Navigates to the world clock page and verifies the table data is displayed by iterating through table rows and columns

Starting URL: https://www.timeanddate.com/worldclock/

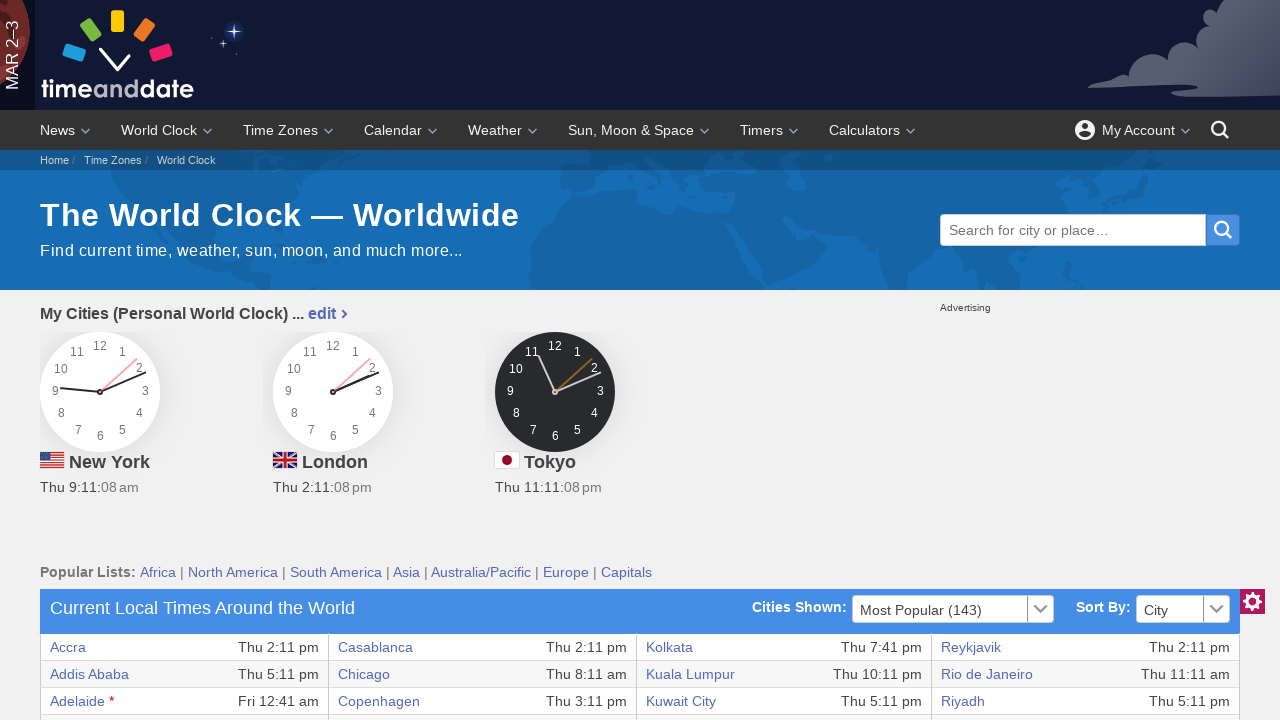

World clock table selector appeared
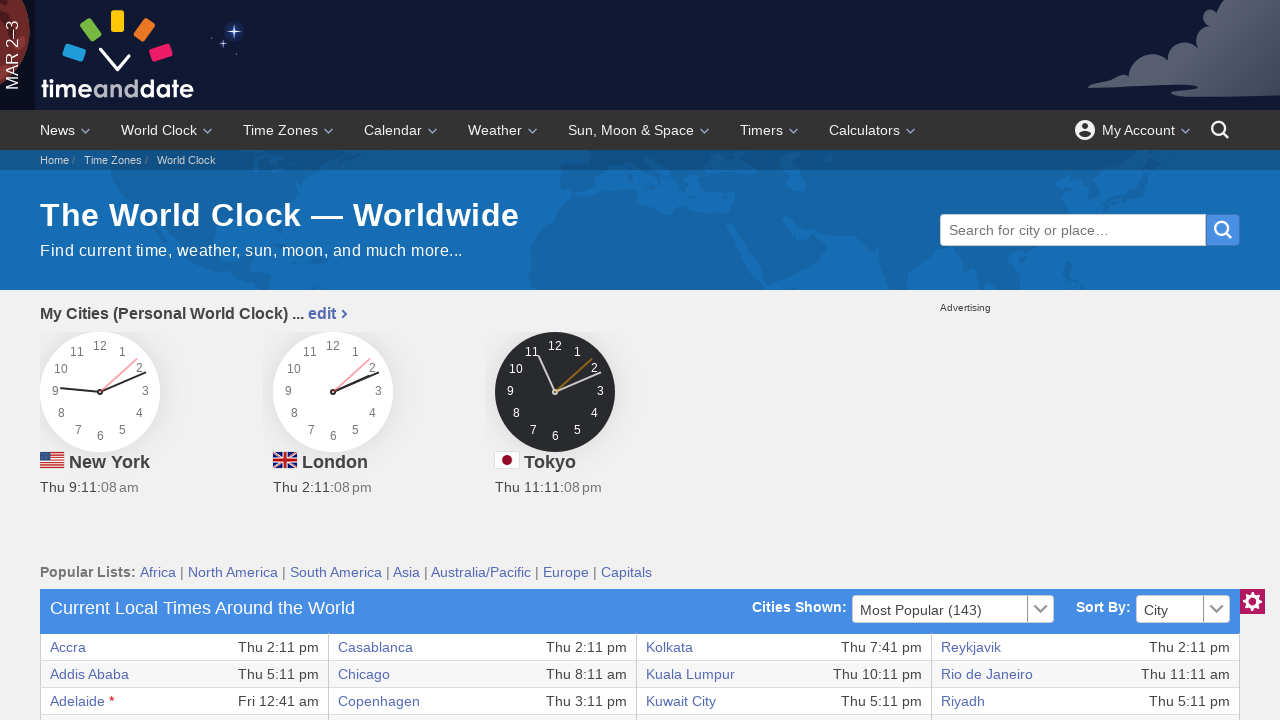

Located world clock table by XPath
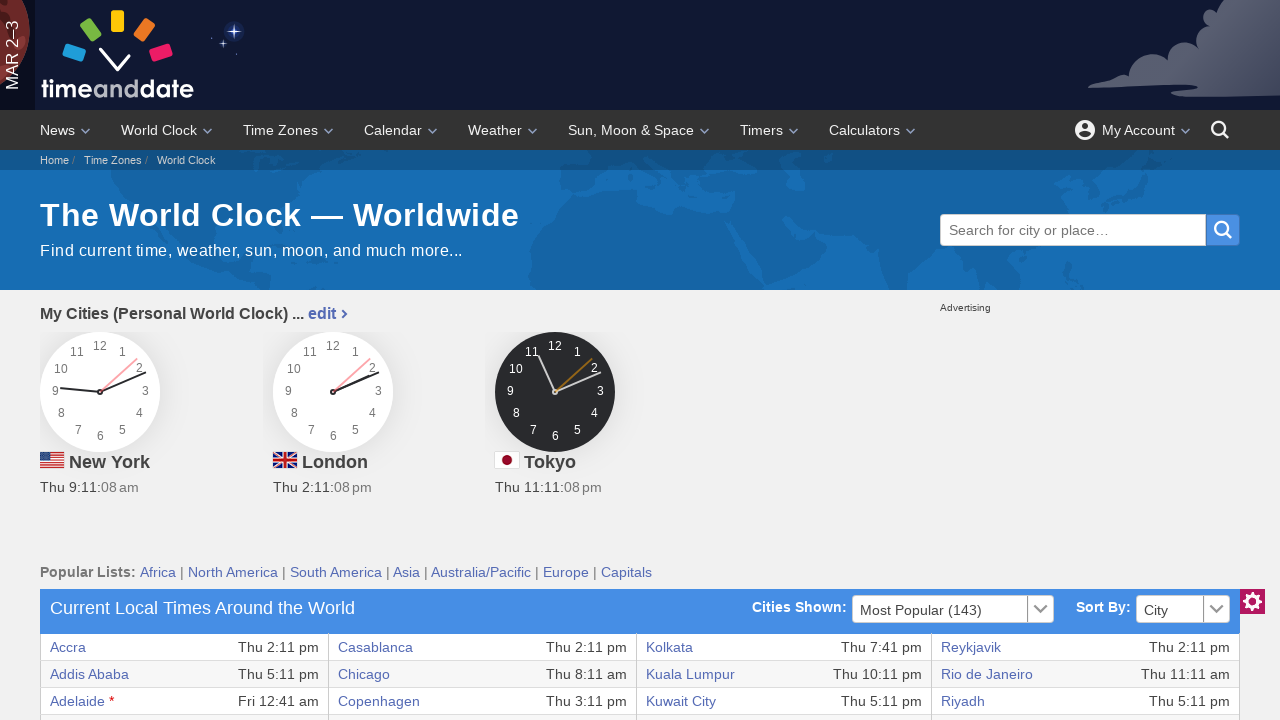

World clock table is now visible
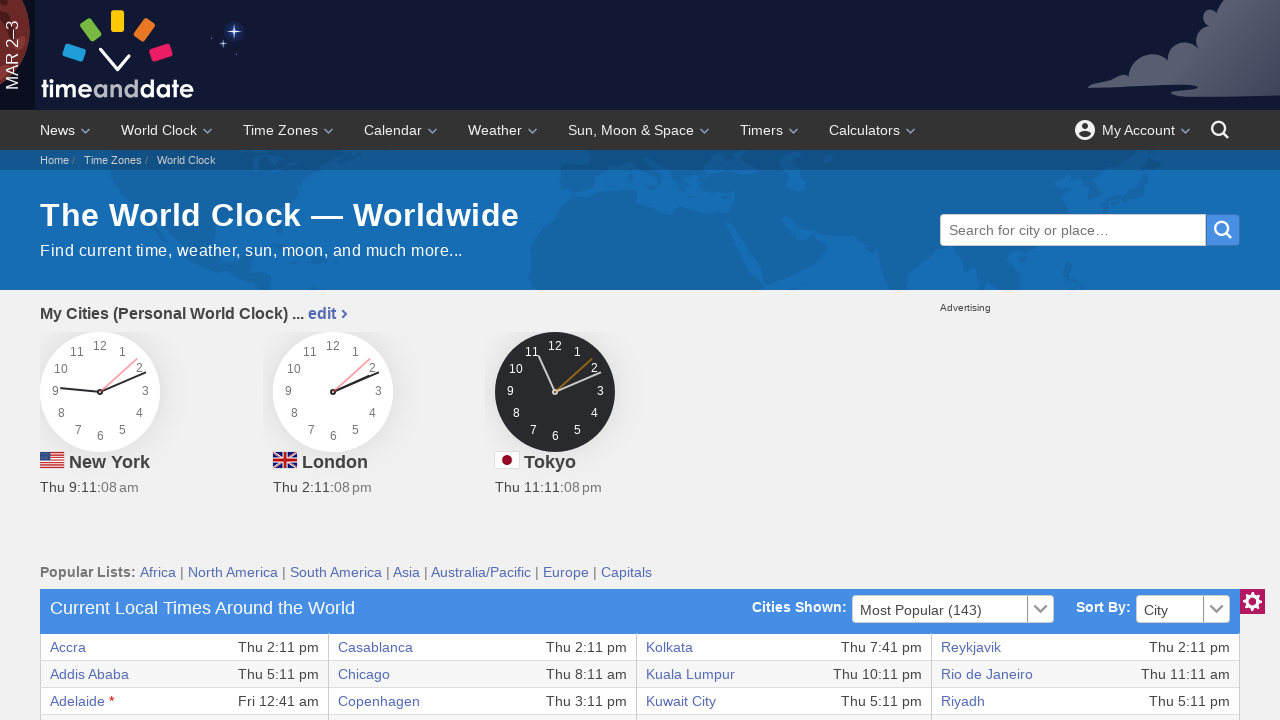

Retrieved all table rows (count: 37)
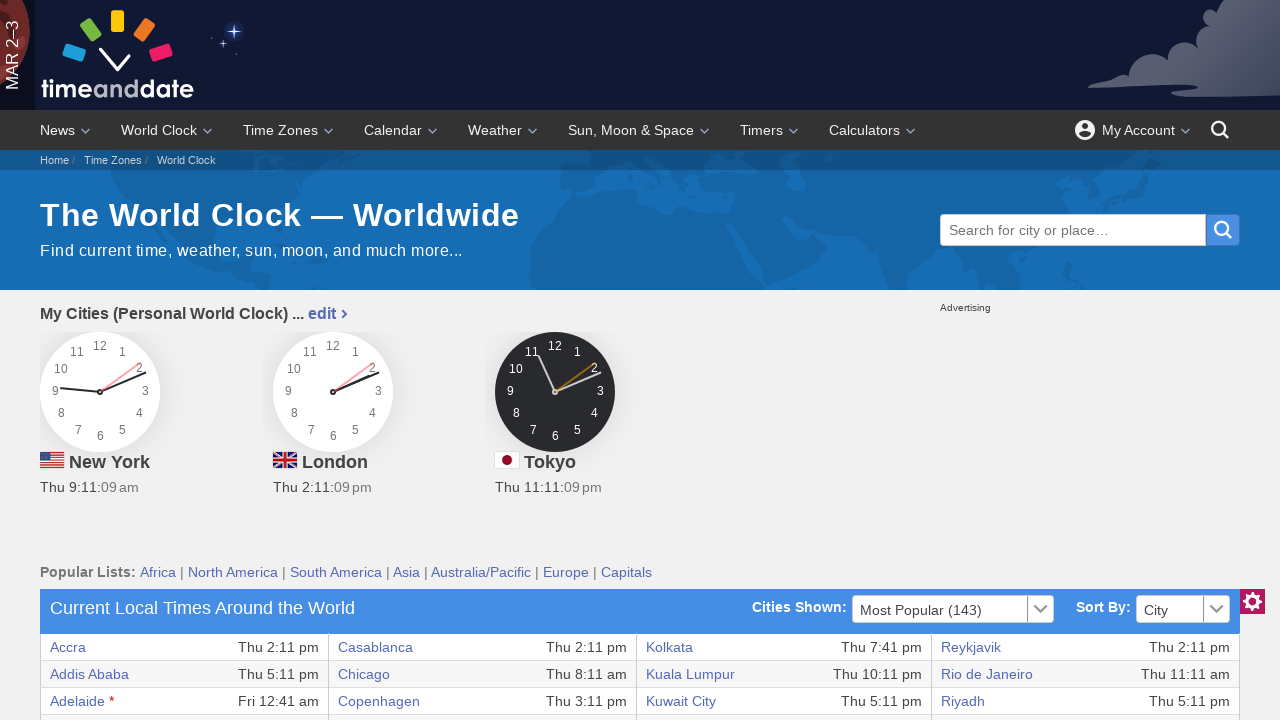

Retrieved columns from row 1 (count: 0)
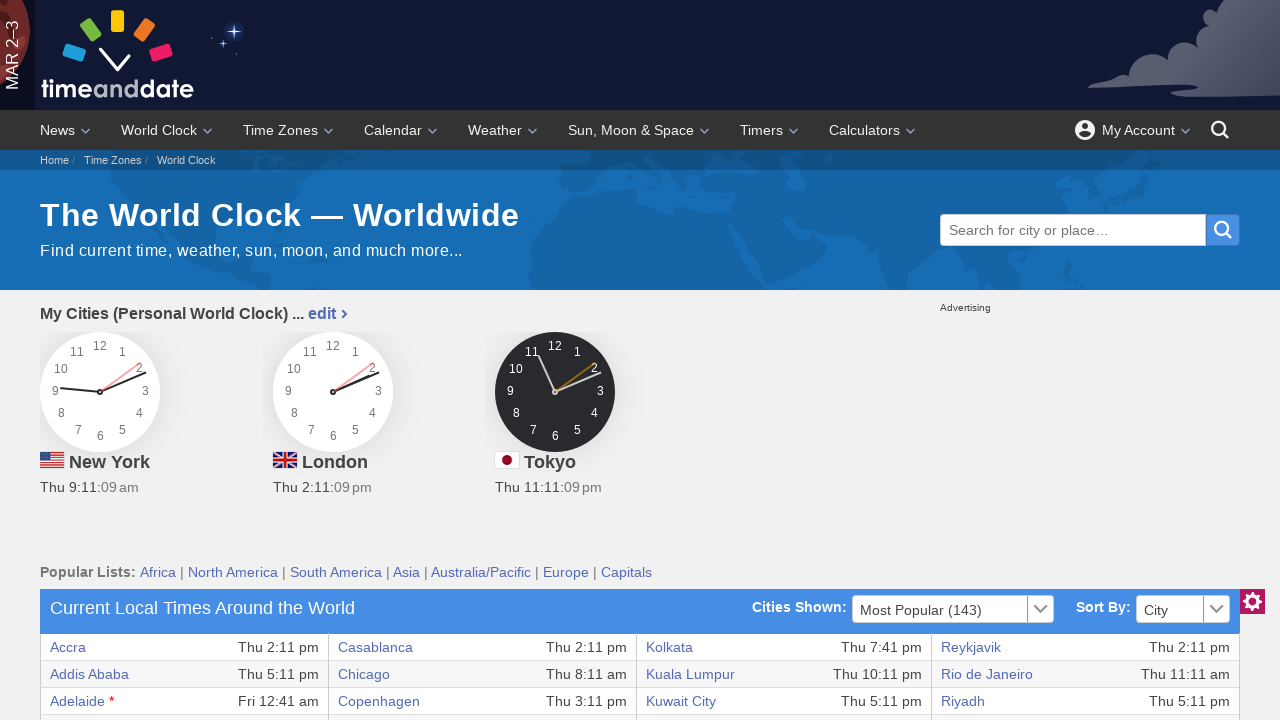

Retrieved columns from row 2 (count: 8)
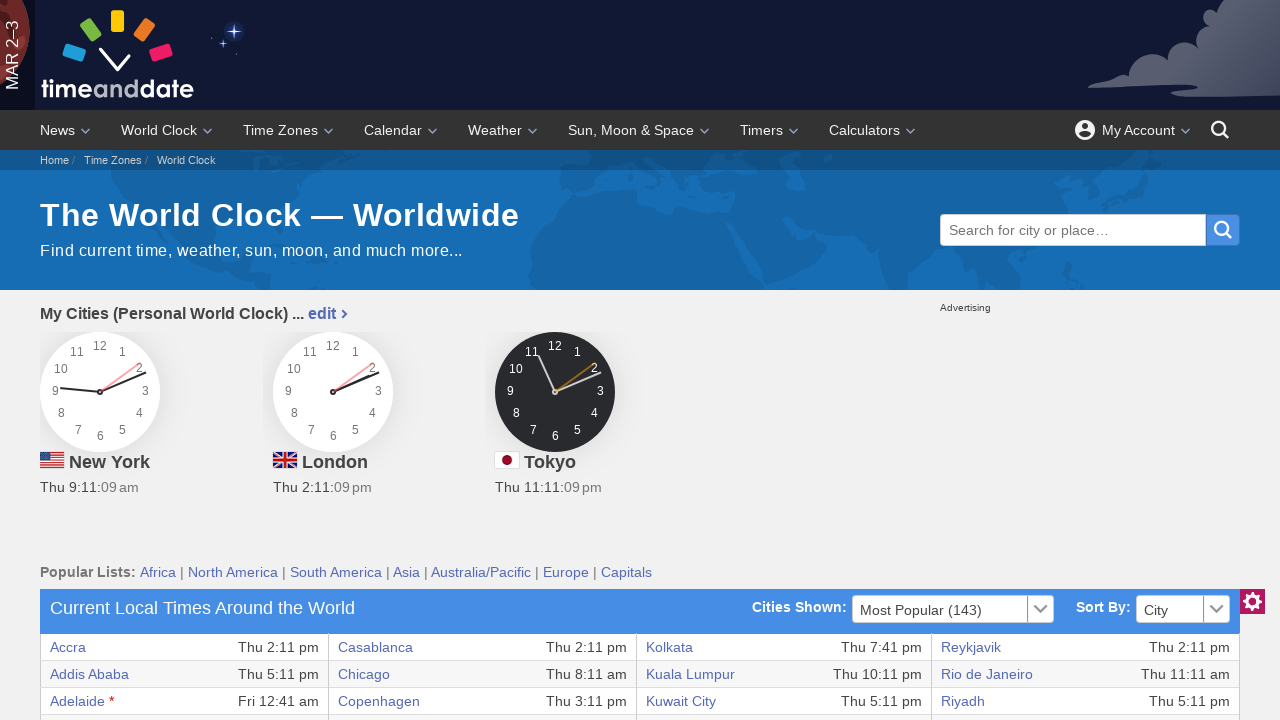

Extracted text from row 2, column 1
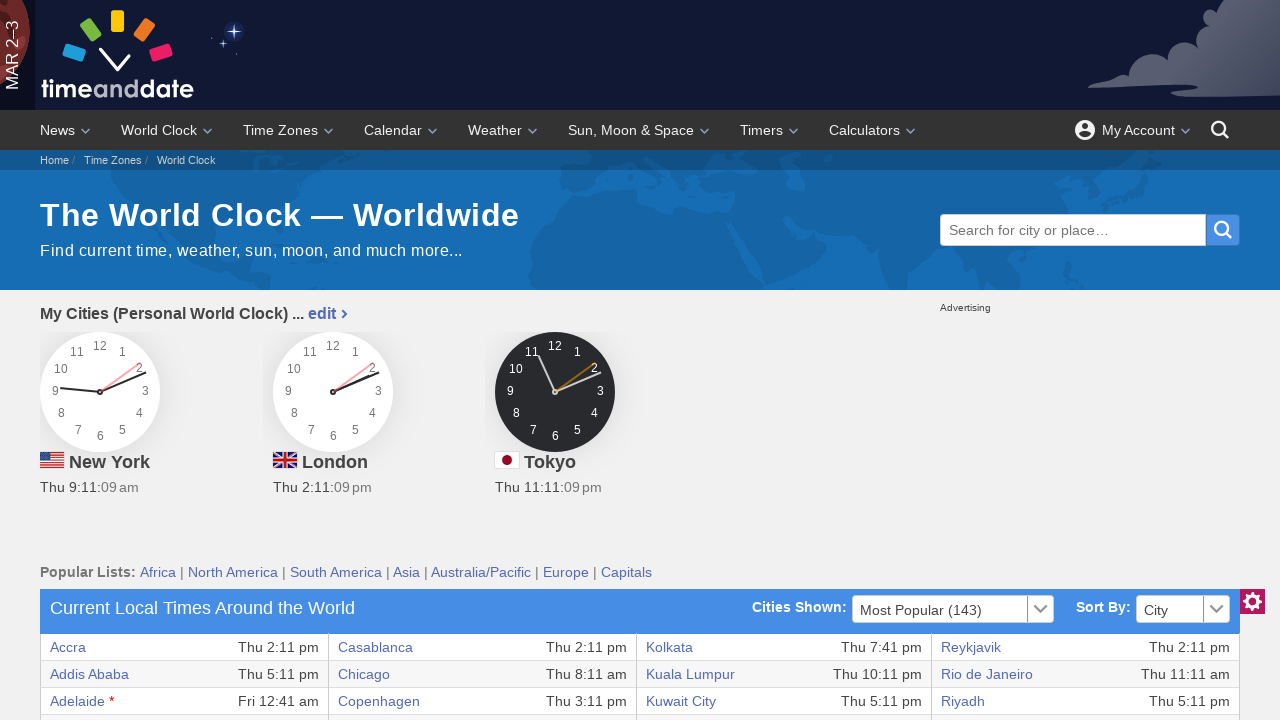

Extracted text from row 2, column 2
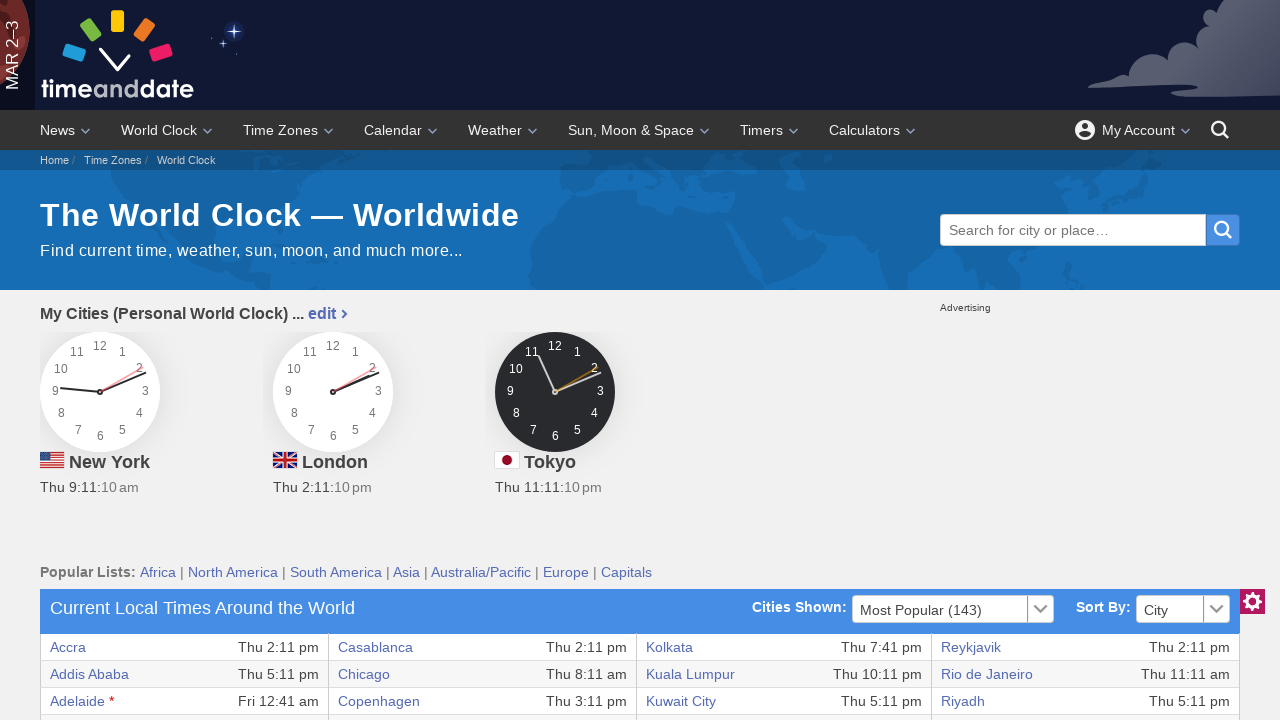

Extracted text from row 2, column 3
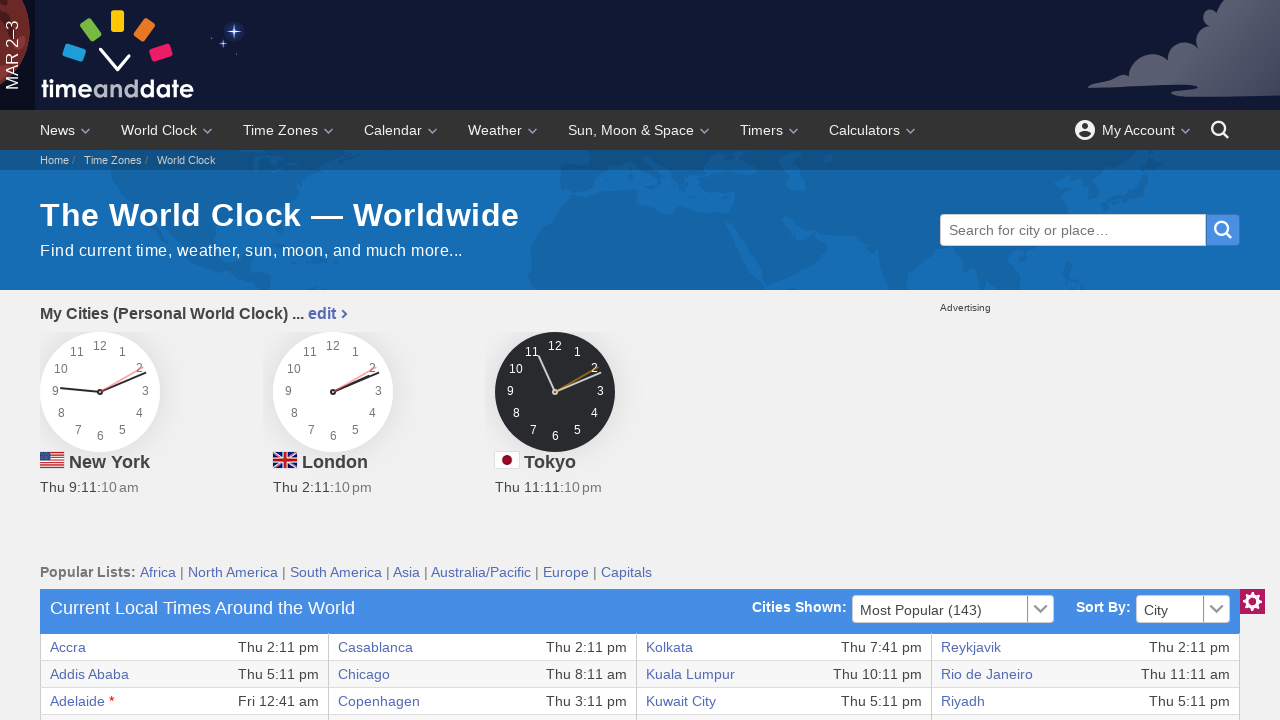

Extracted text from row 2, column 4
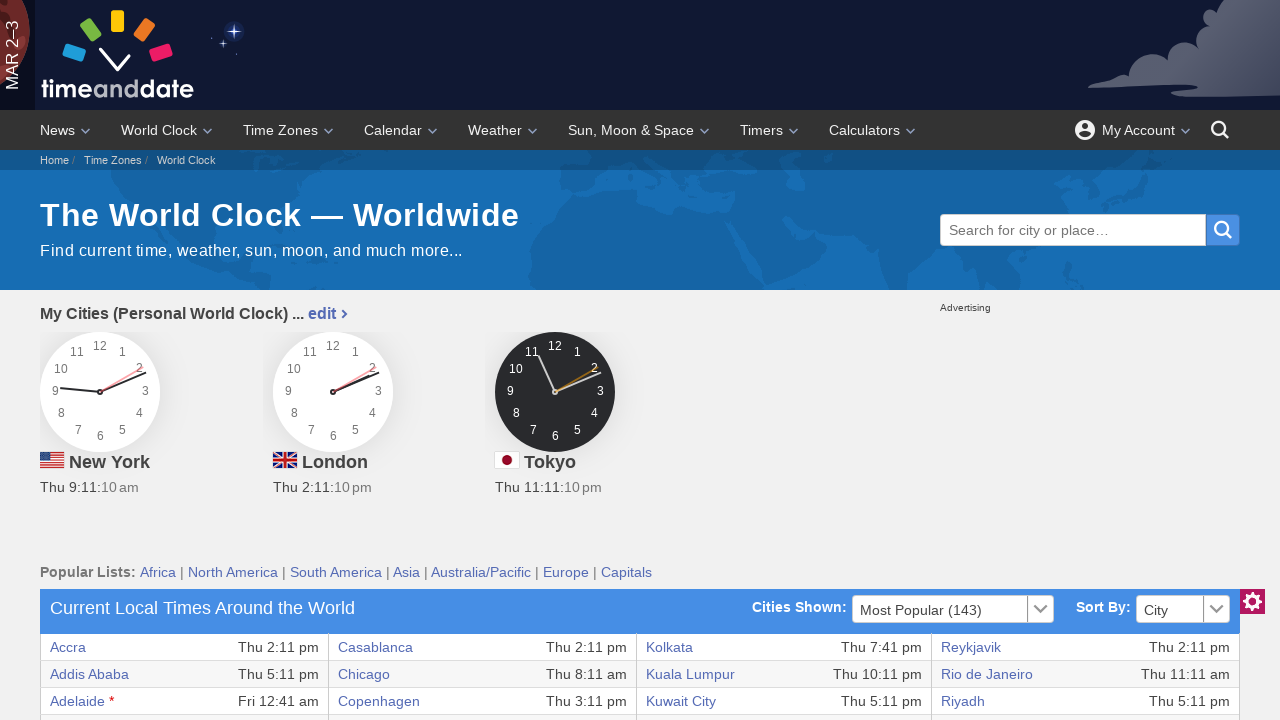

Extracted text from row 2, column 5
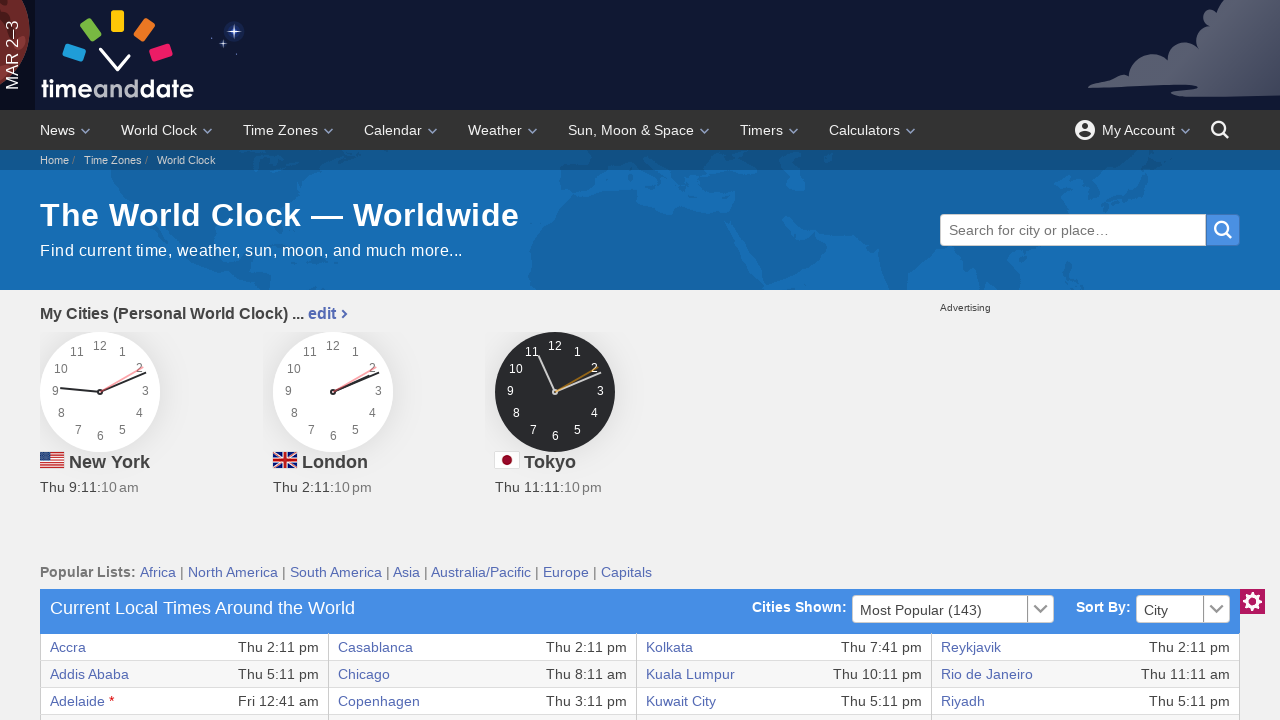

Extracted text from row 2, column 6
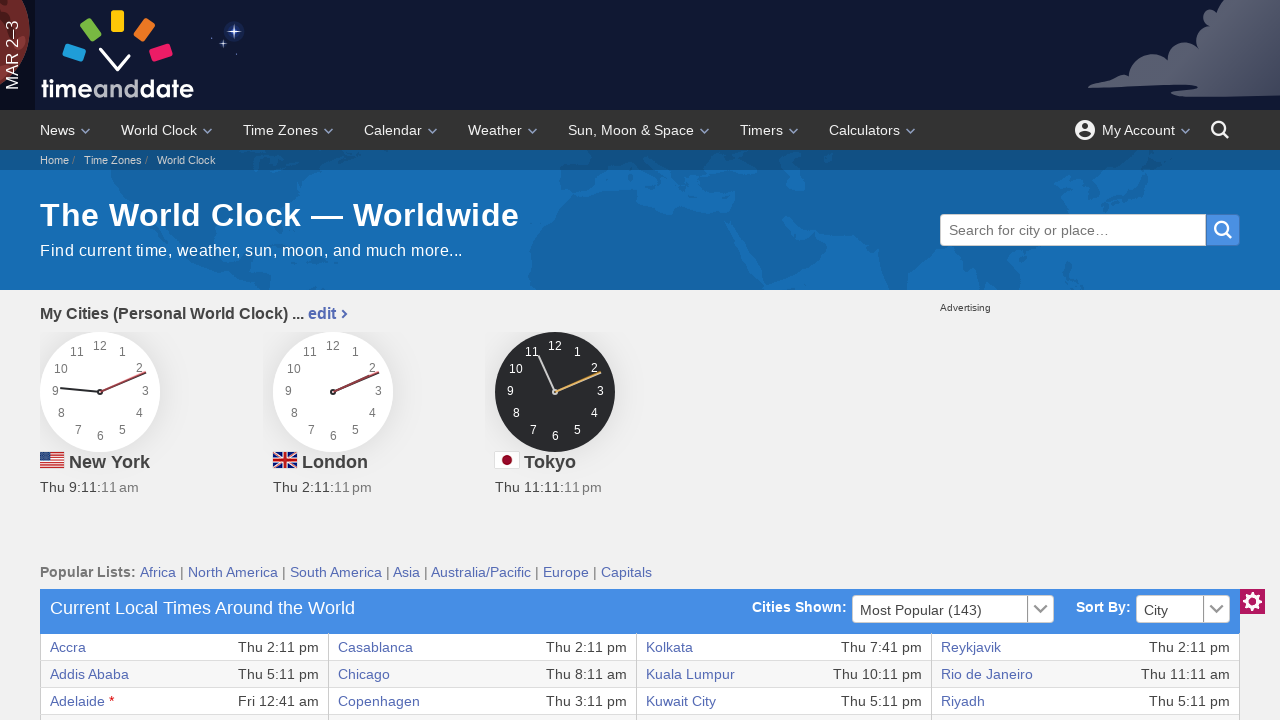

Extracted text from row 2, column 7
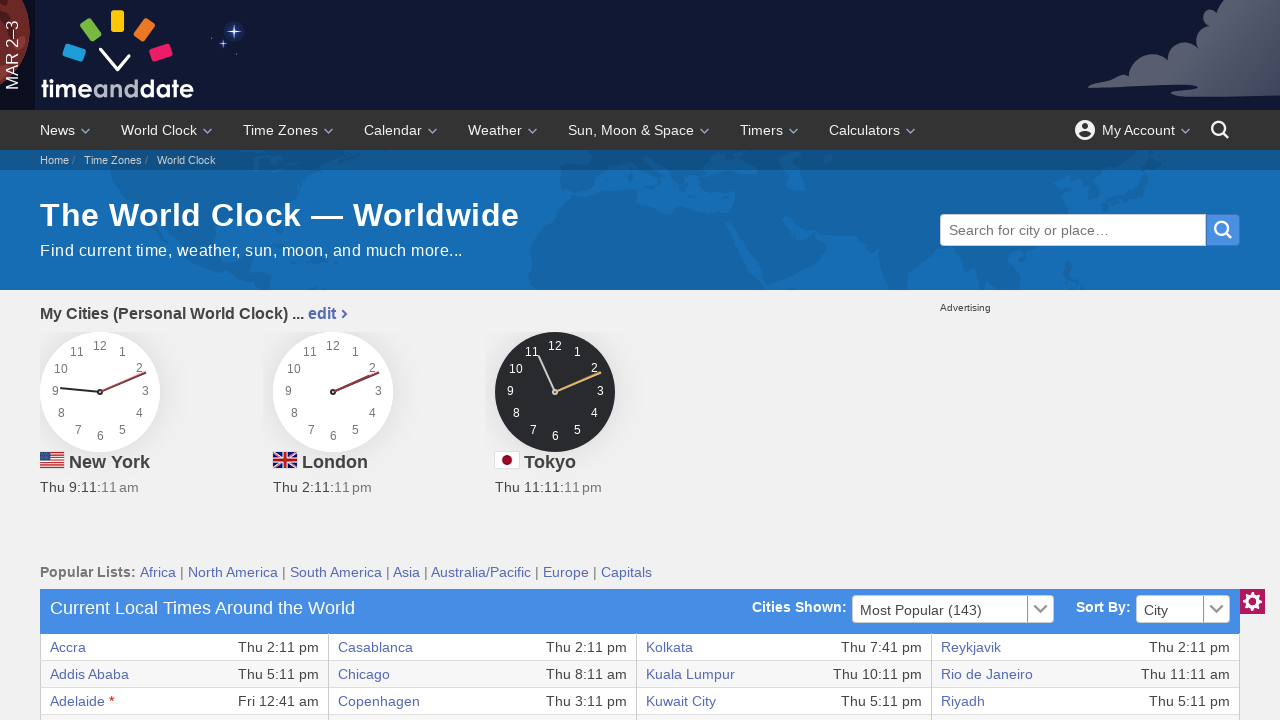

Extracted text from row 2, column 8
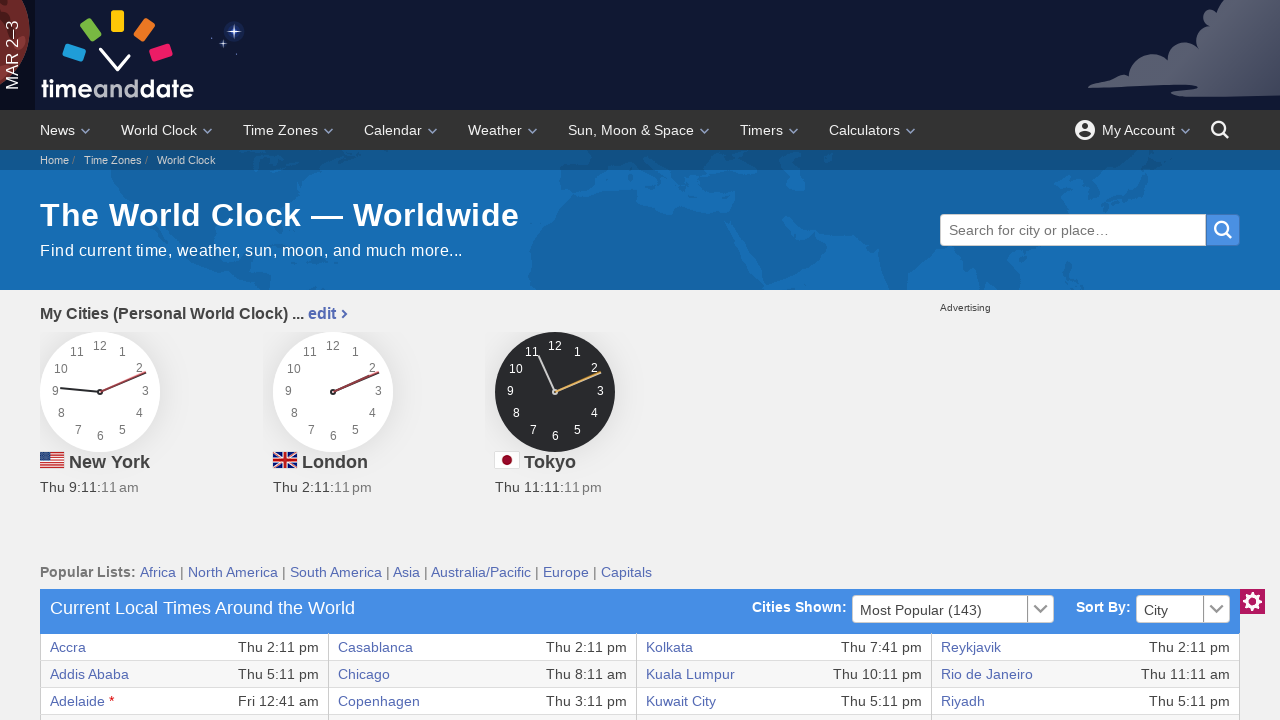

Retrieved columns from row 3 (count: 8)
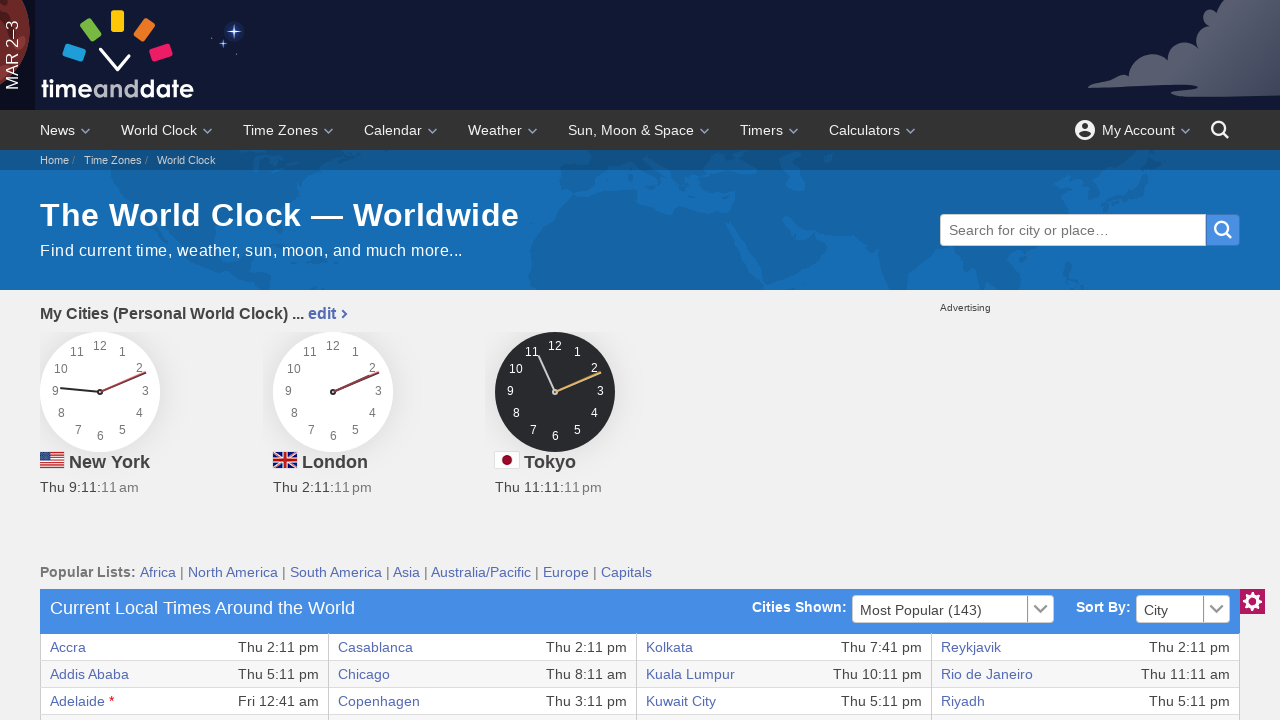

Extracted text from row 3, column 1
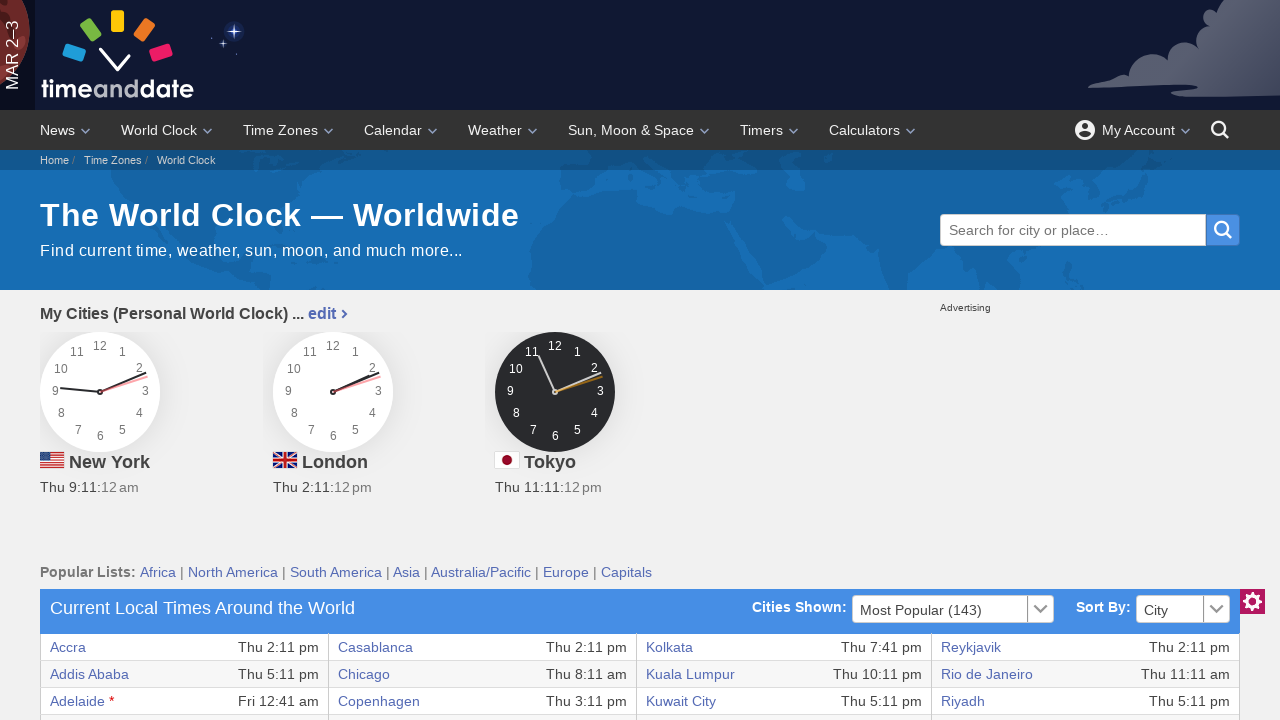

Extracted text from row 3, column 2
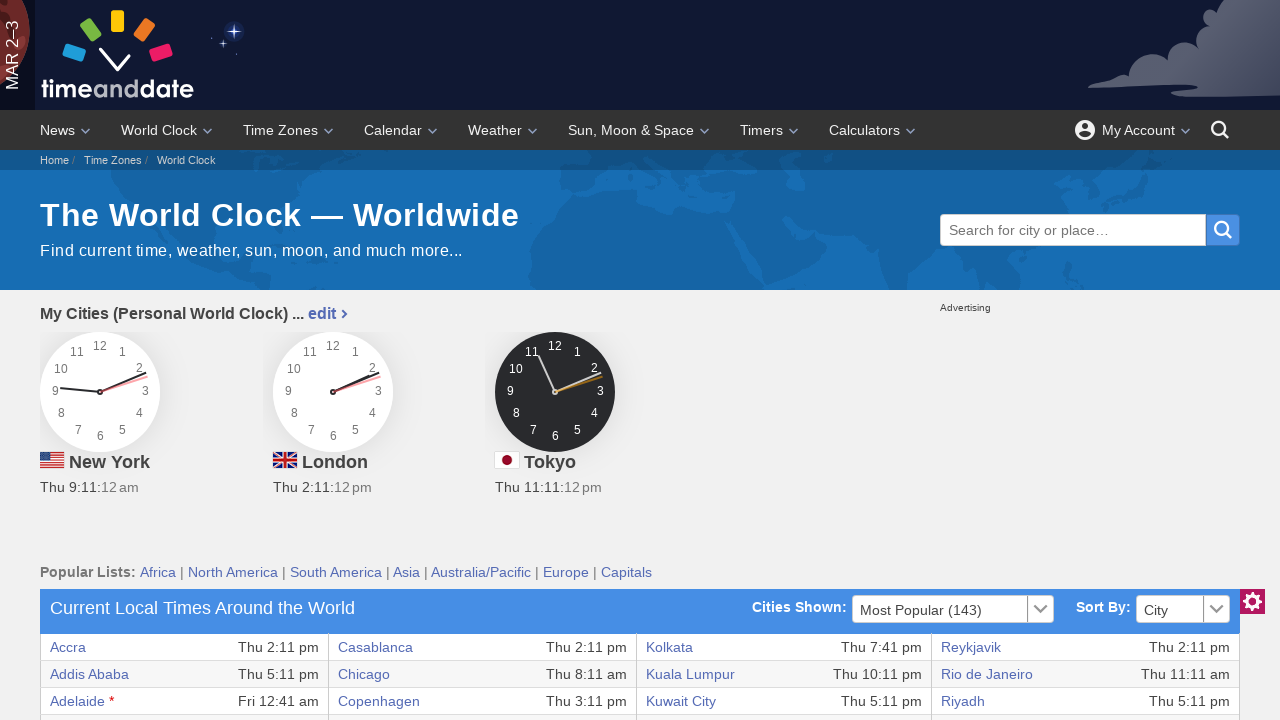

Extracted text from row 3, column 3
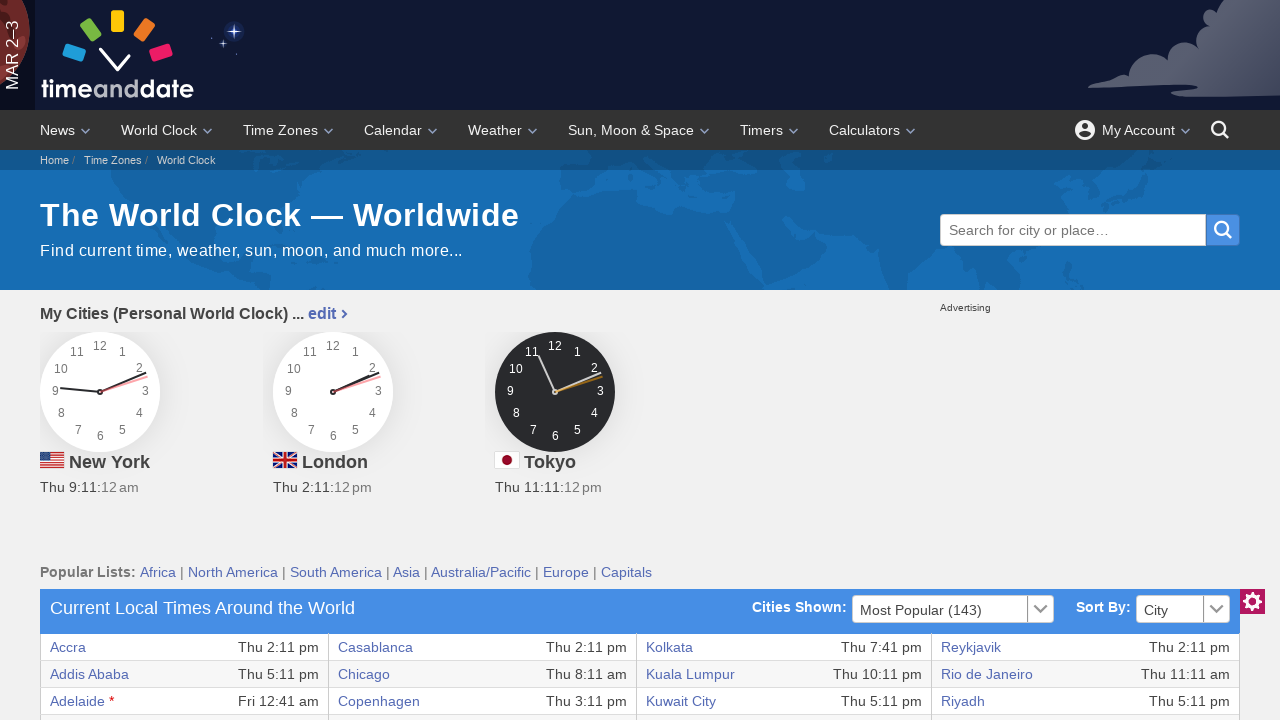

Extracted text from row 3, column 4
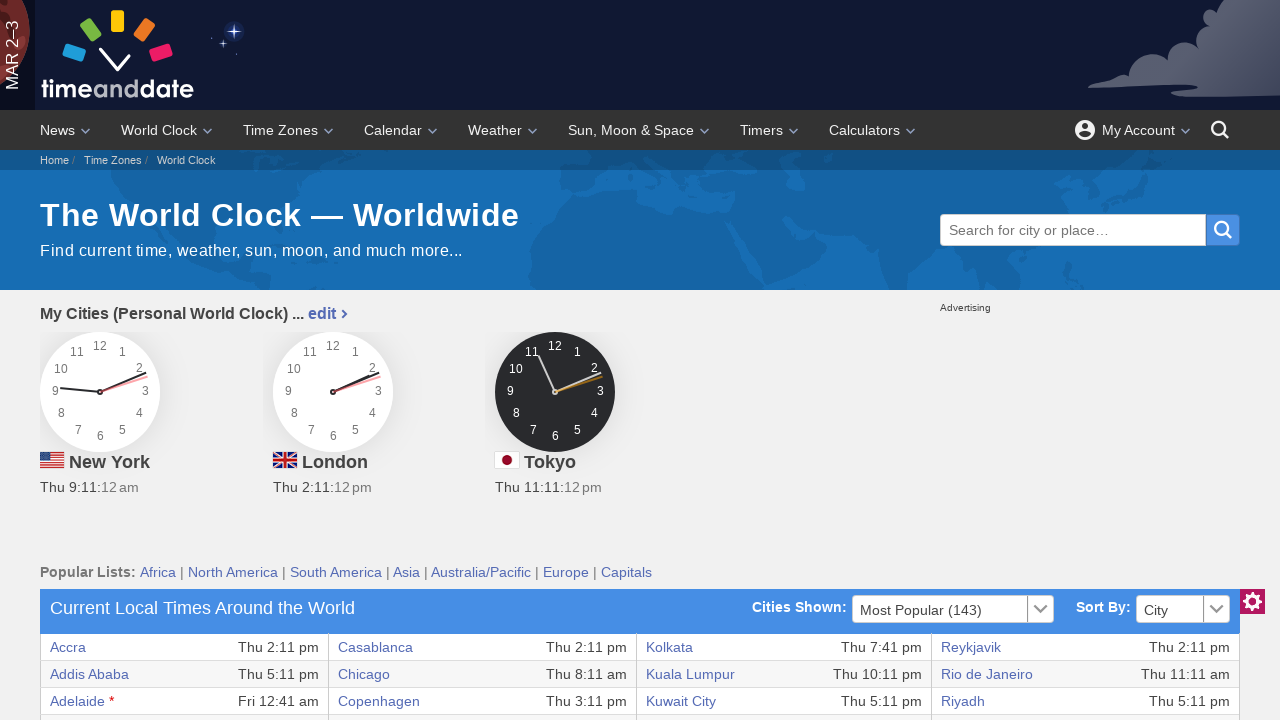

Extracted text from row 3, column 5
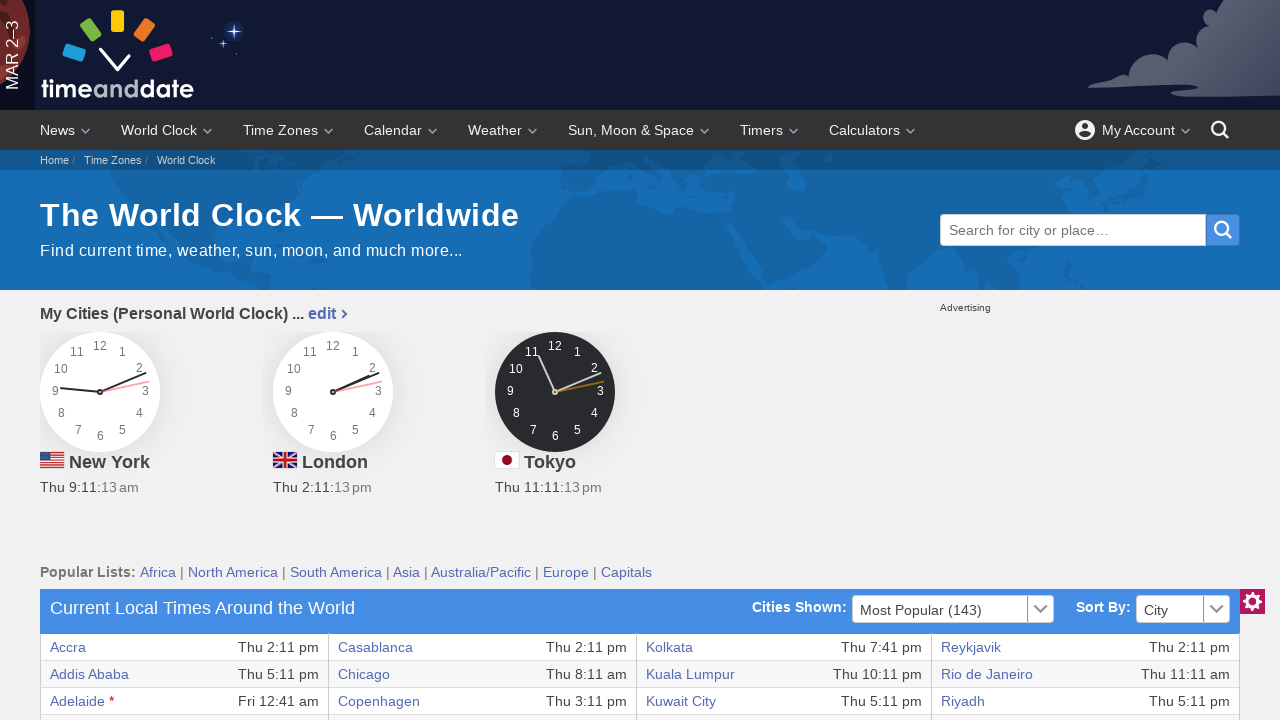

Extracted text from row 3, column 6
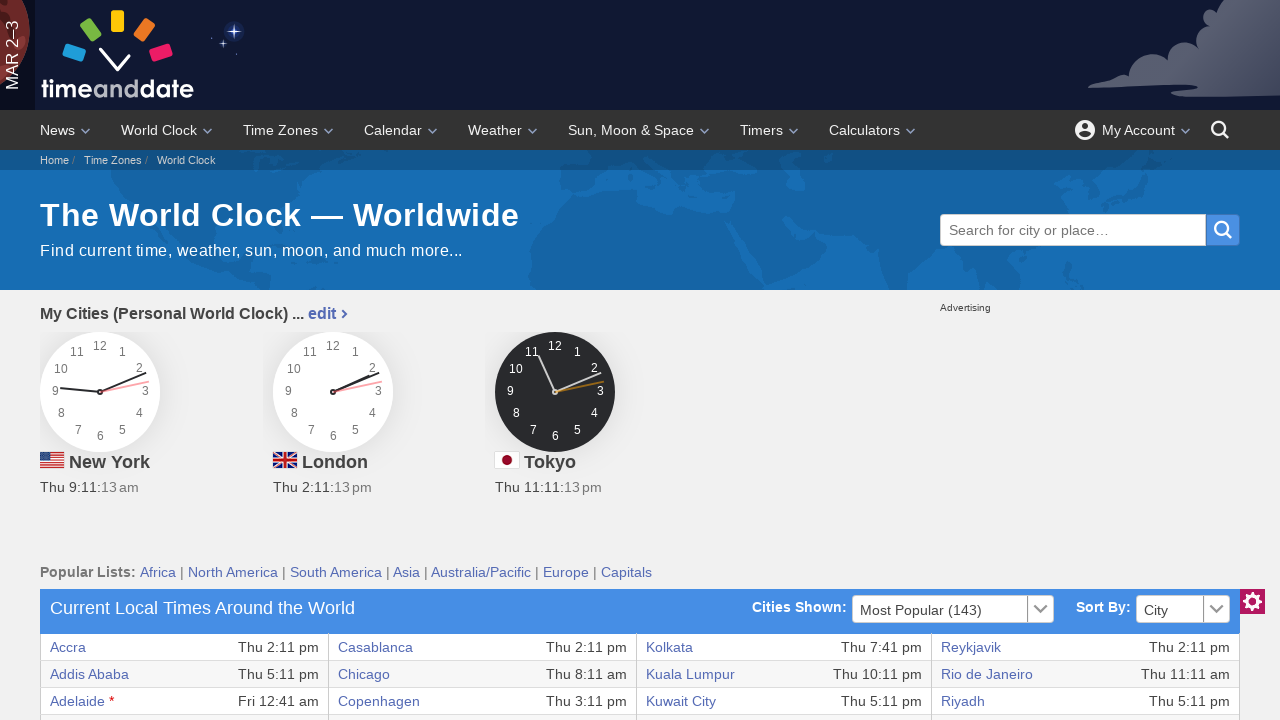

Extracted text from row 3, column 7
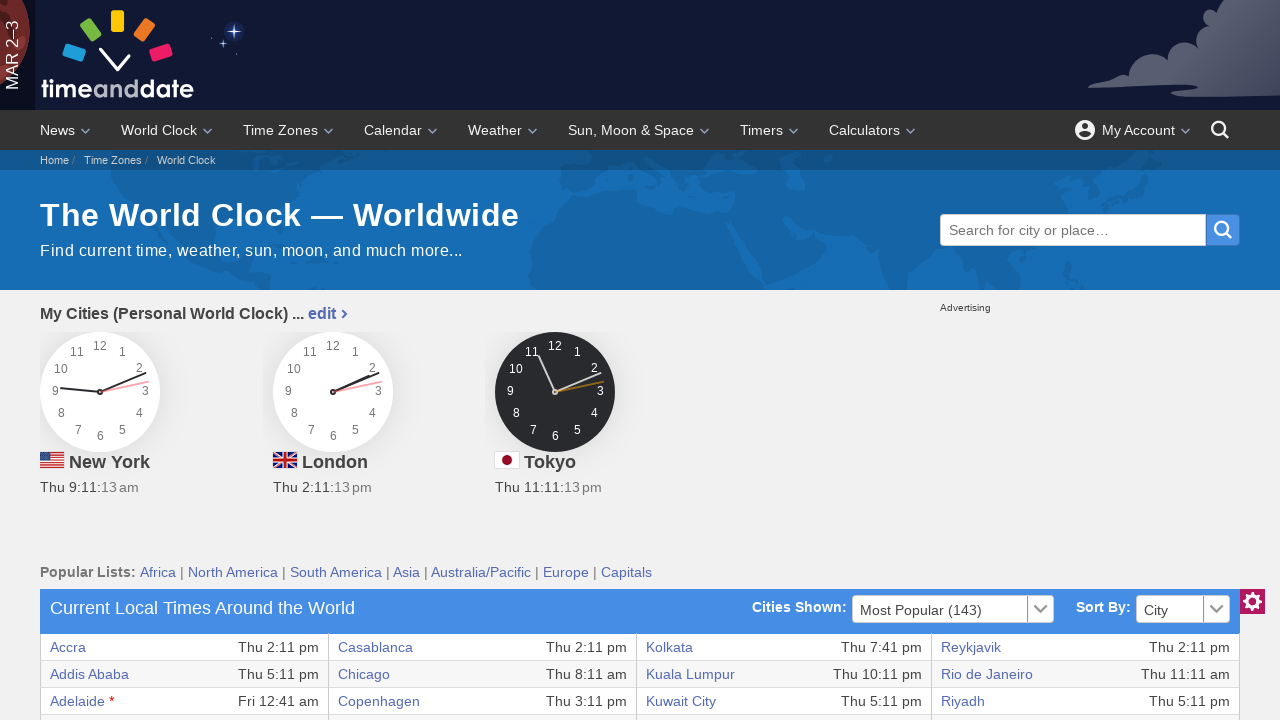

Extracted text from row 3, column 8
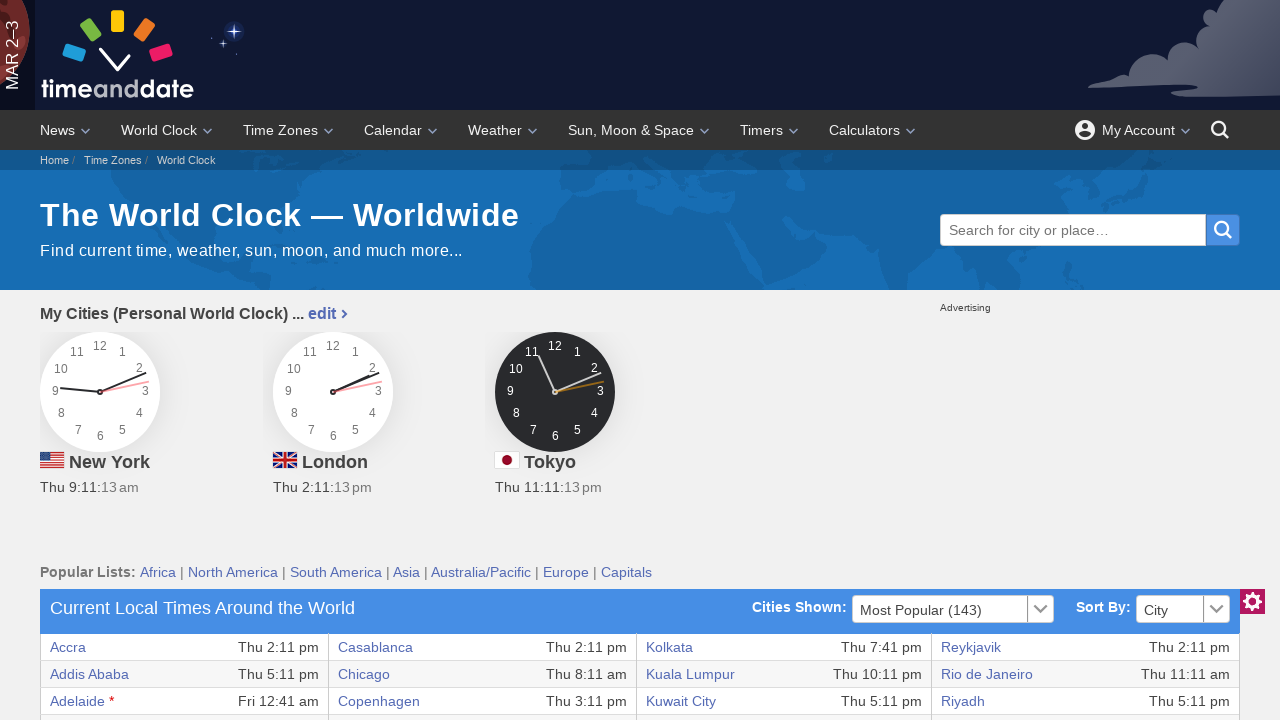

Retrieved columns from row 4 (count: 8)
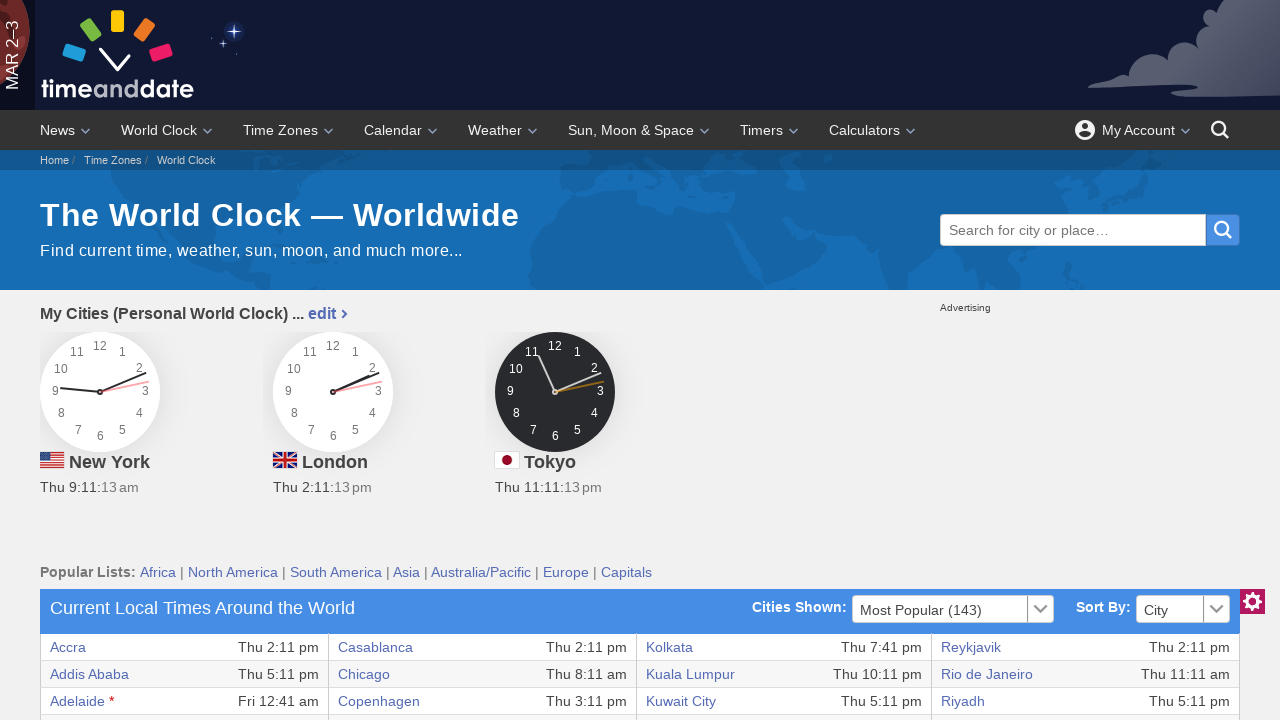

Extracted text from row 4, column 1
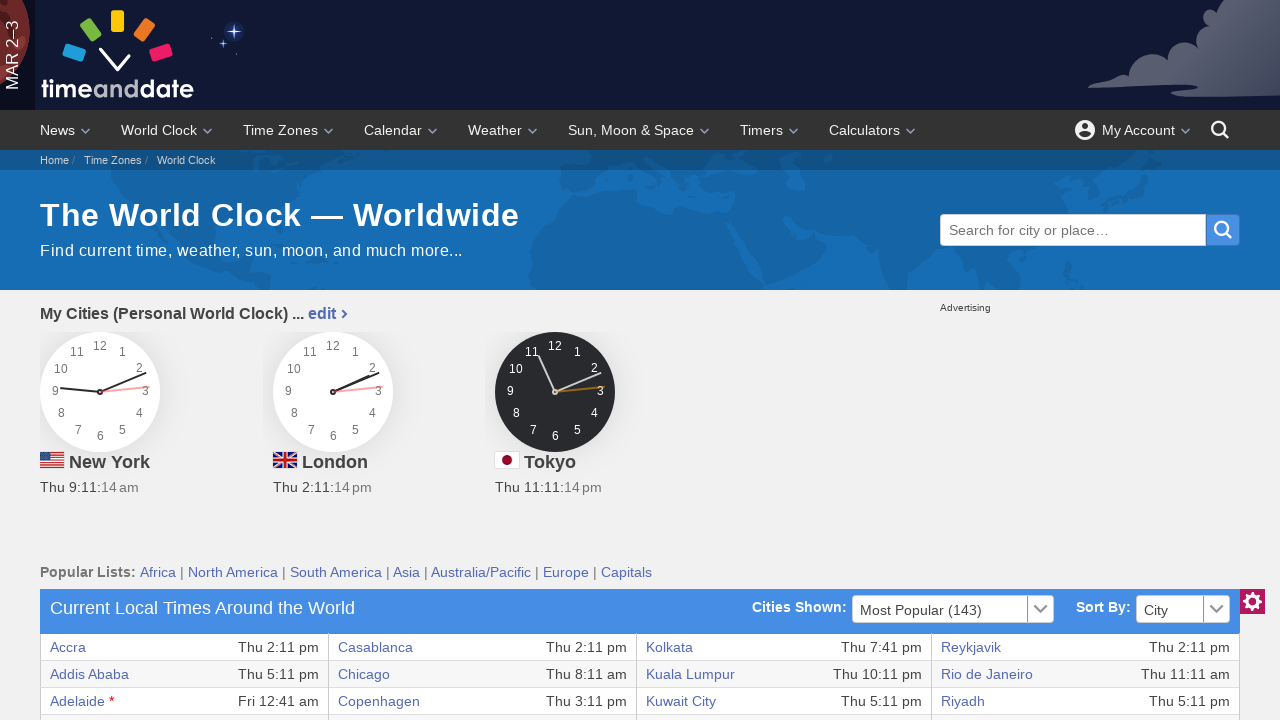

Extracted text from row 4, column 2
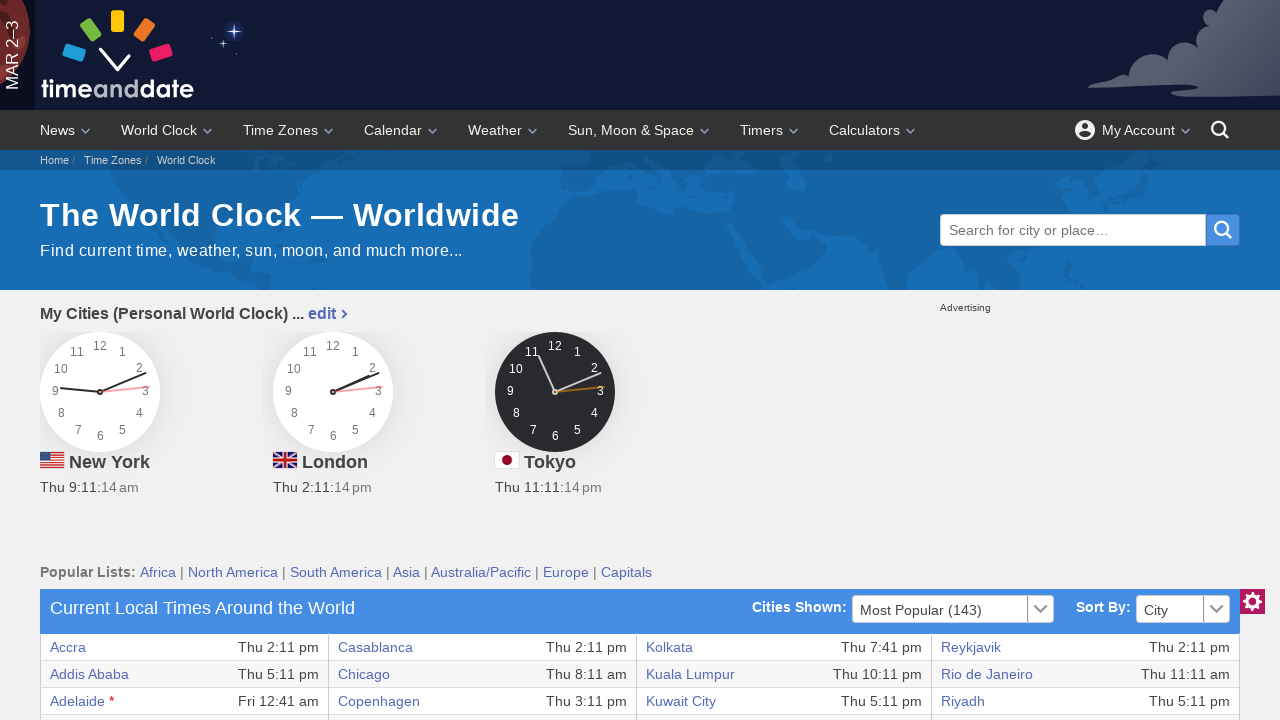

Extracted text from row 4, column 3
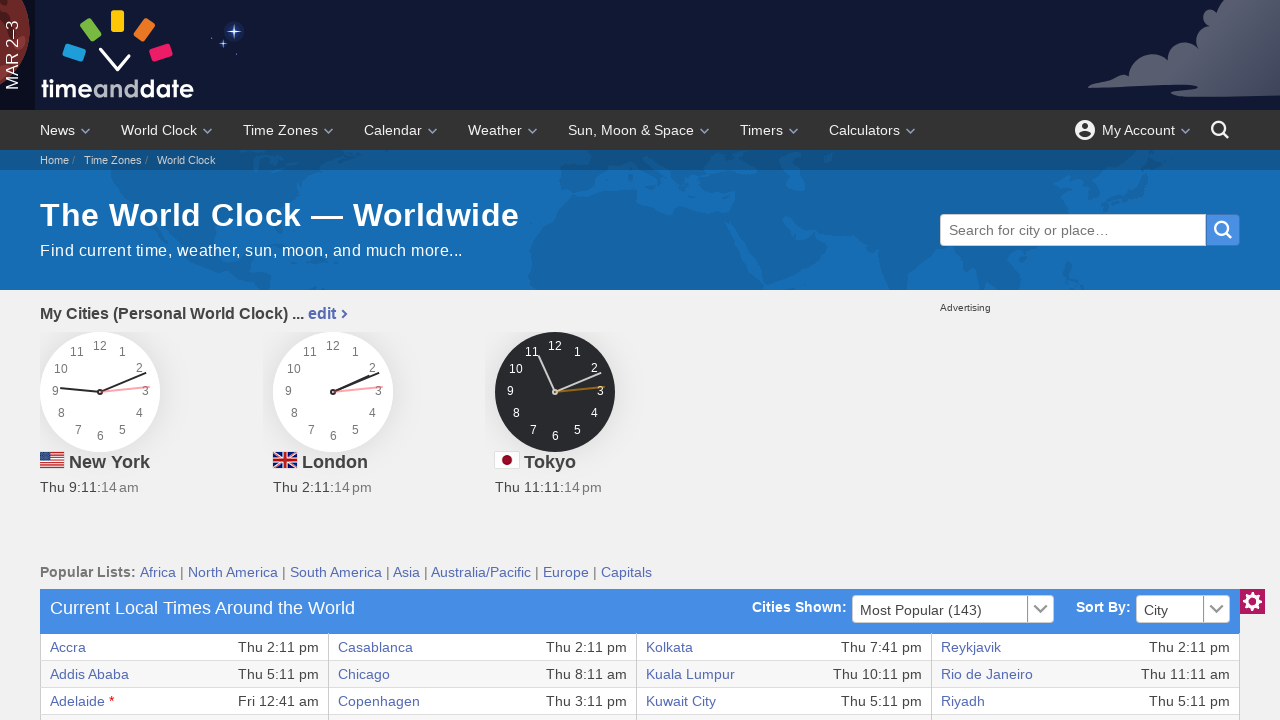

Extracted text from row 4, column 4
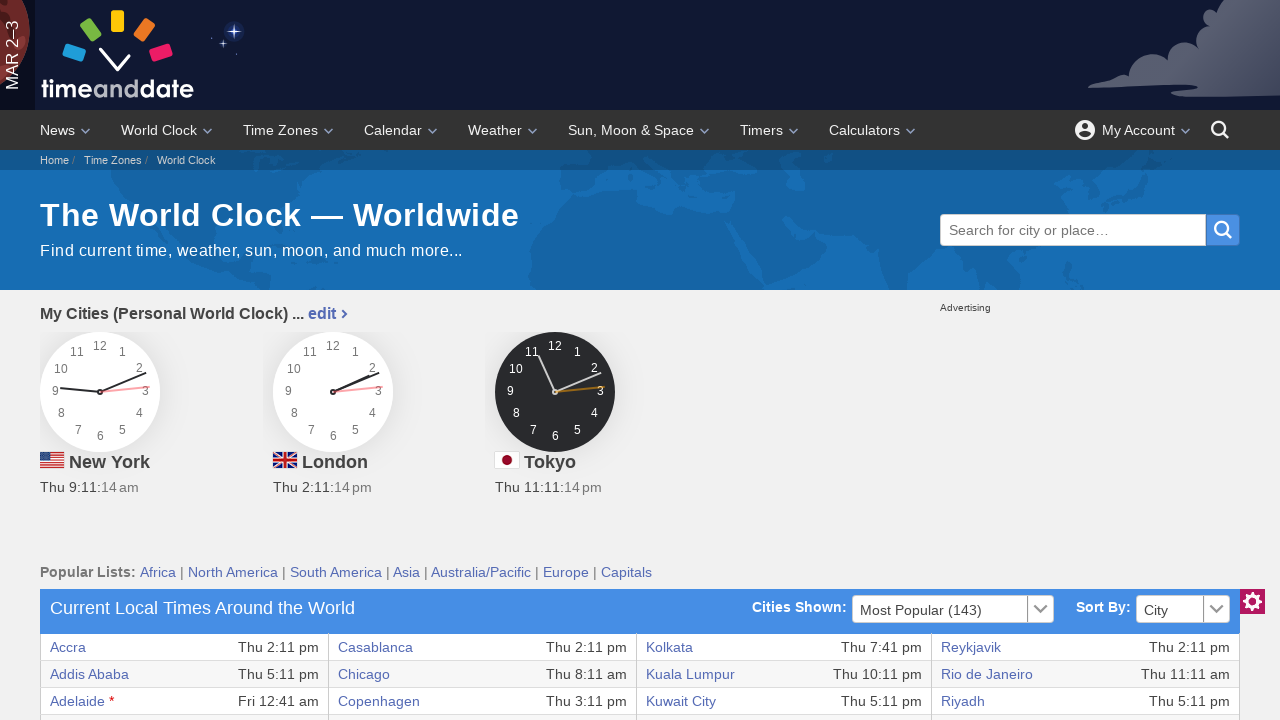

Extracted text from row 4, column 5
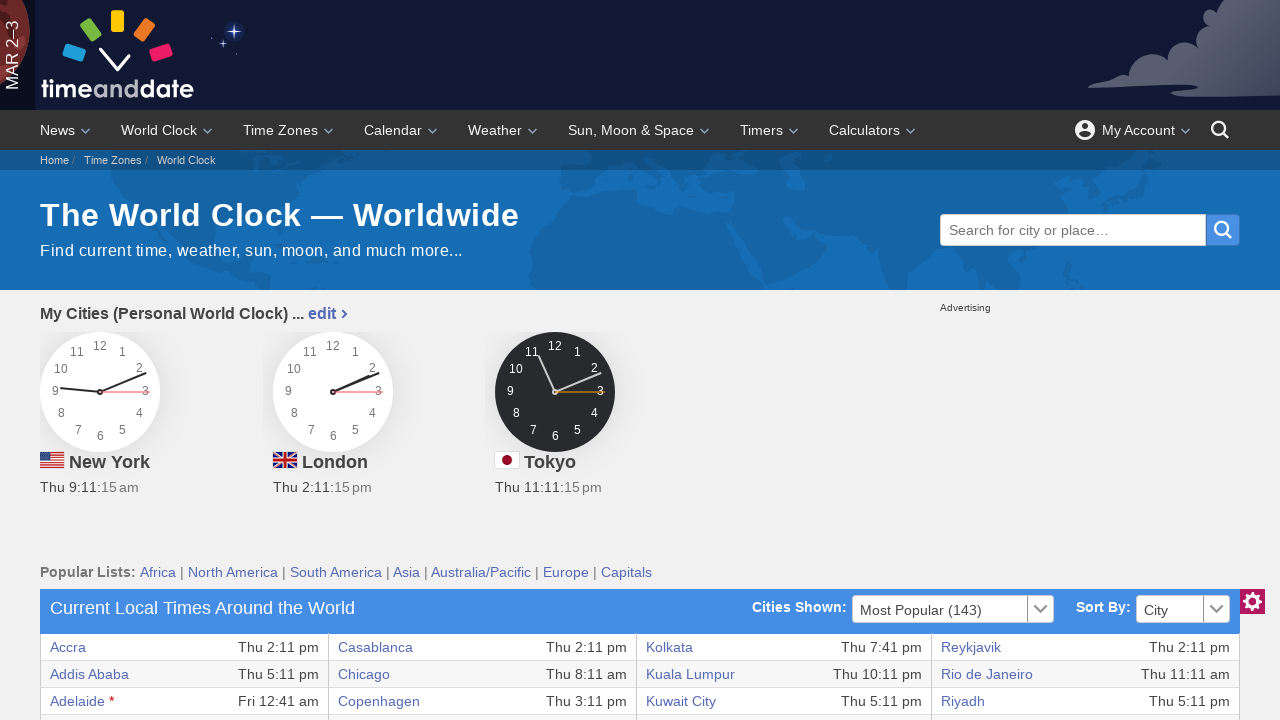

Extracted text from row 4, column 6
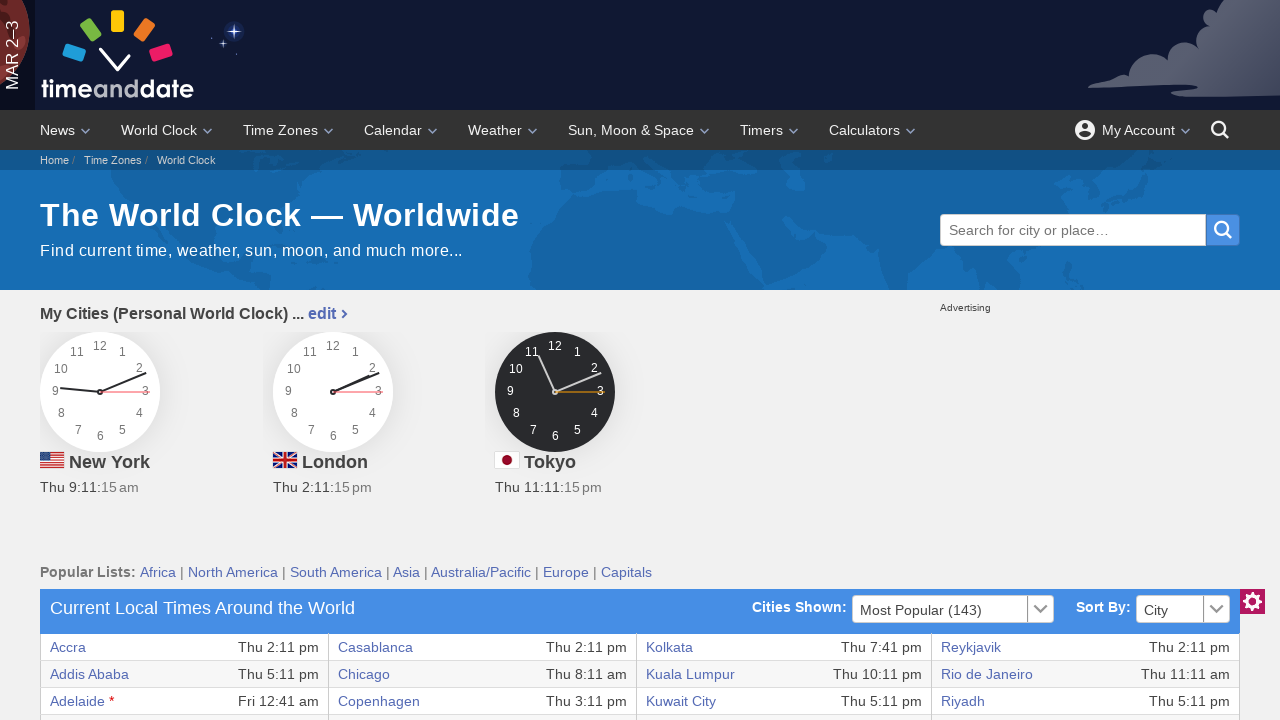

Extracted text from row 4, column 7
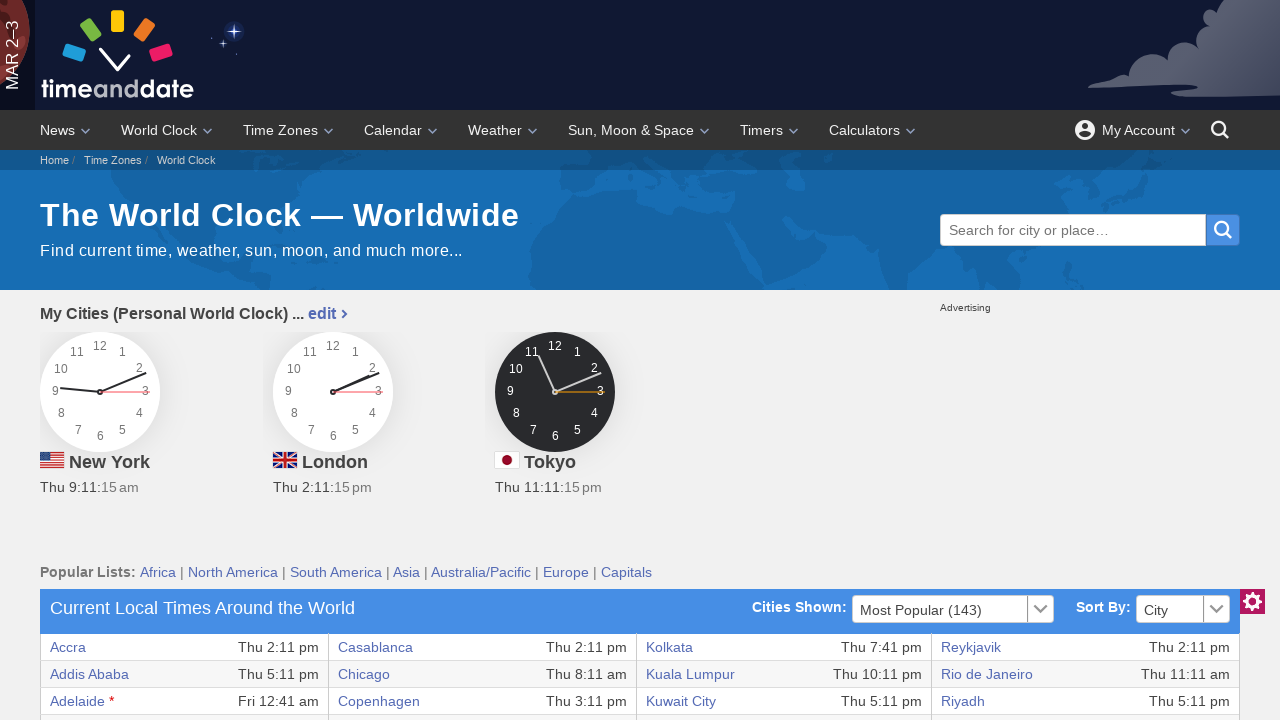

Extracted text from row 4, column 8
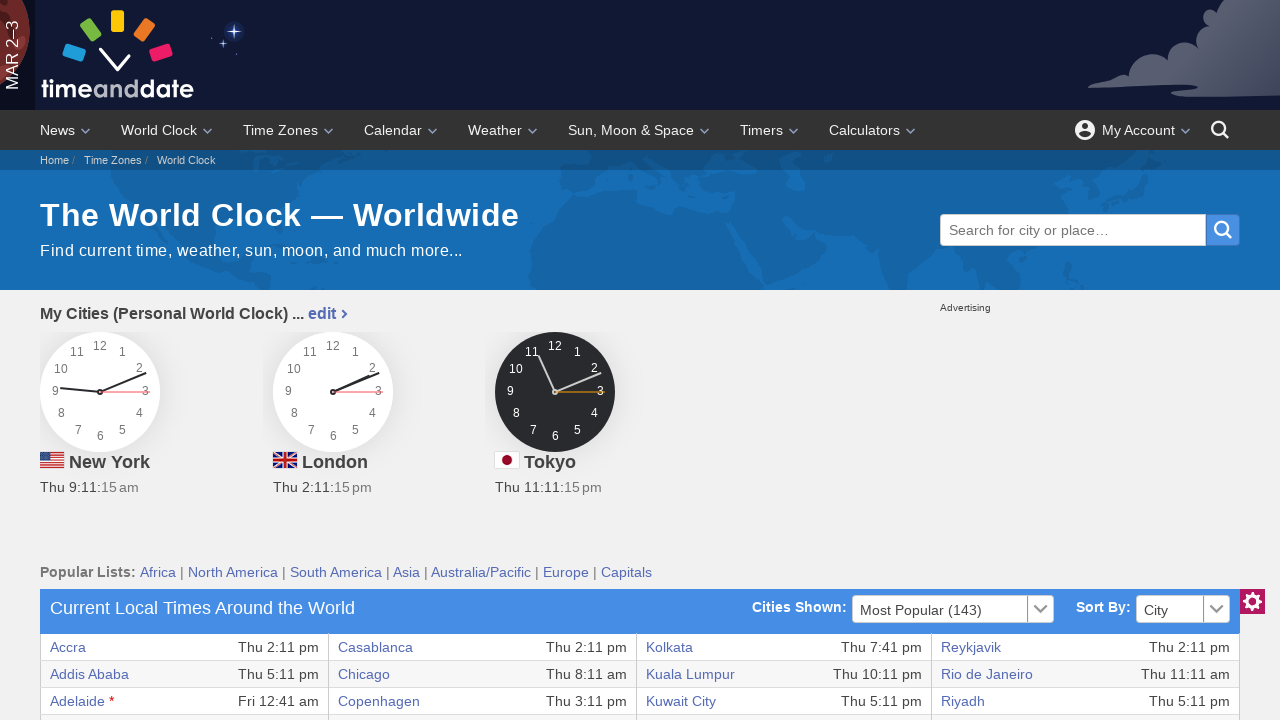

Retrieved columns from row 5 (count: 8)
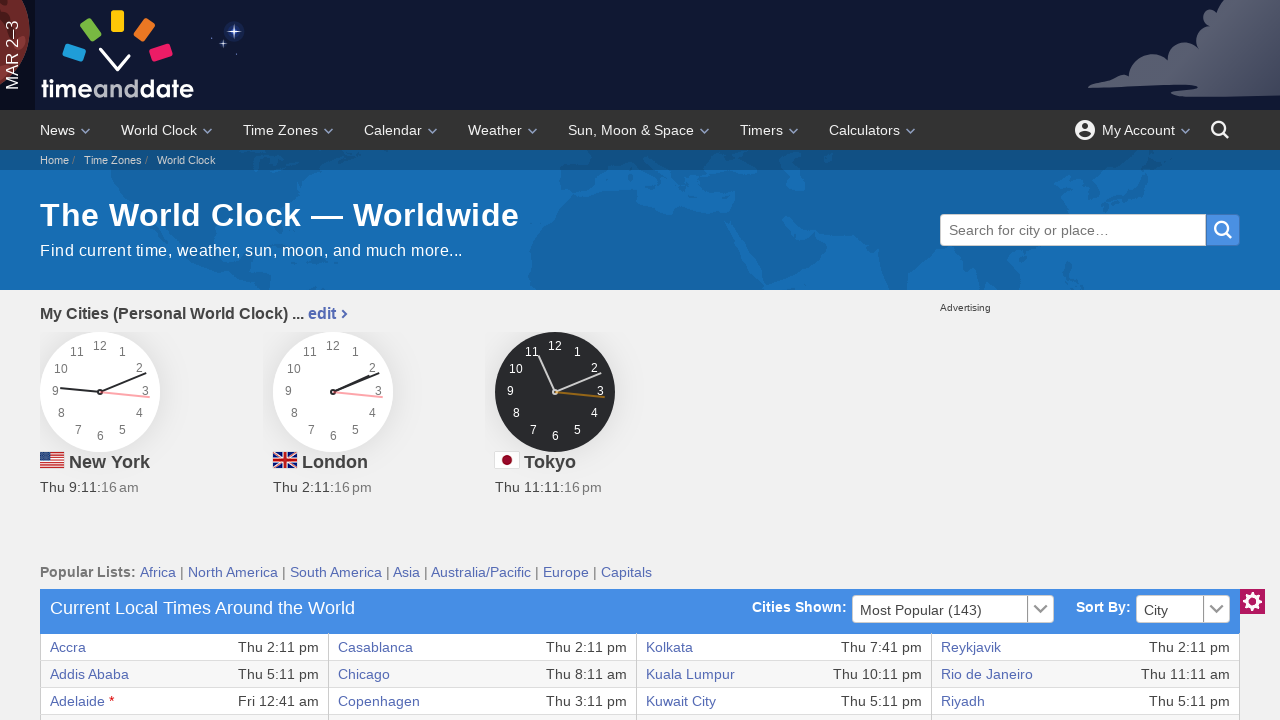

Extracted text from row 5, column 1
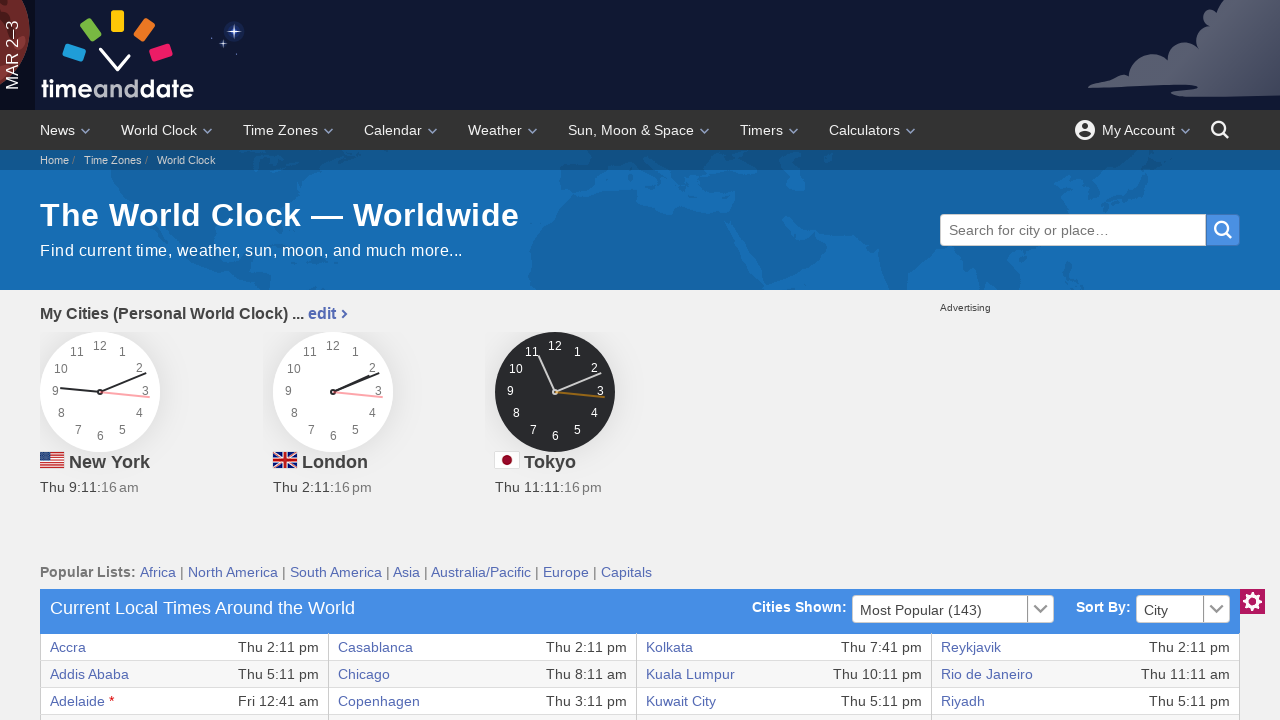

Extracted text from row 5, column 2
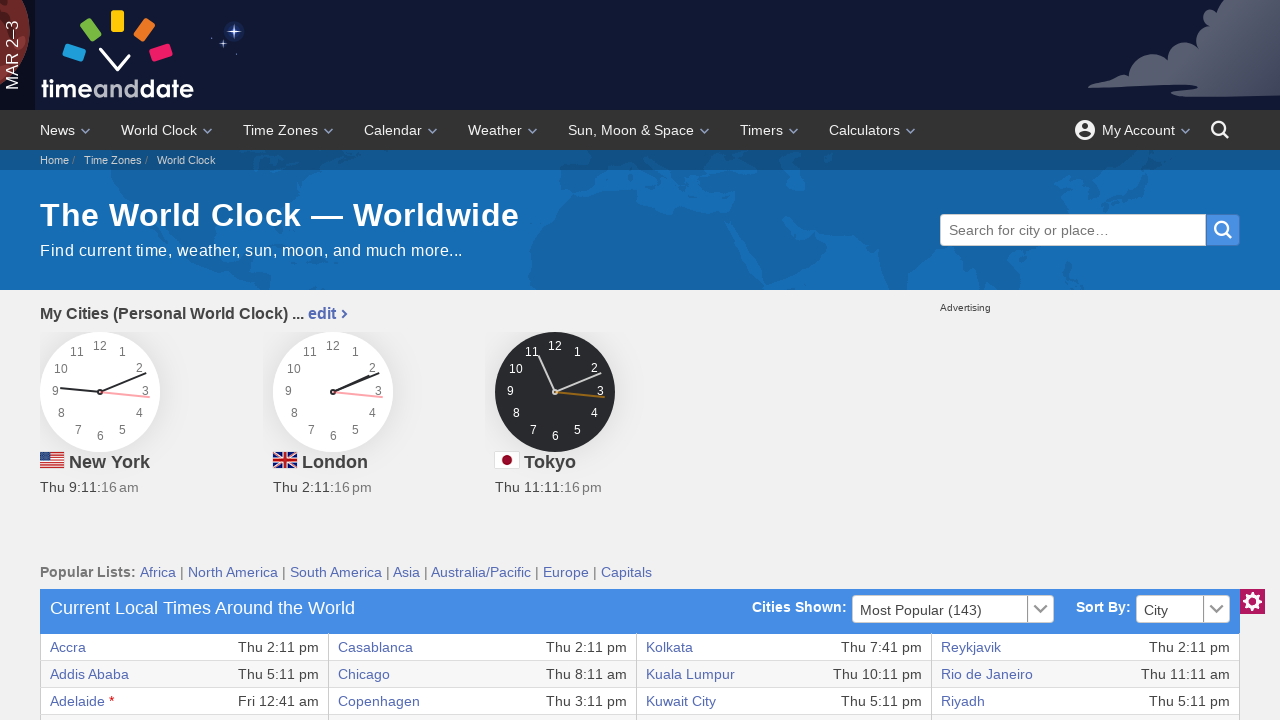

Extracted text from row 5, column 3
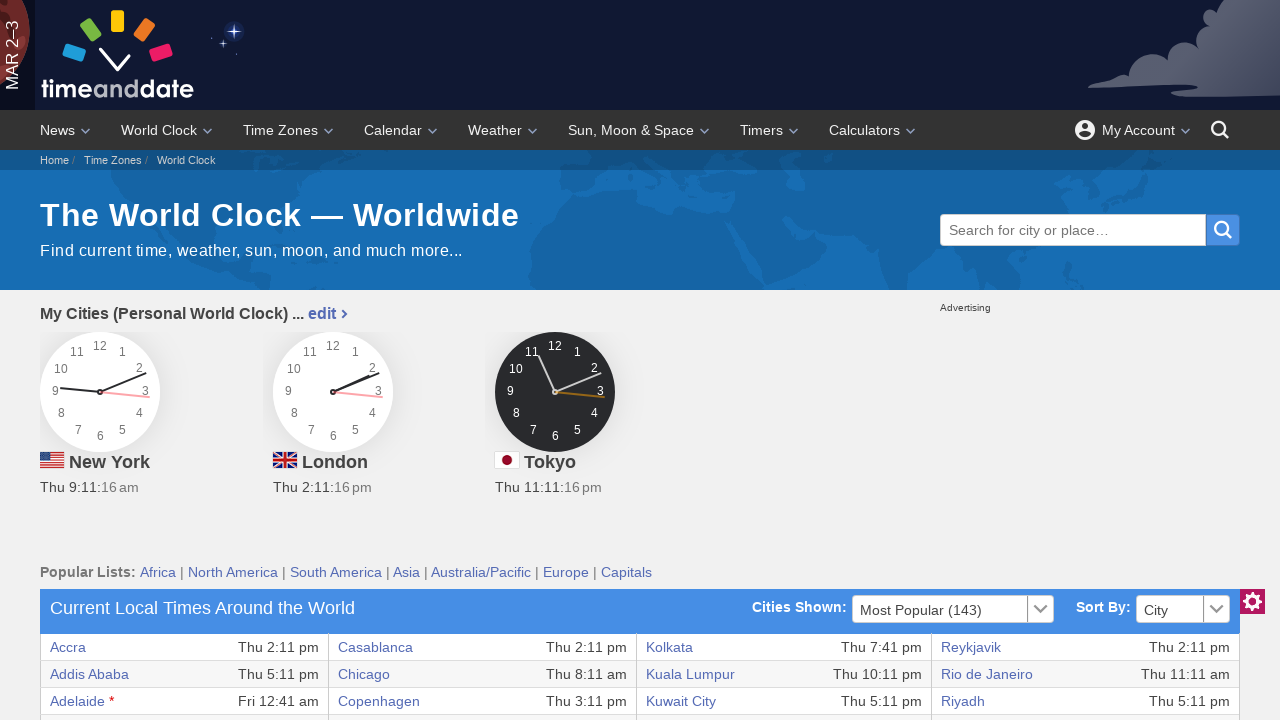

Extracted text from row 5, column 4
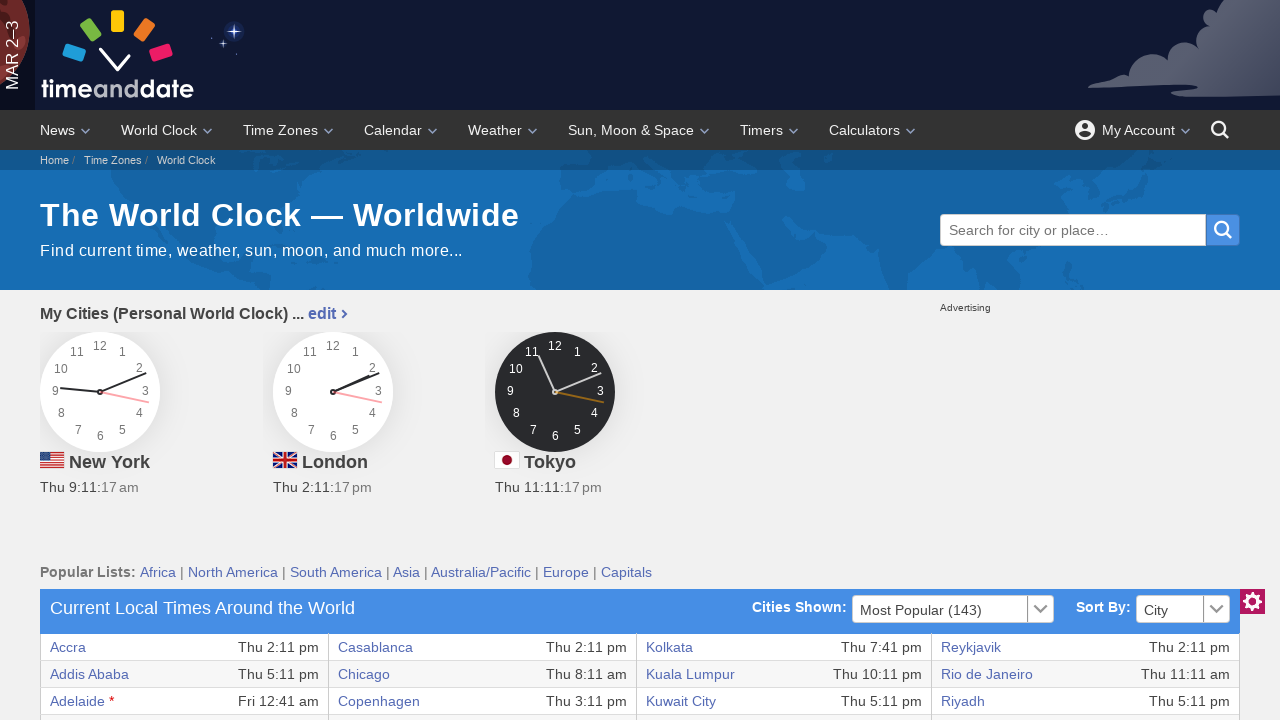

Extracted text from row 5, column 5
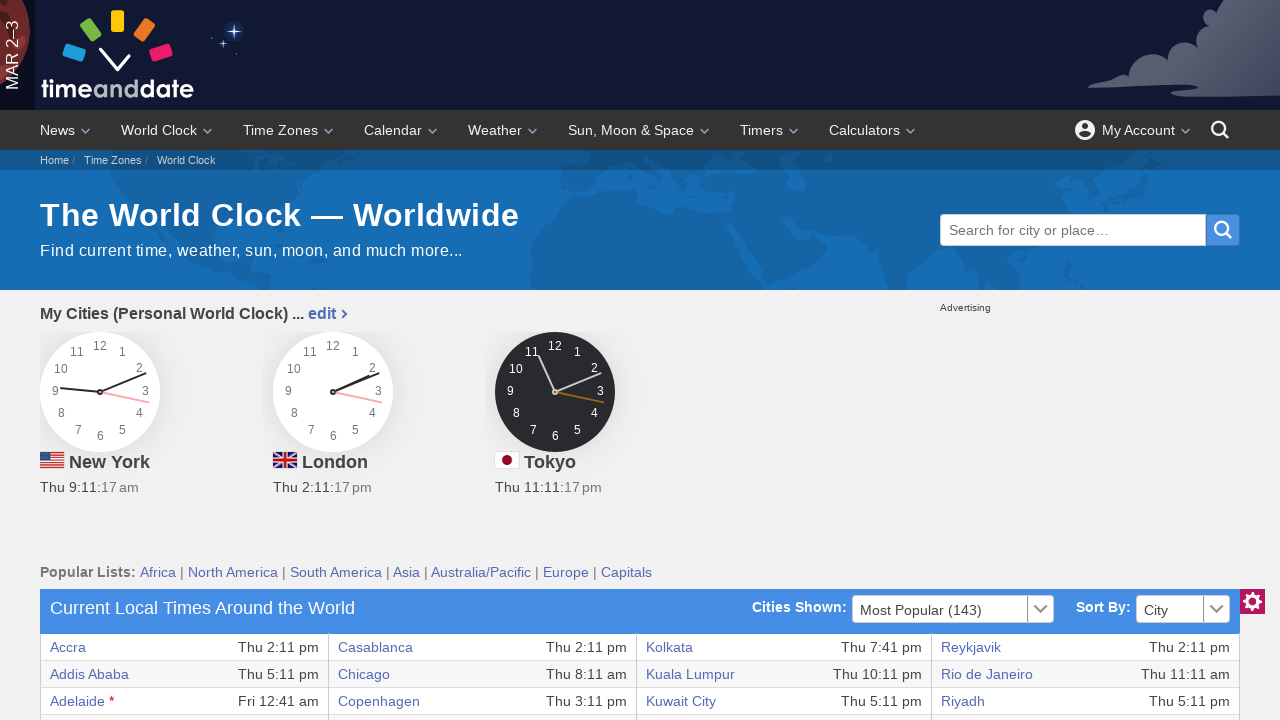

Extracted text from row 5, column 6
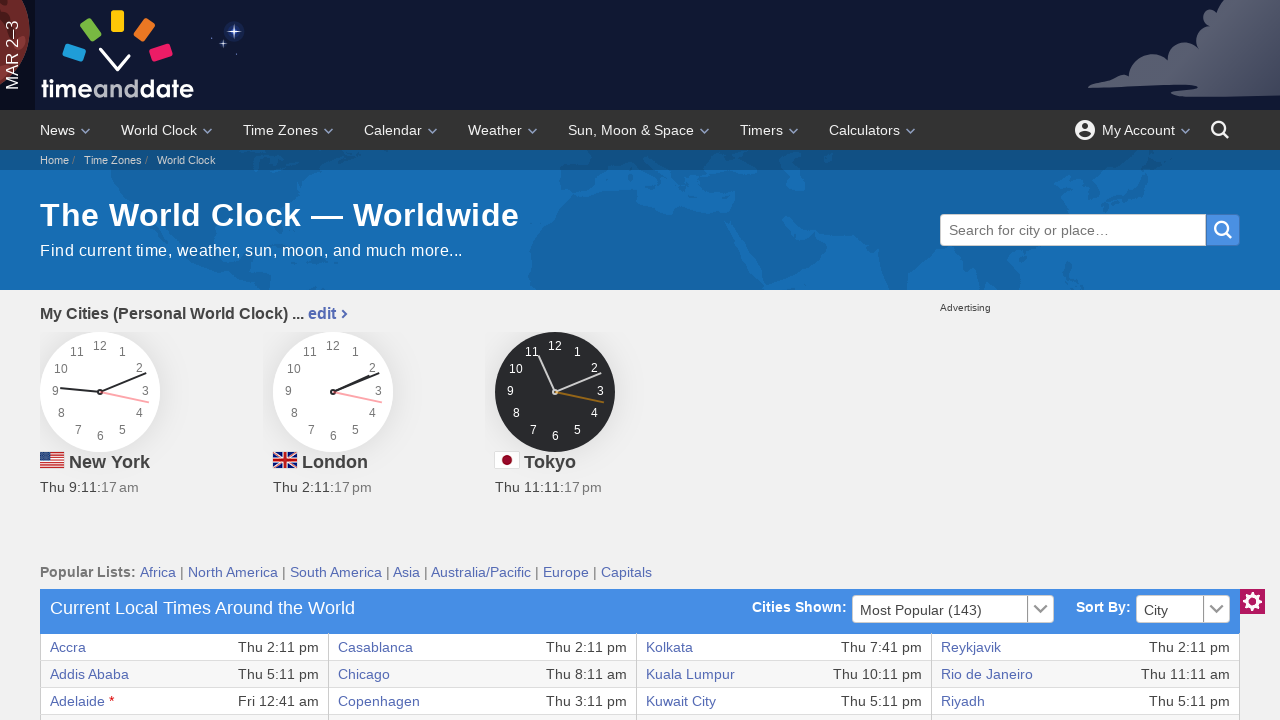

Extracted text from row 5, column 7
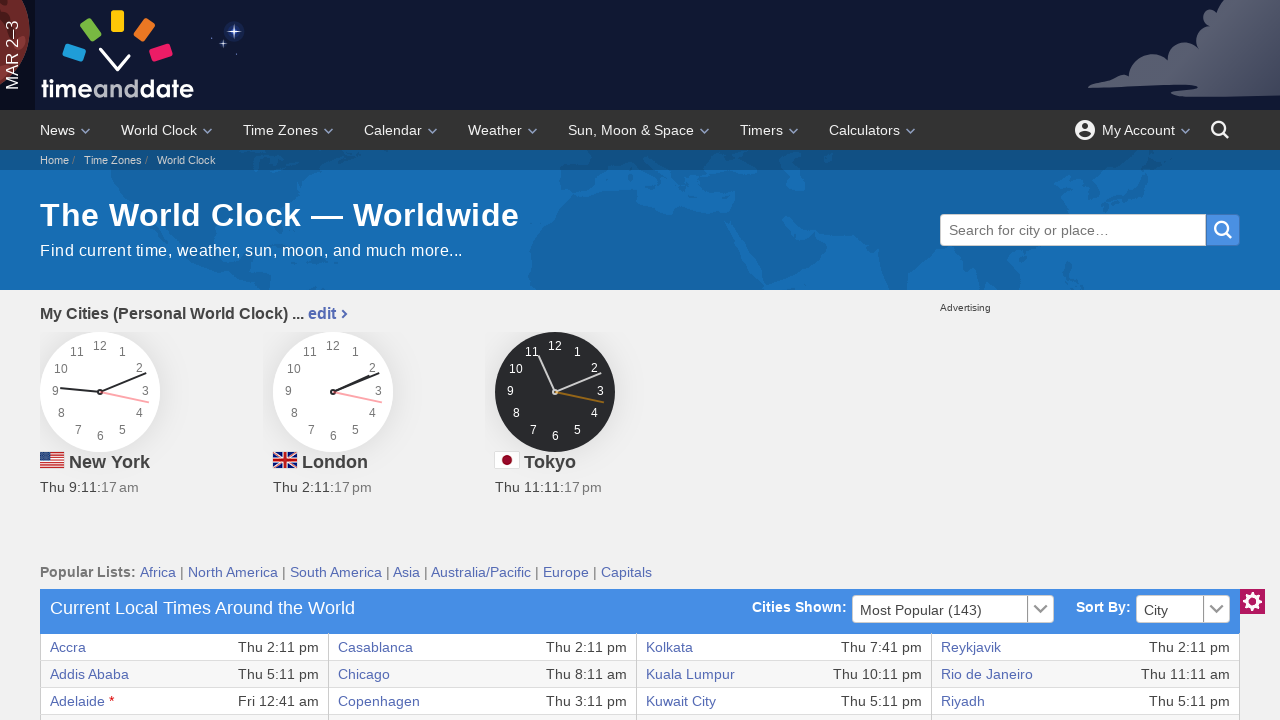

Extracted text from row 5, column 8
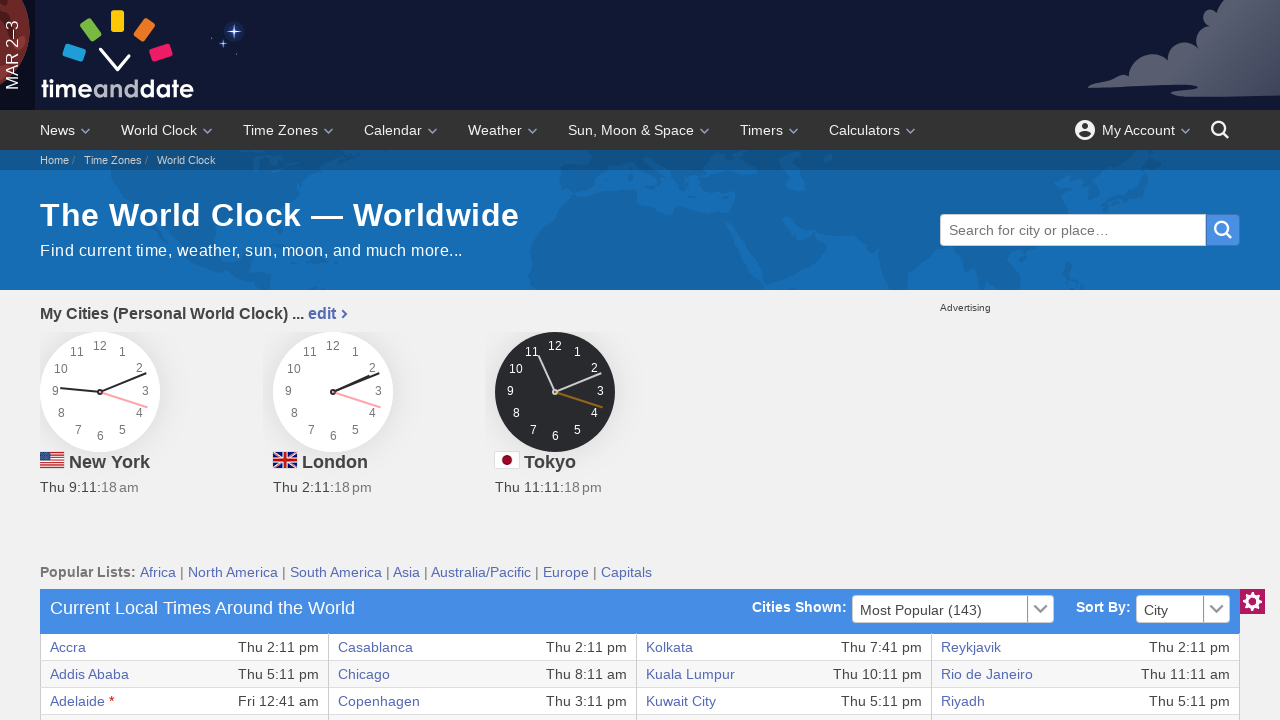

Retrieved columns from row 6 (count: 8)
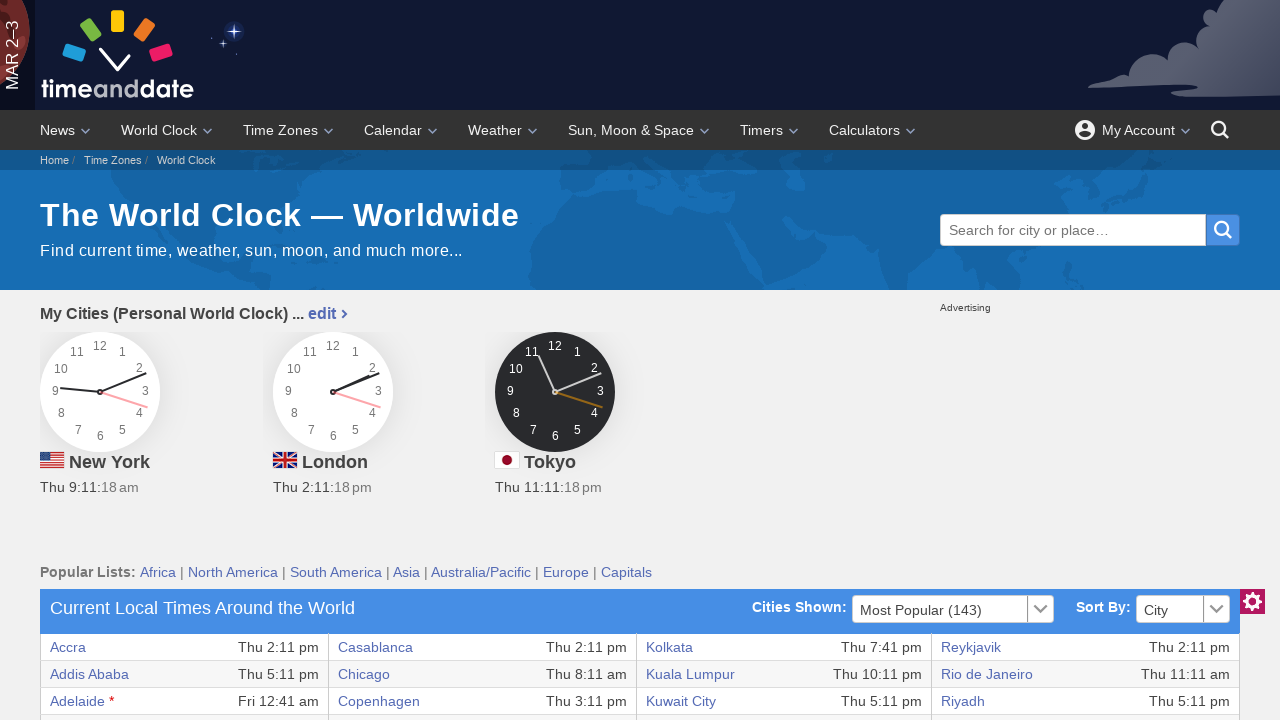

Extracted text from row 6, column 1
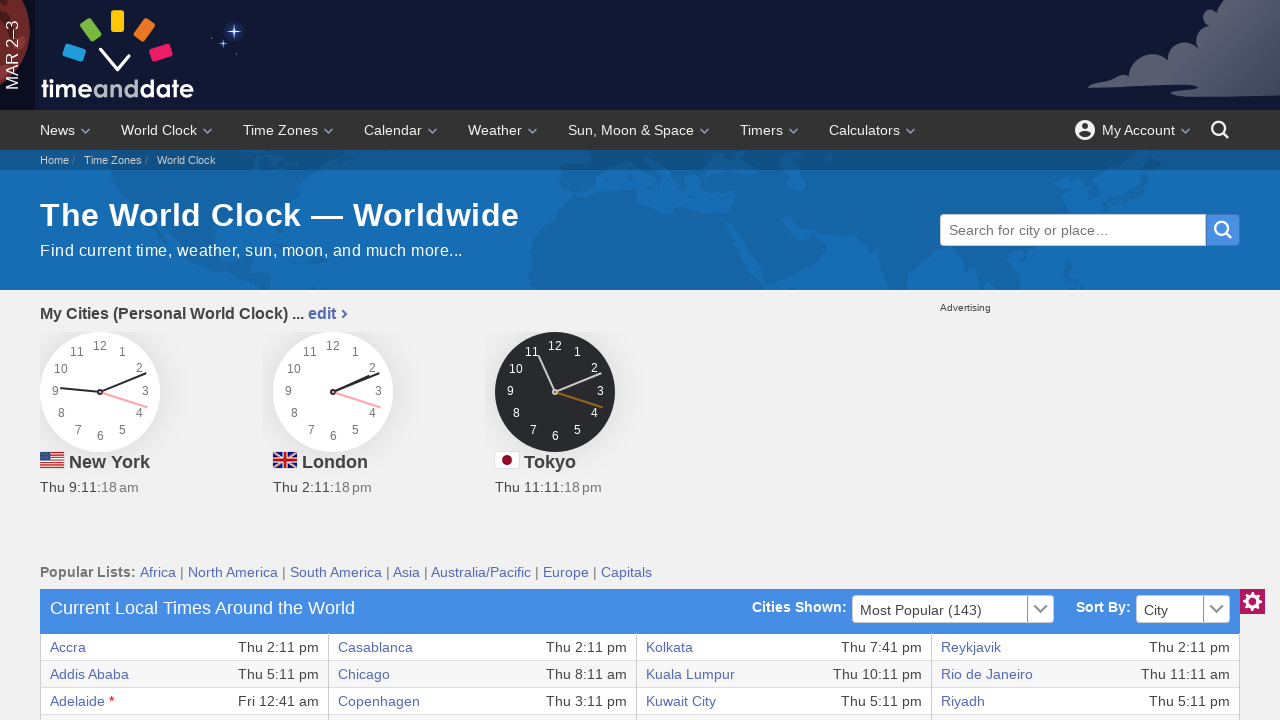

Extracted text from row 6, column 2
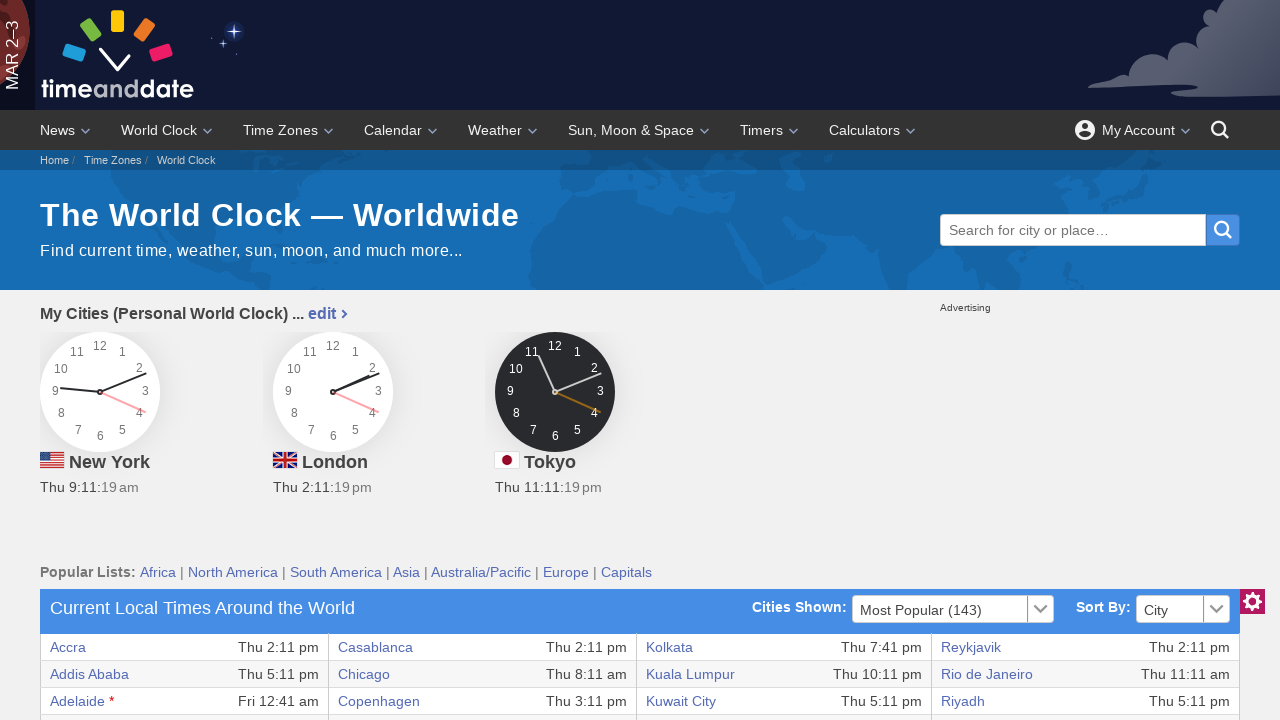

Extracted text from row 6, column 3
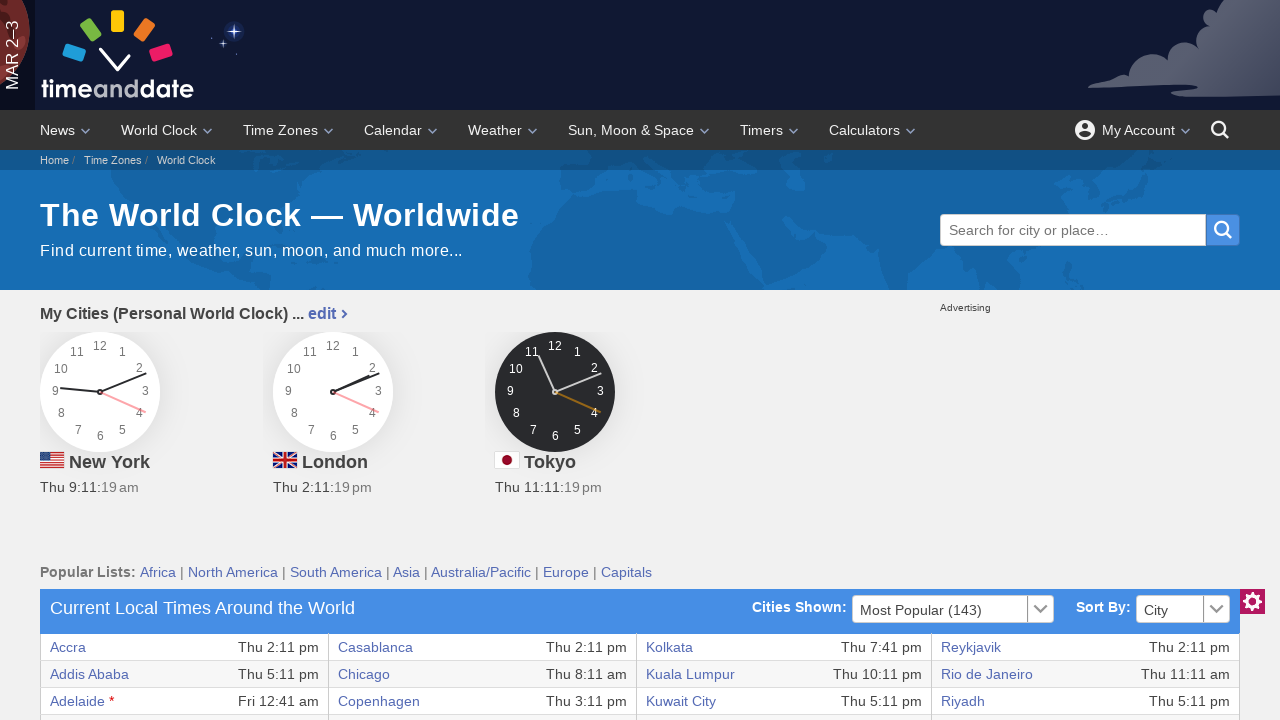

Extracted text from row 6, column 4
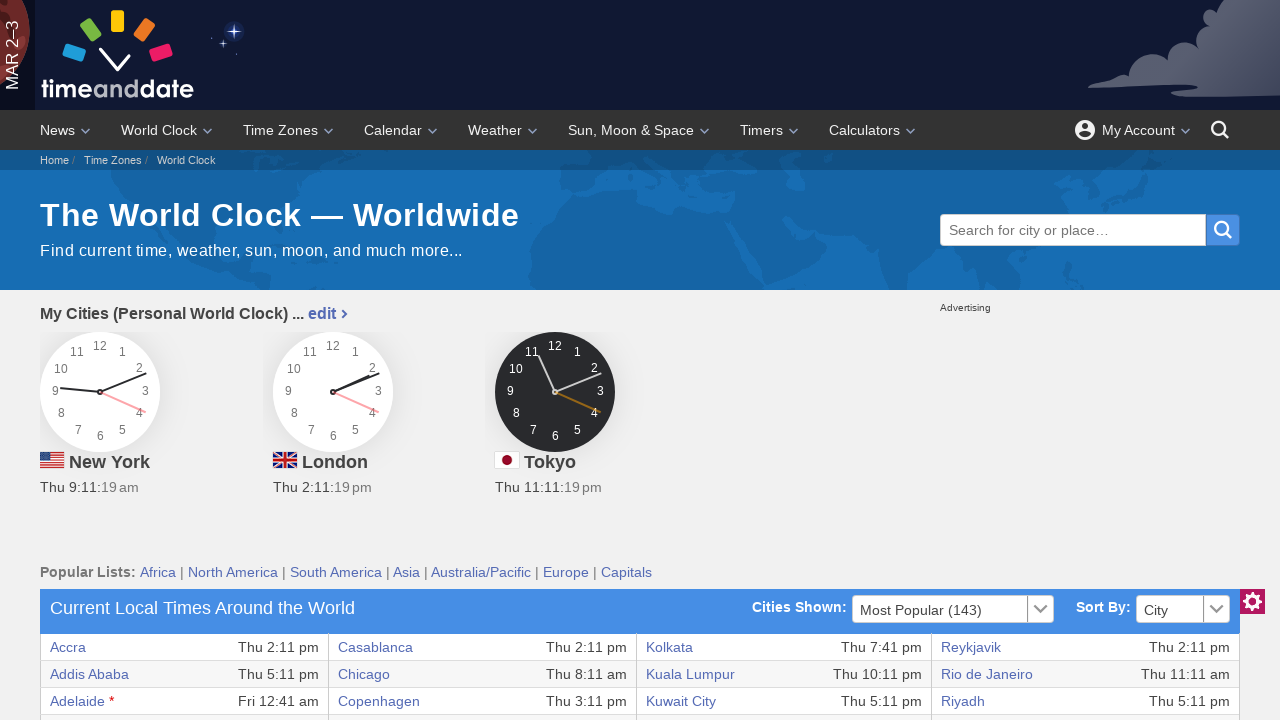

Extracted text from row 6, column 5
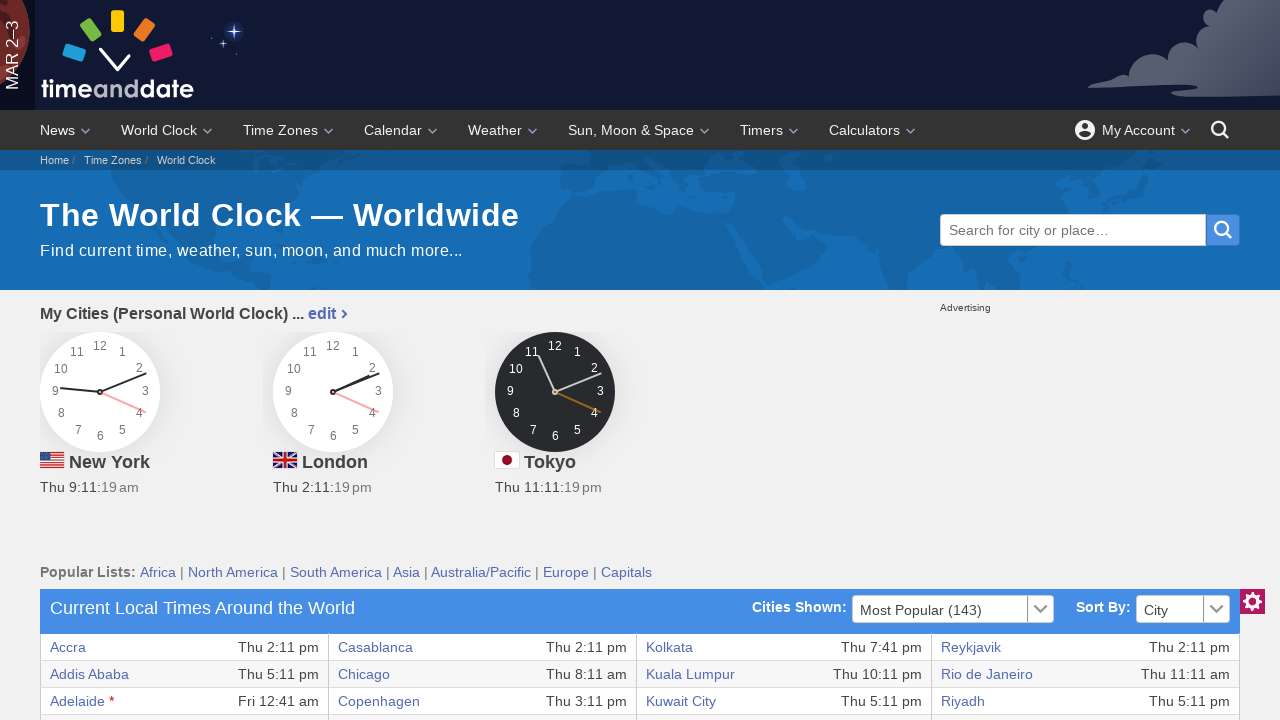

Extracted text from row 6, column 6
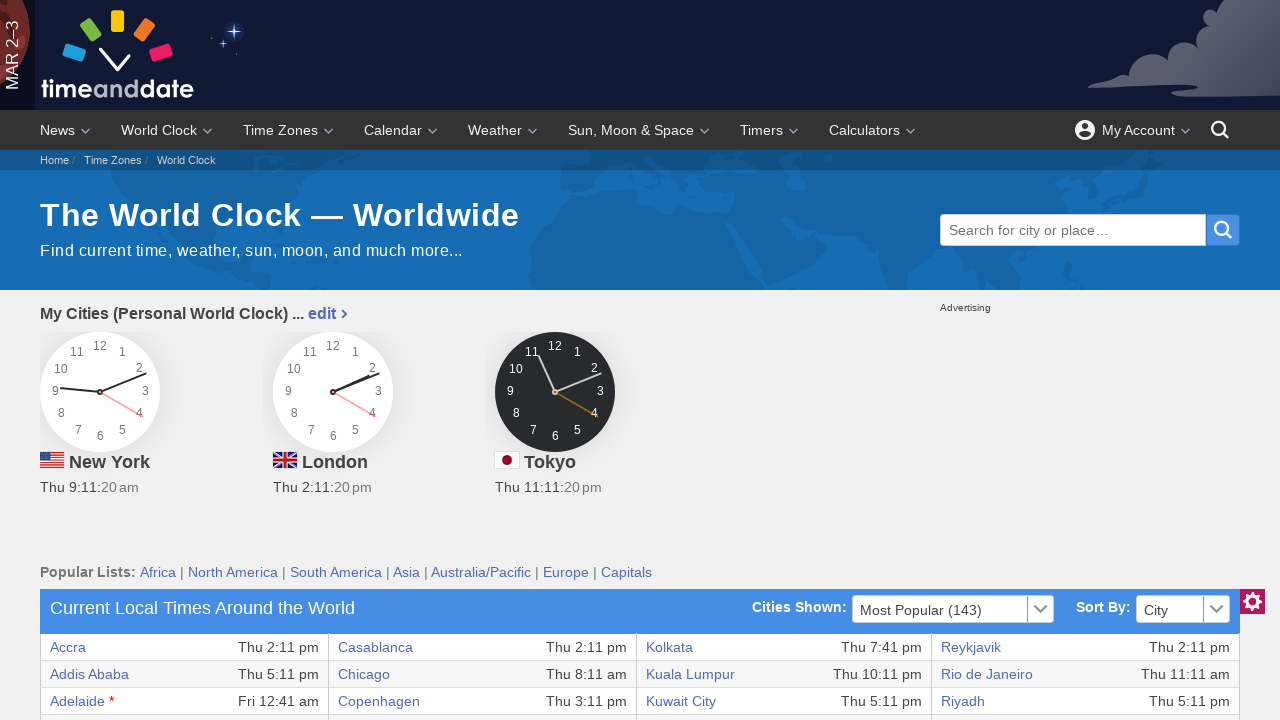

Extracted text from row 6, column 7
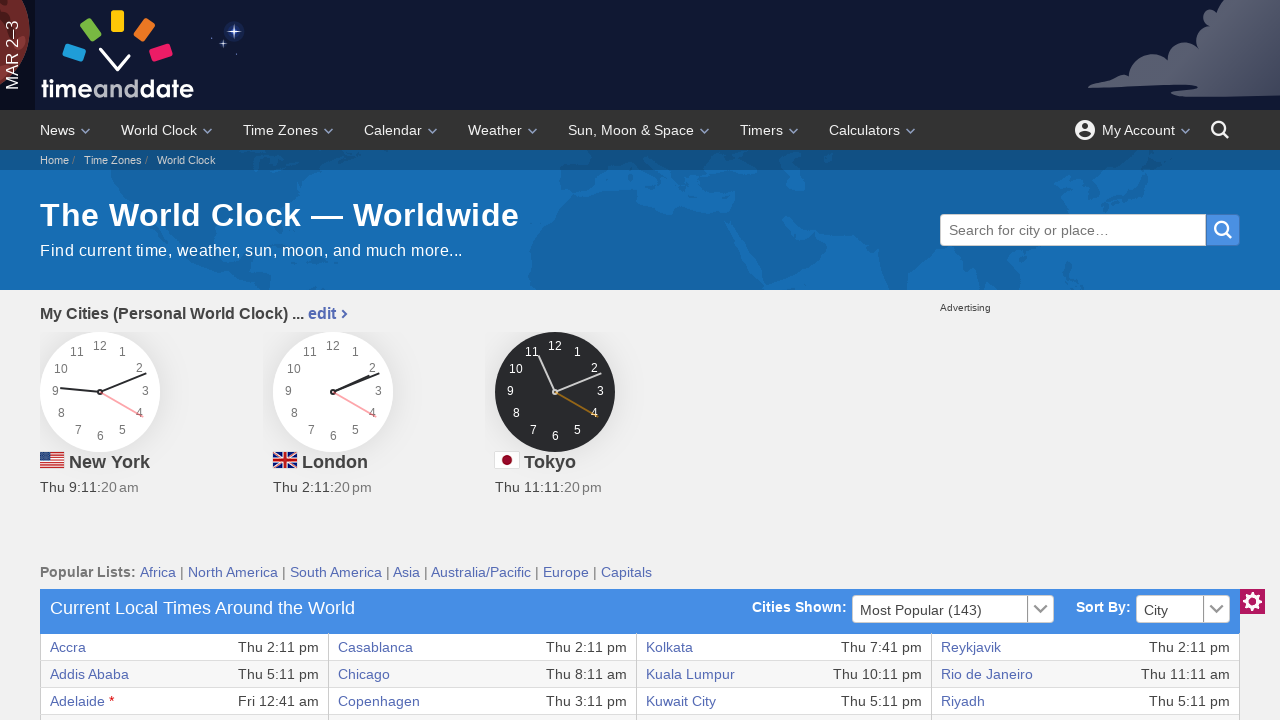

Extracted text from row 6, column 8
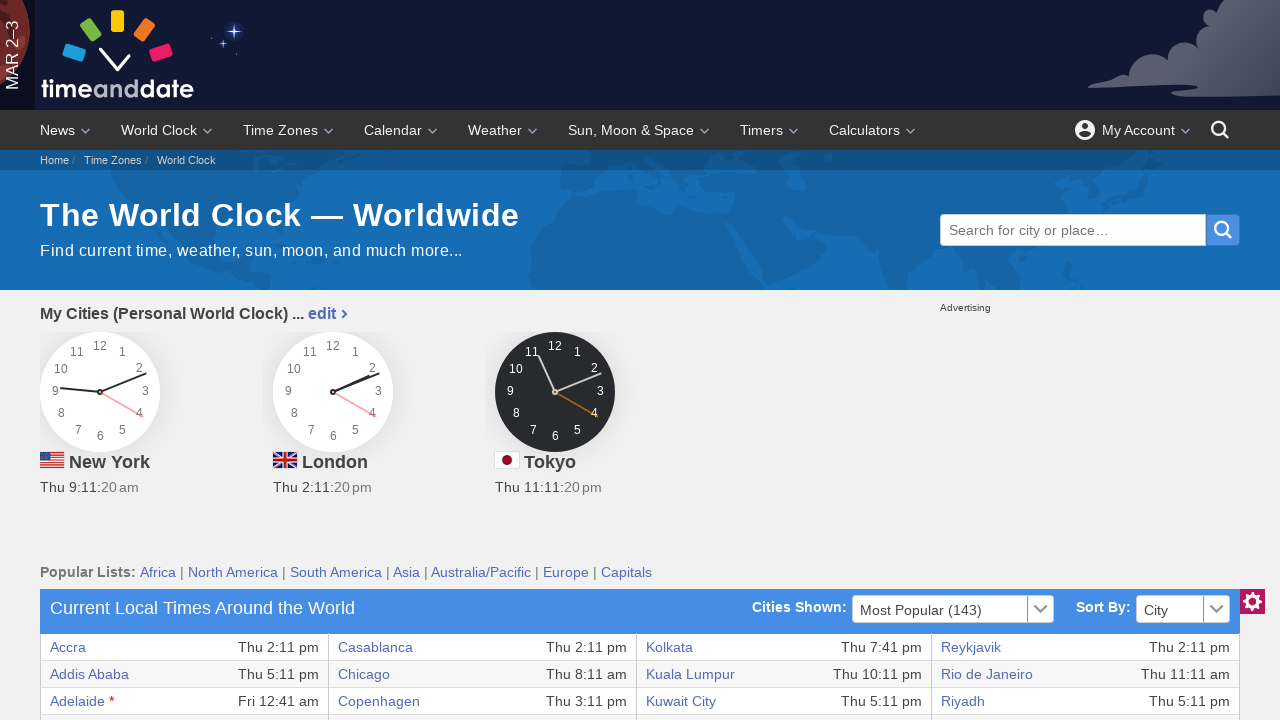

Retrieved columns from row 7 (count: 8)
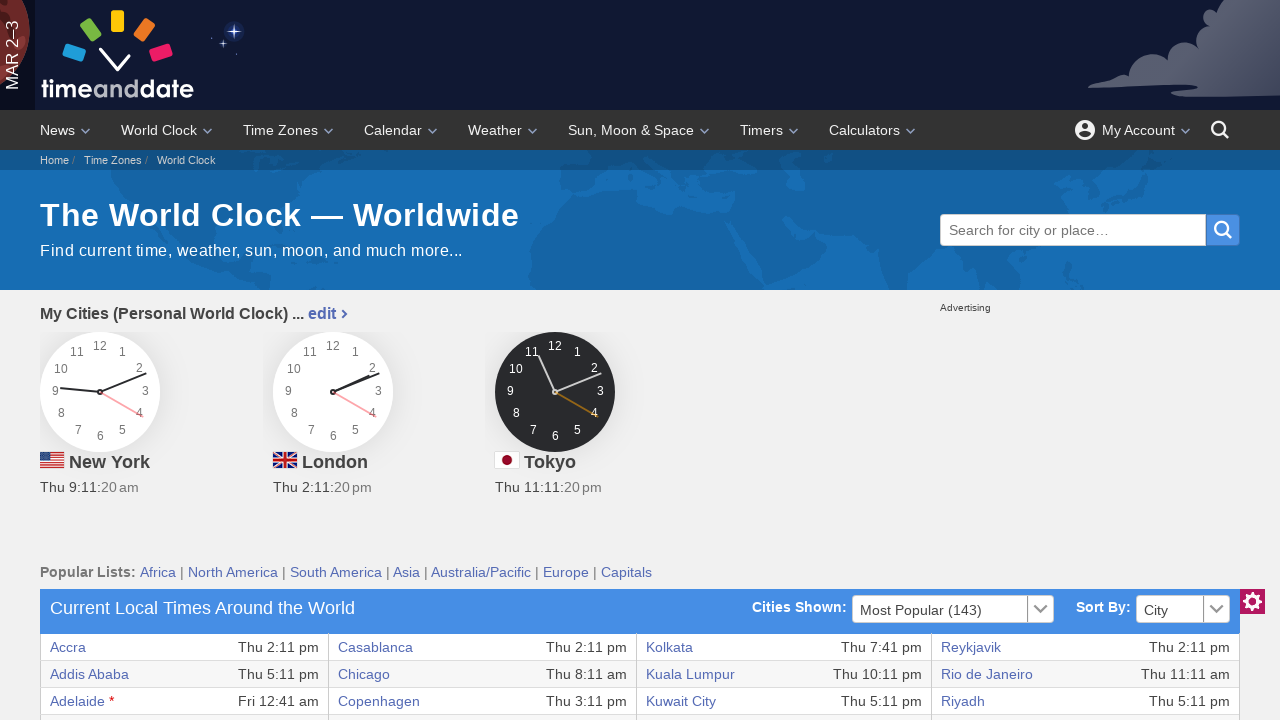

Extracted text from row 7, column 1
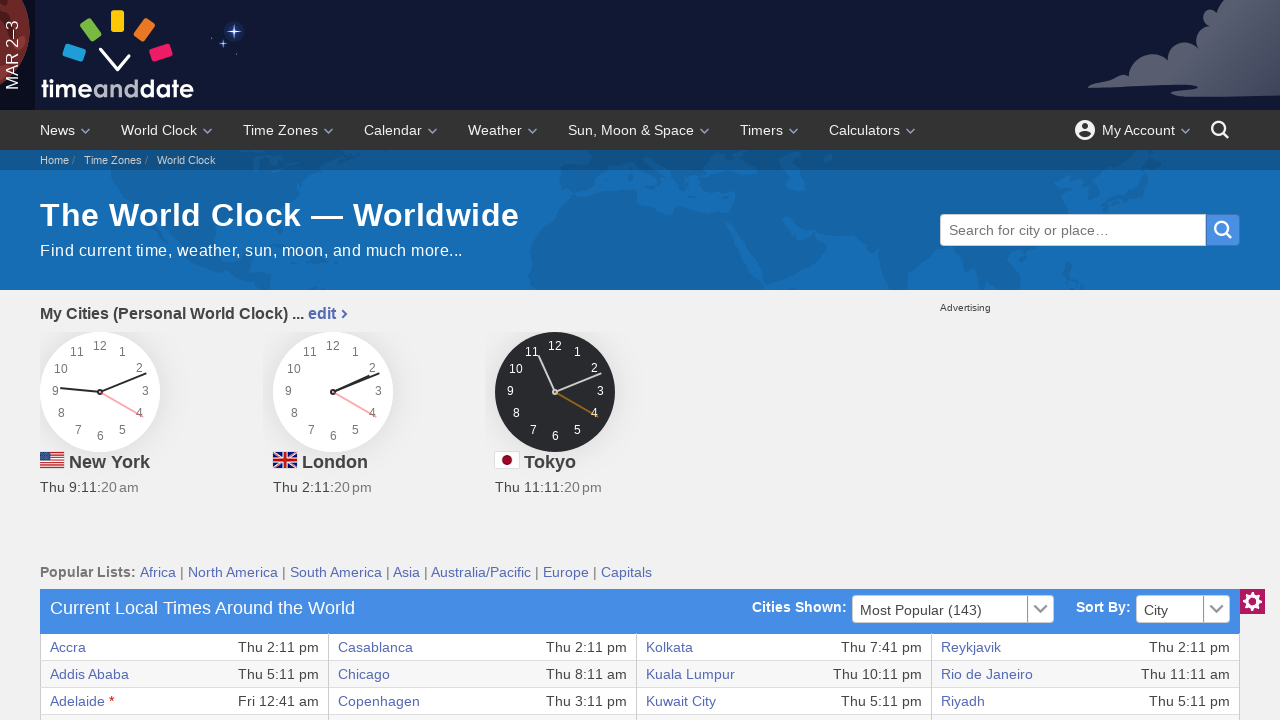

Extracted text from row 7, column 2
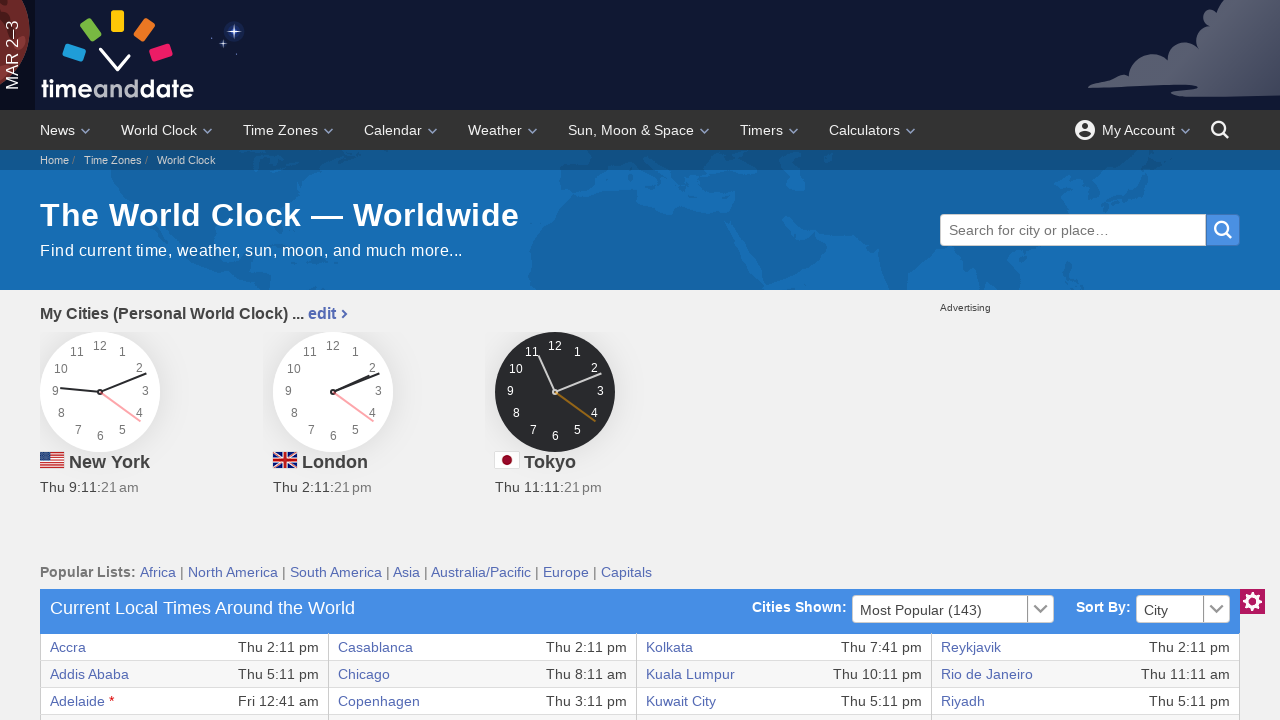

Extracted text from row 7, column 3
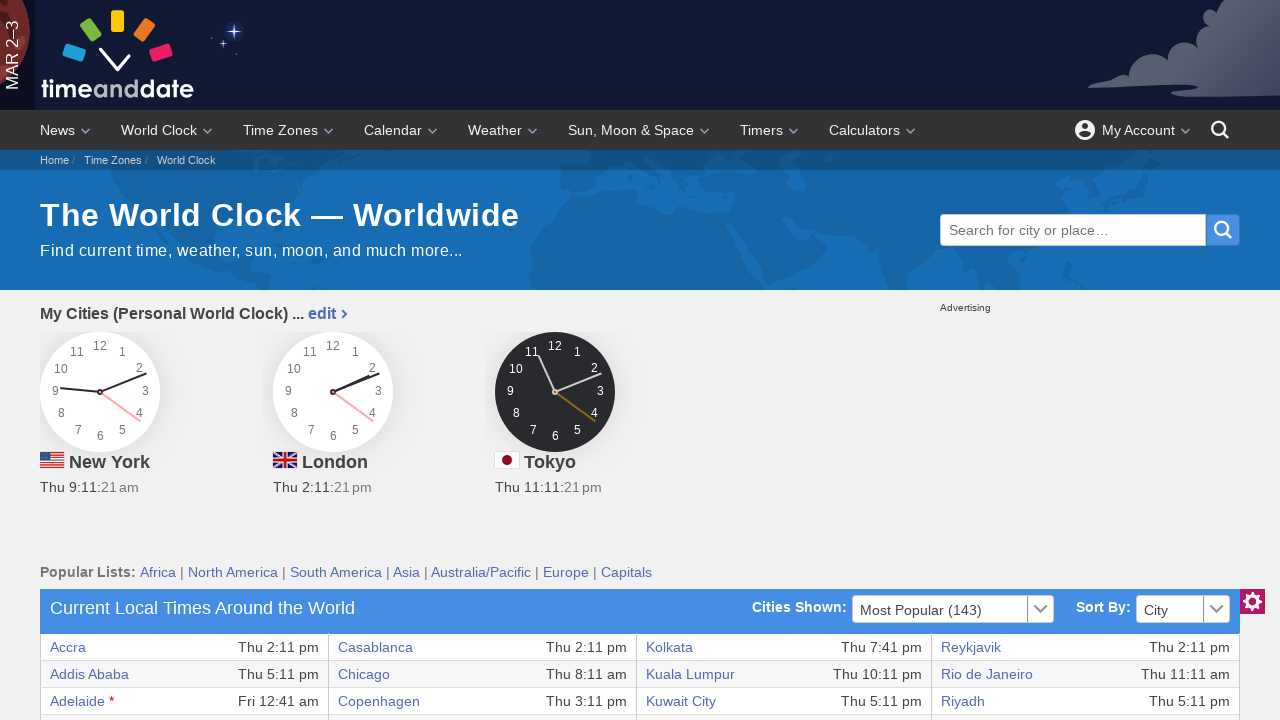

Extracted text from row 7, column 4
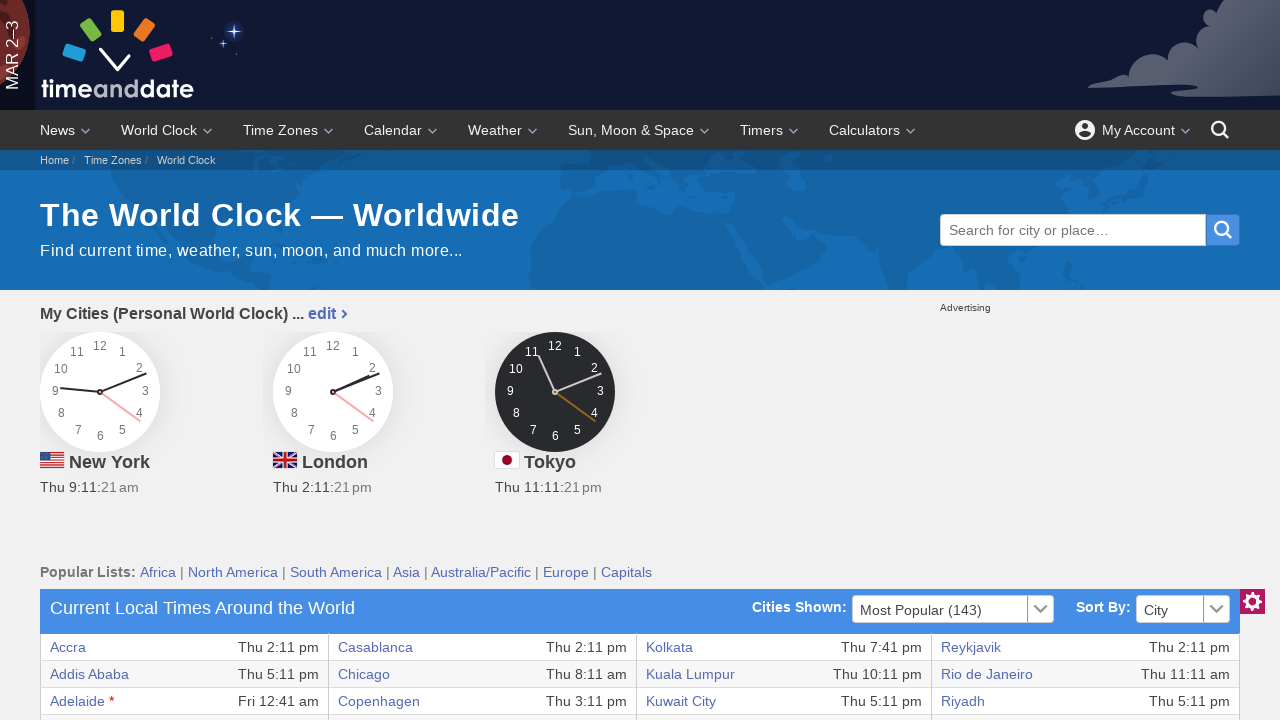

Extracted text from row 7, column 5
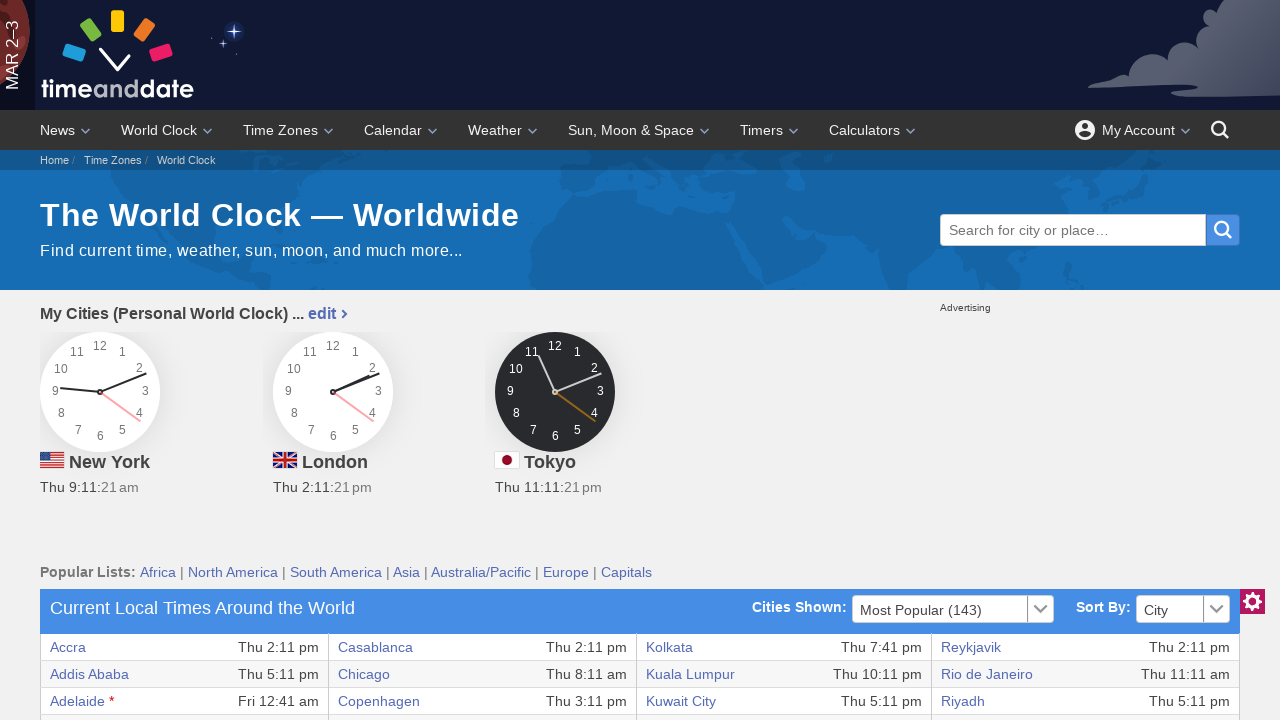

Extracted text from row 7, column 6
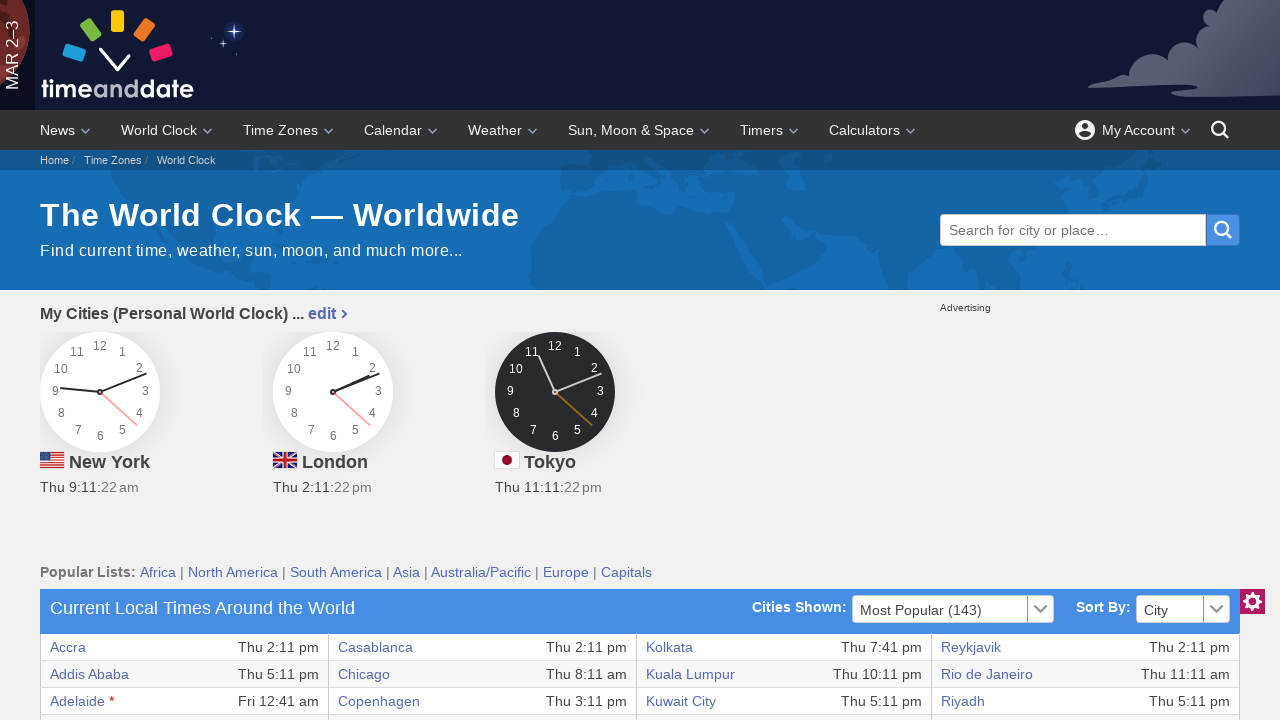

Extracted text from row 7, column 7
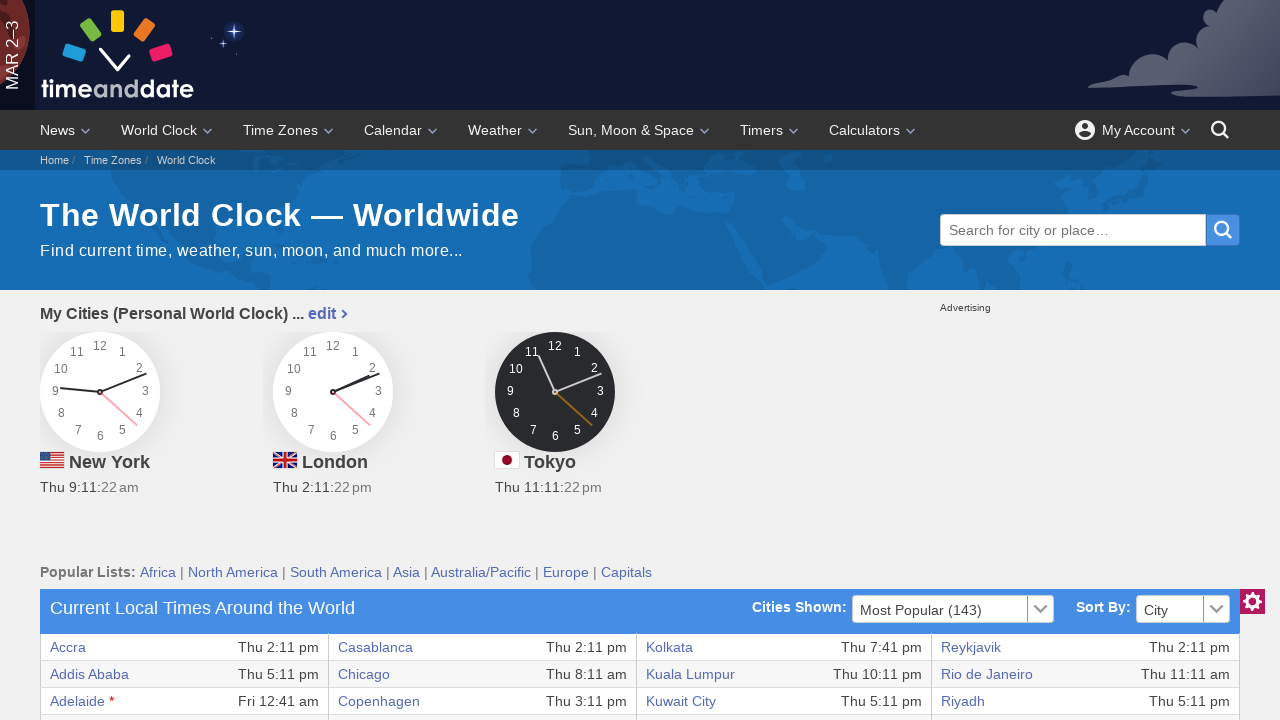

Extracted text from row 7, column 8
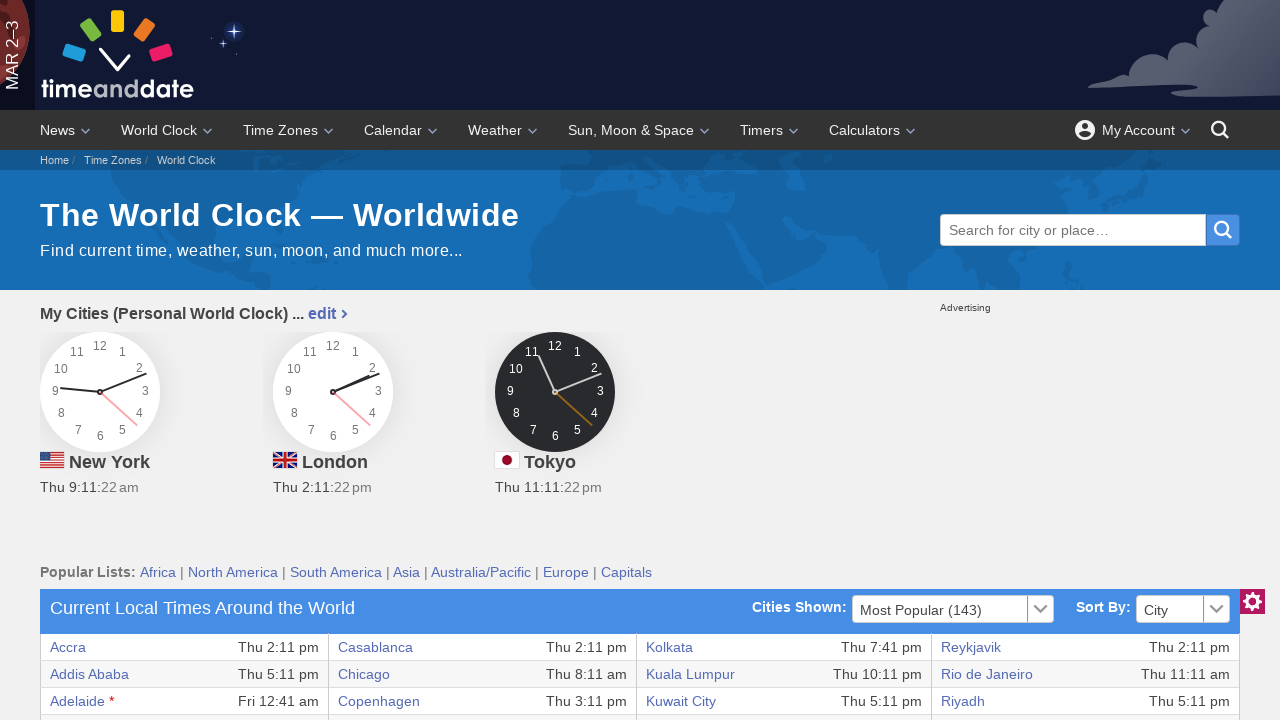

Retrieved columns from row 8 (count: 8)
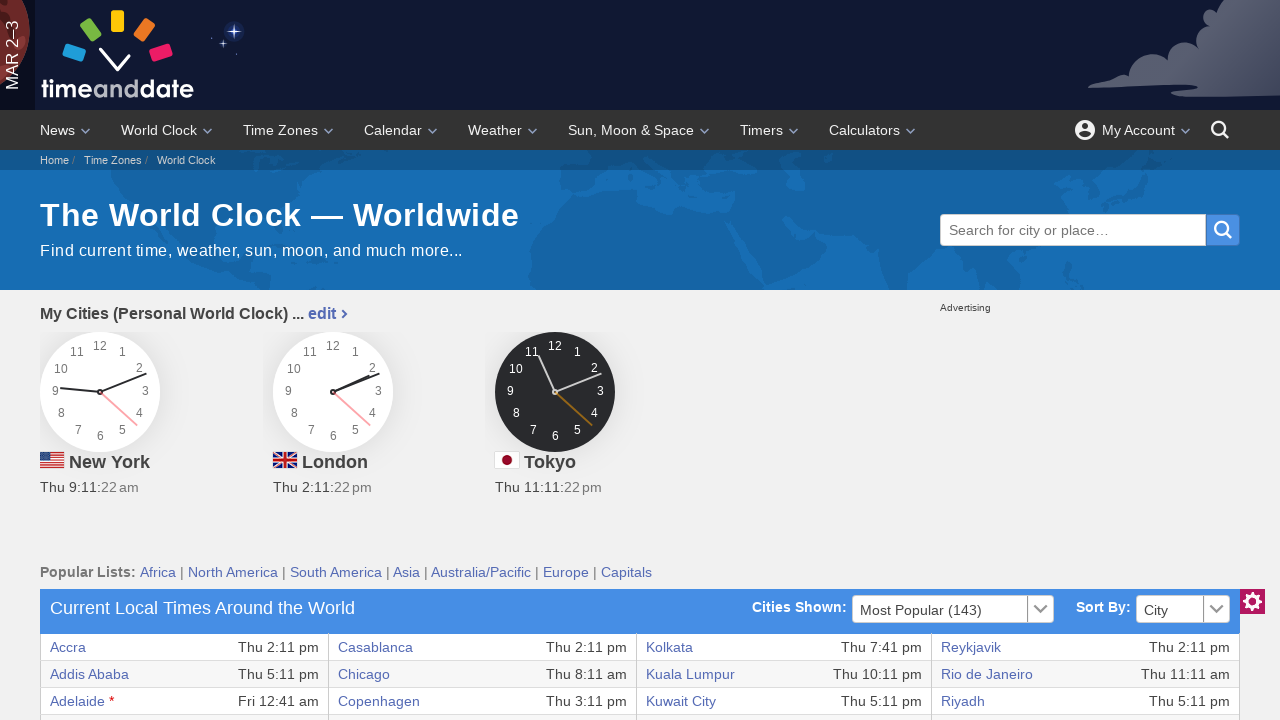

Extracted text from row 8, column 1
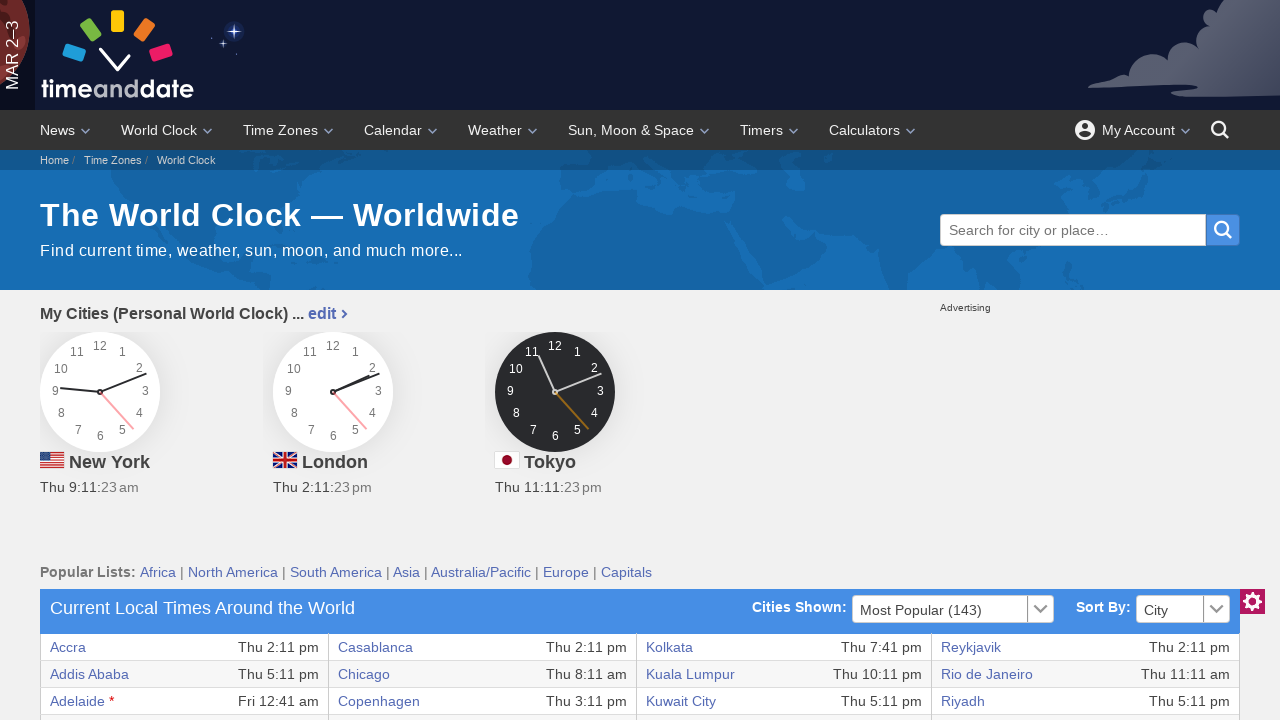

Extracted text from row 8, column 2
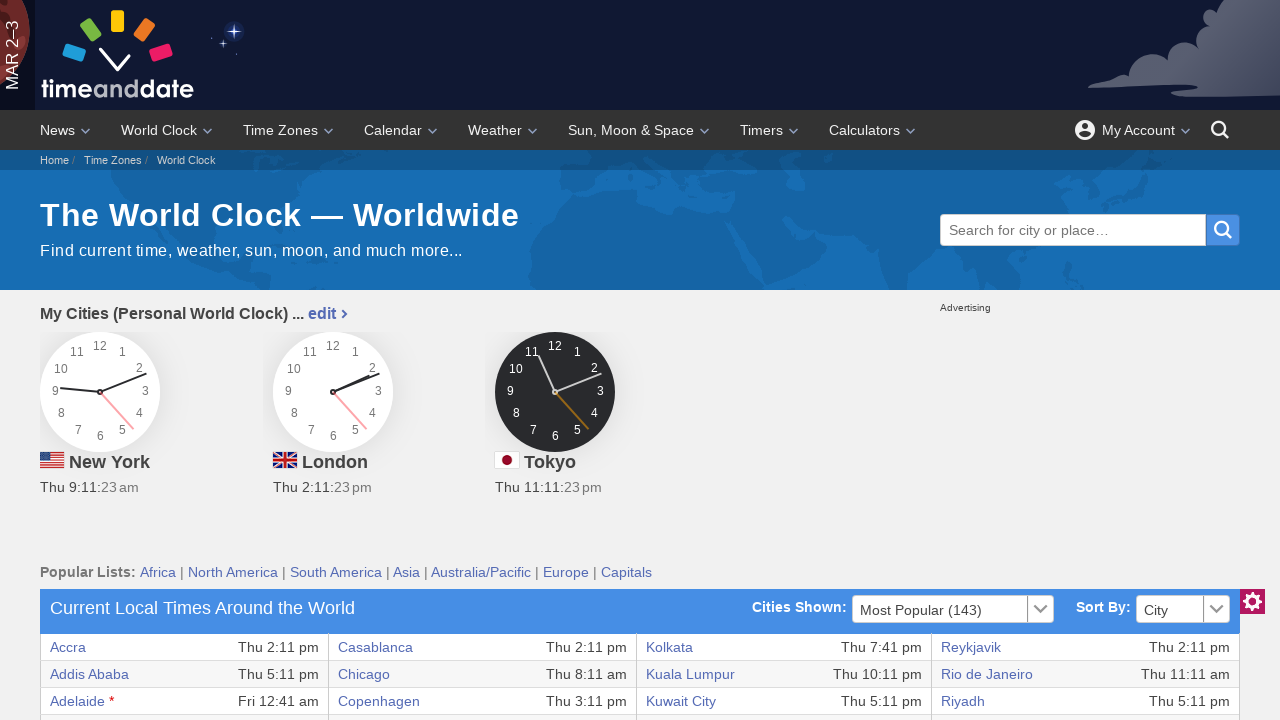

Extracted text from row 8, column 3
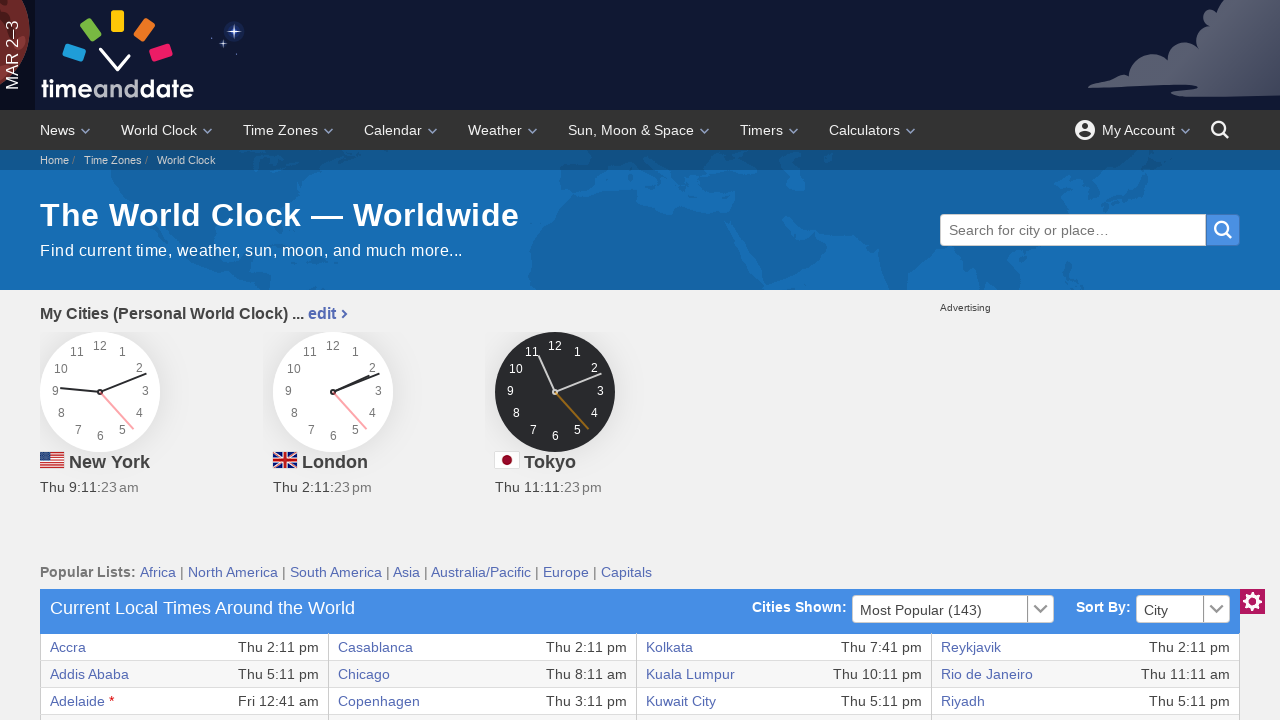

Extracted text from row 8, column 4
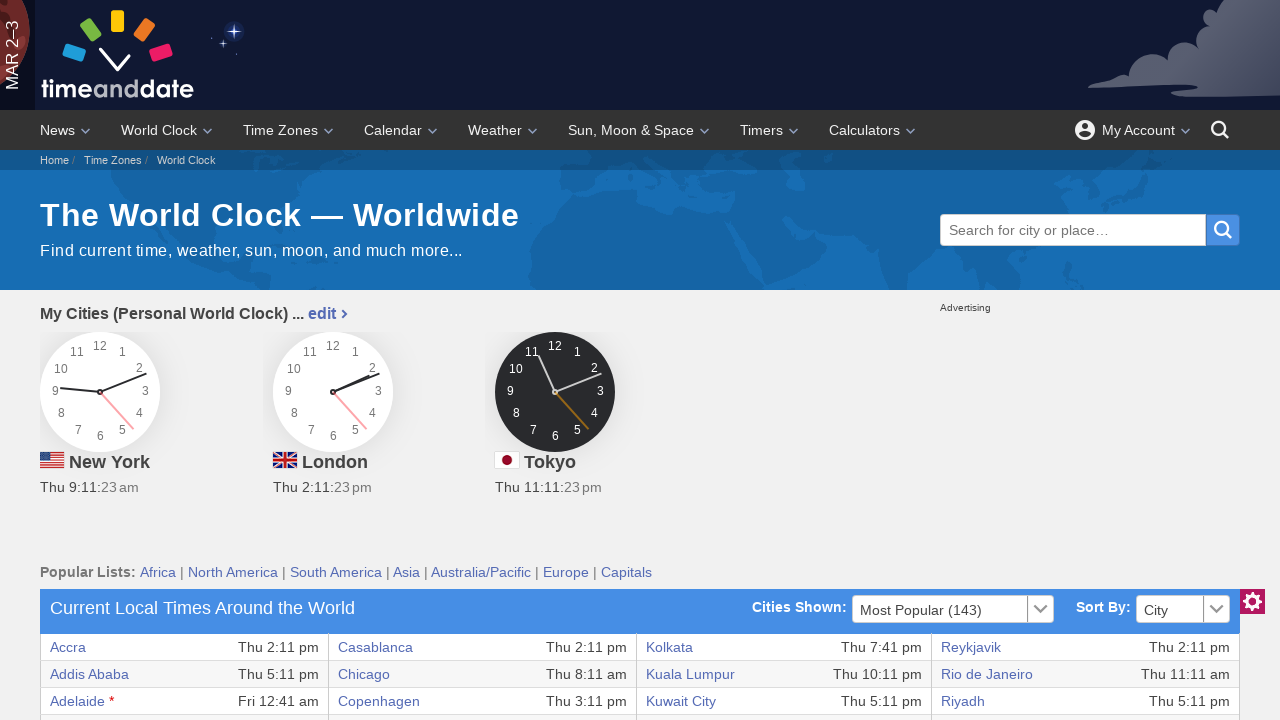

Extracted text from row 8, column 5
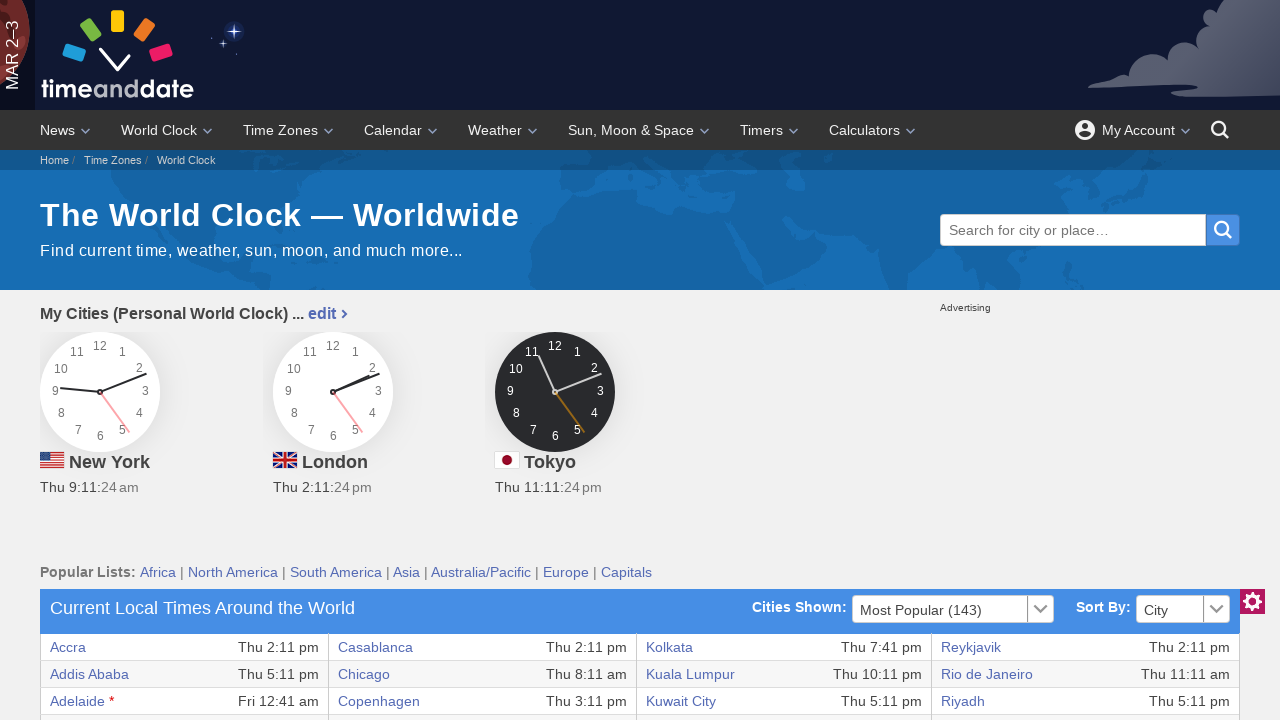

Extracted text from row 8, column 6
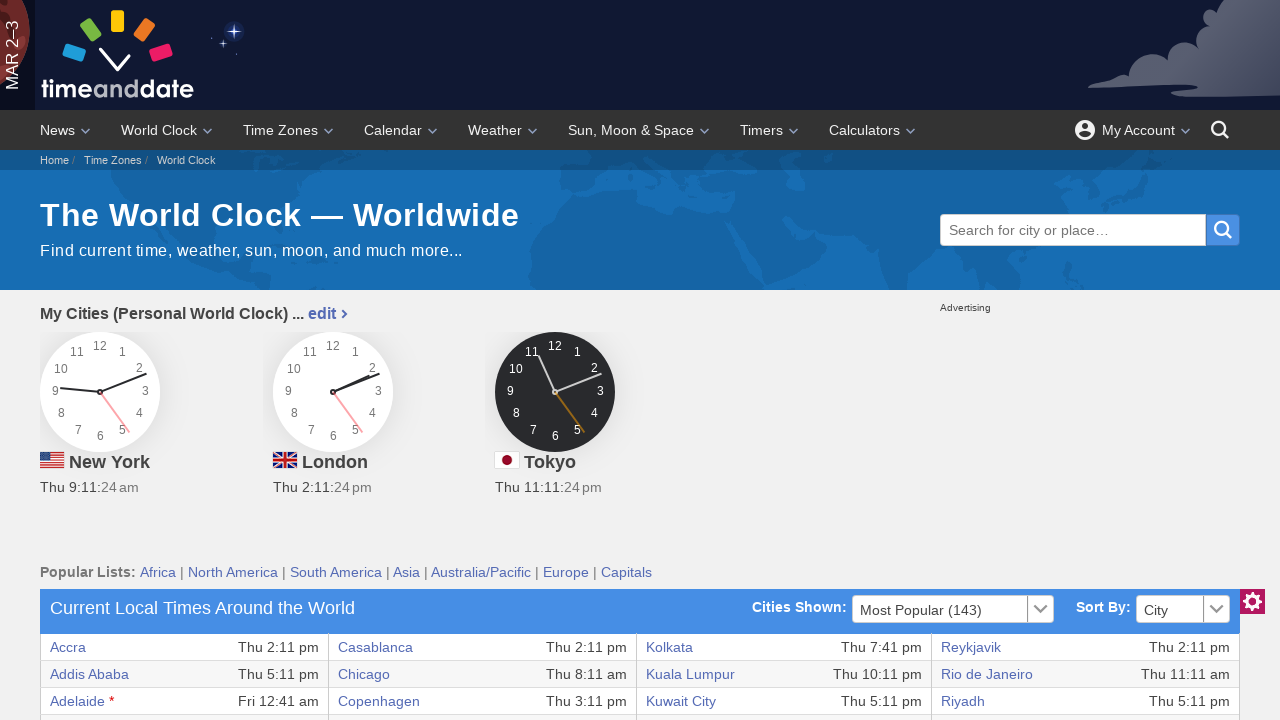

Extracted text from row 8, column 7
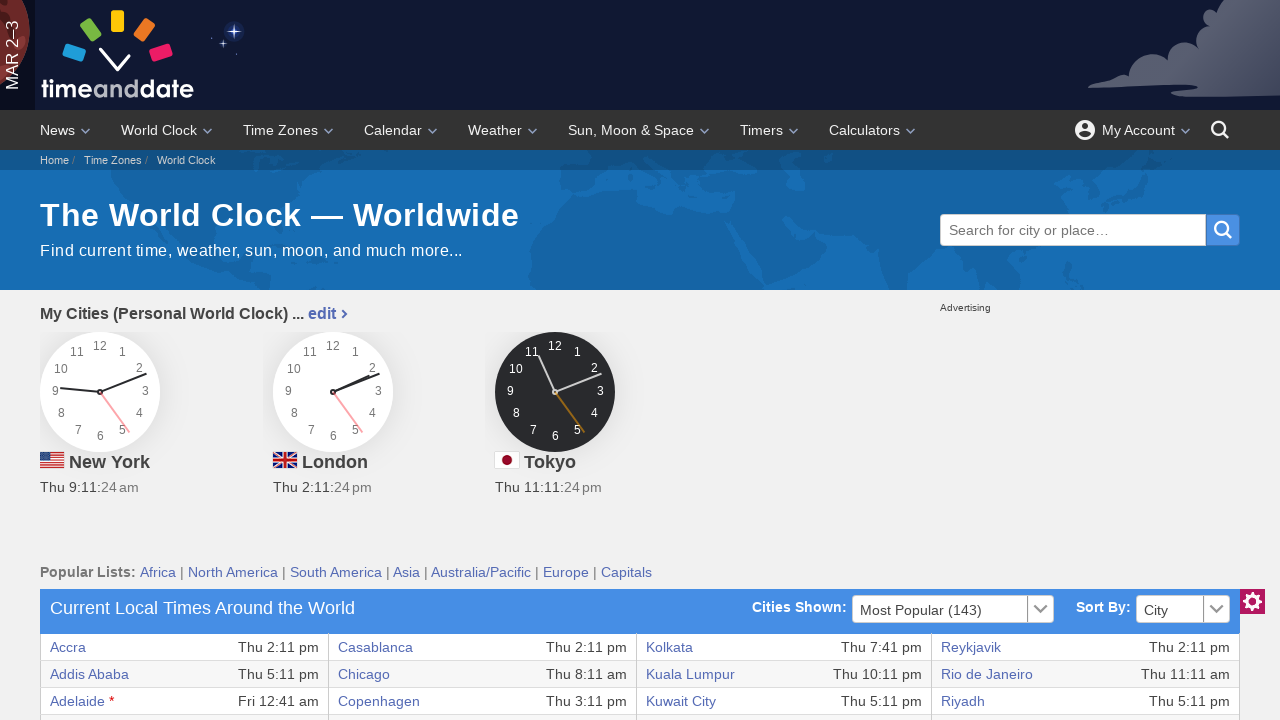

Extracted text from row 8, column 8
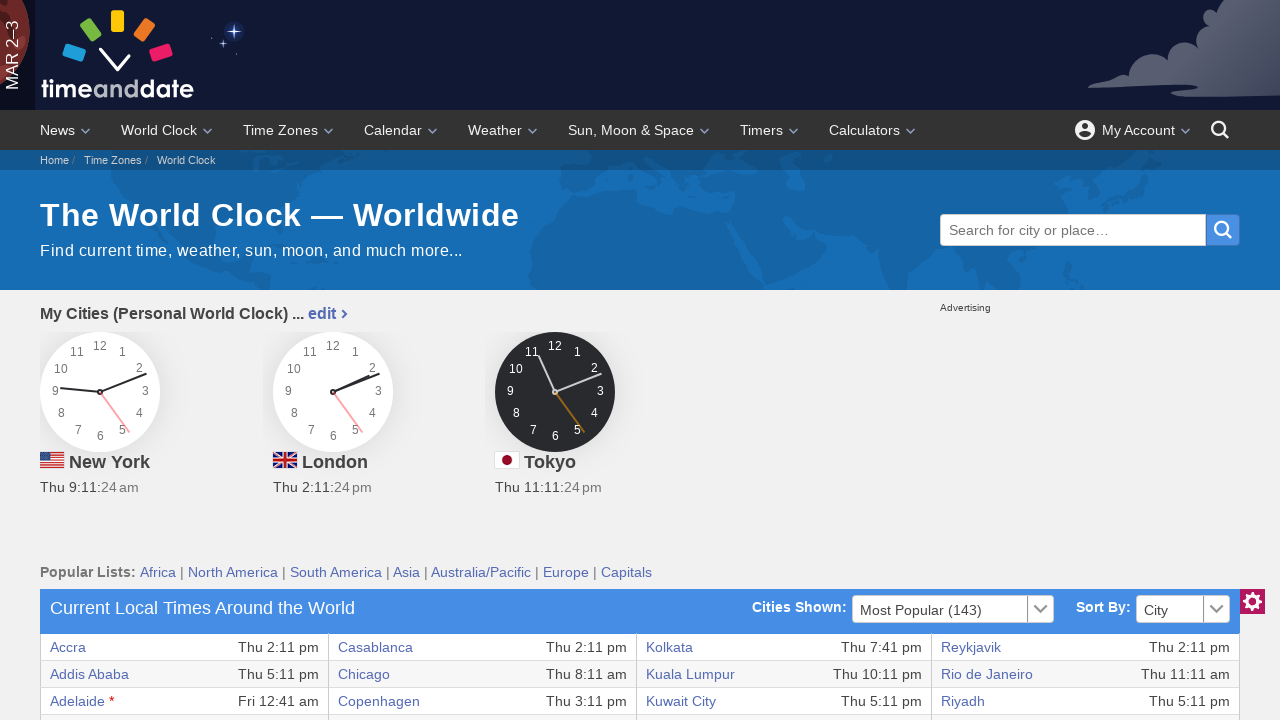

Retrieved columns from row 9 (count: 8)
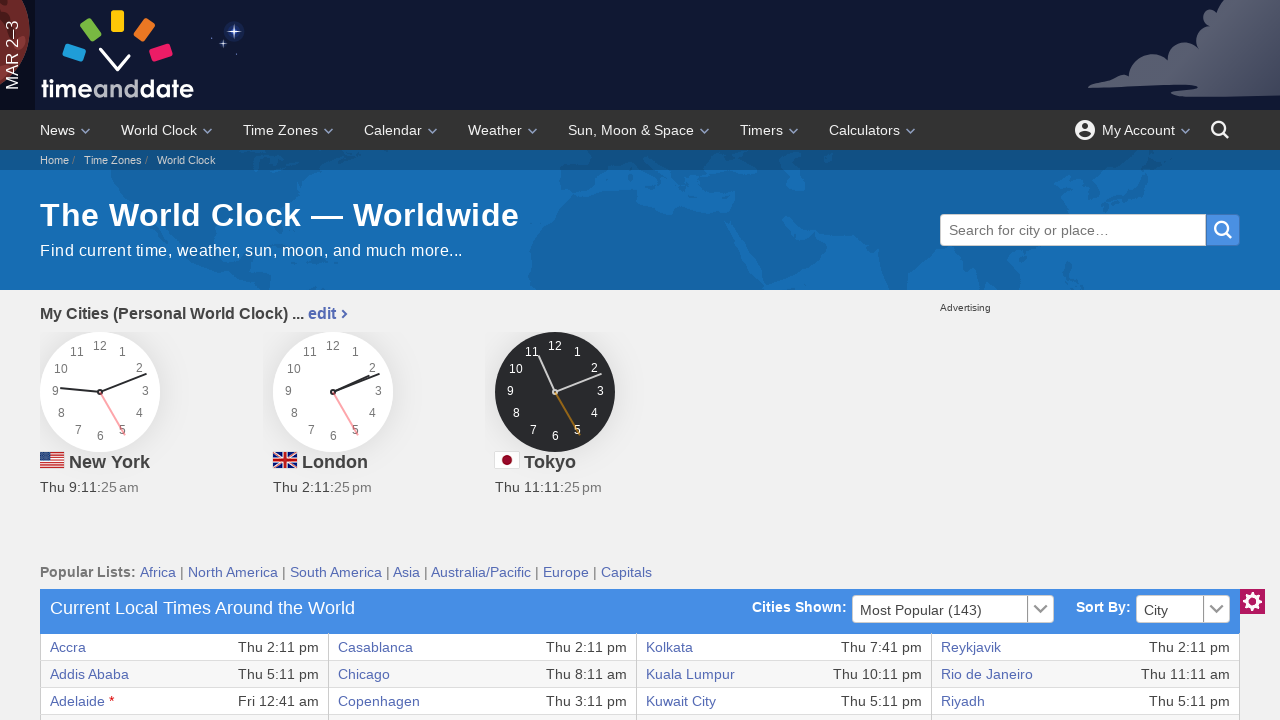

Extracted text from row 9, column 1
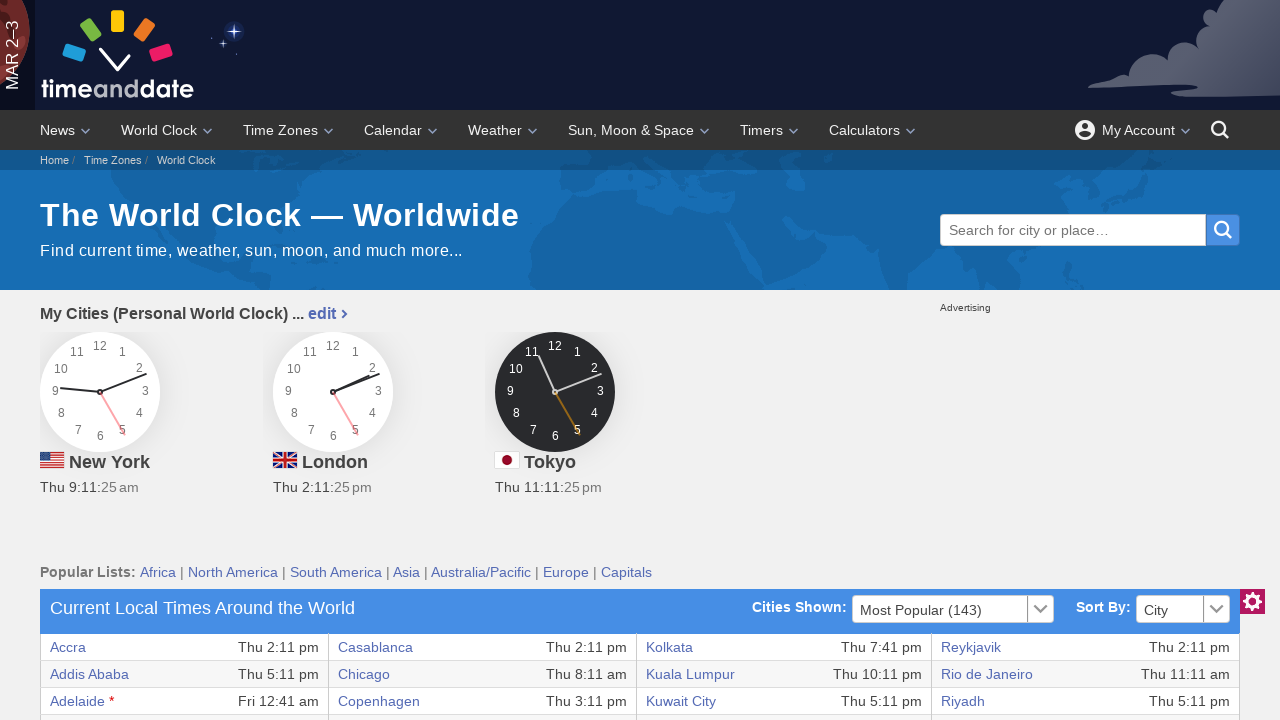

Extracted text from row 9, column 2
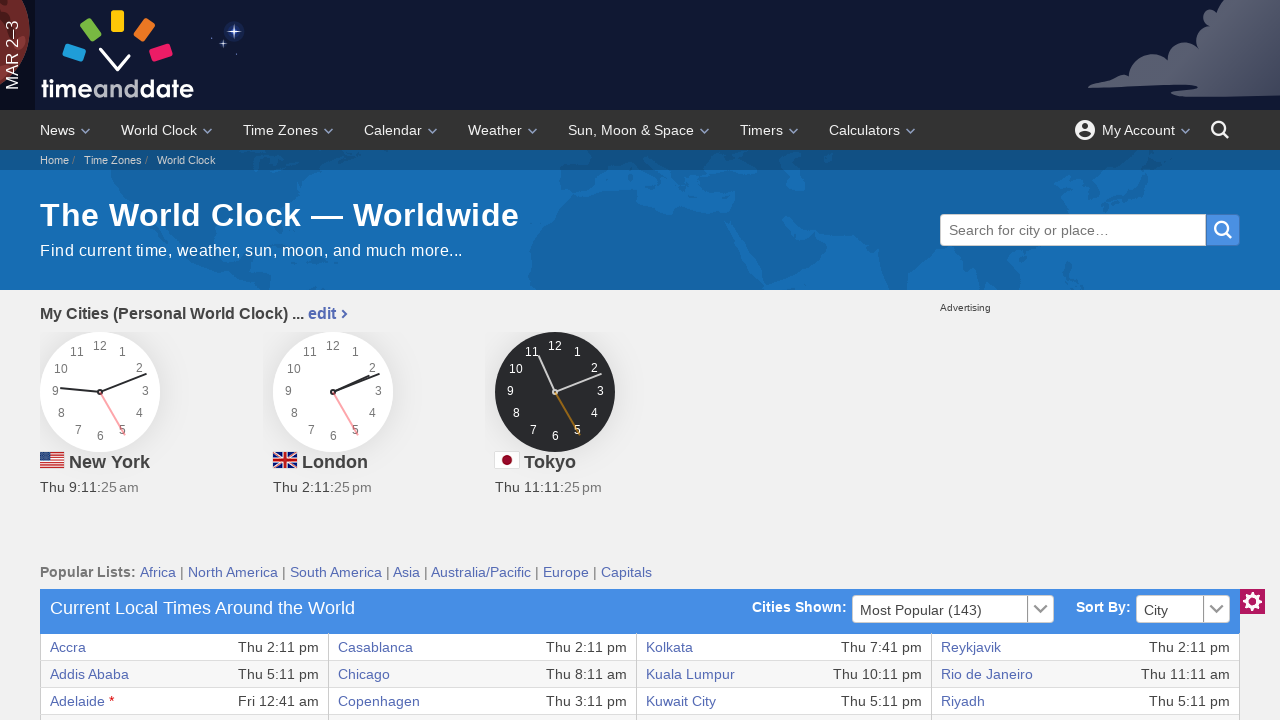

Extracted text from row 9, column 3
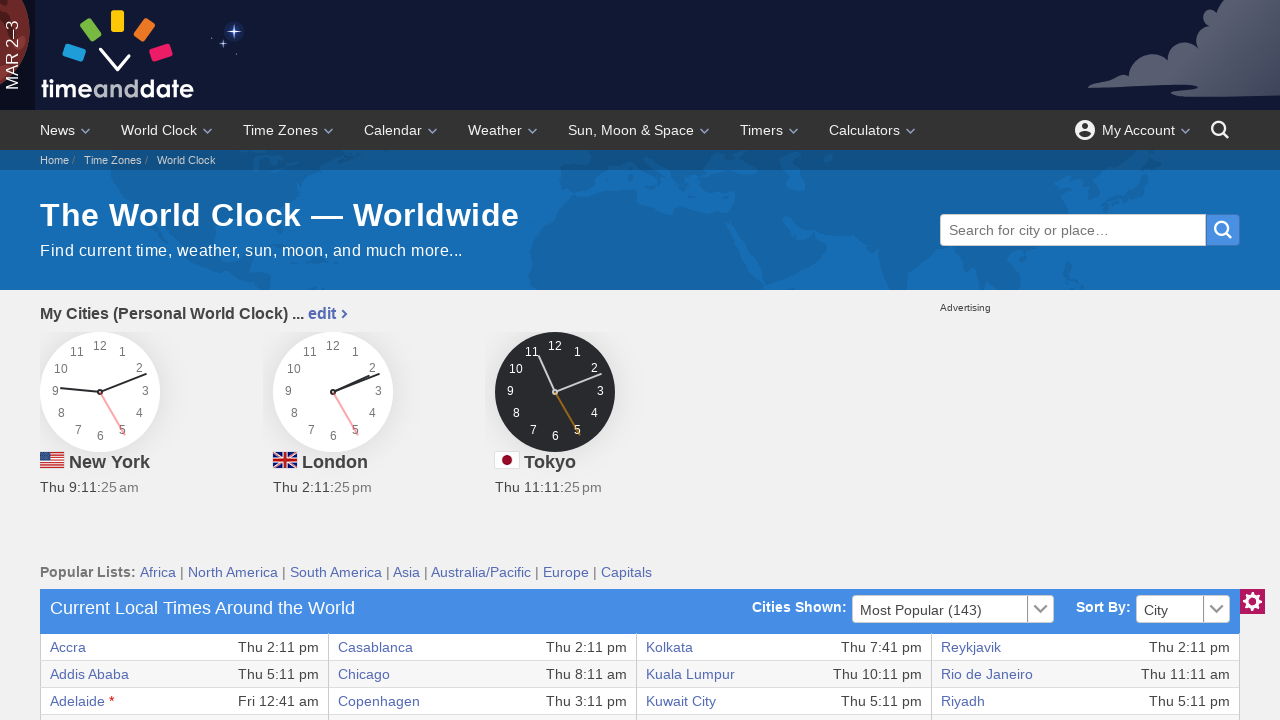

Extracted text from row 9, column 4
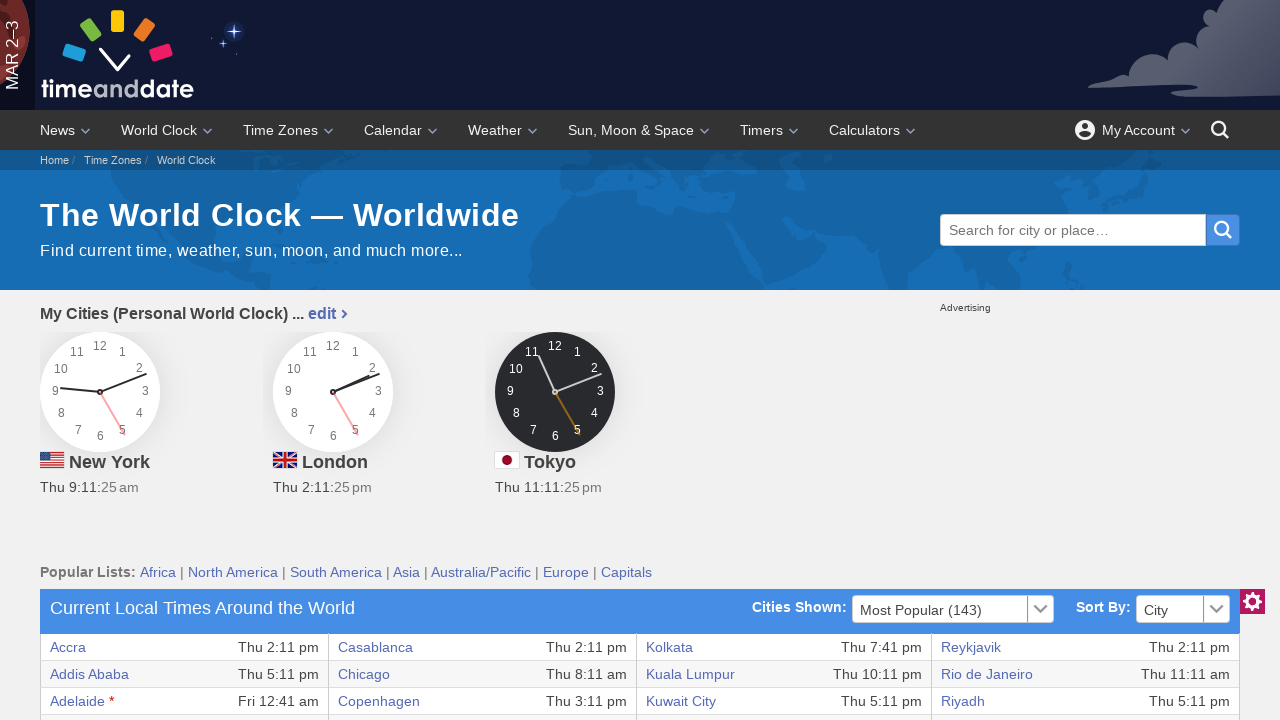

Extracted text from row 9, column 5
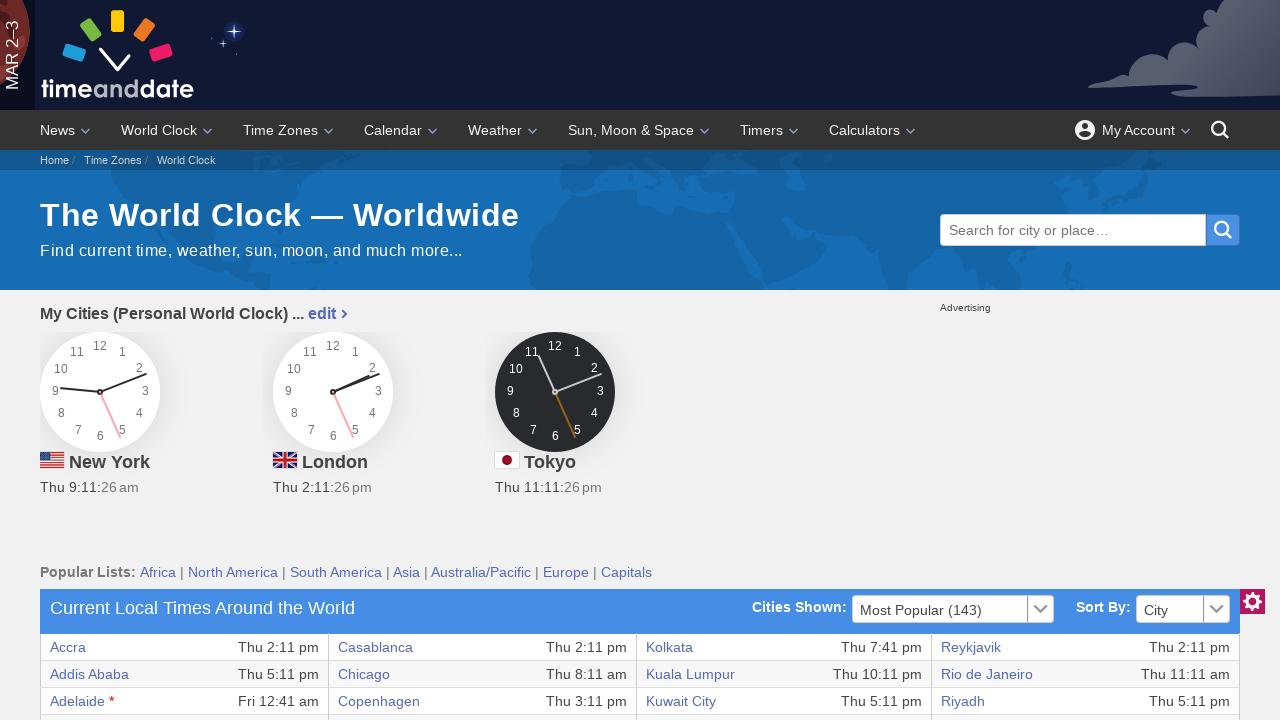

Extracted text from row 9, column 6
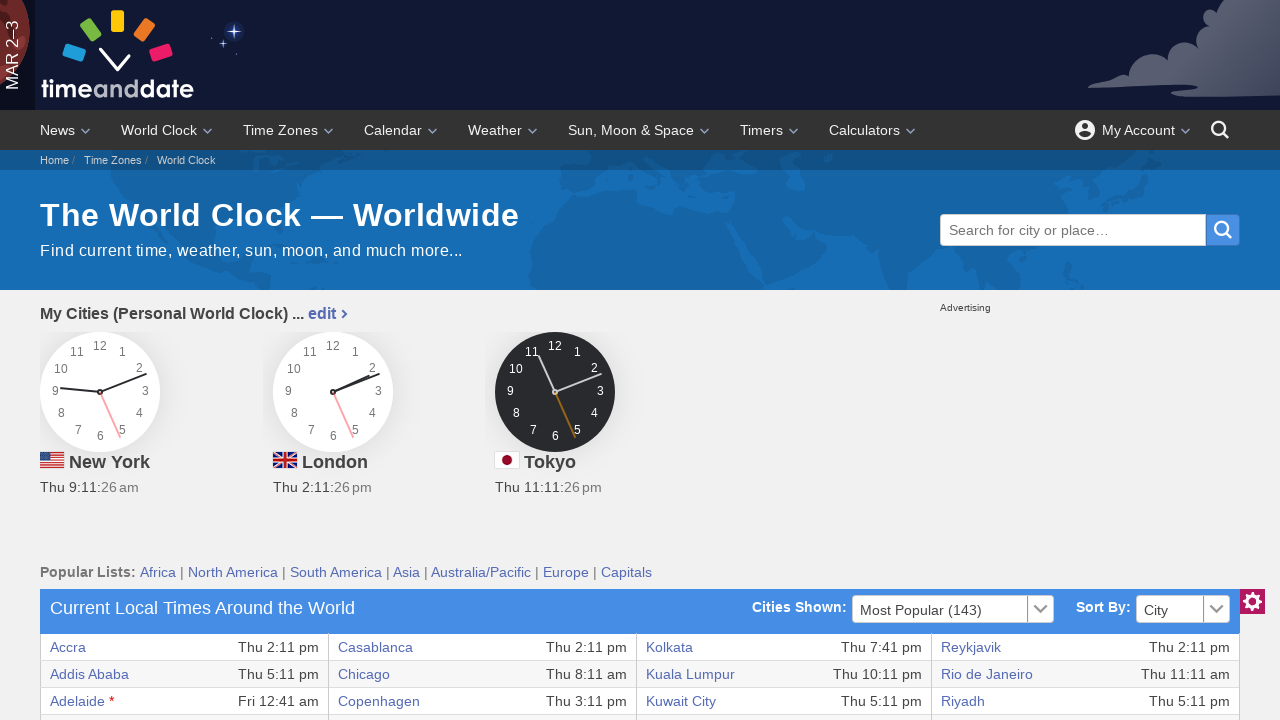

Extracted text from row 9, column 7
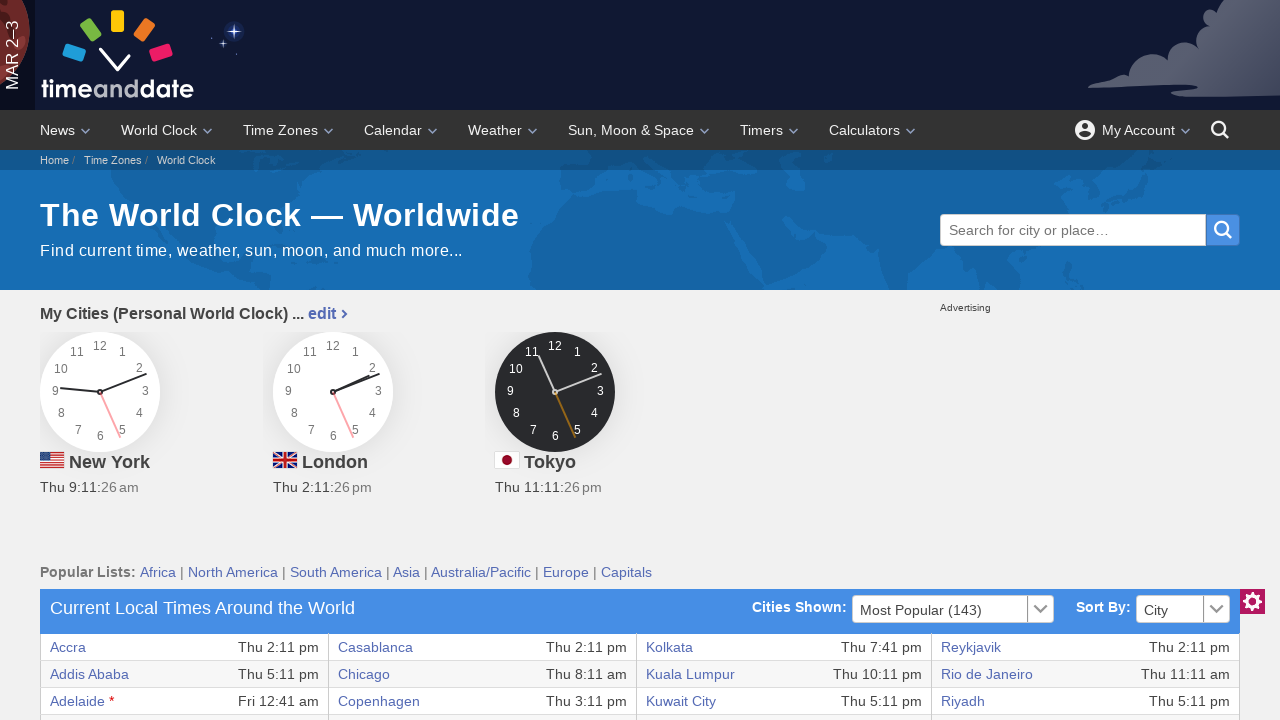

Extracted text from row 9, column 8
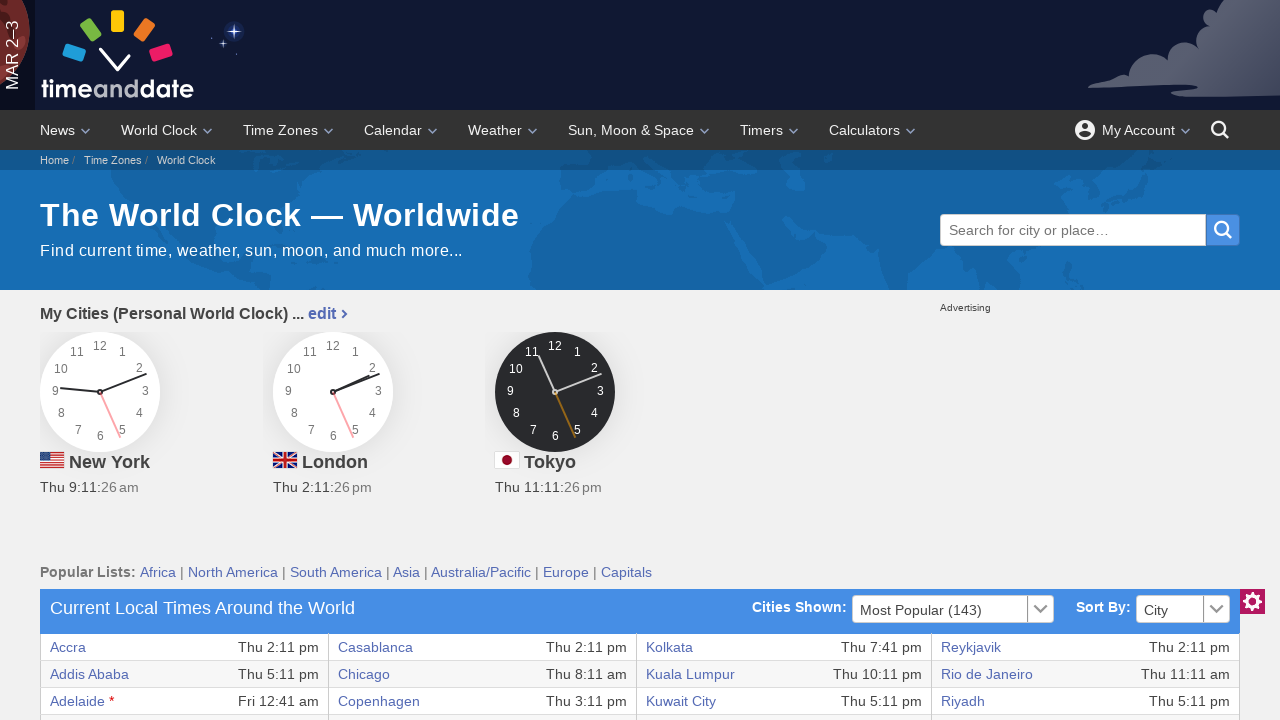

Retrieved columns from row 10 (count: 8)
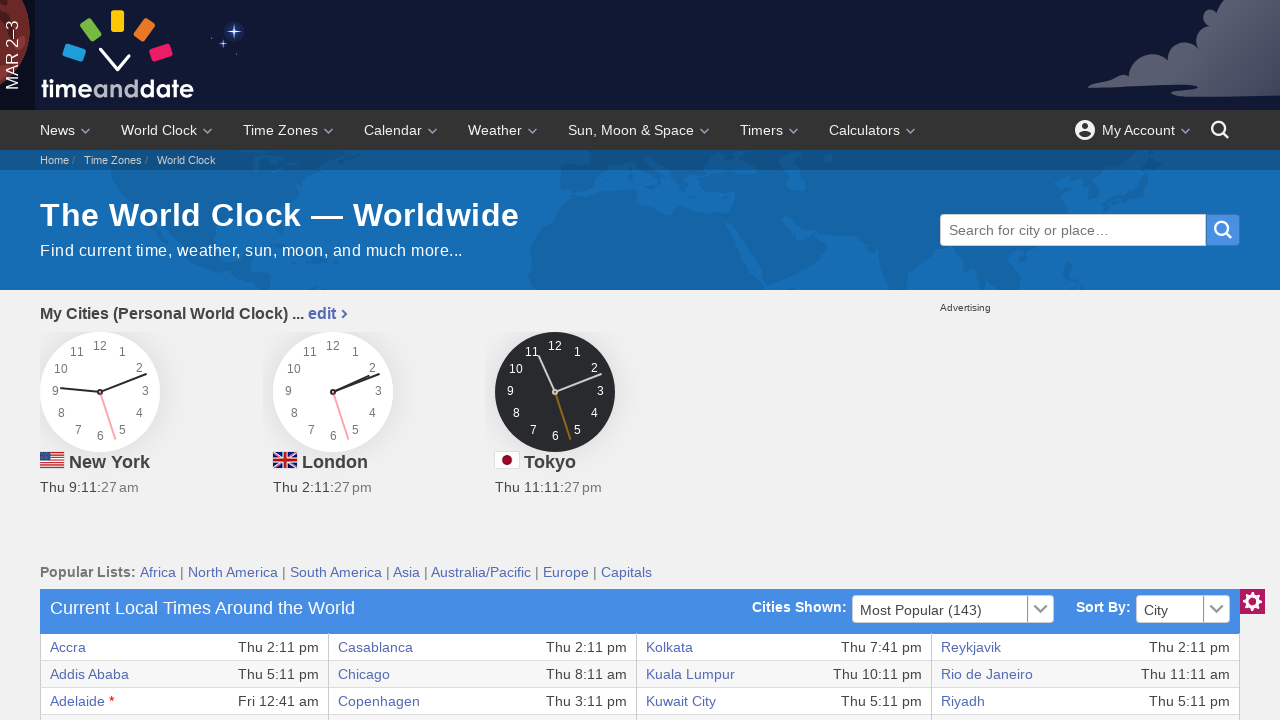

Extracted text from row 10, column 1
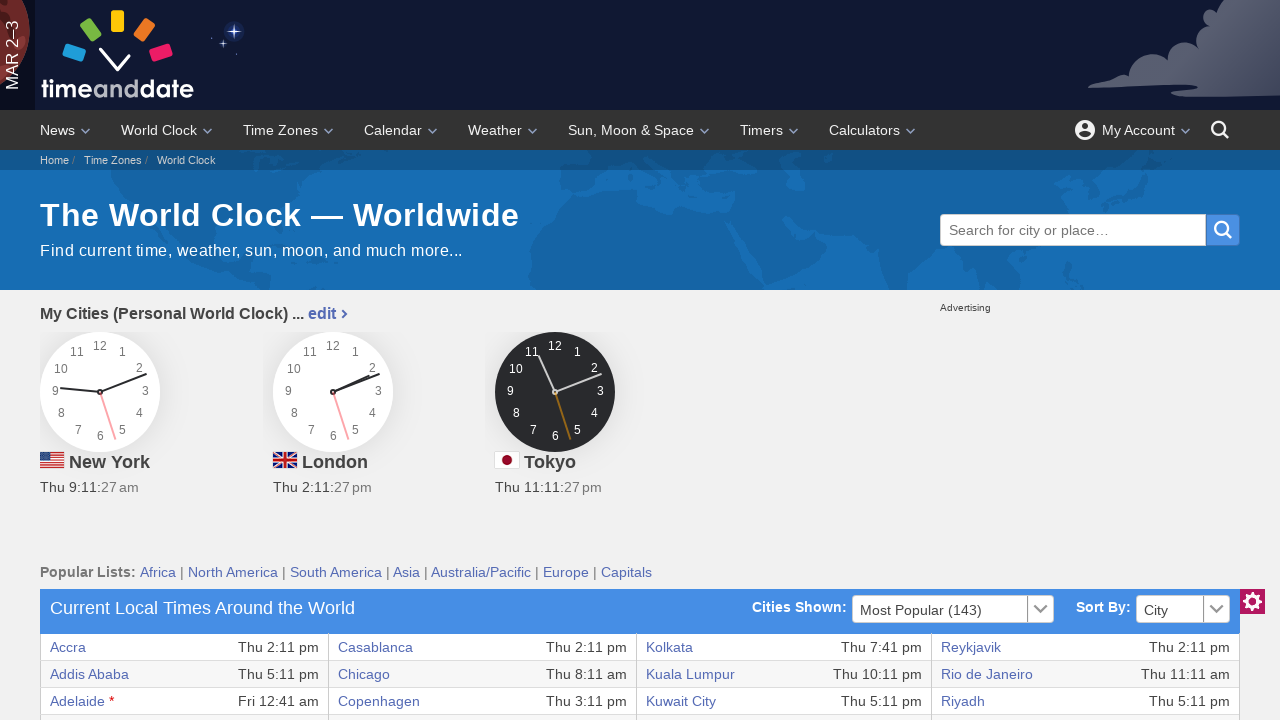

Extracted text from row 10, column 2
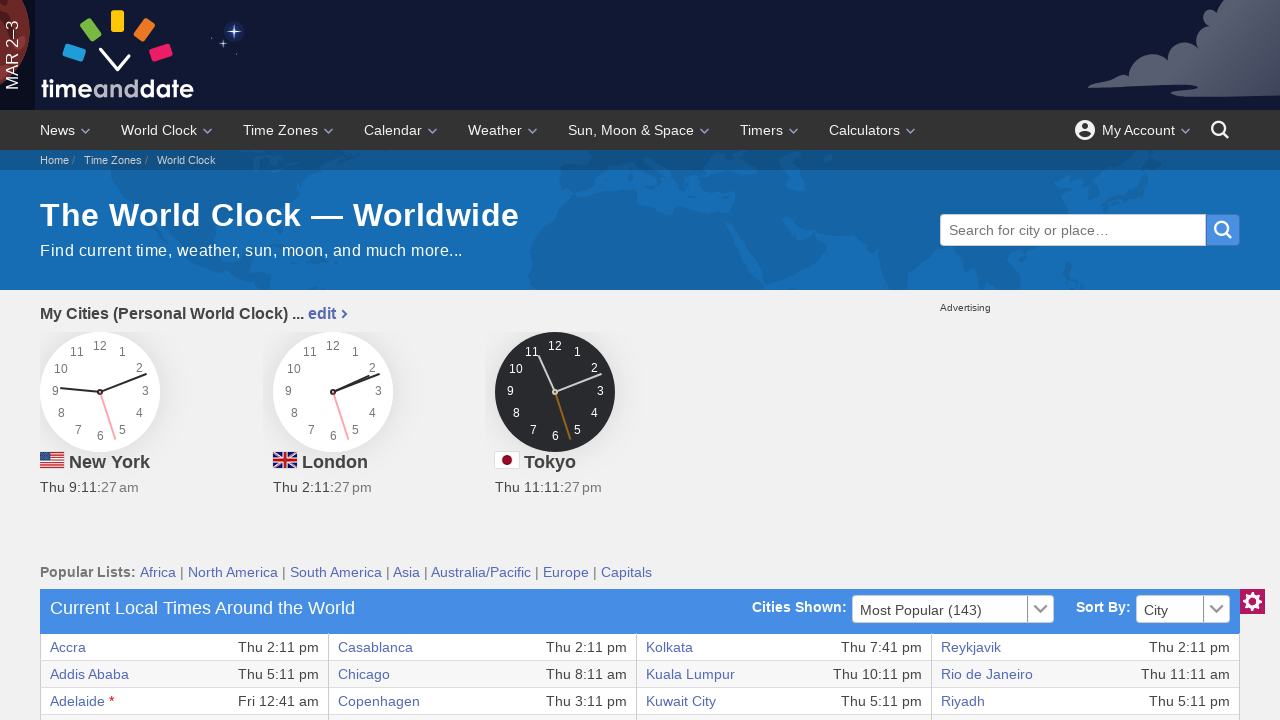

Extracted text from row 10, column 3
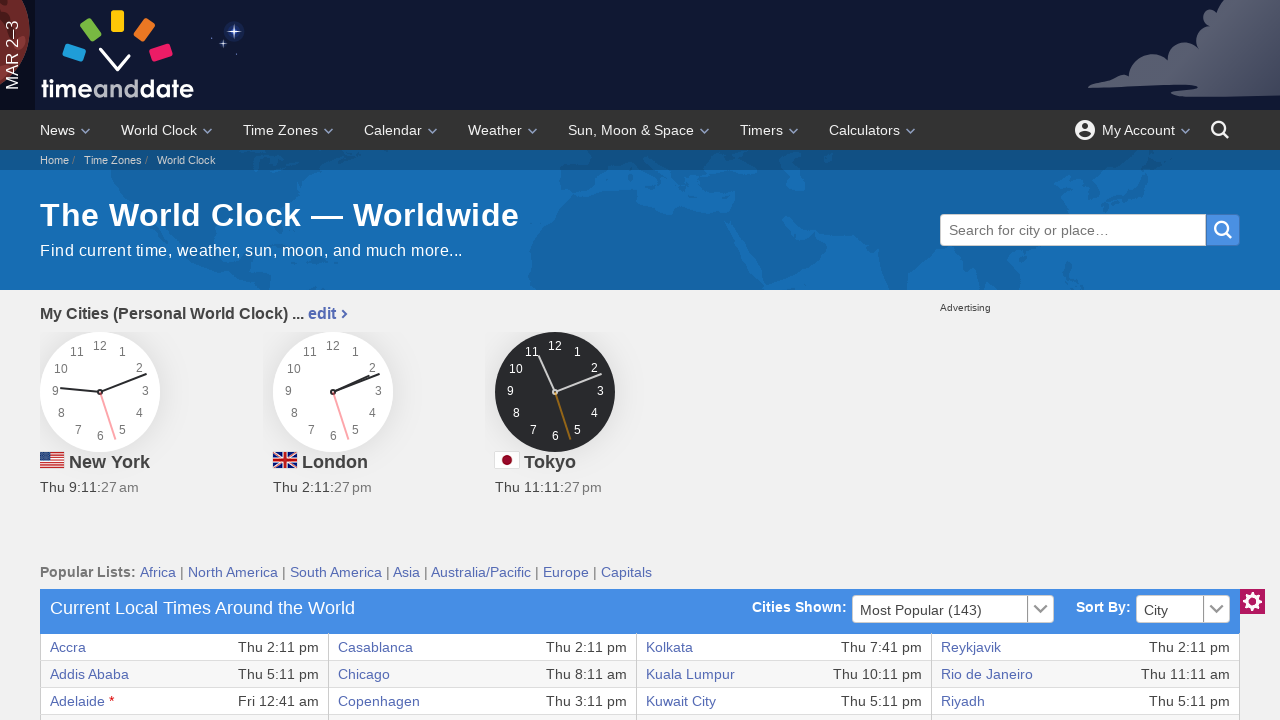

Extracted text from row 10, column 4
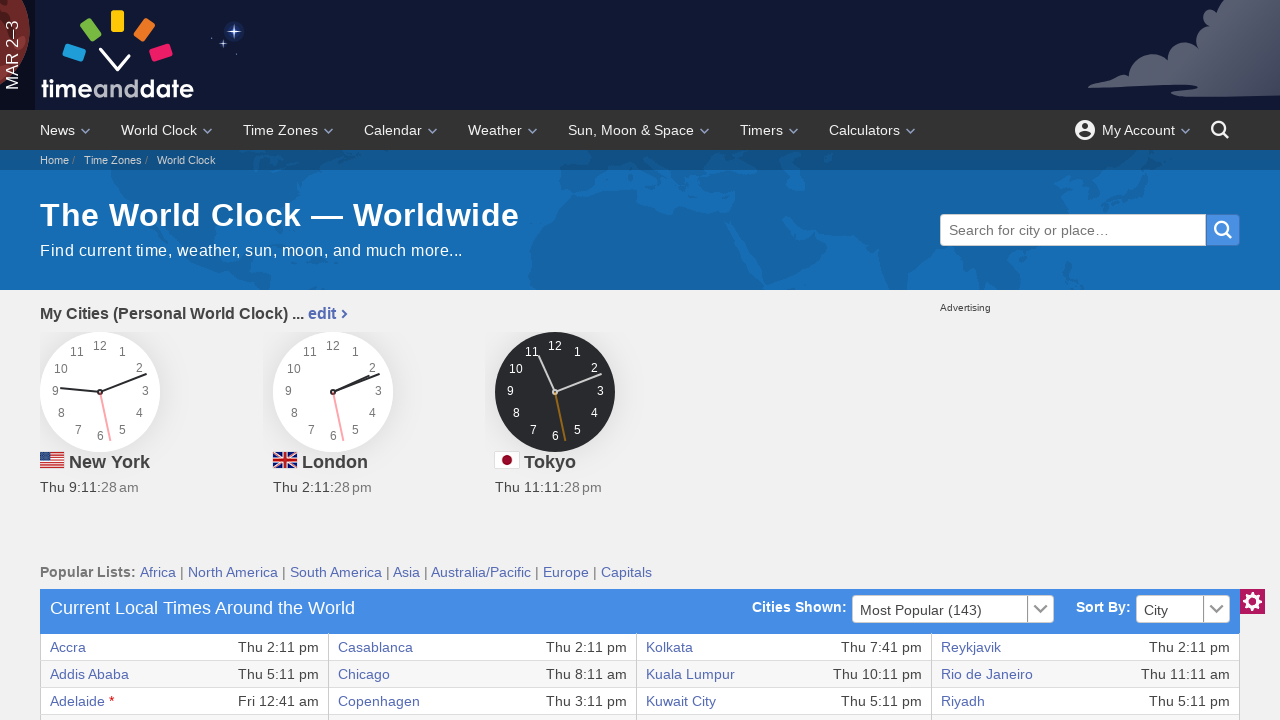

Extracted text from row 10, column 5
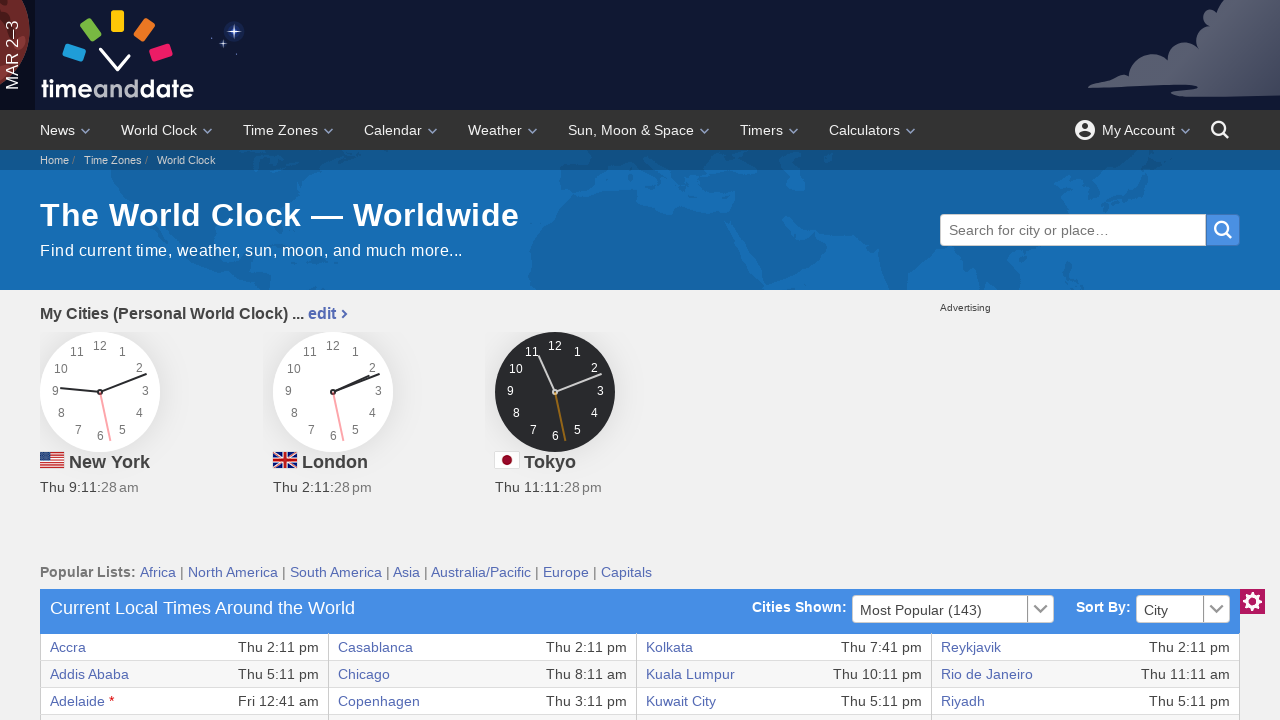

Extracted text from row 10, column 6
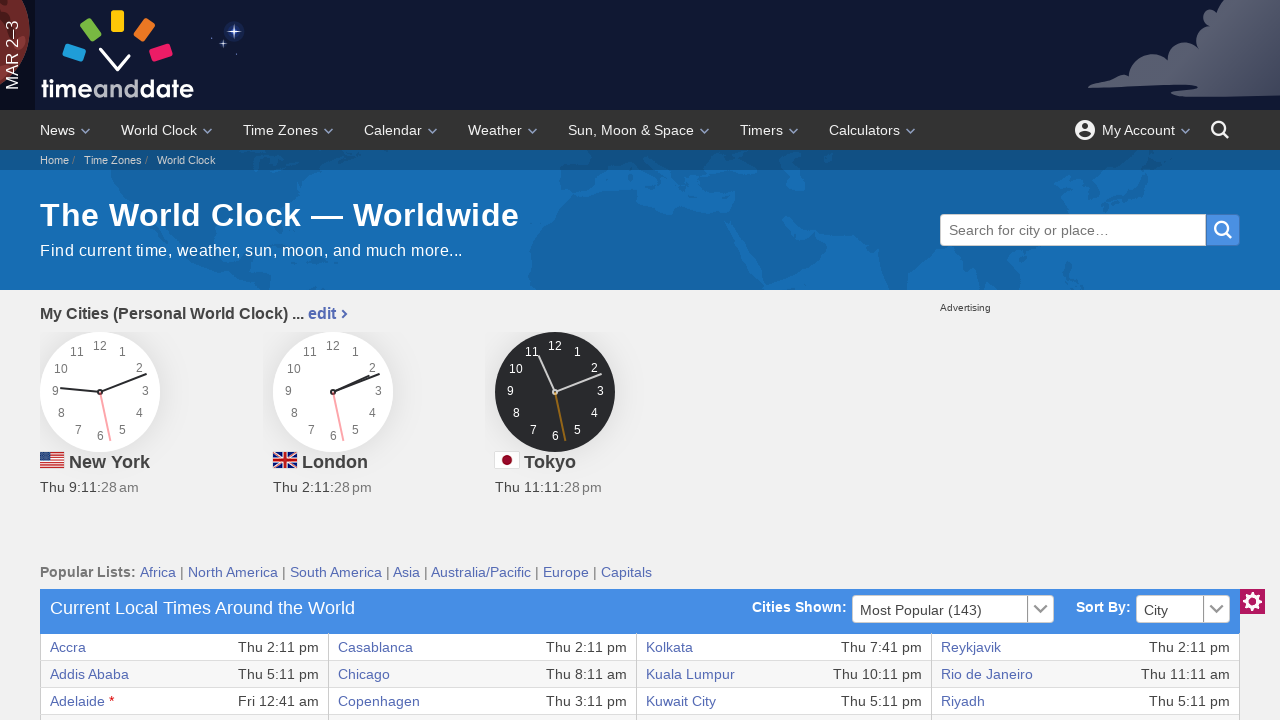

Extracted text from row 10, column 7
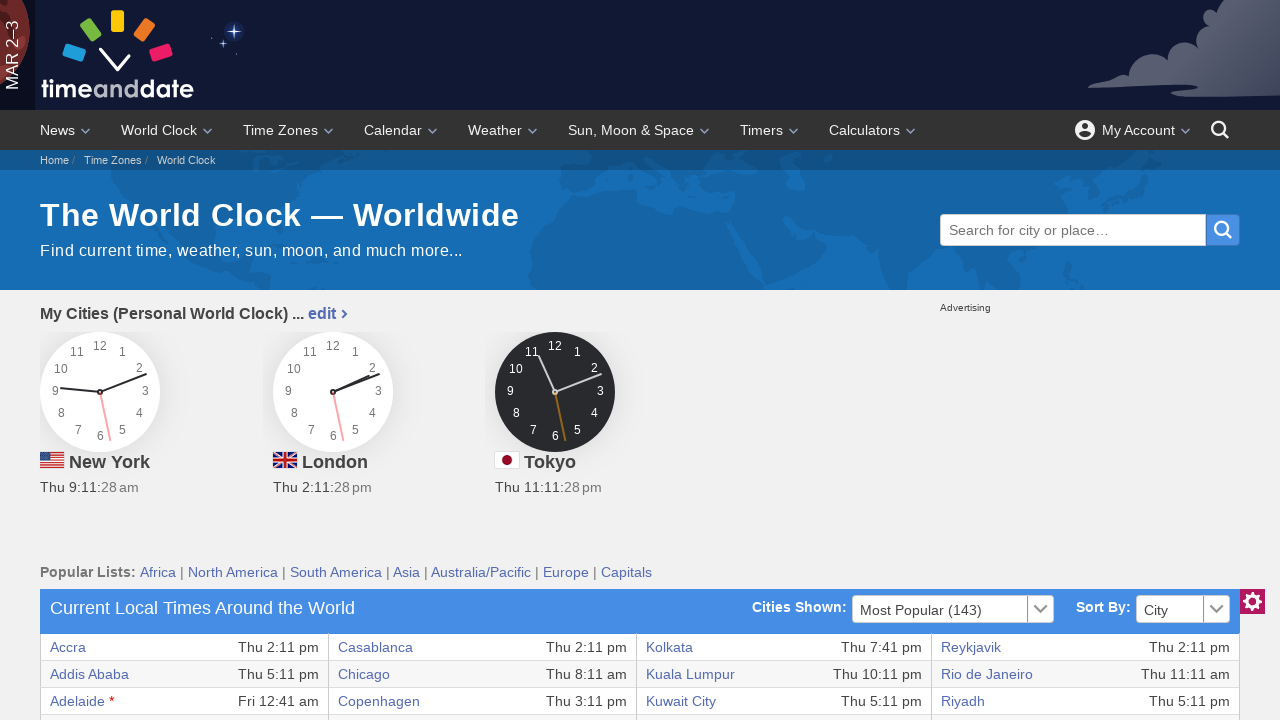

Extracted text from row 10, column 8
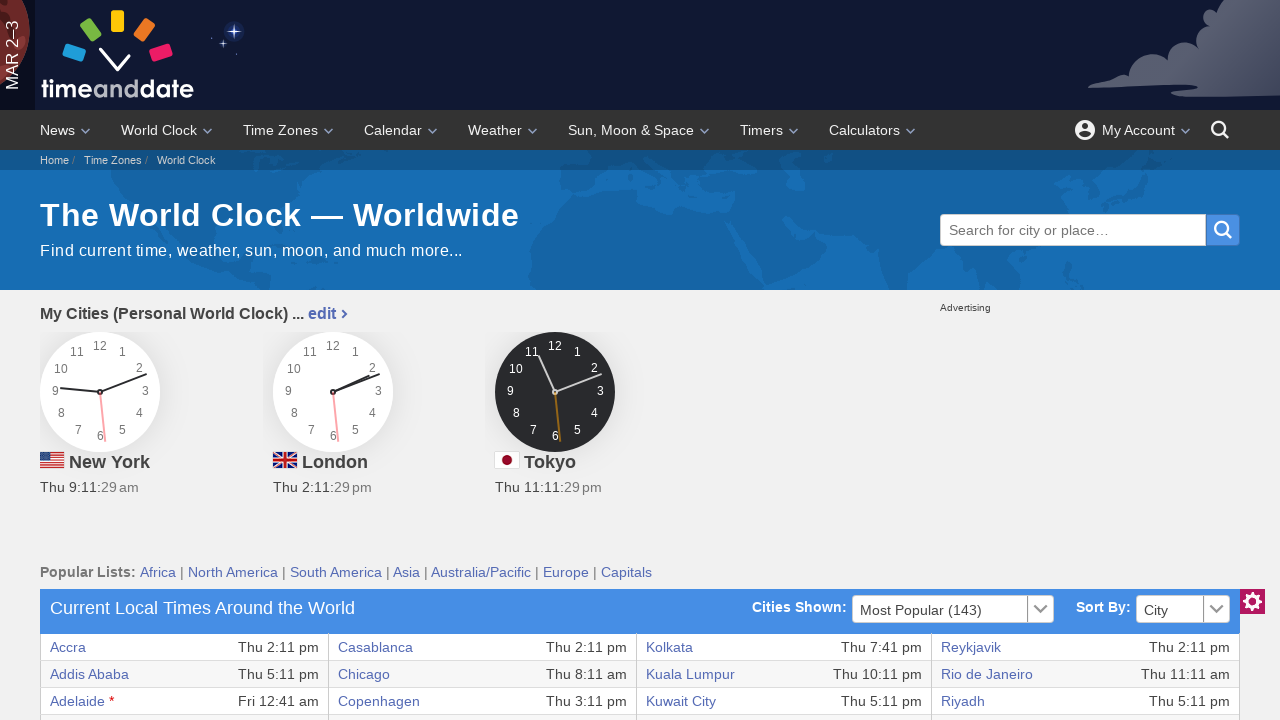

Retrieved columns from row 11 (count: 8)
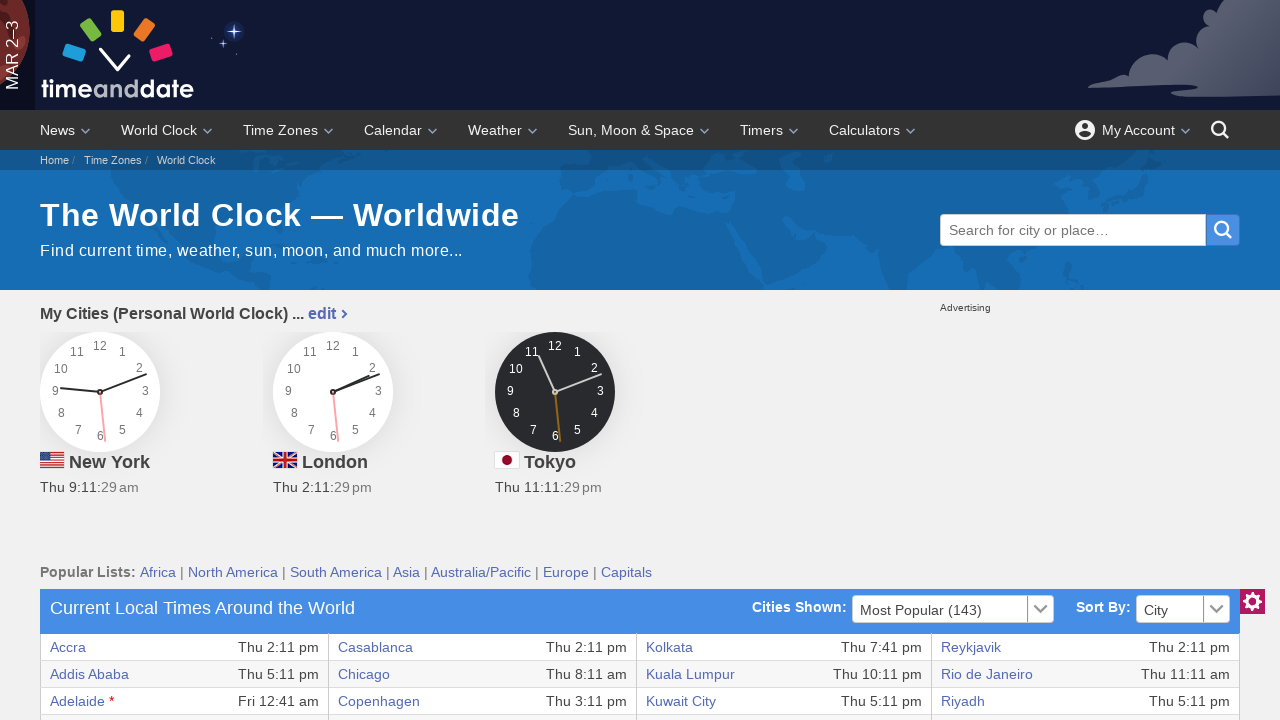

Extracted text from row 11, column 1
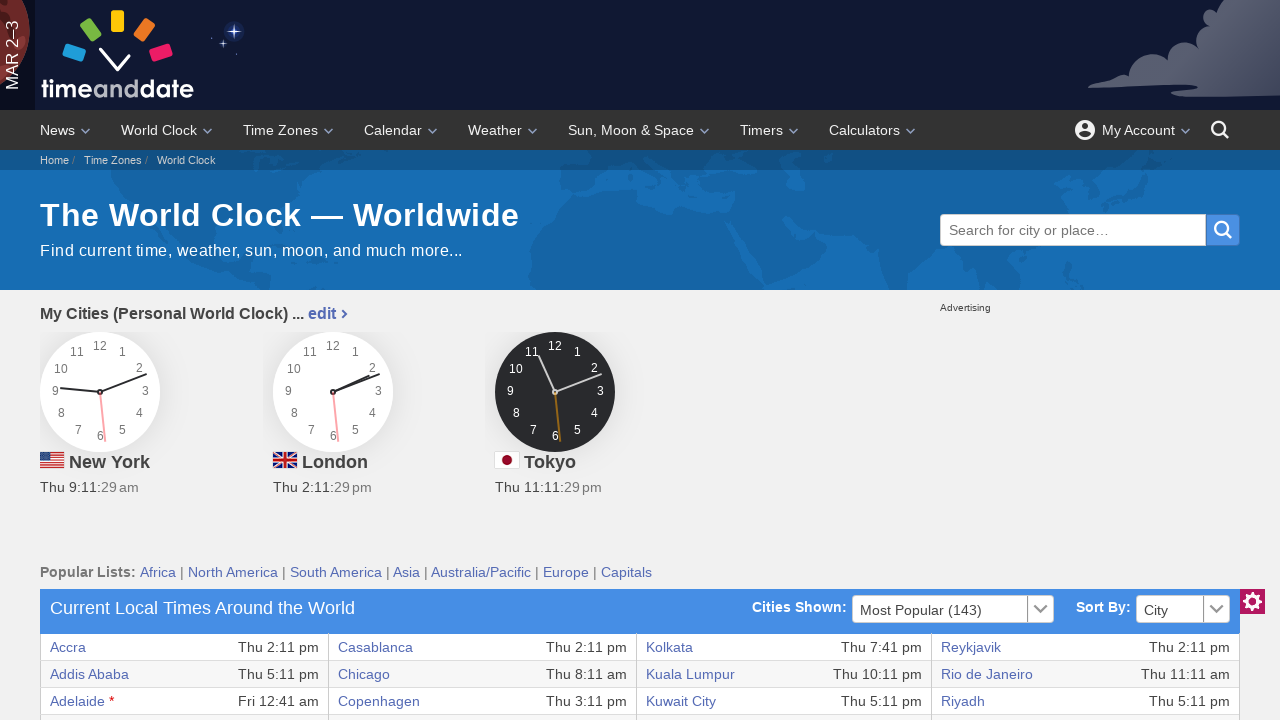

Extracted text from row 11, column 2
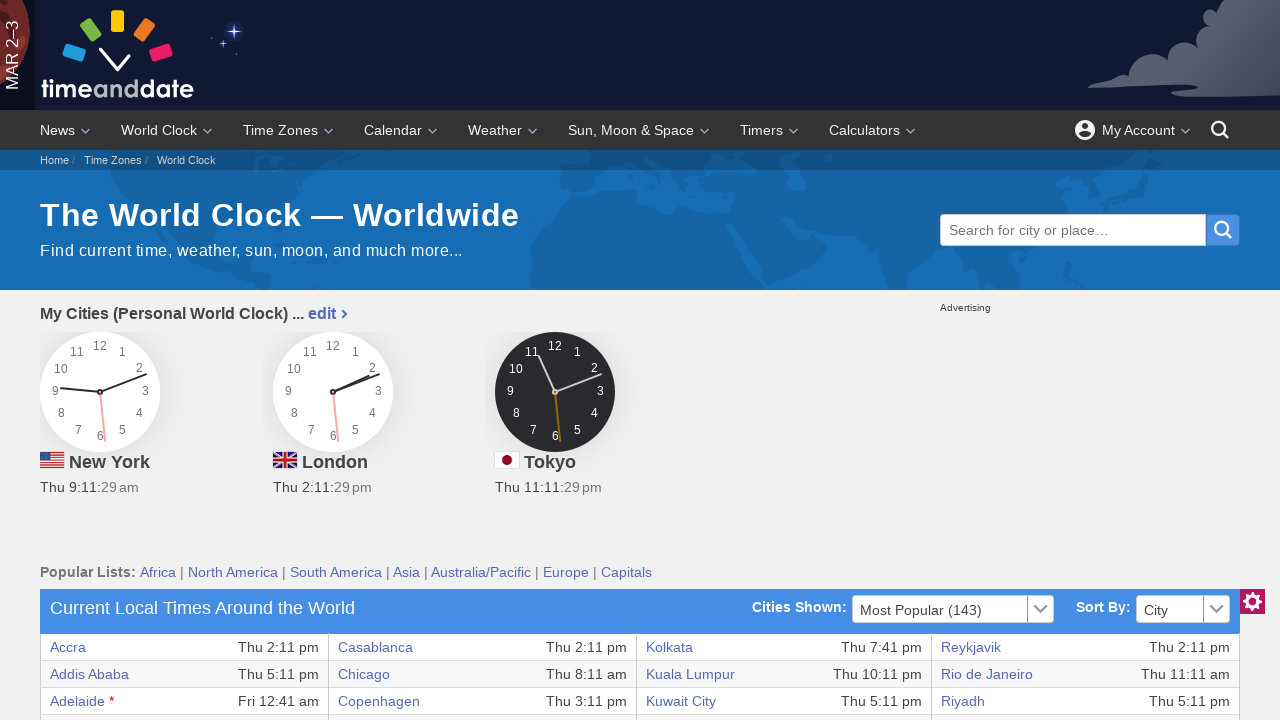

Extracted text from row 11, column 3
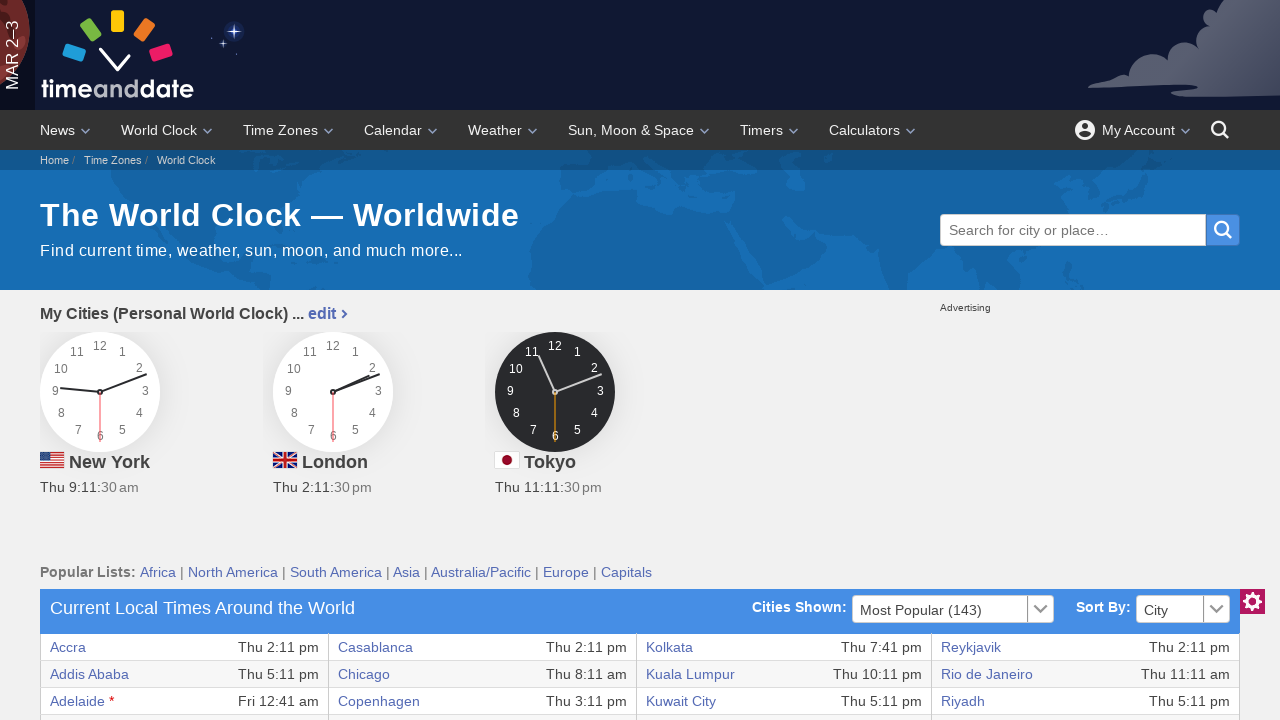

Extracted text from row 11, column 4
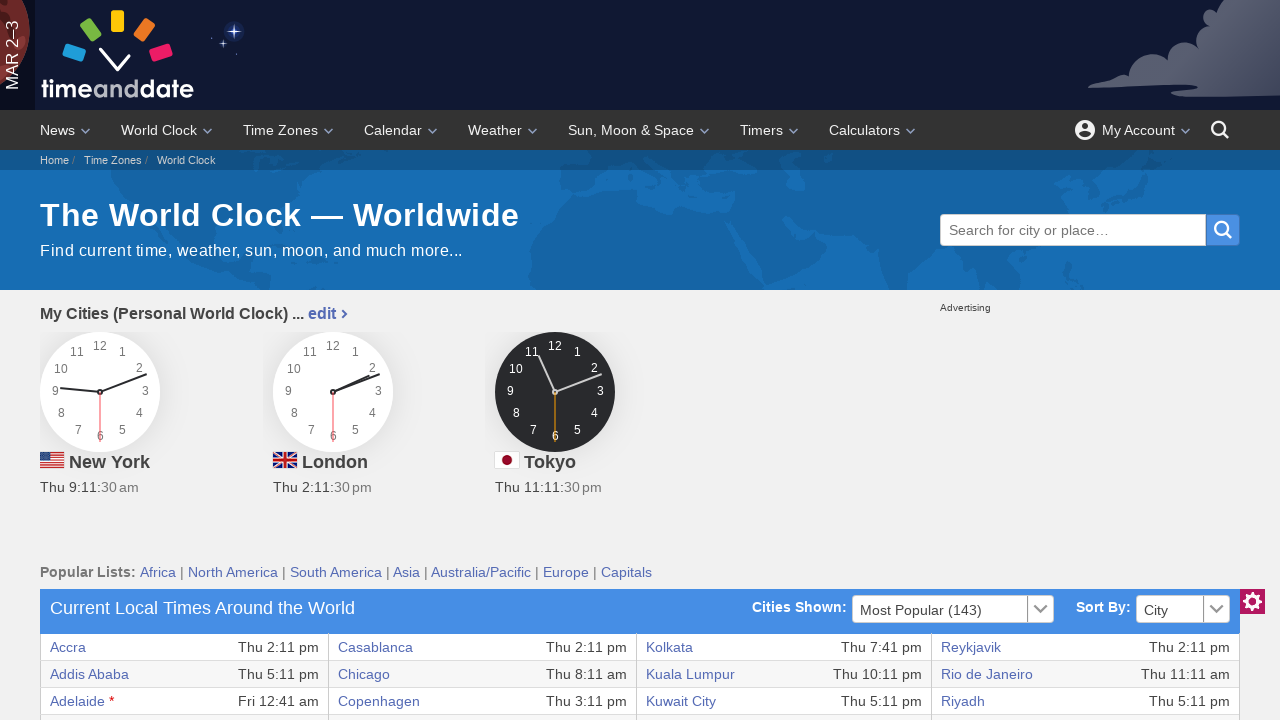

Extracted text from row 11, column 5
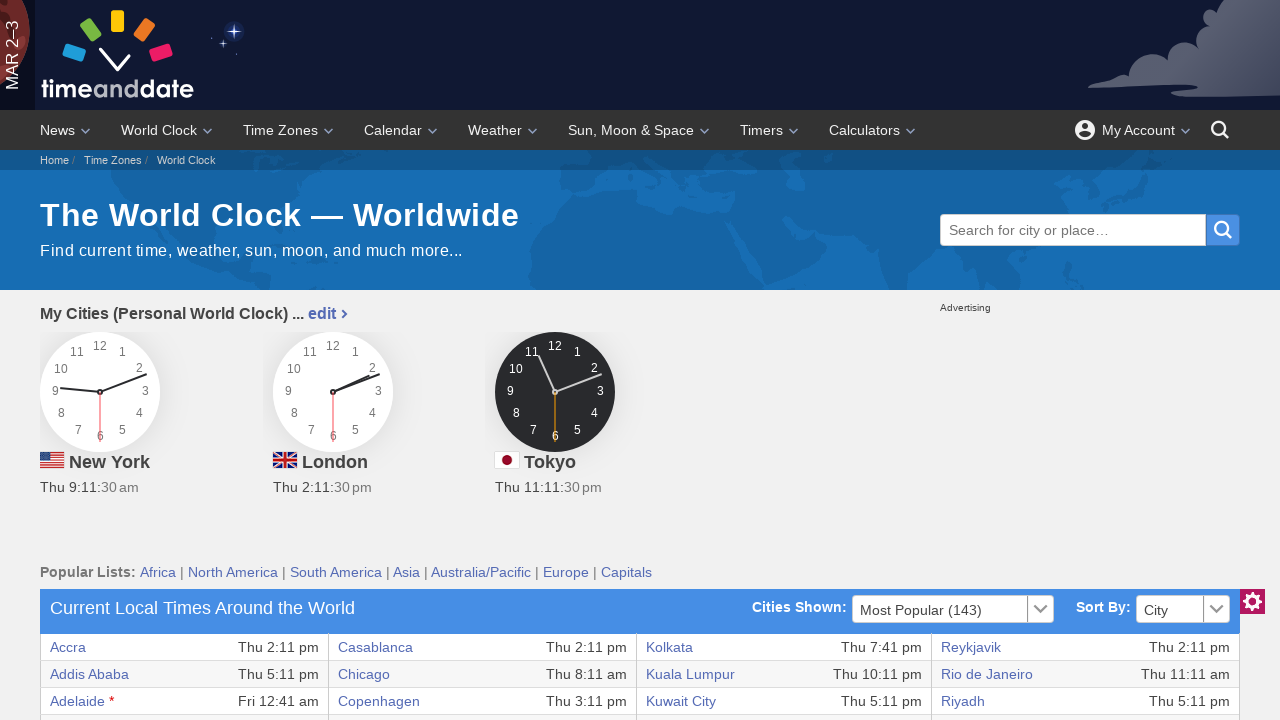

Extracted text from row 11, column 6
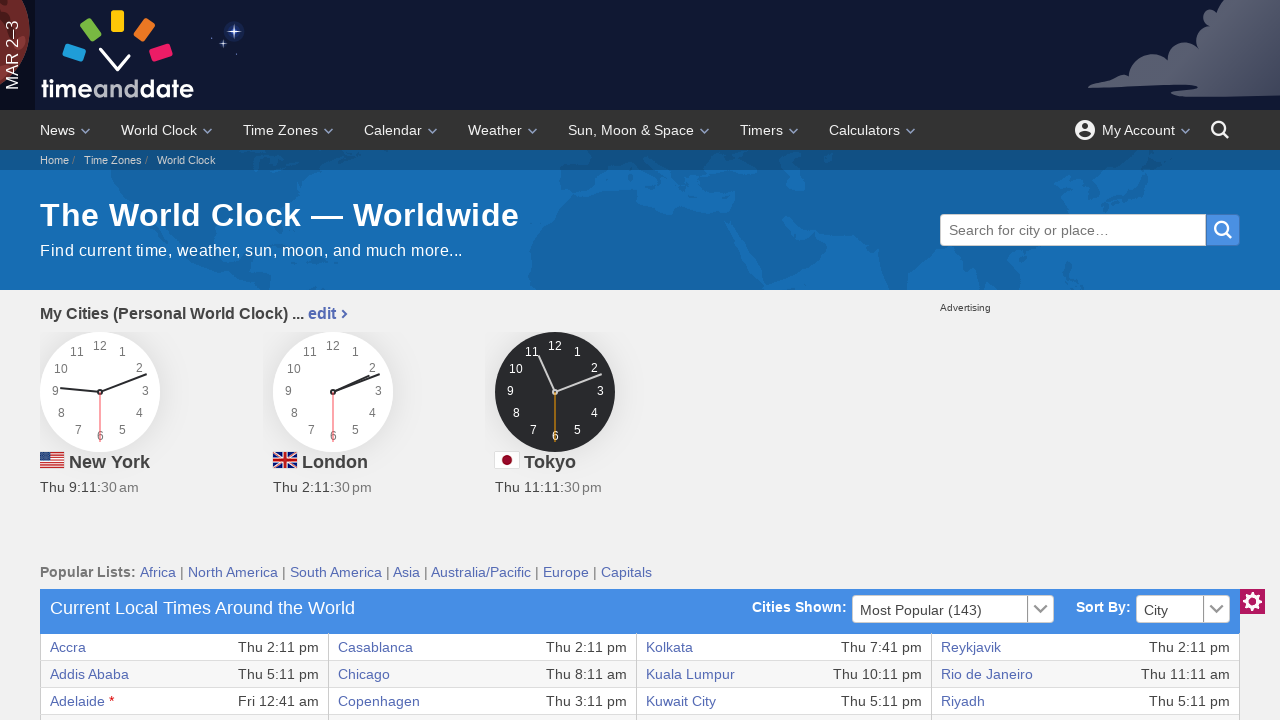

Extracted text from row 11, column 7
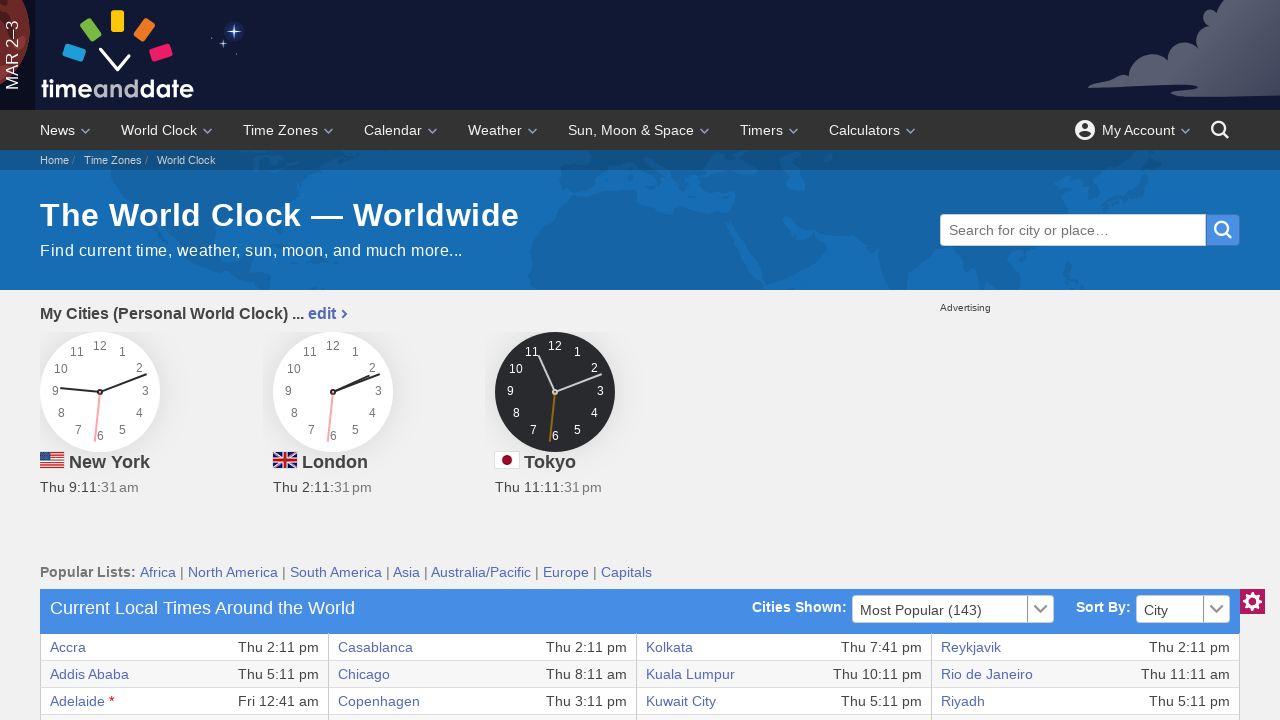

Extracted text from row 11, column 8
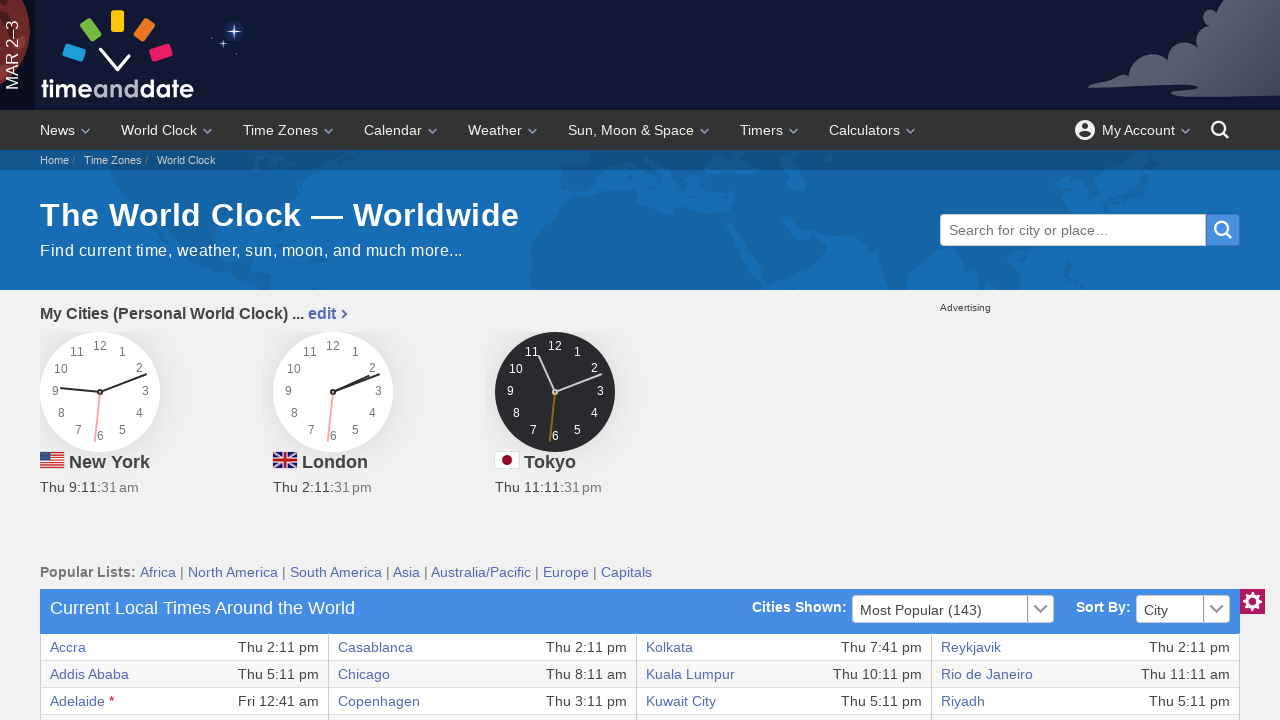

Retrieved columns from row 12 (count: 8)
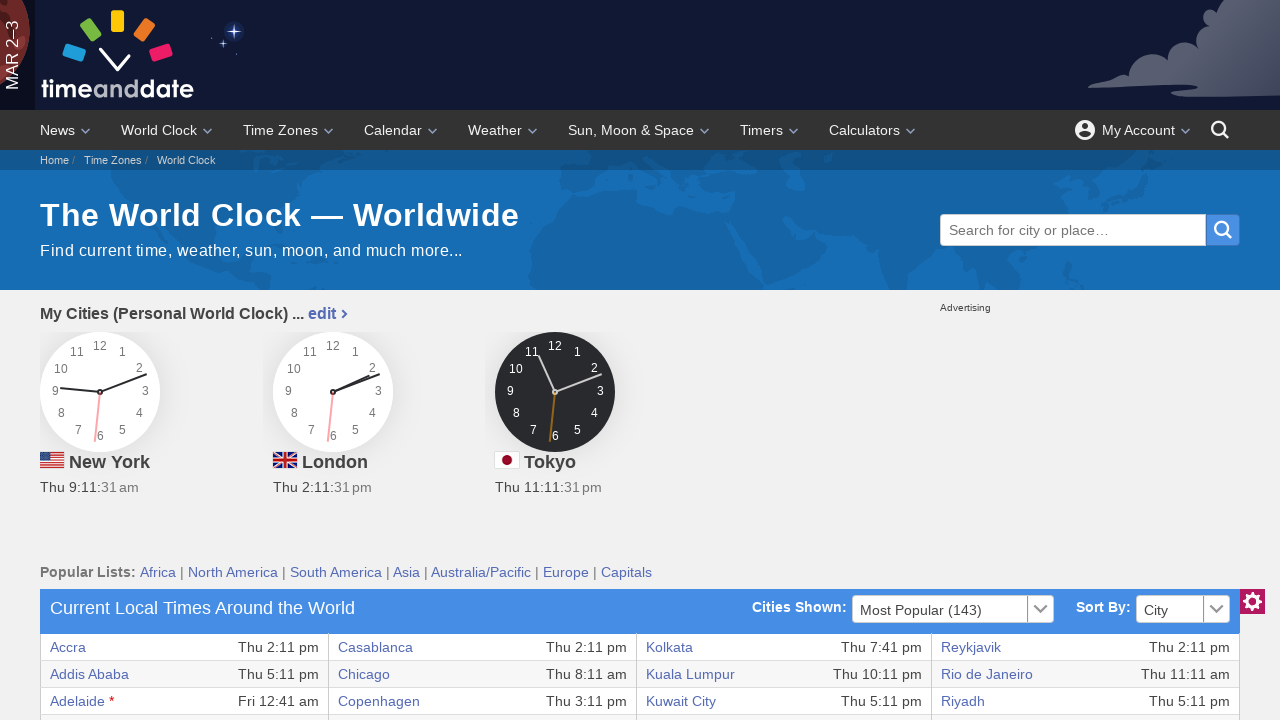

Extracted text from row 12, column 1
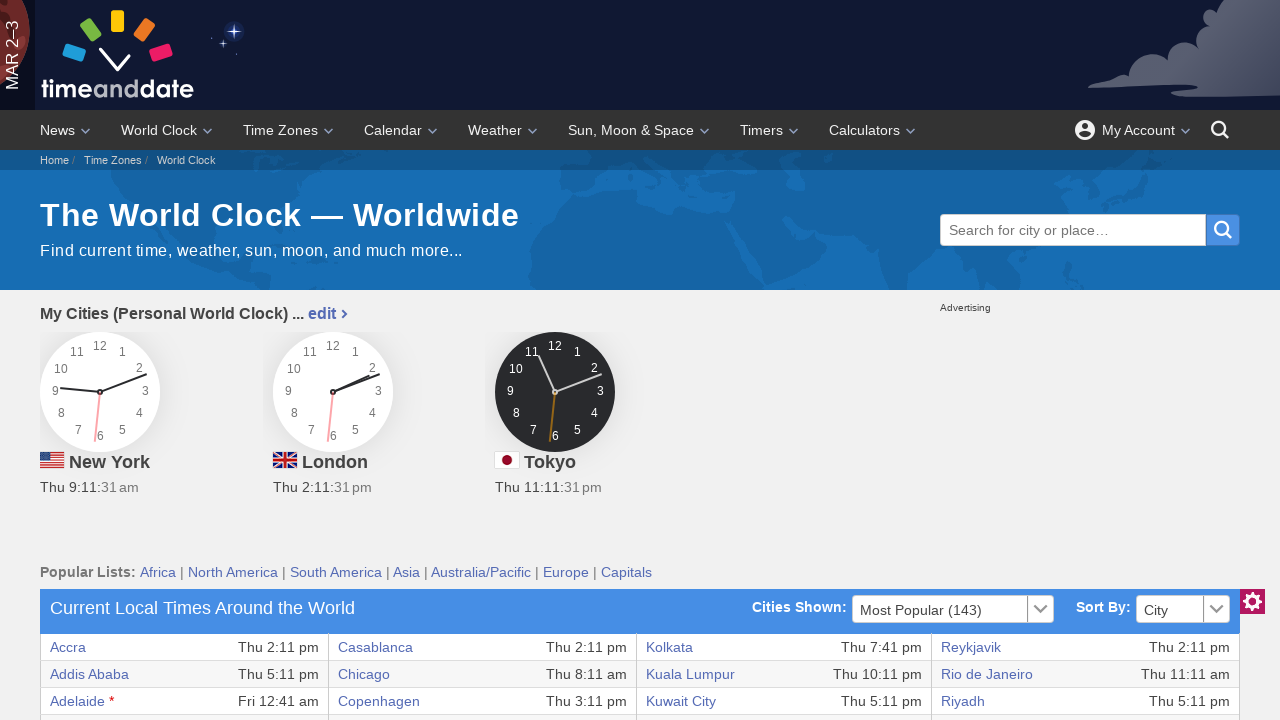

Extracted text from row 12, column 2
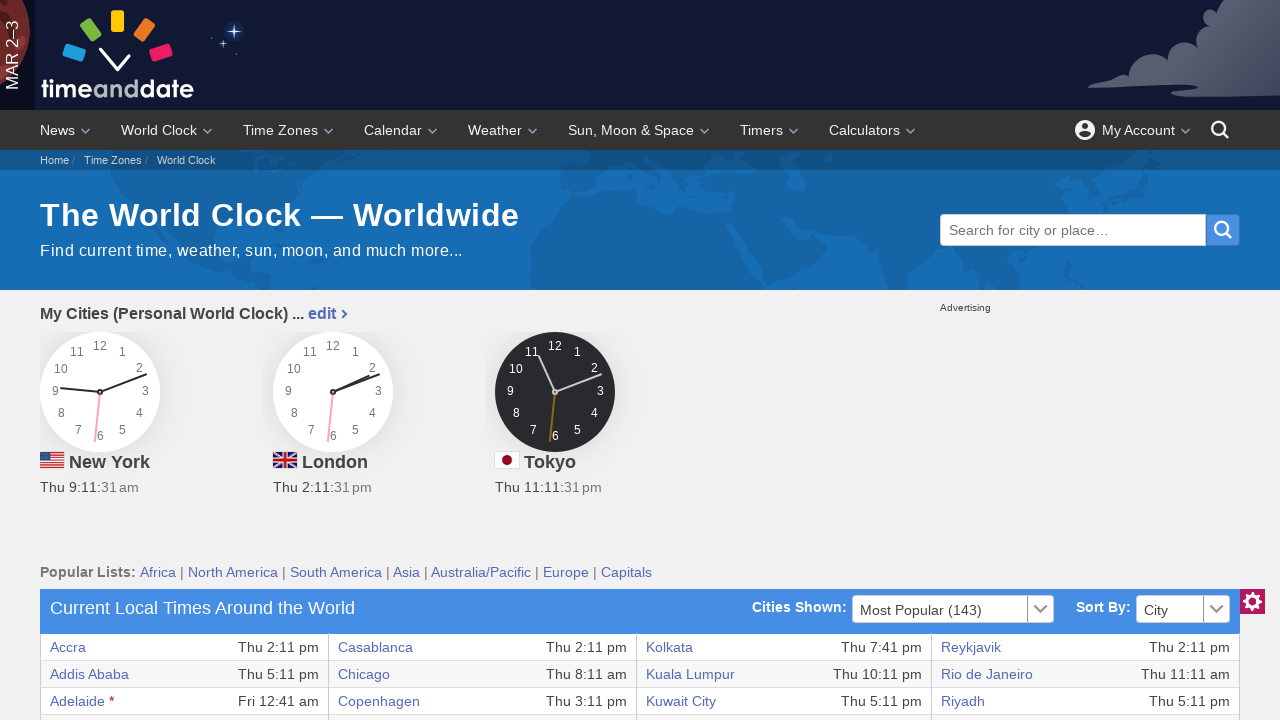

Extracted text from row 12, column 3
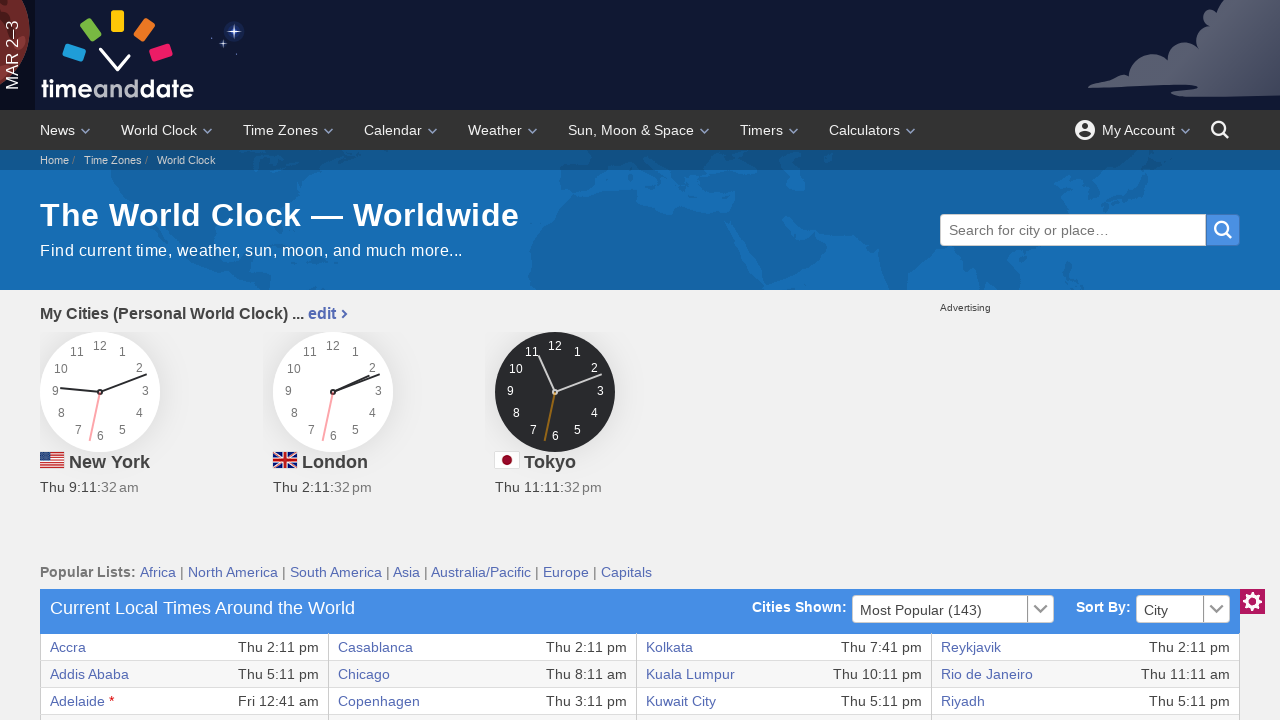

Extracted text from row 12, column 4
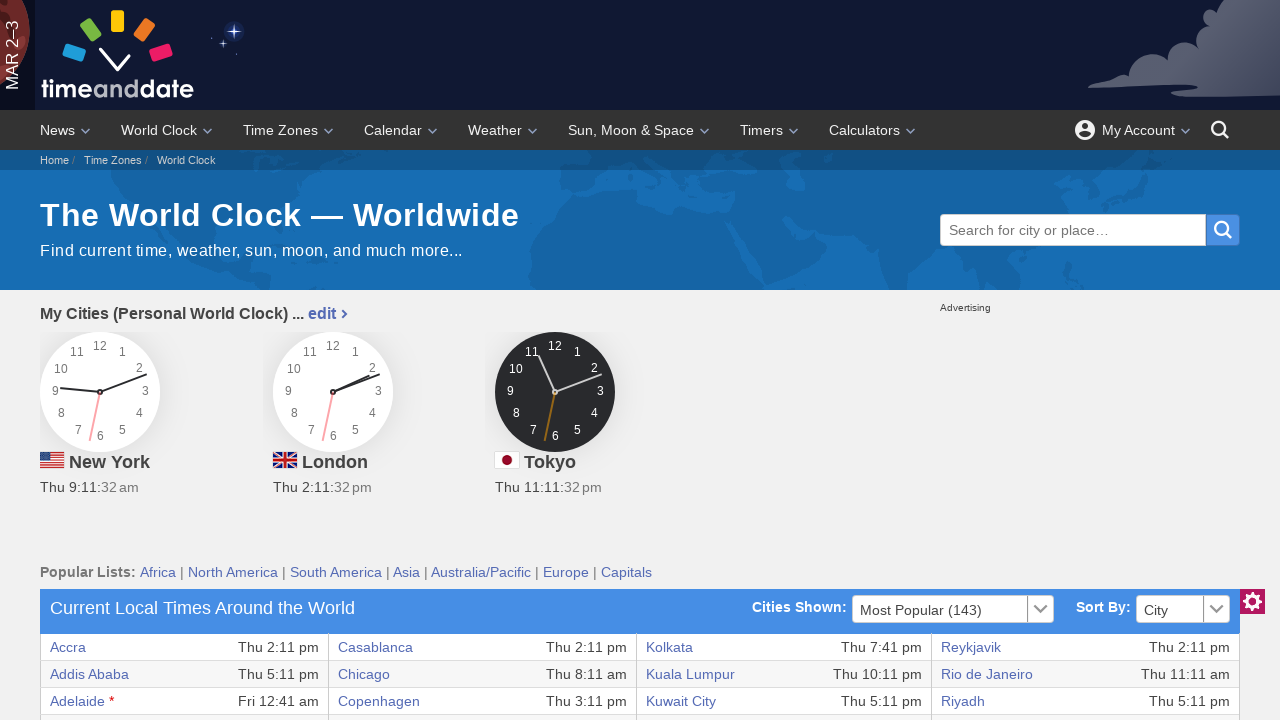

Extracted text from row 12, column 5
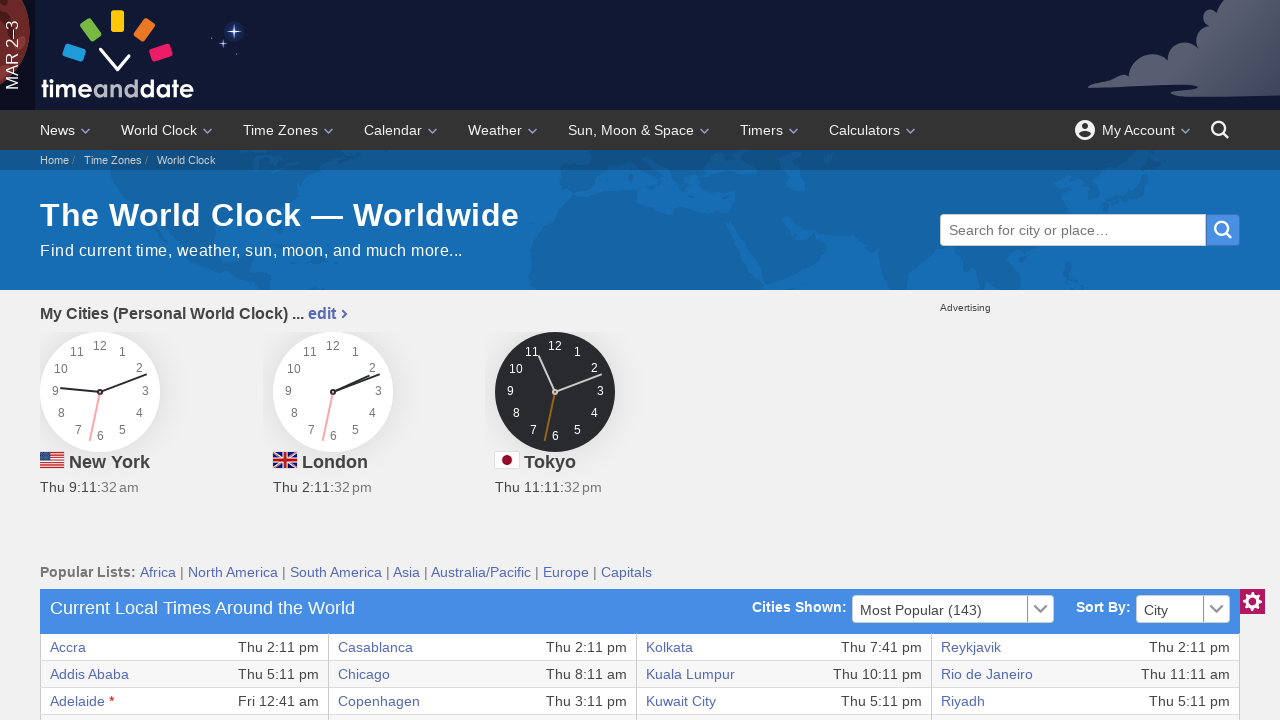

Extracted text from row 12, column 6
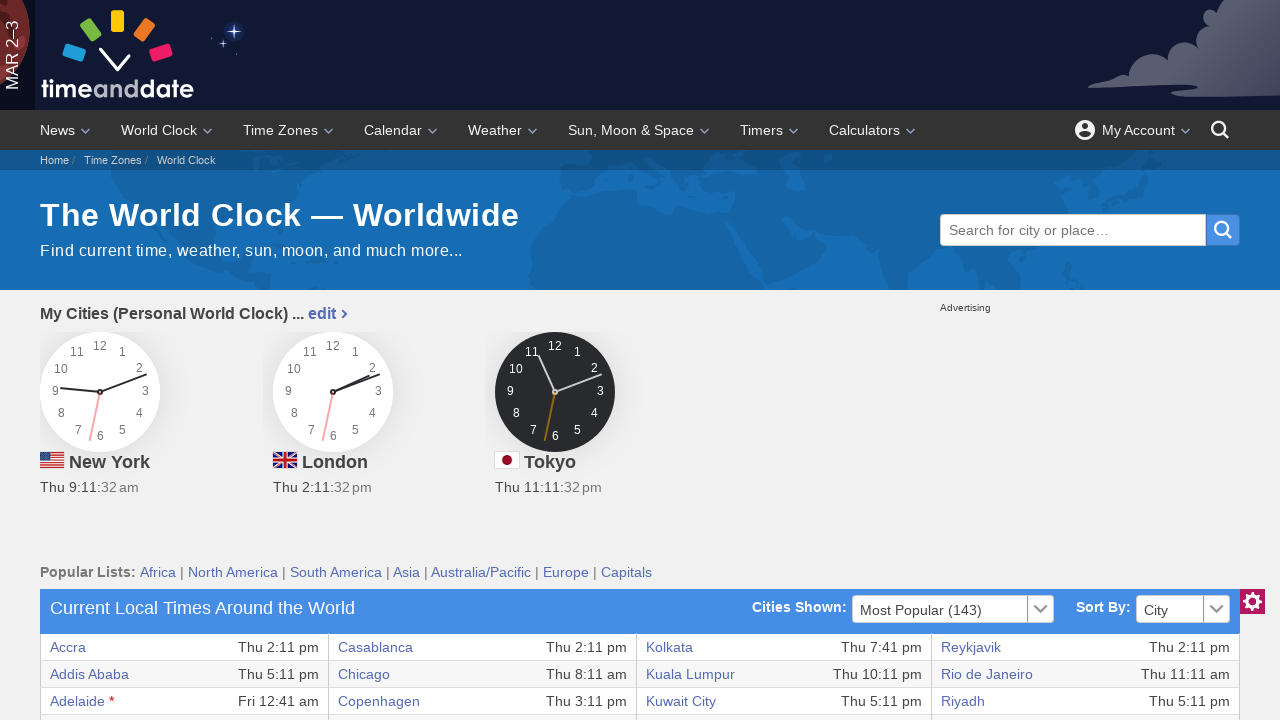

Extracted text from row 12, column 7
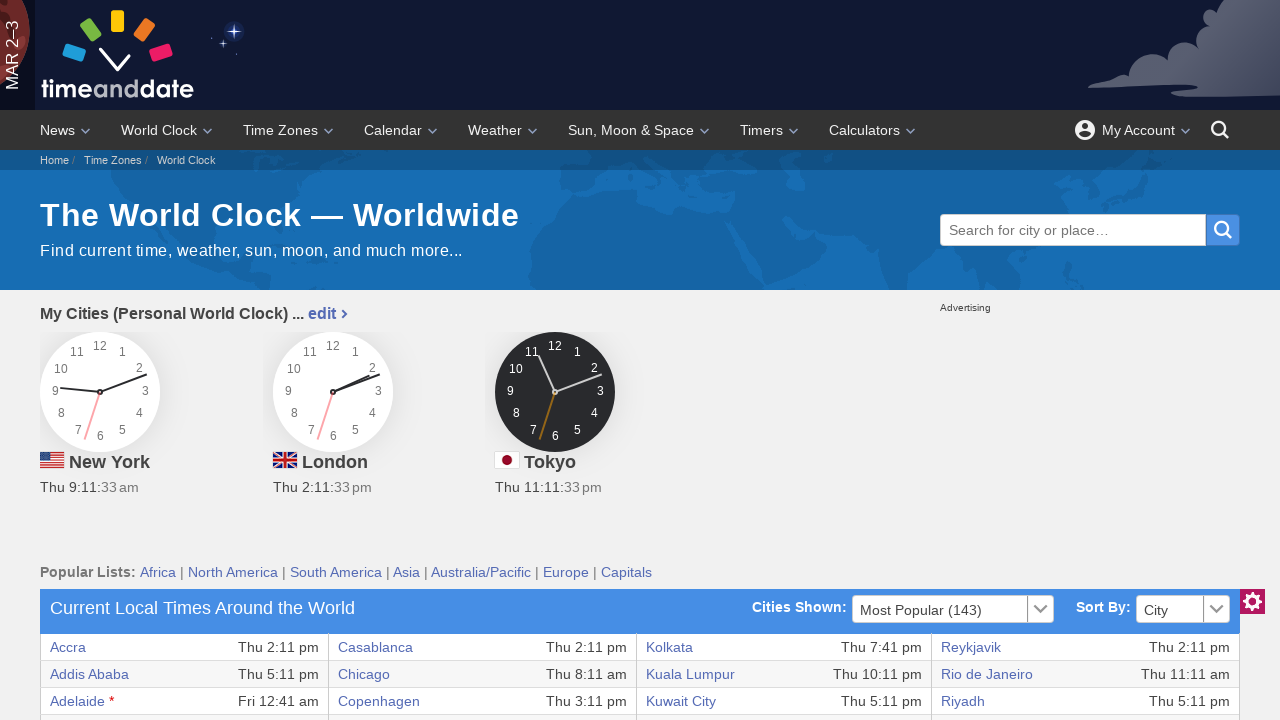

Extracted text from row 12, column 8
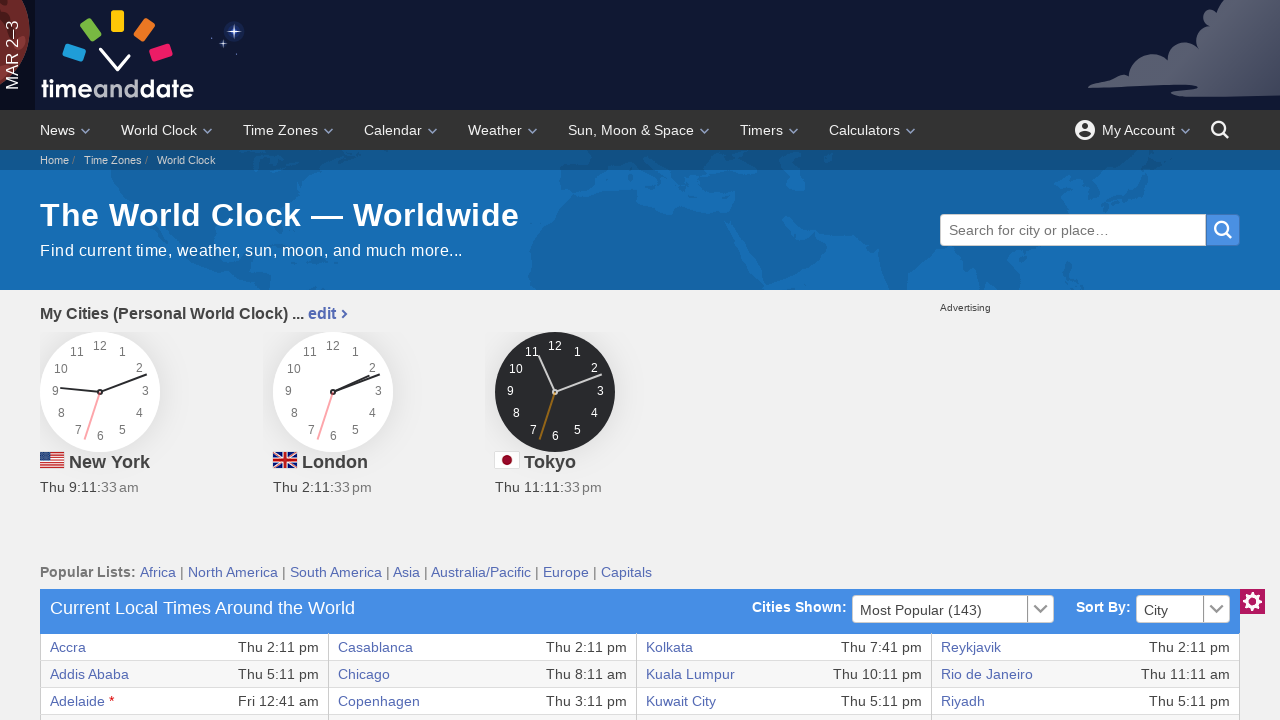

Retrieved columns from row 13 (count: 8)
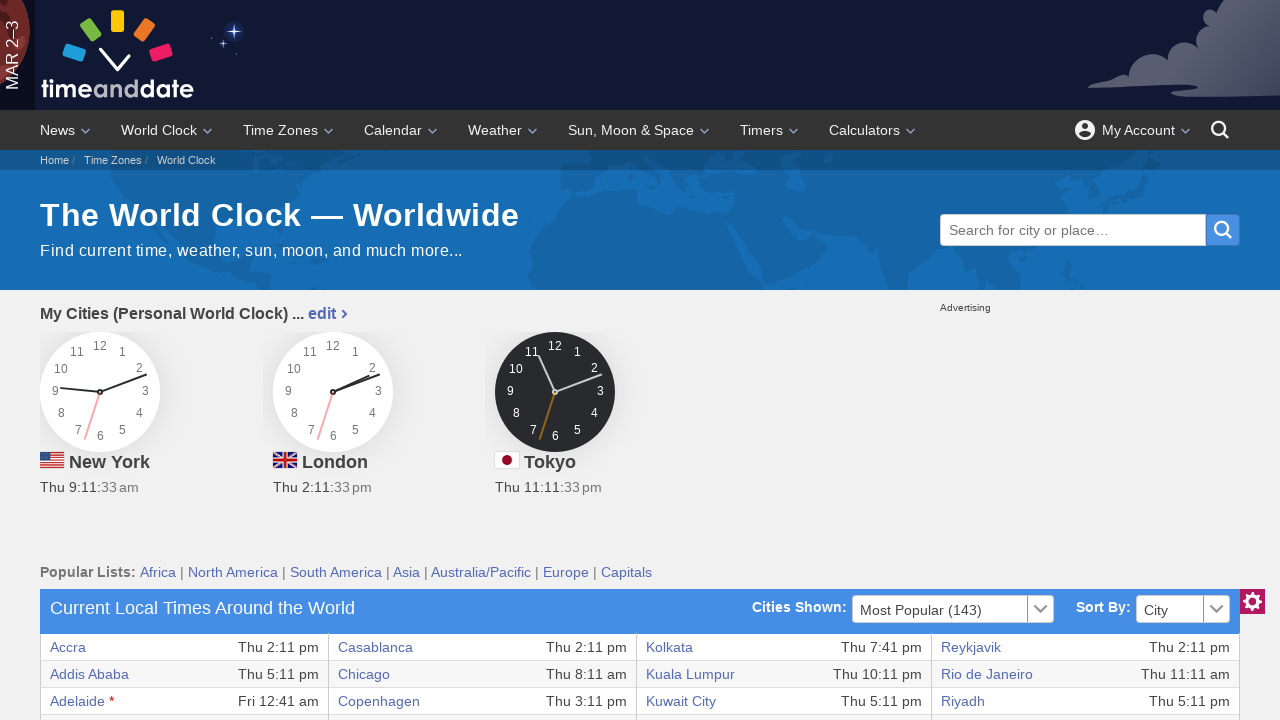

Extracted text from row 13, column 1
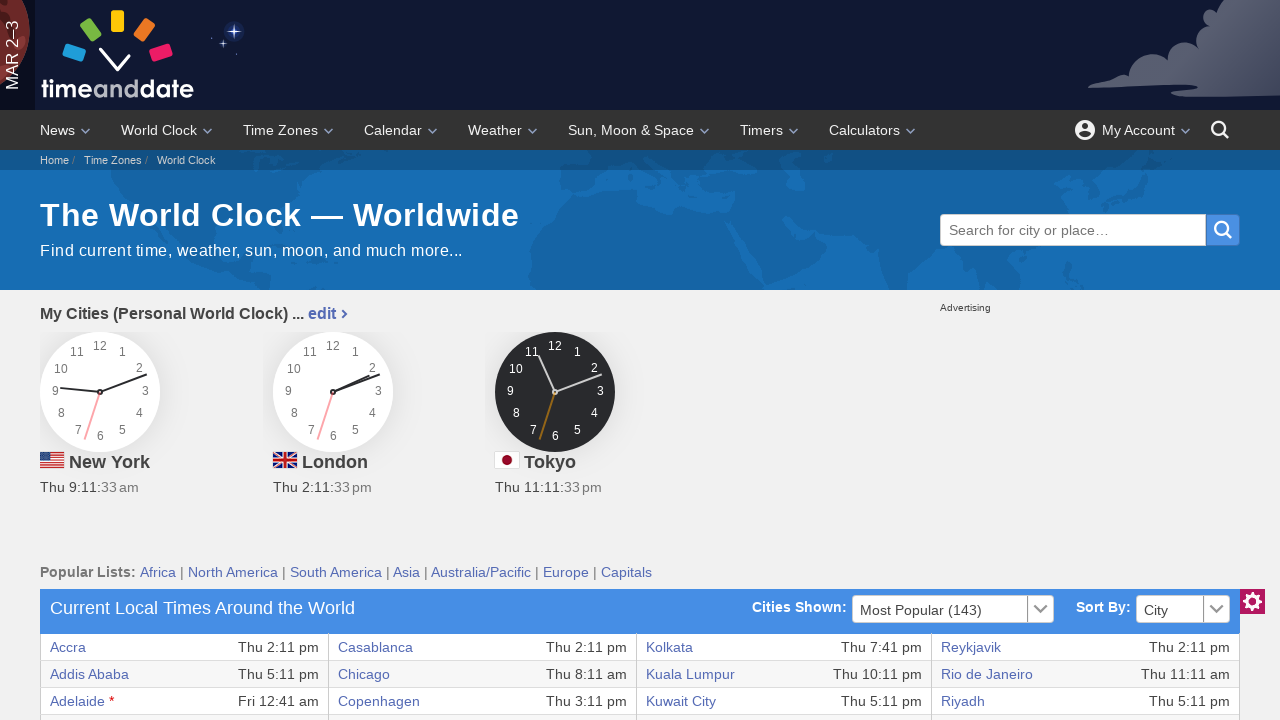

Extracted text from row 13, column 2
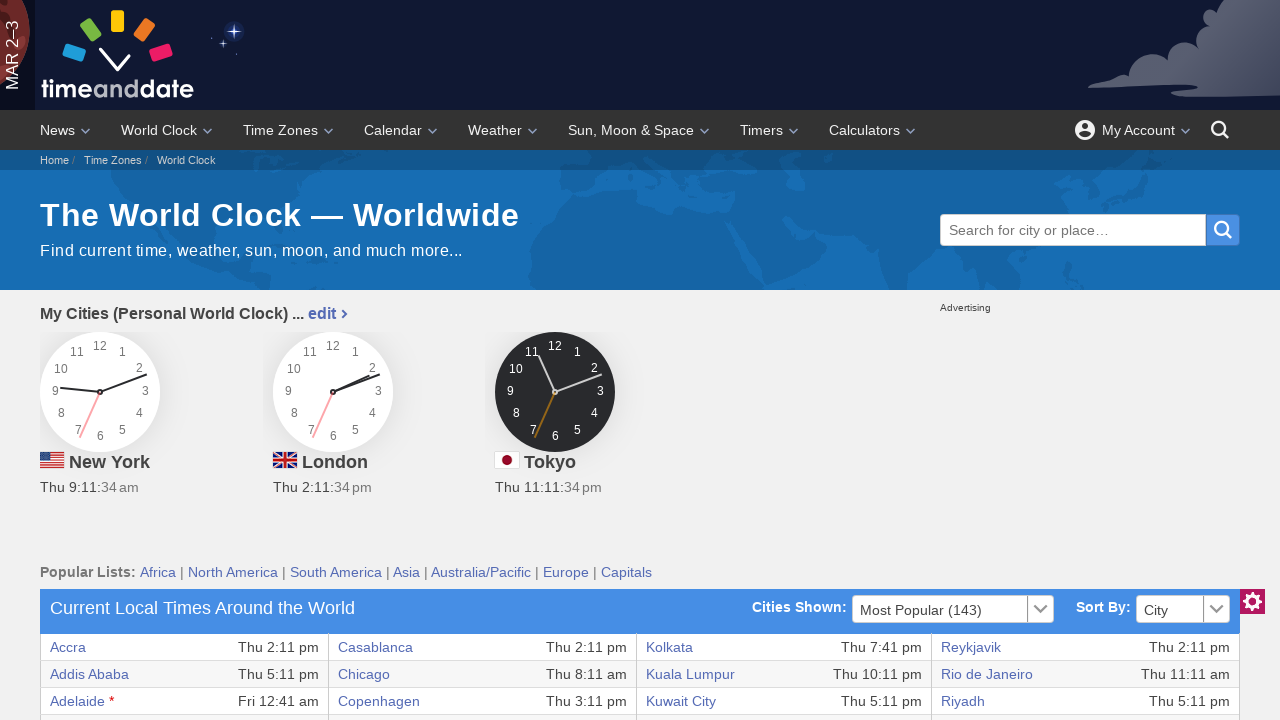

Extracted text from row 13, column 3
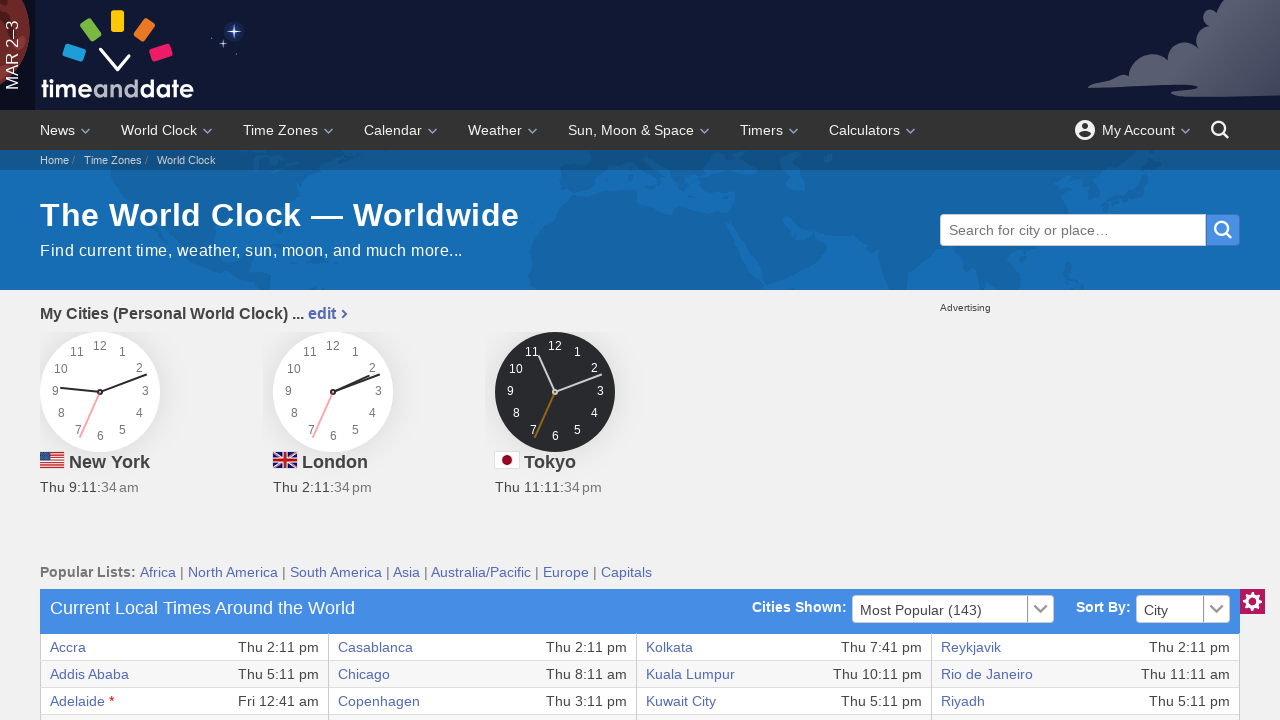

Extracted text from row 13, column 4
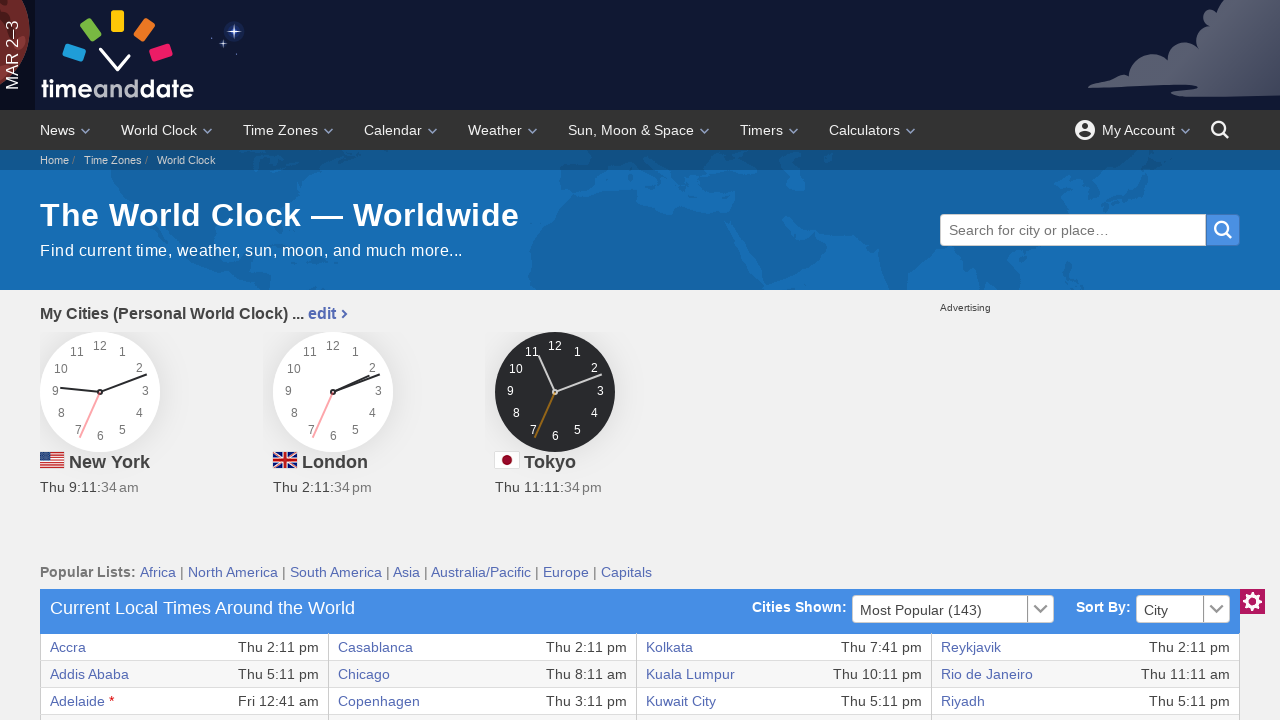

Extracted text from row 13, column 5
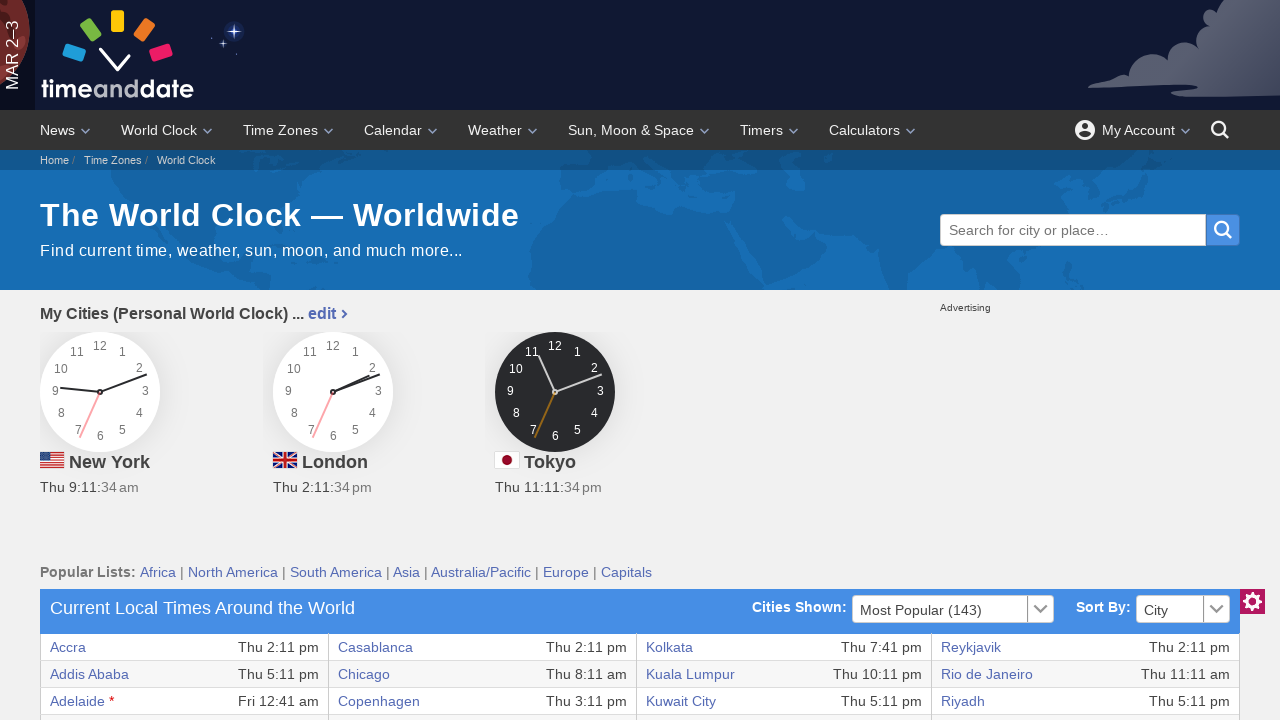

Extracted text from row 13, column 6
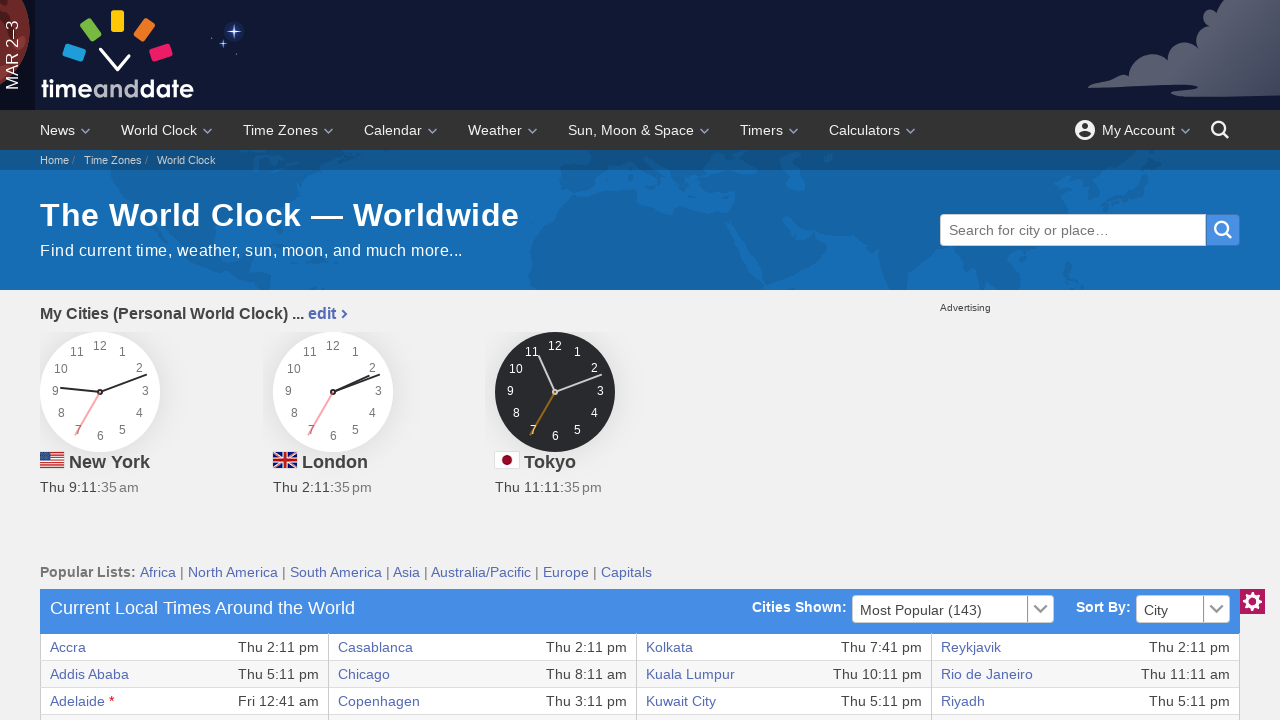

Extracted text from row 13, column 7
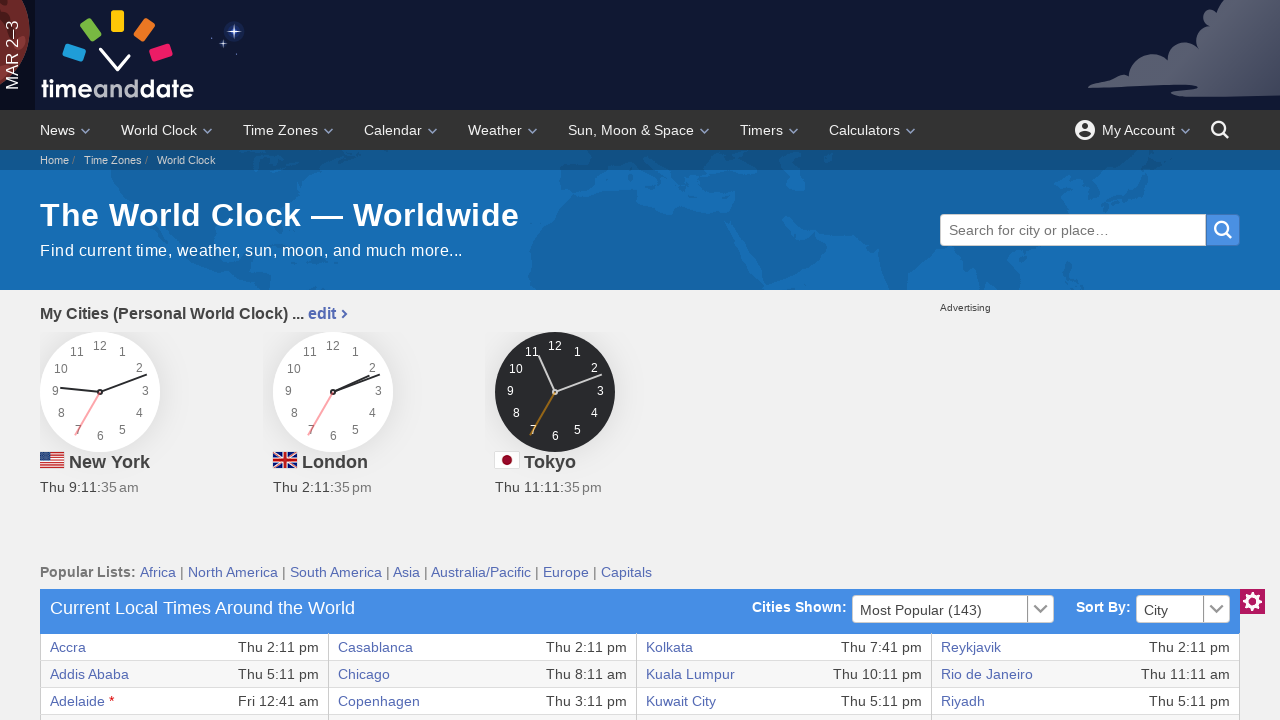

Extracted text from row 13, column 8
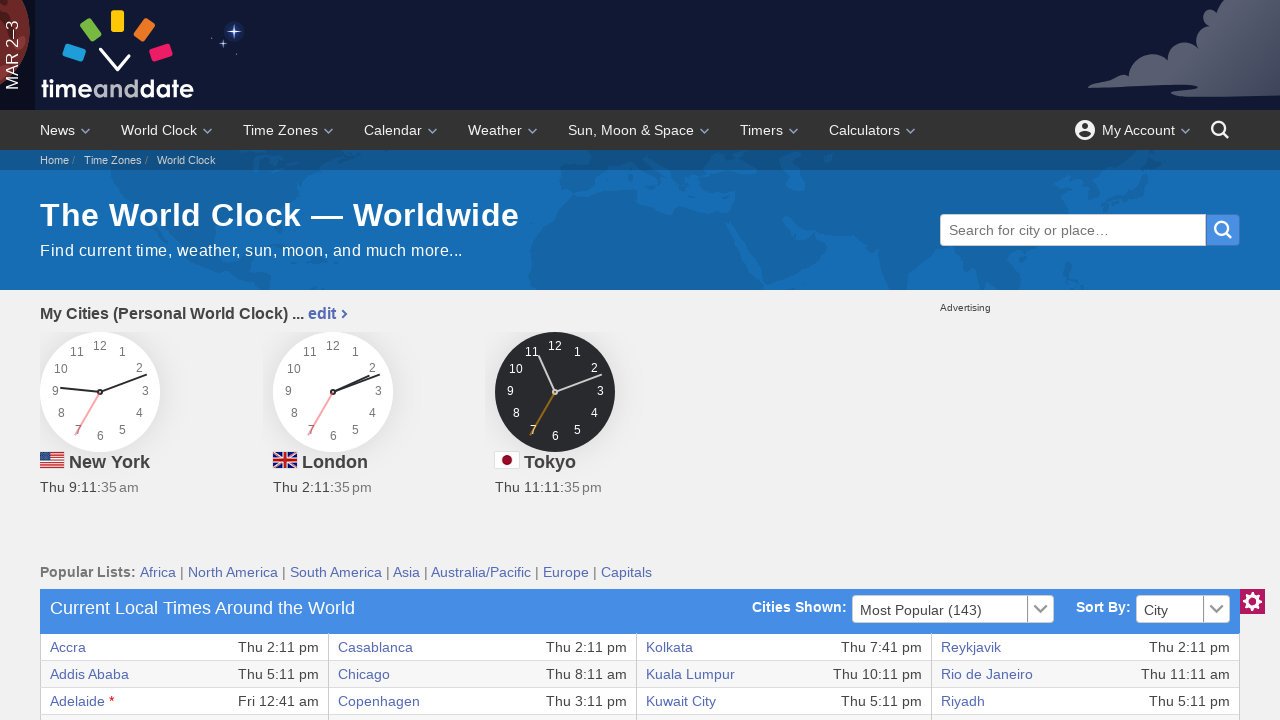

Retrieved columns from row 14 (count: 8)
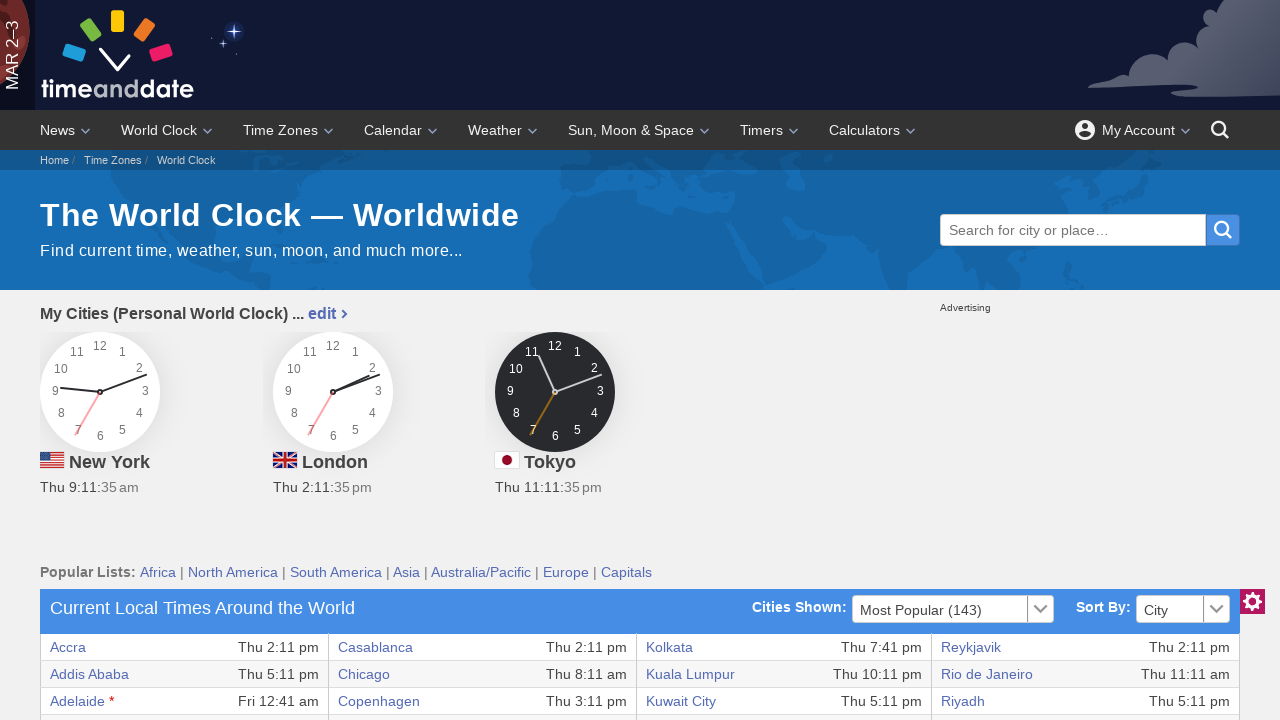

Extracted text from row 14, column 1
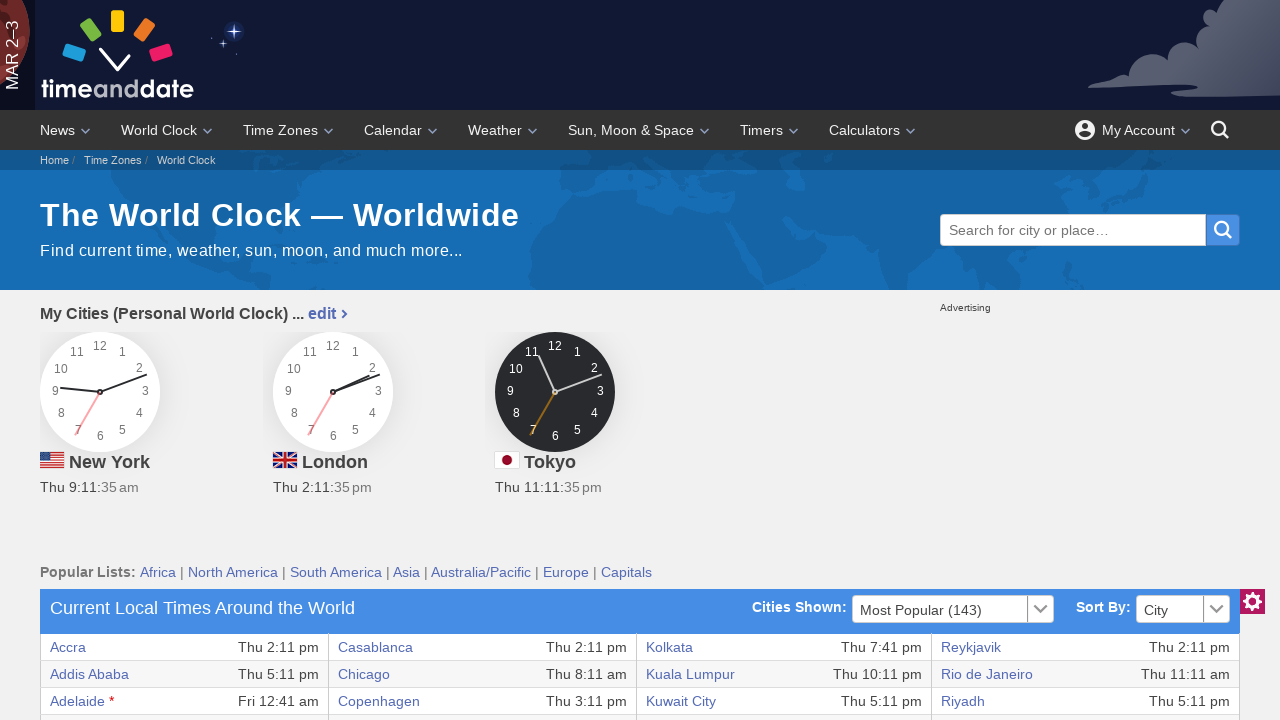

Extracted text from row 14, column 2
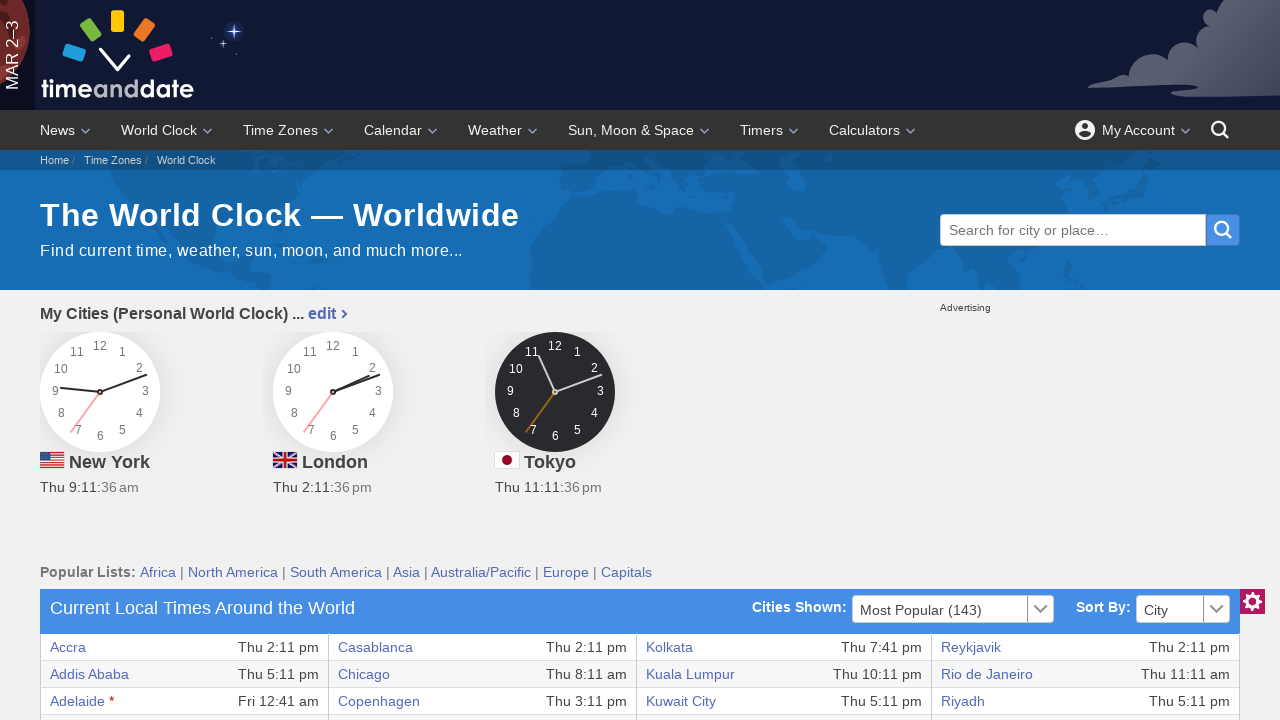

Extracted text from row 14, column 3
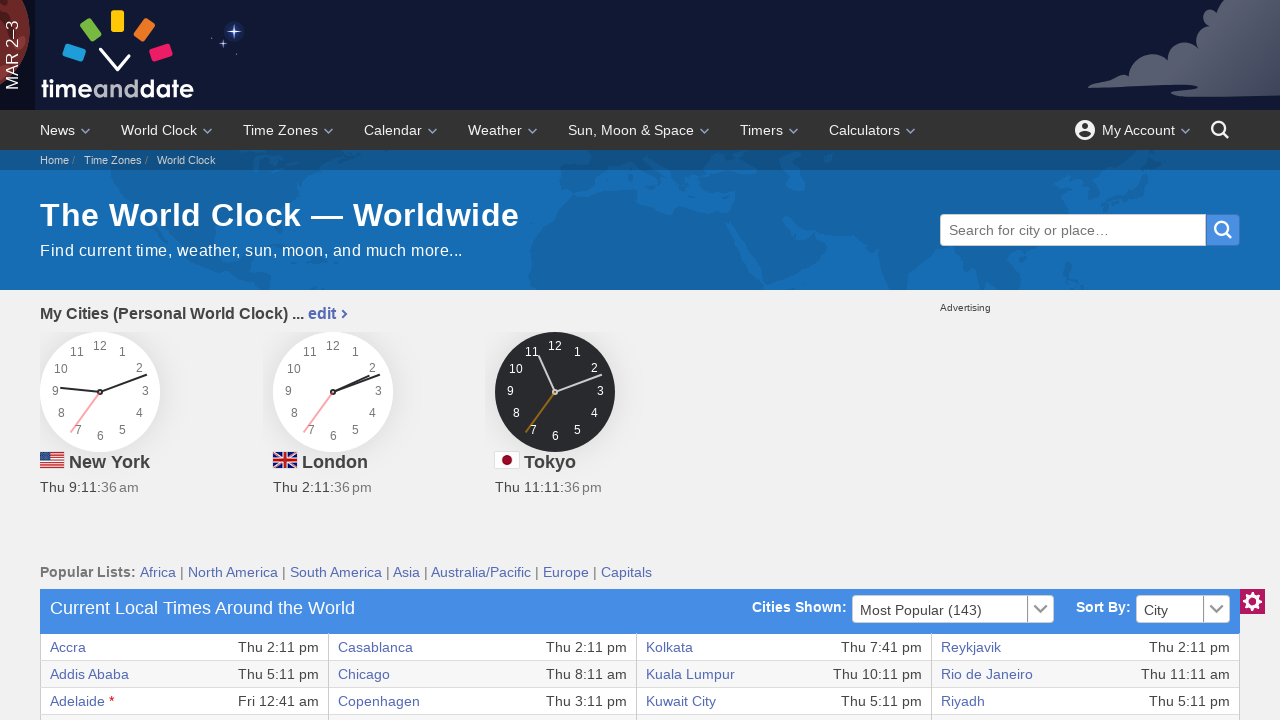

Extracted text from row 14, column 4
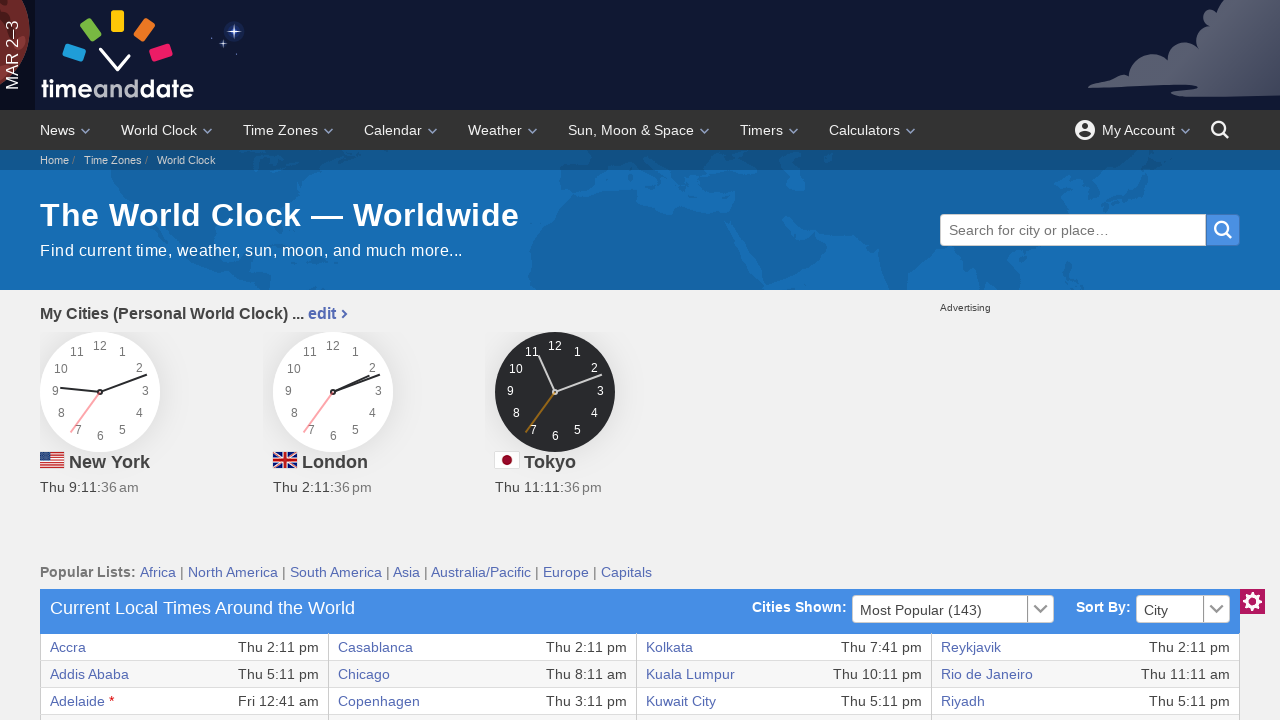

Extracted text from row 14, column 5
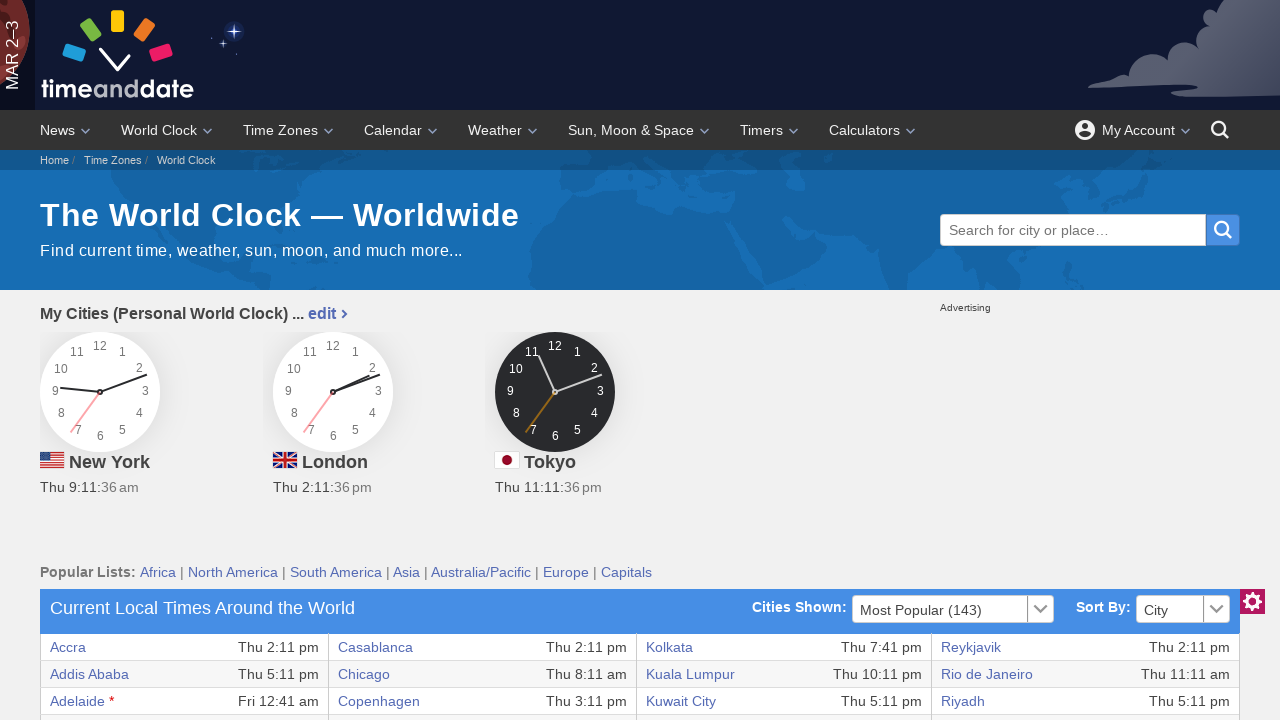

Extracted text from row 14, column 6
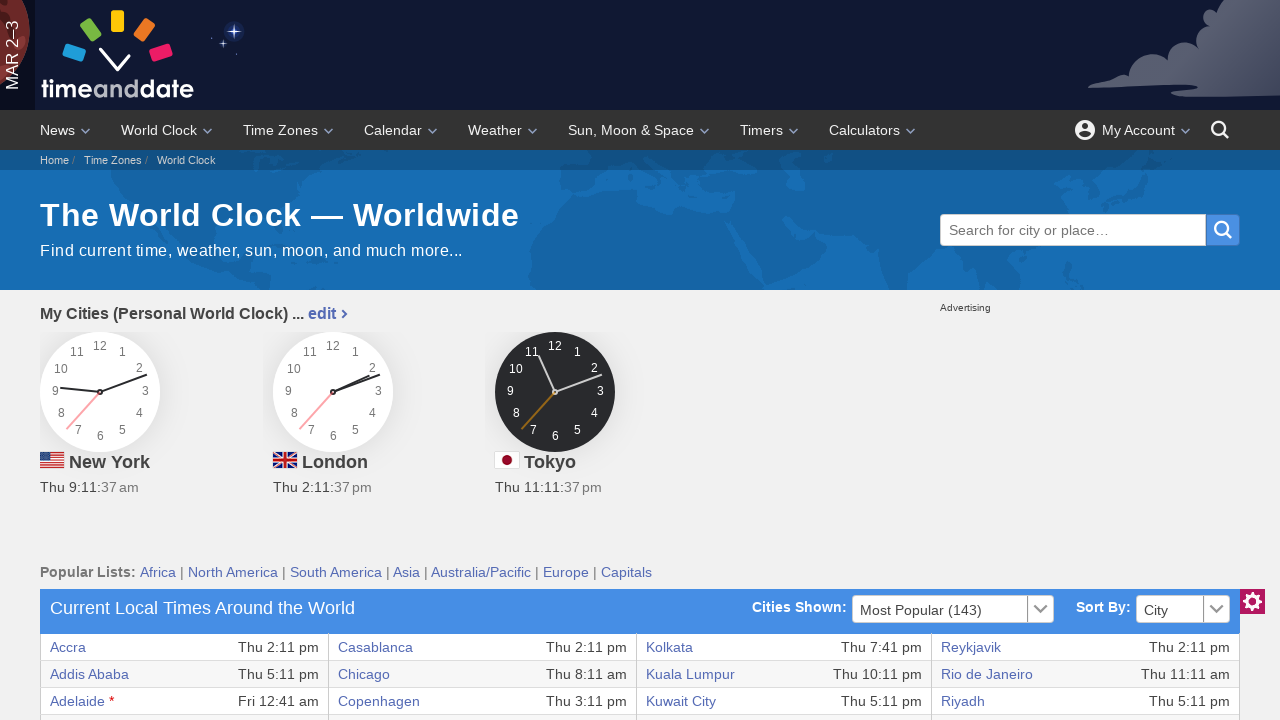

Extracted text from row 14, column 7
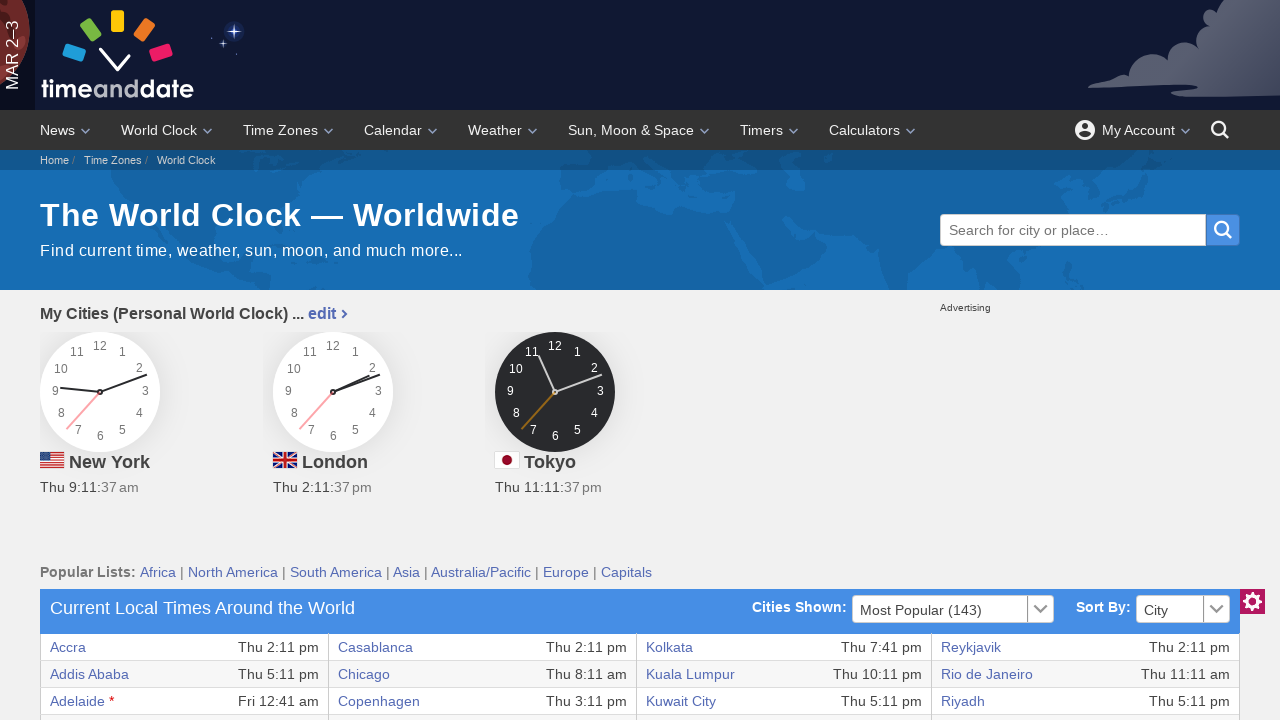

Extracted text from row 14, column 8
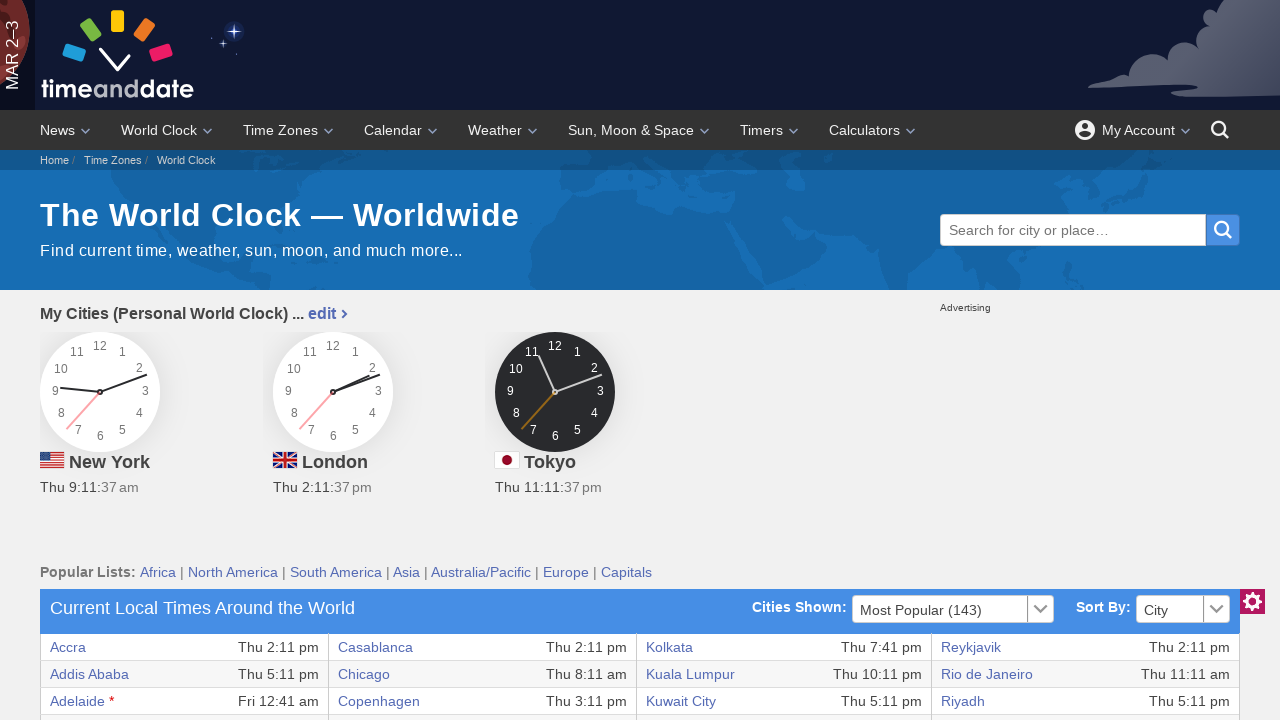

Retrieved columns from row 15 (count: 8)
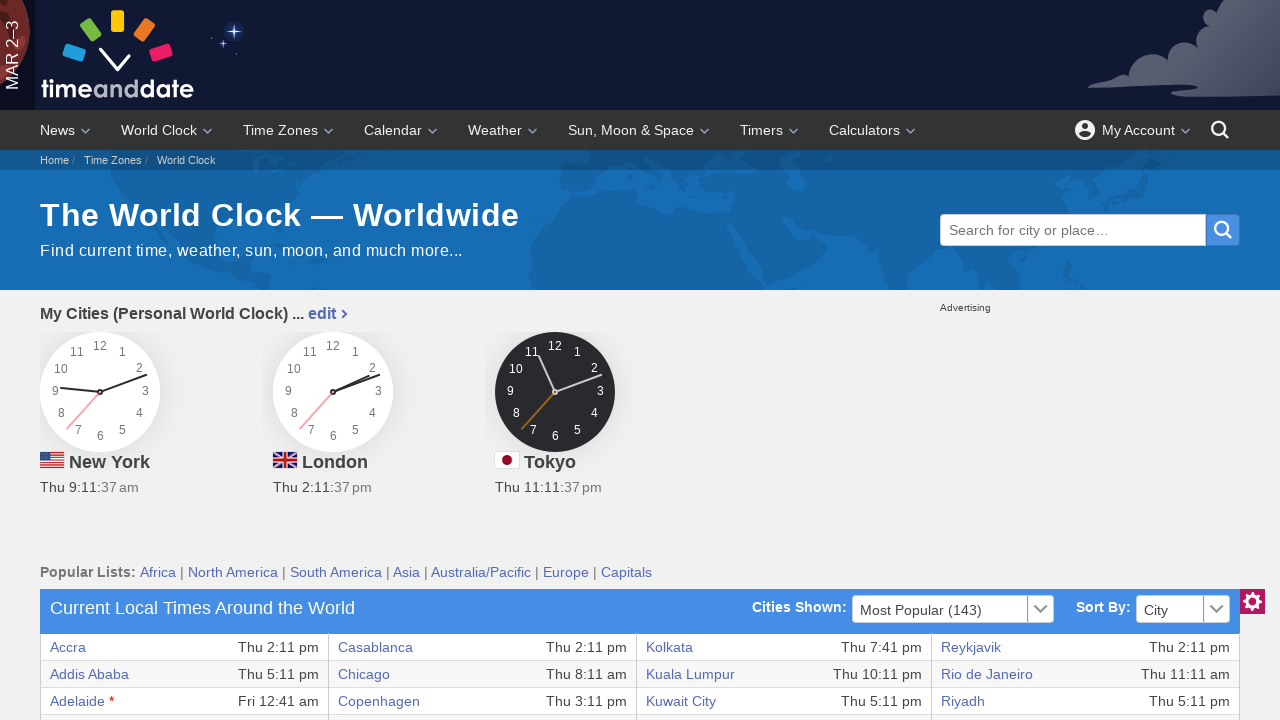

Extracted text from row 15, column 1
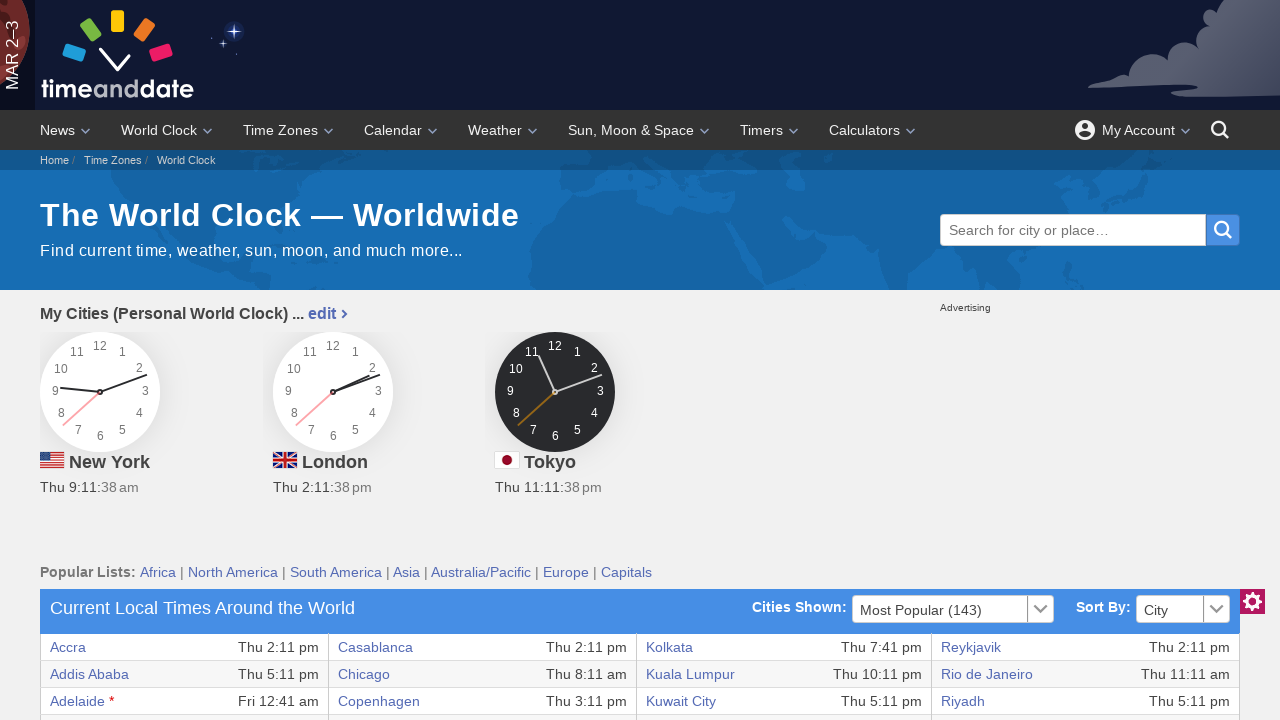

Extracted text from row 15, column 2
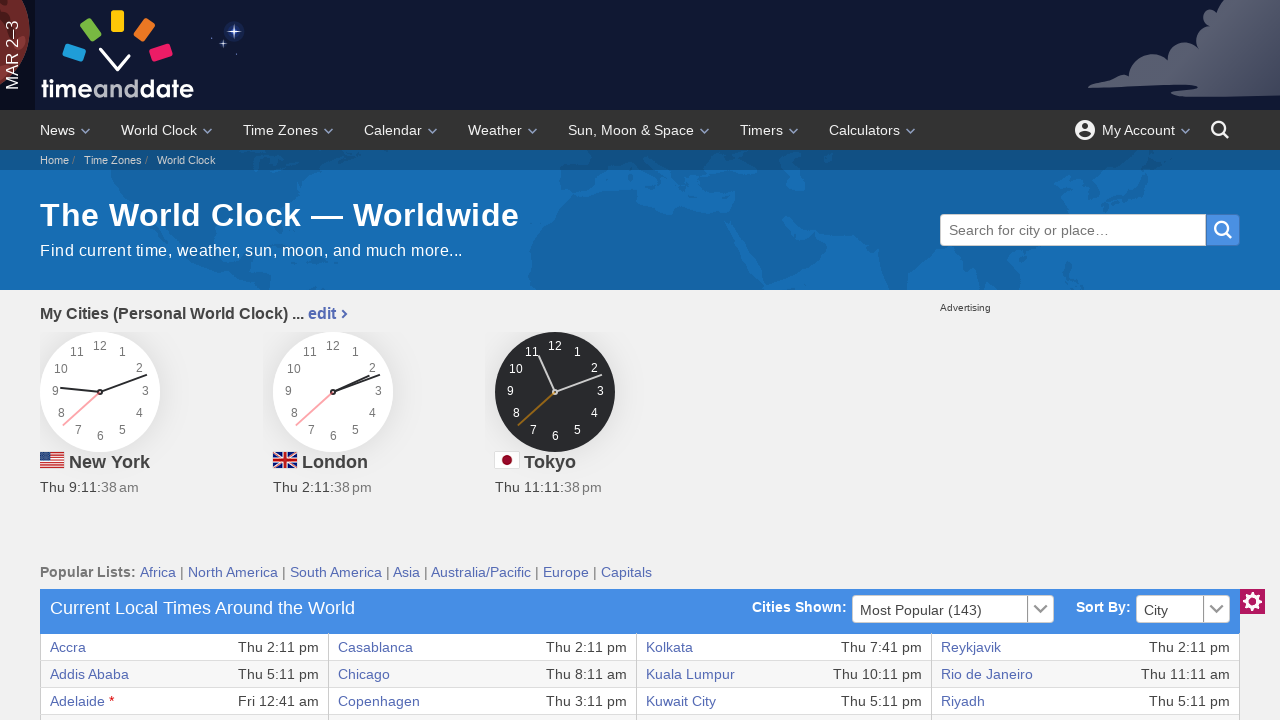

Extracted text from row 15, column 3
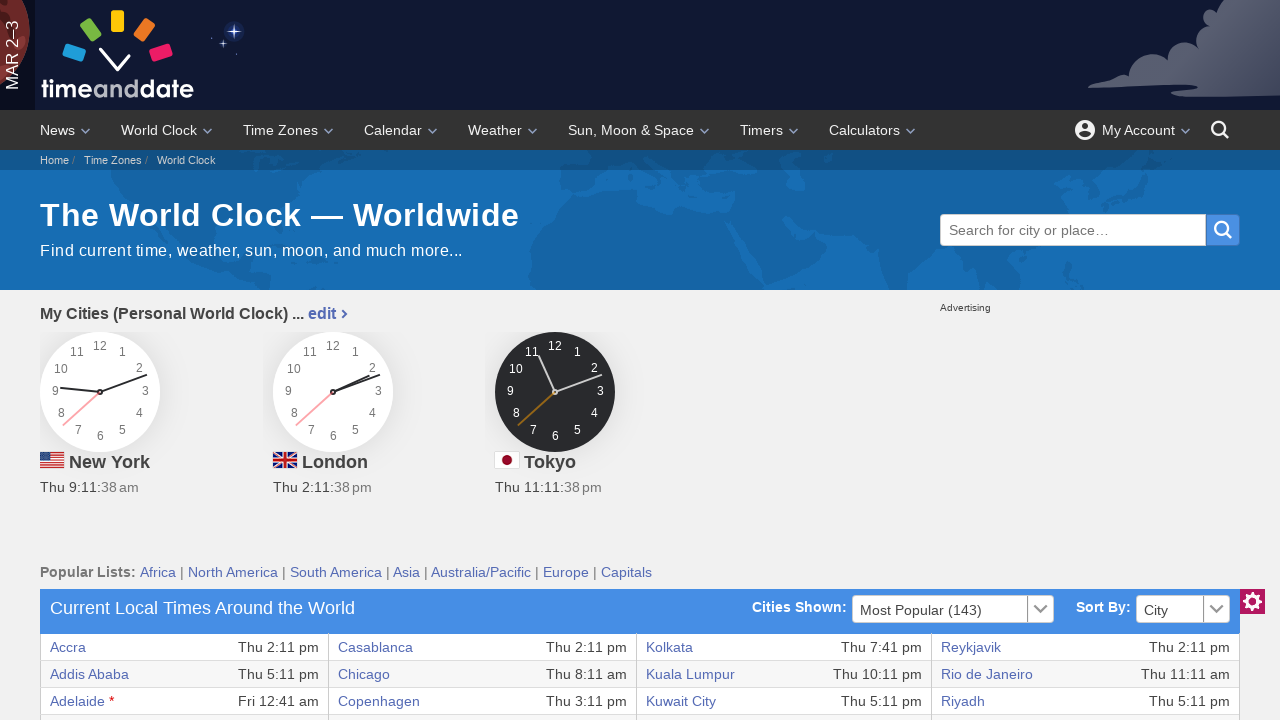

Extracted text from row 15, column 4
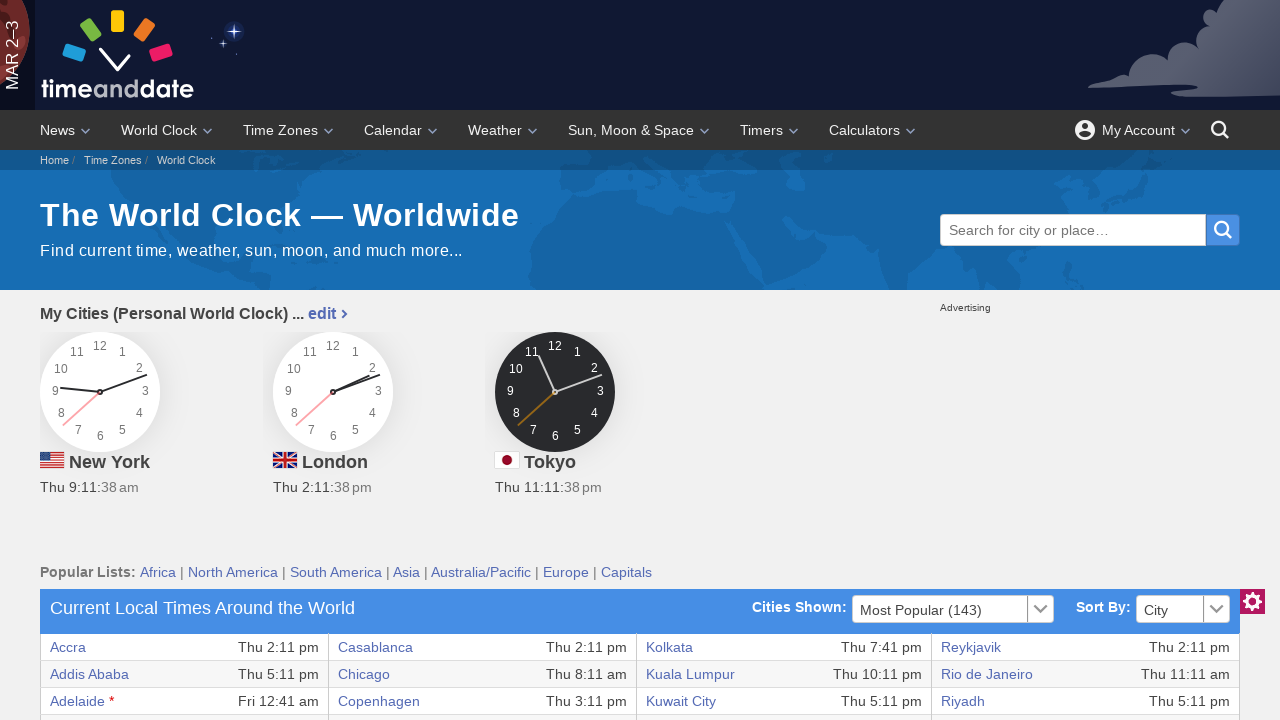

Extracted text from row 15, column 5
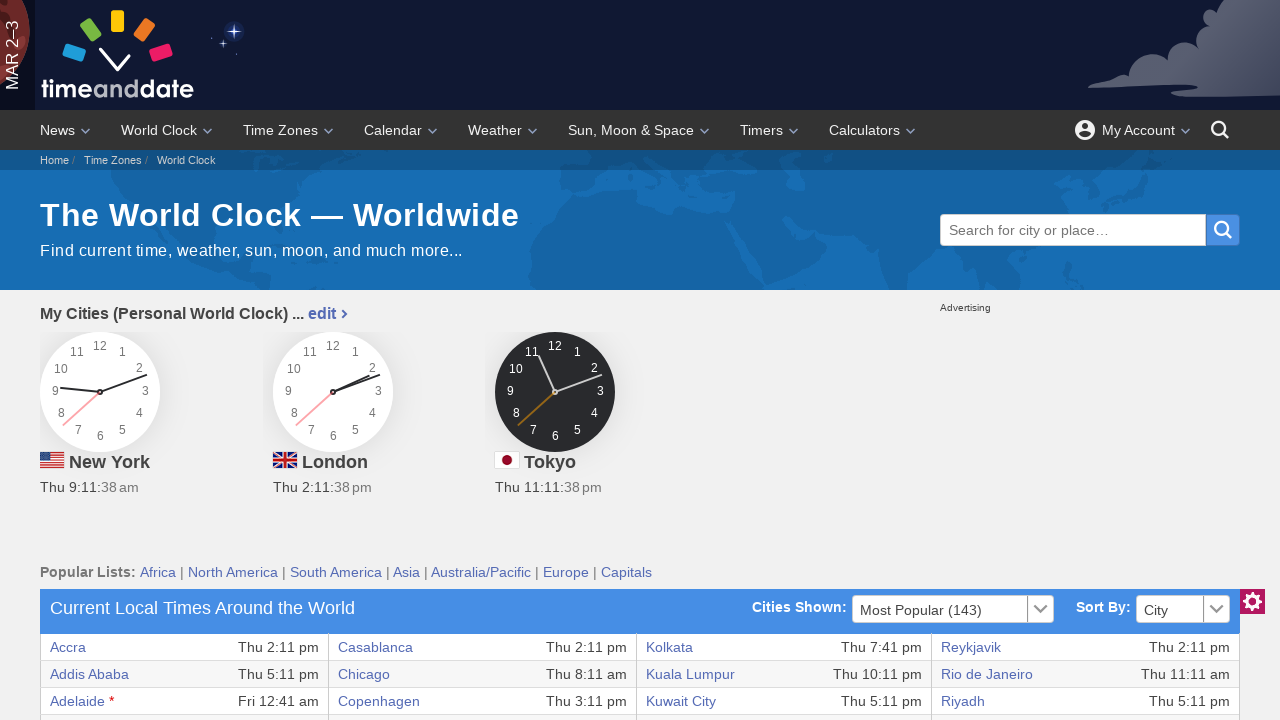

Extracted text from row 15, column 6
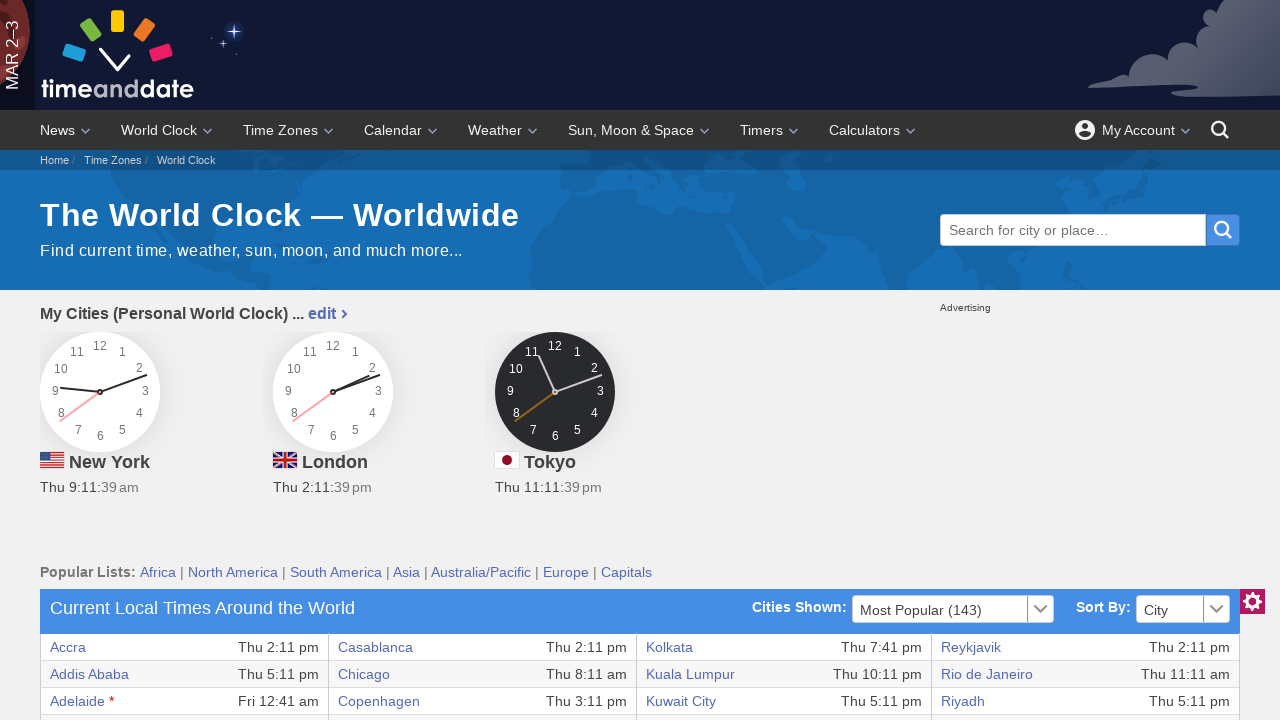

Extracted text from row 15, column 7
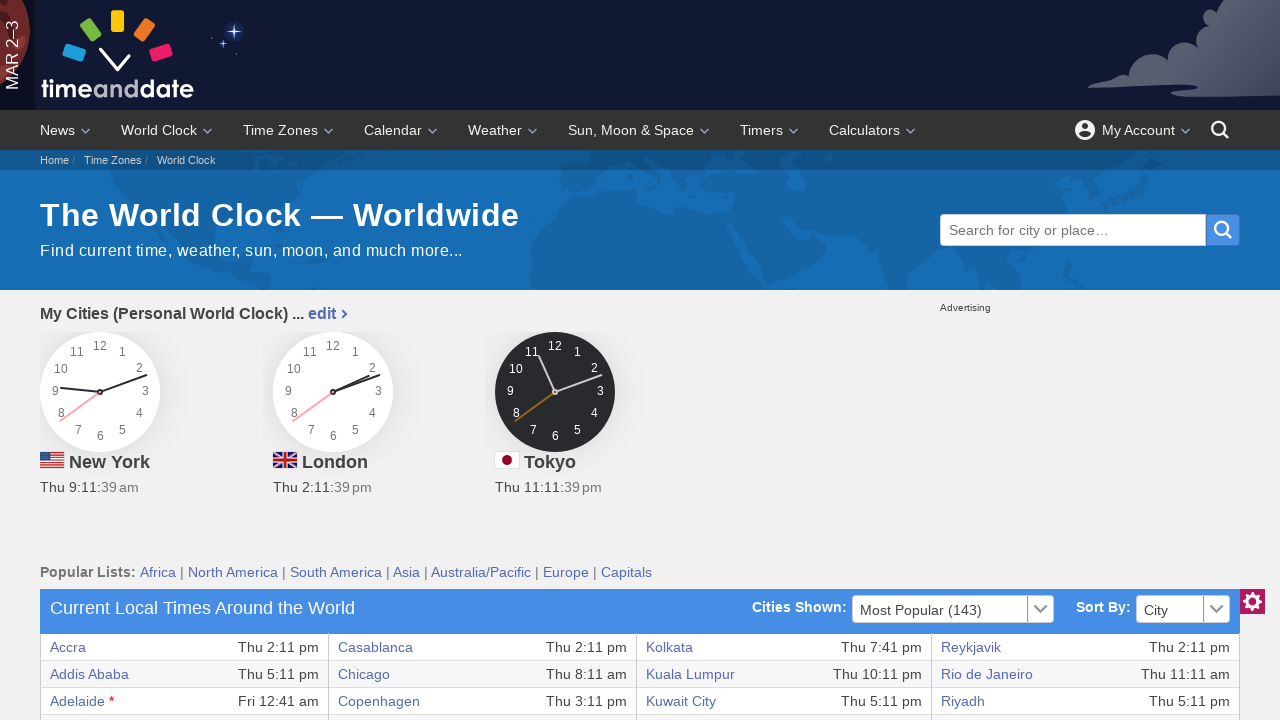

Extracted text from row 15, column 8
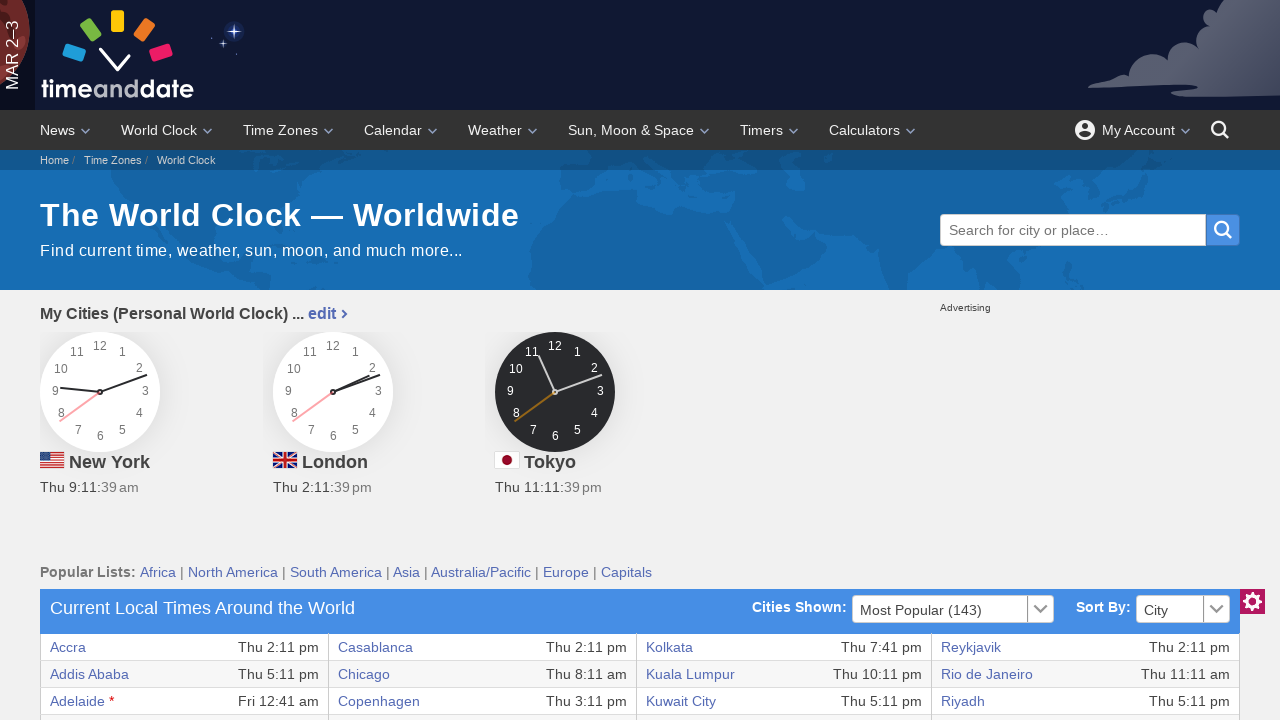

Retrieved columns from row 16 (count: 8)
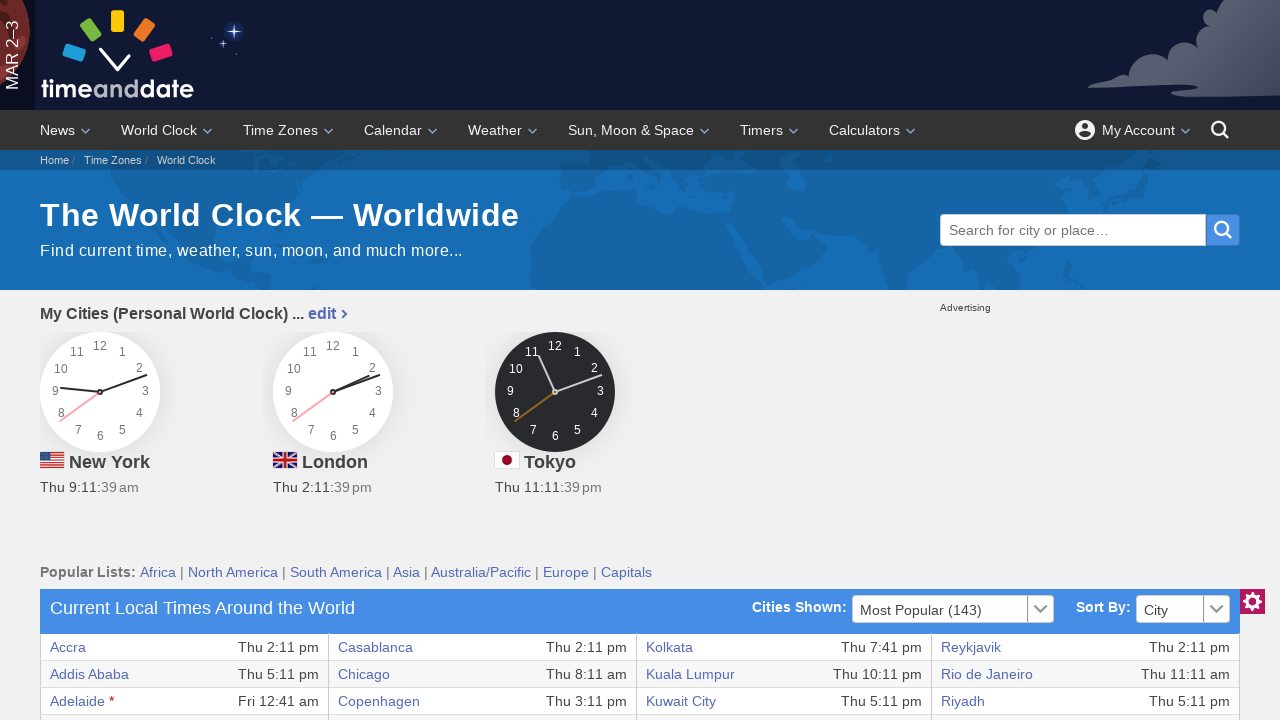

Extracted text from row 16, column 1
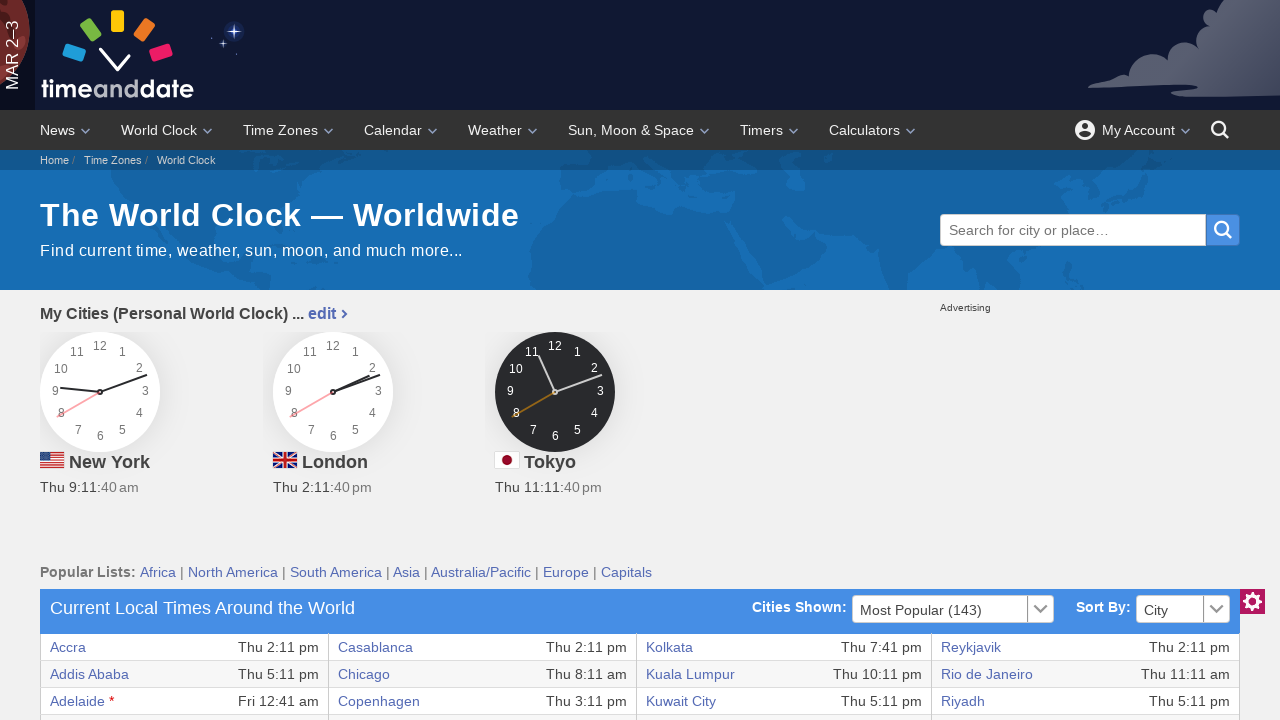

Extracted text from row 16, column 2
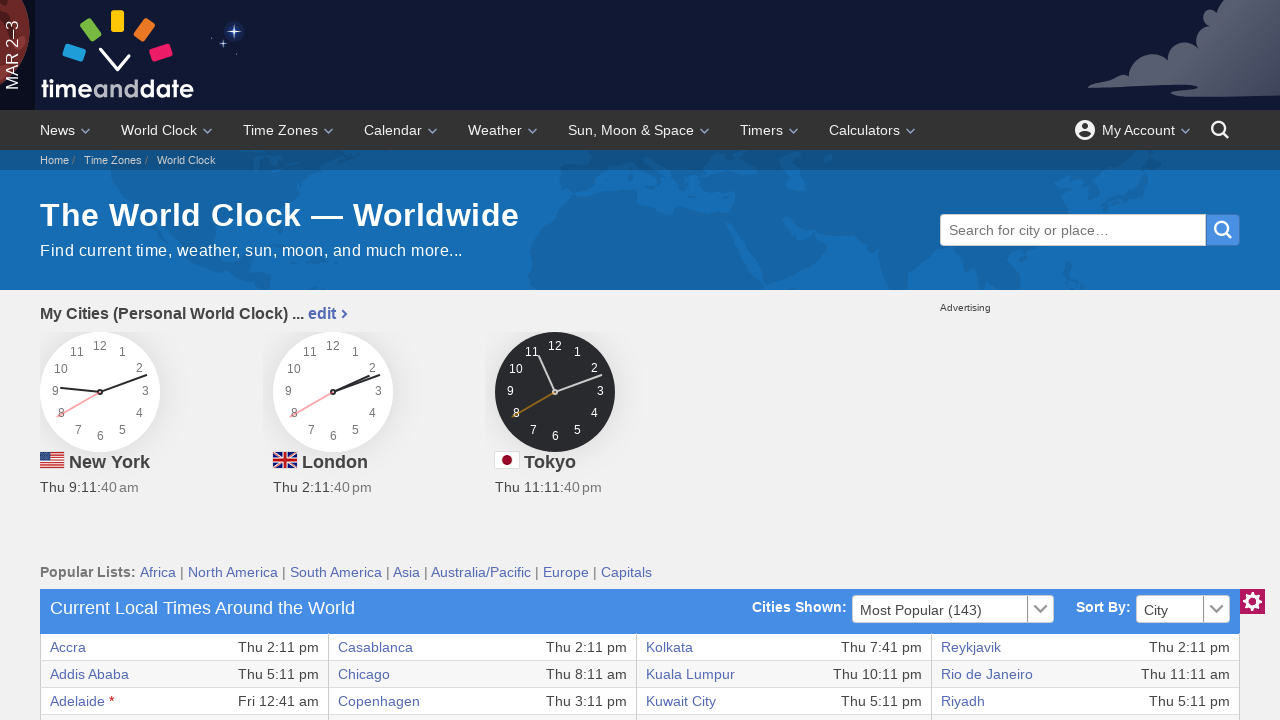

Extracted text from row 16, column 3
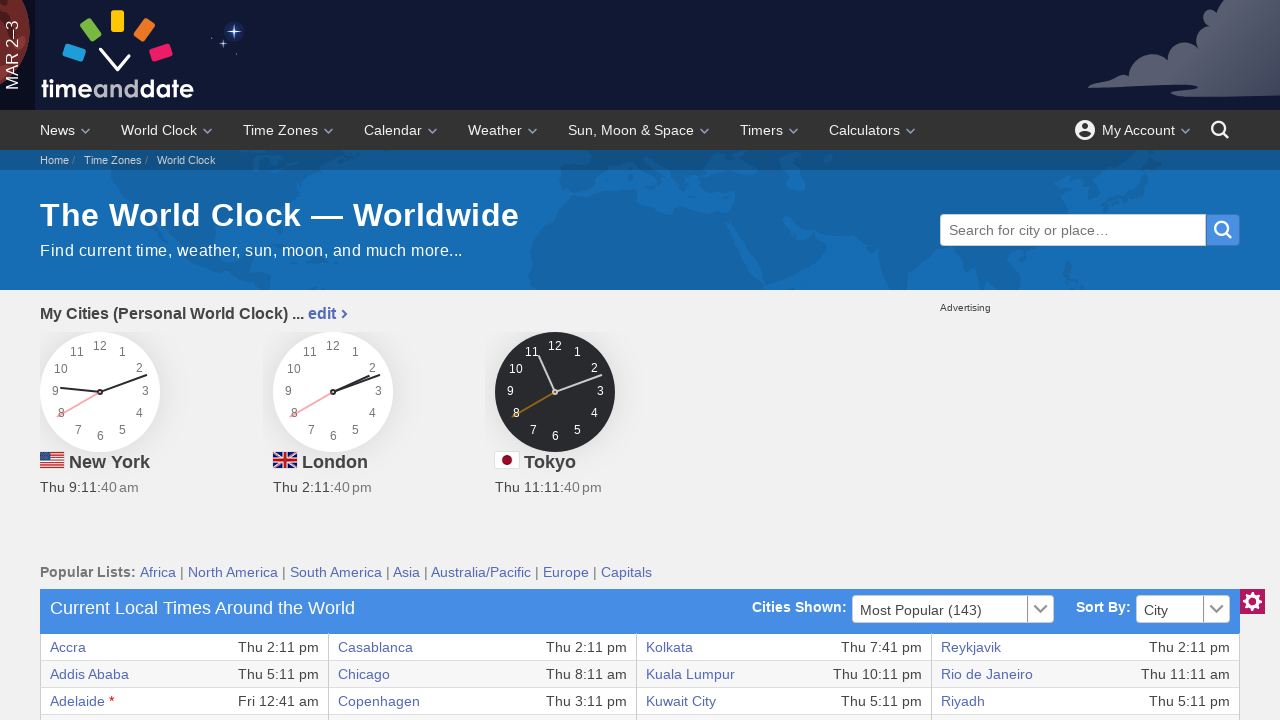

Extracted text from row 16, column 4
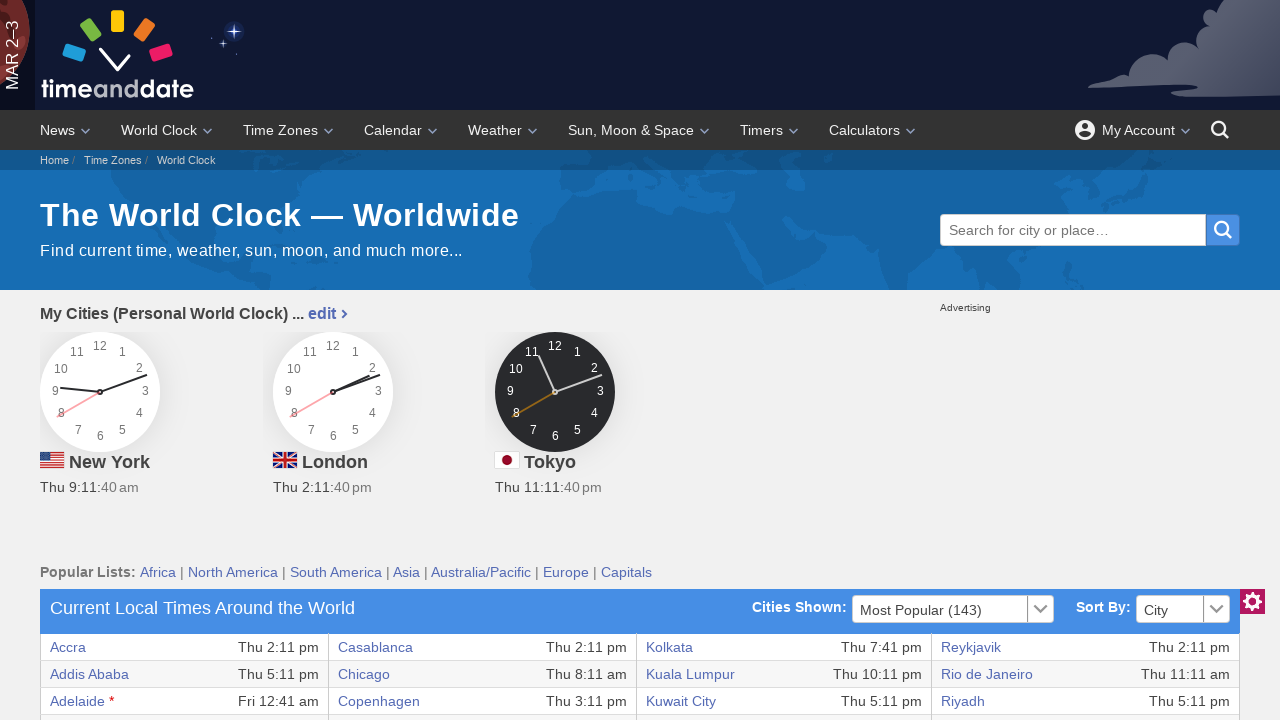

Extracted text from row 16, column 5
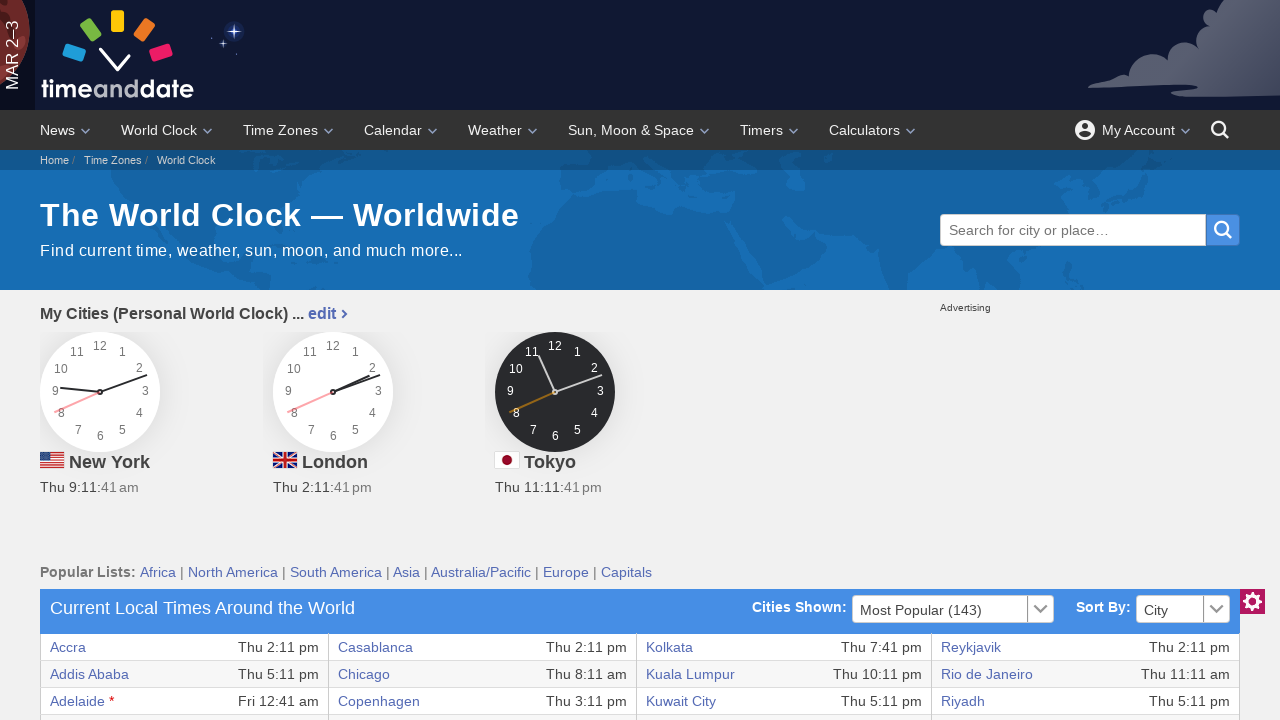

Extracted text from row 16, column 6
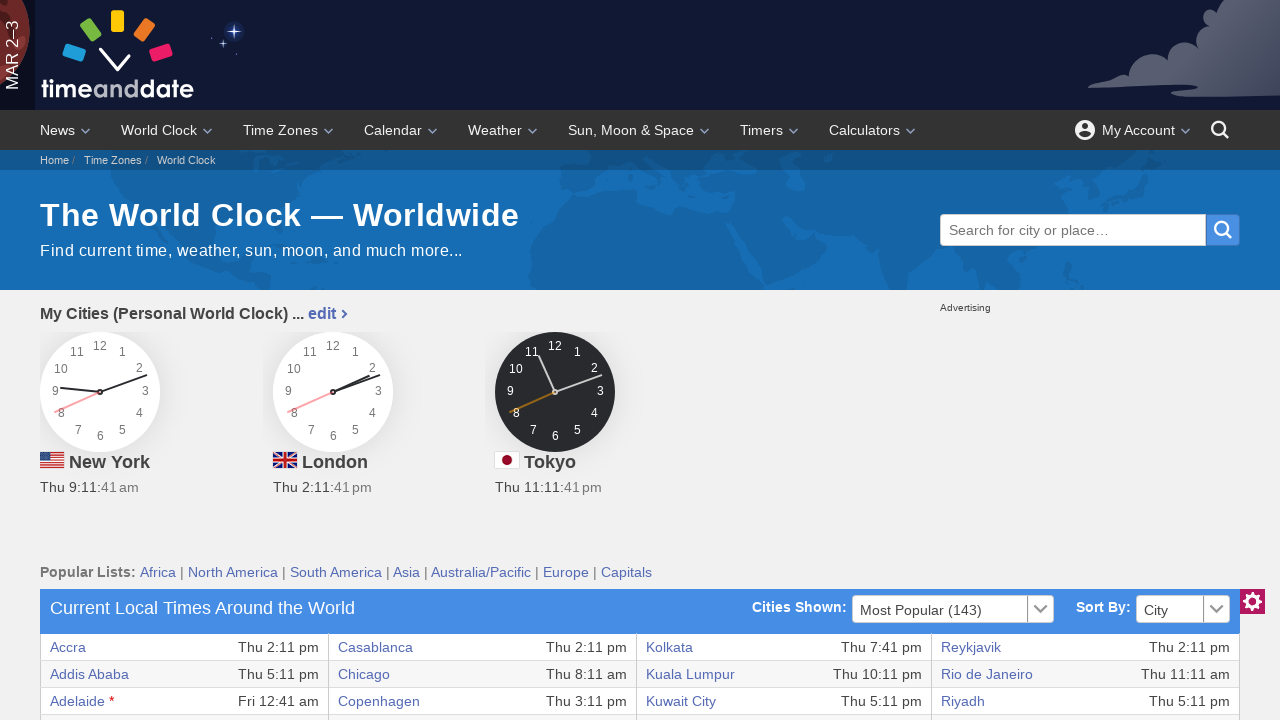

Extracted text from row 16, column 7
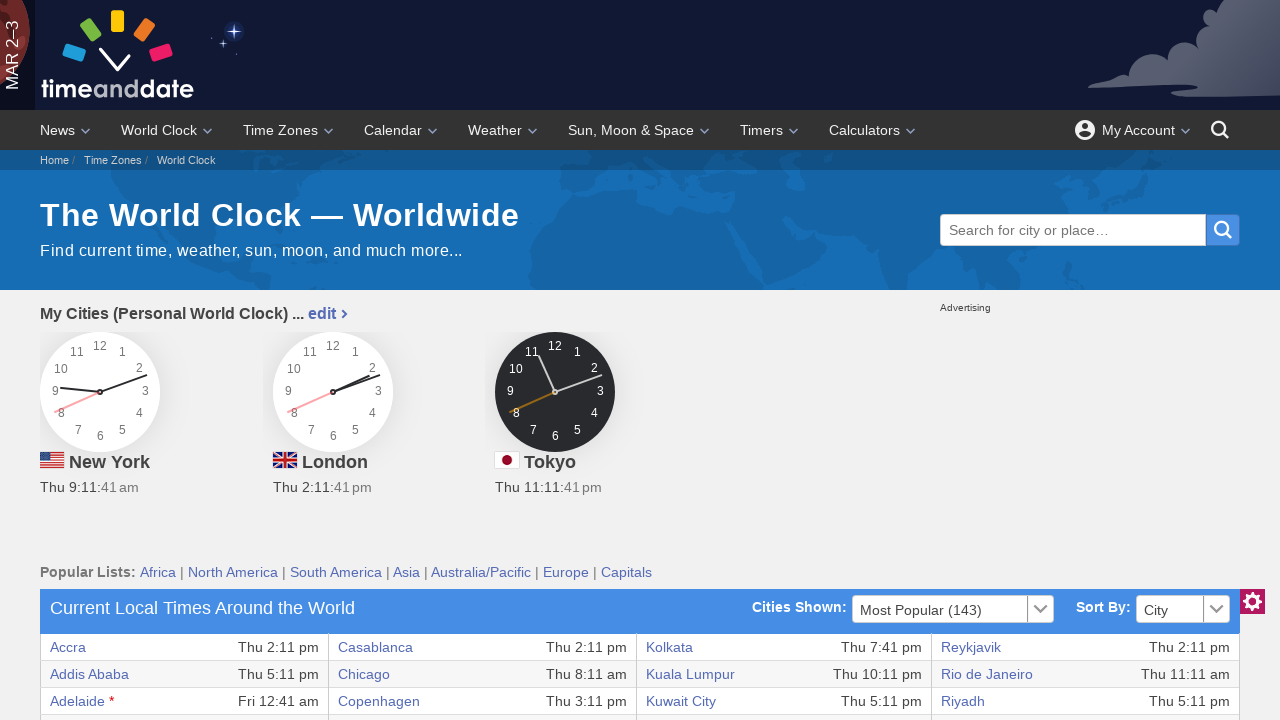

Extracted text from row 16, column 8
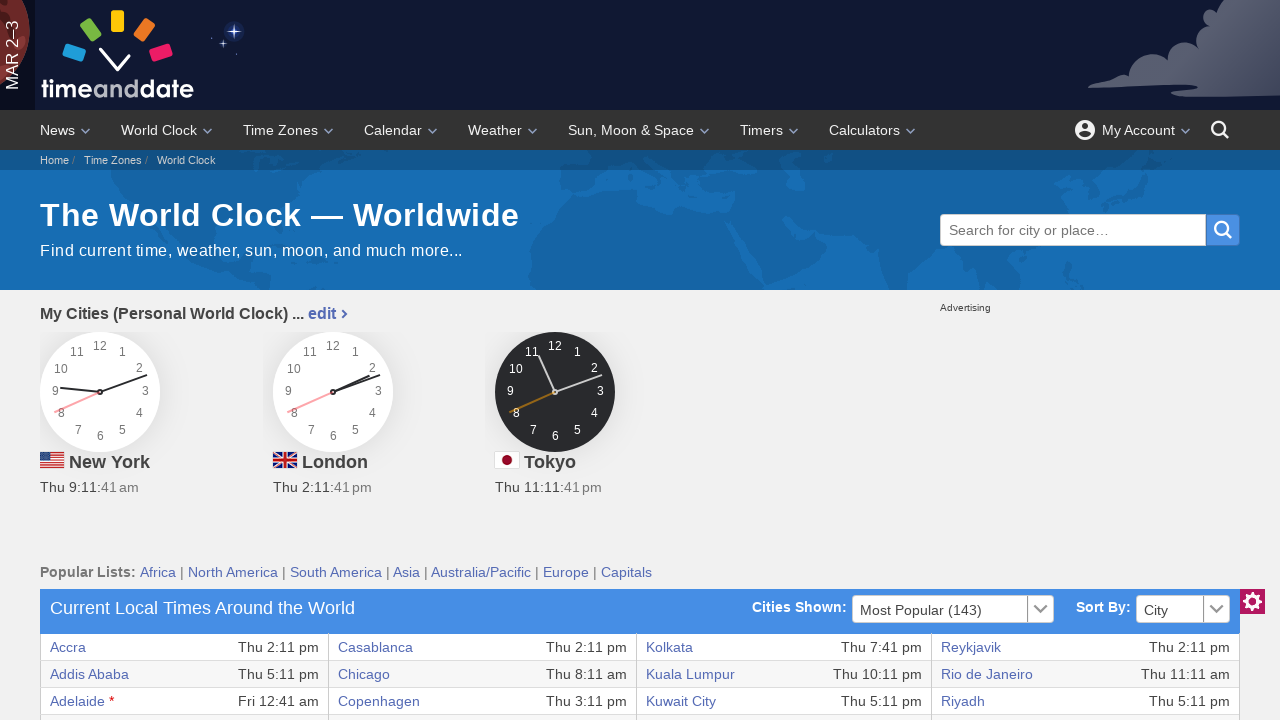

Retrieved columns from row 17 (count: 8)
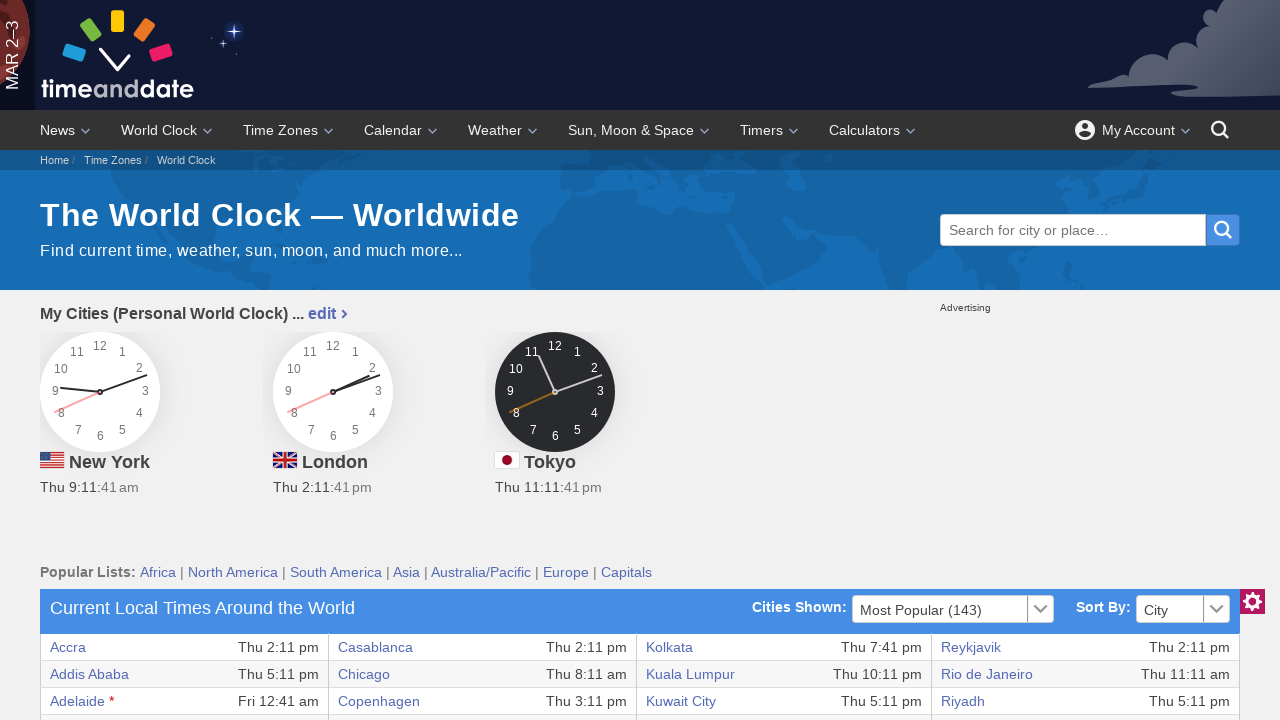

Extracted text from row 17, column 1
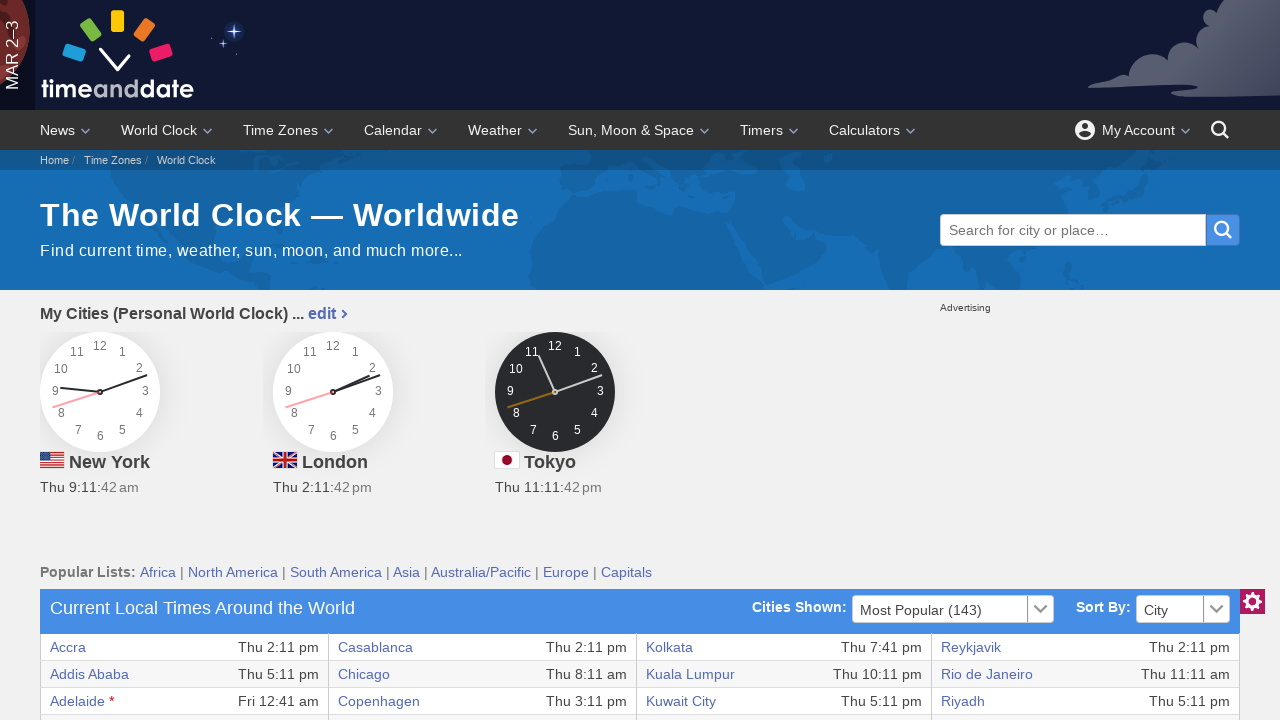

Extracted text from row 17, column 2
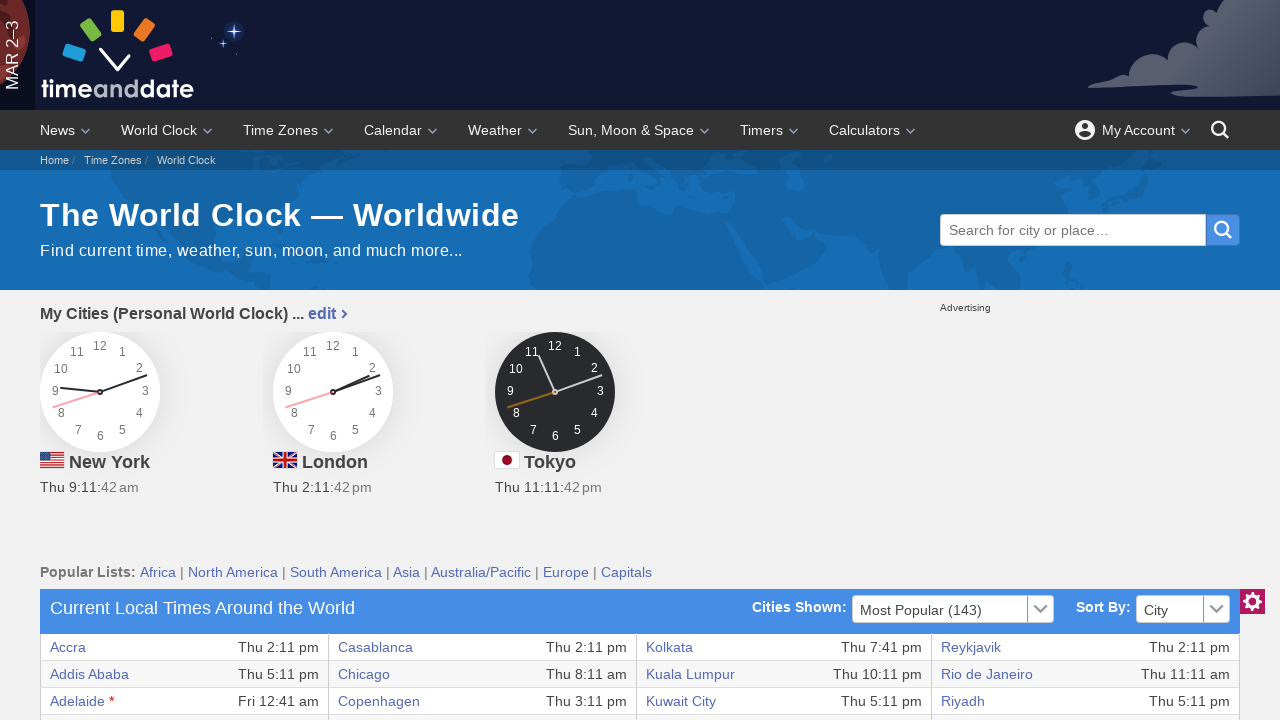

Extracted text from row 17, column 3
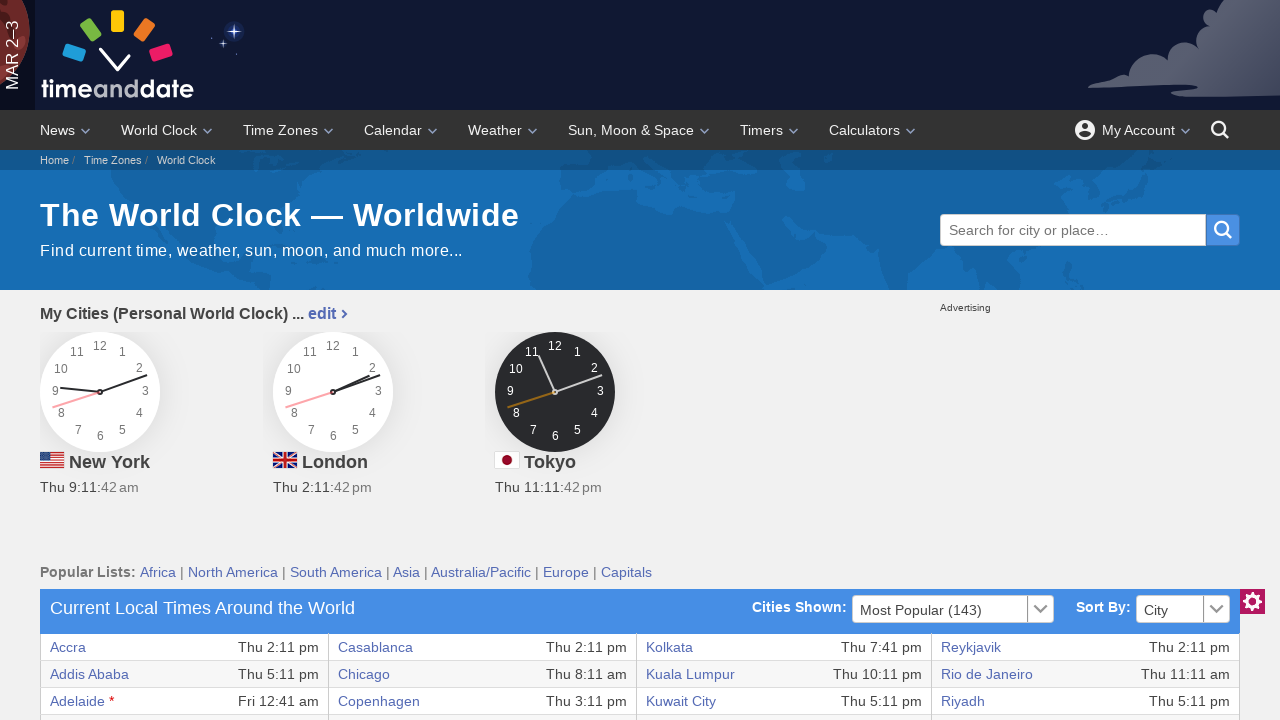

Extracted text from row 17, column 4
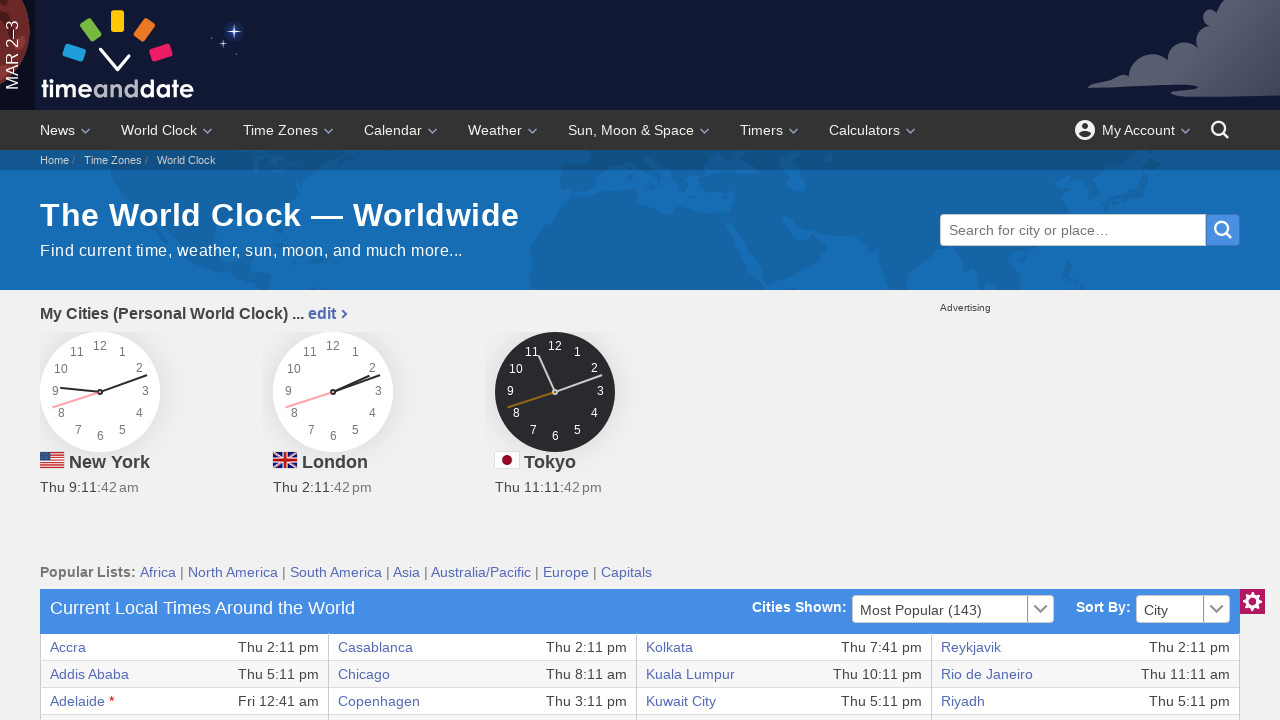

Extracted text from row 17, column 5
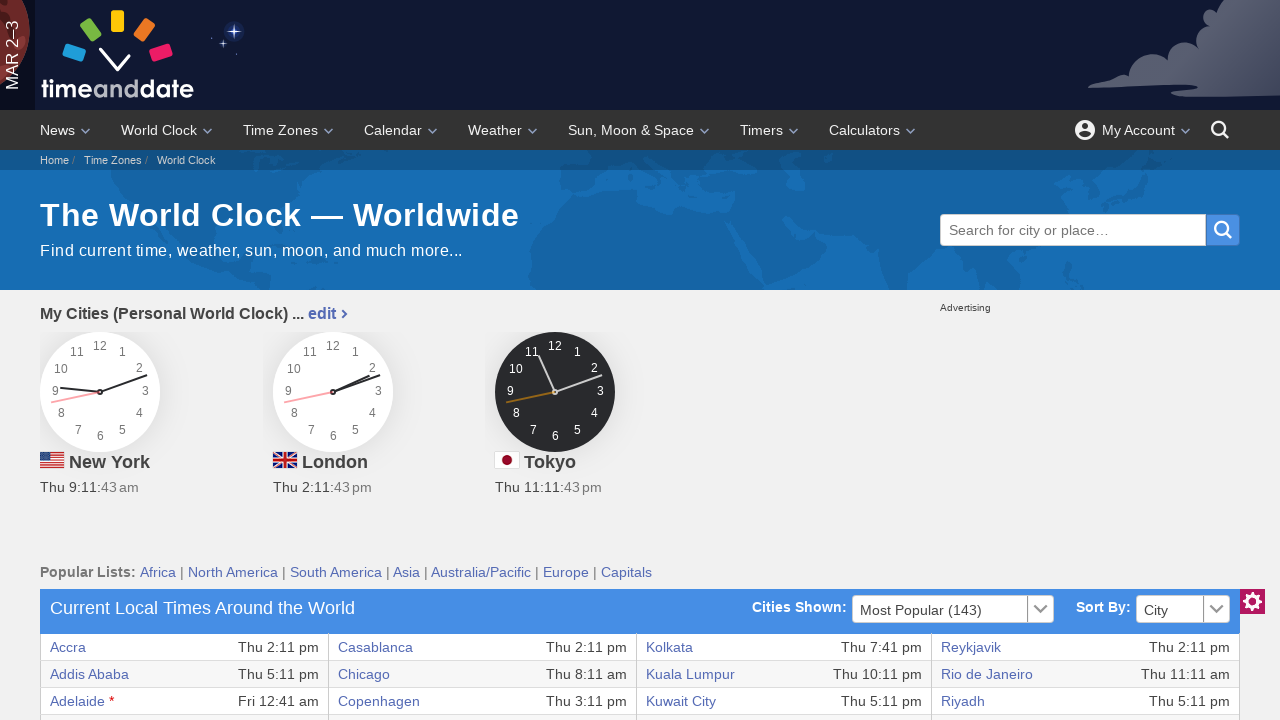

Extracted text from row 17, column 6
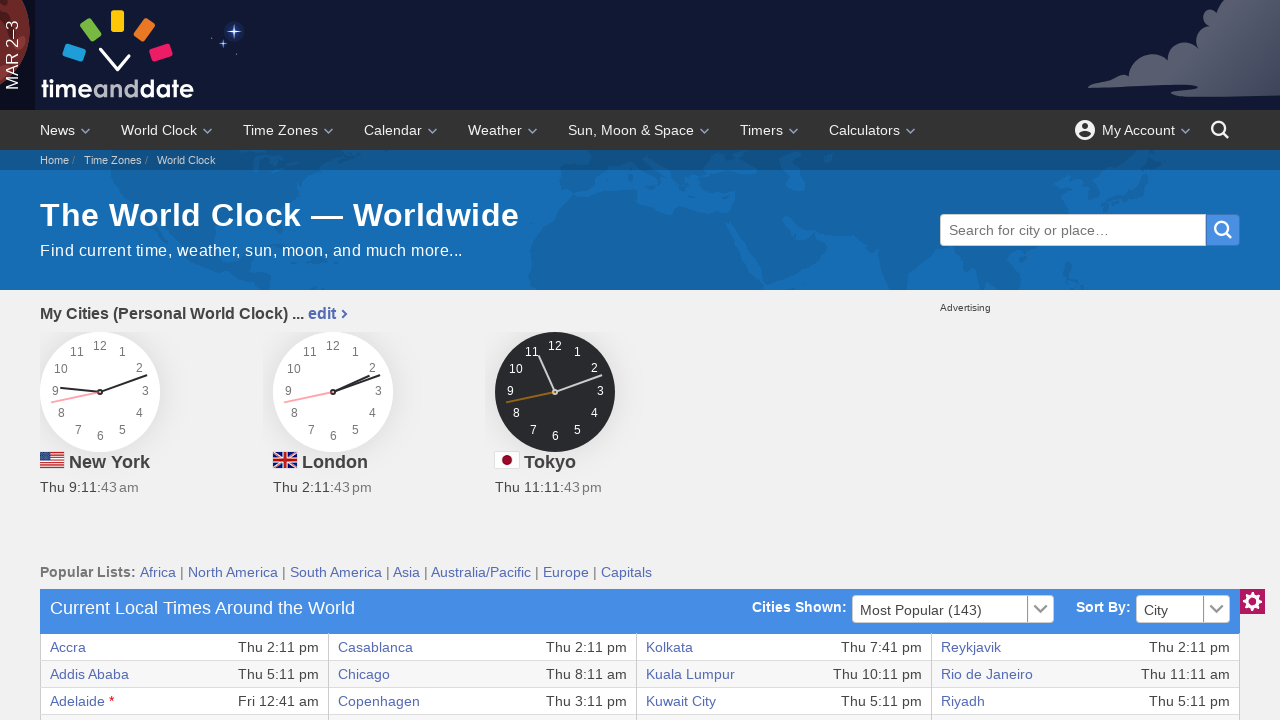

Extracted text from row 17, column 7
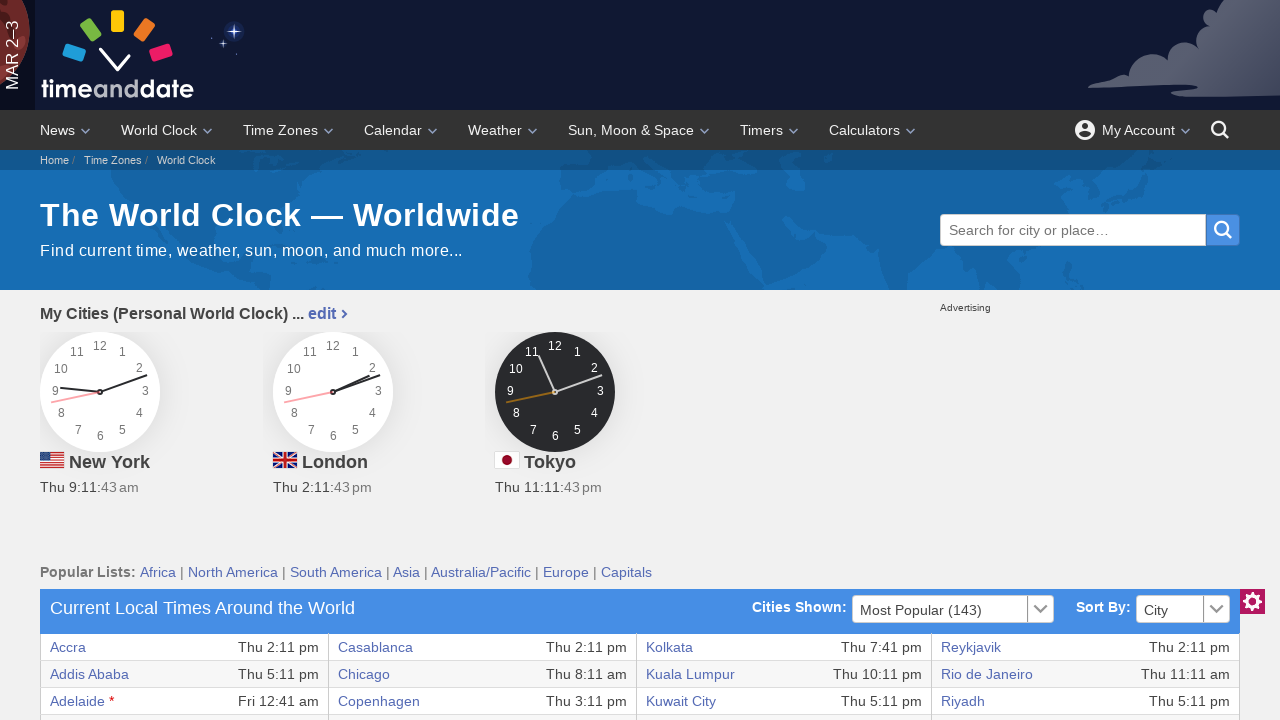

Extracted text from row 17, column 8
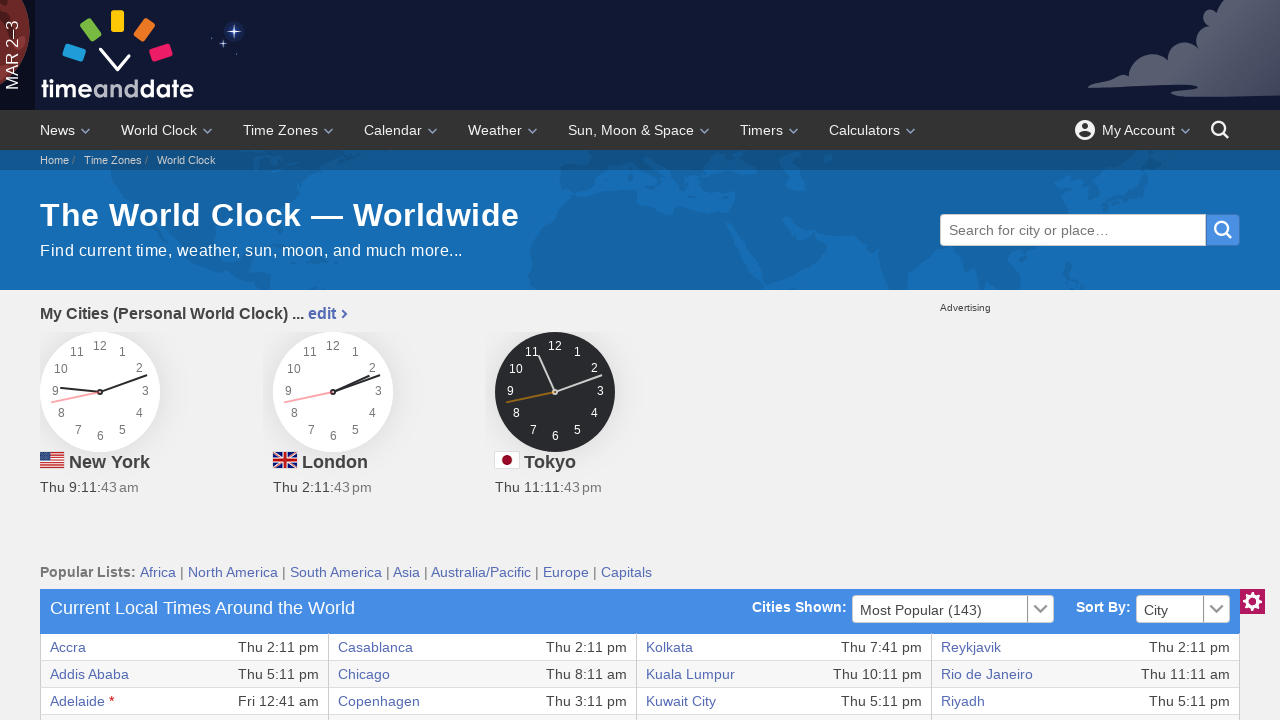

Retrieved columns from row 18 (count: 8)
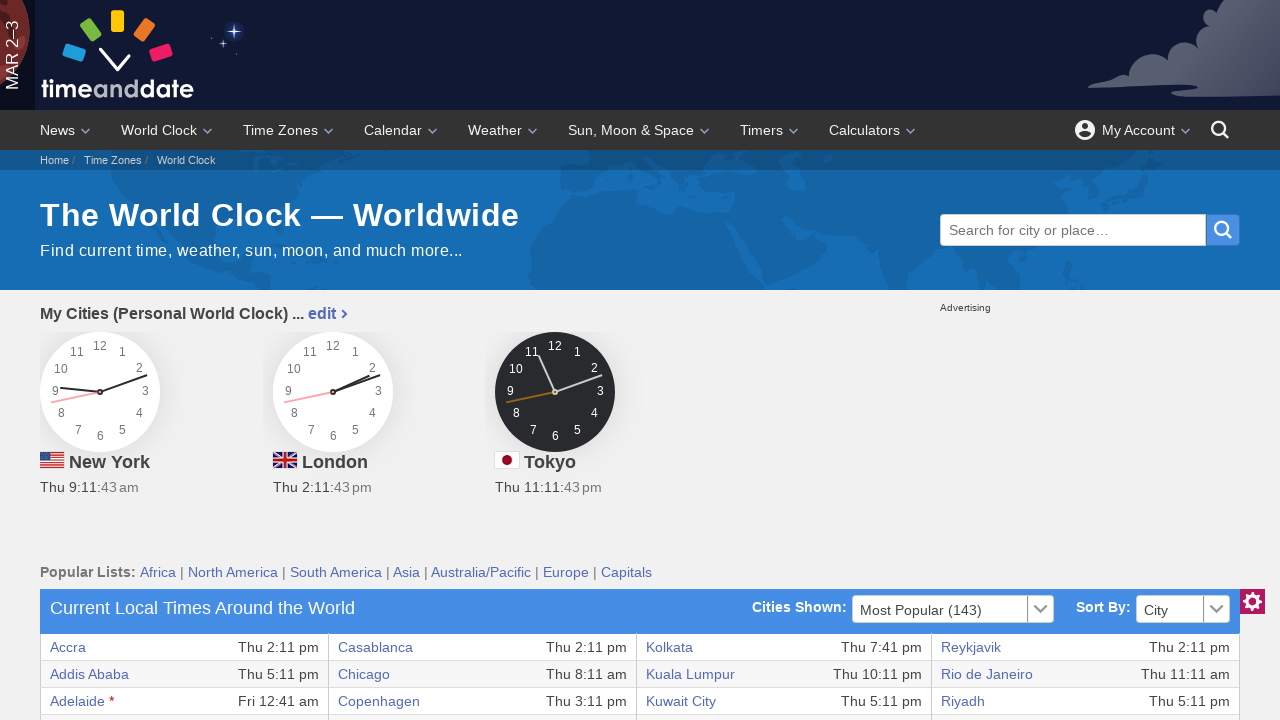

Extracted text from row 18, column 1
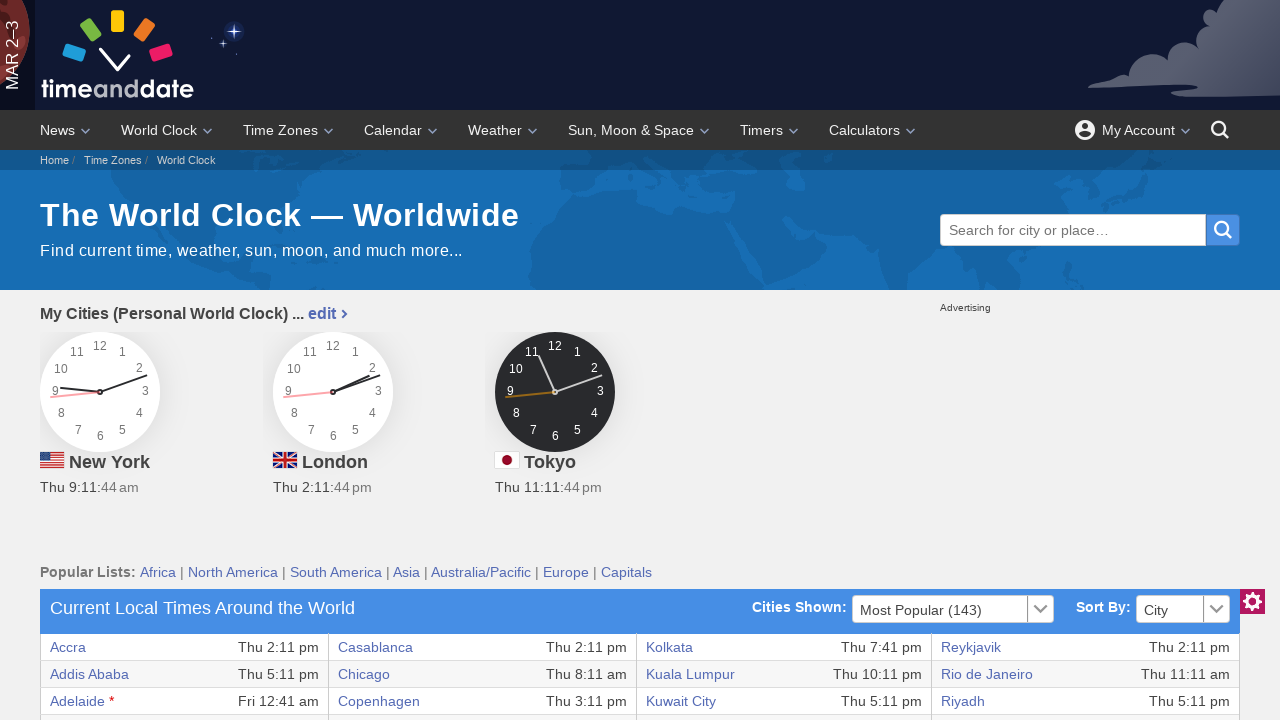

Extracted text from row 18, column 2
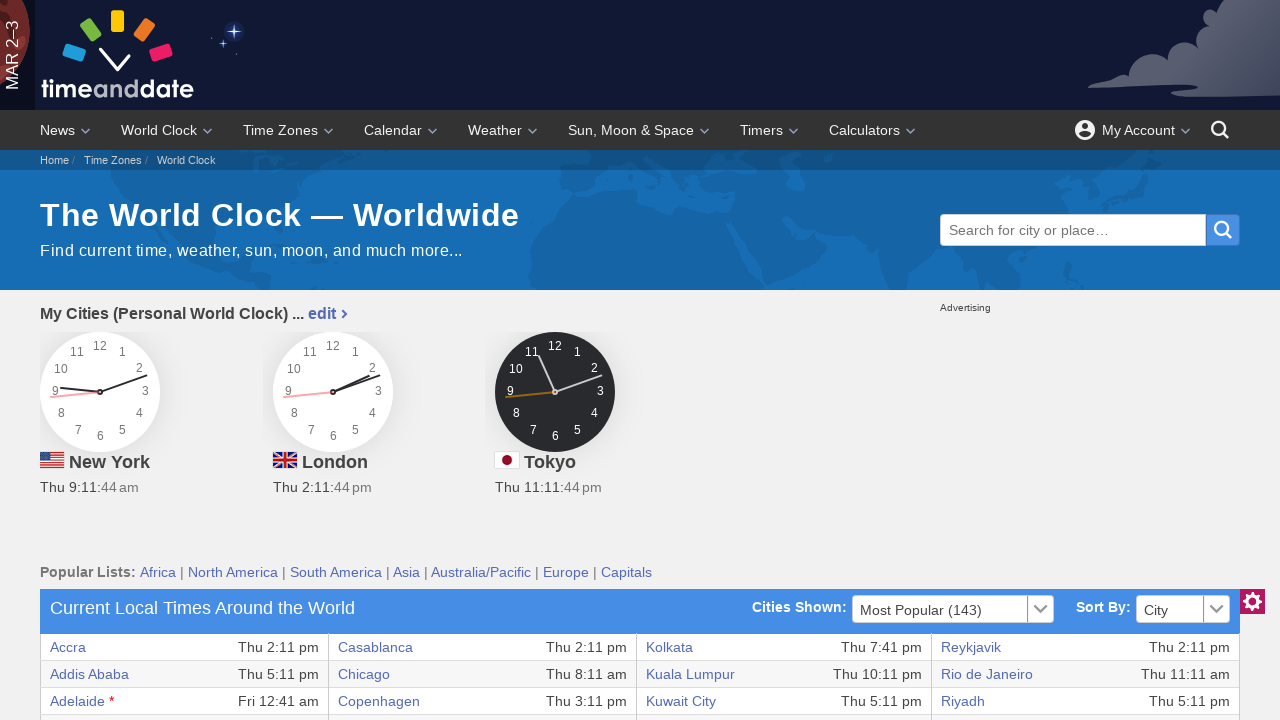

Extracted text from row 18, column 3
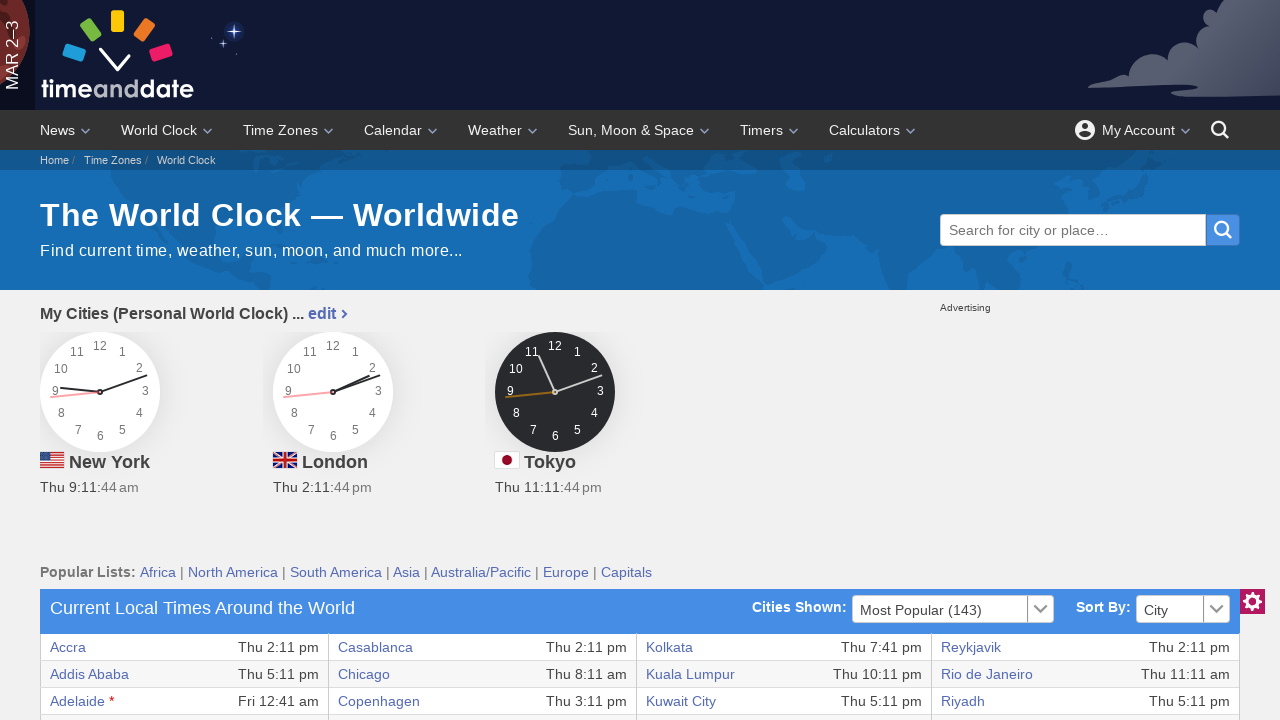

Extracted text from row 18, column 4
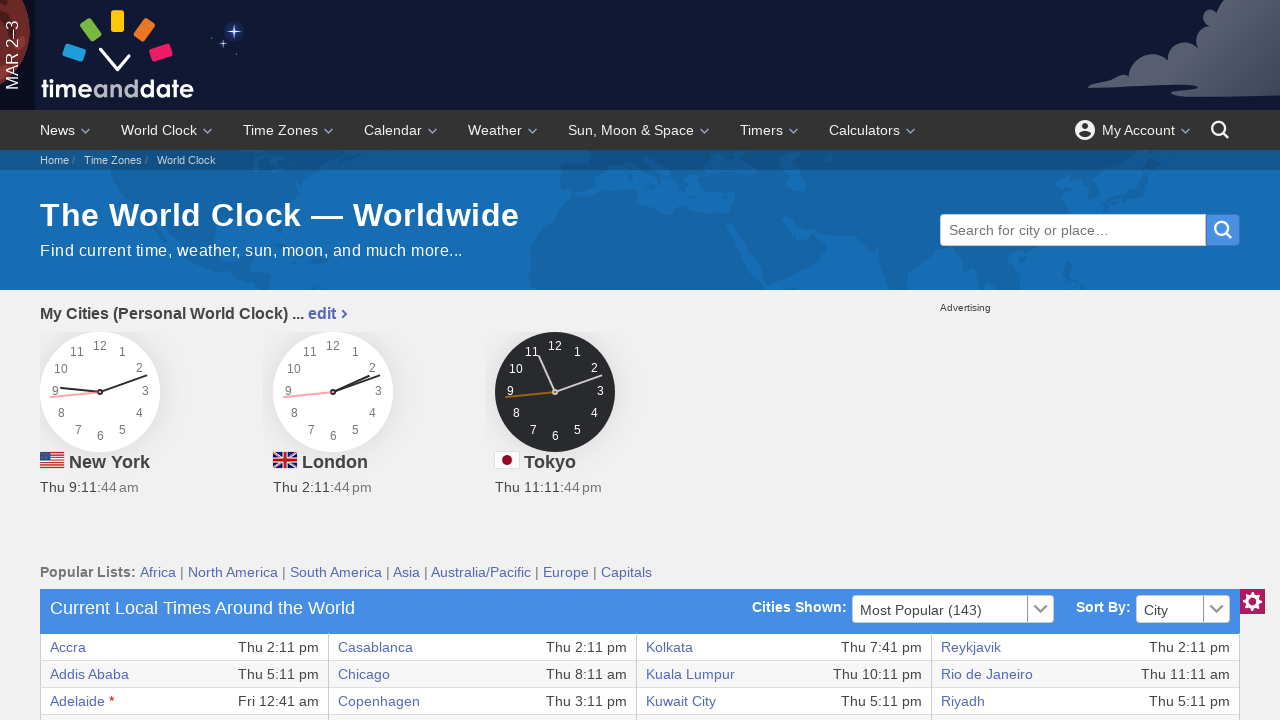

Extracted text from row 18, column 5
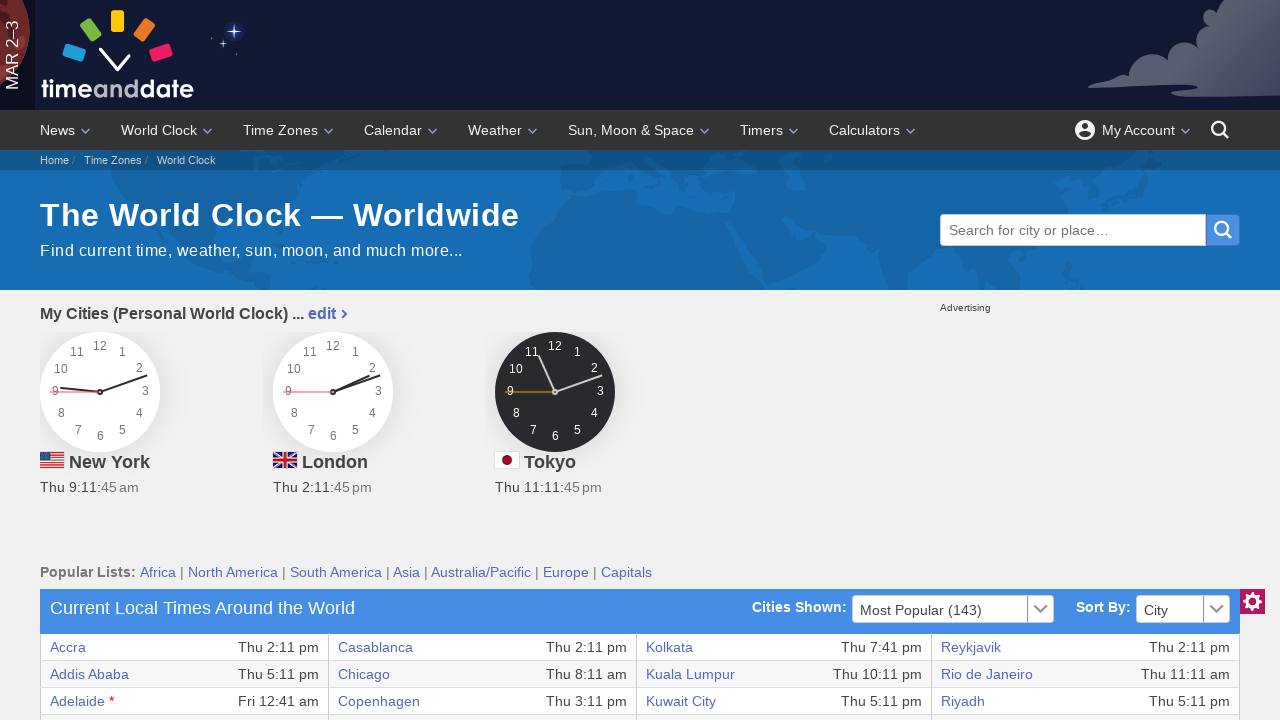

Extracted text from row 18, column 6
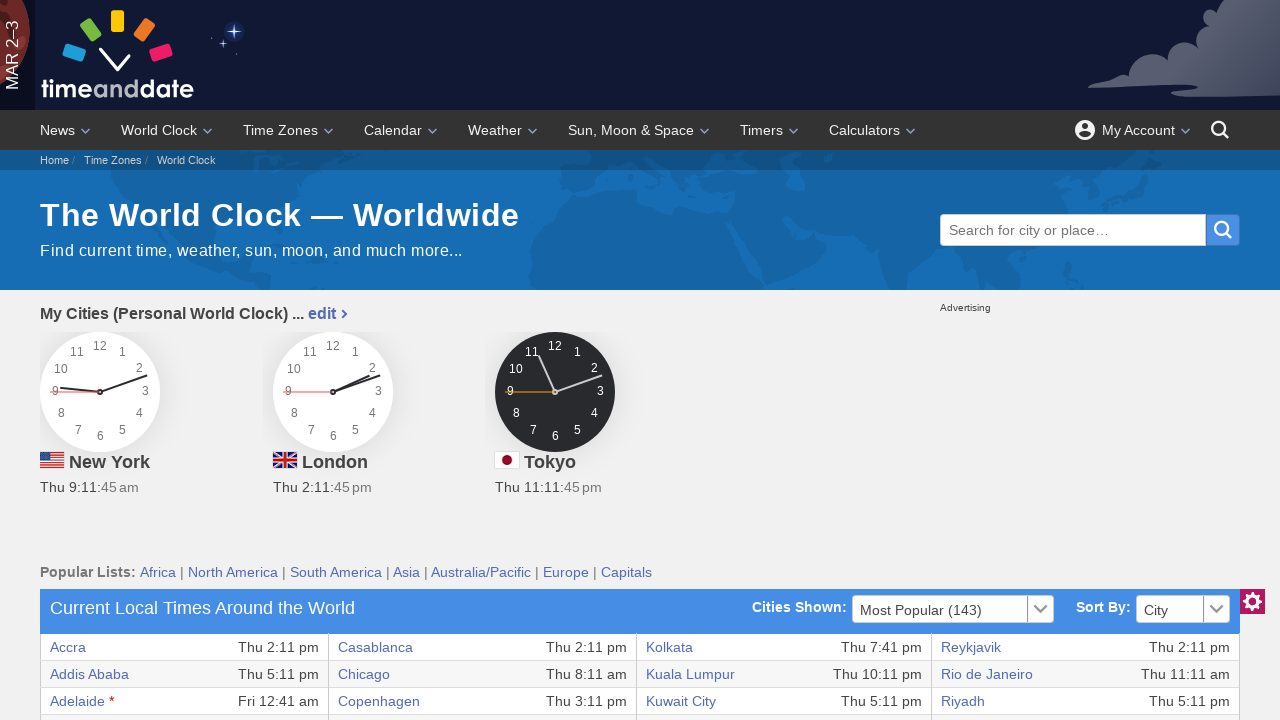

Extracted text from row 18, column 7
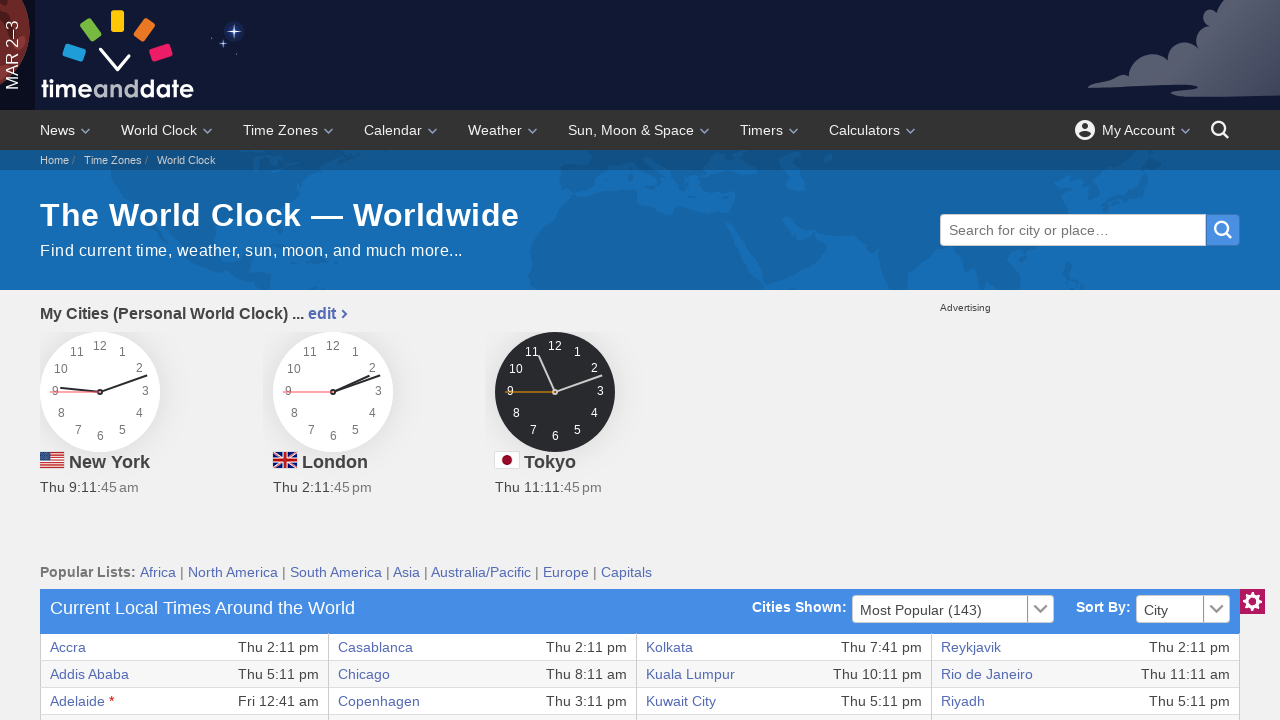

Extracted text from row 18, column 8
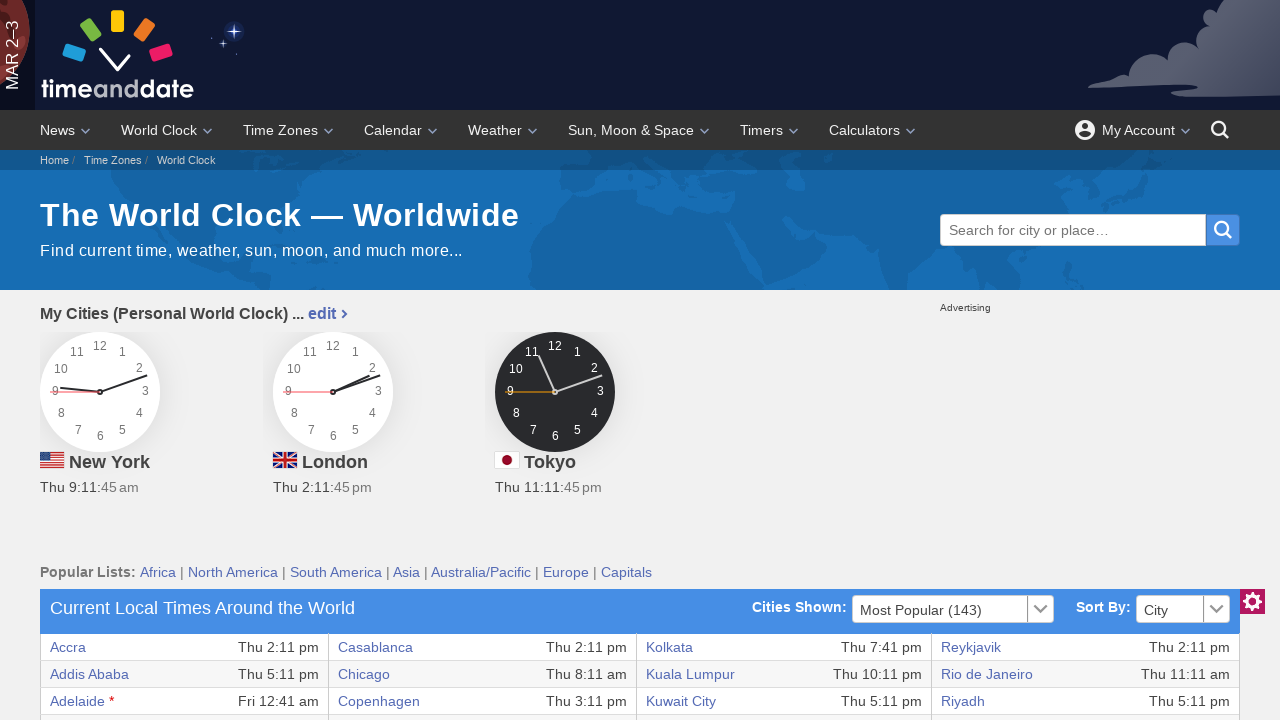

Retrieved columns from row 19 (count: 8)
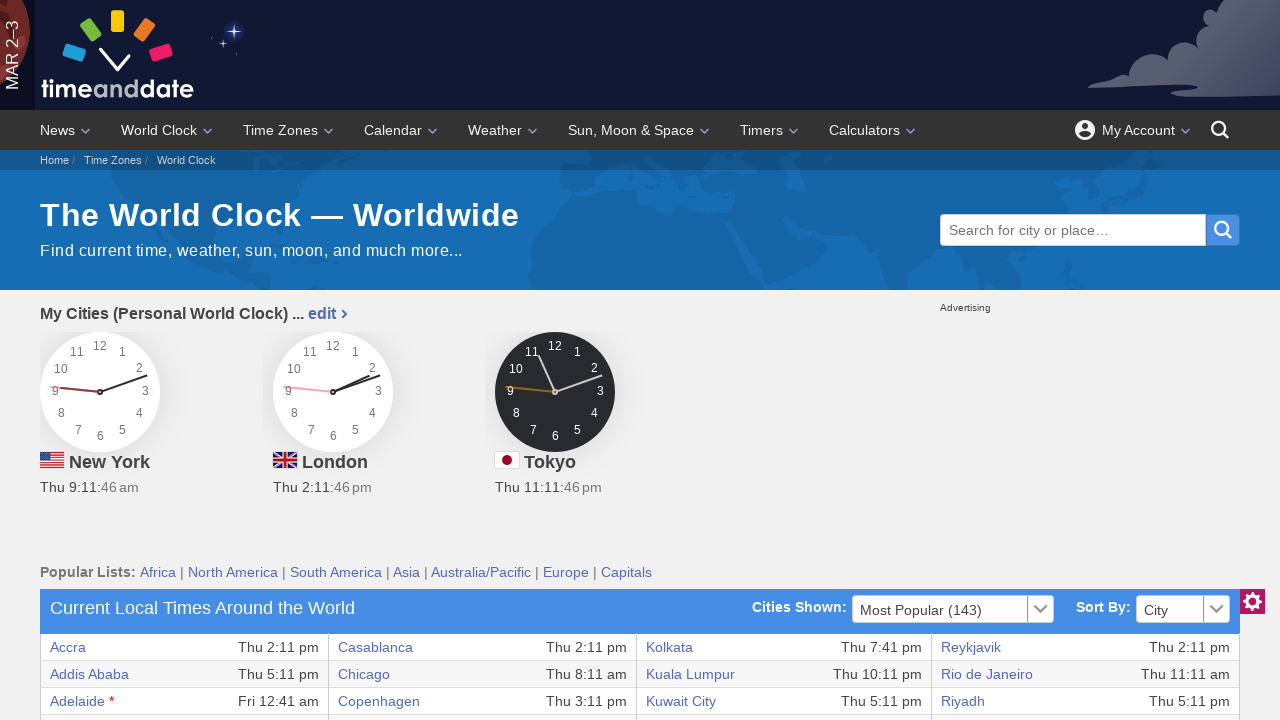

Extracted text from row 19, column 1
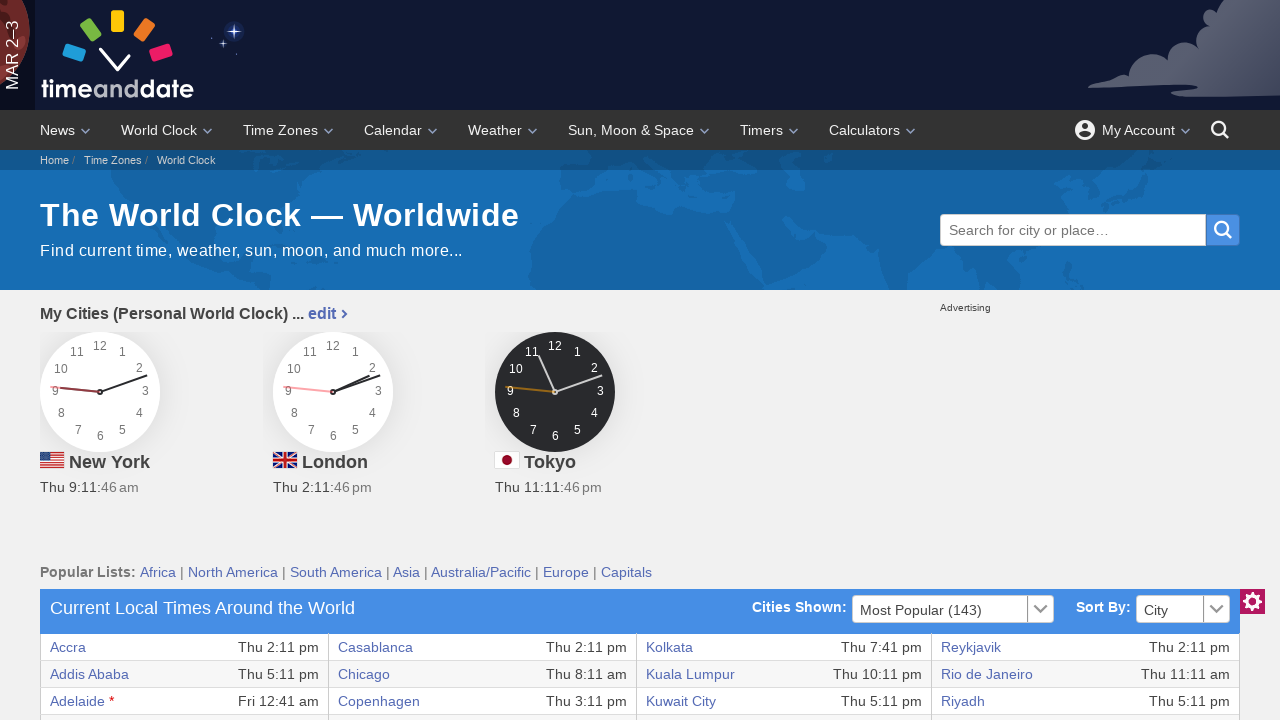

Extracted text from row 19, column 2
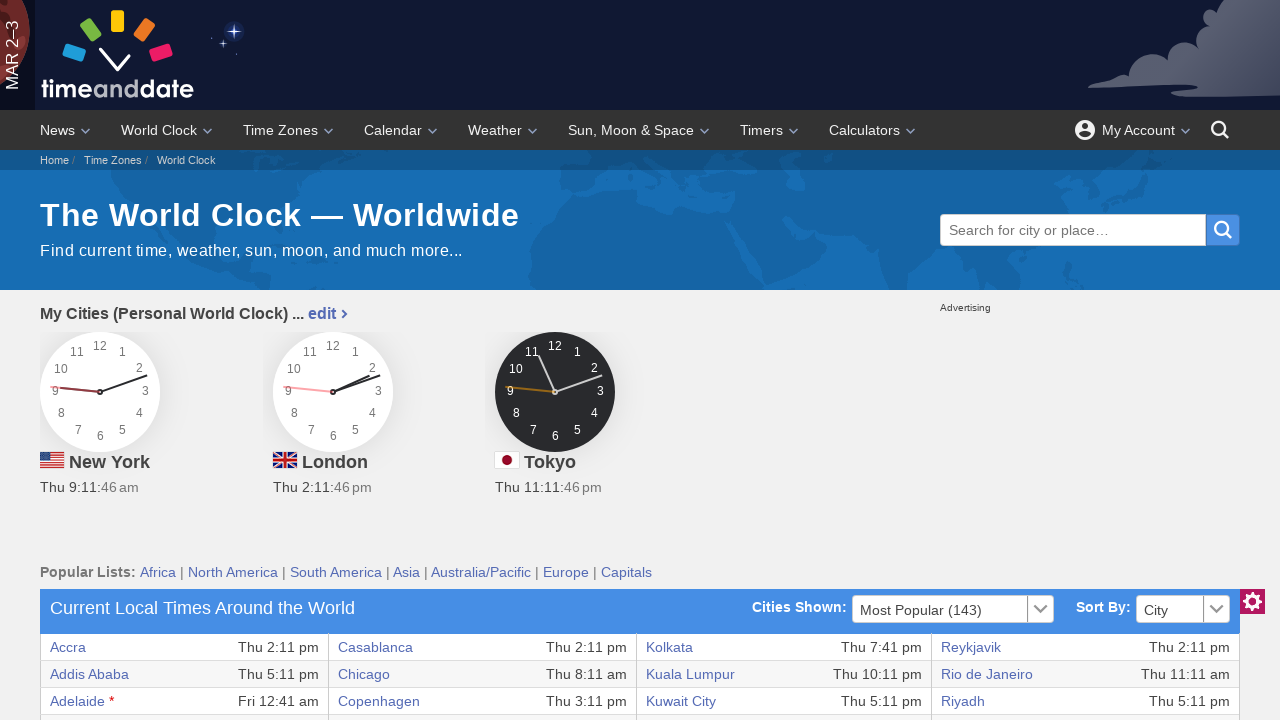

Extracted text from row 19, column 3
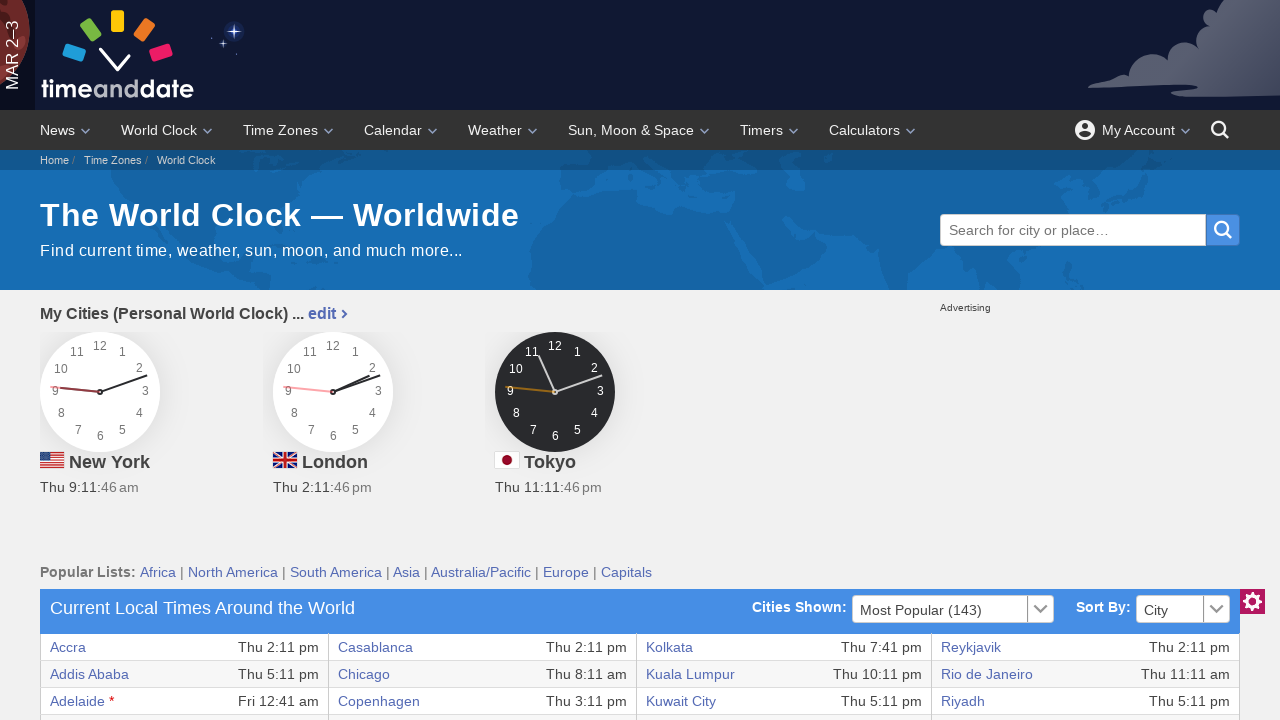

Extracted text from row 19, column 4
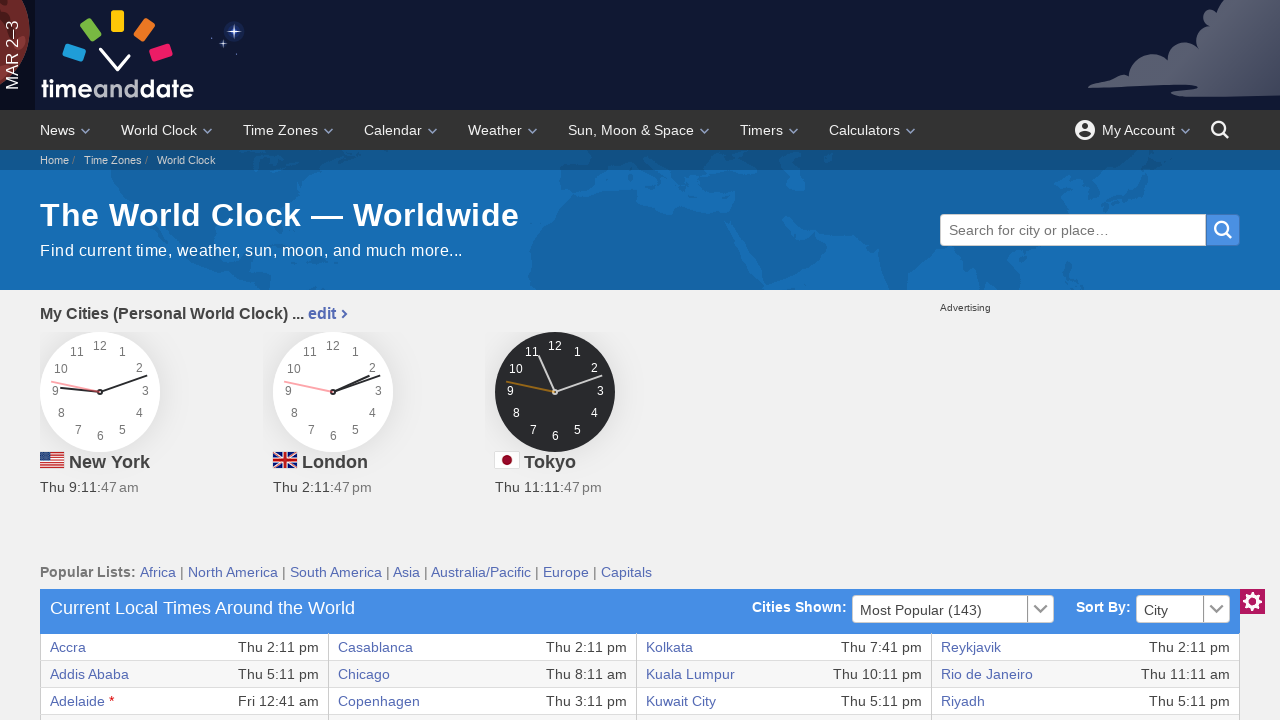

Extracted text from row 19, column 5
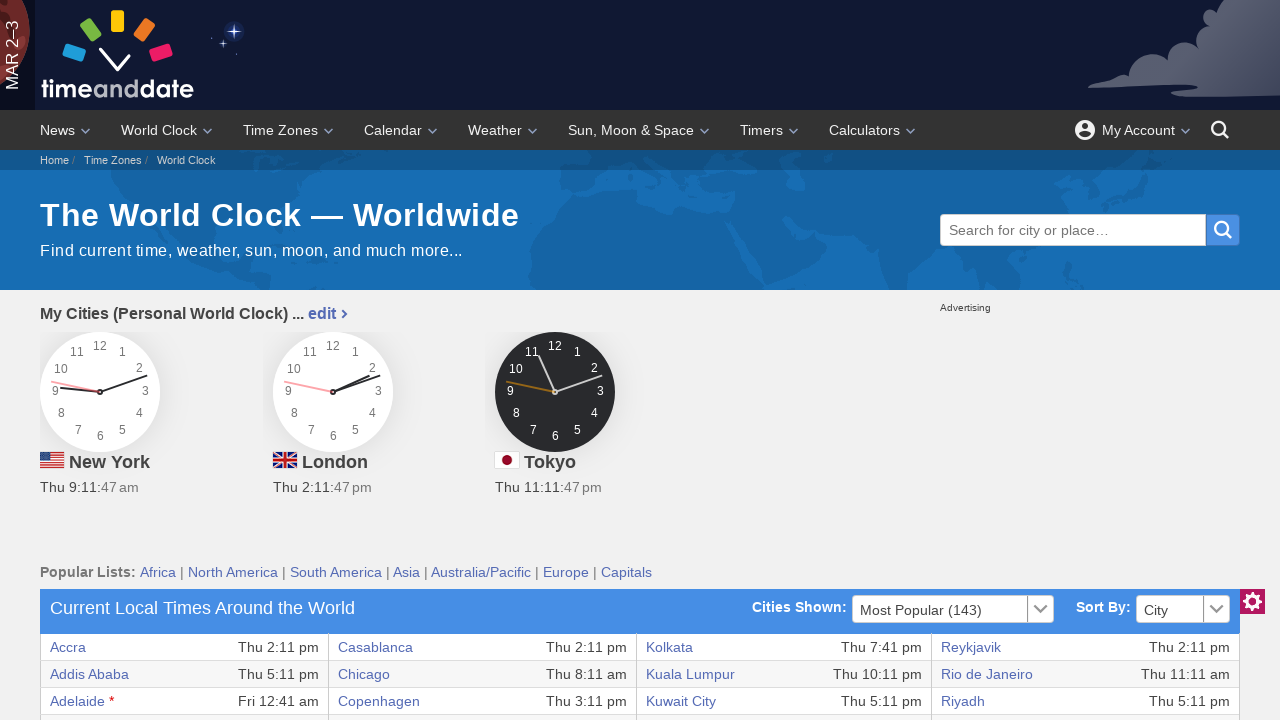

Extracted text from row 19, column 6
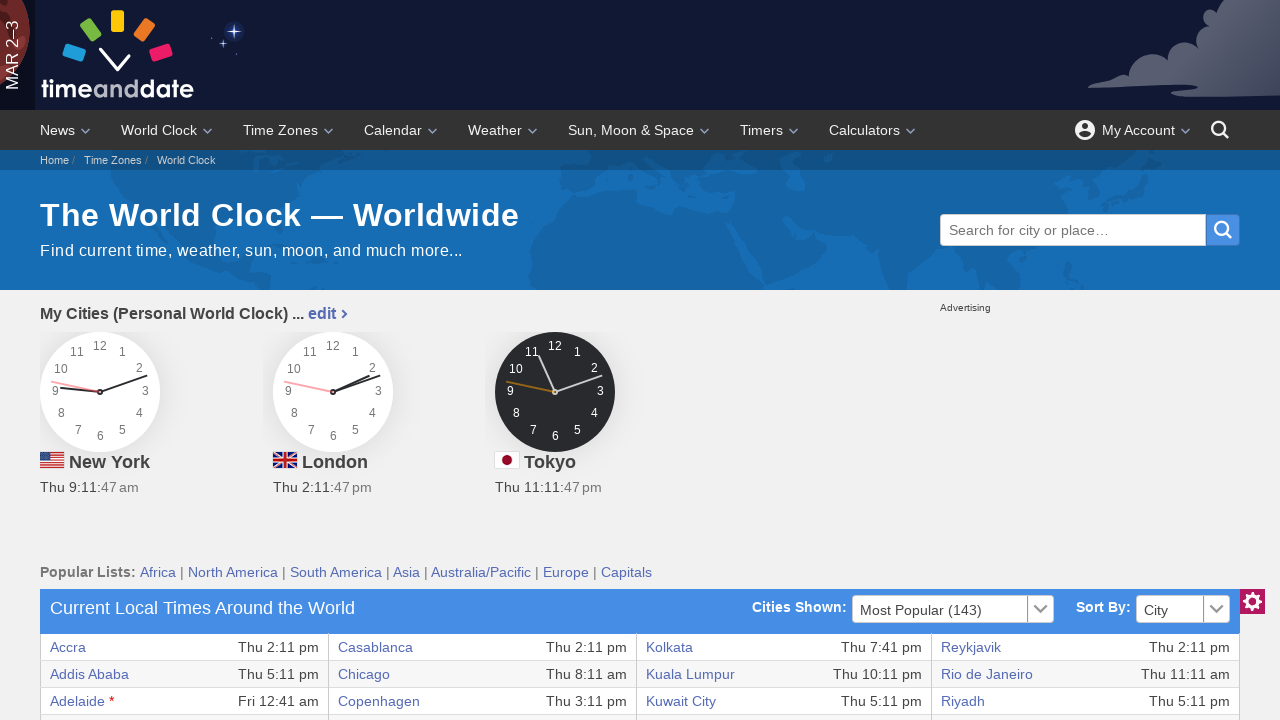

Extracted text from row 19, column 7
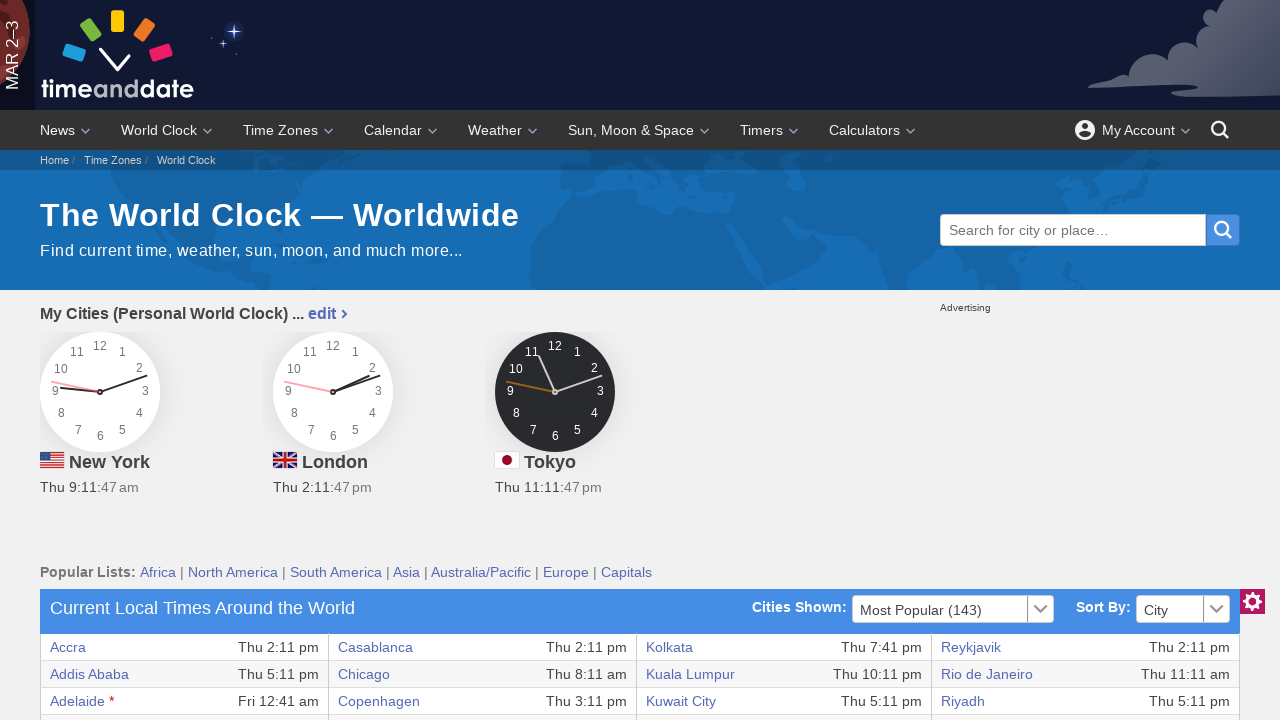

Extracted text from row 19, column 8
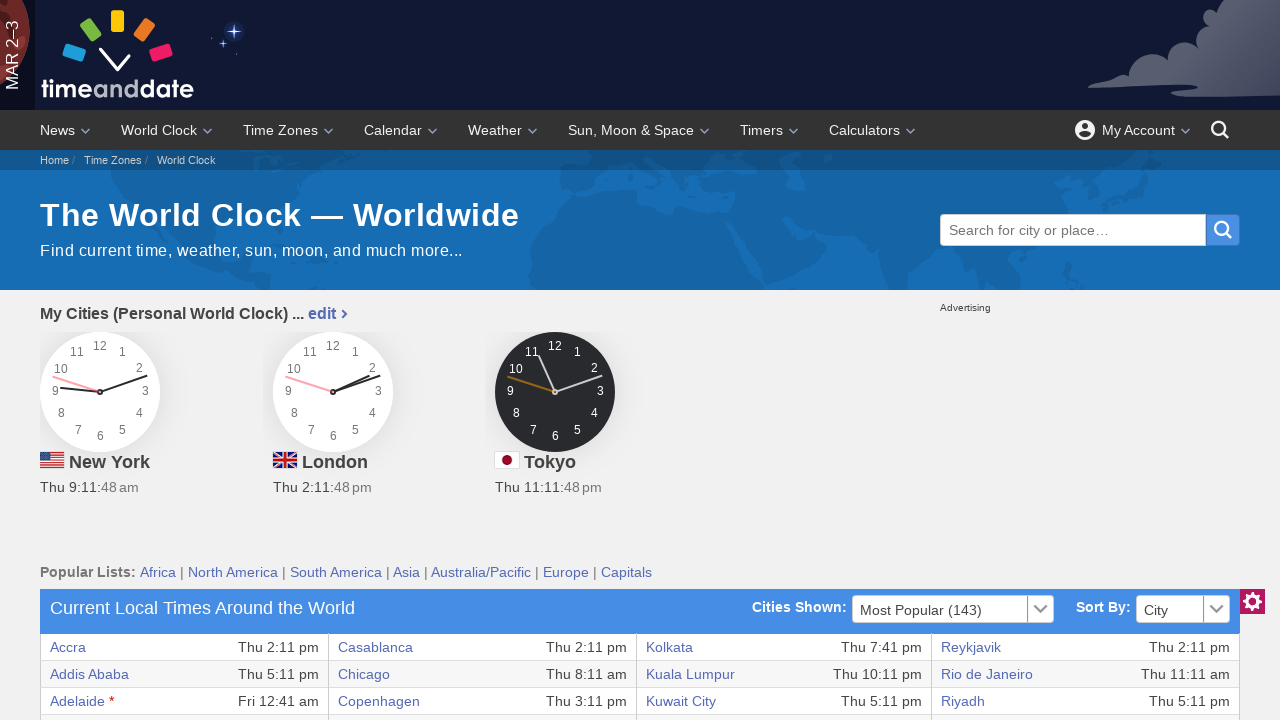

Retrieved columns from row 20 (count: 8)
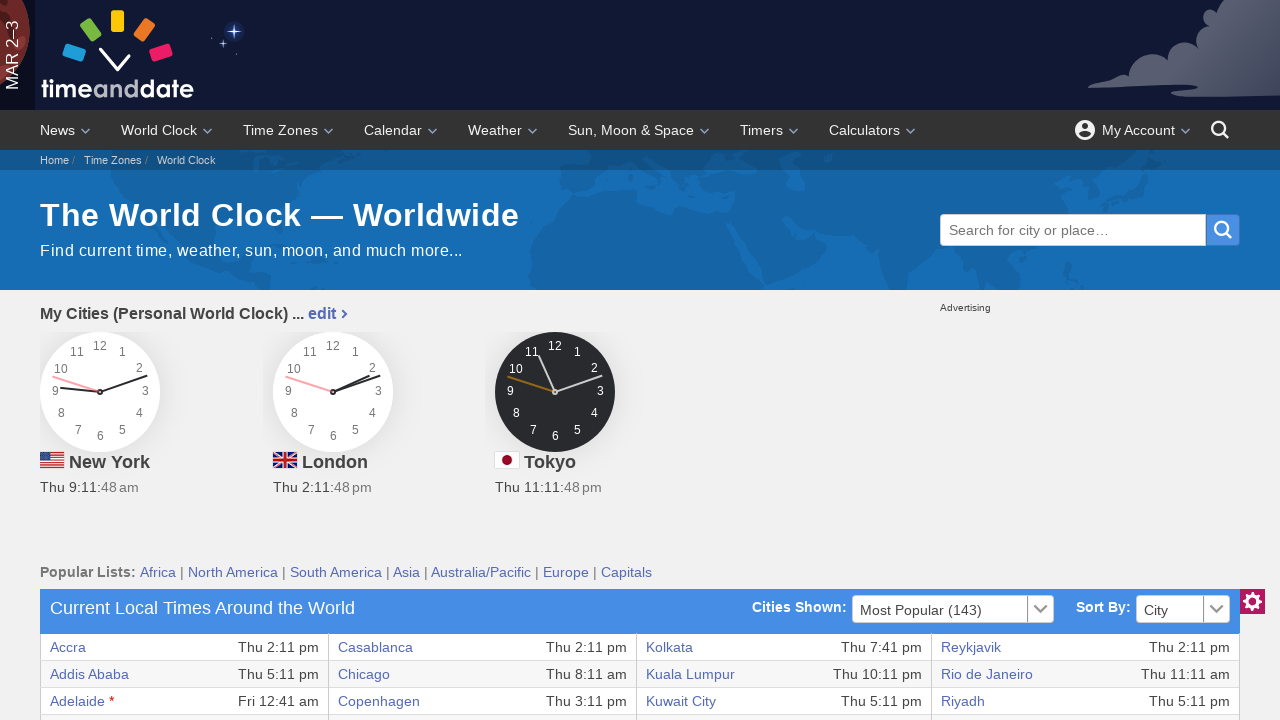

Extracted text from row 20, column 1
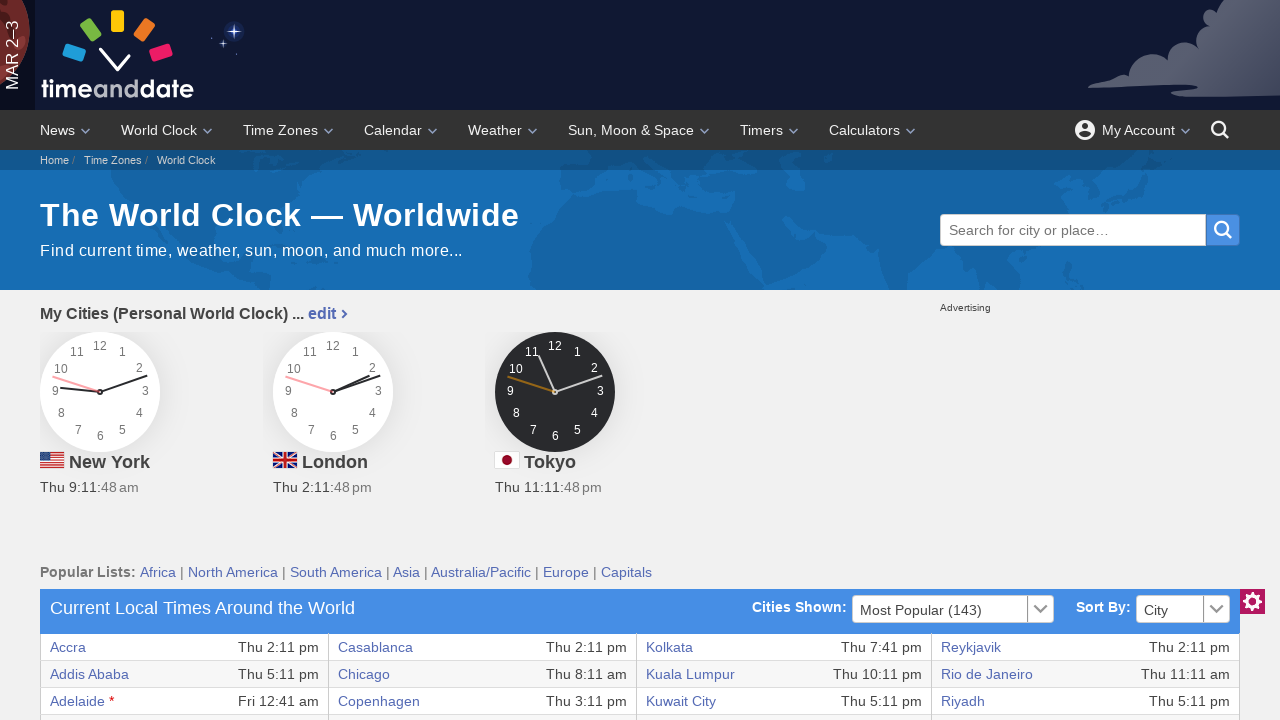

Extracted text from row 20, column 2
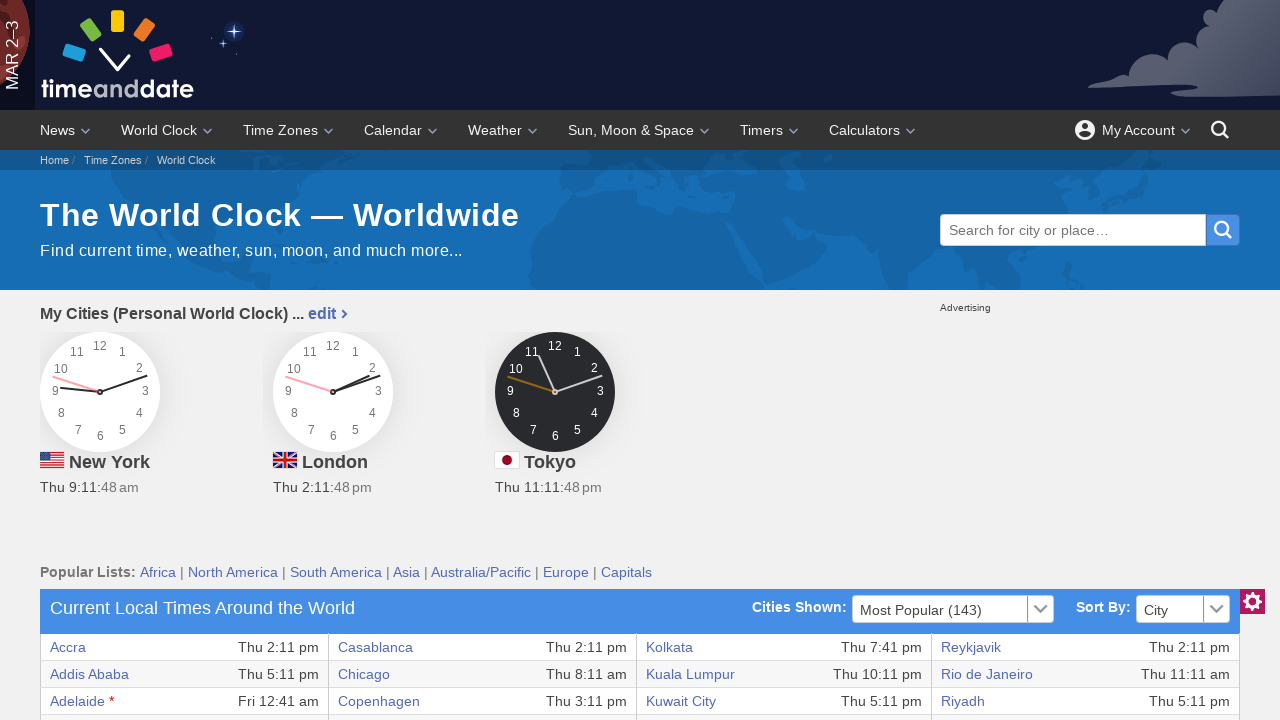

Extracted text from row 20, column 3
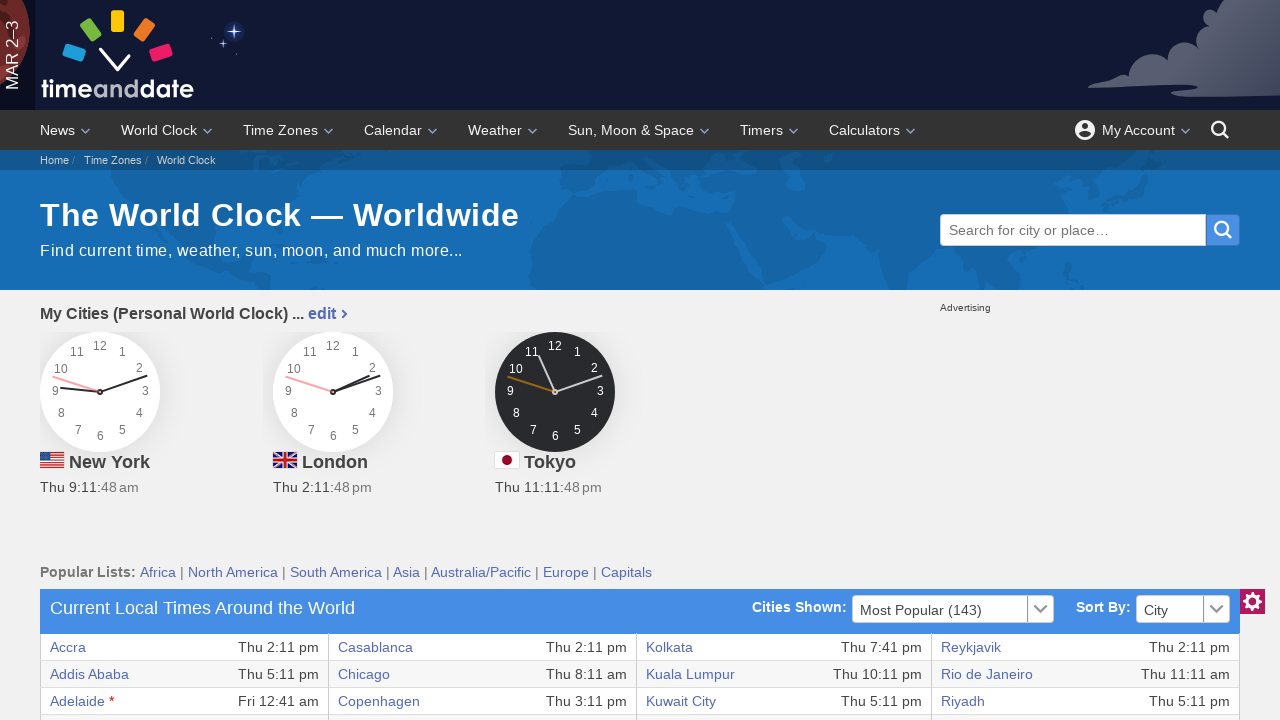

Extracted text from row 20, column 4
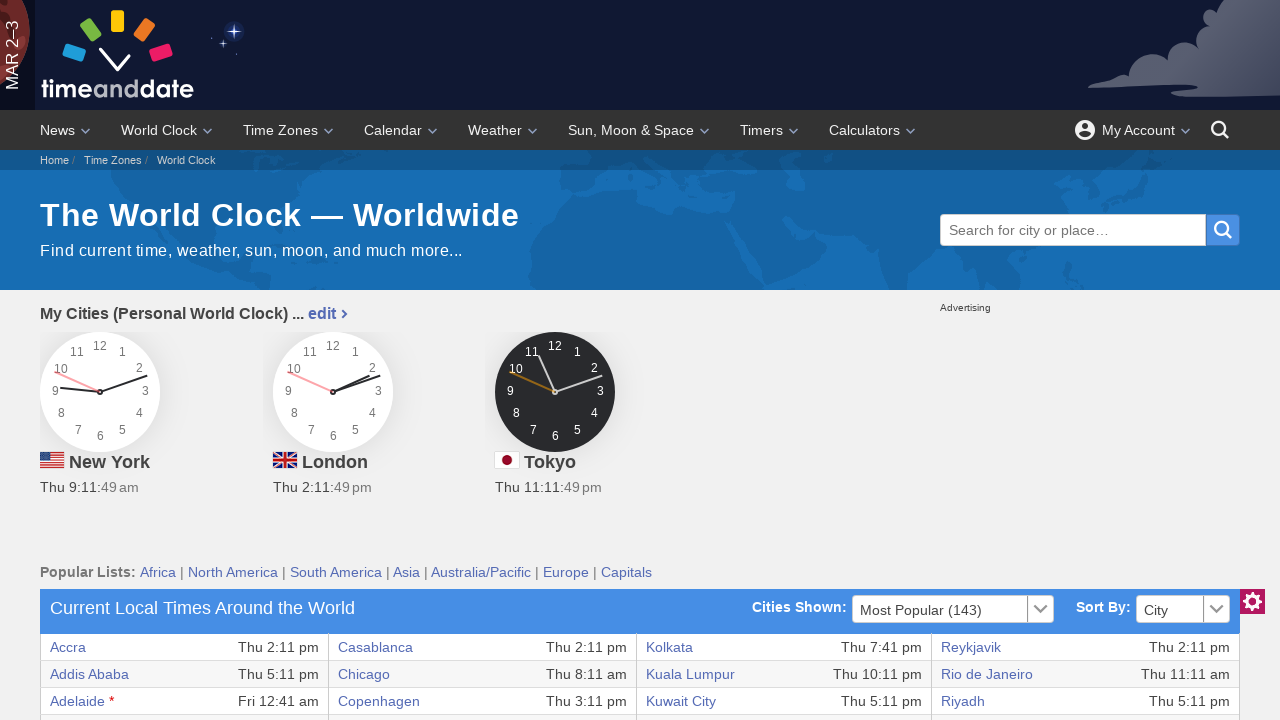

Extracted text from row 20, column 5
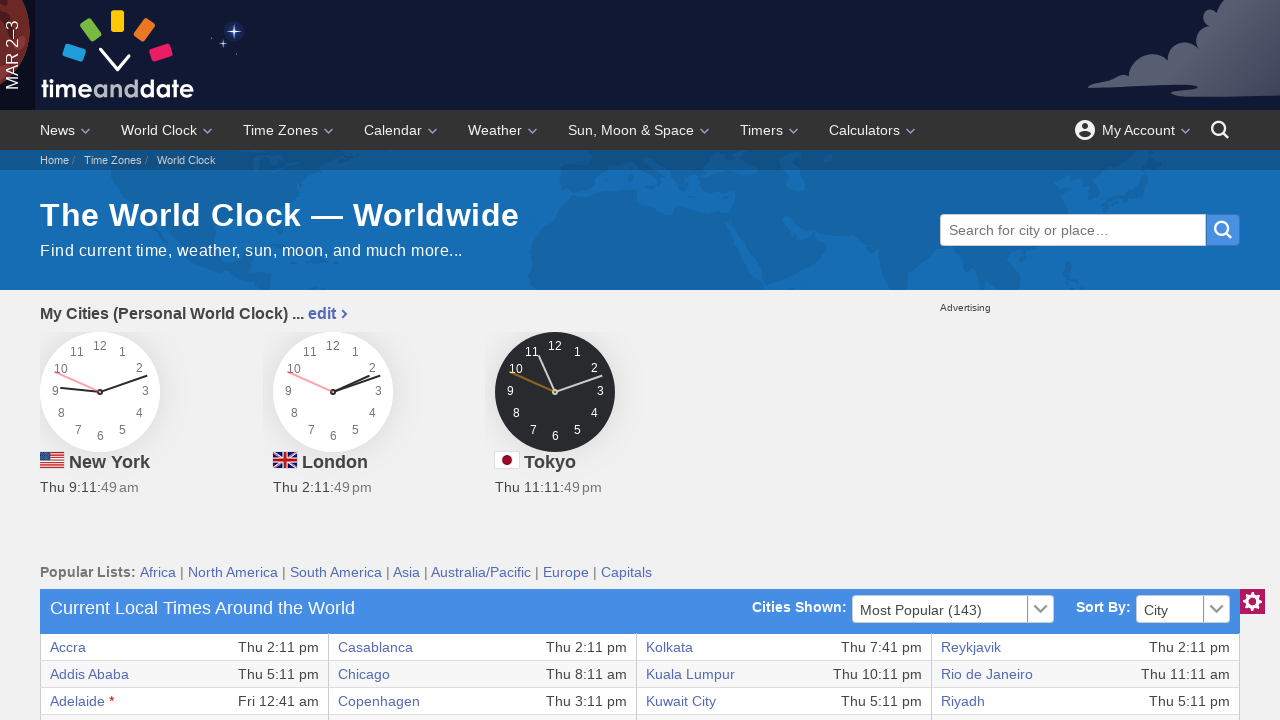

Extracted text from row 20, column 6
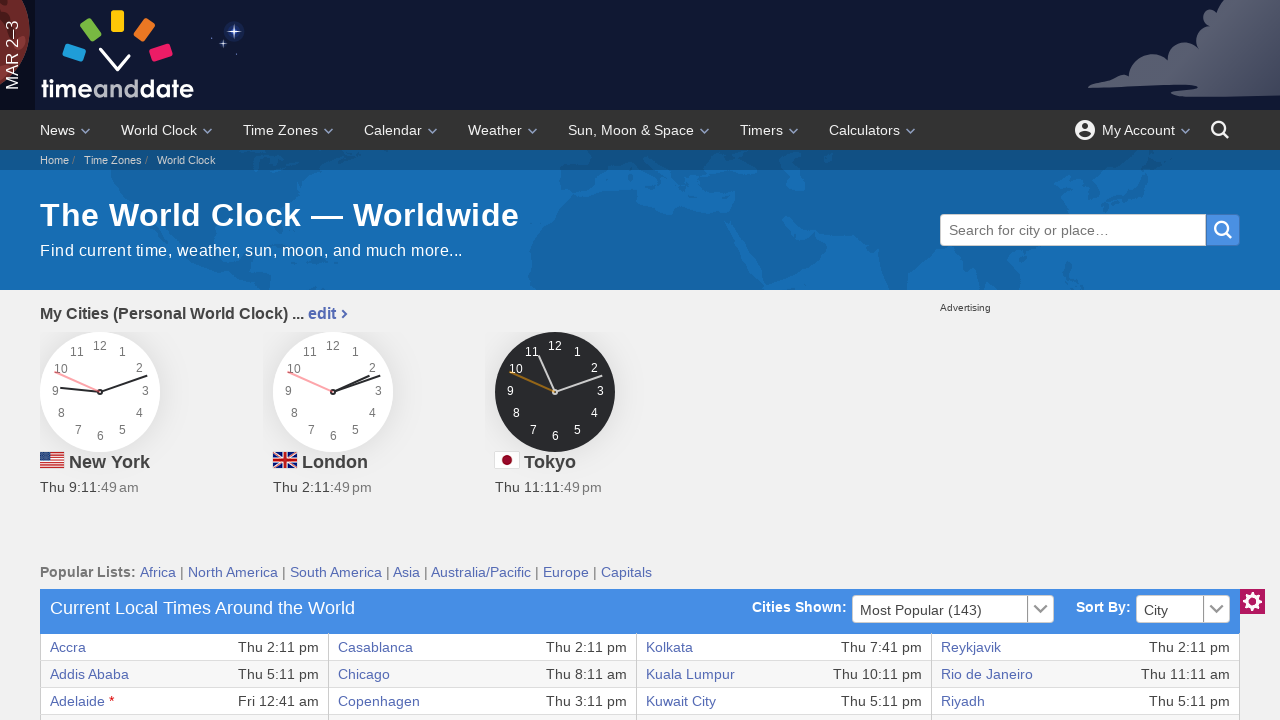

Extracted text from row 20, column 7
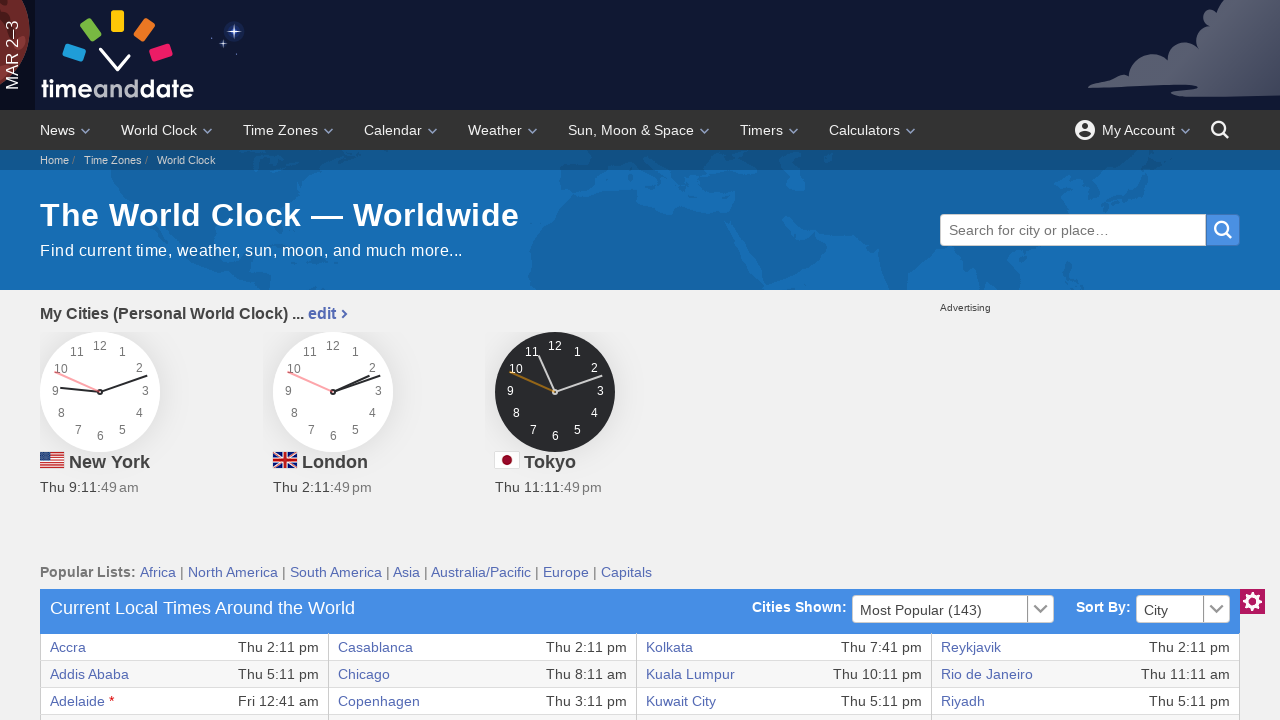

Extracted text from row 20, column 8
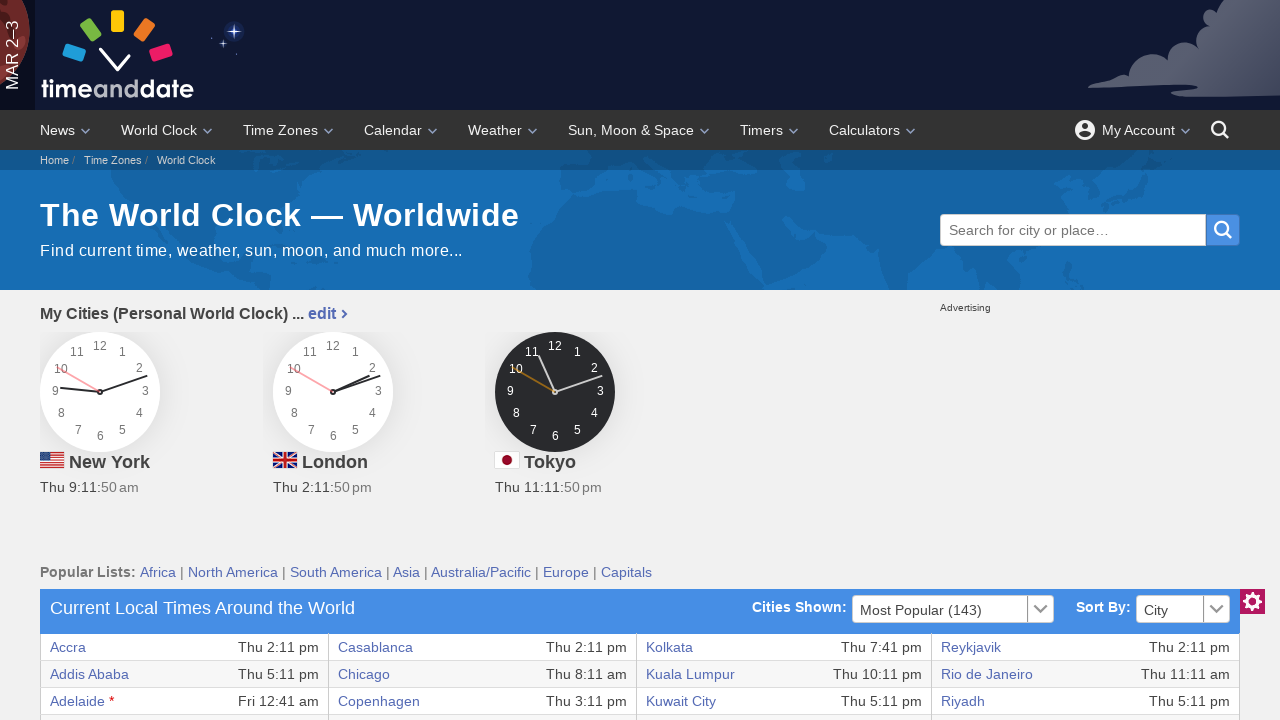

Retrieved columns from row 21 (count: 8)
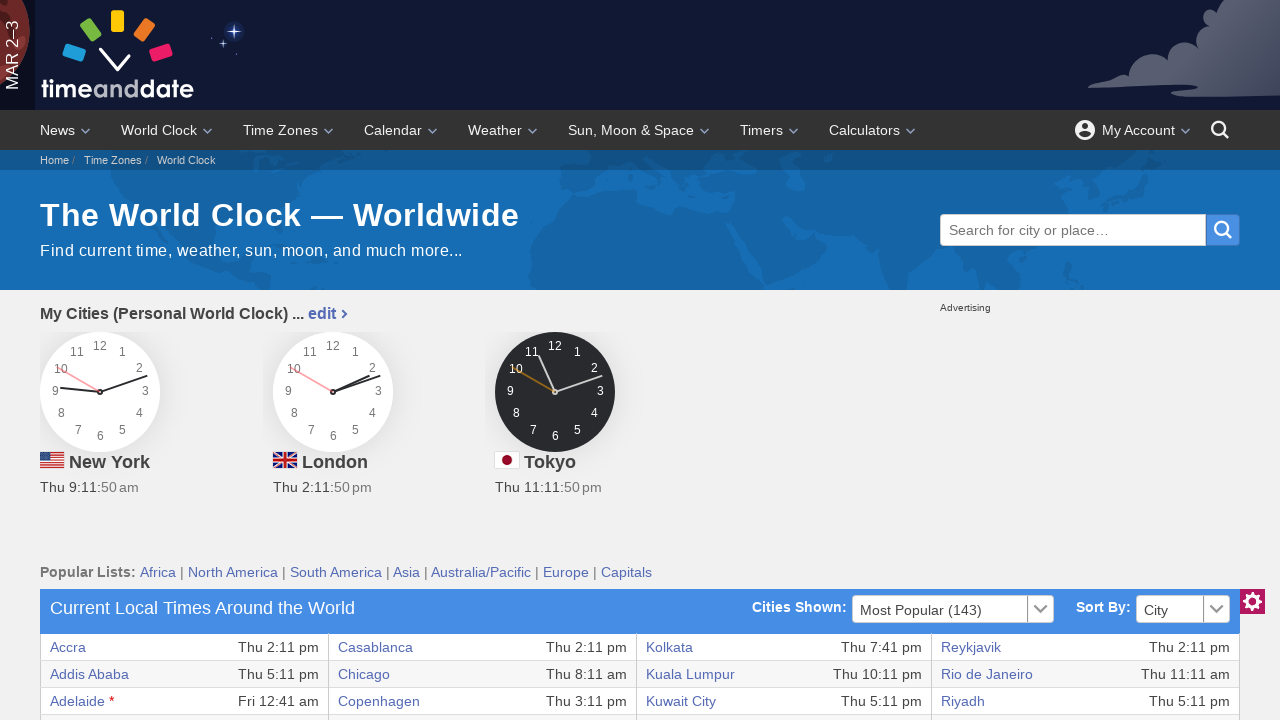

Extracted text from row 21, column 1
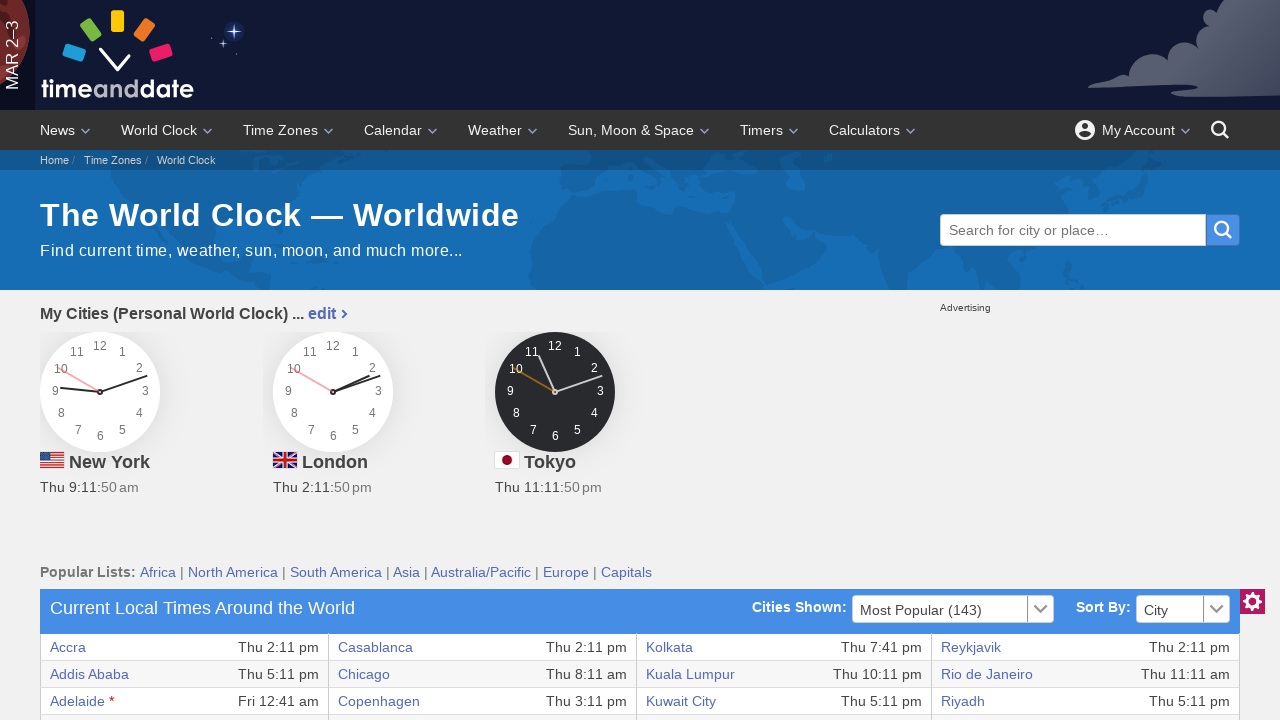

Extracted text from row 21, column 2
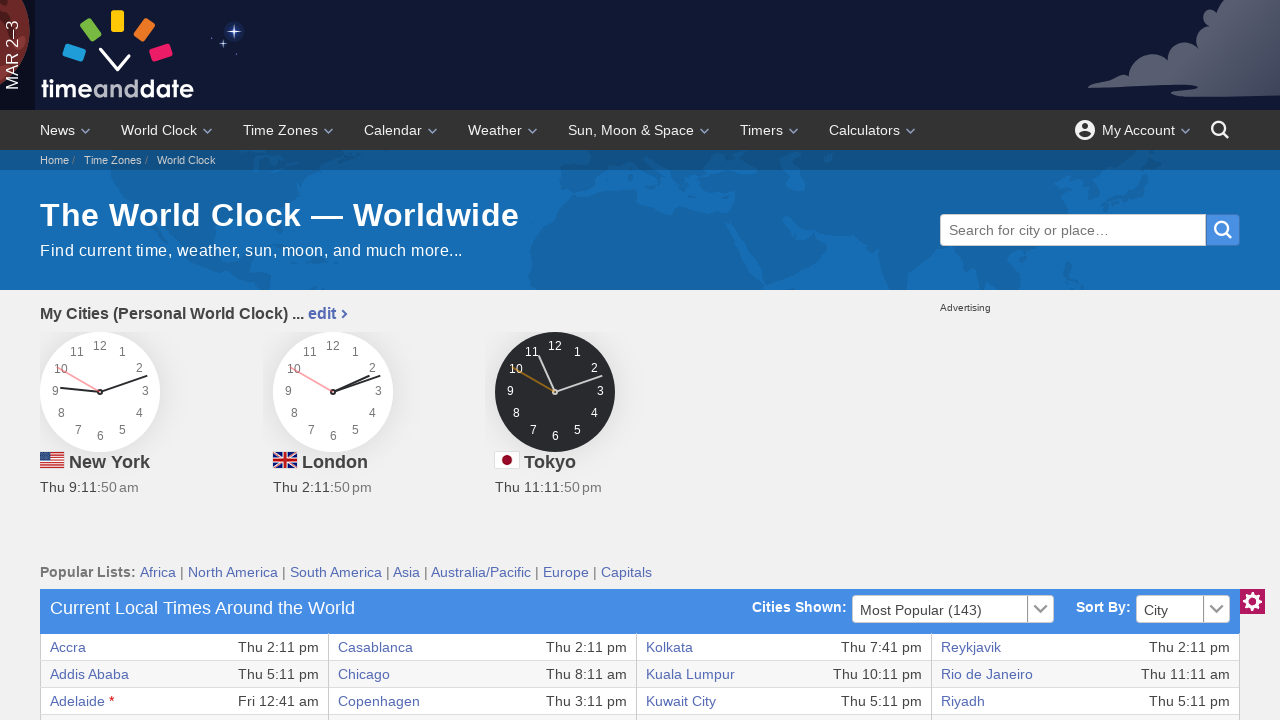

Extracted text from row 21, column 3
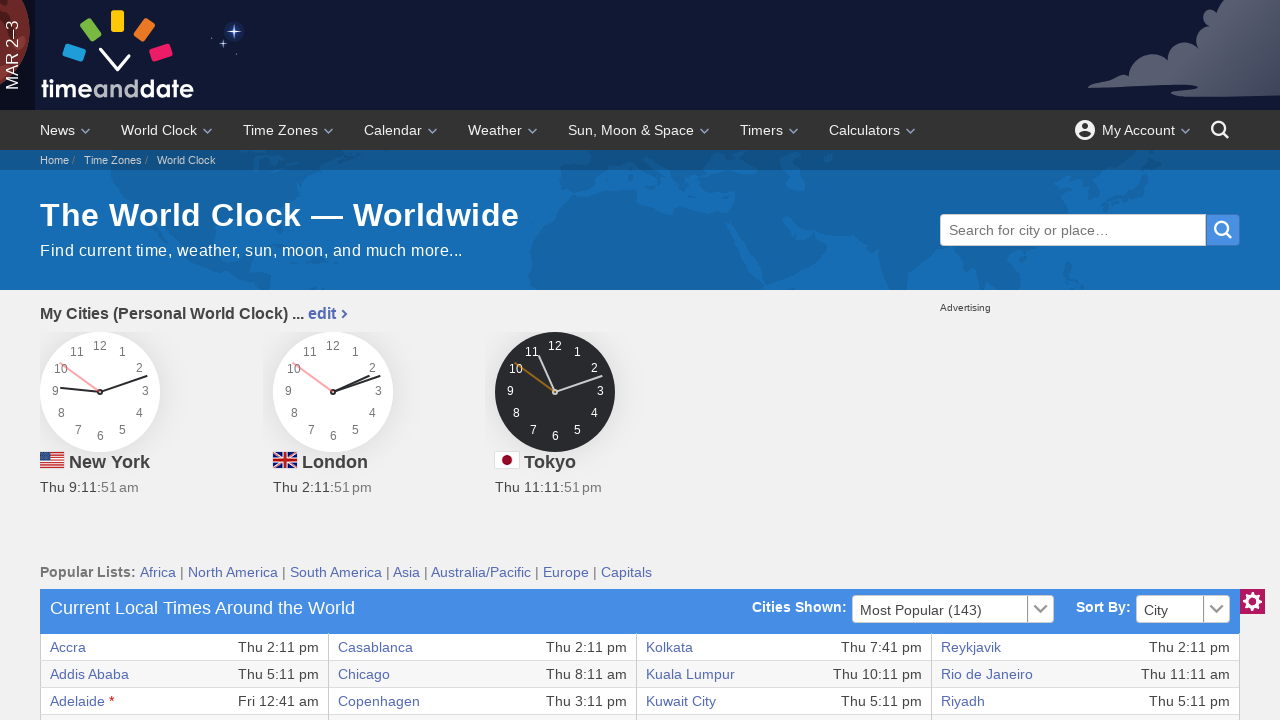

Extracted text from row 21, column 4
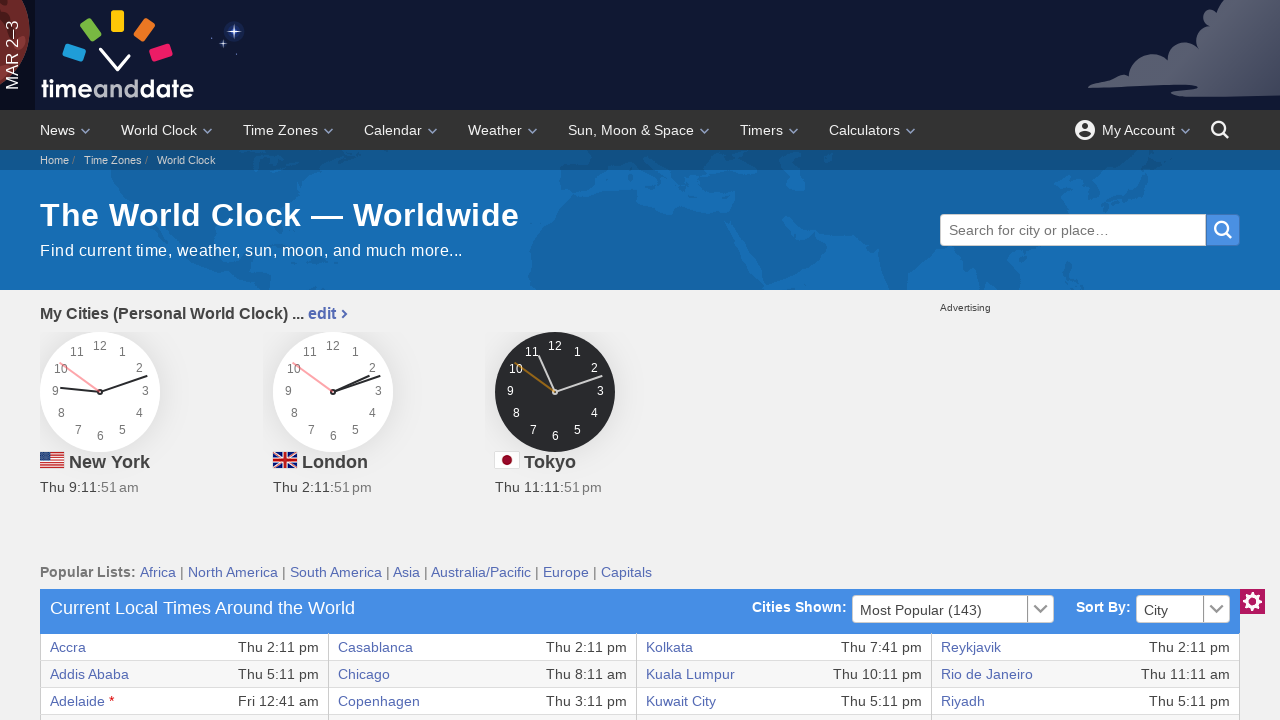

Extracted text from row 21, column 5
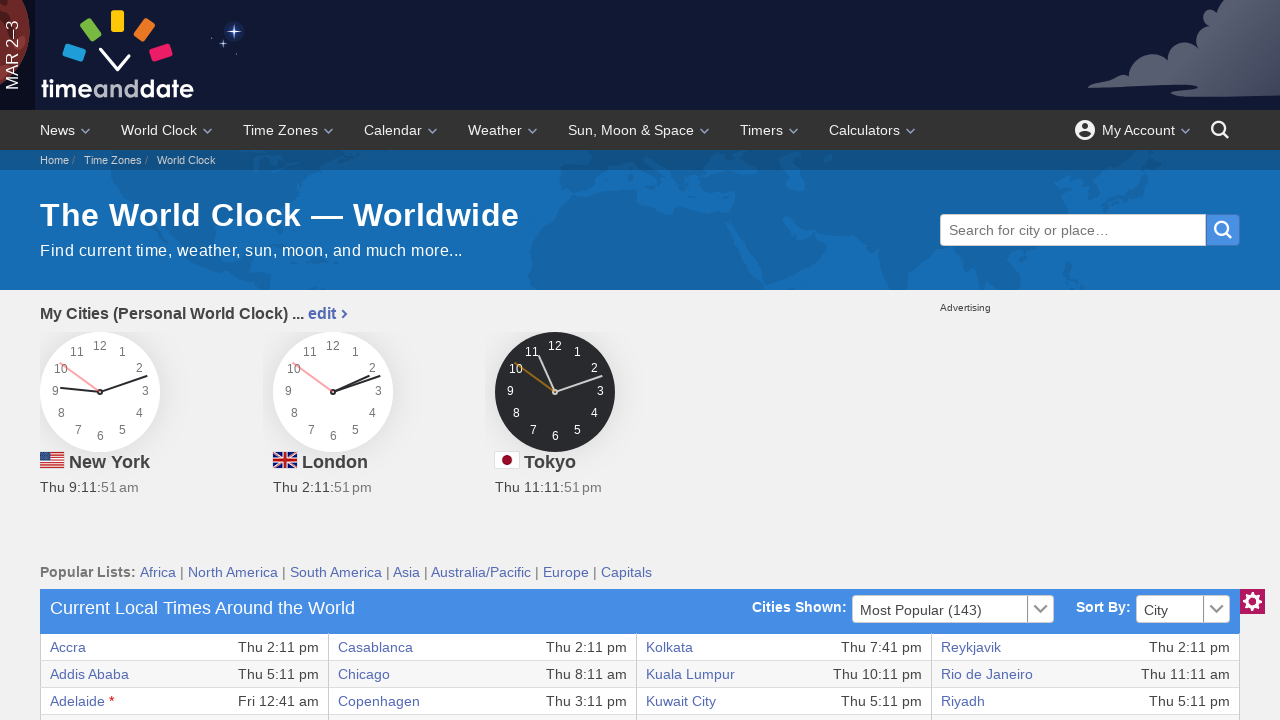

Extracted text from row 21, column 6
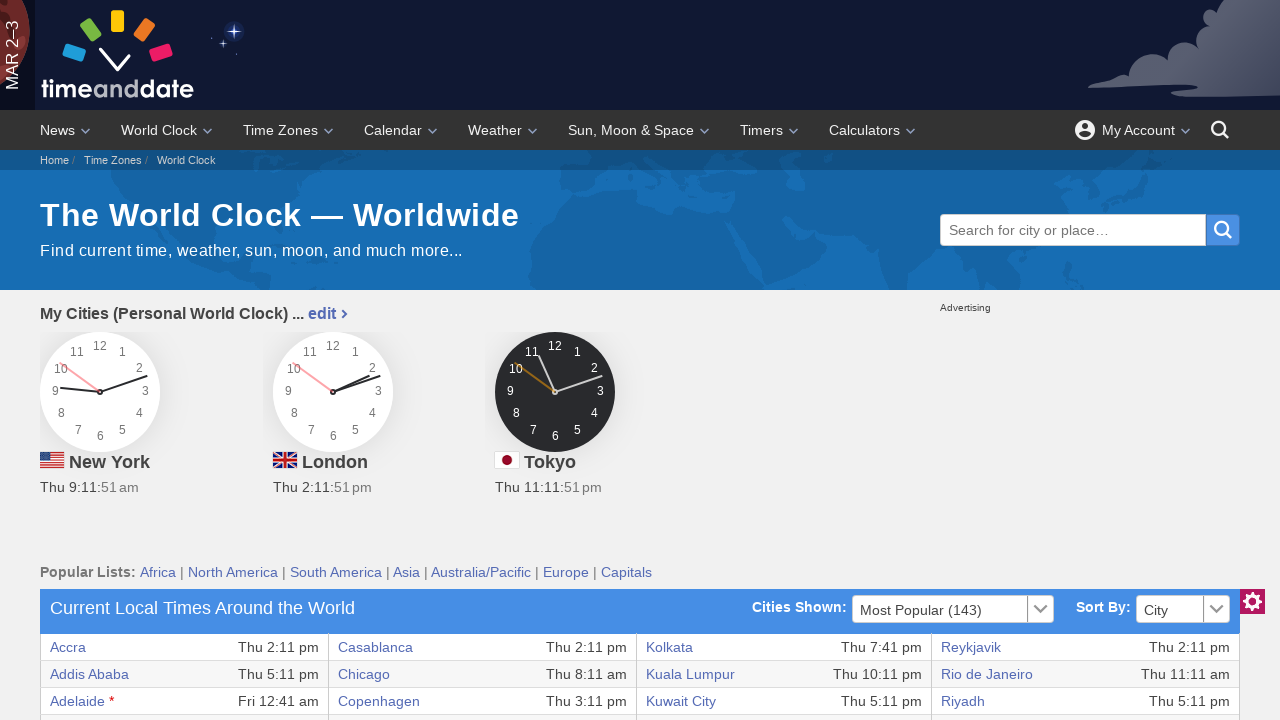

Extracted text from row 21, column 7
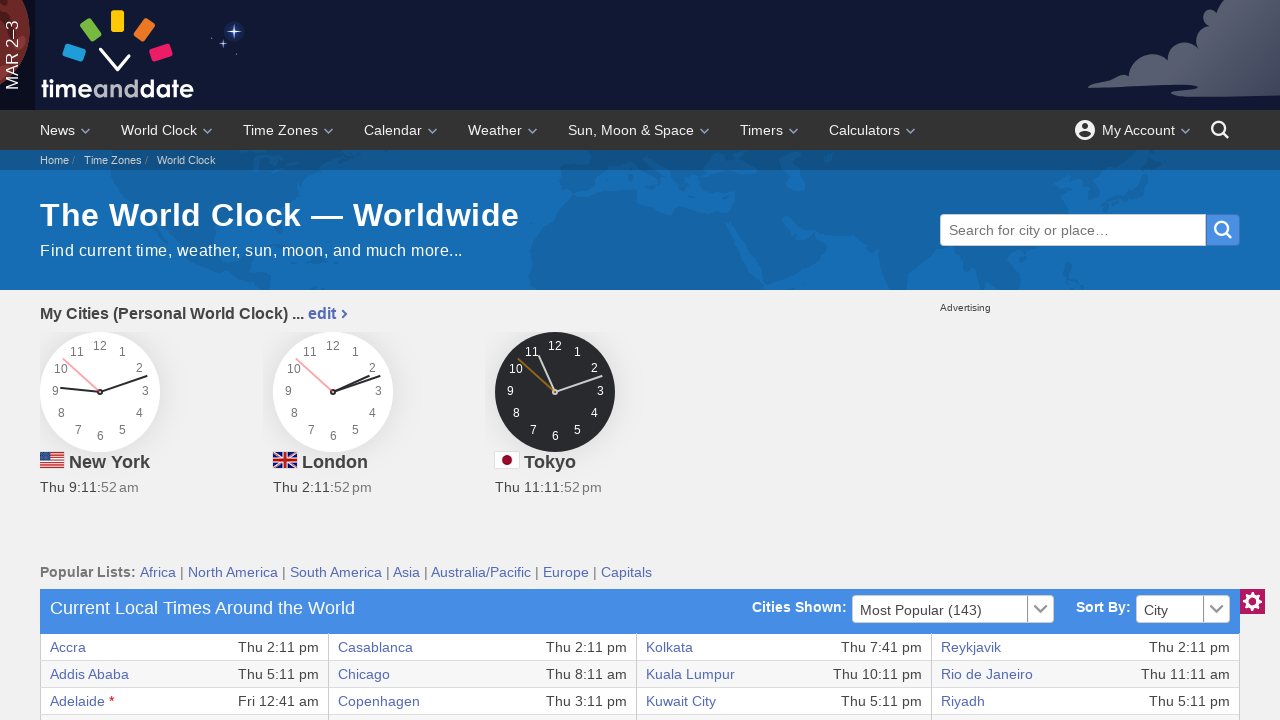

Extracted text from row 21, column 8
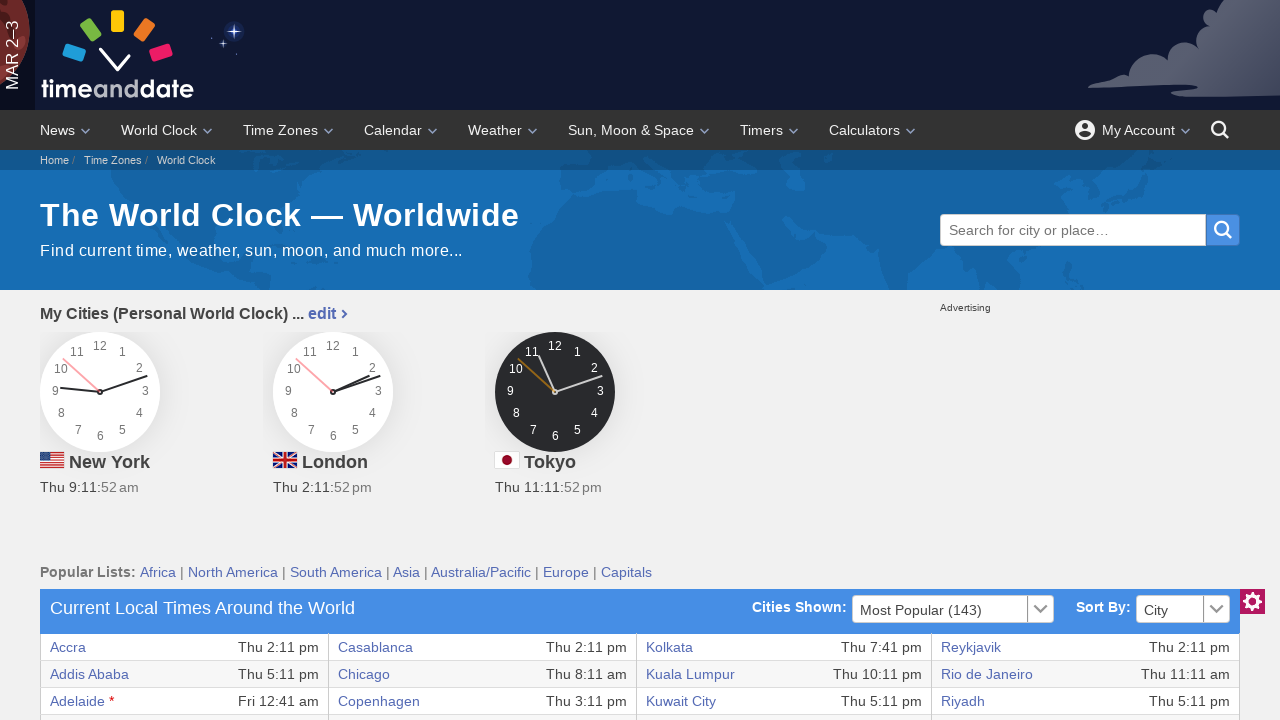

Retrieved columns from row 22 (count: 8)
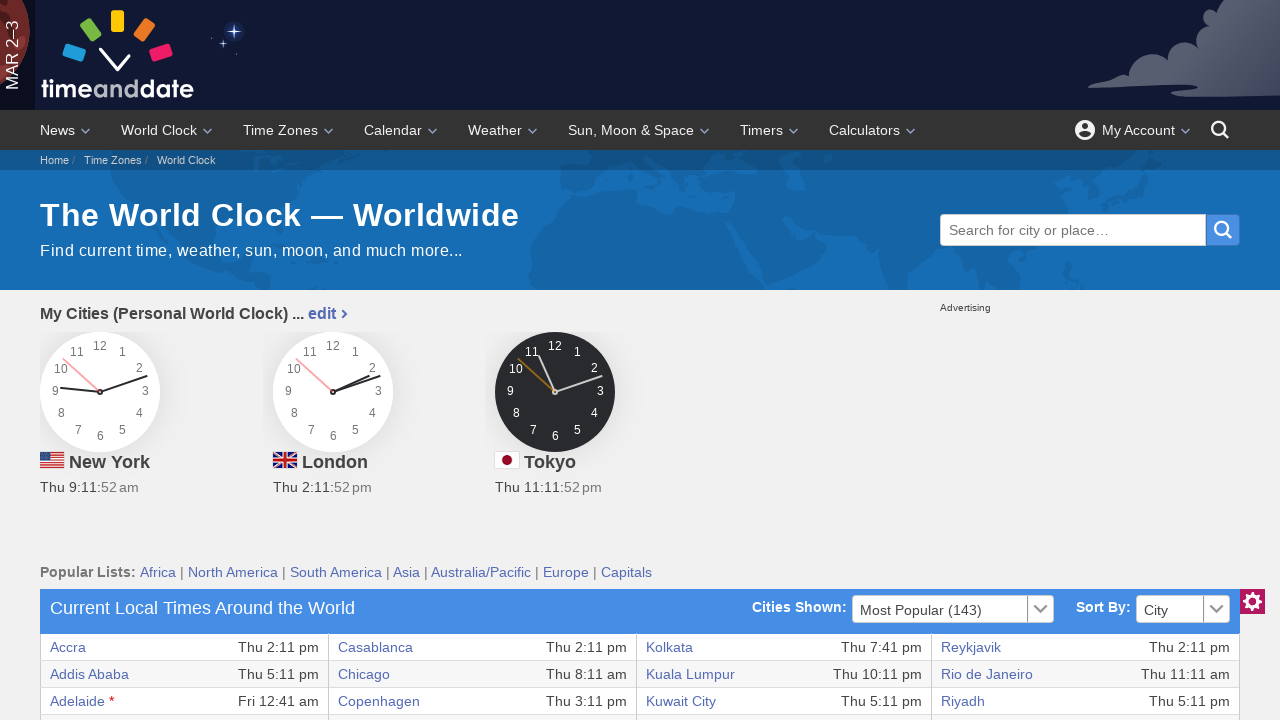

Extracted text from row 22, column 1
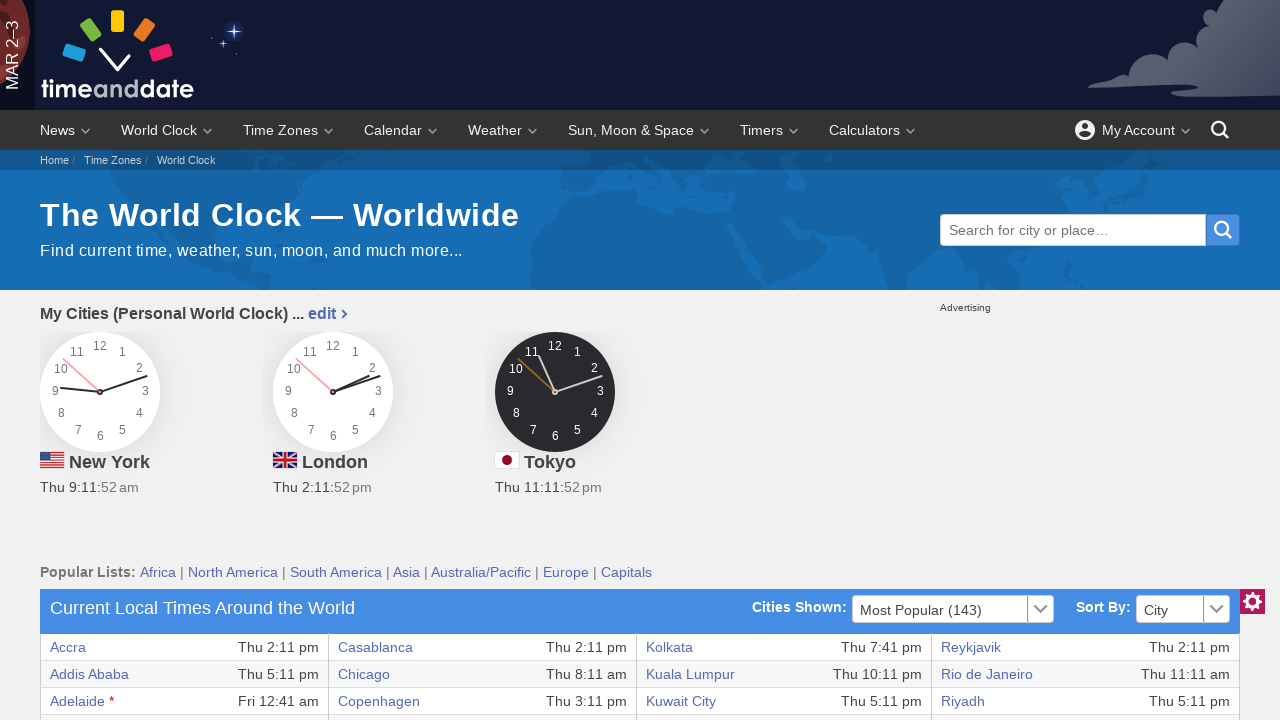

Extracted text from row 22, column 2
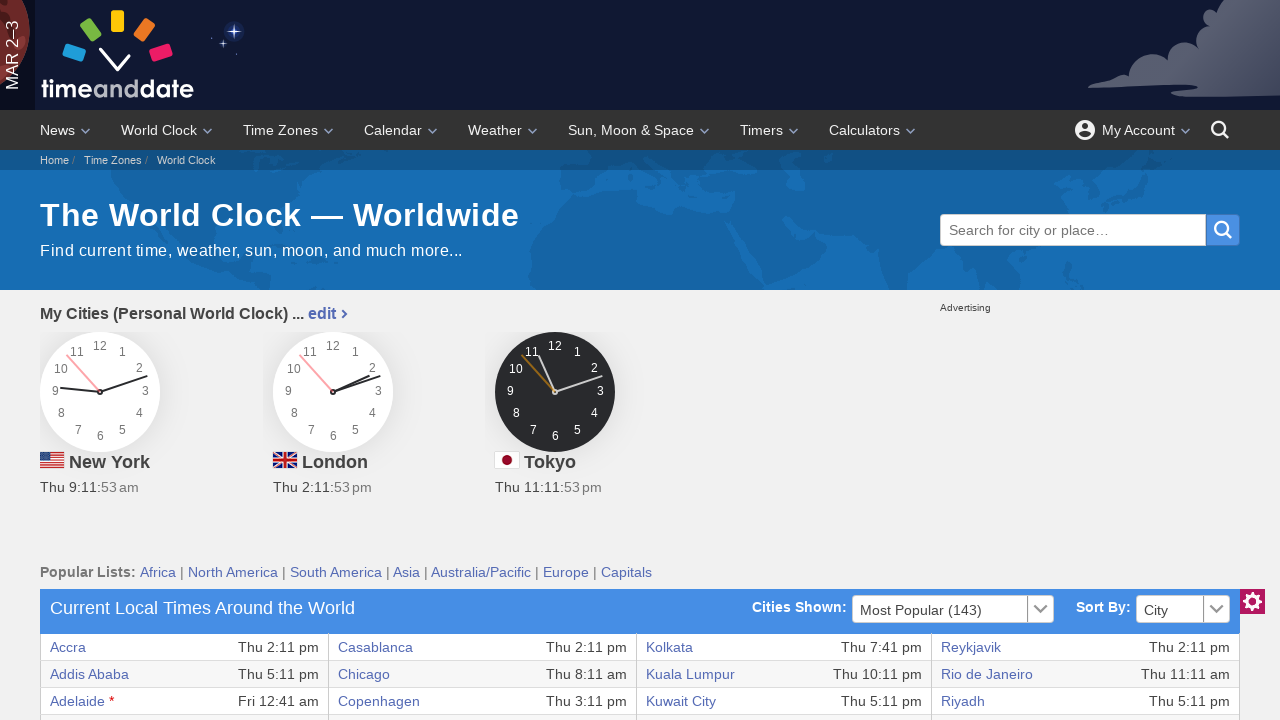

Extracted text from row 22, column 3
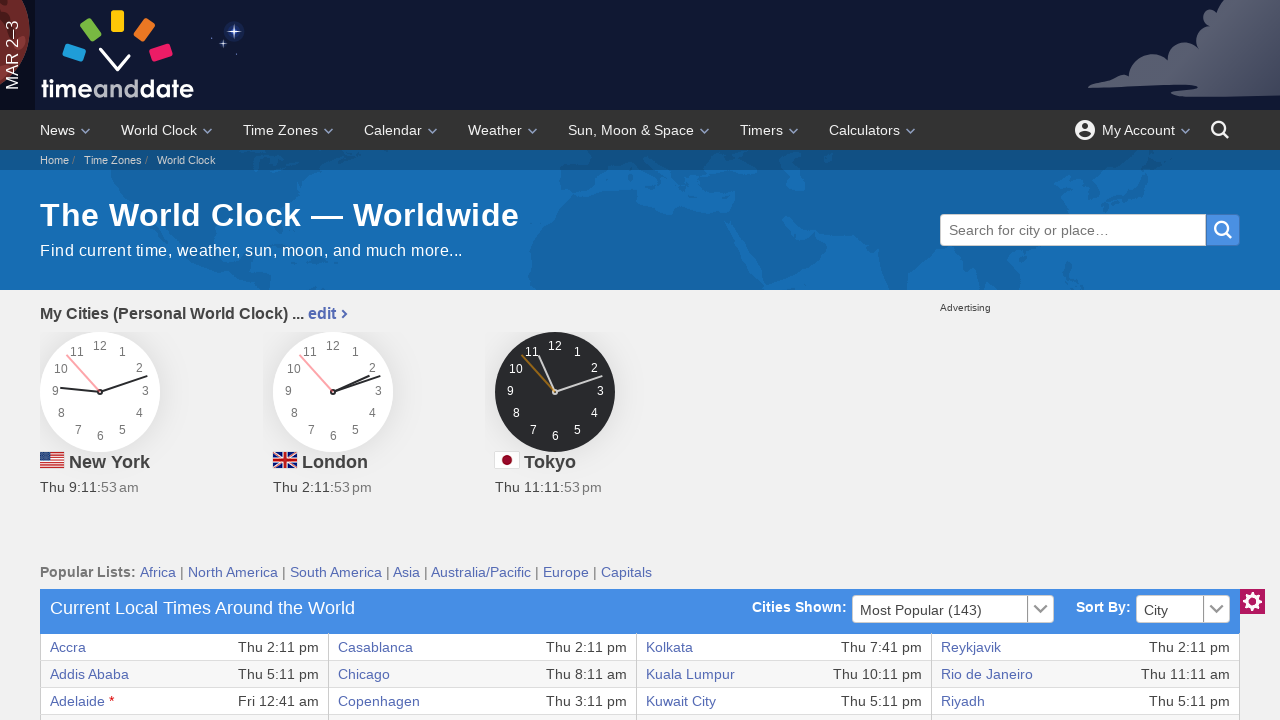

Extracted text from row 22, column 4
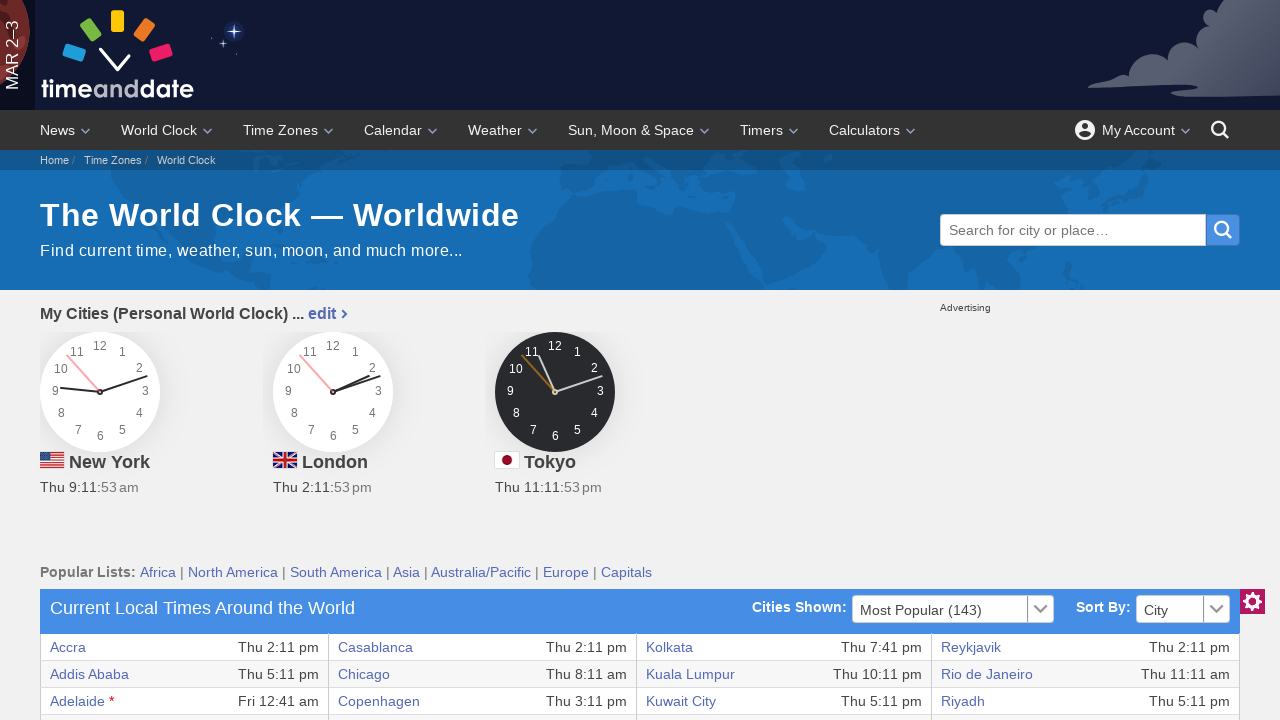

Extracted text from row 22, column 5
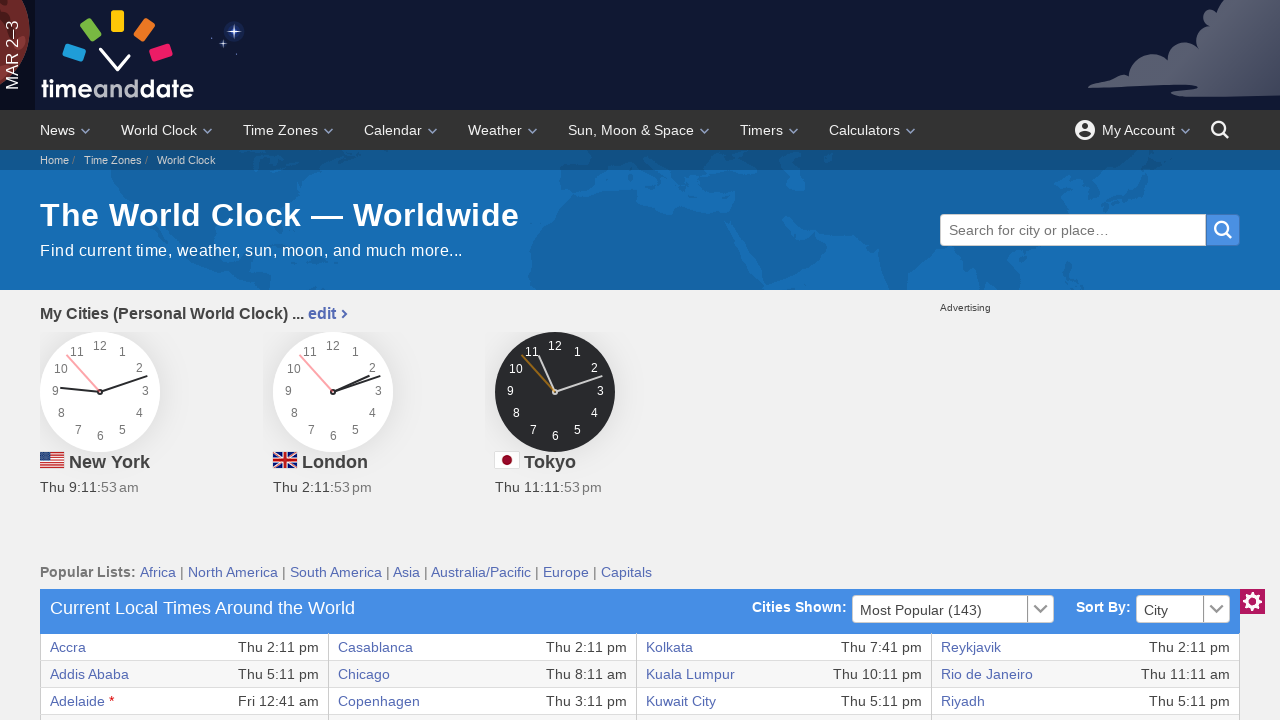

Extracted text from row 22, column 6
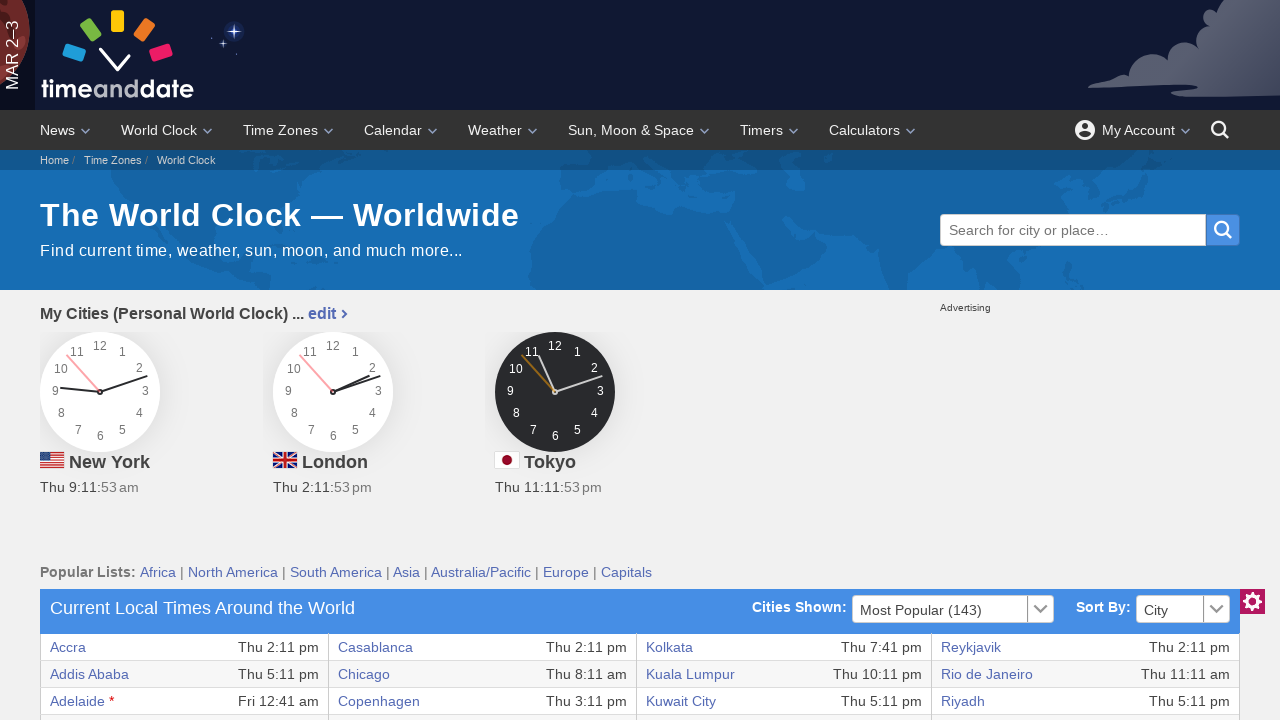

Extracted text from row 22, column 7
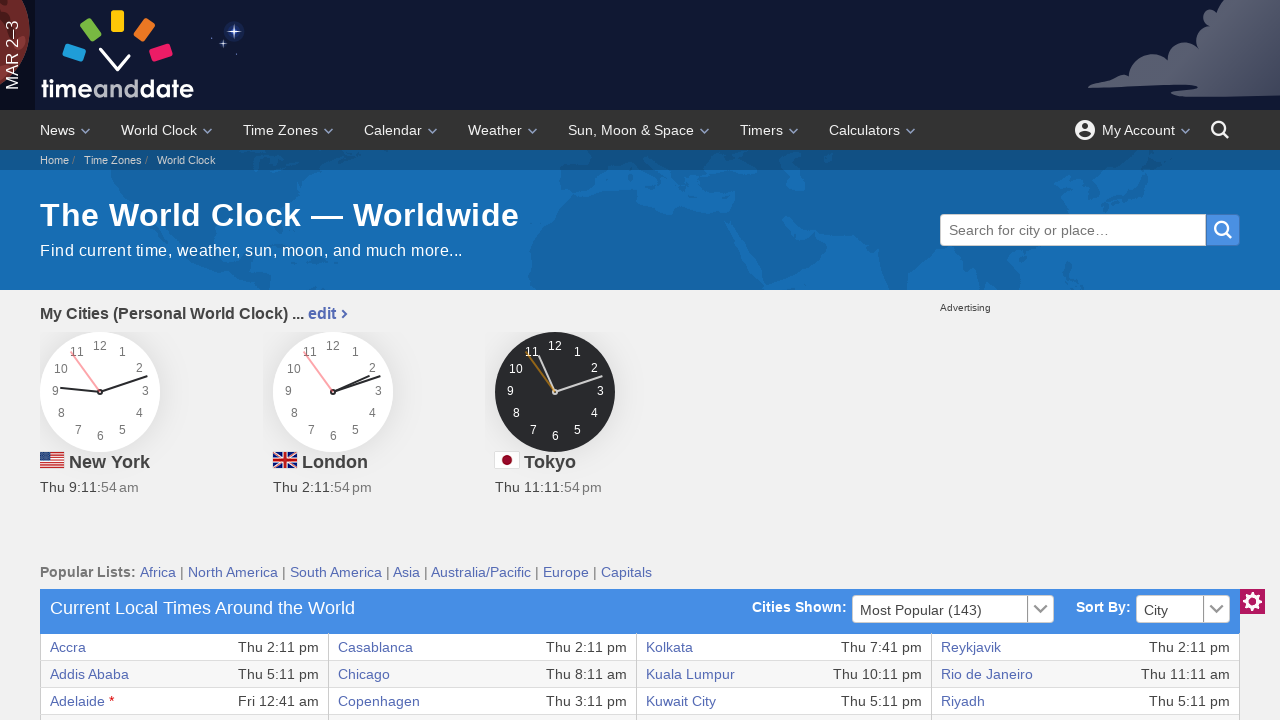

Extracted text from row 22, column 8
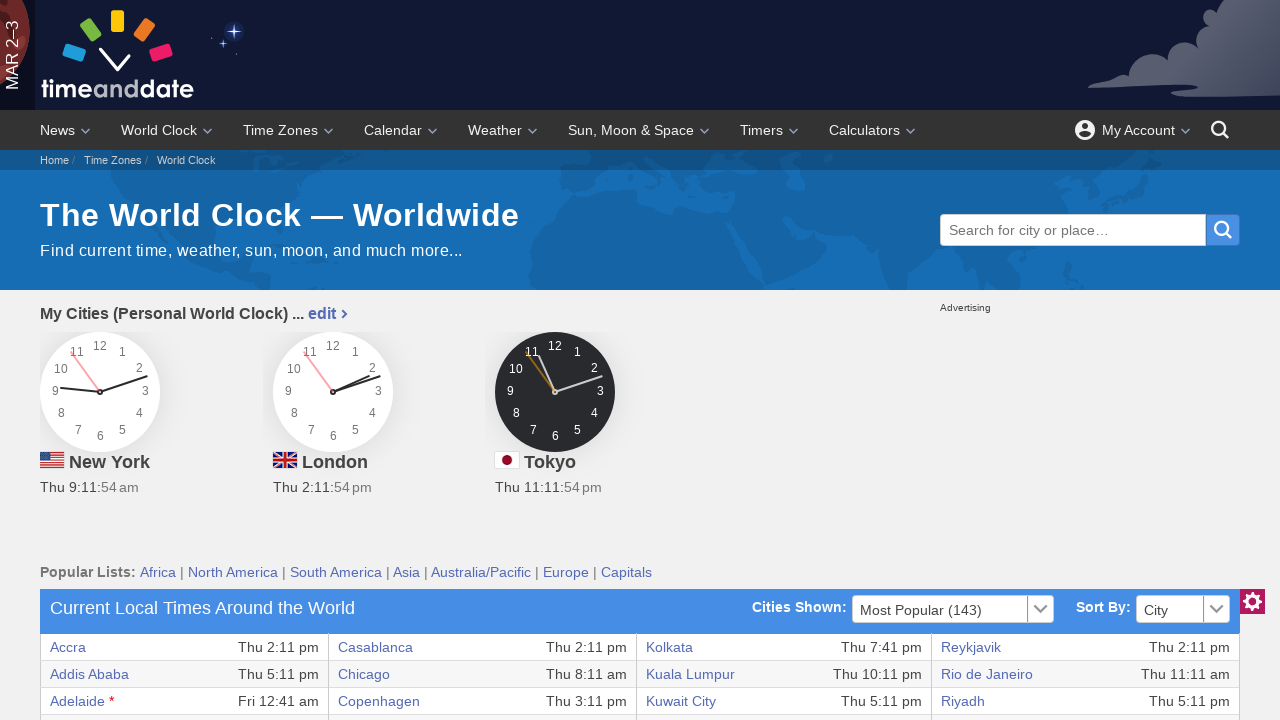

Retrieved columns from row 23 (count: 8)
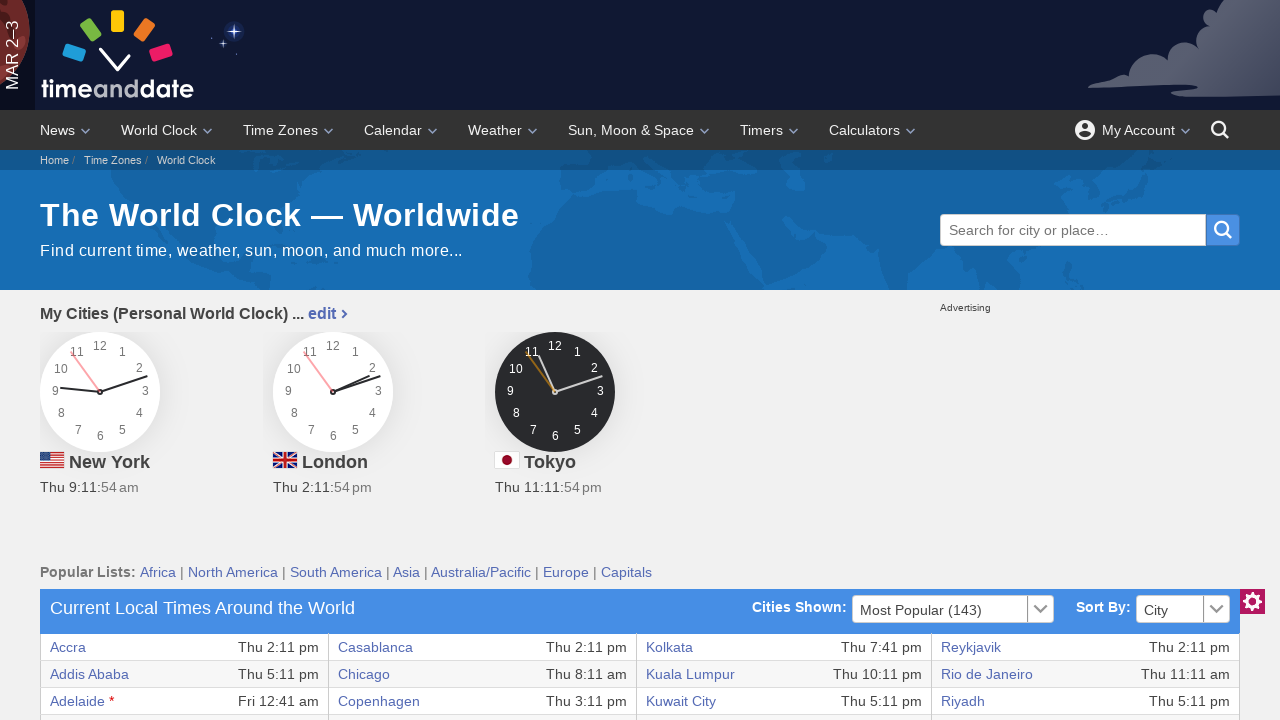

Extracted text from row 23, column 1
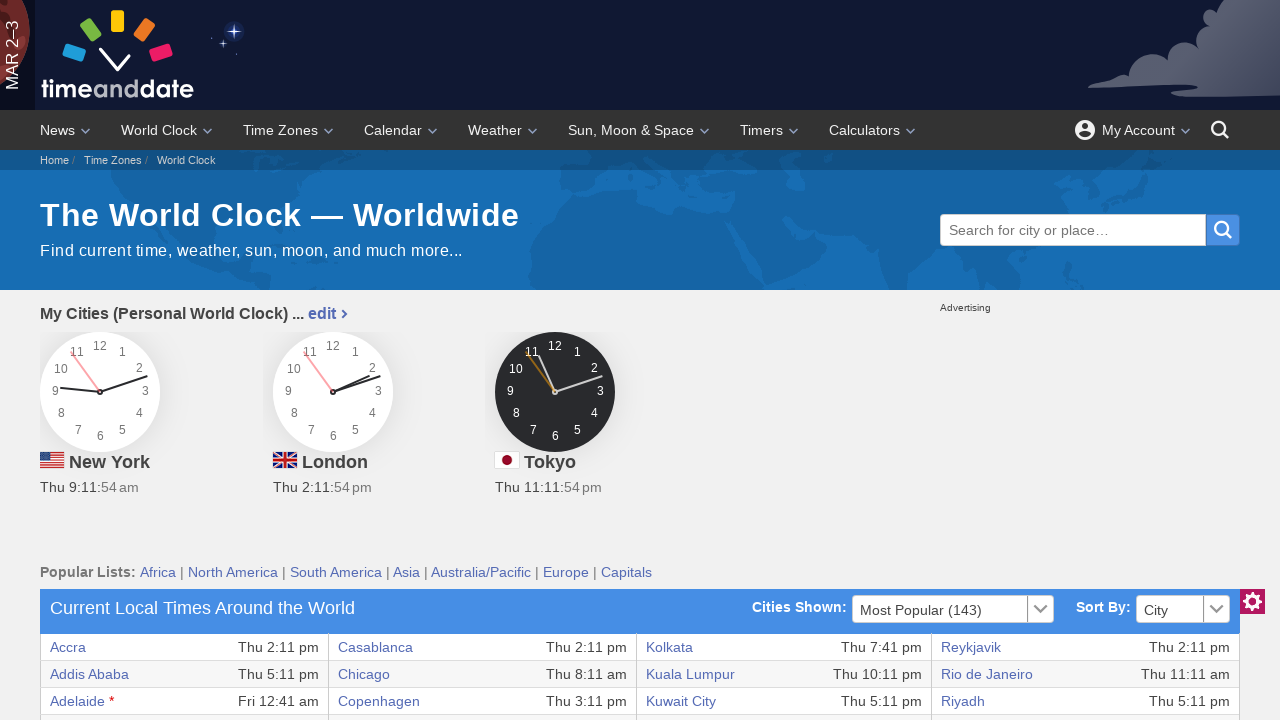

Extracted text from row 23, column 2
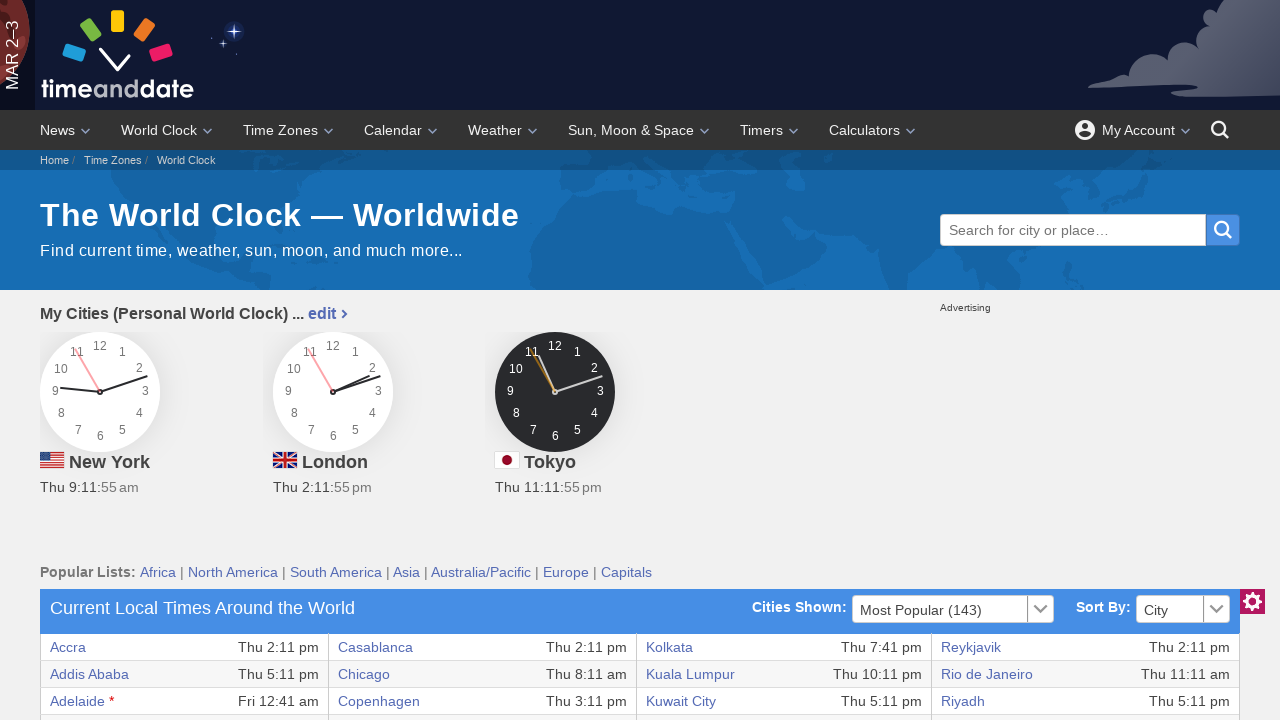

Extracted text from row 23, column 3
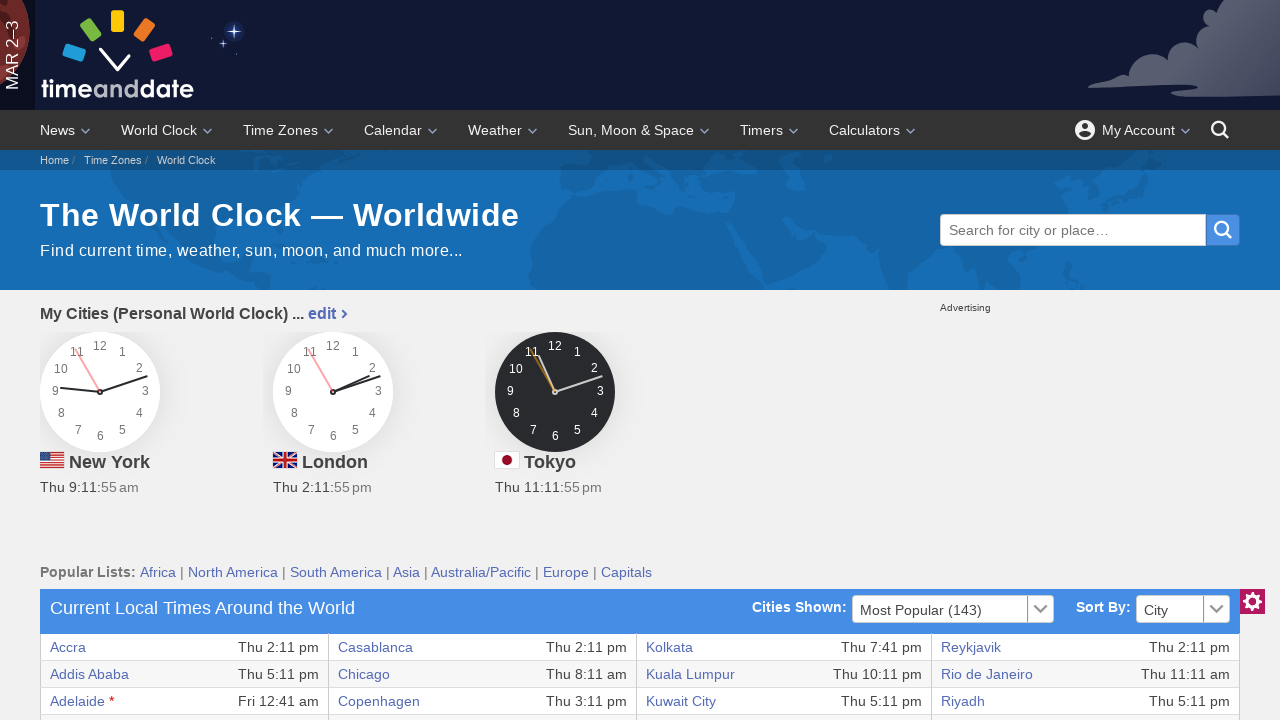

Extracted text from row 23, column 4
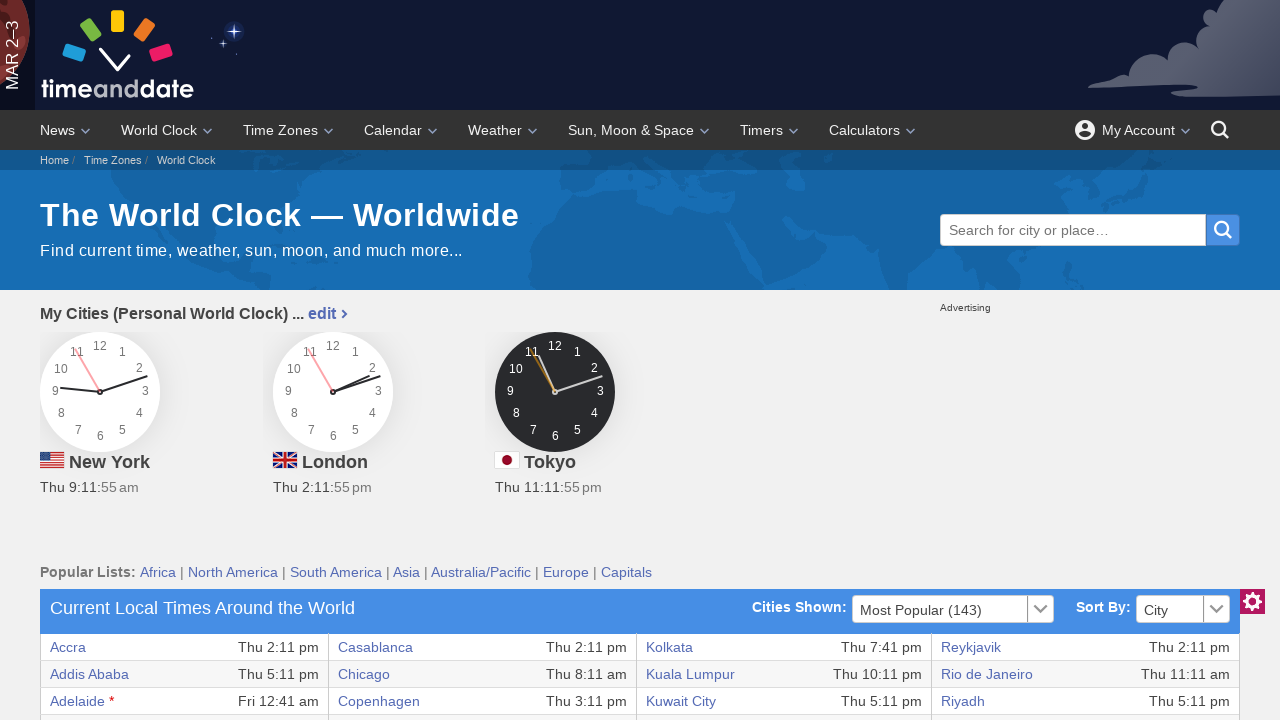

Extracted text from row 23, column 5
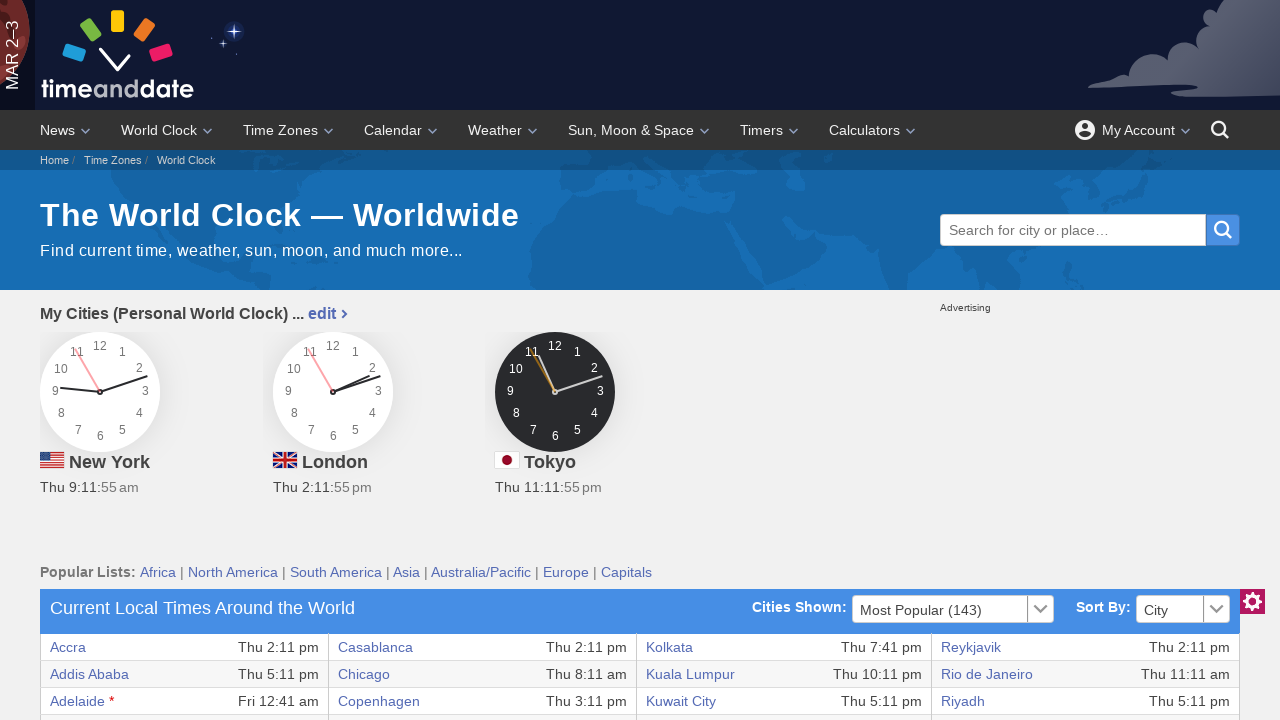

Extracted text from row 23, column 6
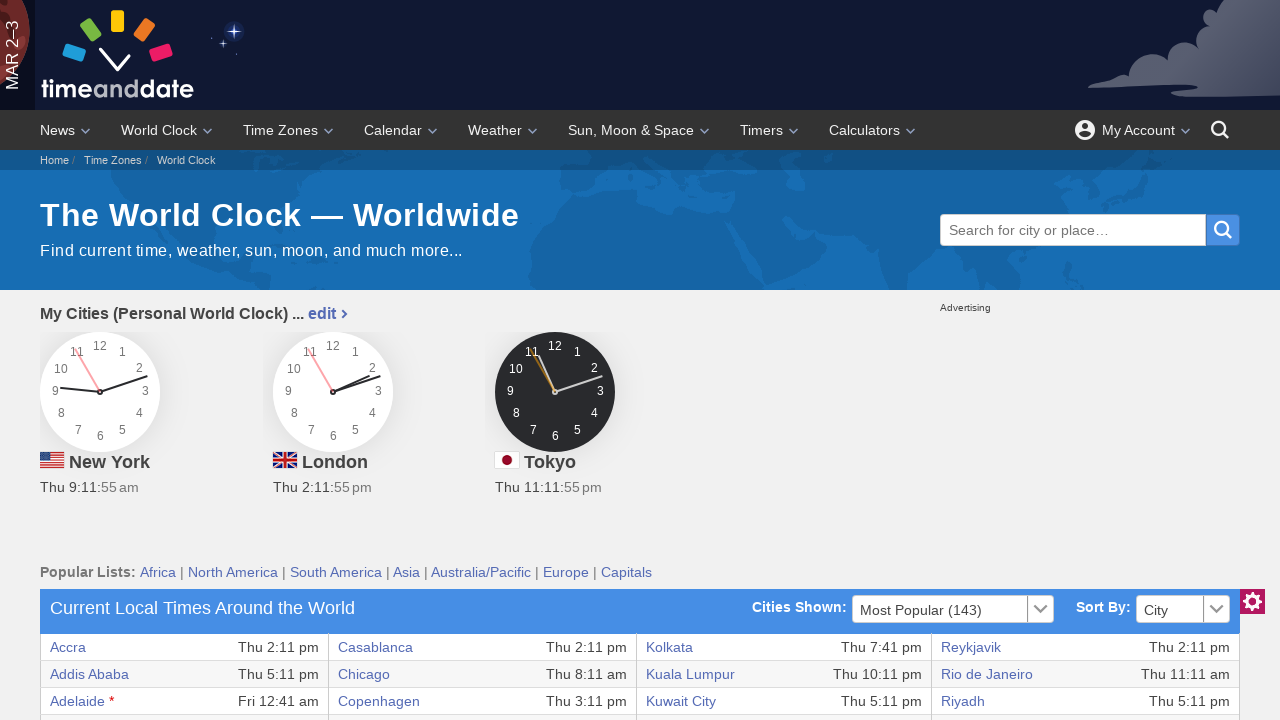

Extracted text from row 23, column 7
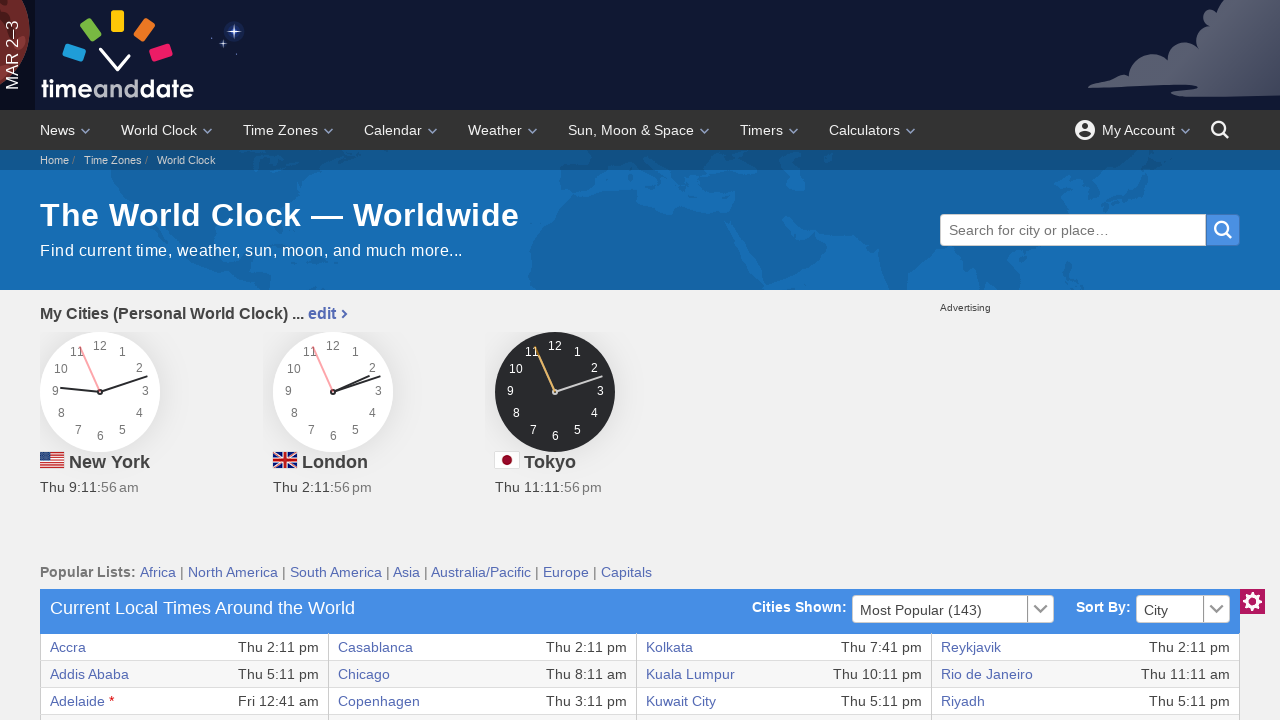

Extracted text from row 23, column 8
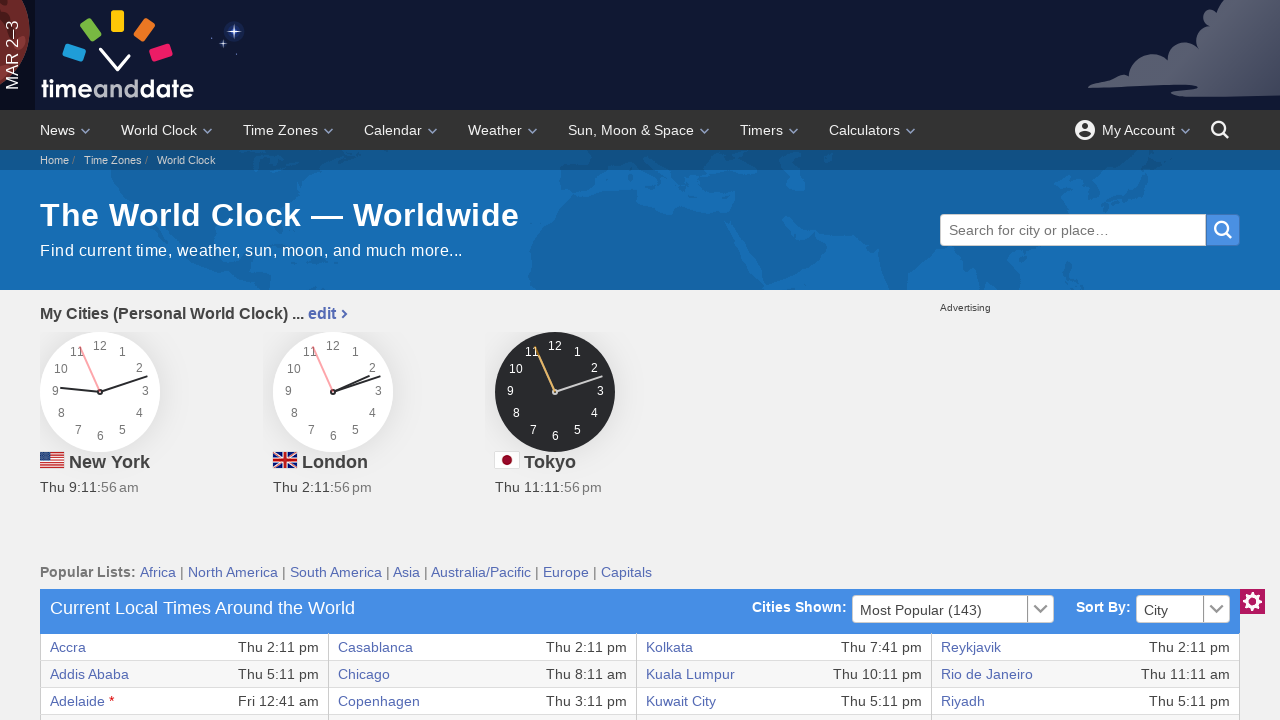

Retrieved columns from row 24 (count: 8)
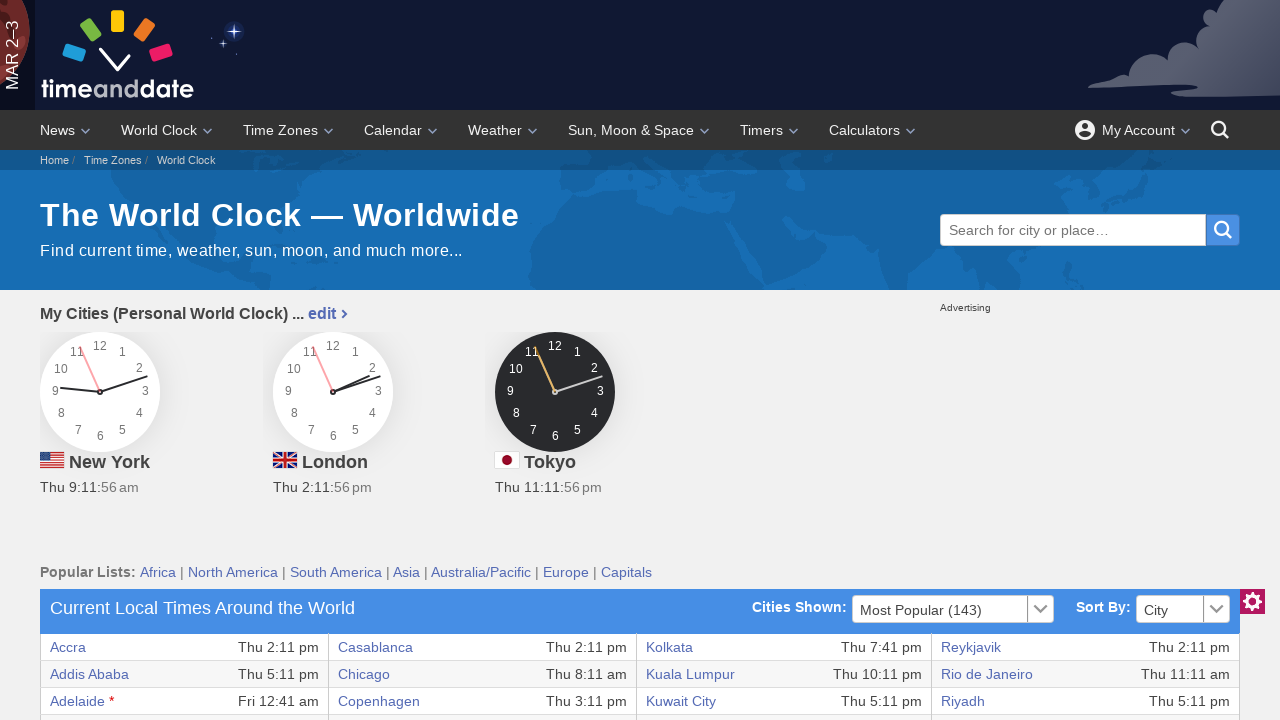

Extracted text from row 24, column 1
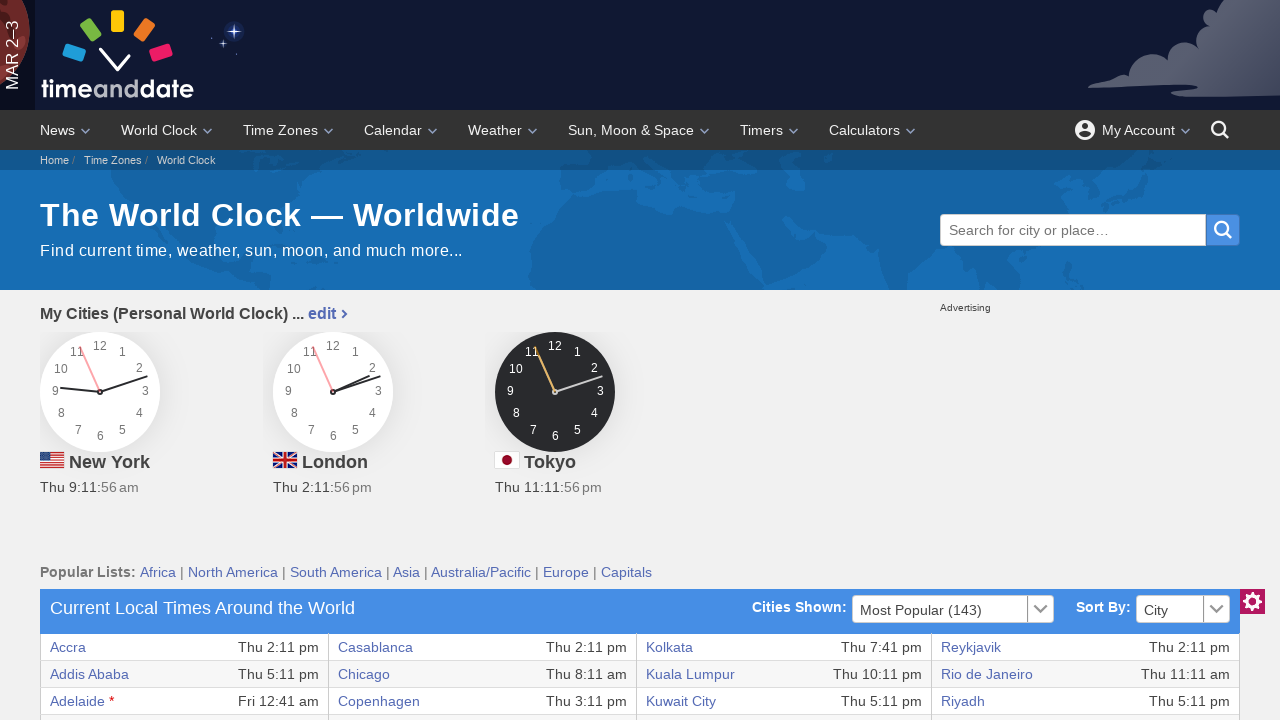

Extracted text from row 24, column 2
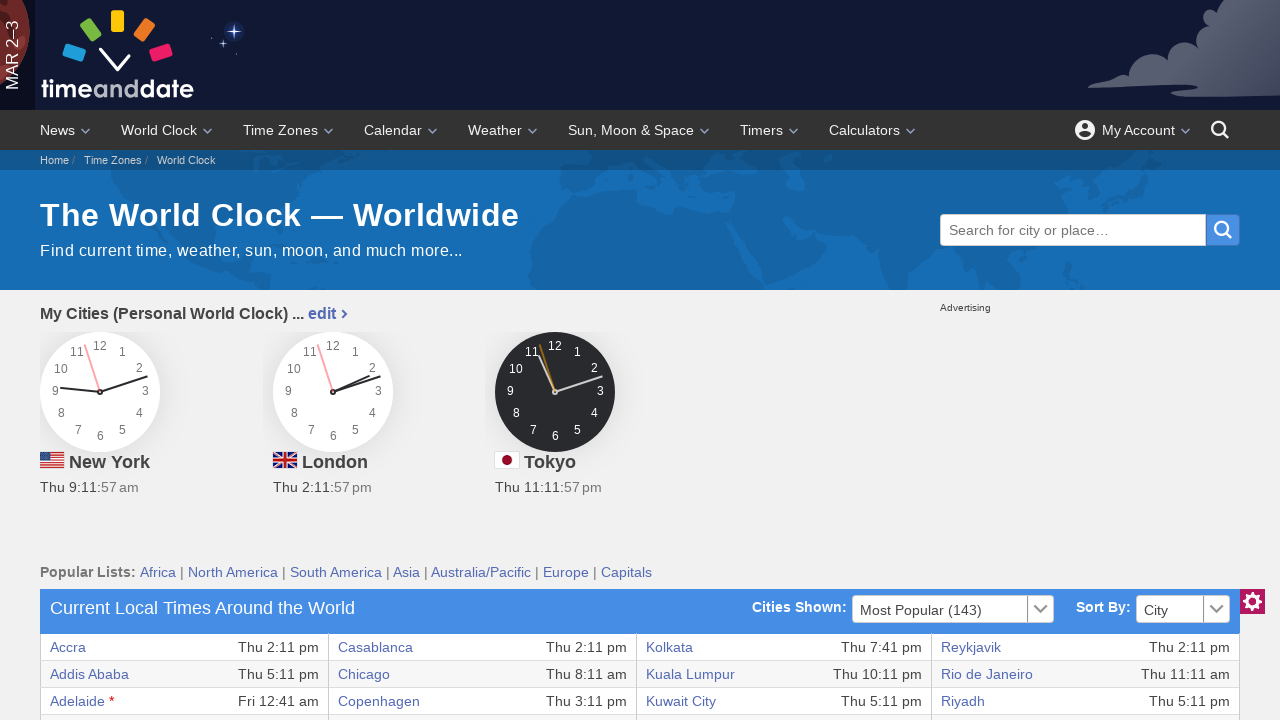

Extracted text from row 24, column 3
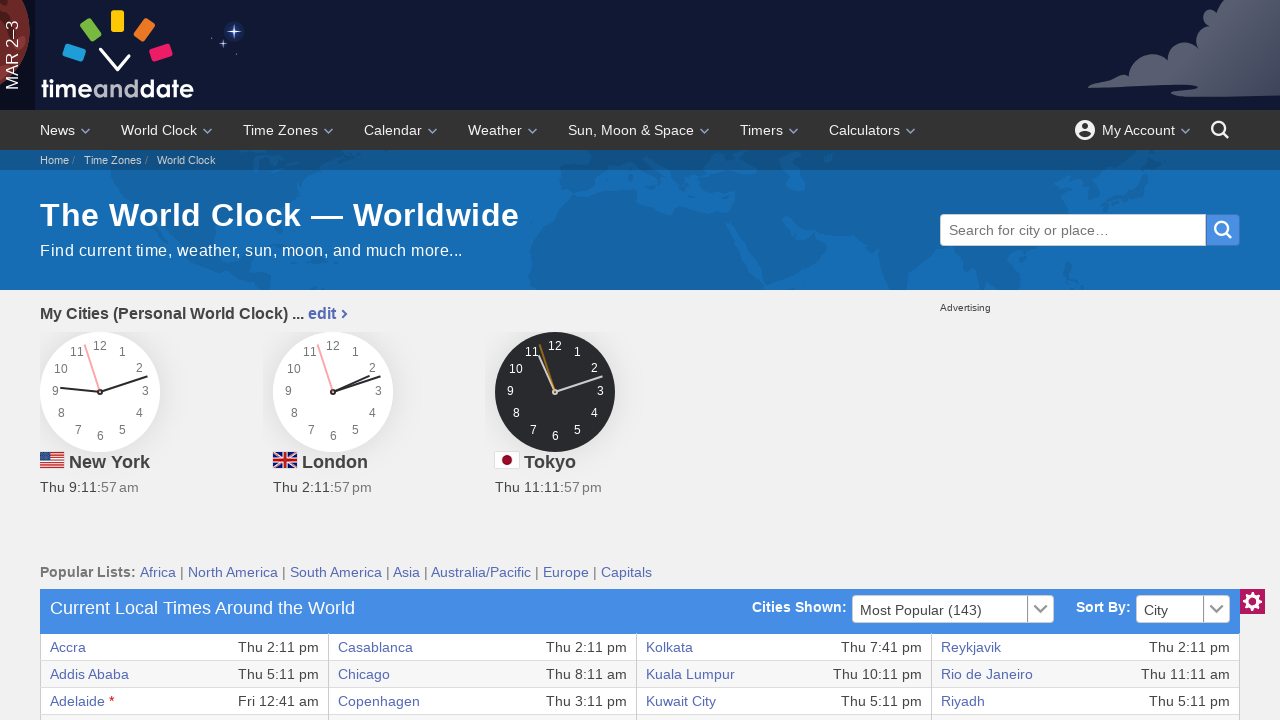

Extracted text from row 24, column 4
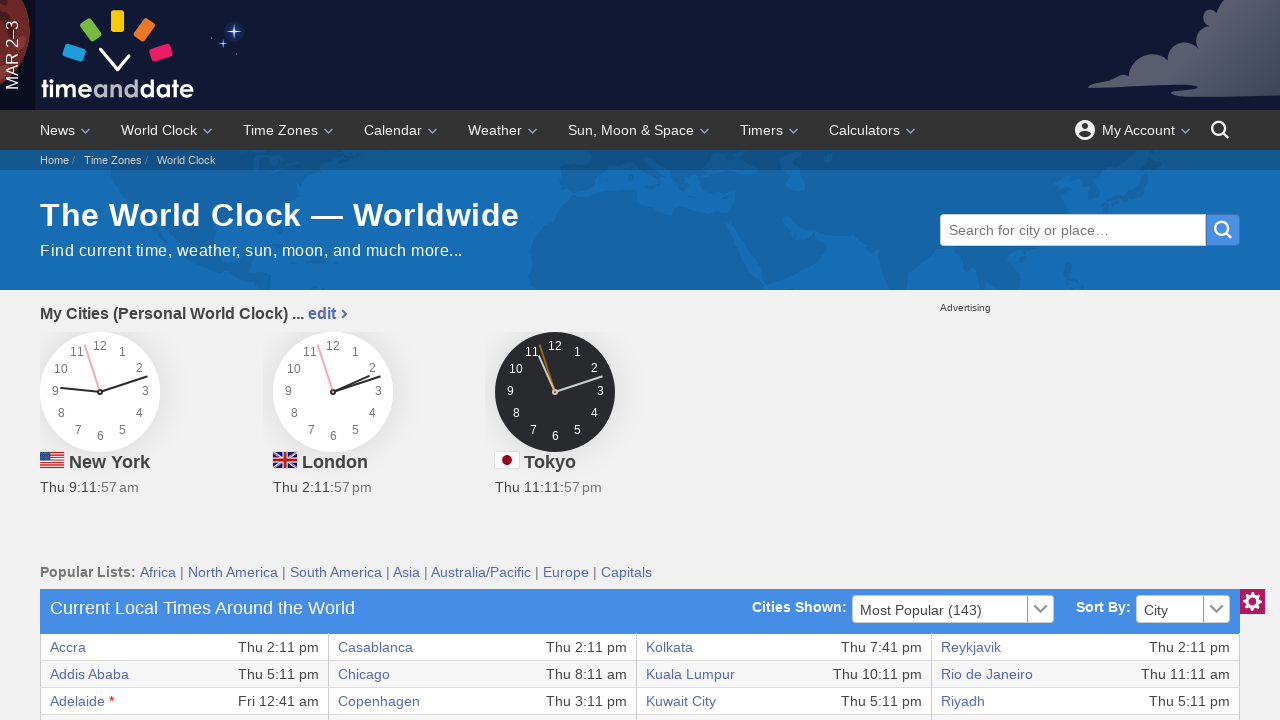

Extracted text from row 24, column 5
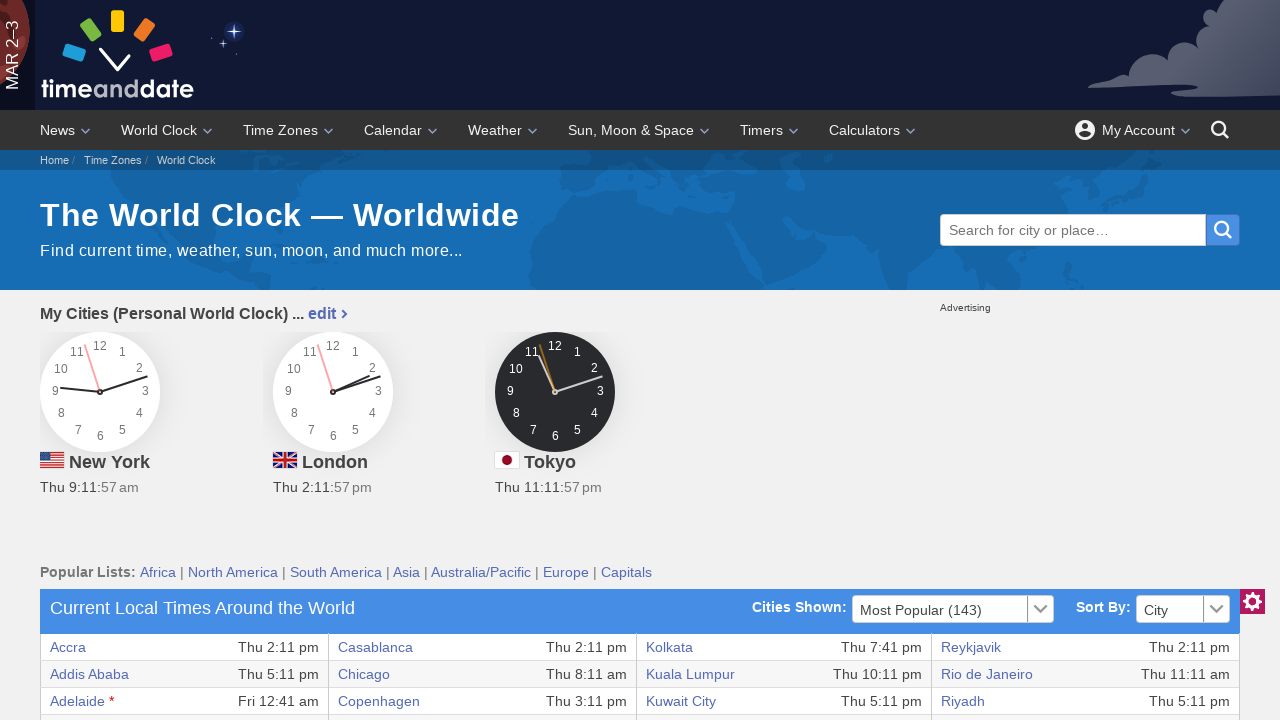

Extracted text from row 24, column 6
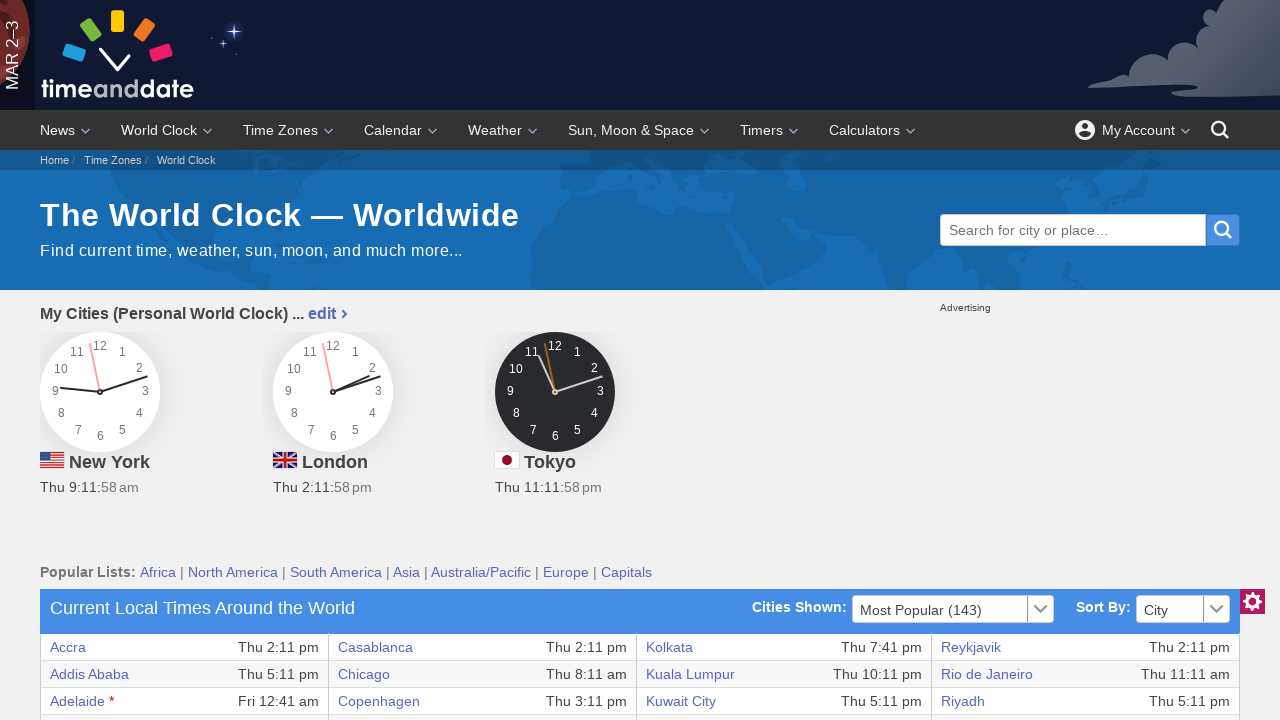

Extracted text from row 24, column 7
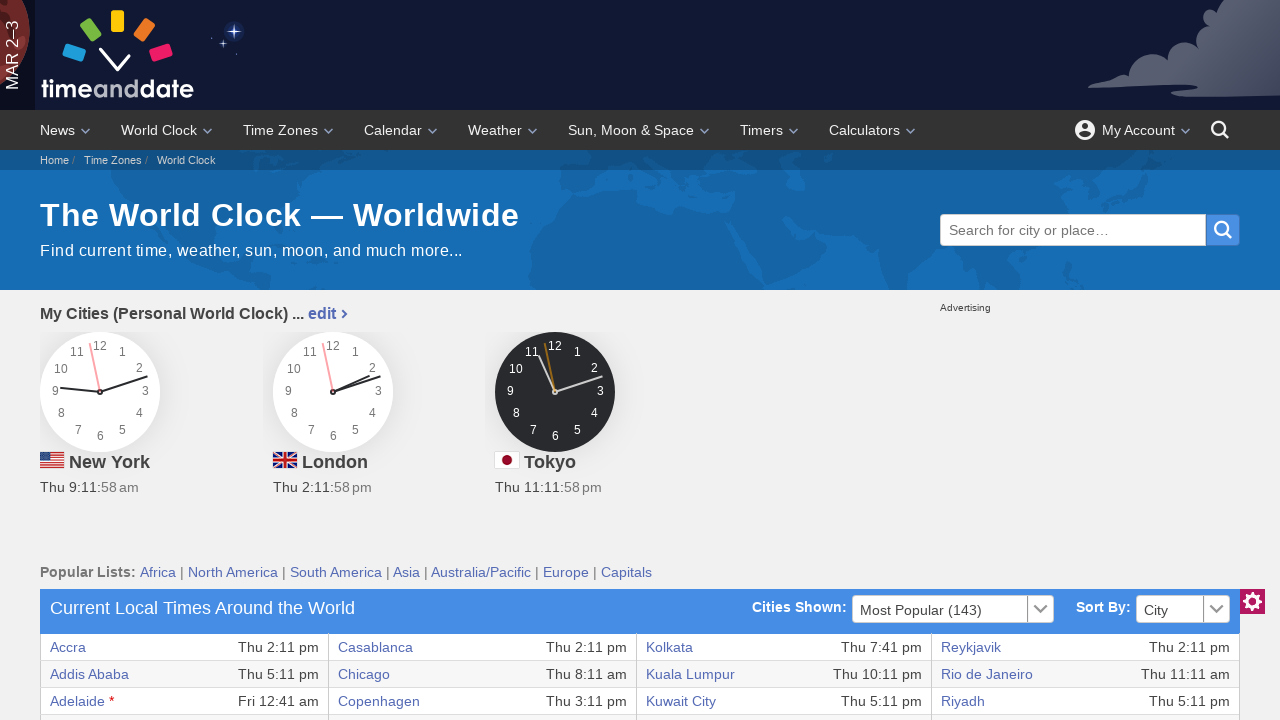

Extracted text from row 24, column 8
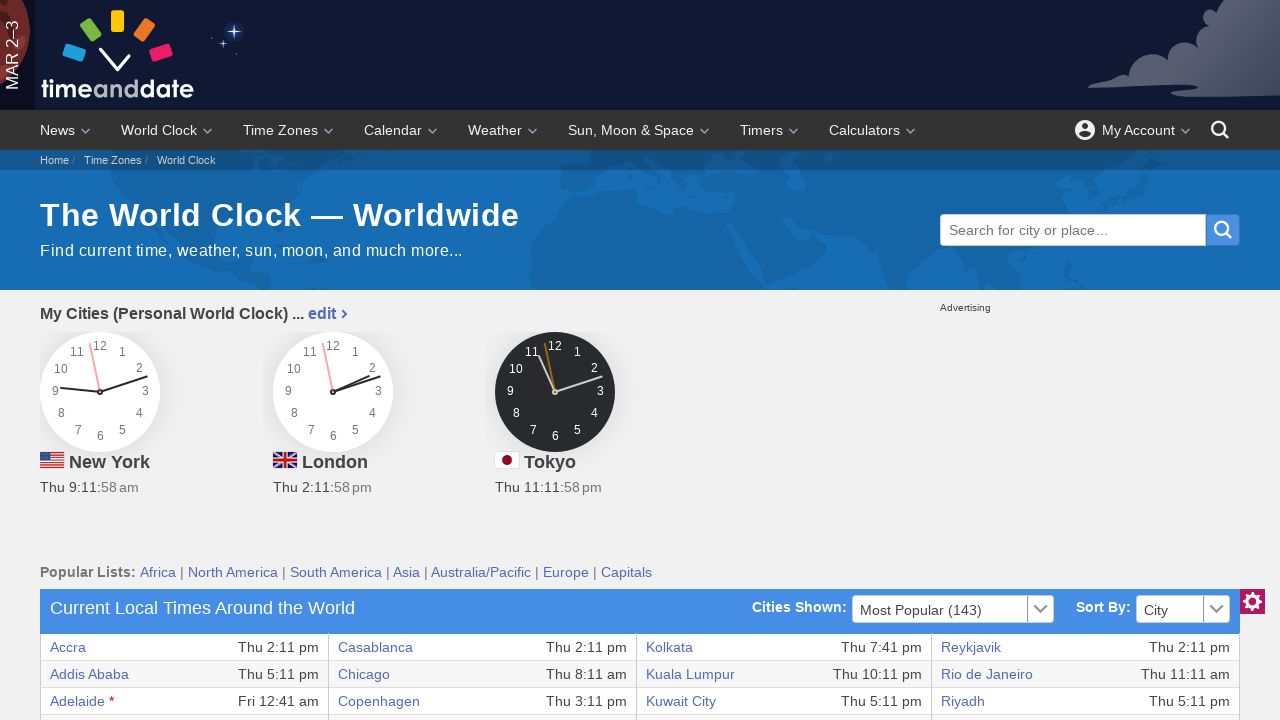

Retrieved columns from row 25 (count: 8)
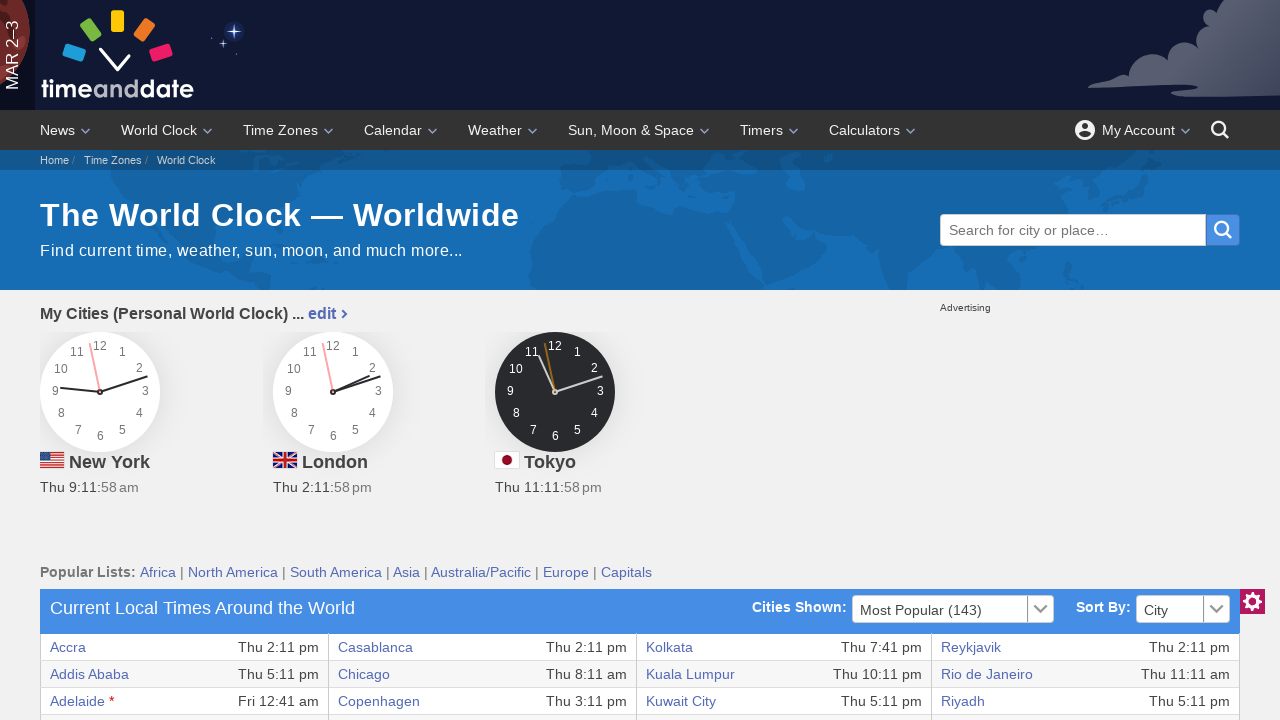

Extracted text from row 25, column 1
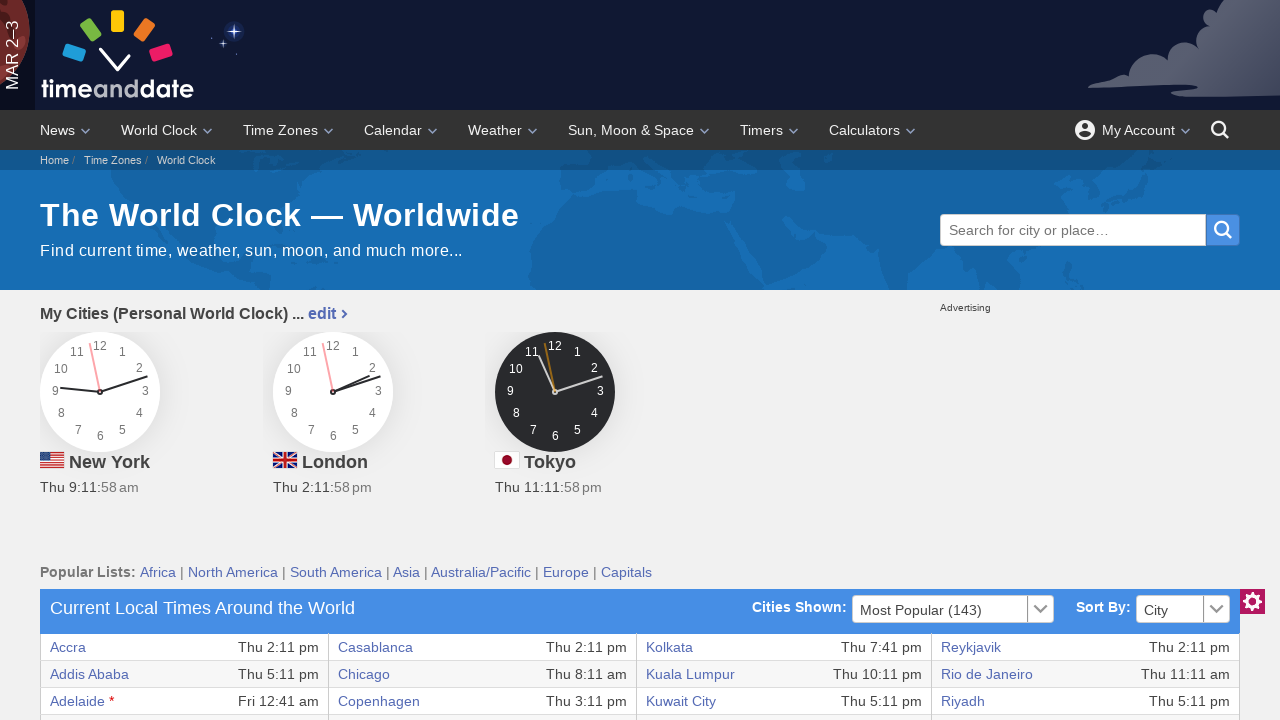

Extracted text from row 25, column 2
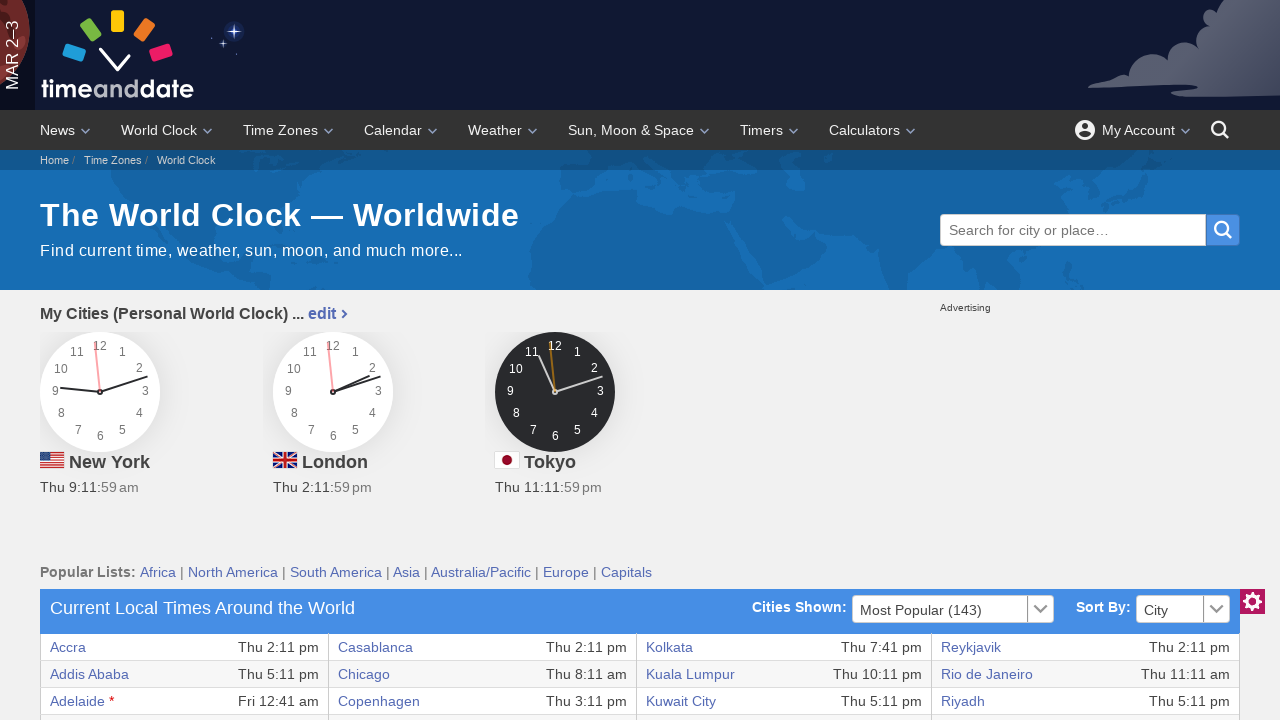

Extracted text from row 25, column 3
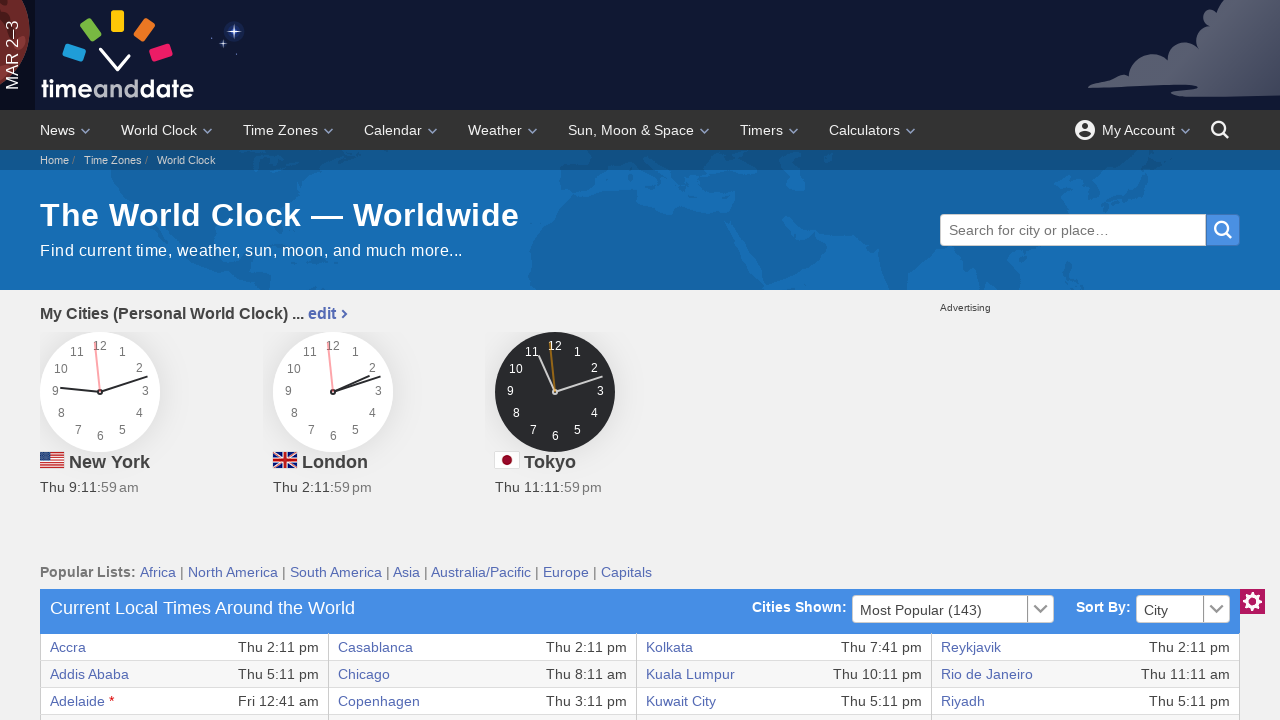

Extracted text from row 25, column 4
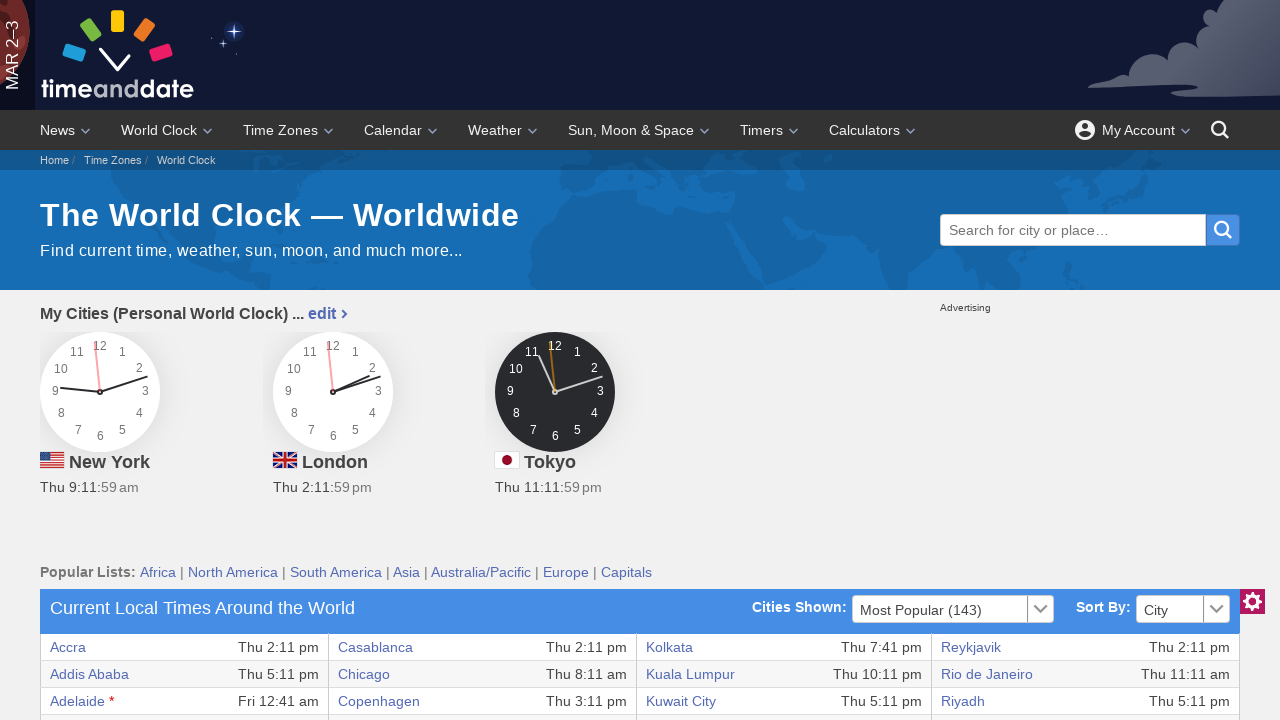

Extracted text from row 25, column 5
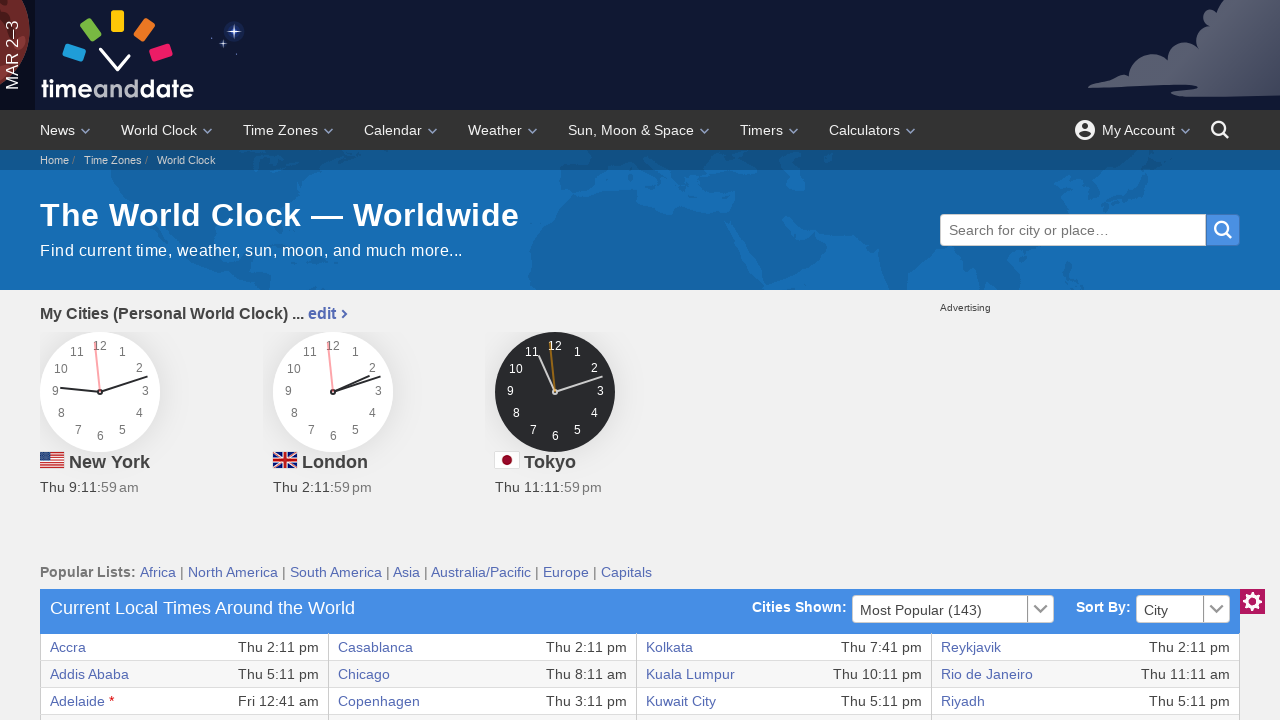

Extracted text from row 25, column 6
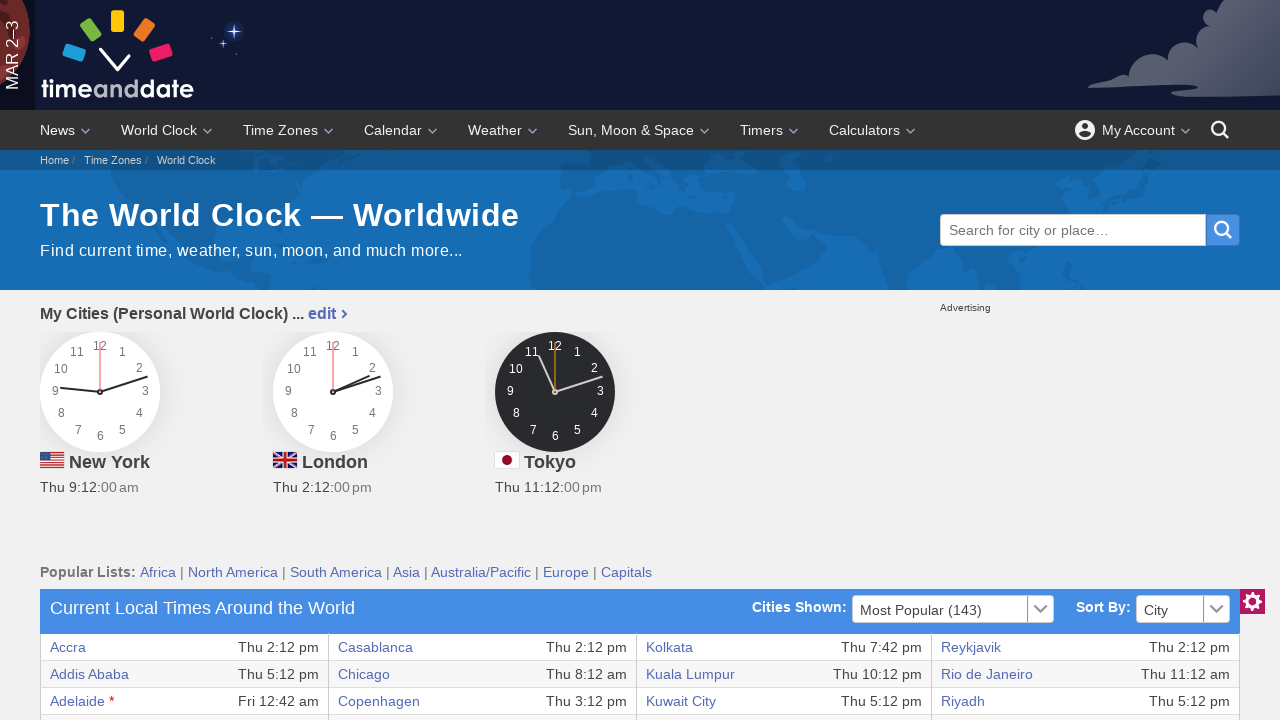

Extracted text from row 25, column 7
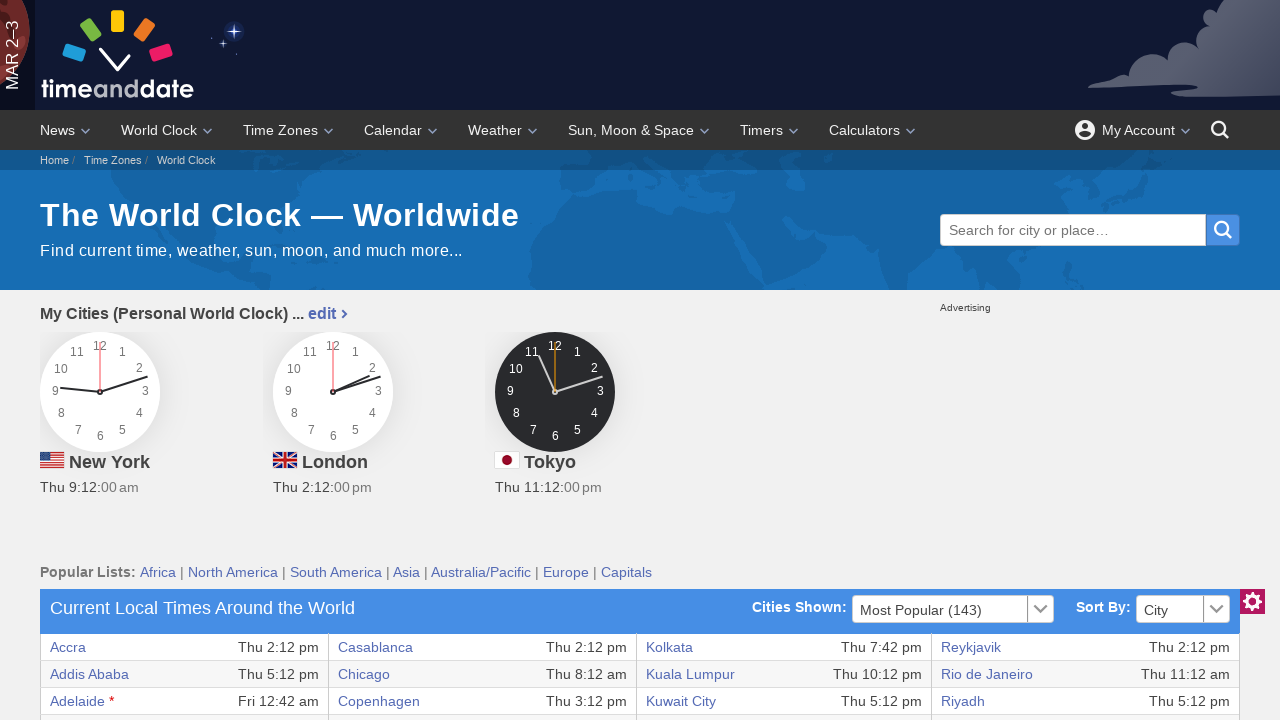

Extracted text from row 25, column 8
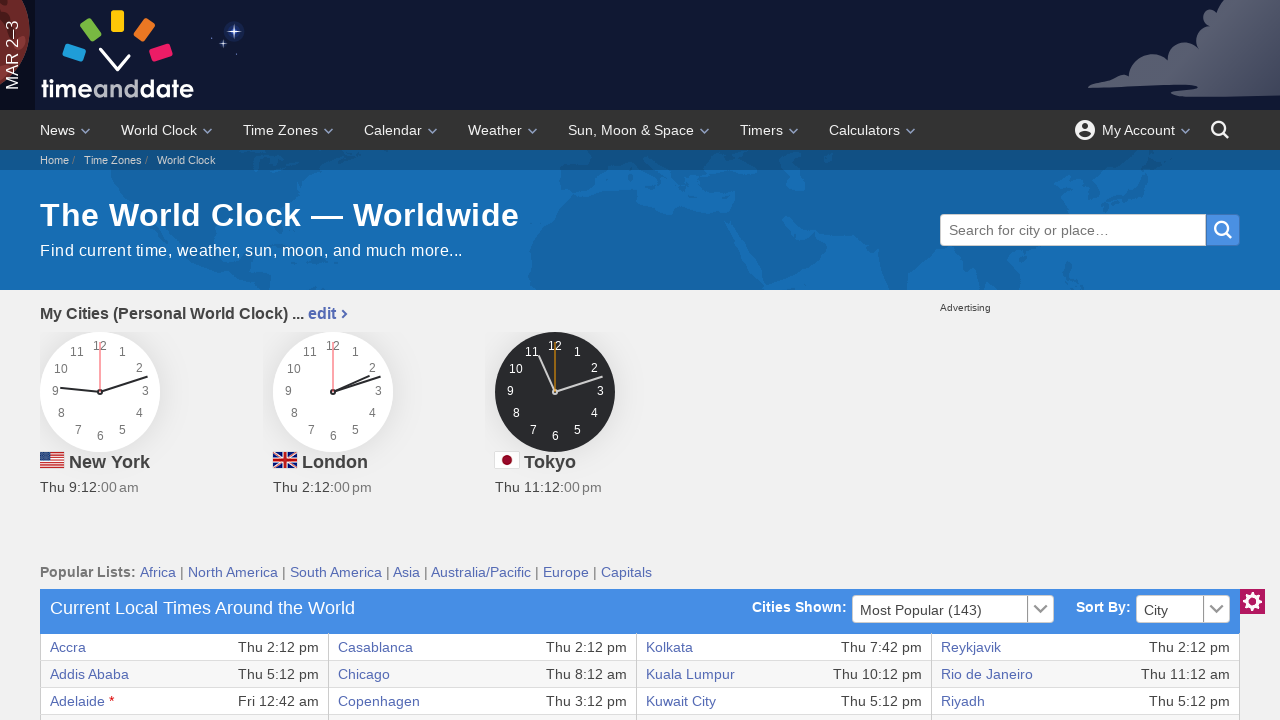

Retrieved columns from row 26 (count: 8)
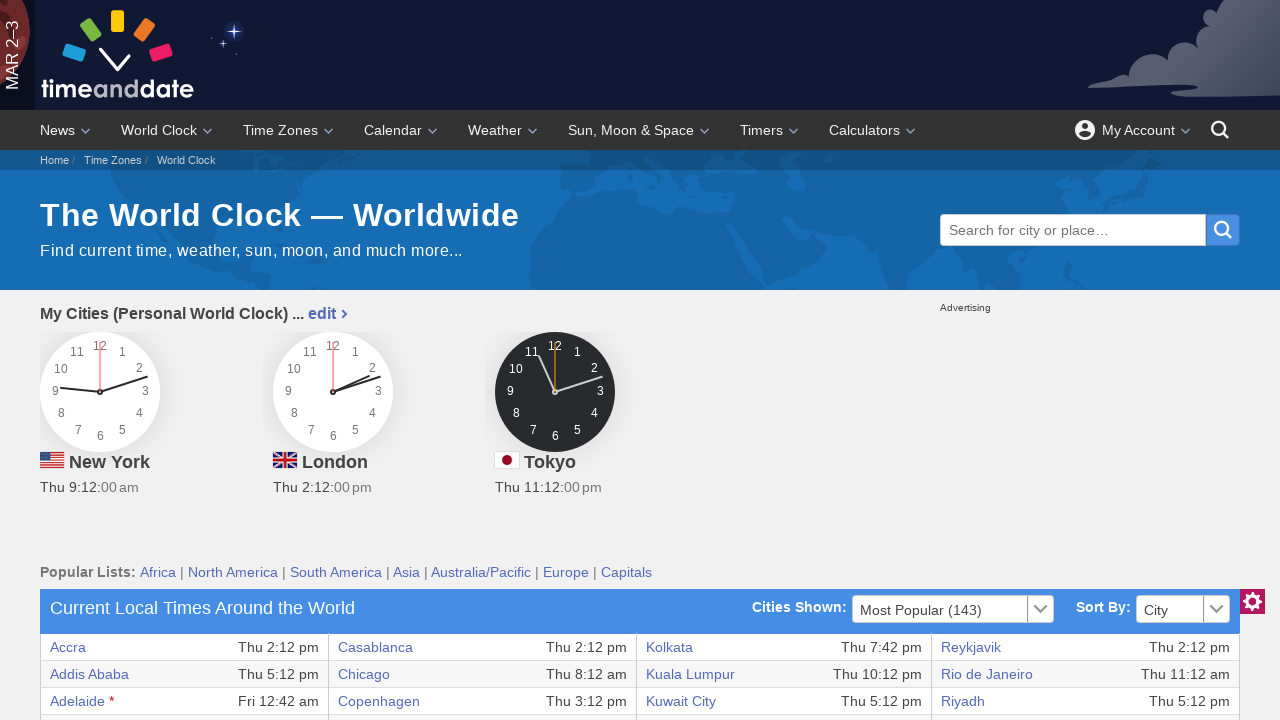

Extracted text from row 26, column 1
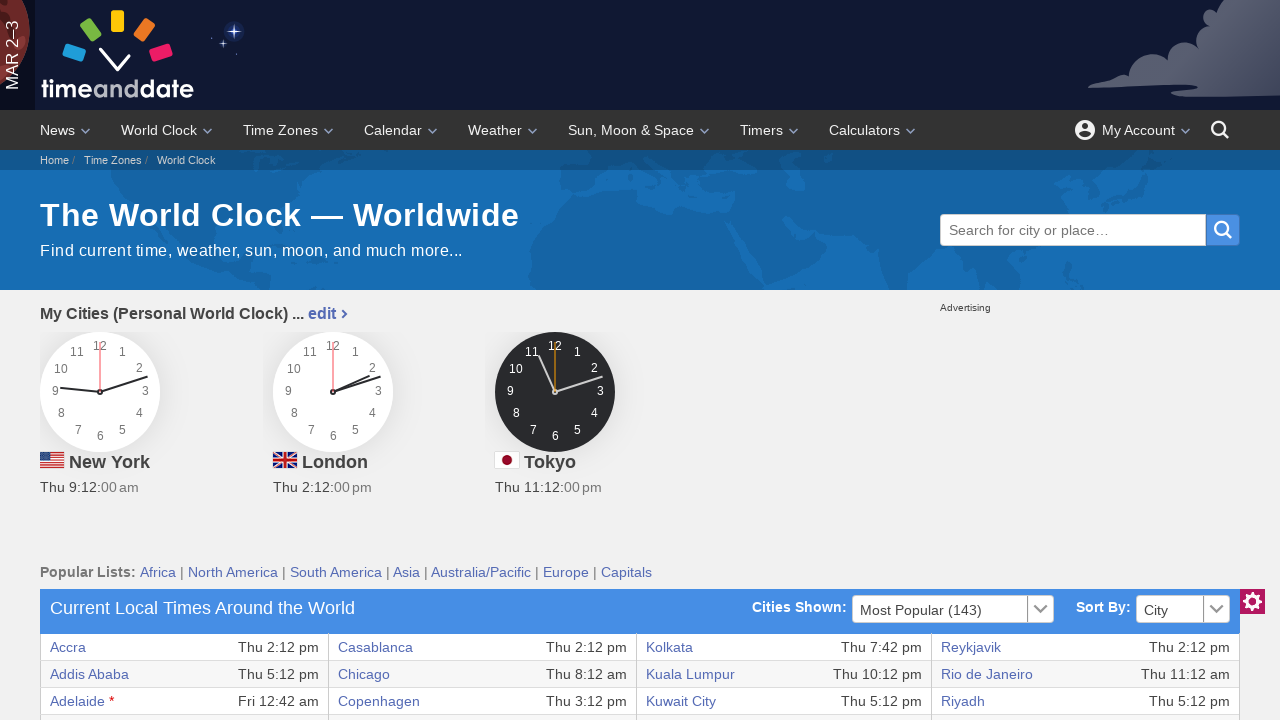

Extracted text from row 26, column 2
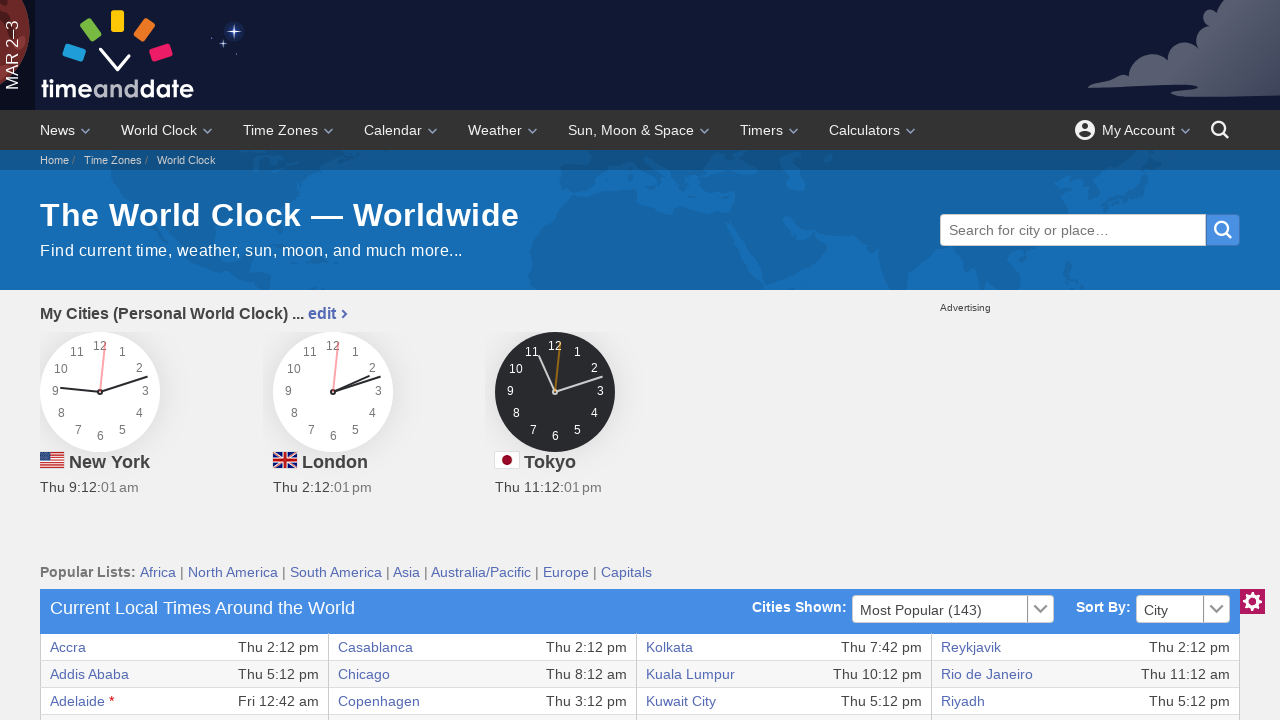

Extracted text from row 26, column 3
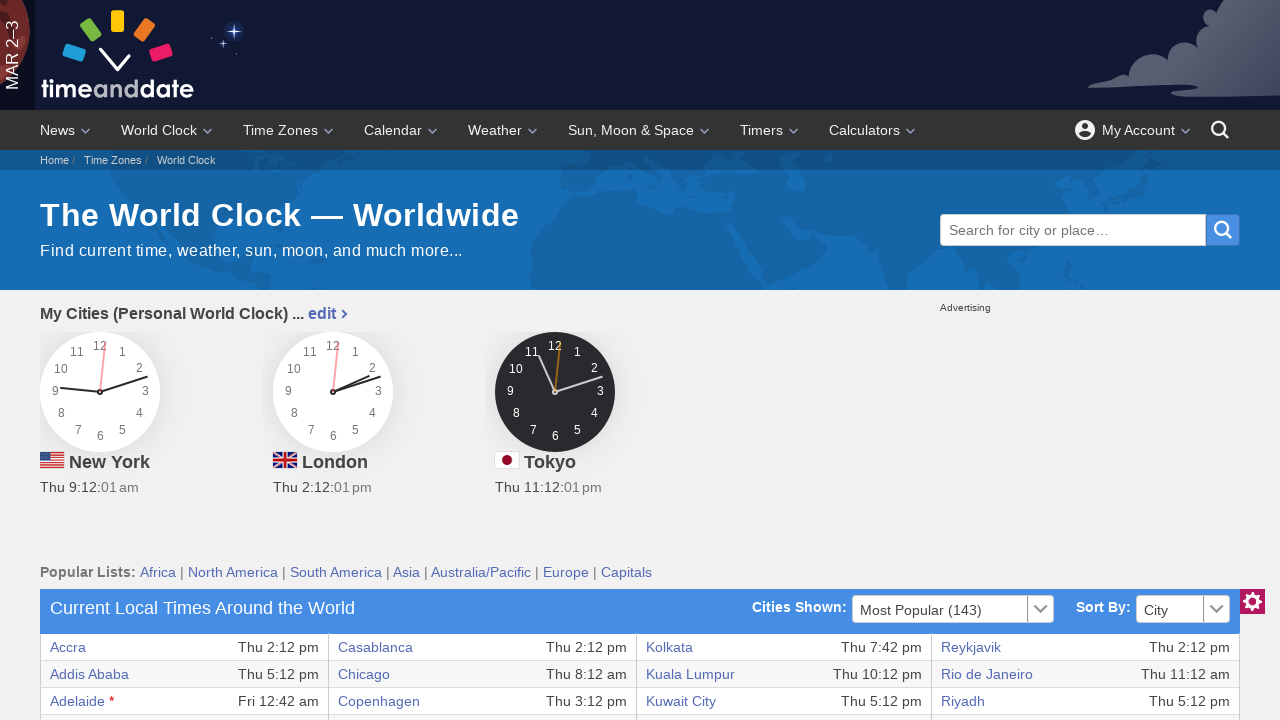

Extracted text from row 26, column 4
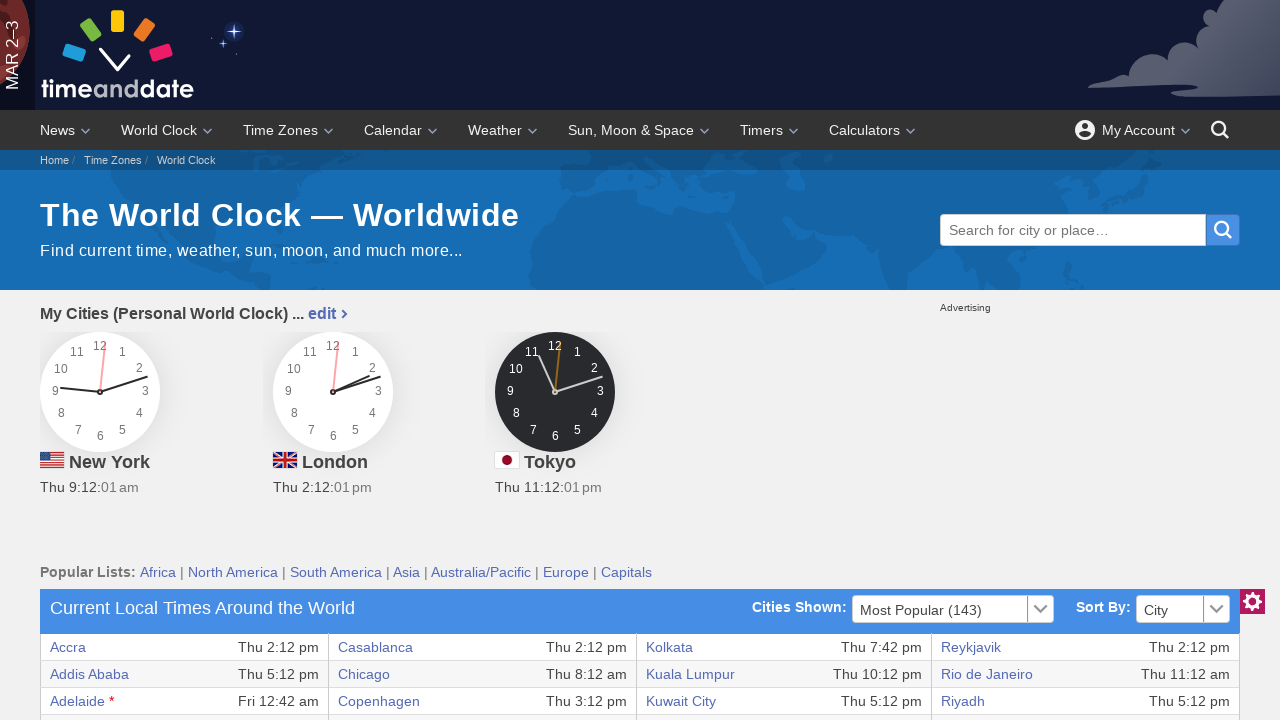

Extracted text from row 26, column 5
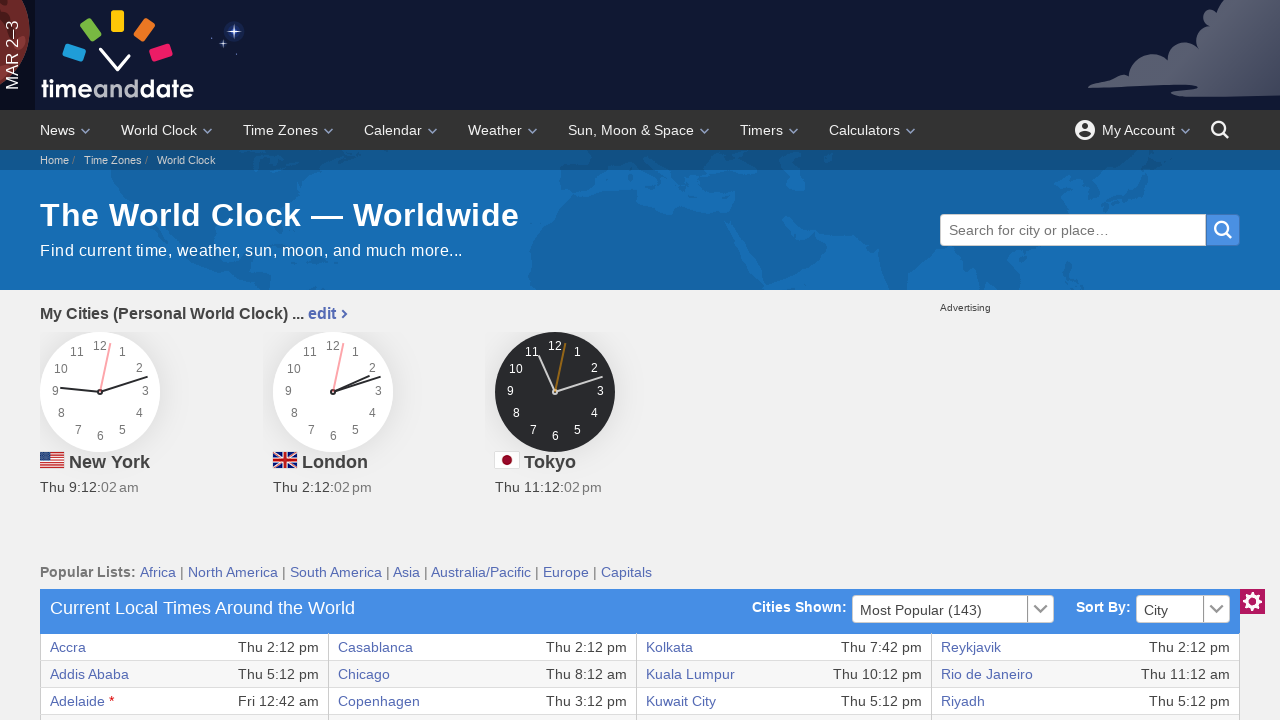

Extracted text from row 26, column 6
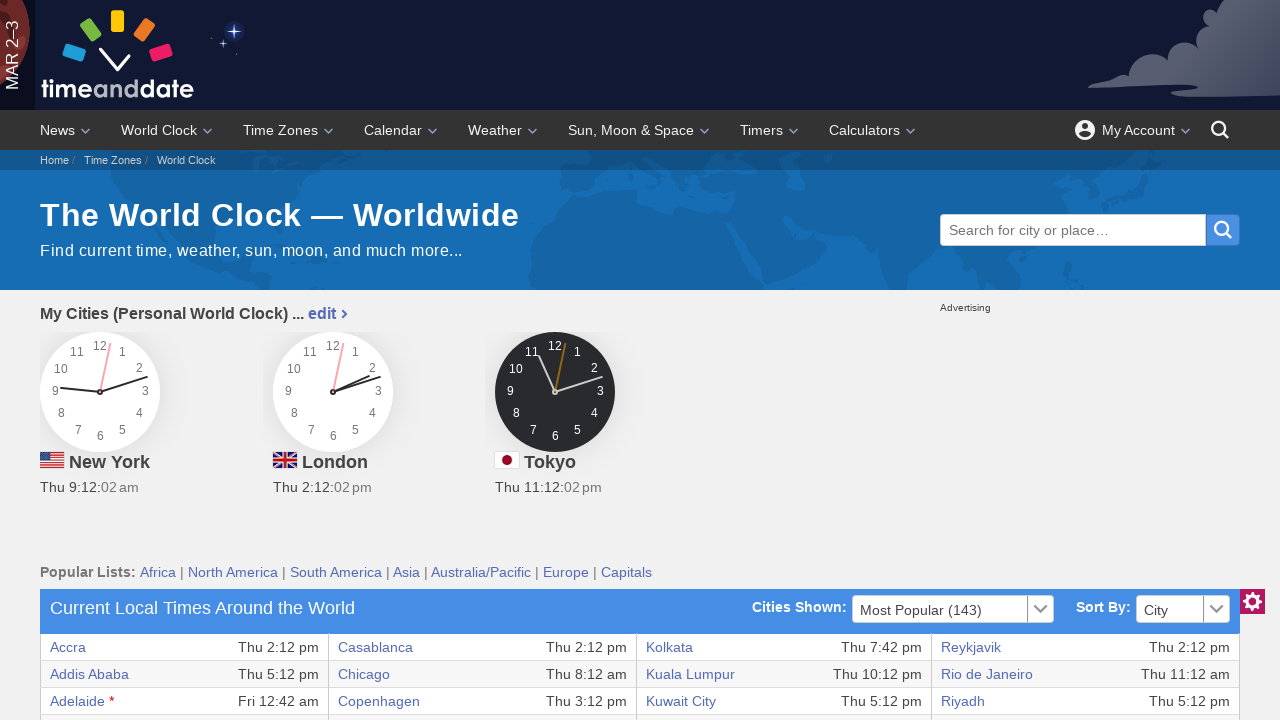

Extracted text from row 26, column 7
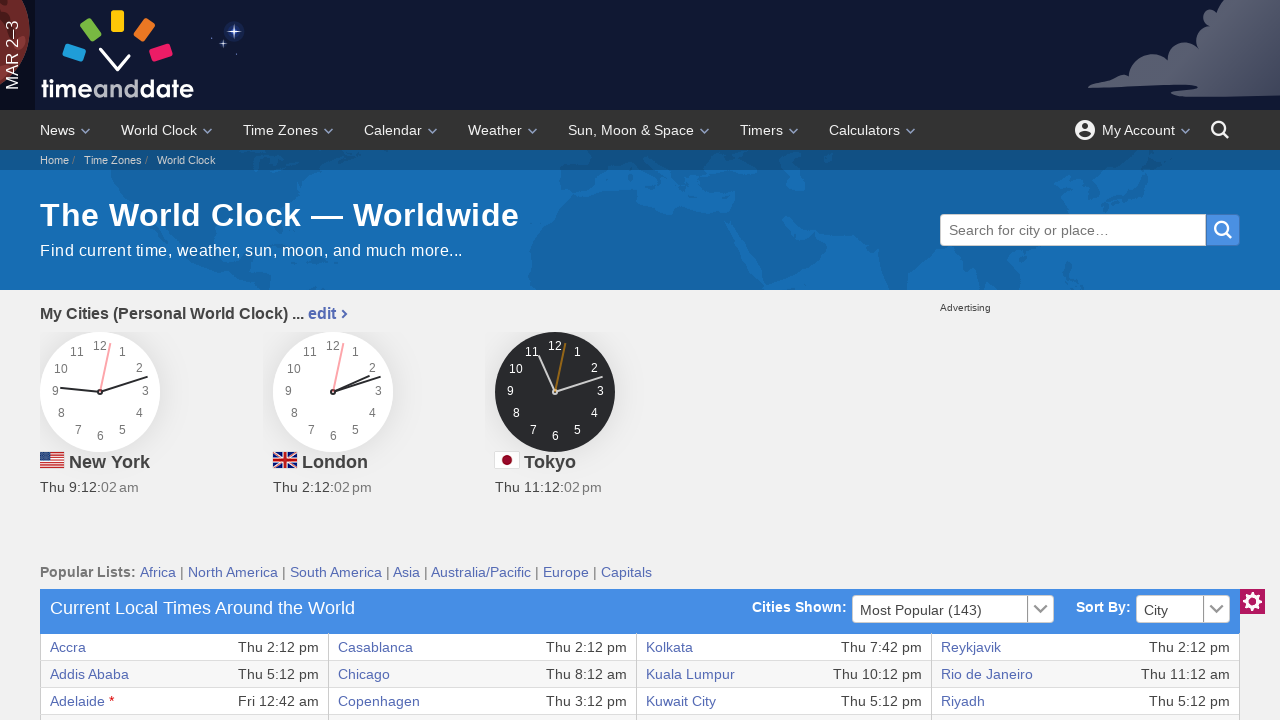

Extracted text from row 26, column 8
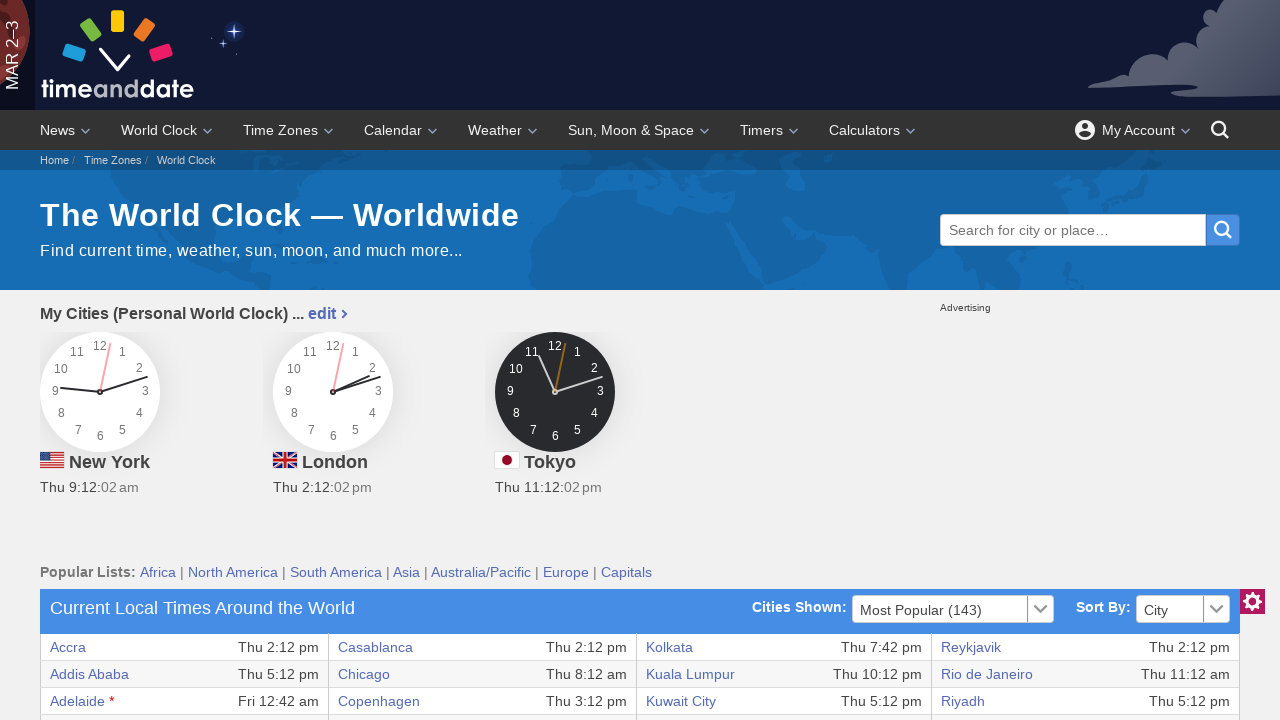

Retrieved columns from row 27 (count: 8)
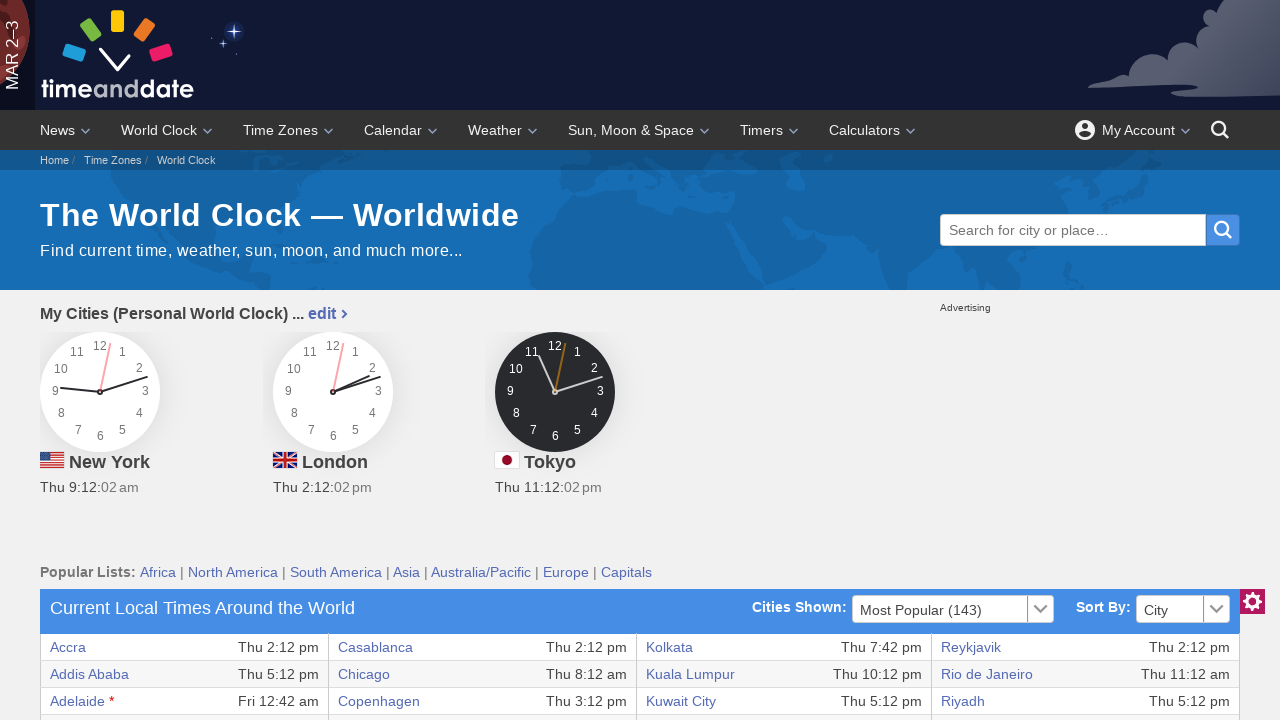

Extracted text from row 27, column 1
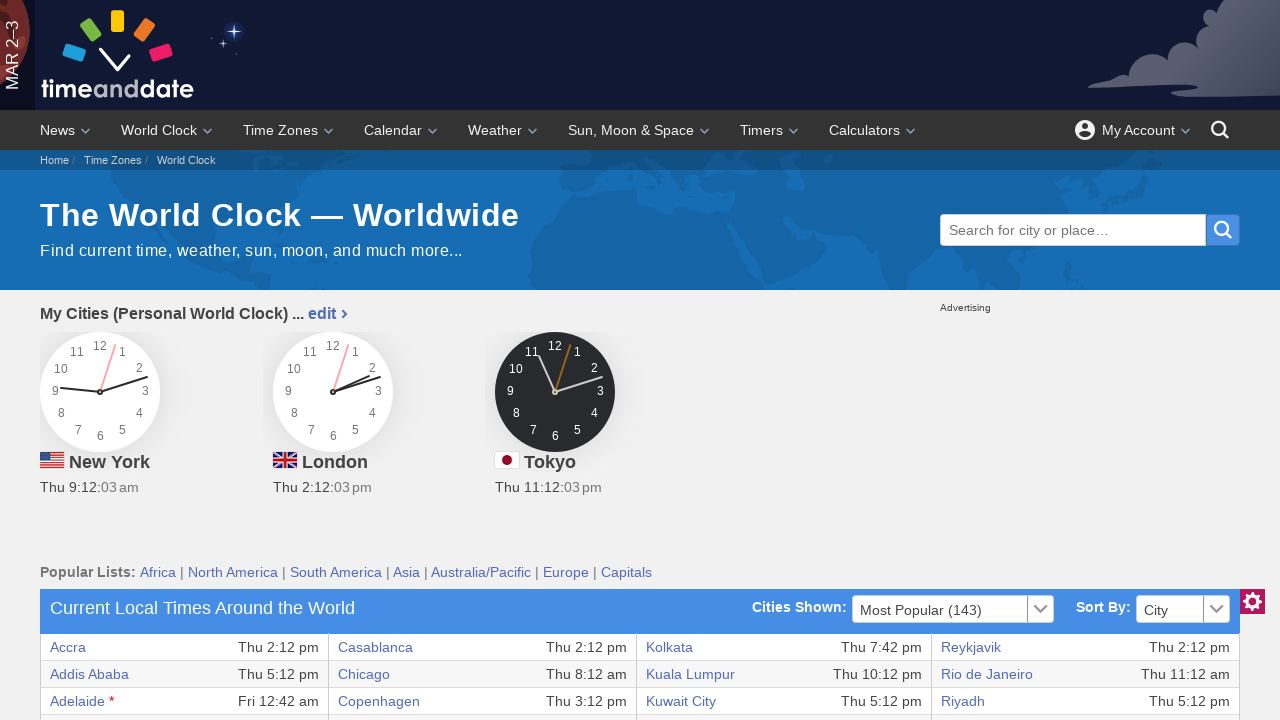

Extracted text from row 27, column 2
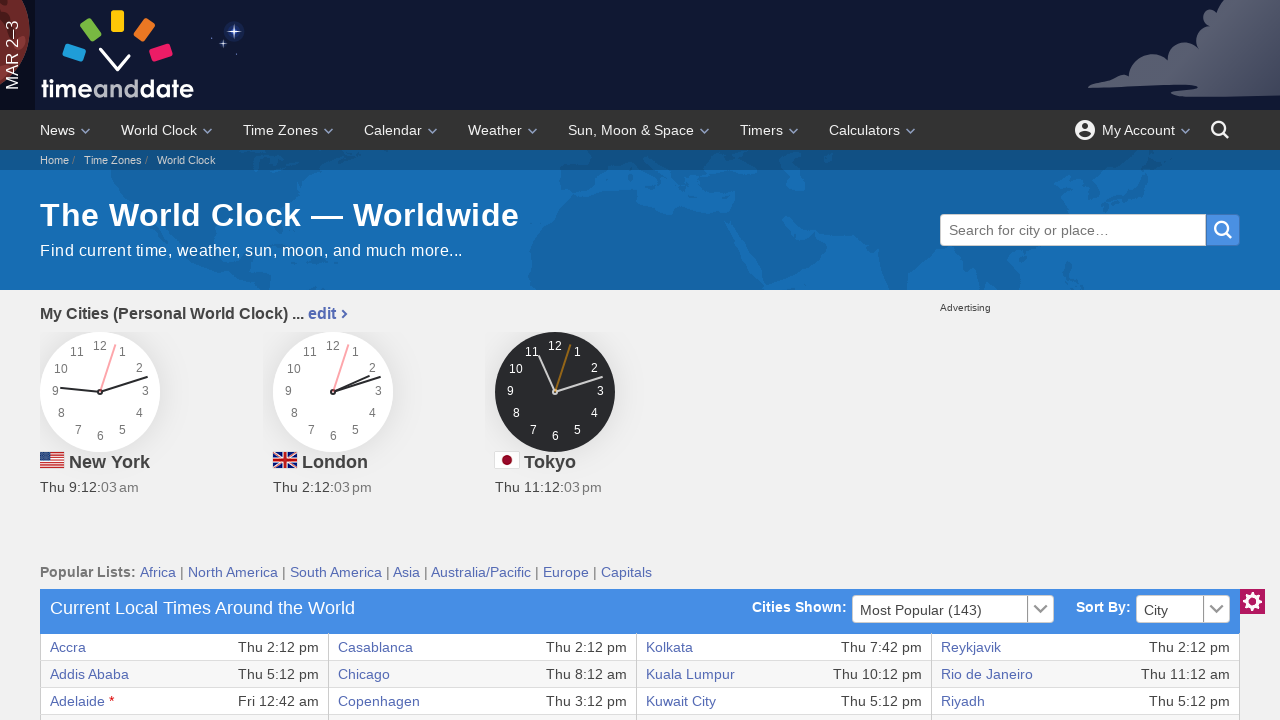

Extracted text from row 27, column 3
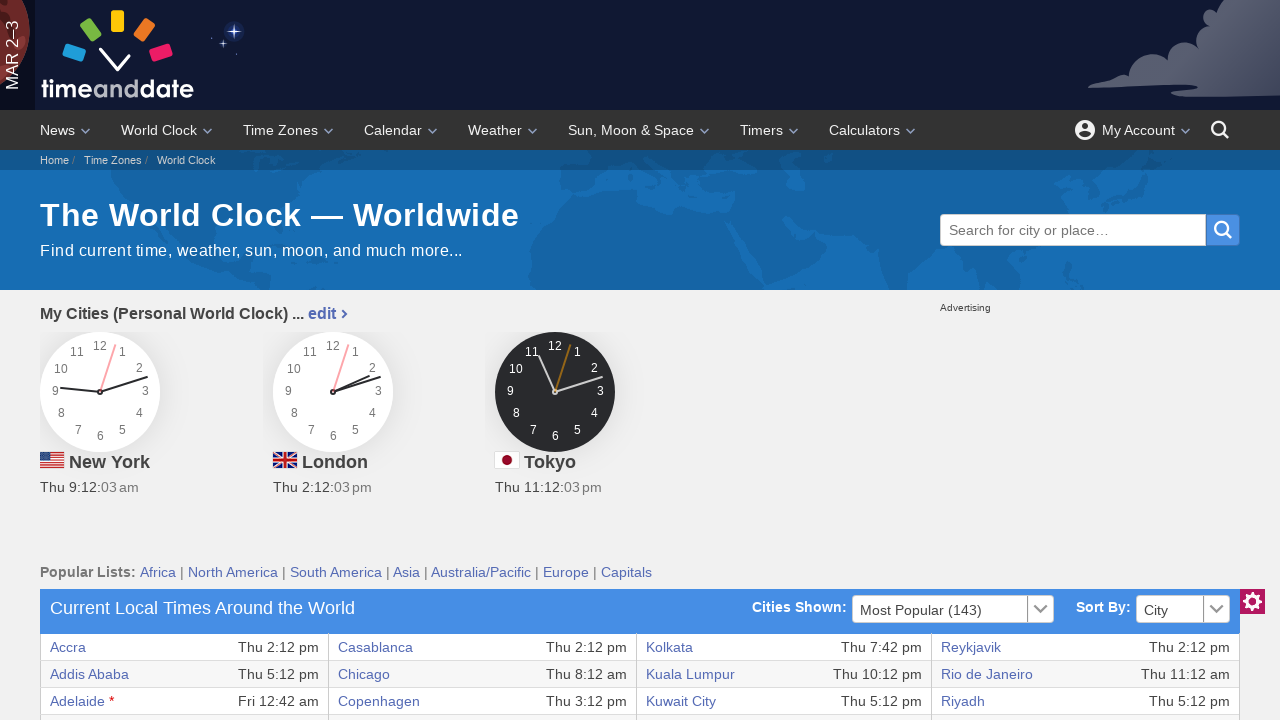

Extracted text from row 27, column 4
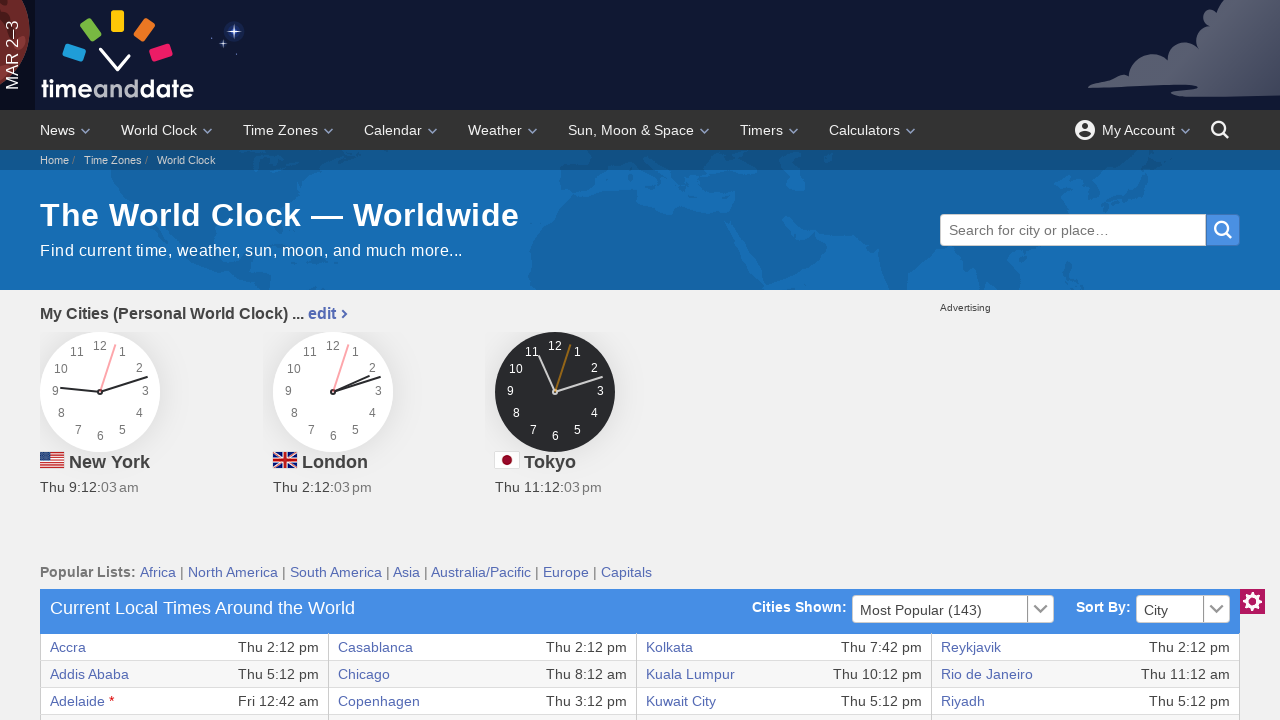

Extracted text from row 27, column 5
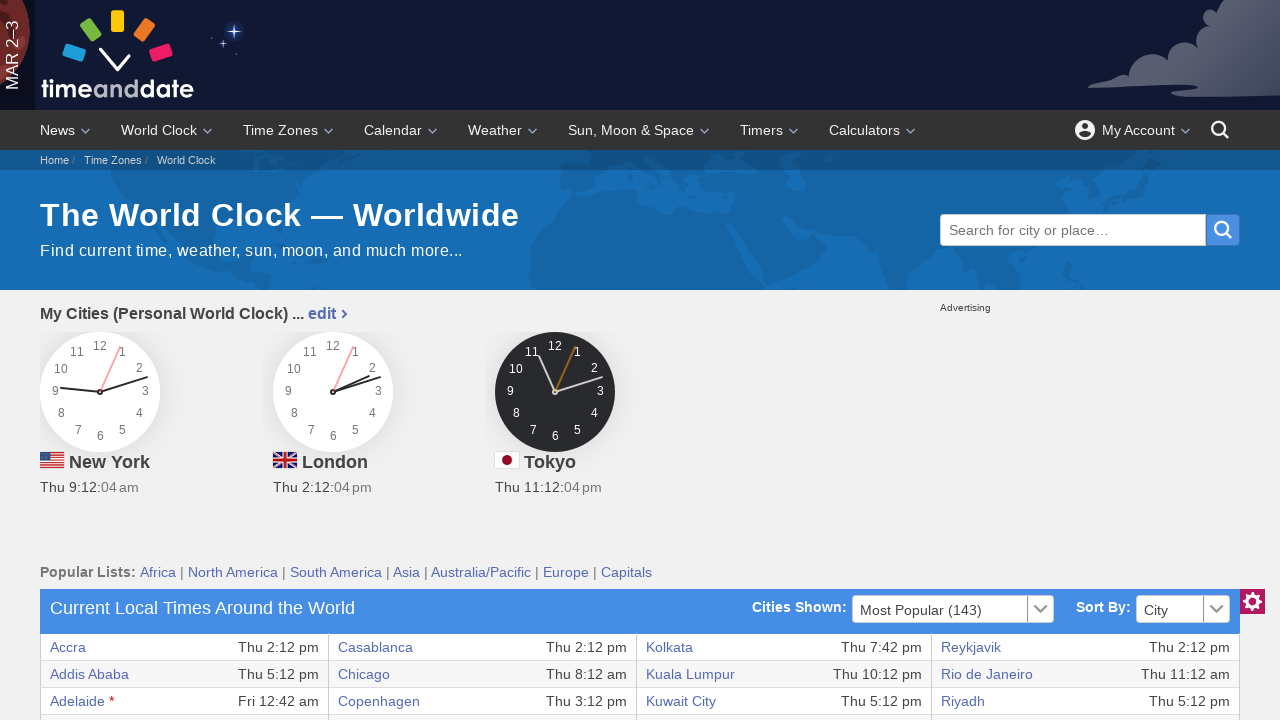

Extracted text from row 27, column 6
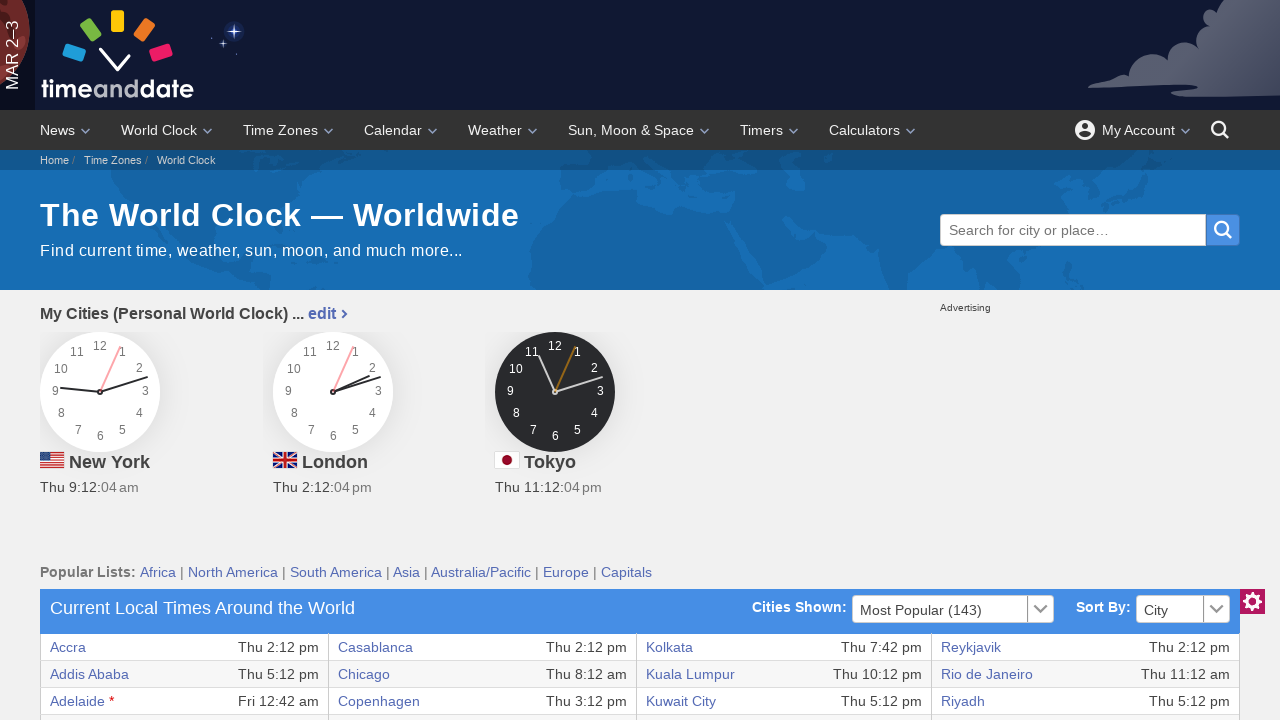

Extracted text from row 27, column 7
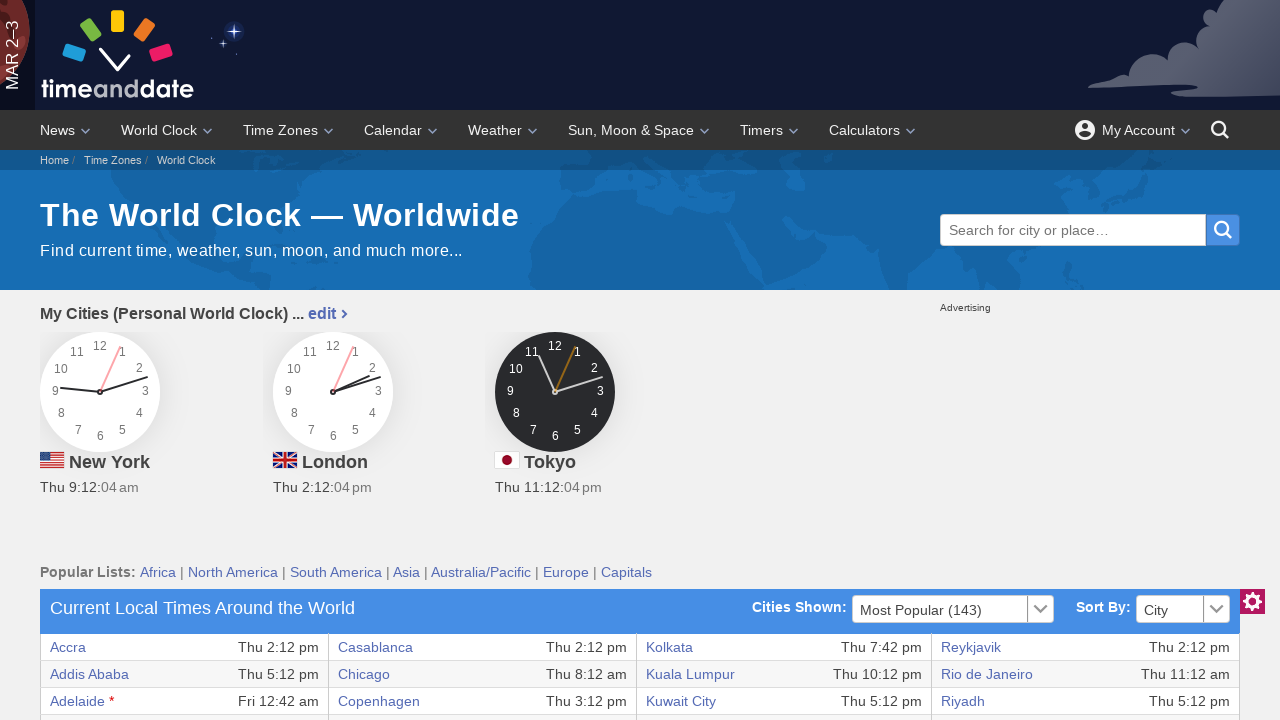

Extracted text from row 27, column 8
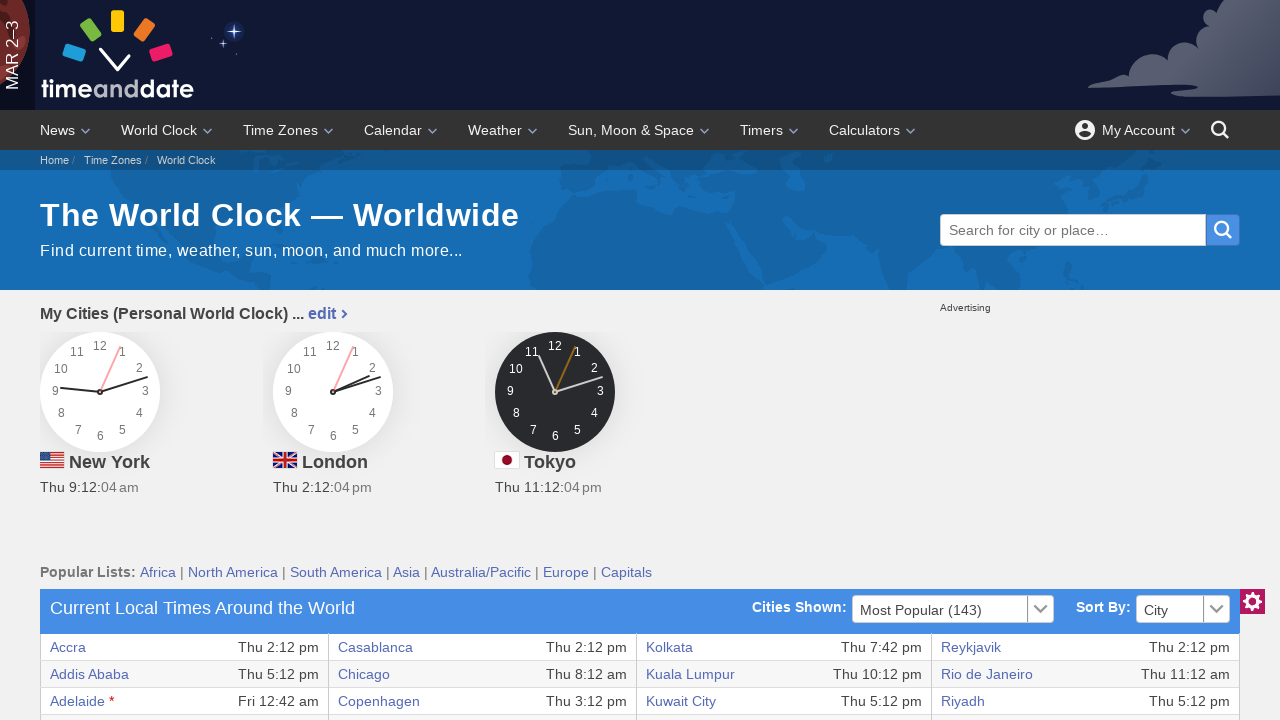

Retrieved columns from row 28 (count: 8)
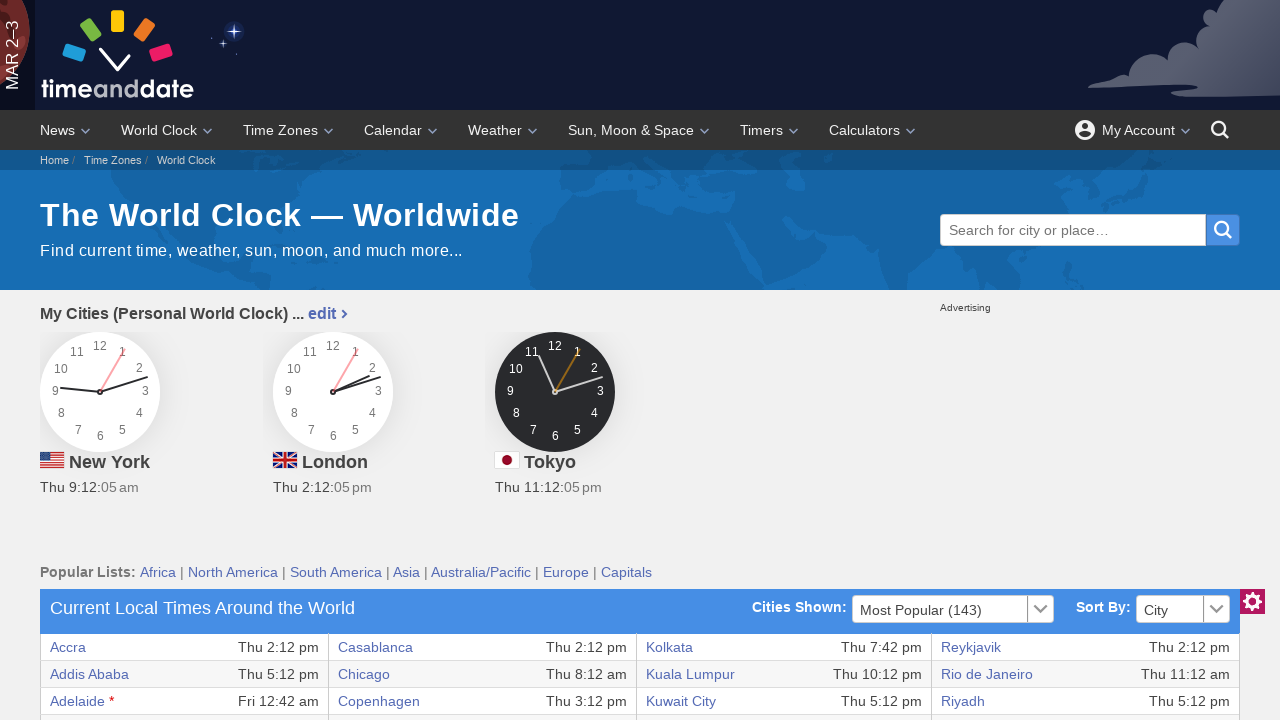

Extracted text from row 28, column 1
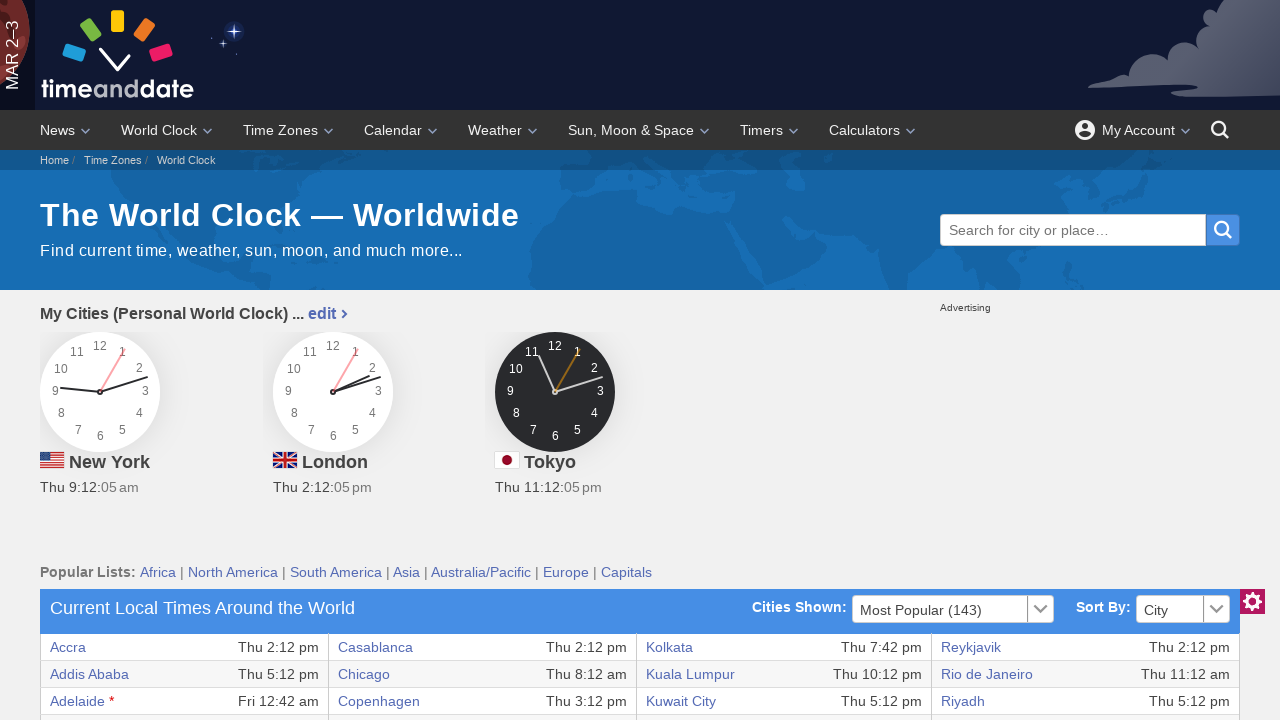

Extracted text from row 28, column 2
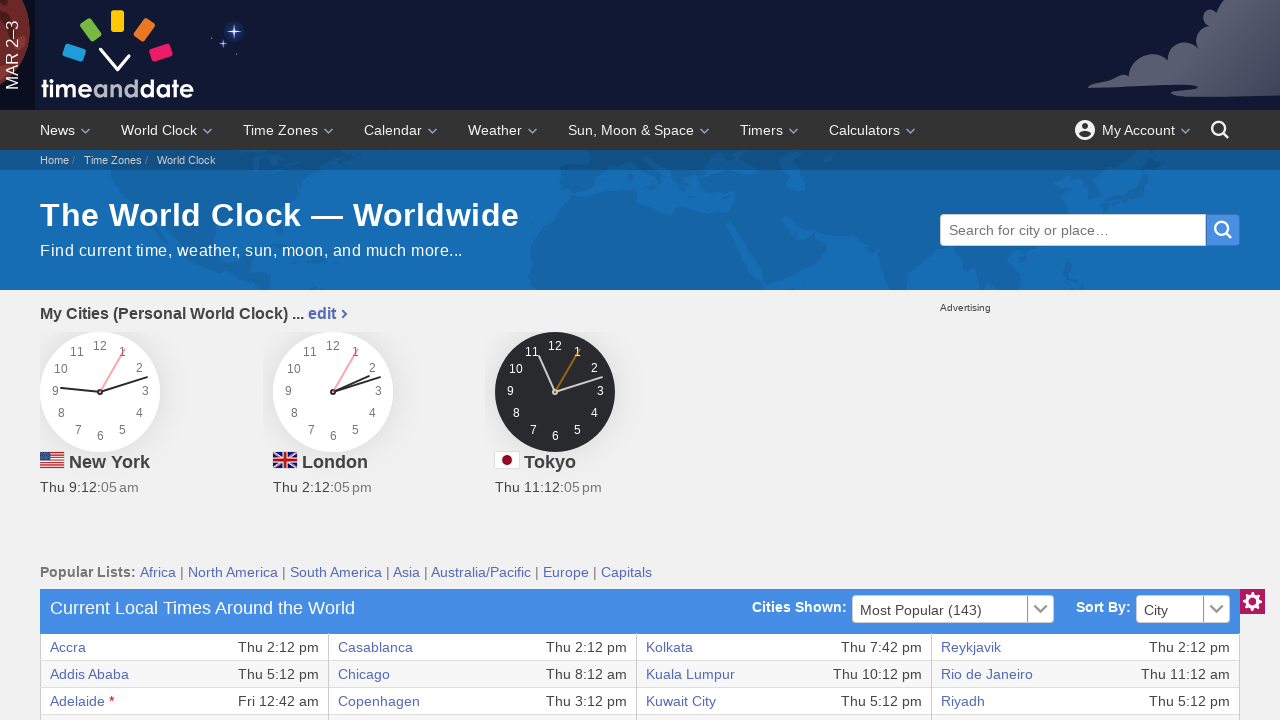

Extracted text from row 28, column 3
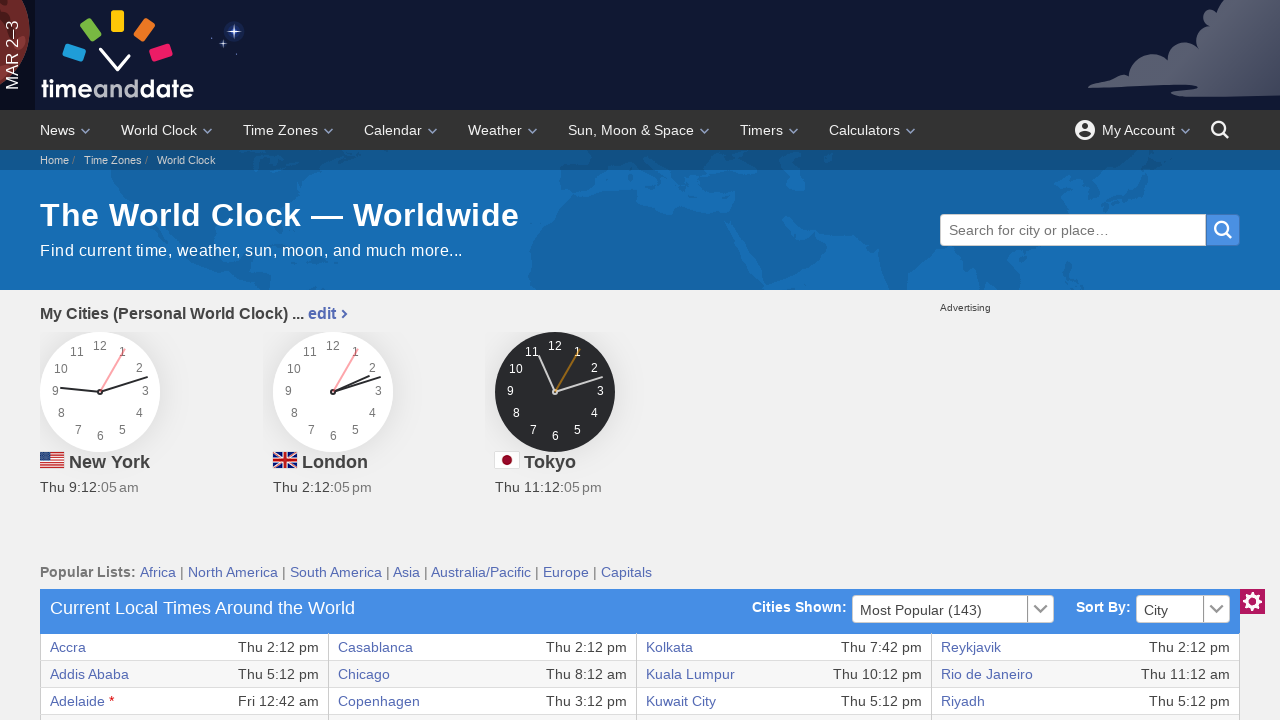

Extracted text from row 28, column 4
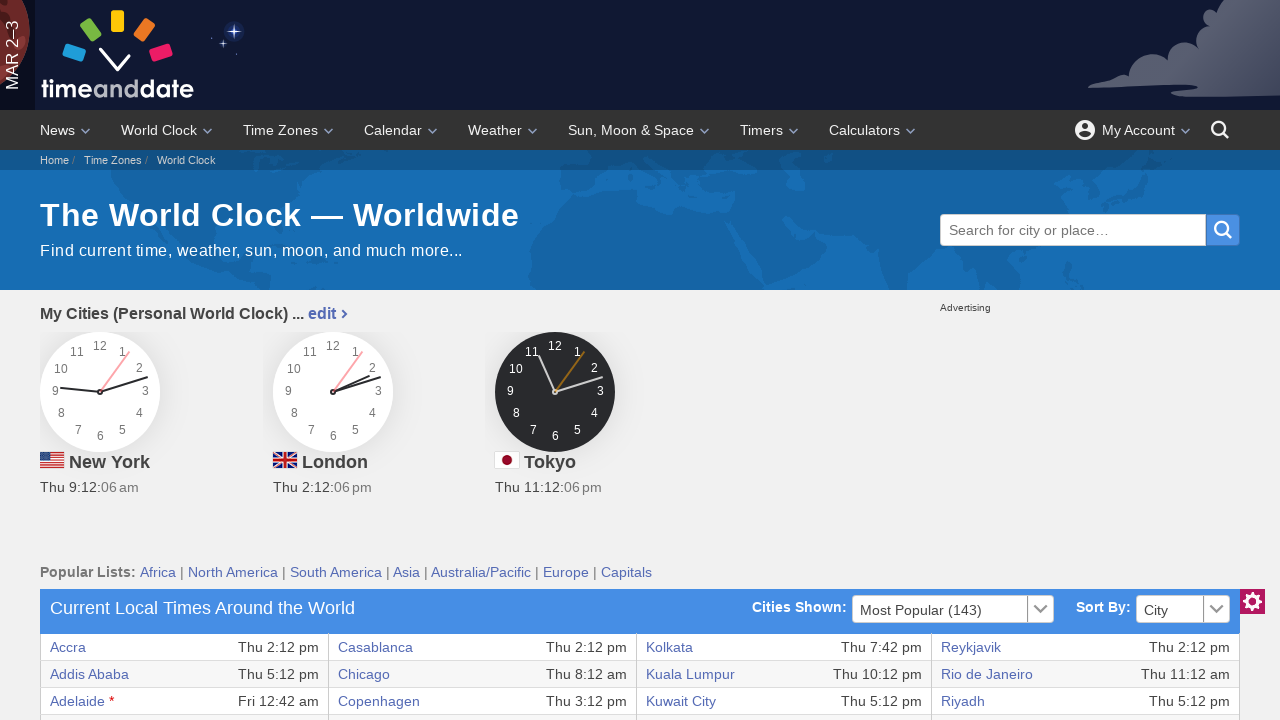

Extracted text from row 28, column 5
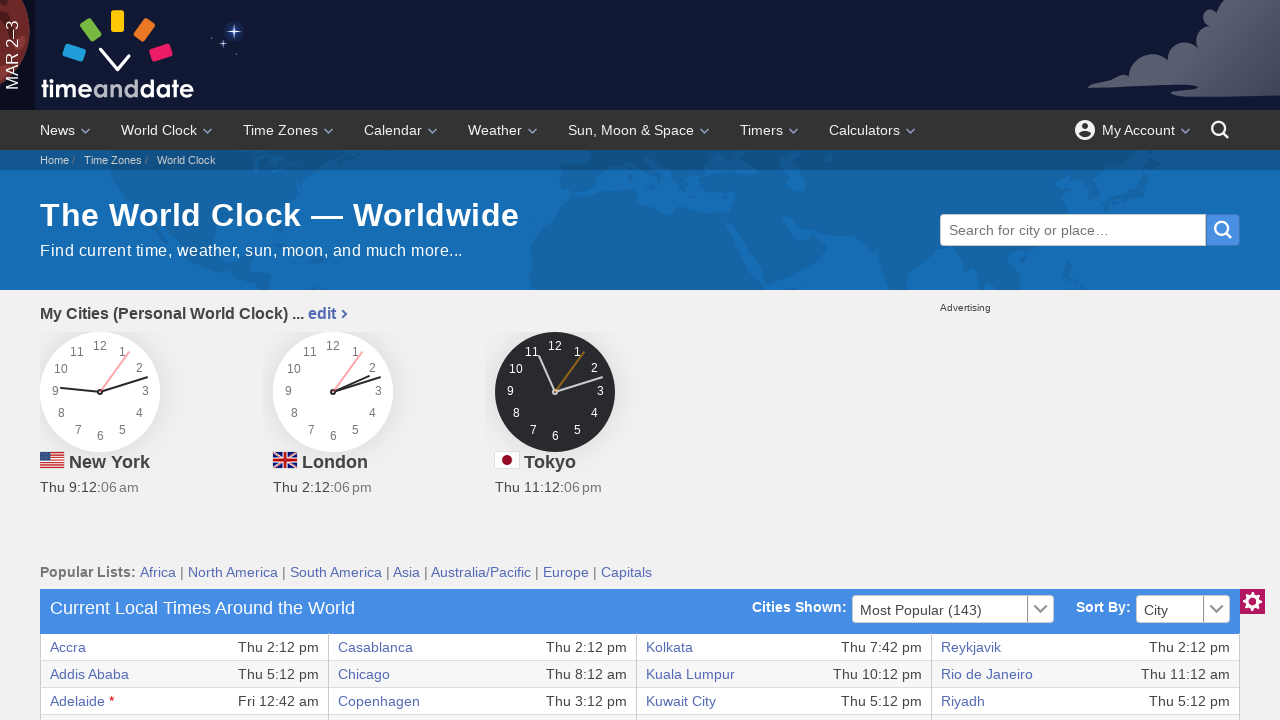

Extracted text from row 28, column 6
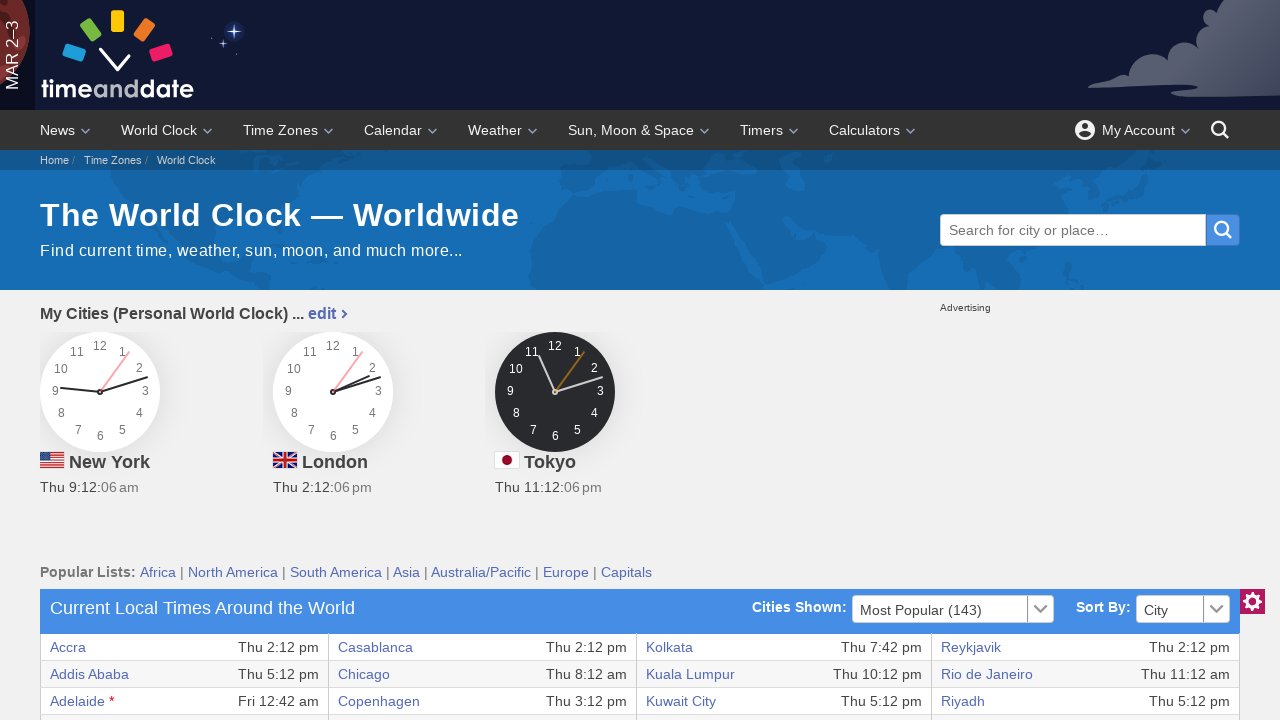

Extracted text from row 28, column 7
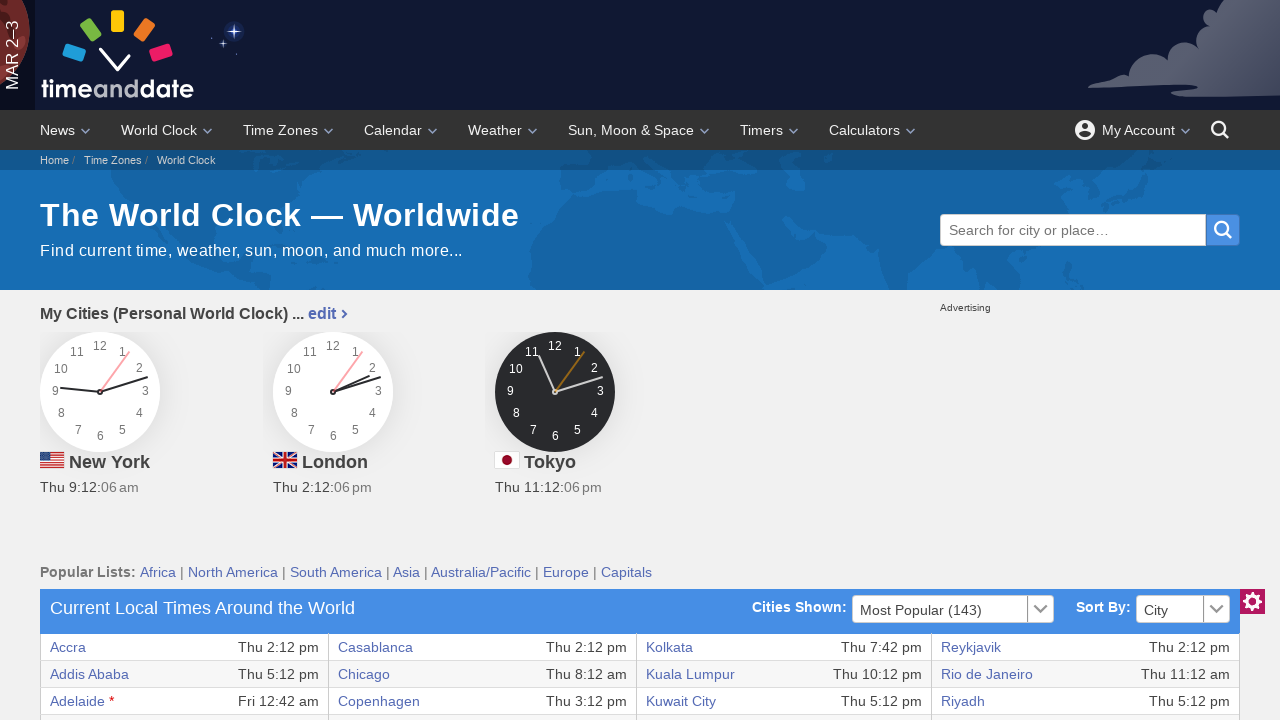

Extracted text from row 28, column 8
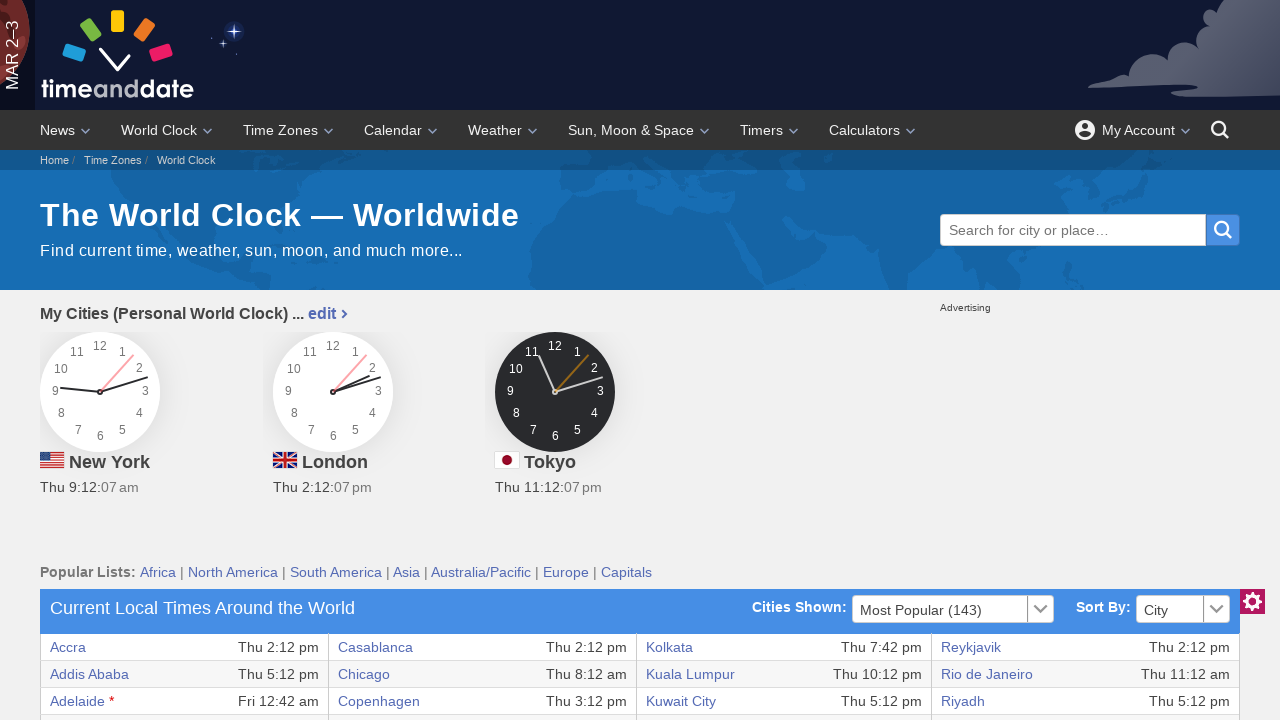

Retrieved columns from row 29 (count: 8)
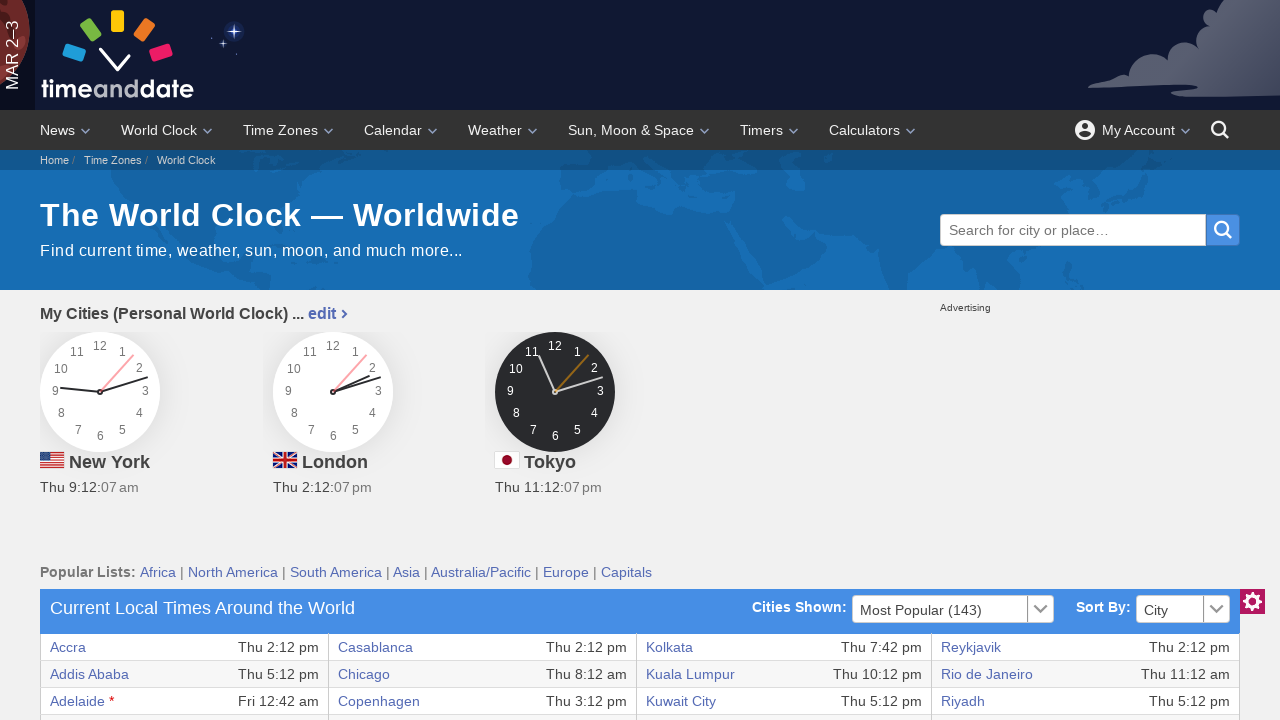

Extracted text from row 29, column 1
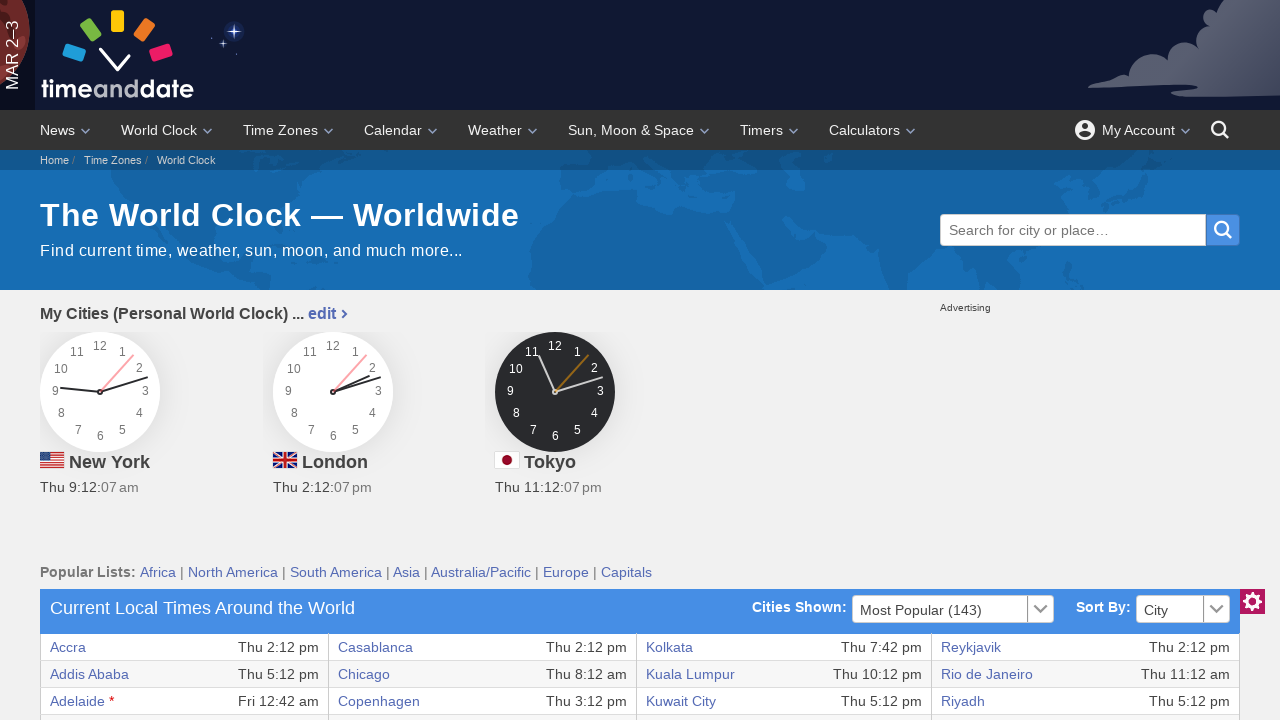

Extracted text from row 29, column 2
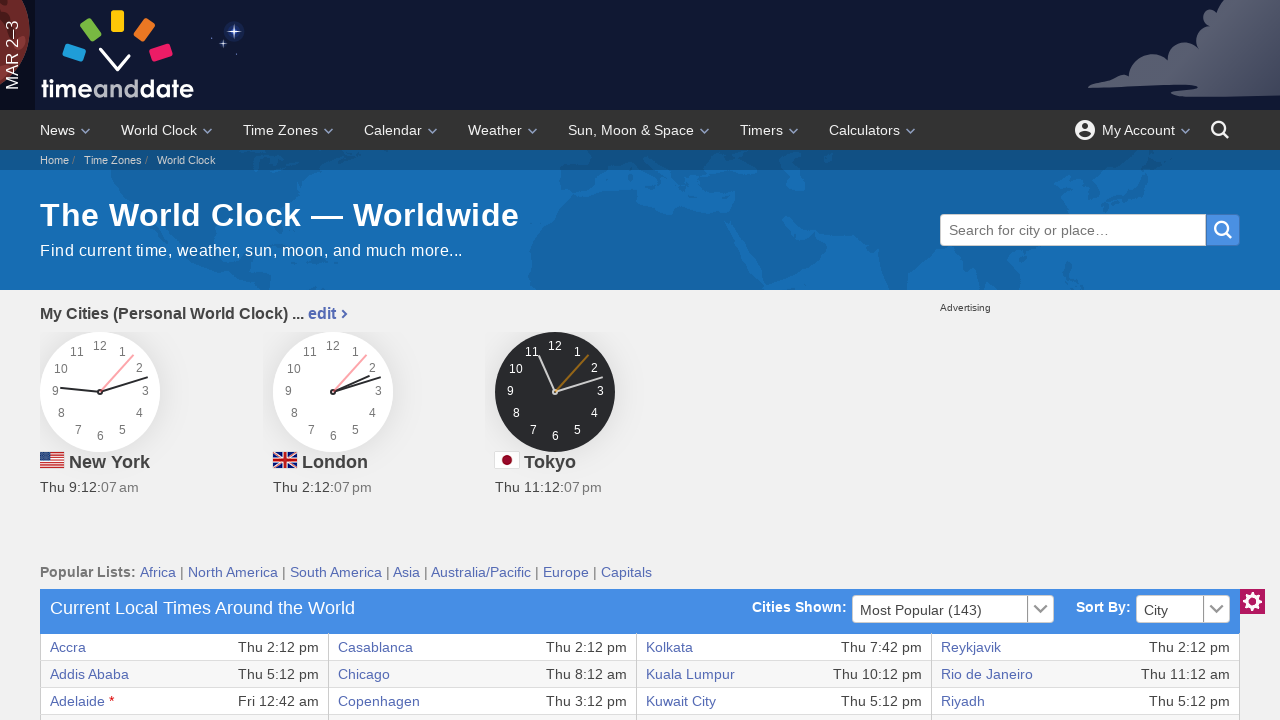

Extracted text from row 29, column 3
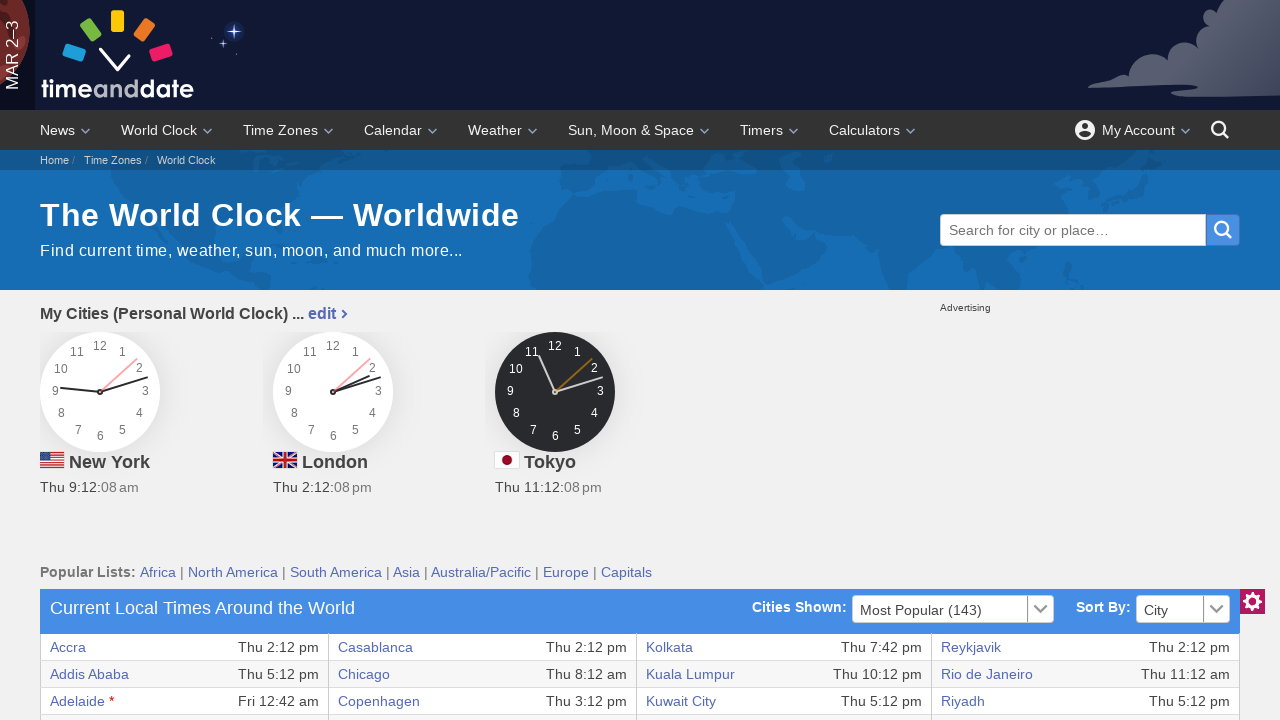

Extracted text from row 29, column 4
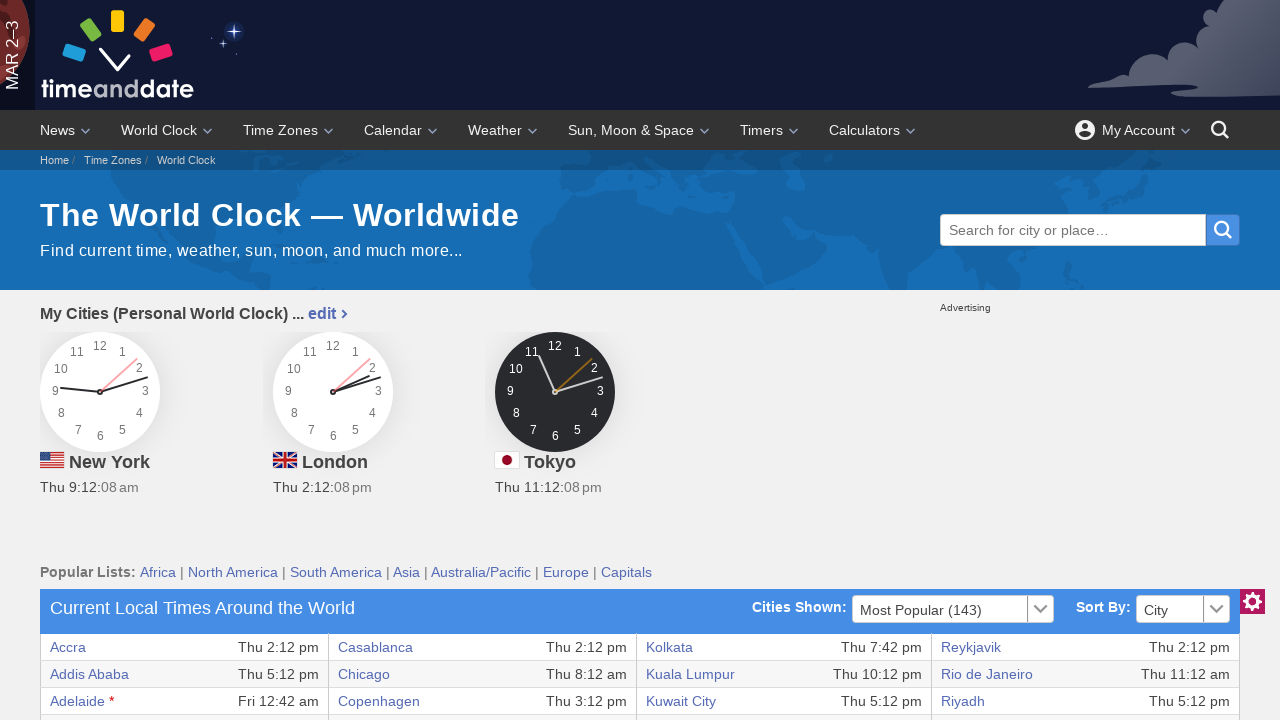

Extracted text from row 29, column 5
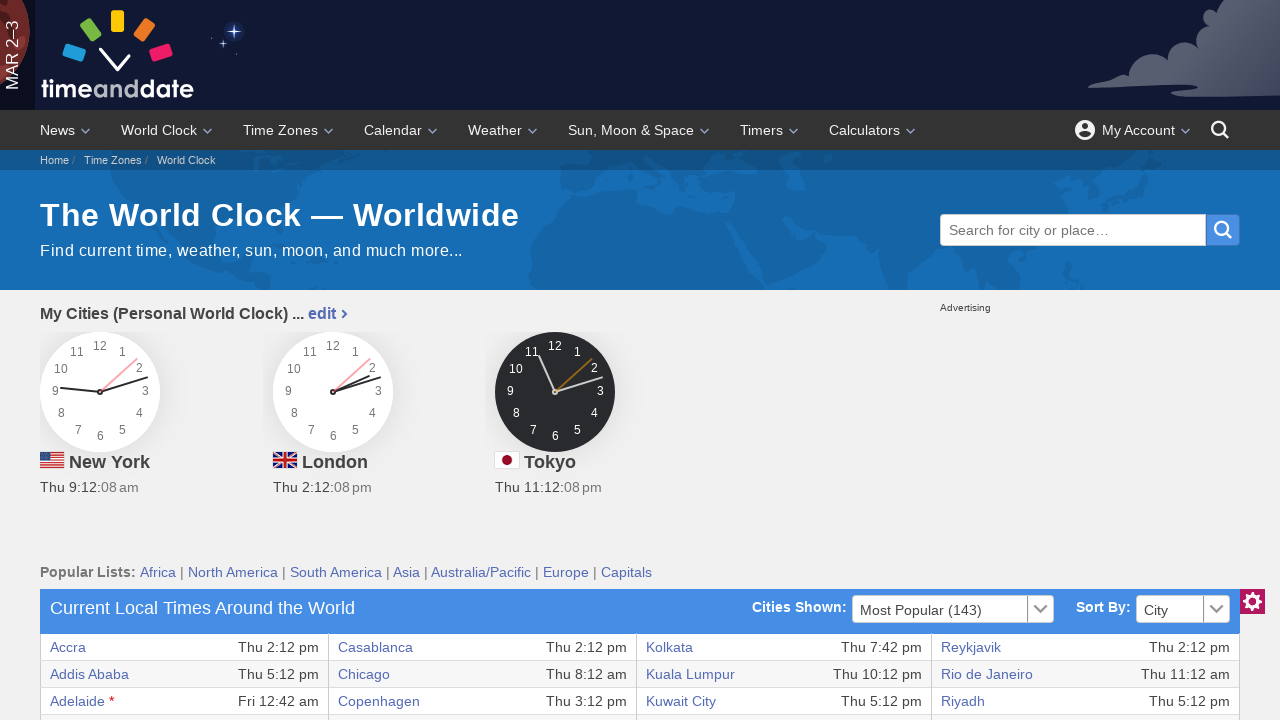

Extracted text from row 29, column 6
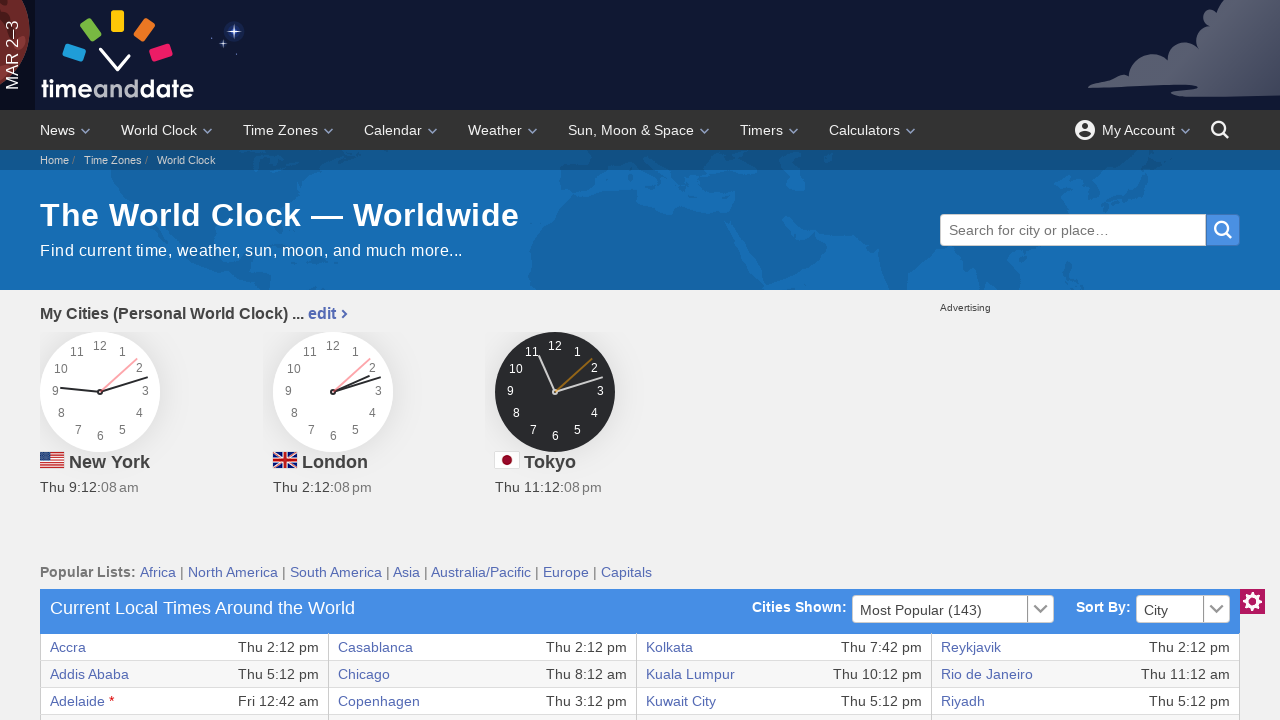

Extracted text from row 29, column 7
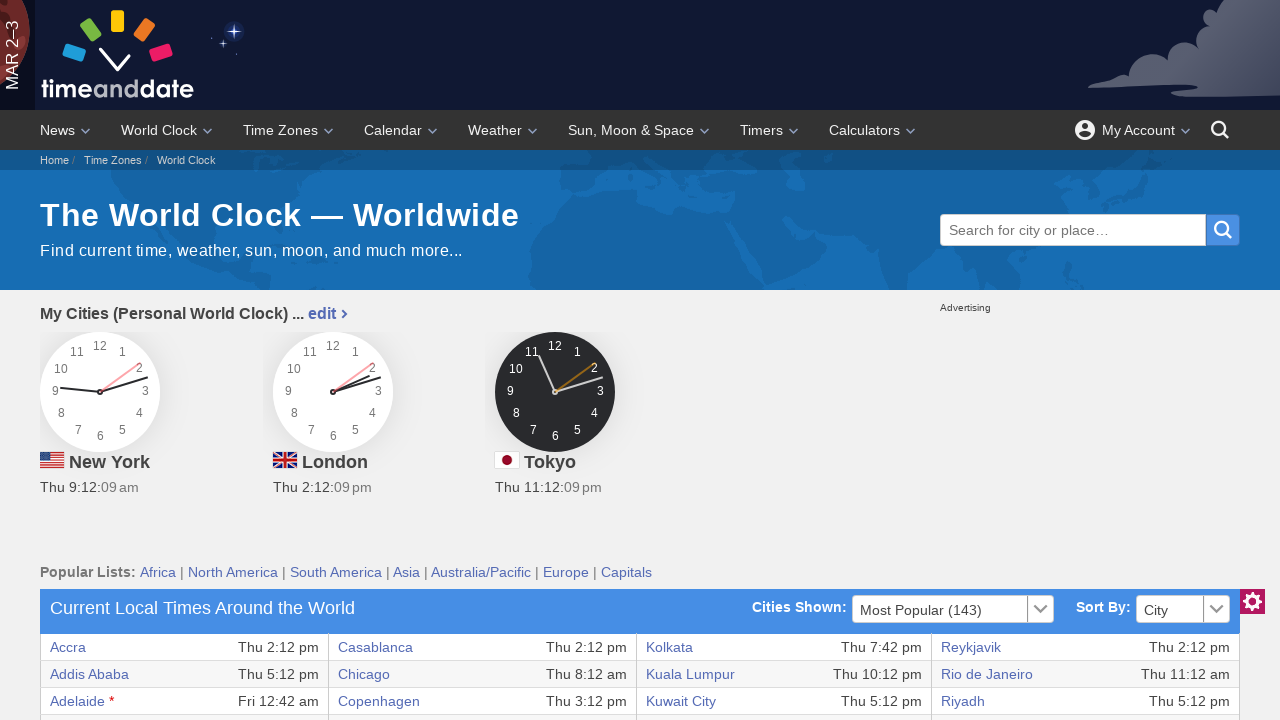

Extracted text from row 29, column 8
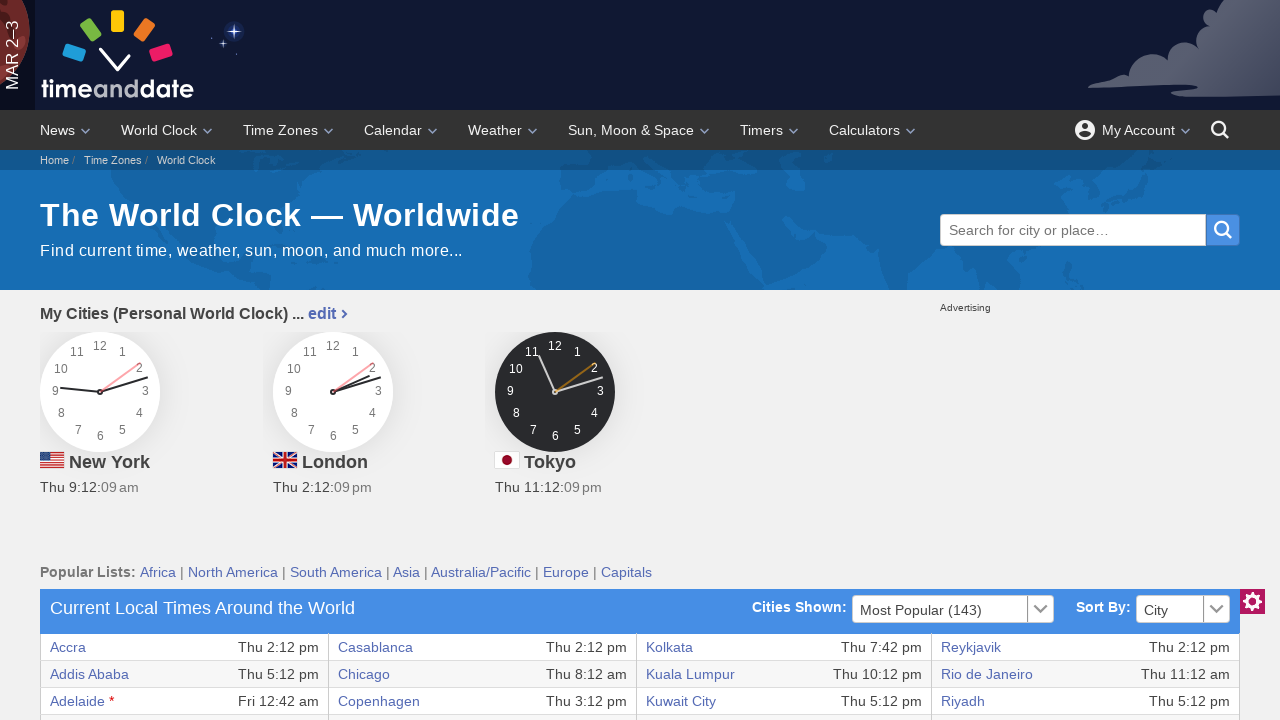

Retrieved columns from row 30 (count: 8)
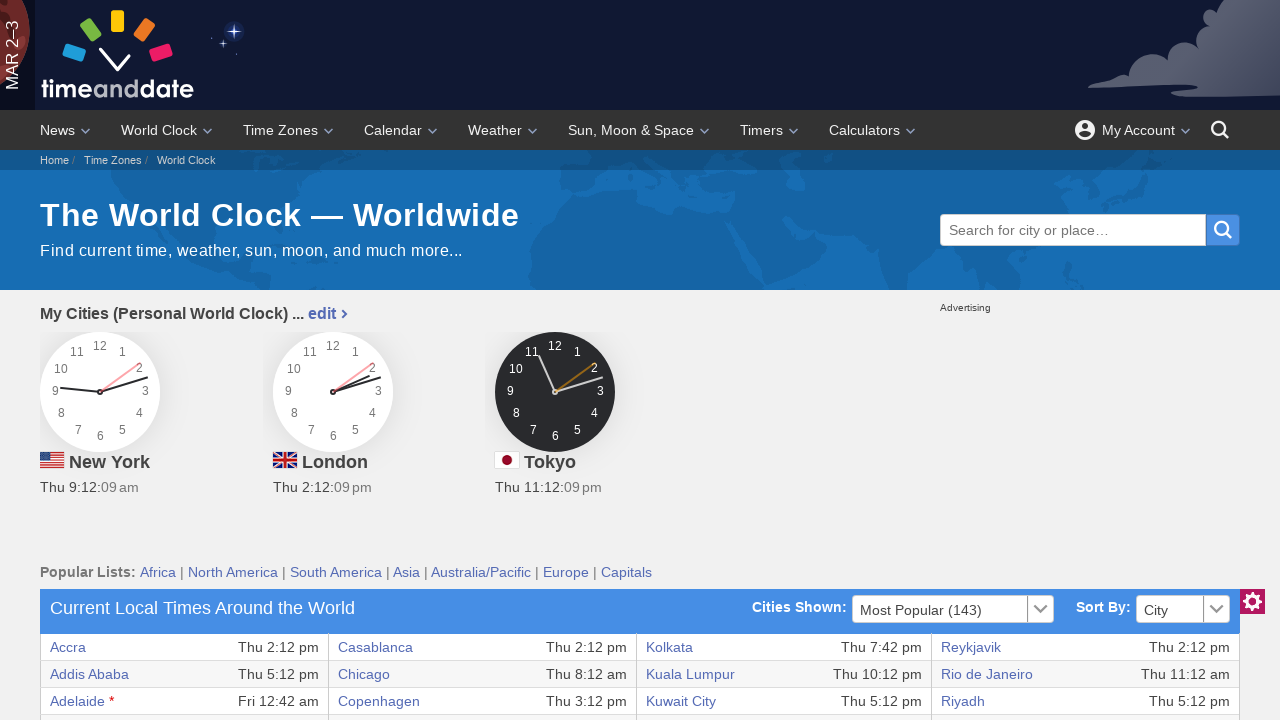

Extracted text from row 30, column 1
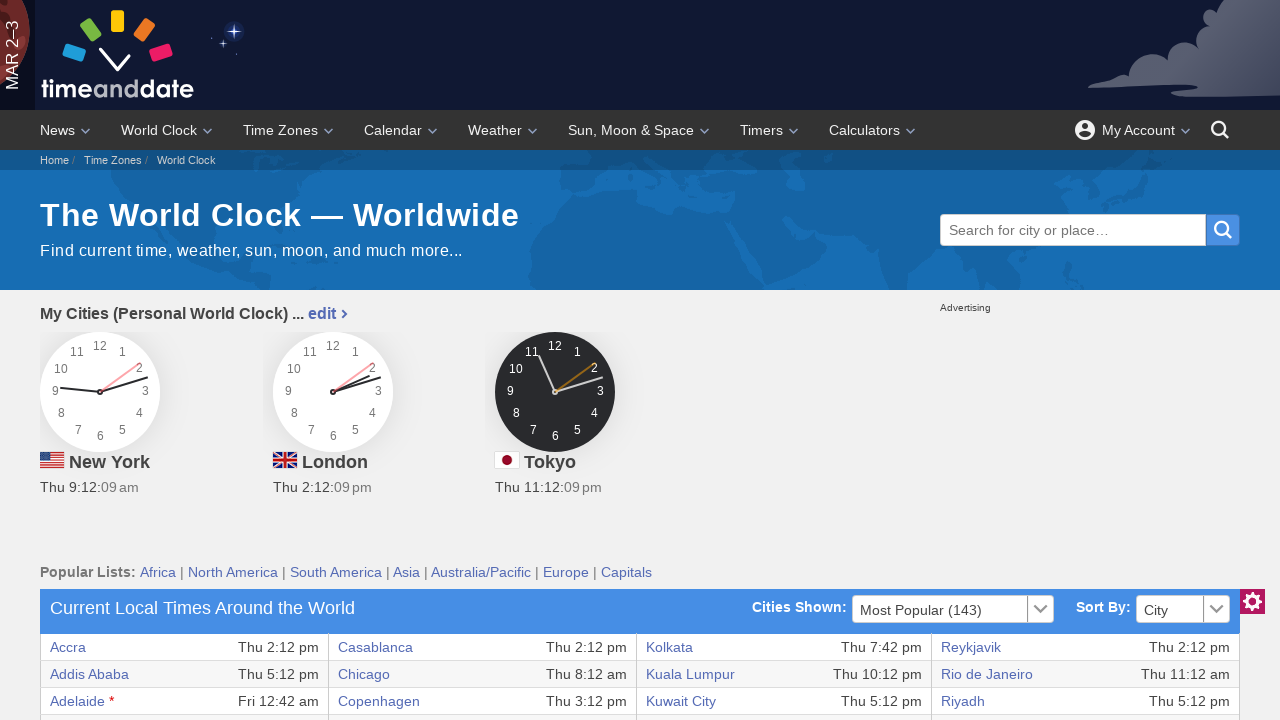

Extracted text from row 30, column 2
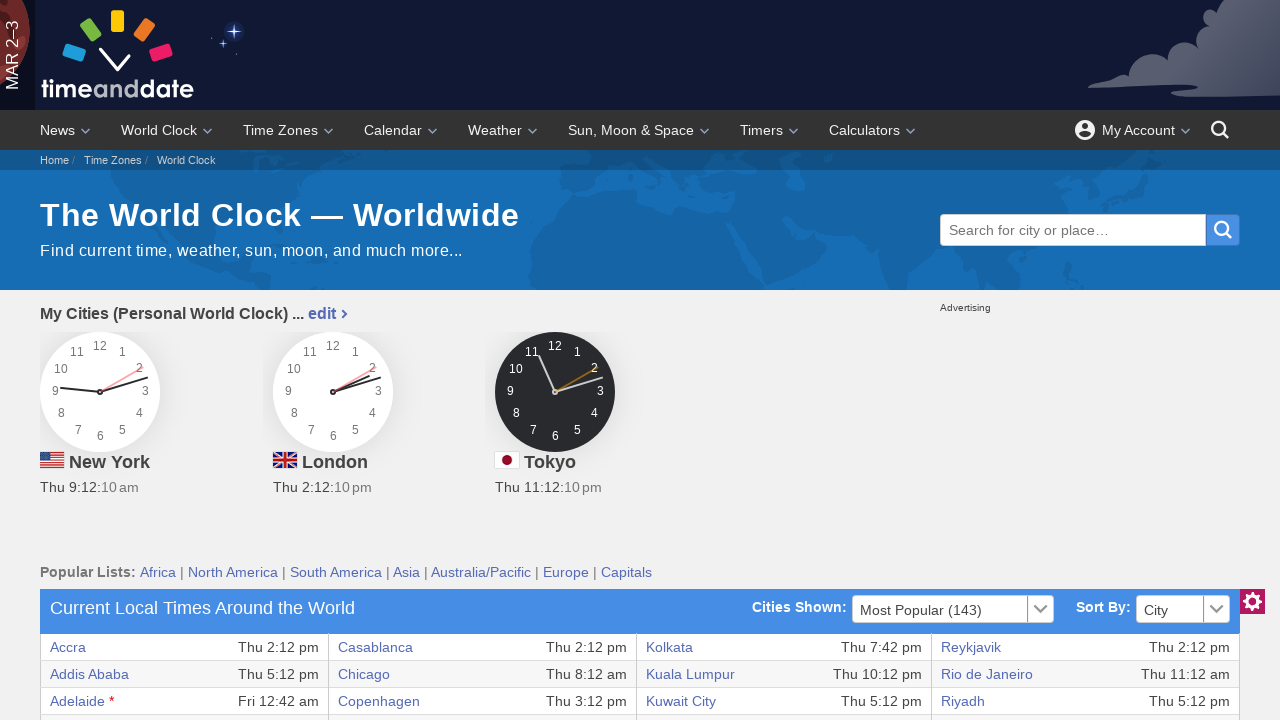

Extracted text from row 30, column 3
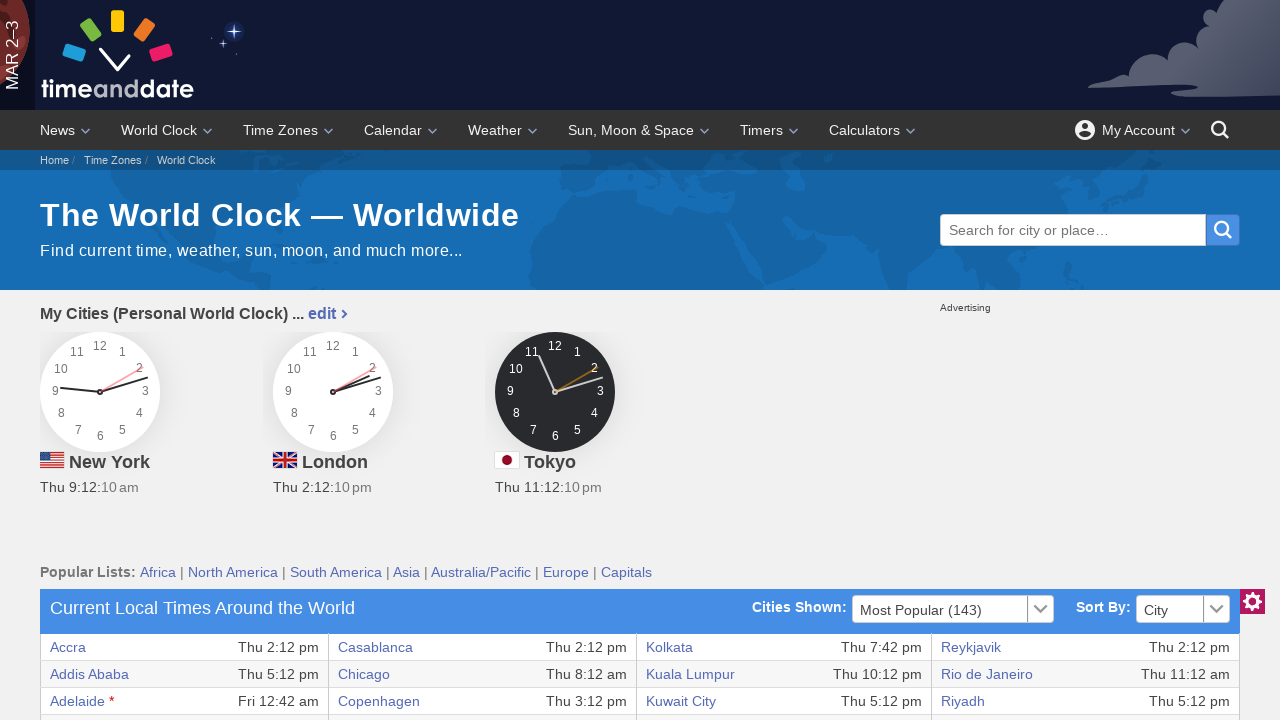

Extracted text from row 30, column 4
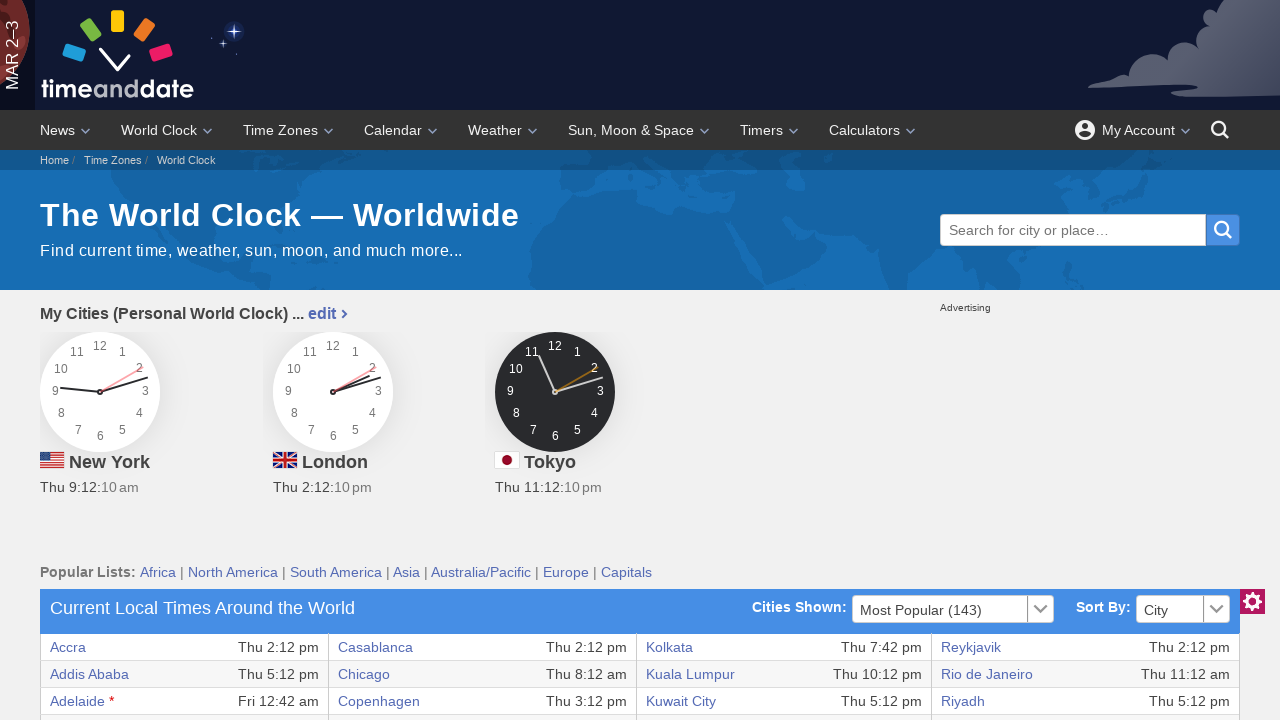

Extracted text from row 30, column 5
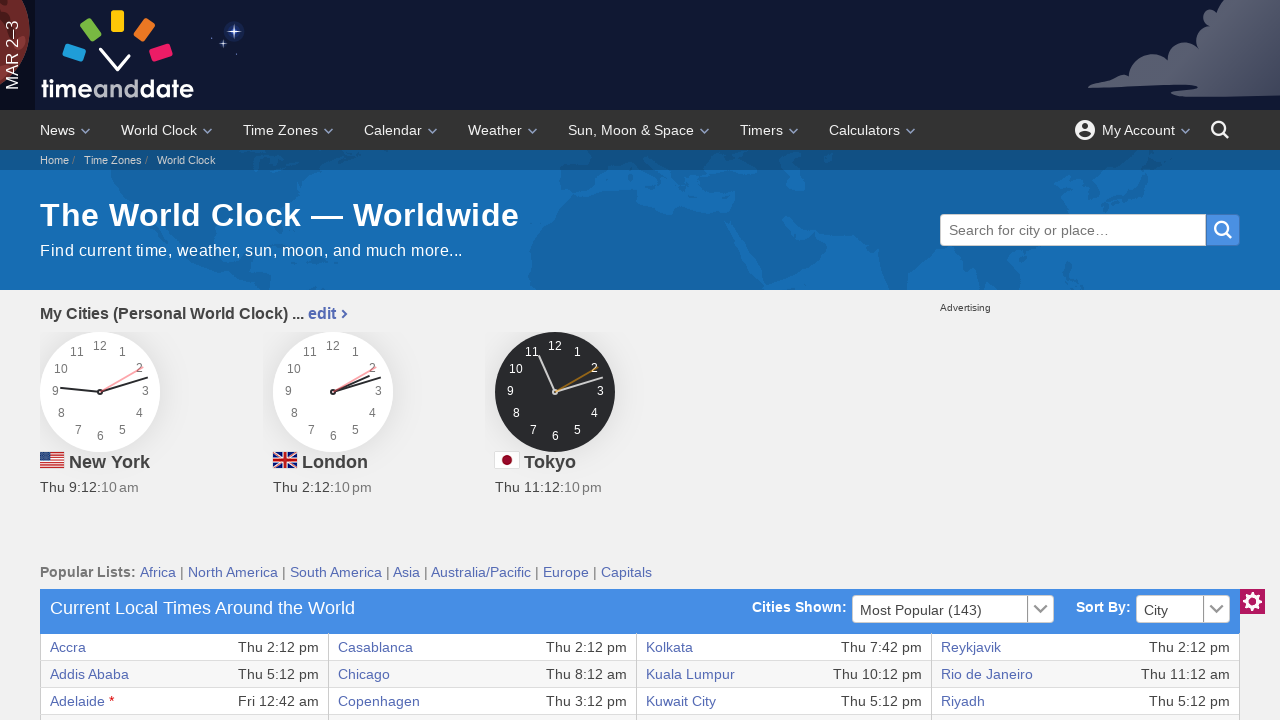

Extracted text from row 30, column 6
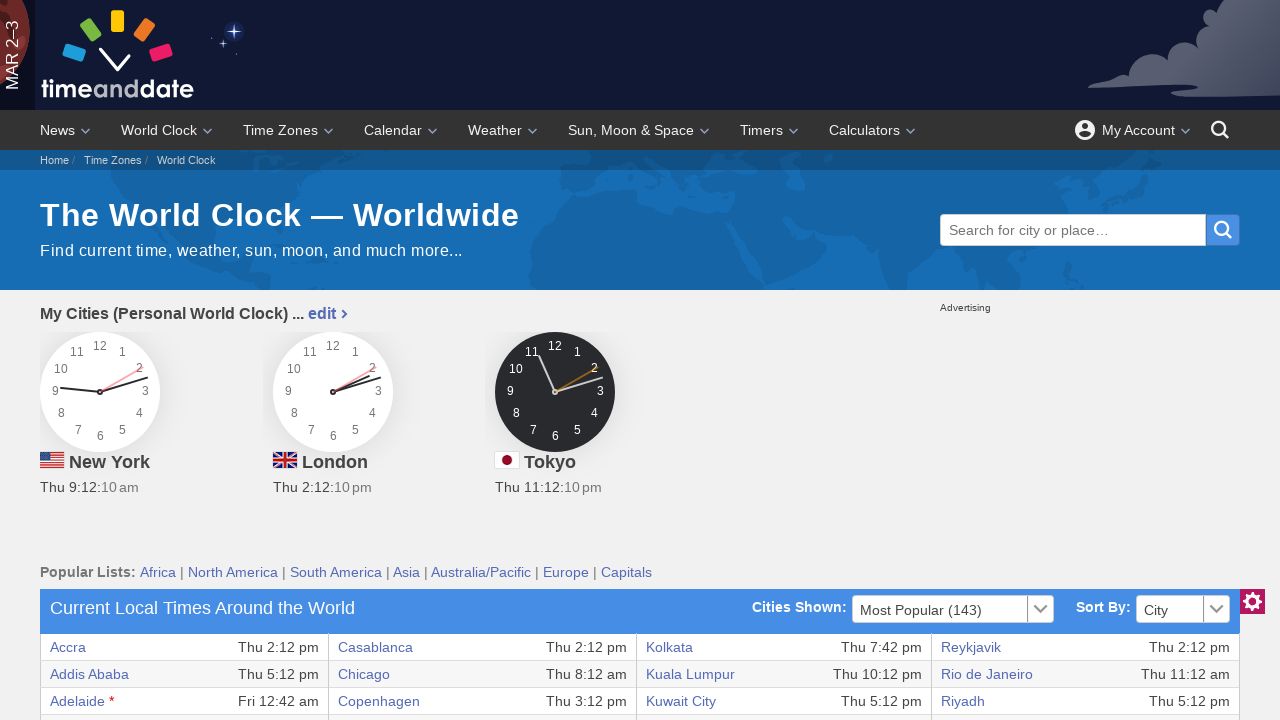

Extracted text from row 30, column 7
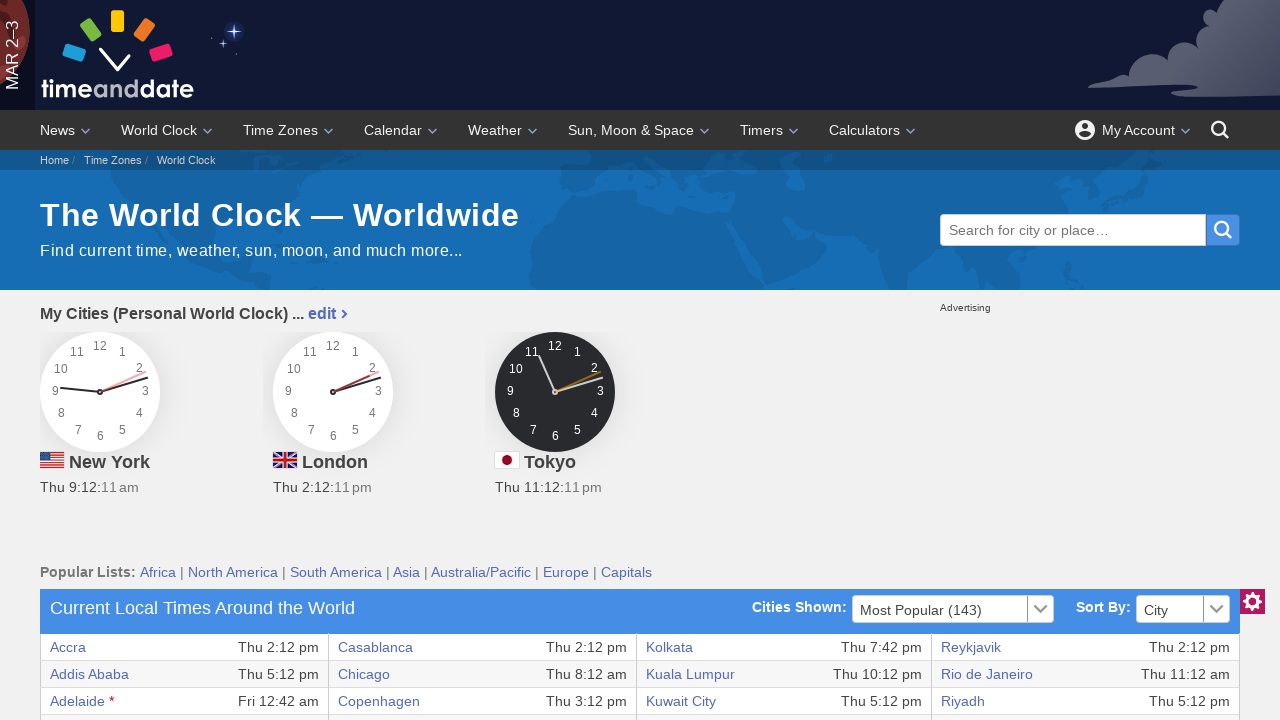

Extracted text from row 30, column 8
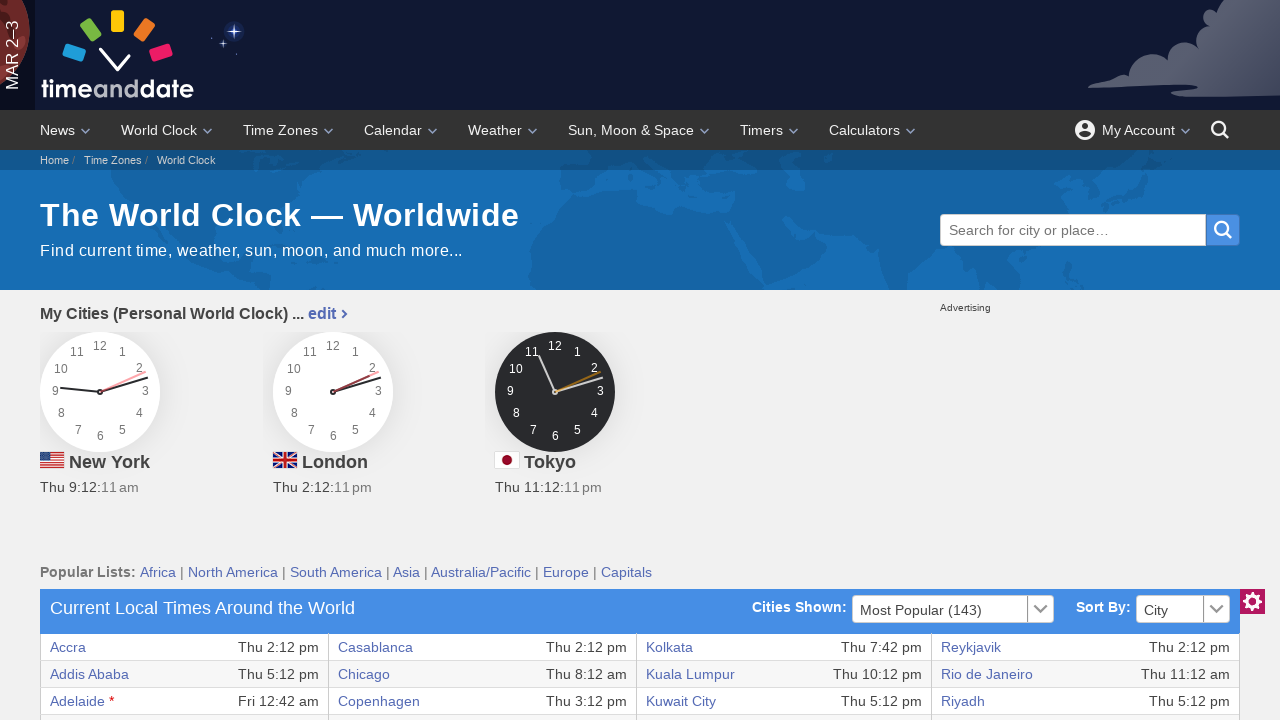

Retrieved columns from row 31 (count: 8)
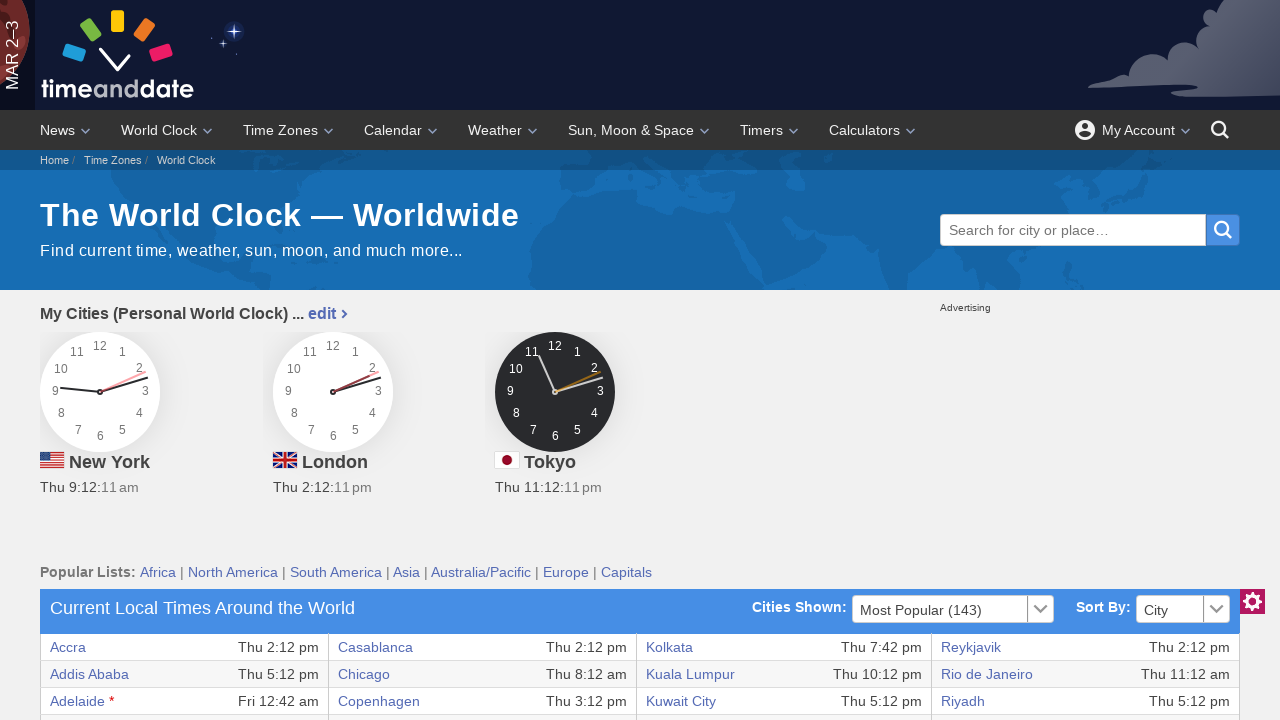

Extracted text from row 31, column 1
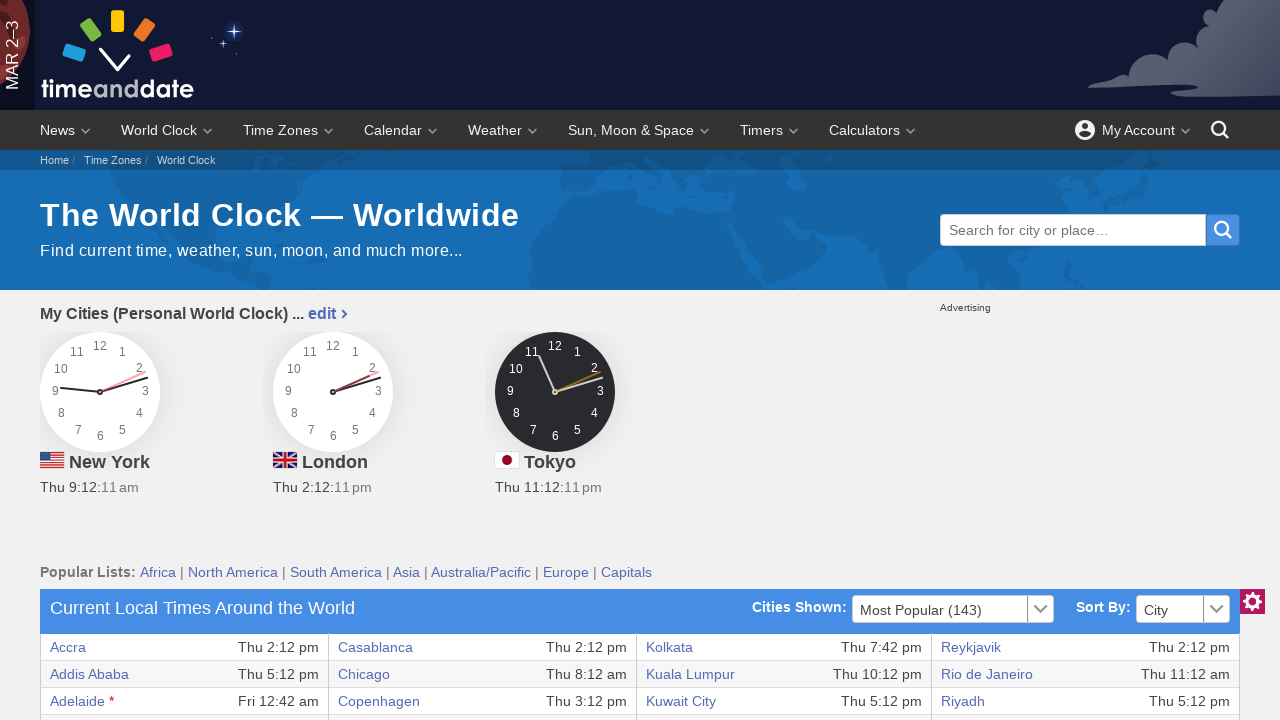

Extracted text from row 31, column 2
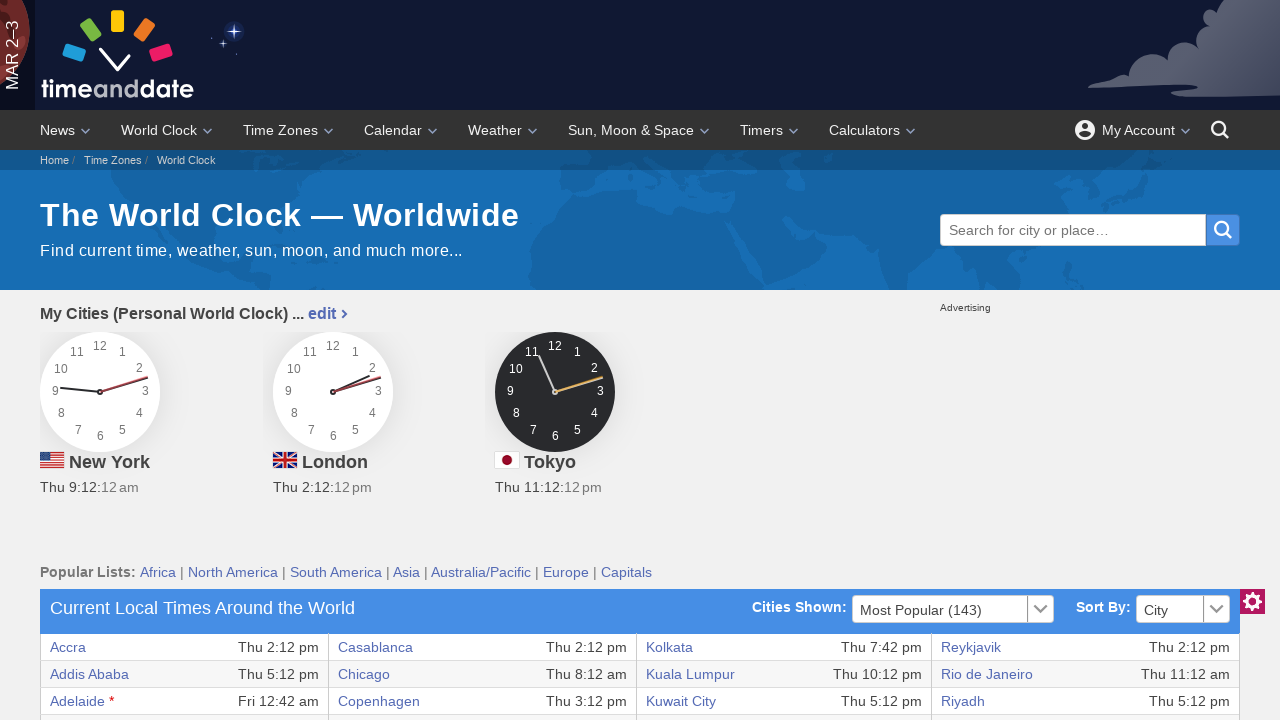

Extracted text from row 31, column 3
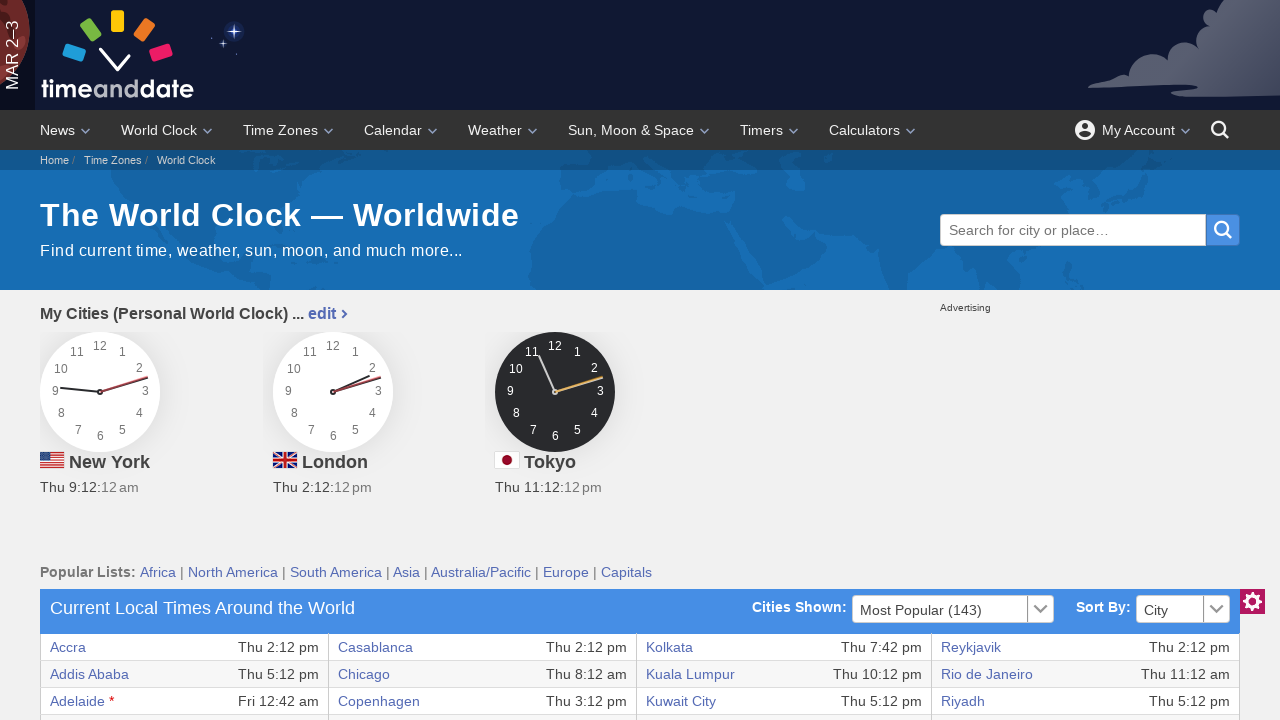

Extracted text from row 31, column 4
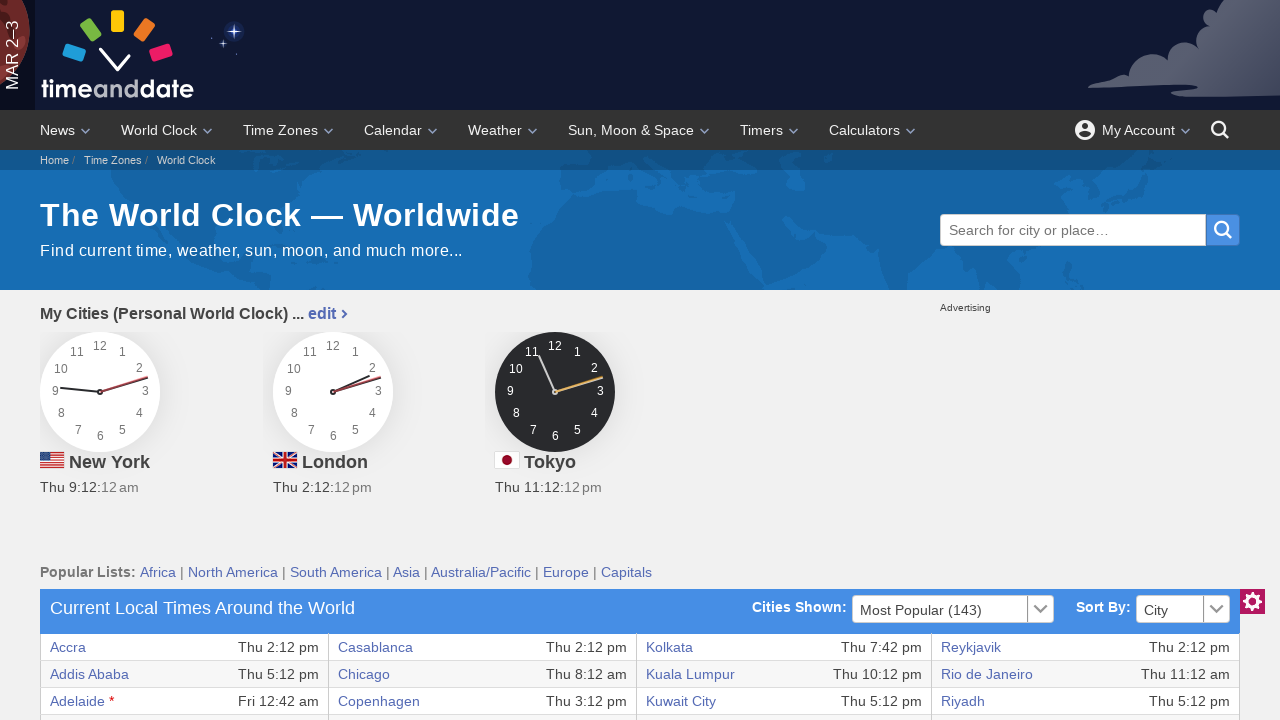

Extracted text from row 31, column 5
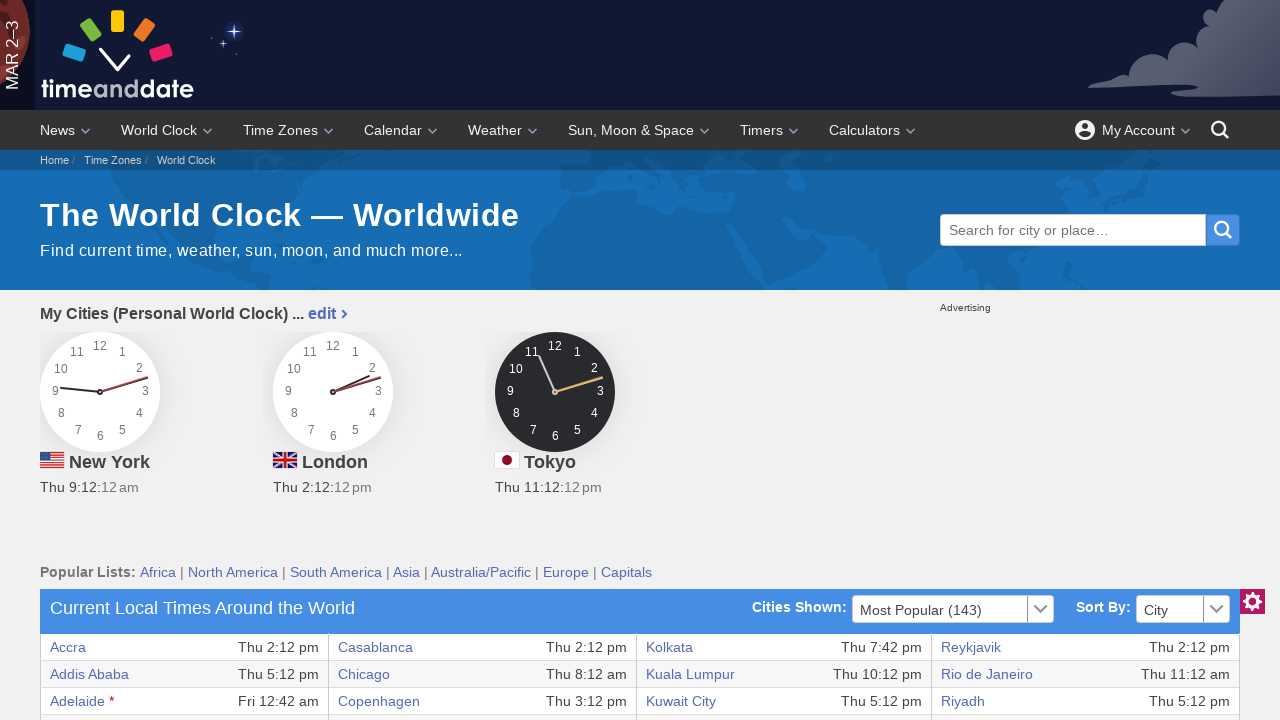

Extracted text from row 31, column 6
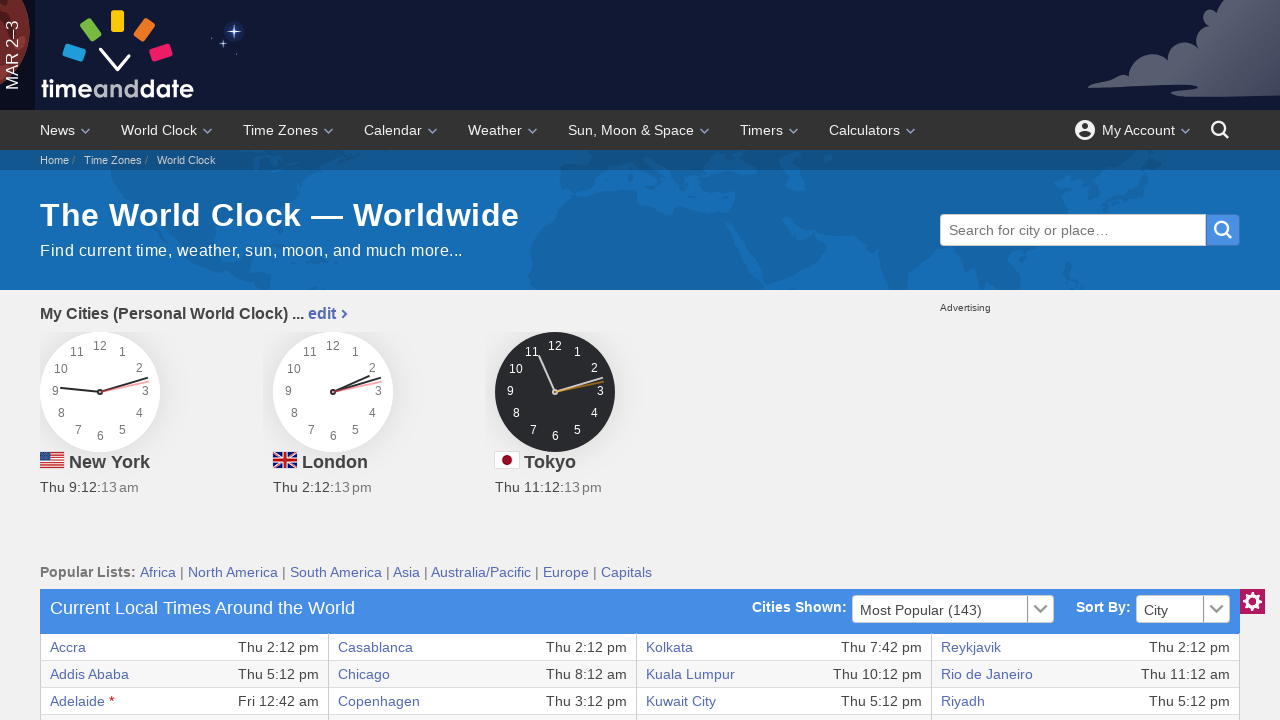

Extracted text from row 31, column 7
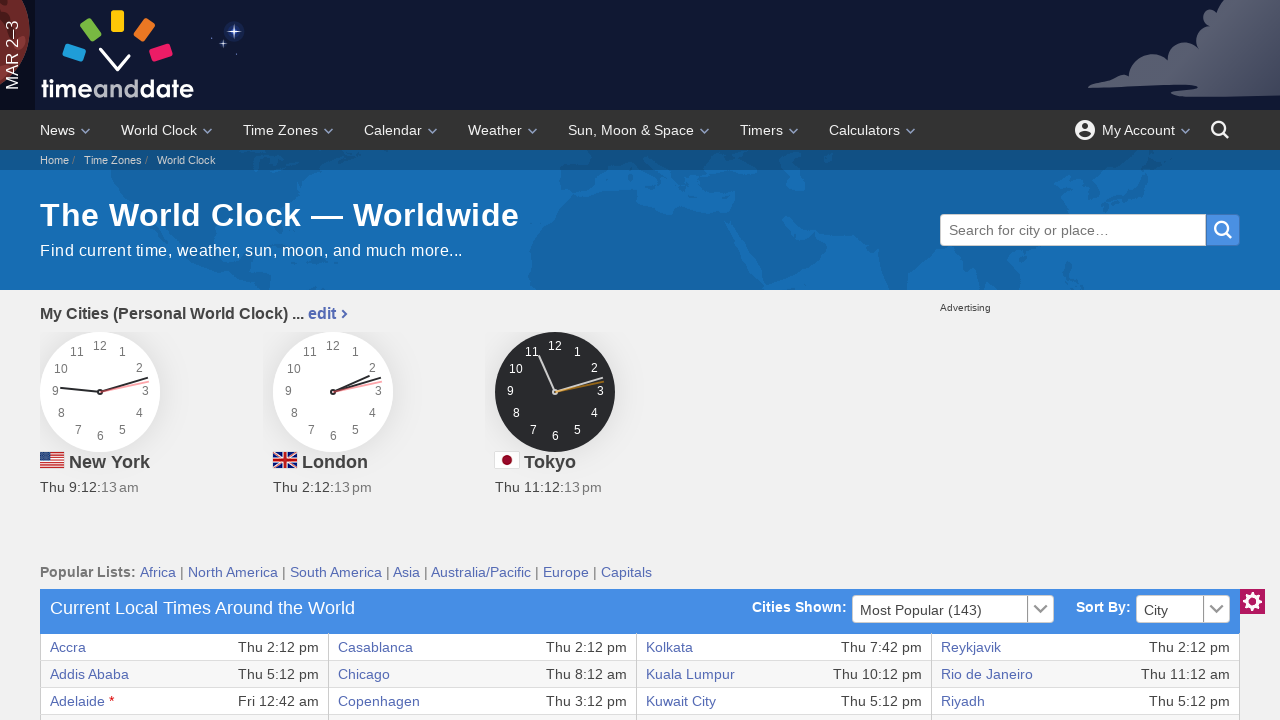

Extracted text from row 31, column 8
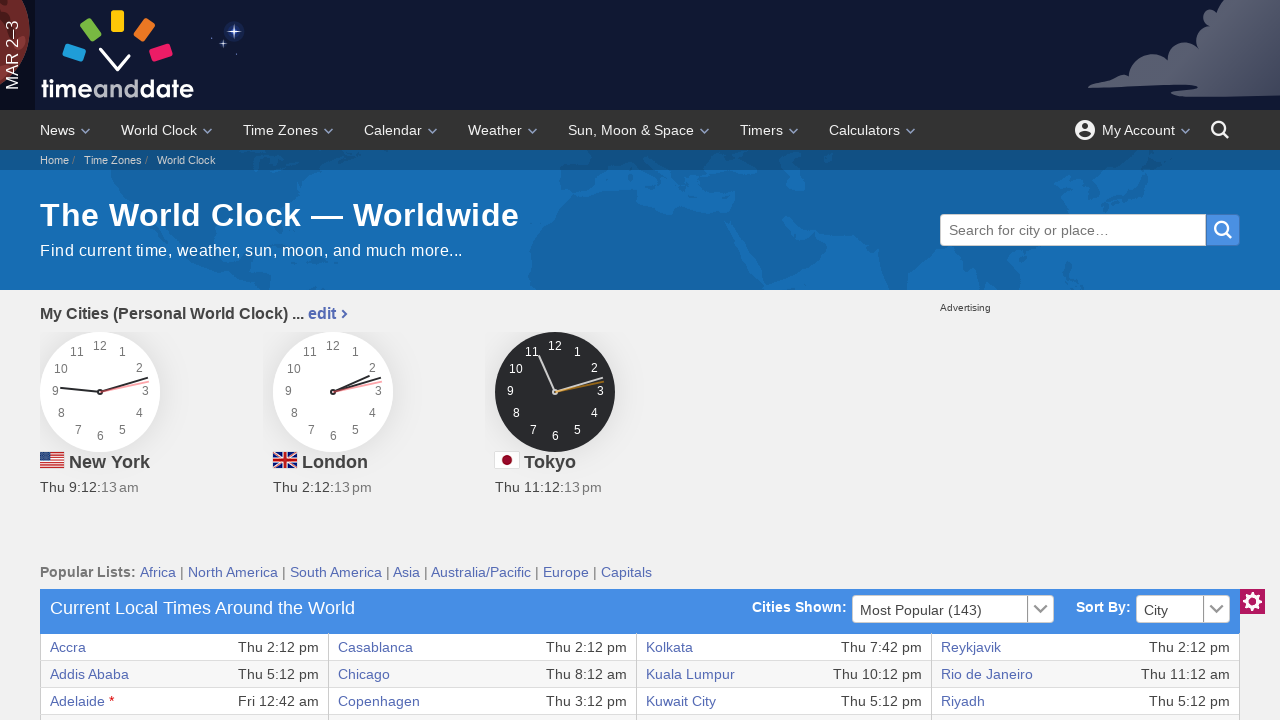

Retrieved columns from row 32 (count: 8)
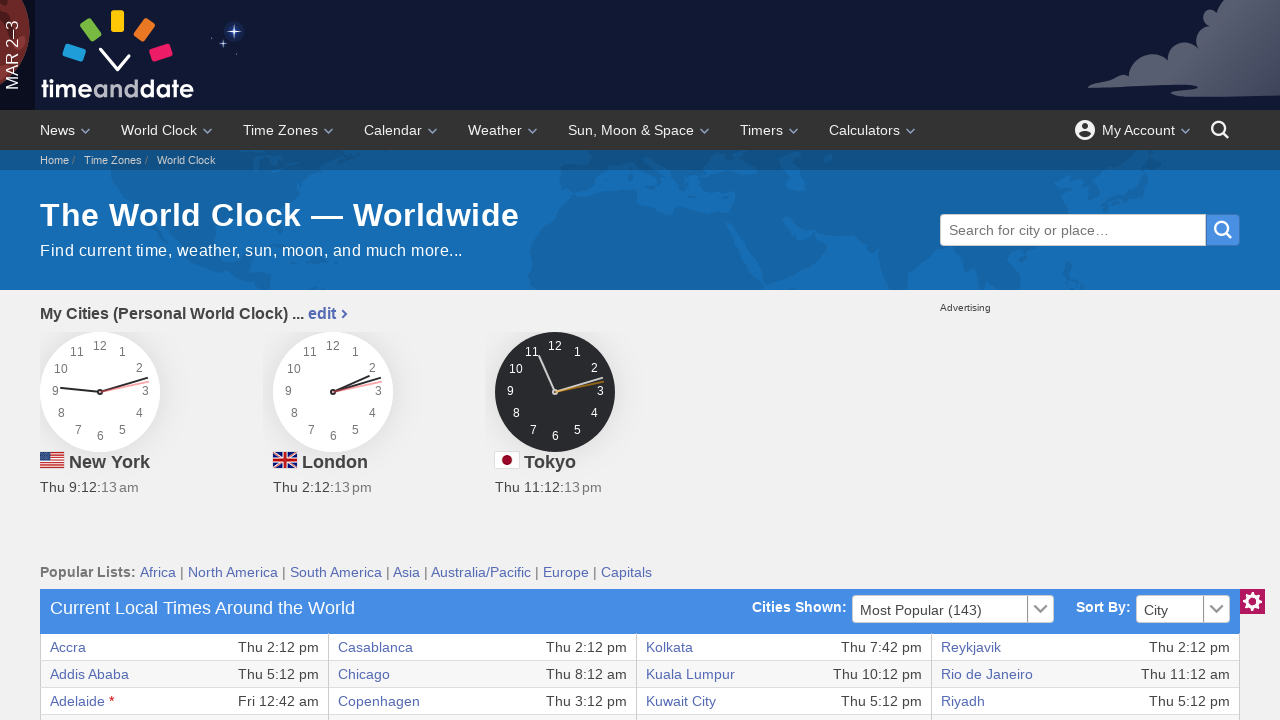

Extracted text from row 32, column 1
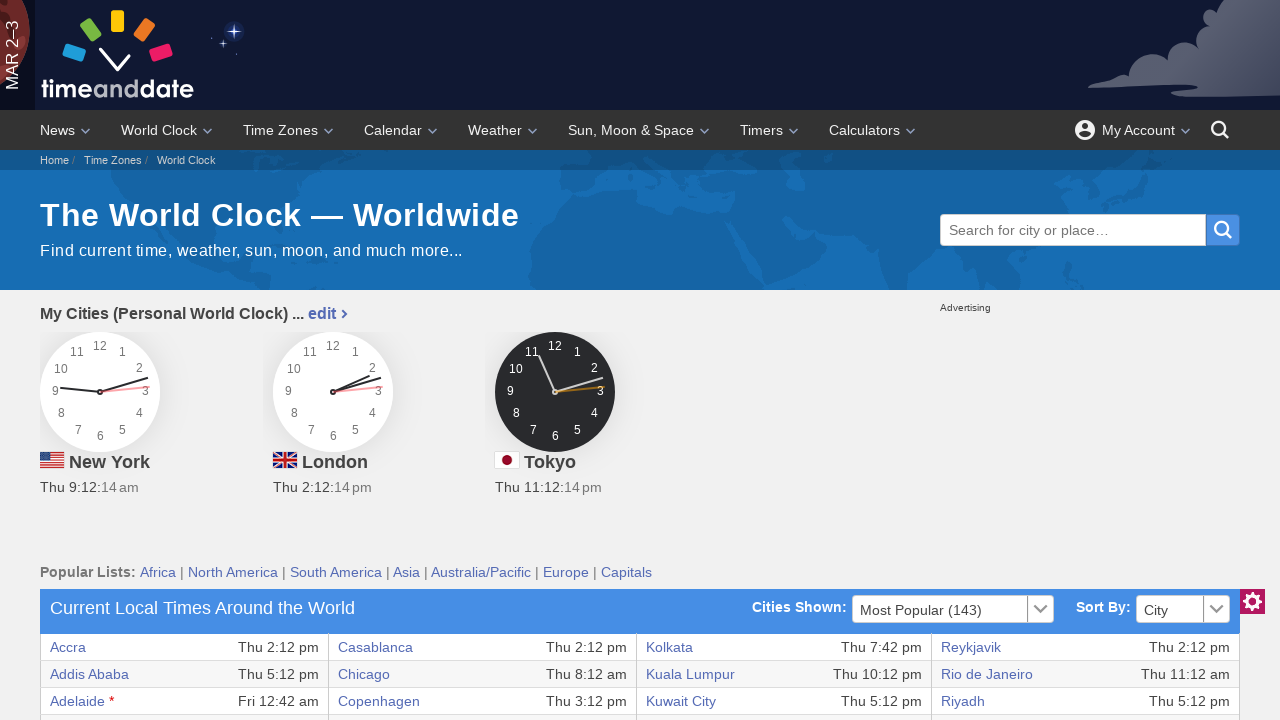

Extracted text from row 32, column 2
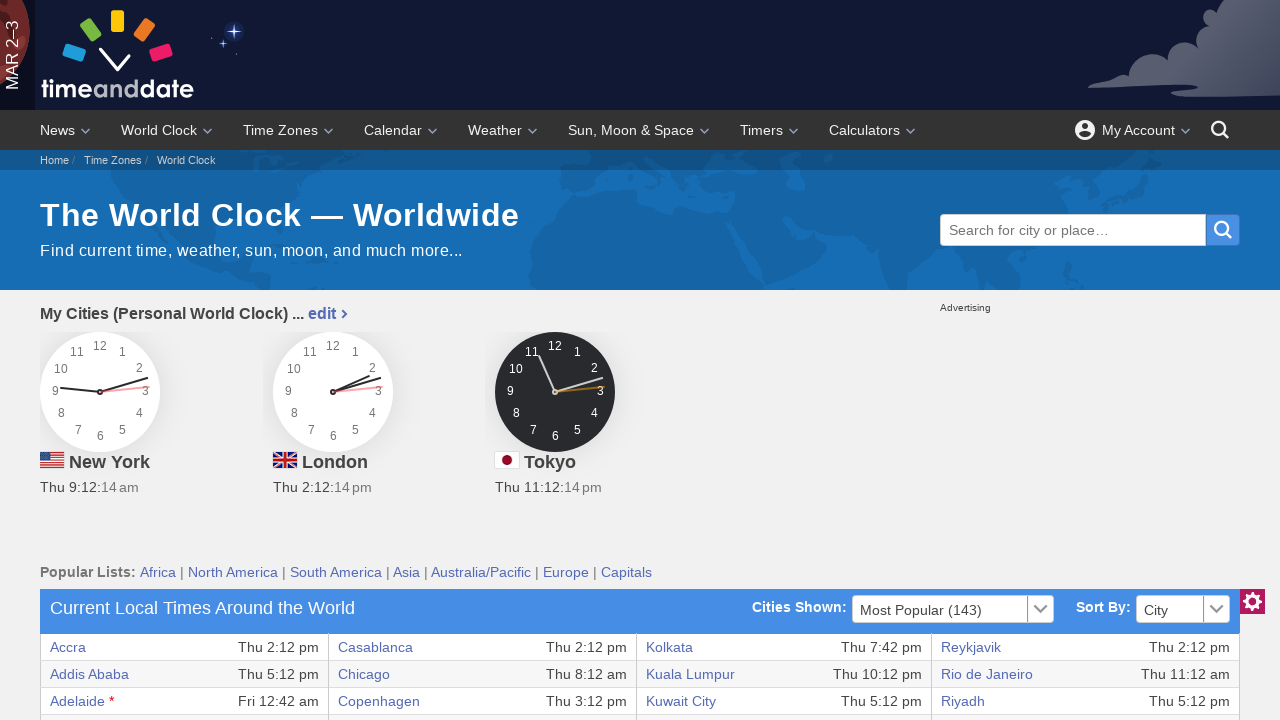

Extracted text from row 32, column 3
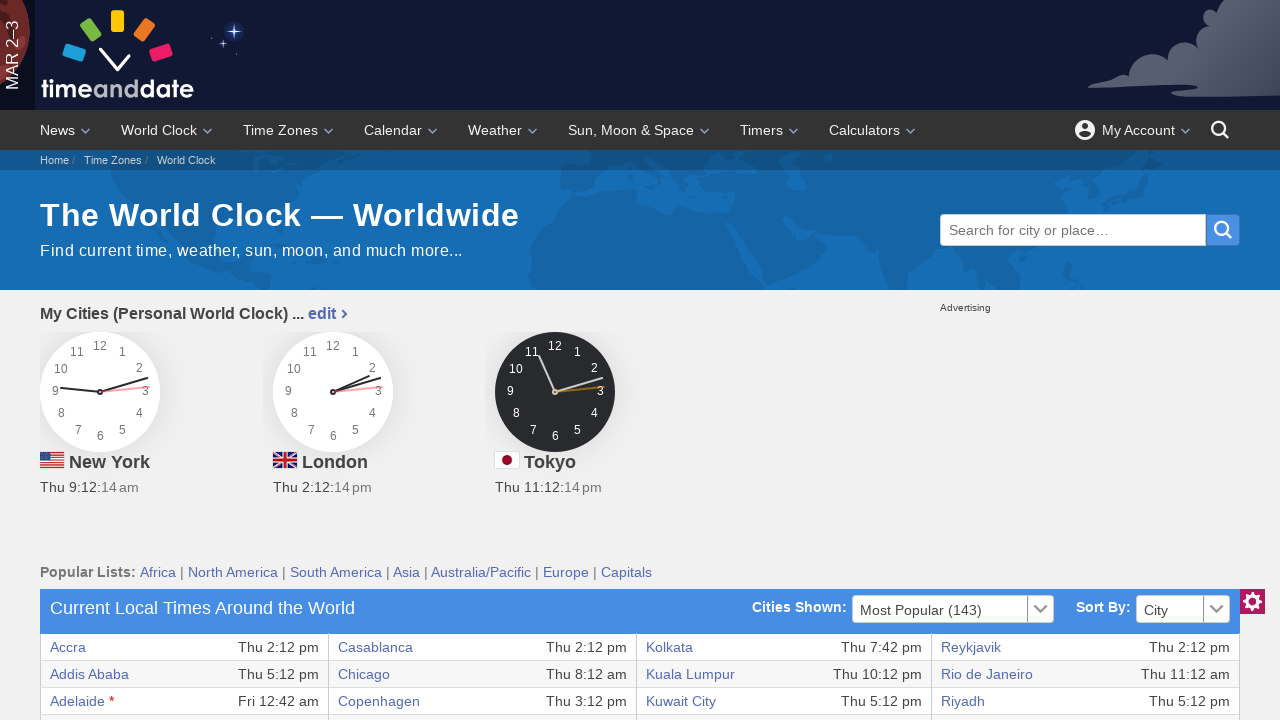

Extracted text from row 32, column 4
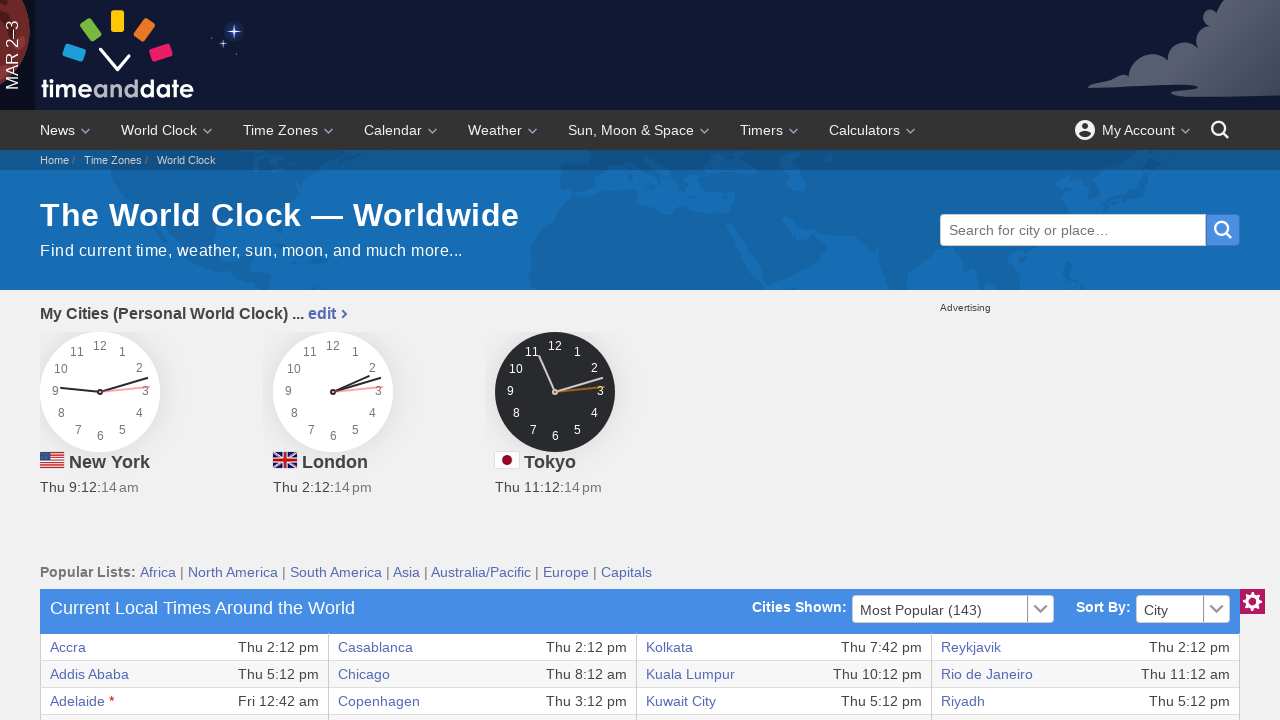

Extracted text from row 32, column 5
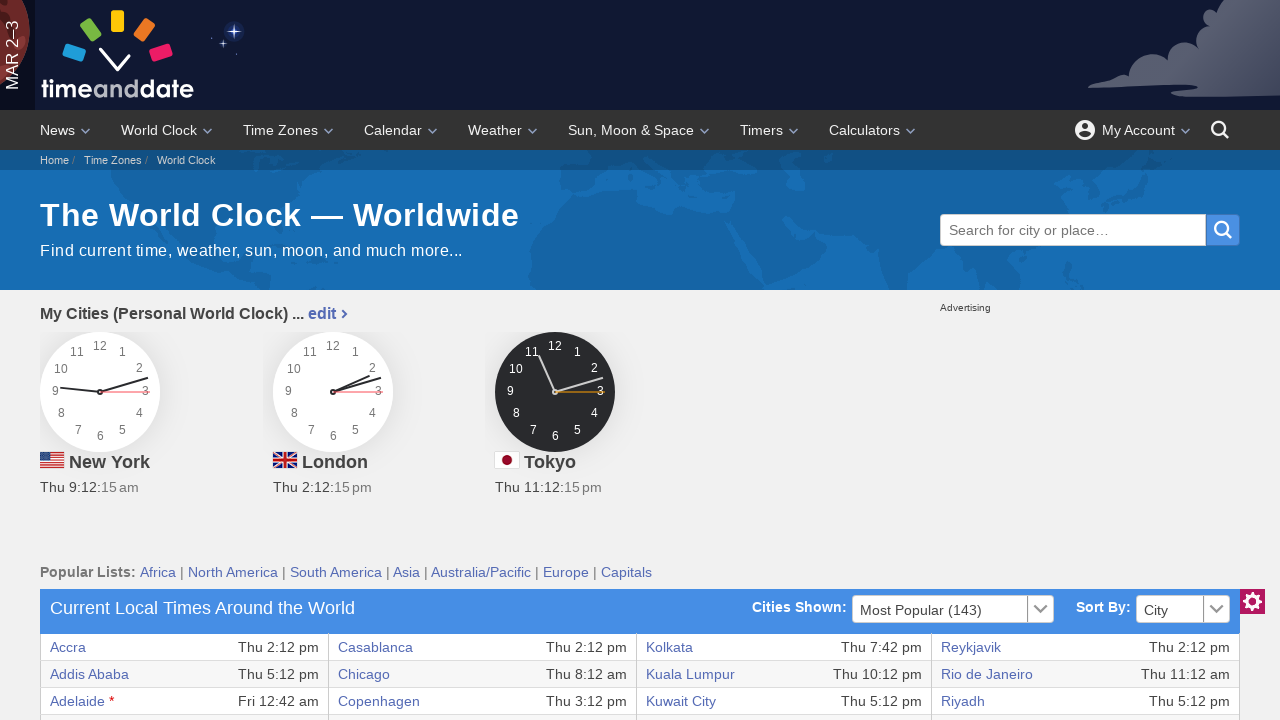

Extracted text from row 32, column 6
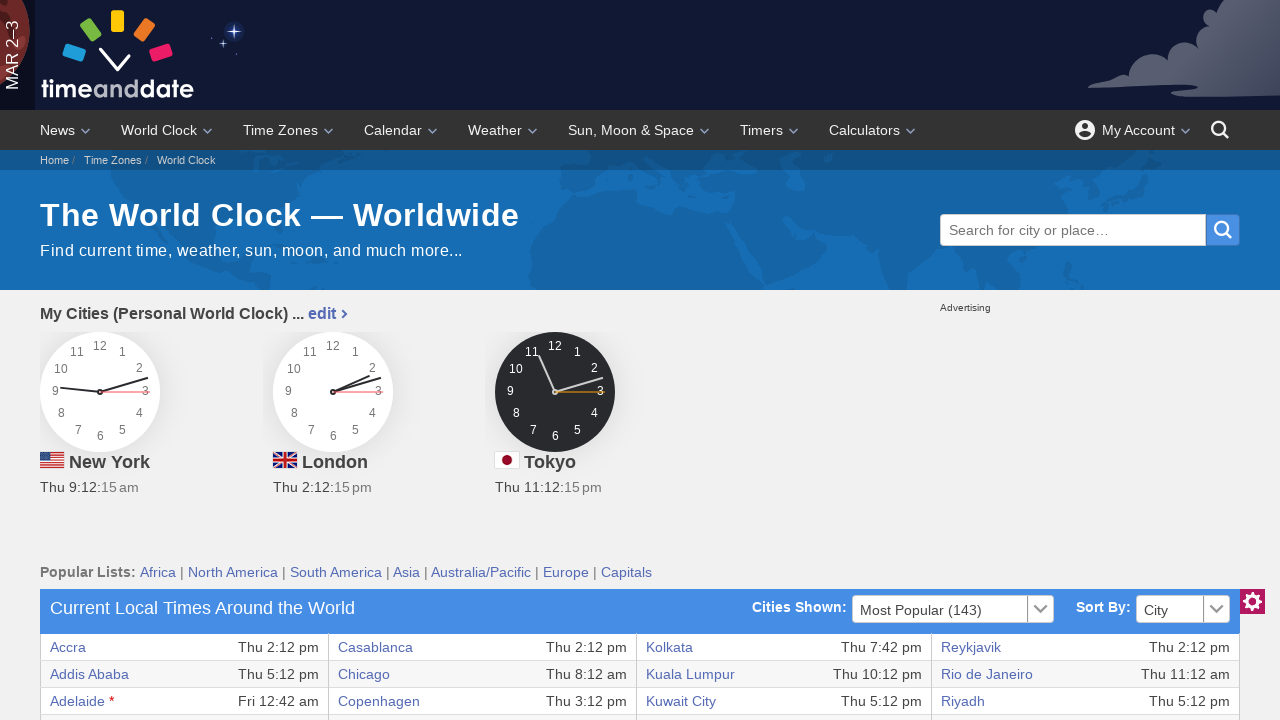

Extracted text from row 32, column 7
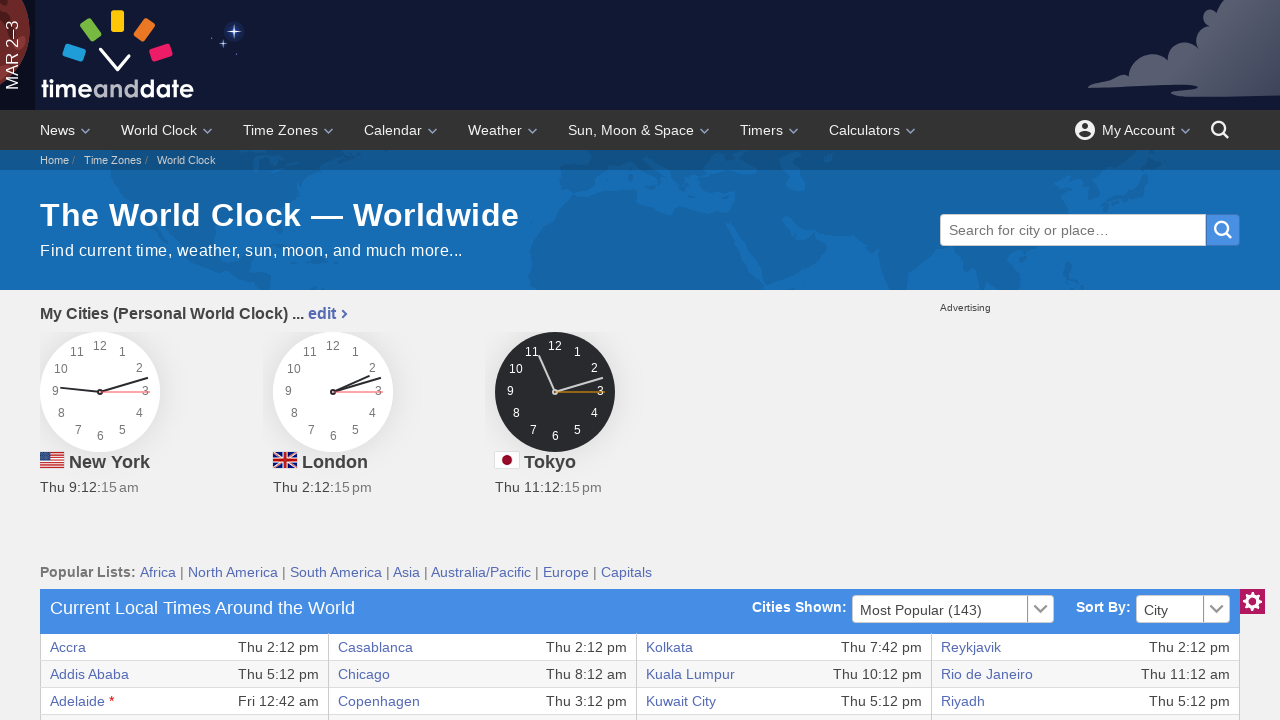

Extracted text from row 32, column 8
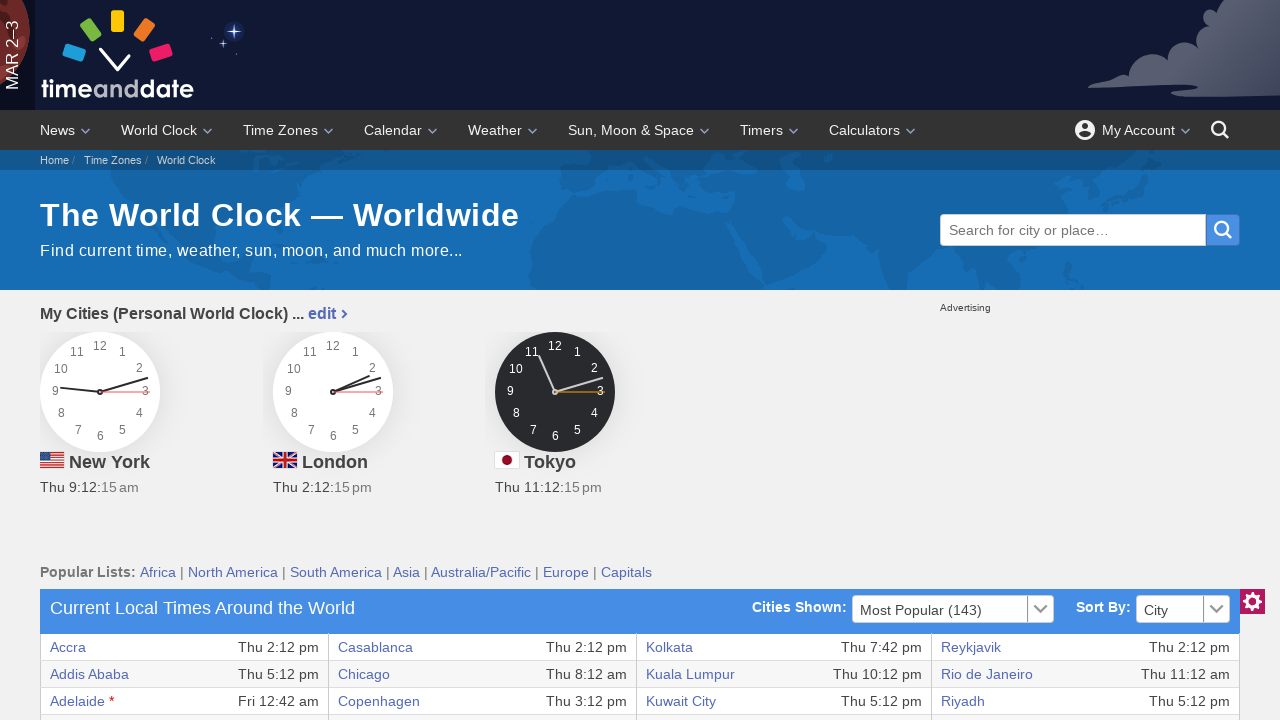

Retrieved columns from row 33 (count: 8)
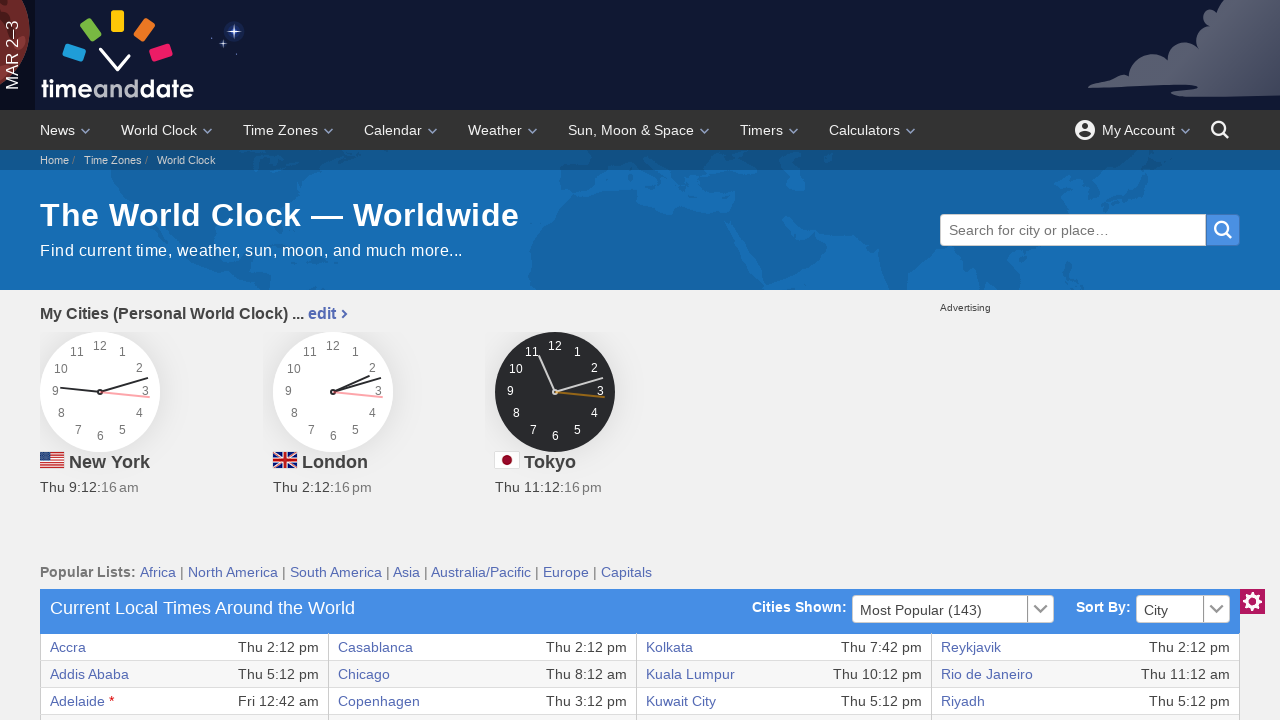

Extracted text from row 33, column 1
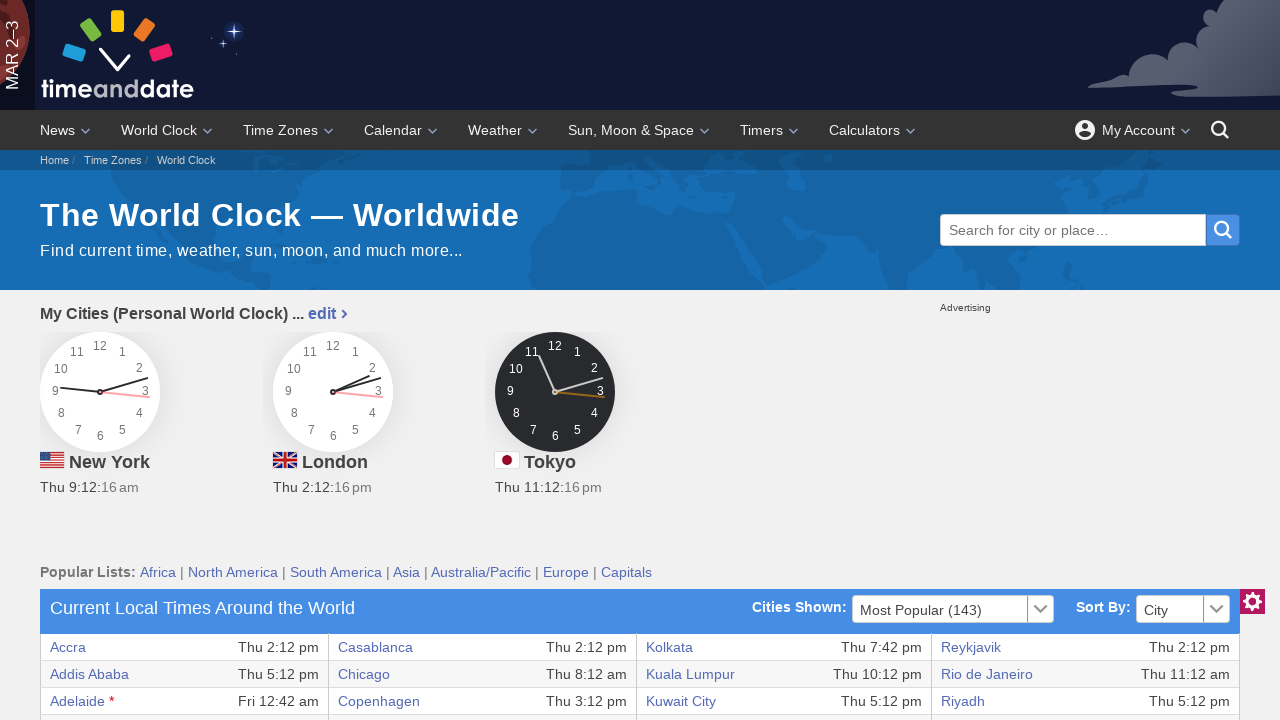

Extracted text from row 33, column 2
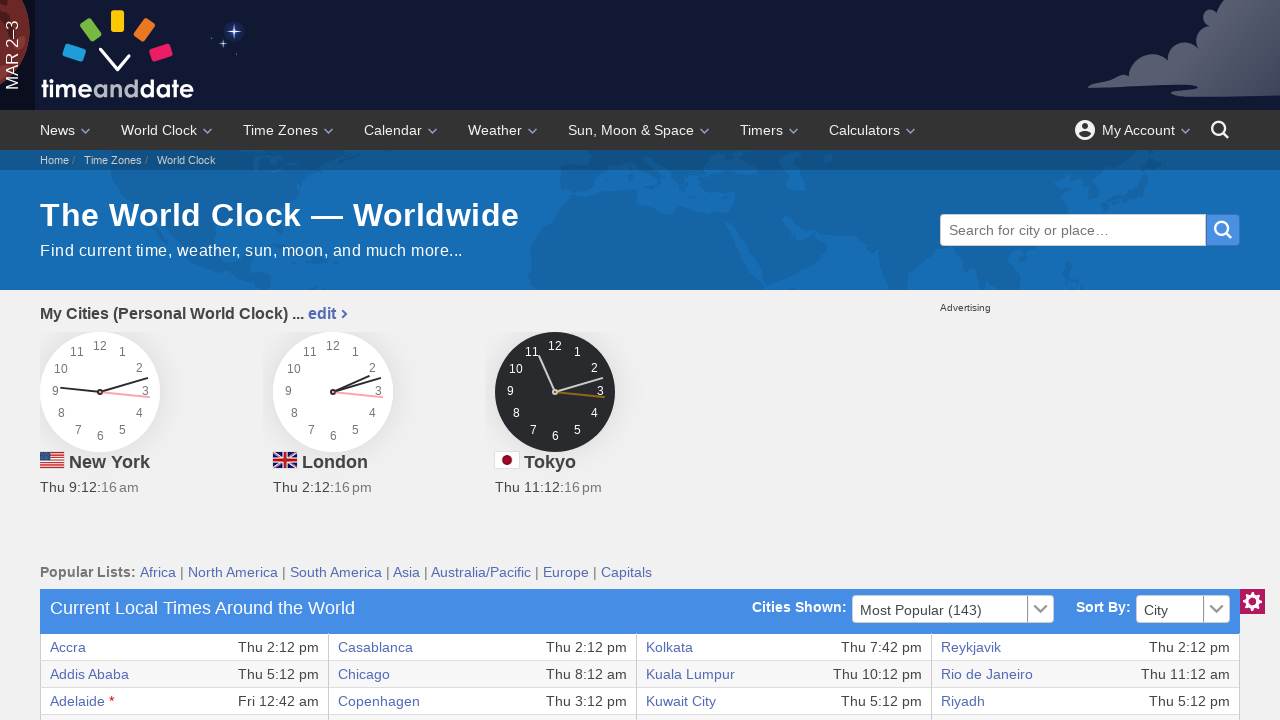

Extracted text from row 33, column 3
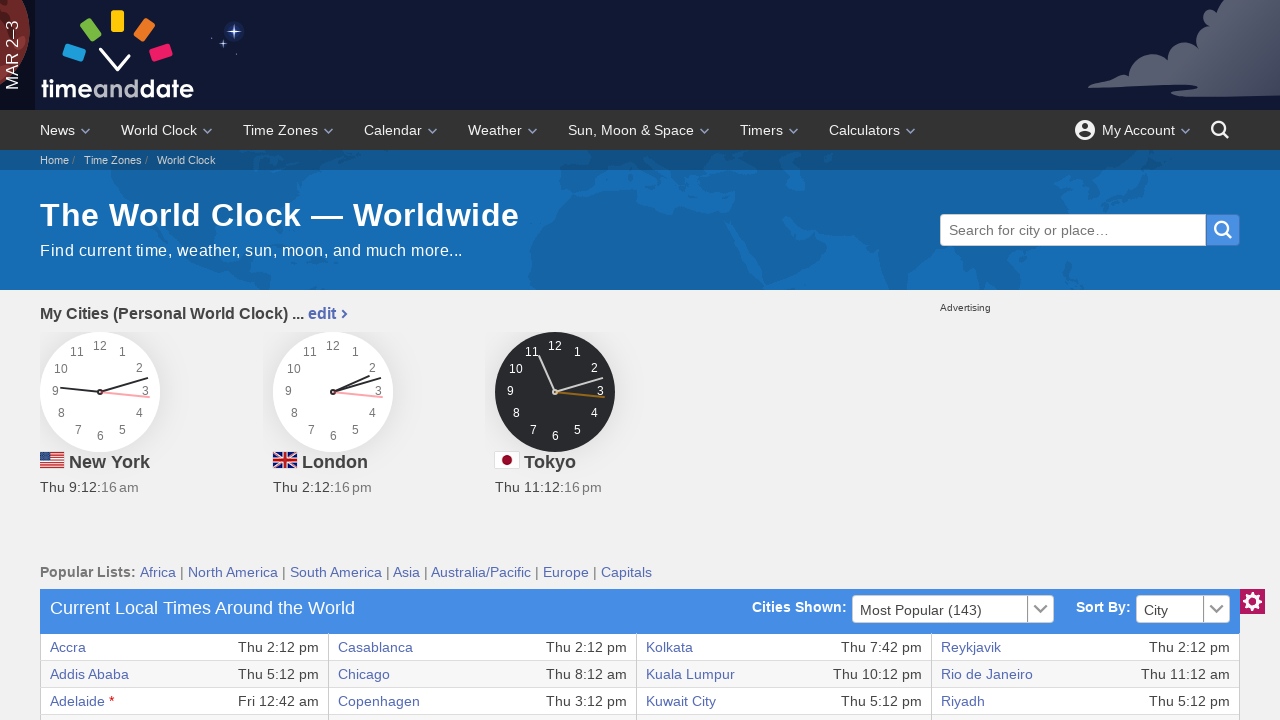

Extracted text from row 33, column 4
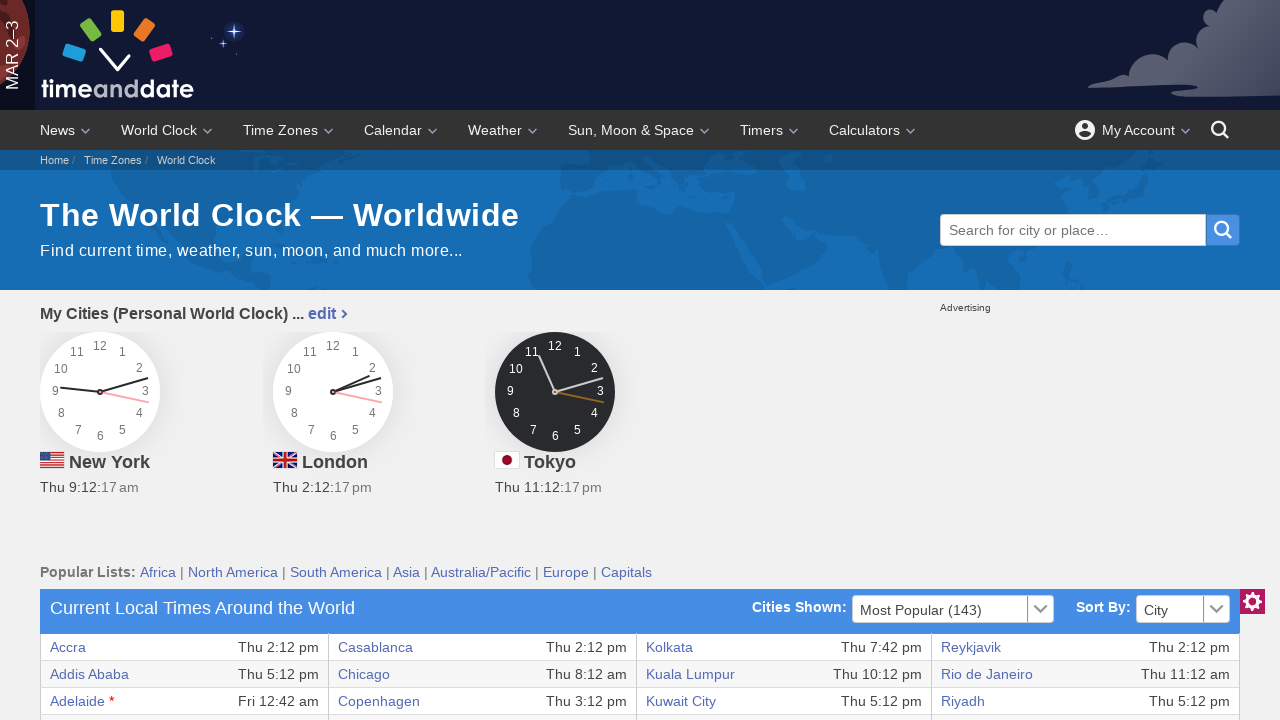

Extracted text from row 33, column 5
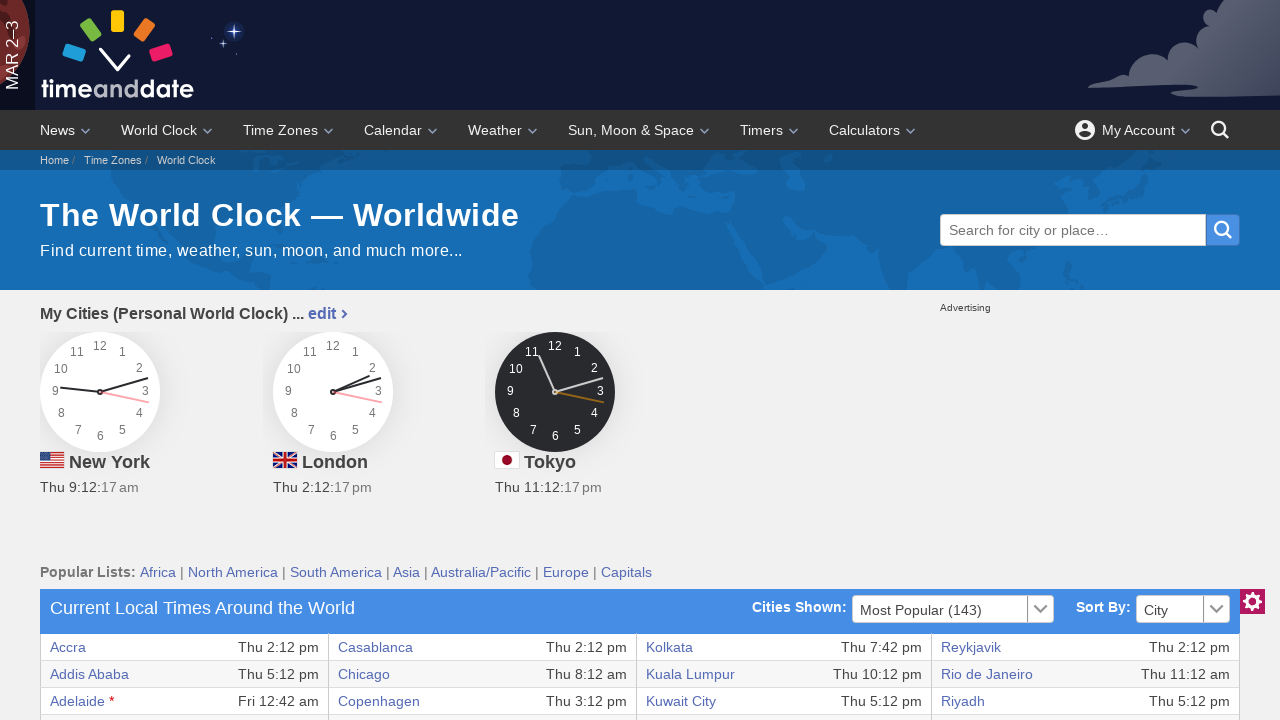

Extracted text from row 33, column 6
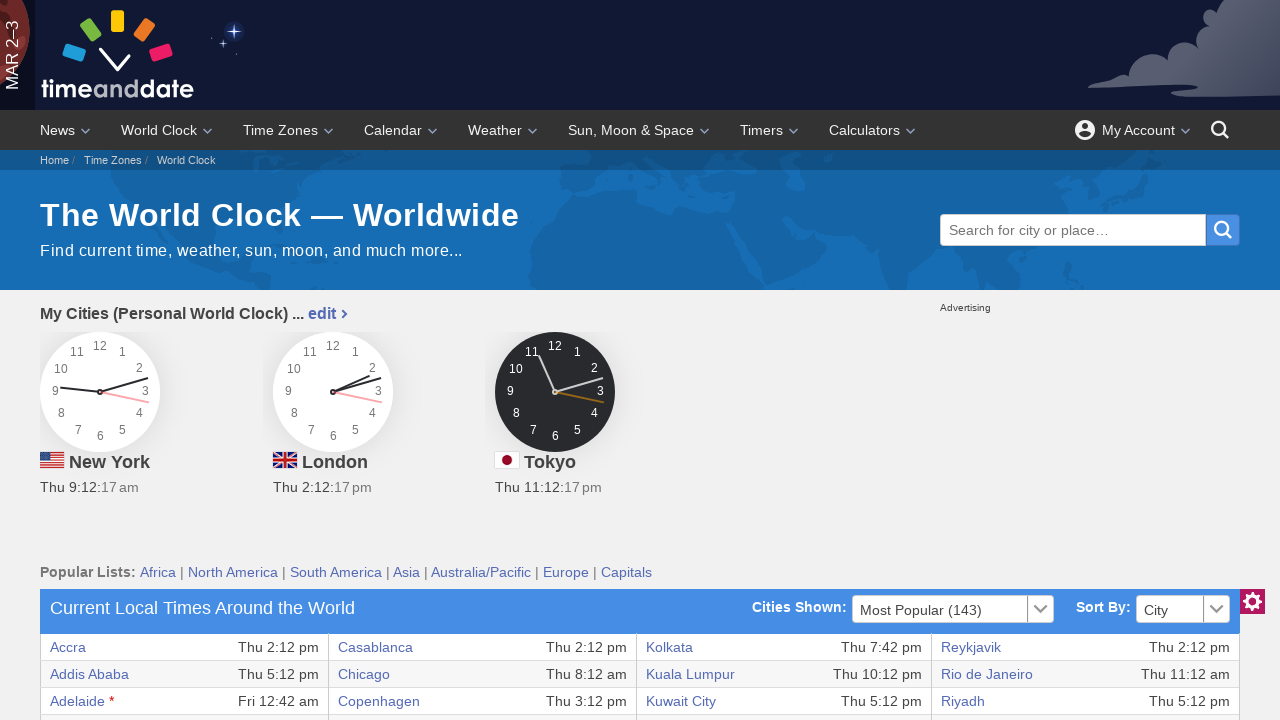

Extracted text from row 33, column 7
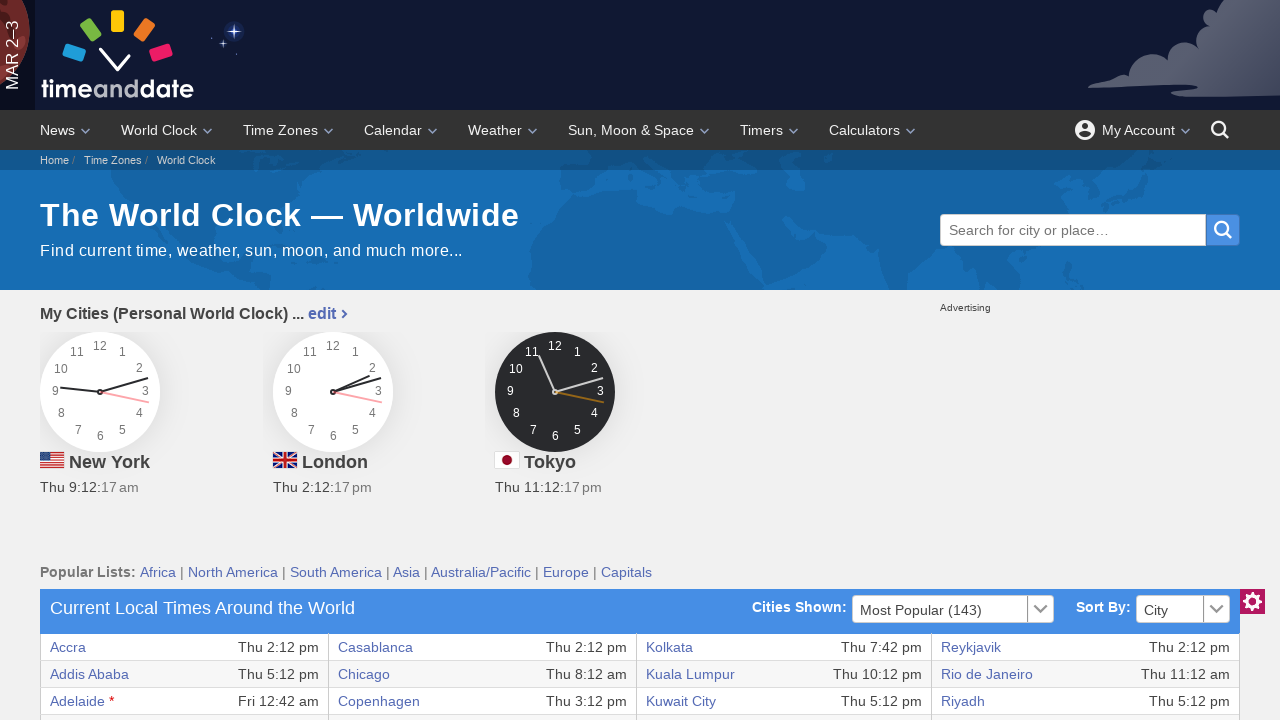

Extracted text from row 33, column 8
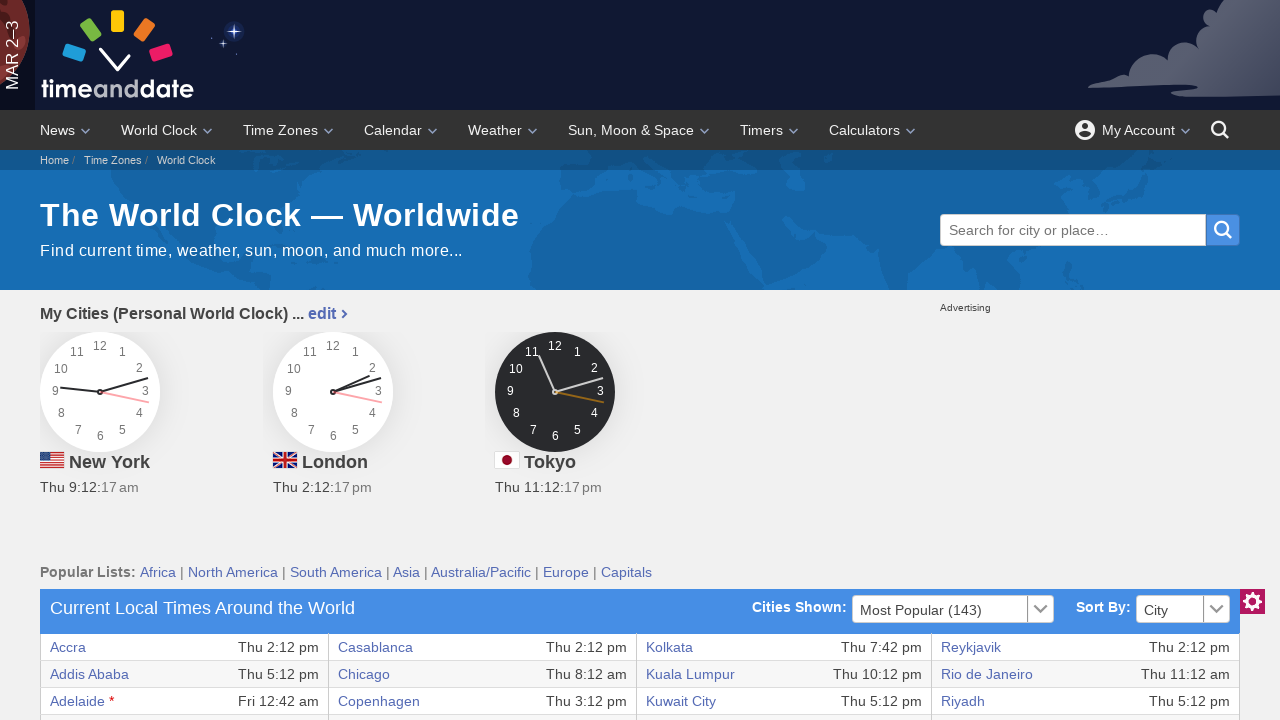

Retrieved columns from row 34 (count: 8)
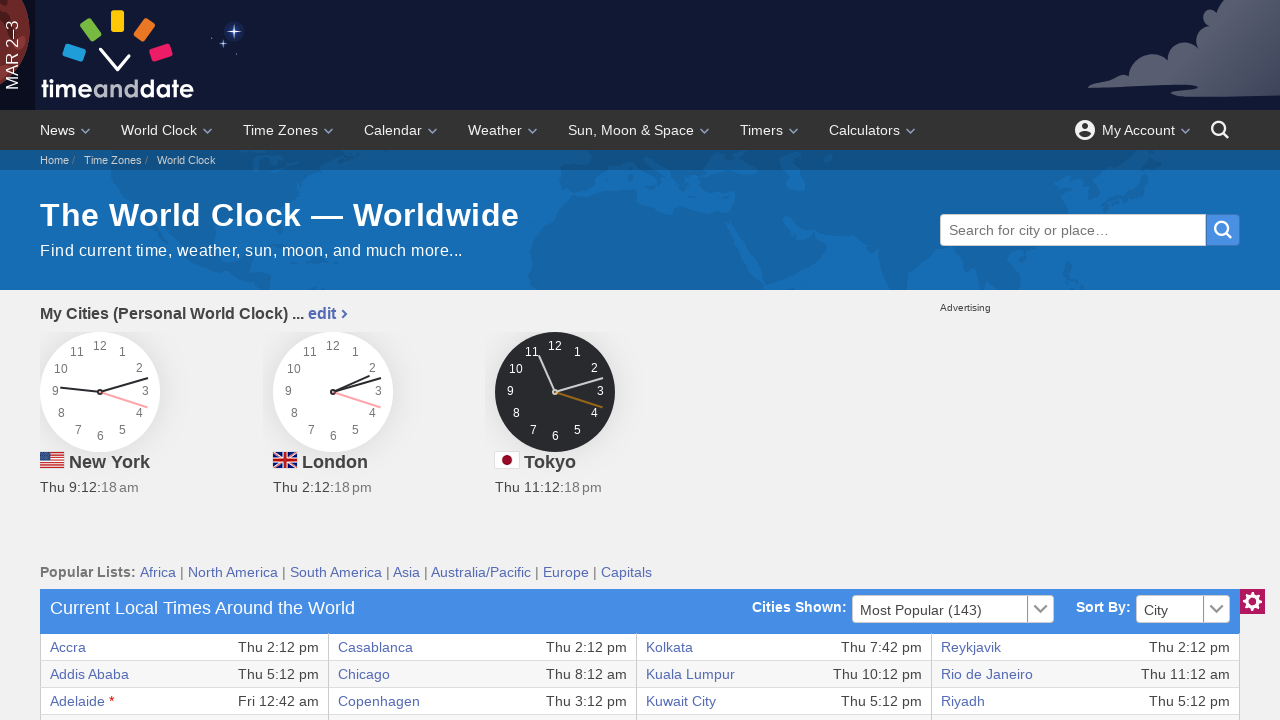

Extracted text from row 34, column 1
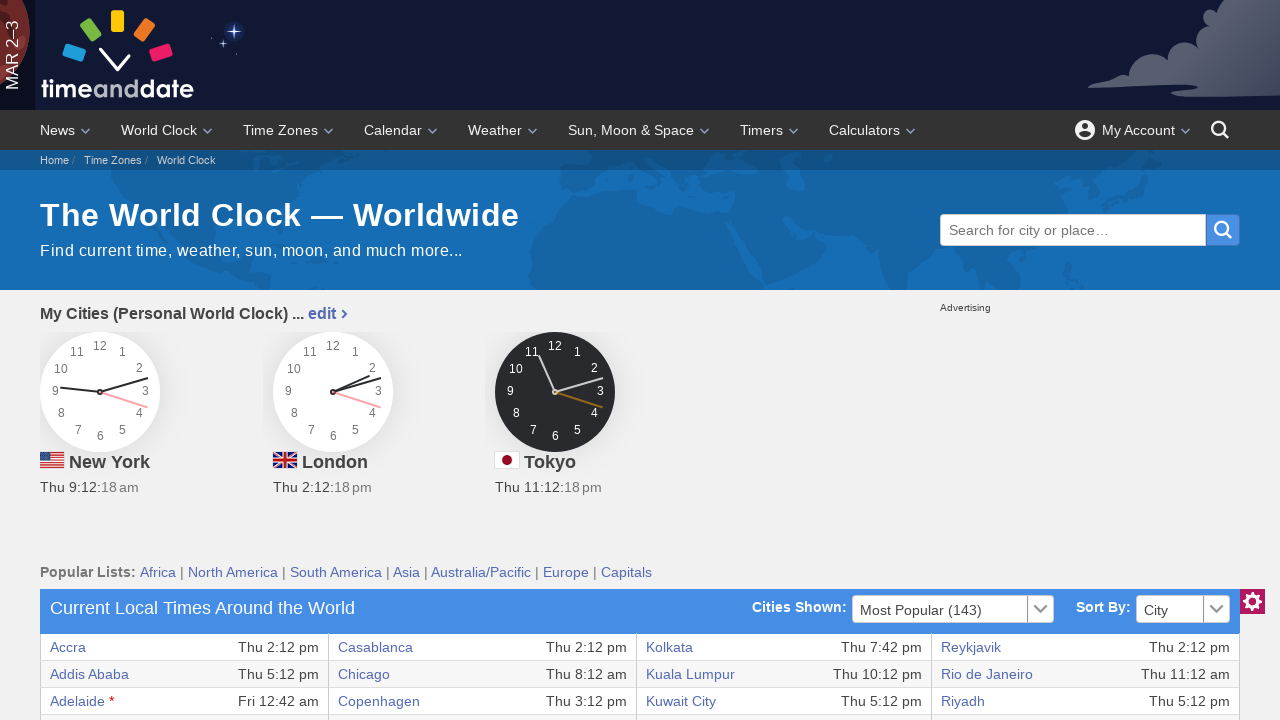

Extracted text from row 34, column 2
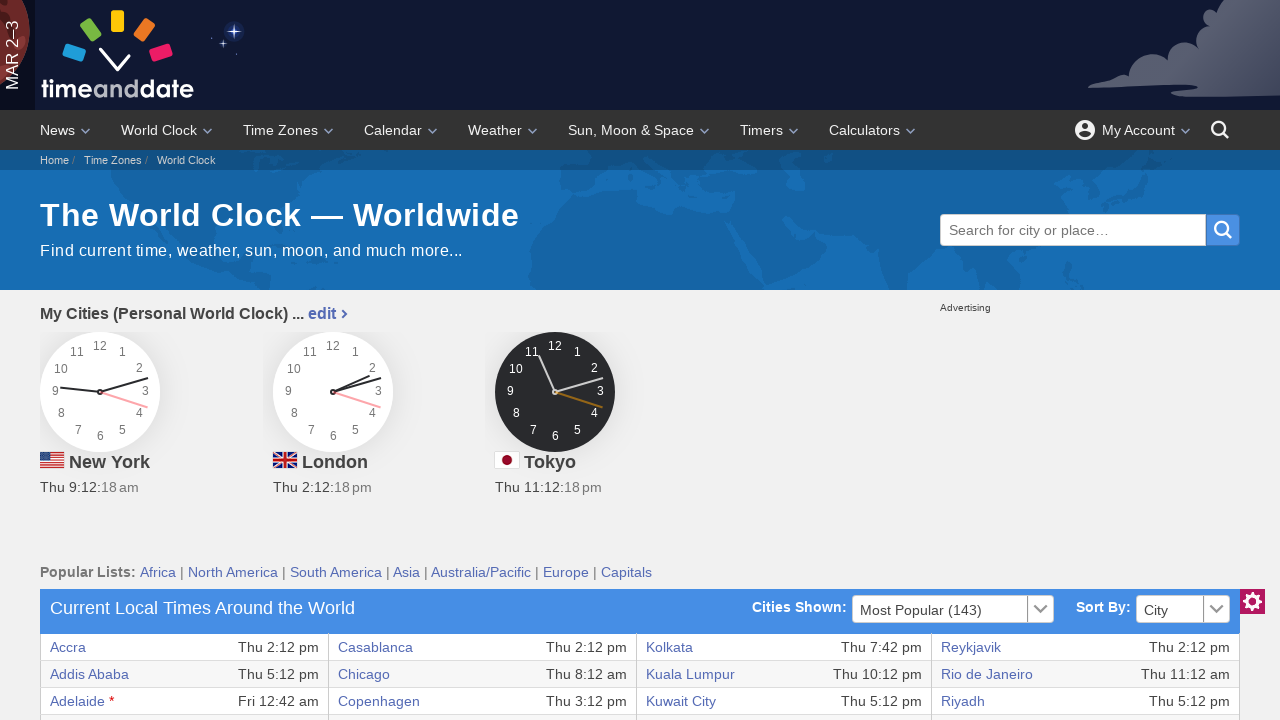

Extracted text from row 34, column 3
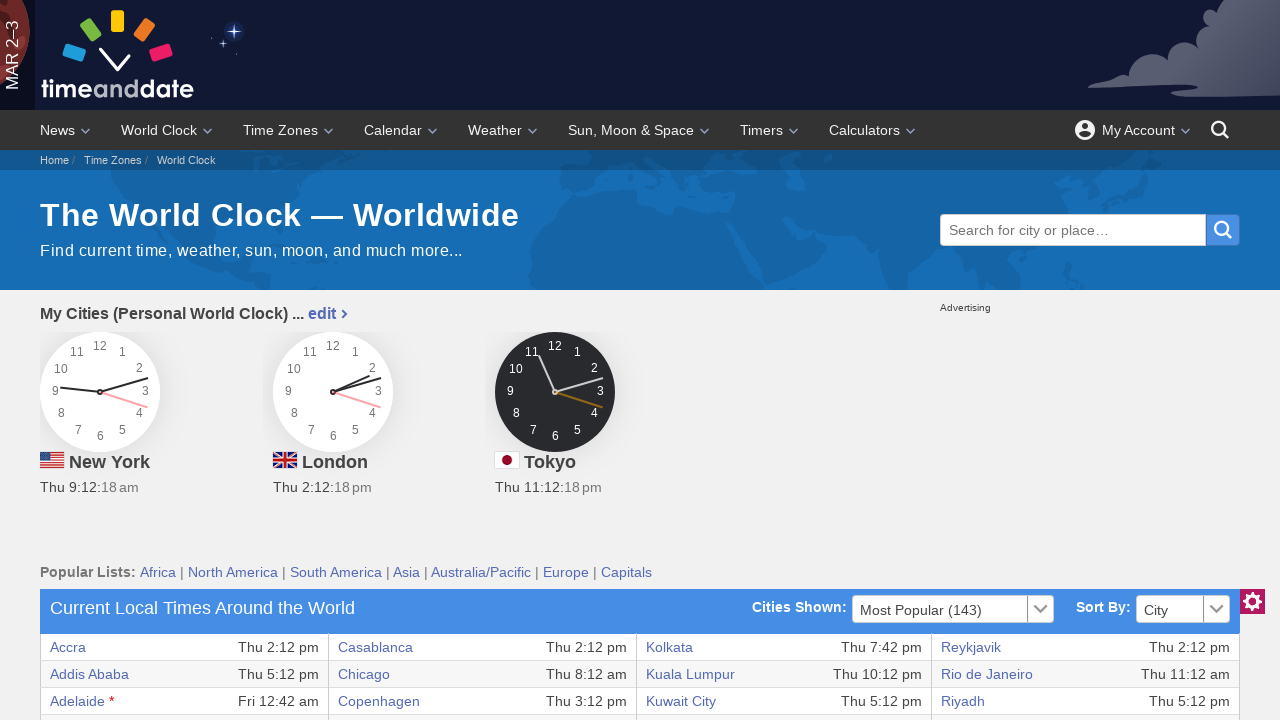

Extracted text from row 34, column 4
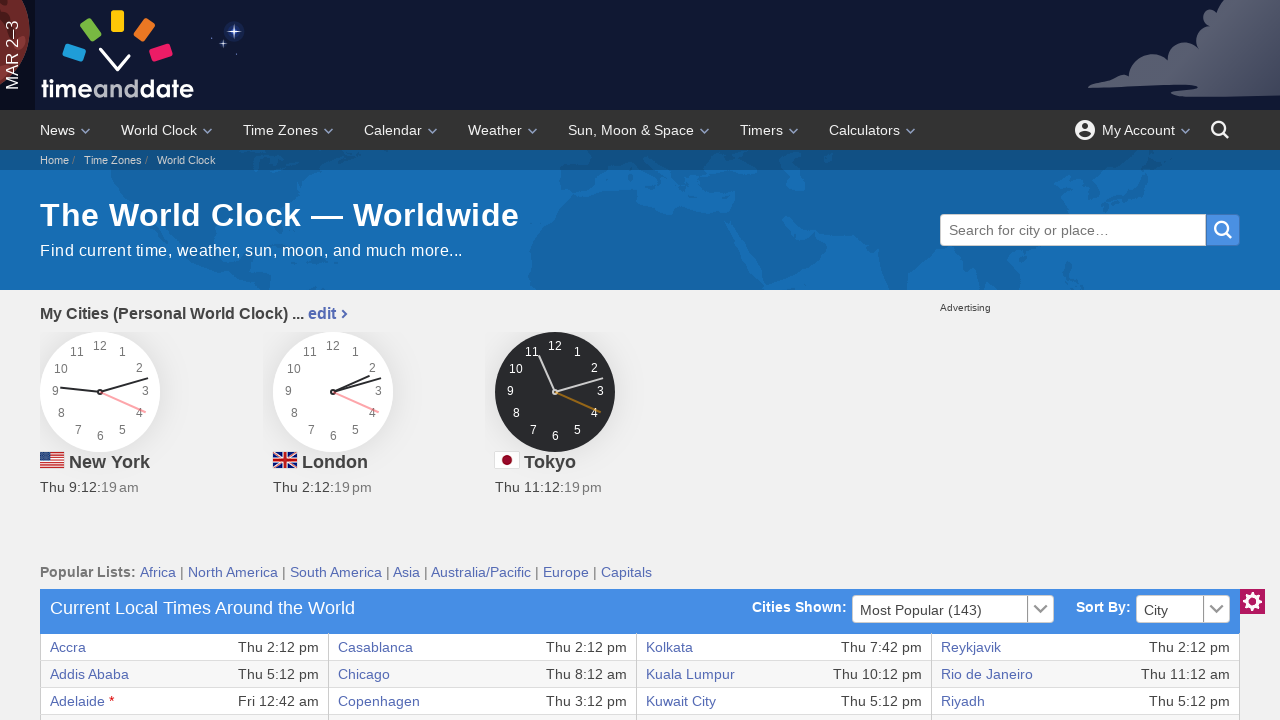

Extracted text from row 34, column 5
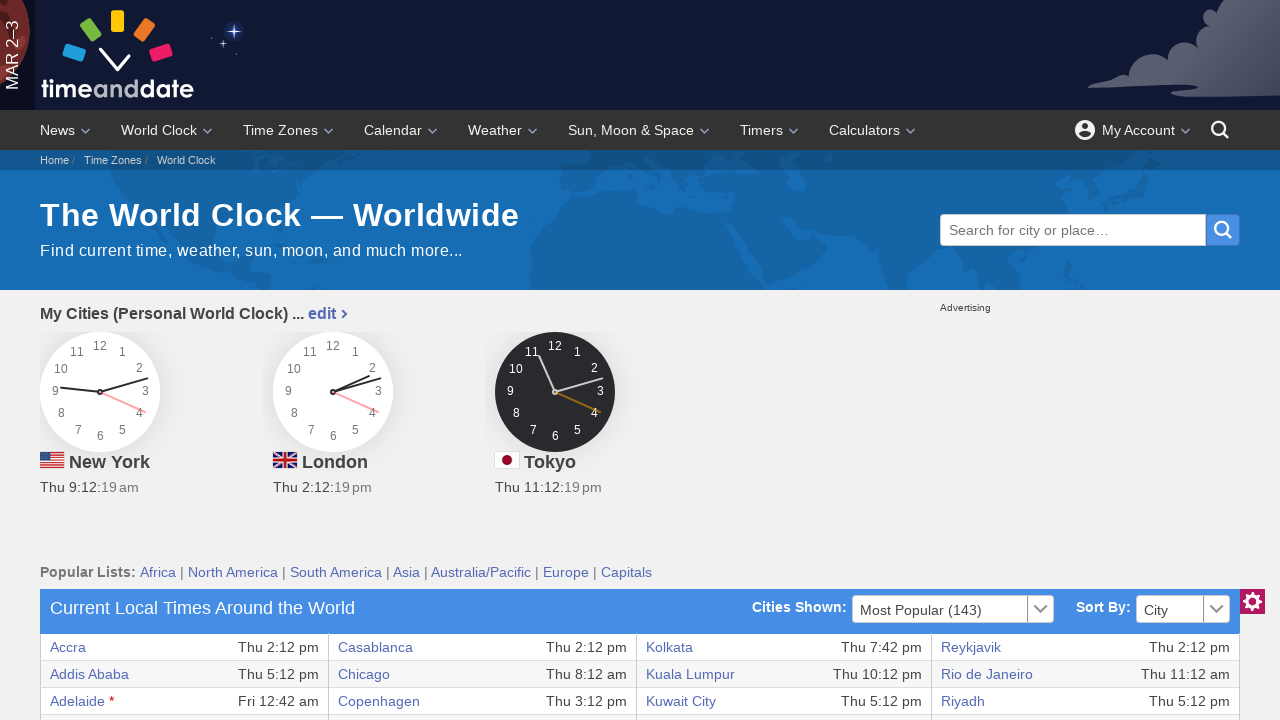

Extracted text from row 34, column 6
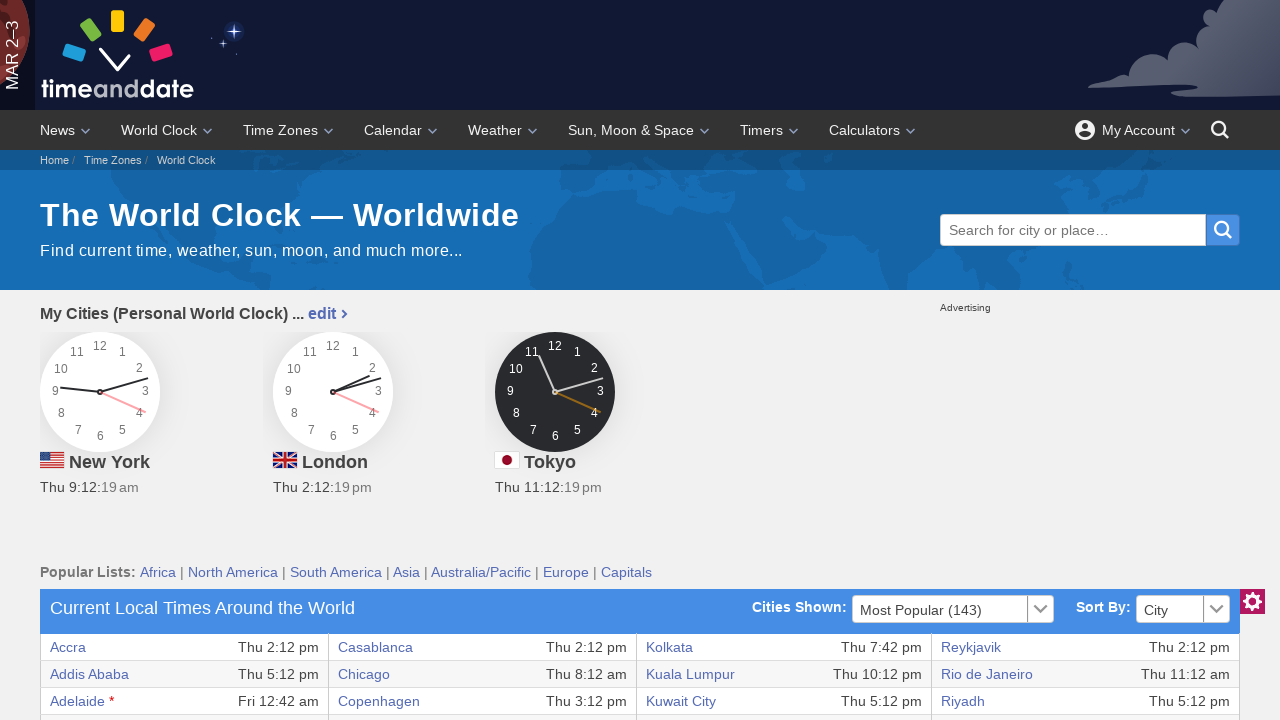

Extracted text from row 34, column 7
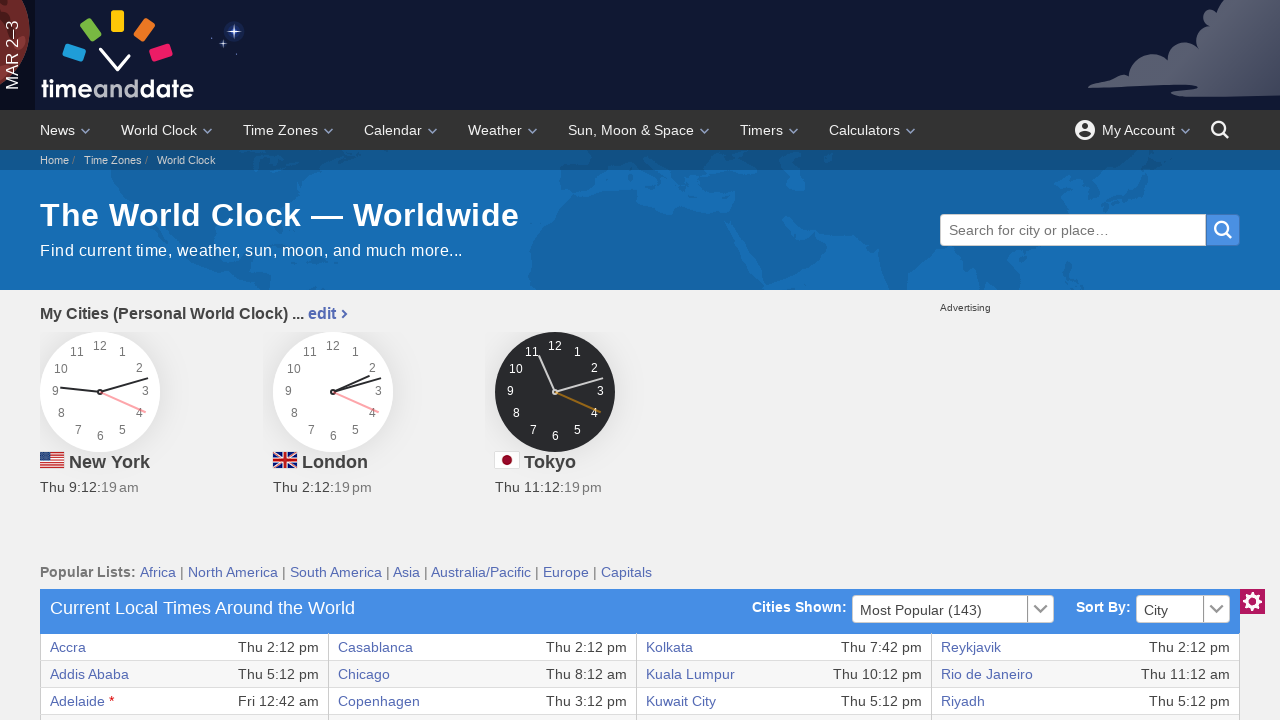

Extracted text from row 34, column 8
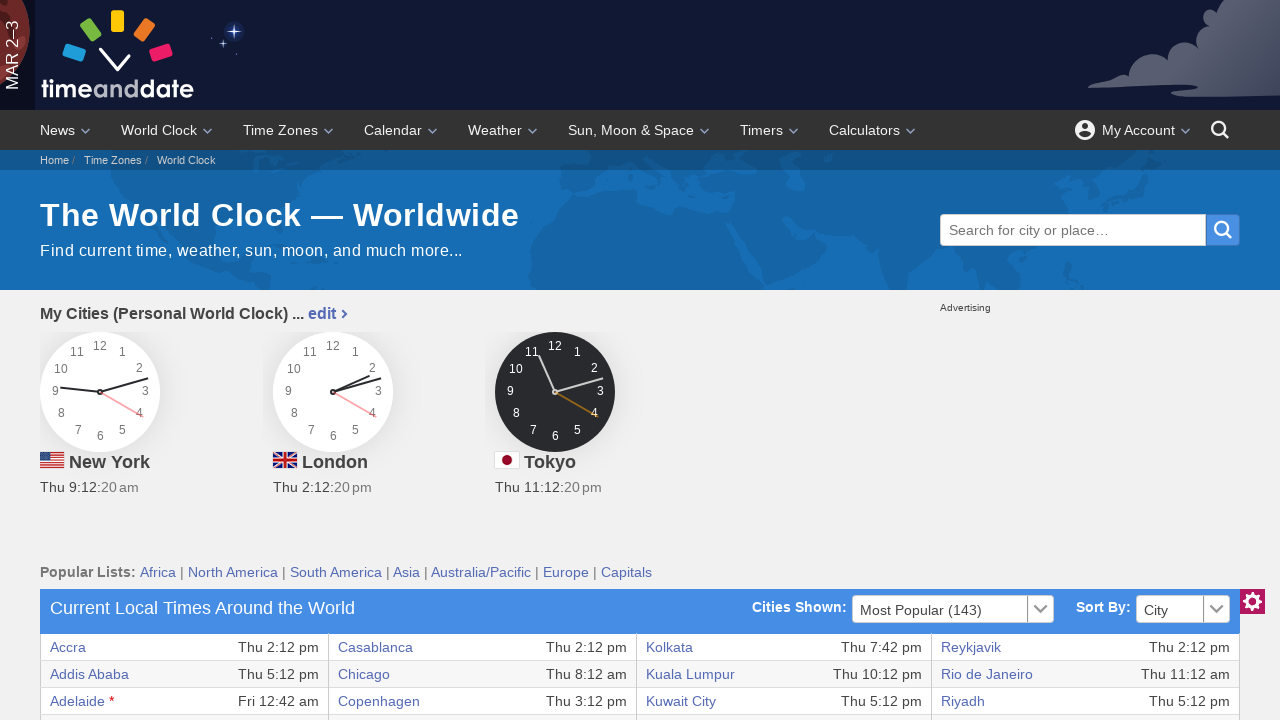

Retrieved columns from row 35 (count: 8)
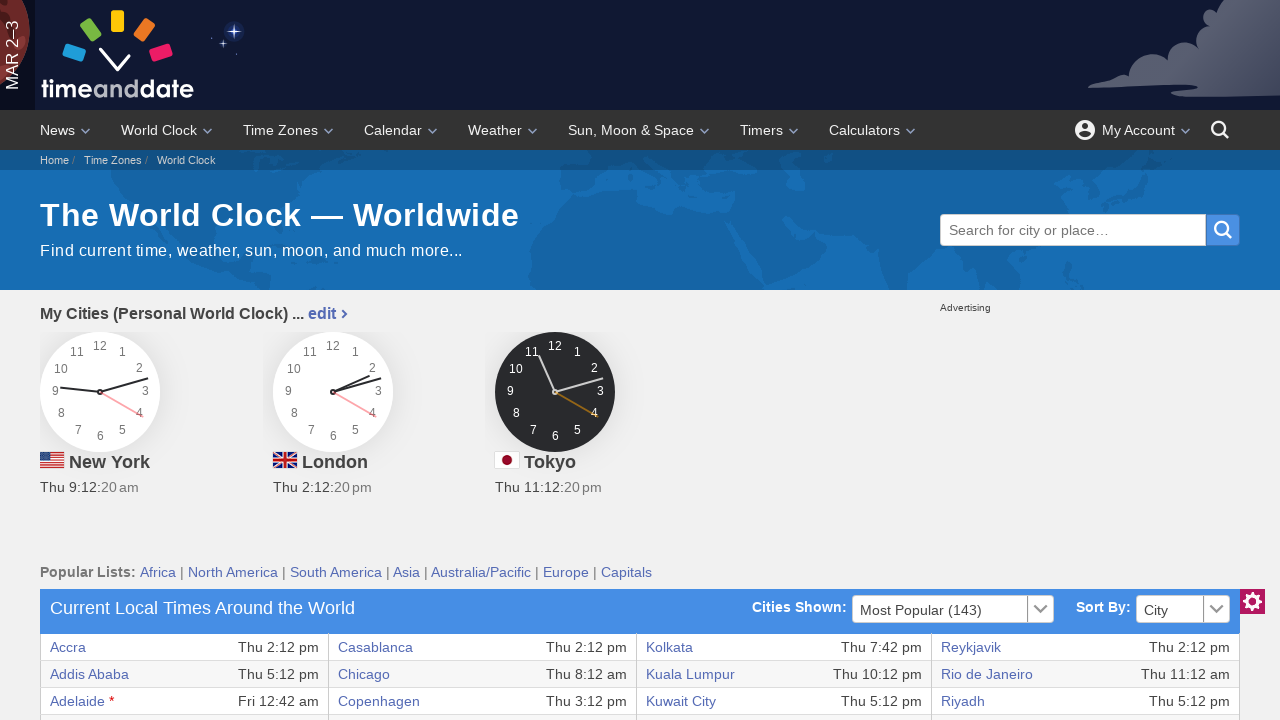

Extracted text from row 35, column 1
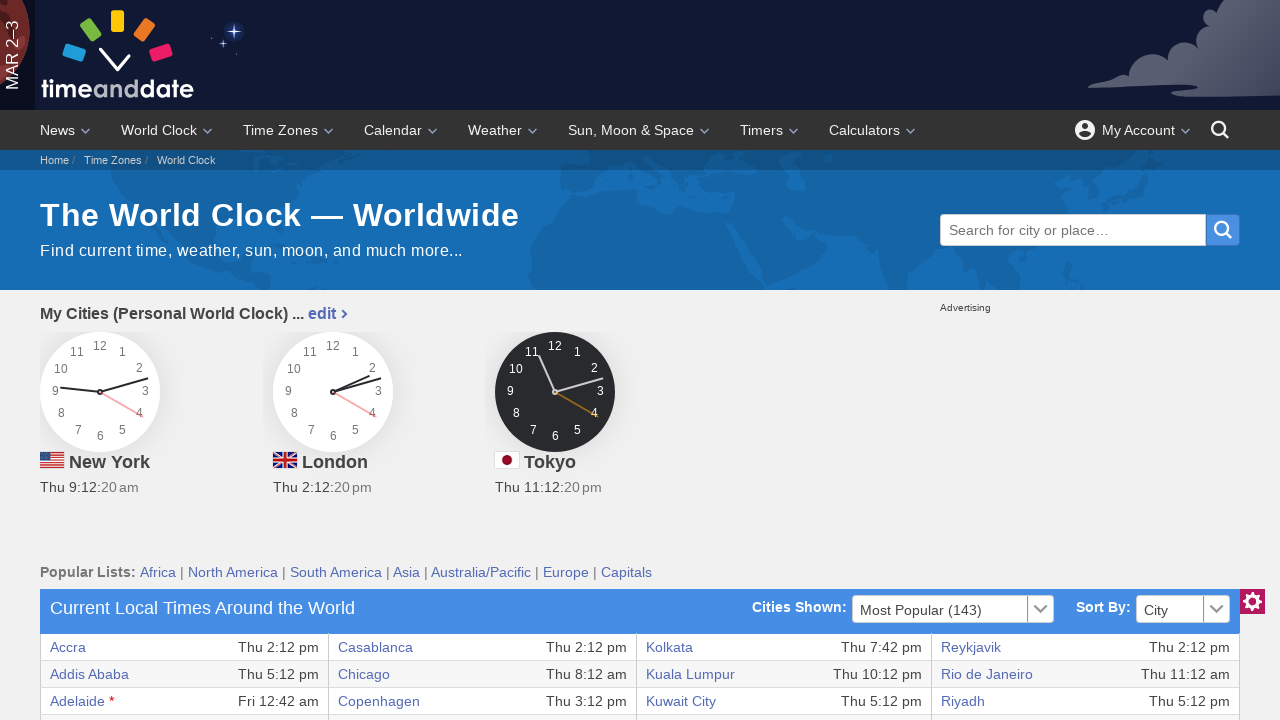

Extracted text from row 35, column 2
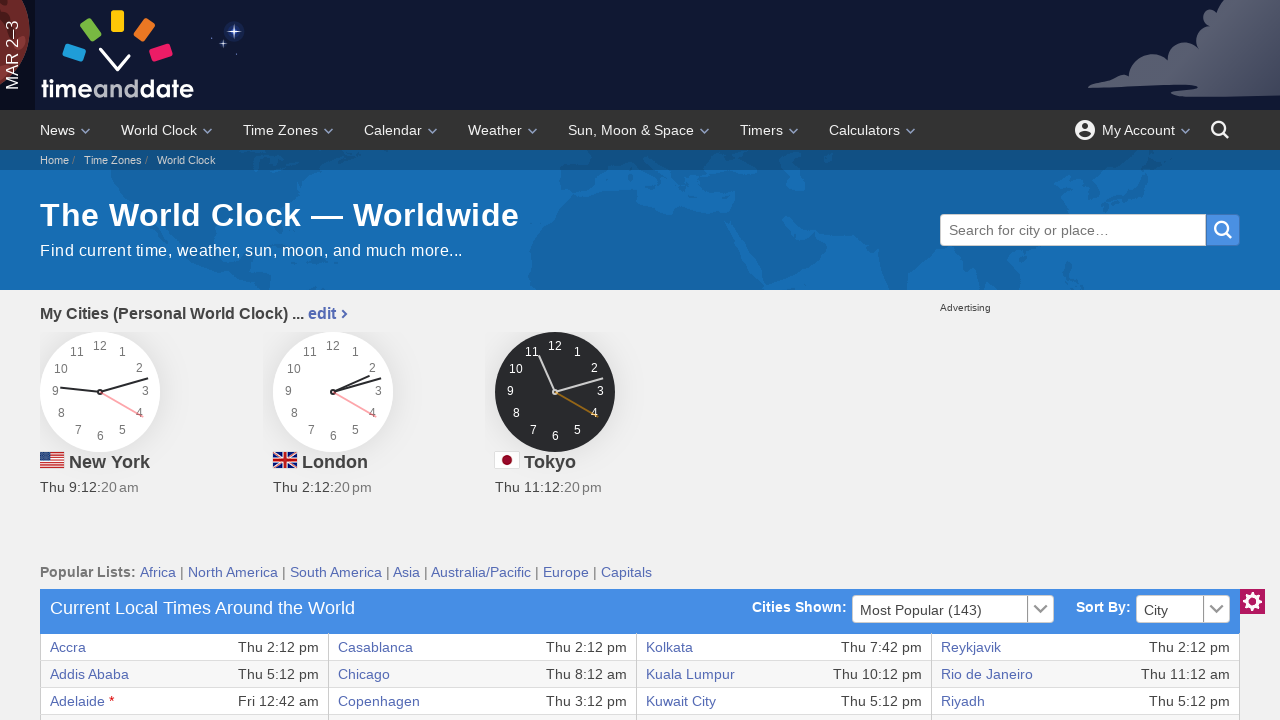

Extracted text from row 35, column 3
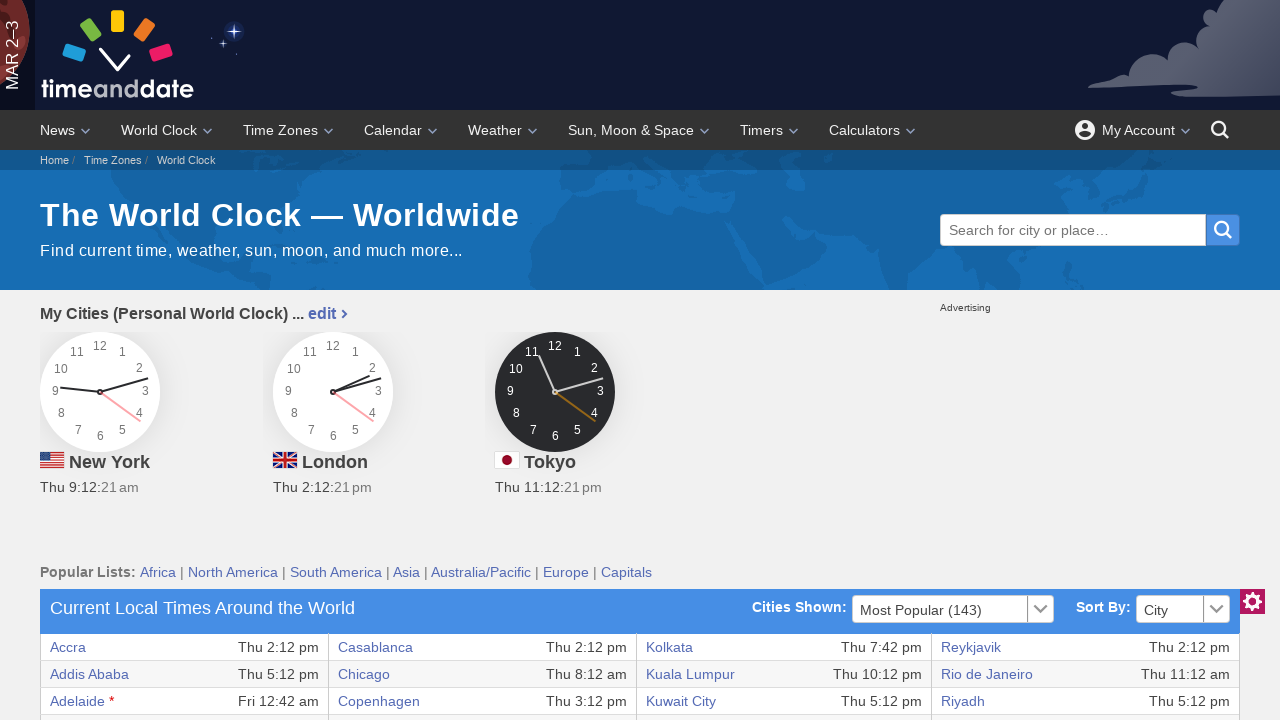

Extracted text from row 35, column 4
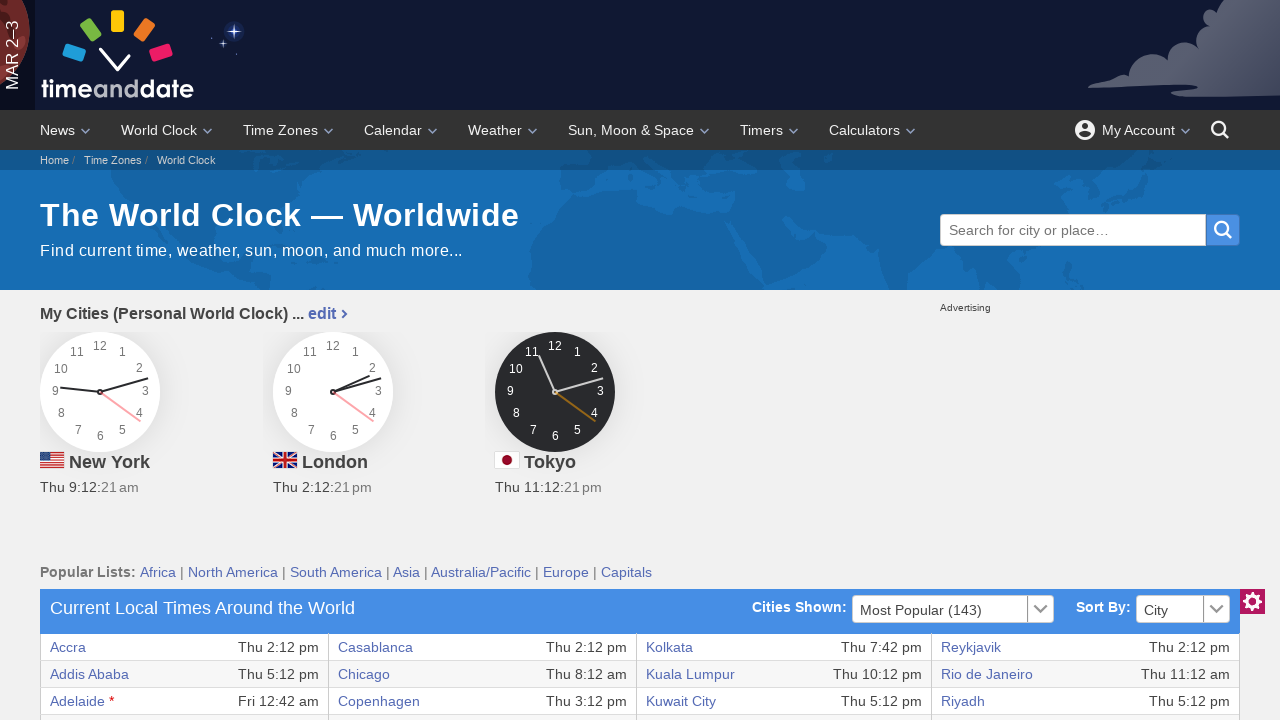

Extracted text from row 35, column 5
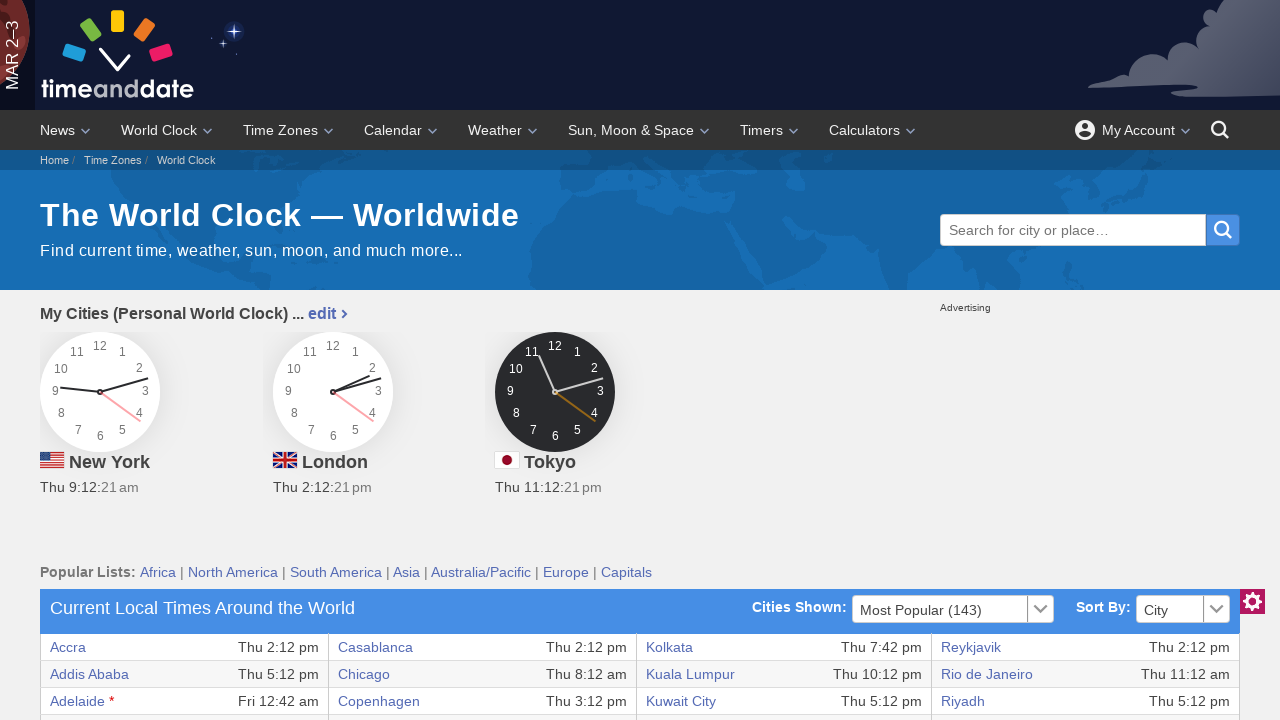

Extracted text from row 35, column 6
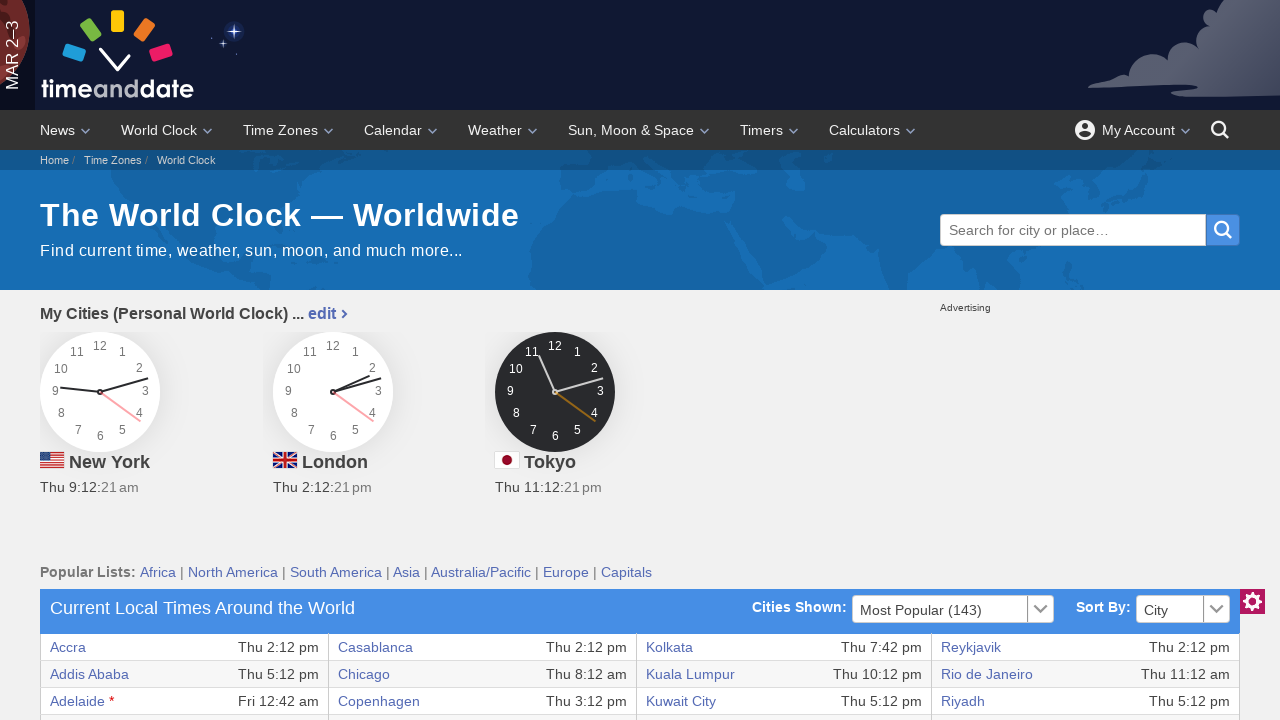

Extracted text from row 35, column 7
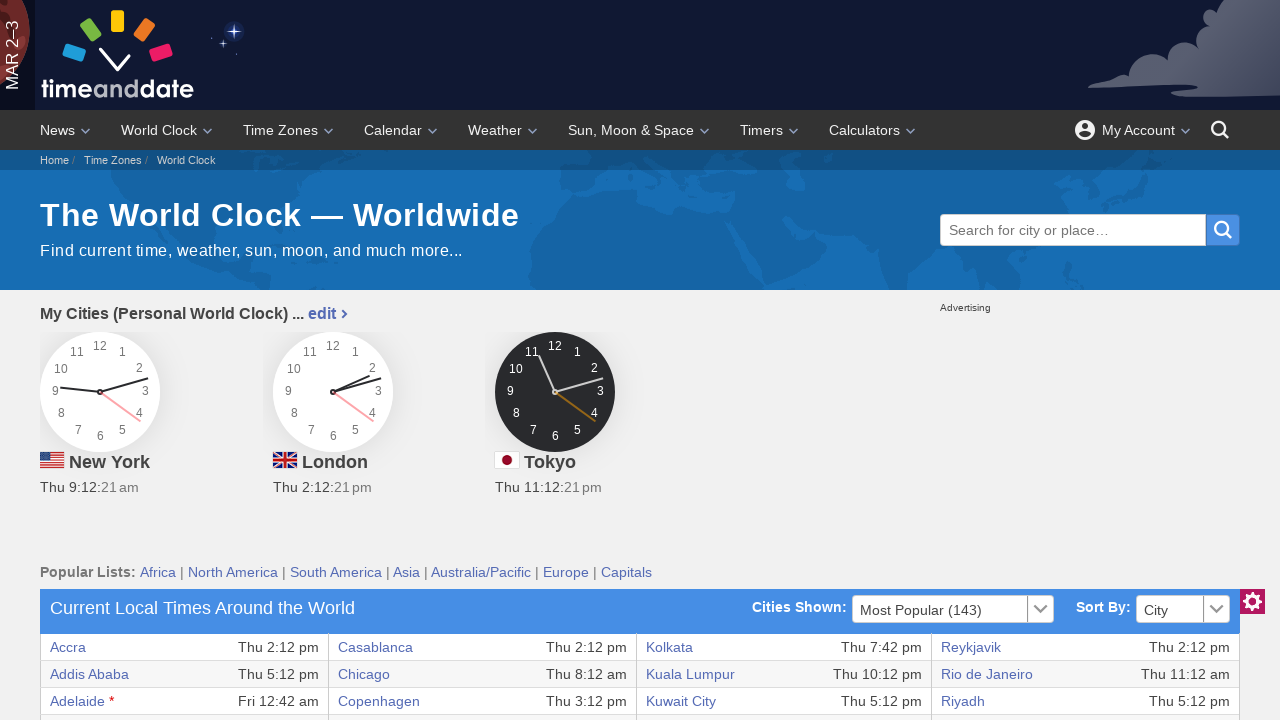

Extracted text from row 35, column 8
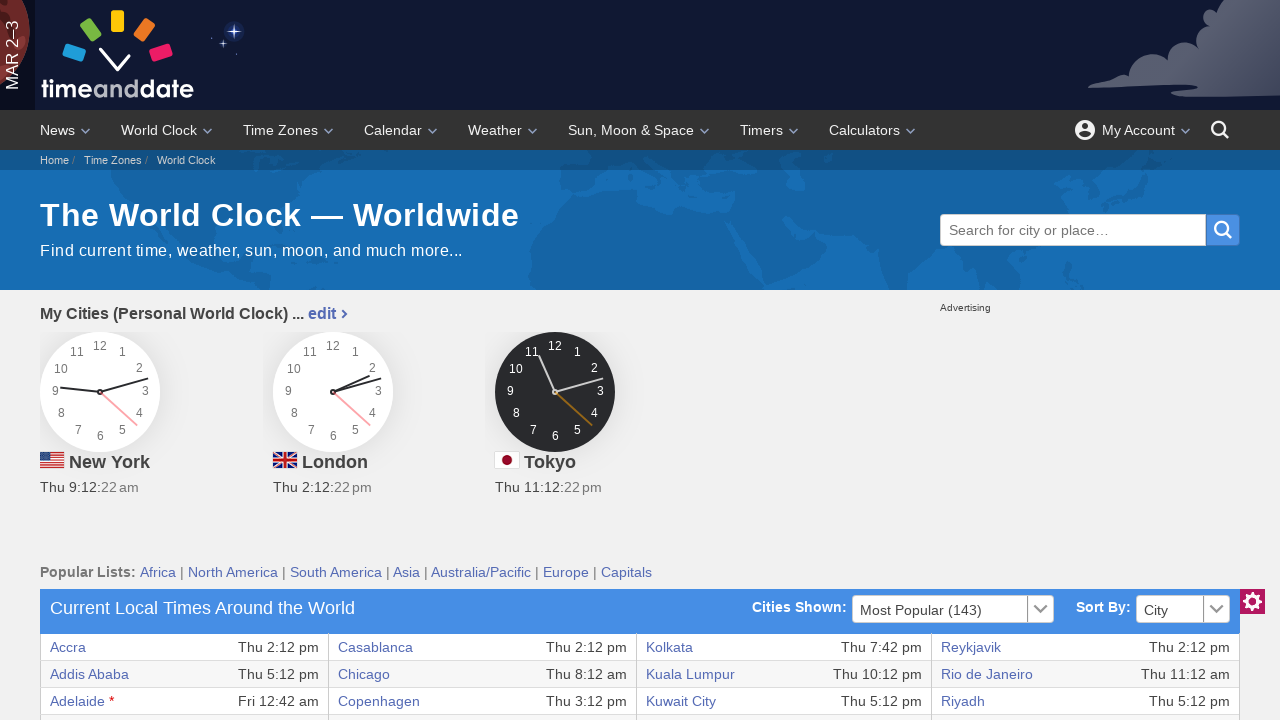

Retrieved columns from row 36 (count: 8)
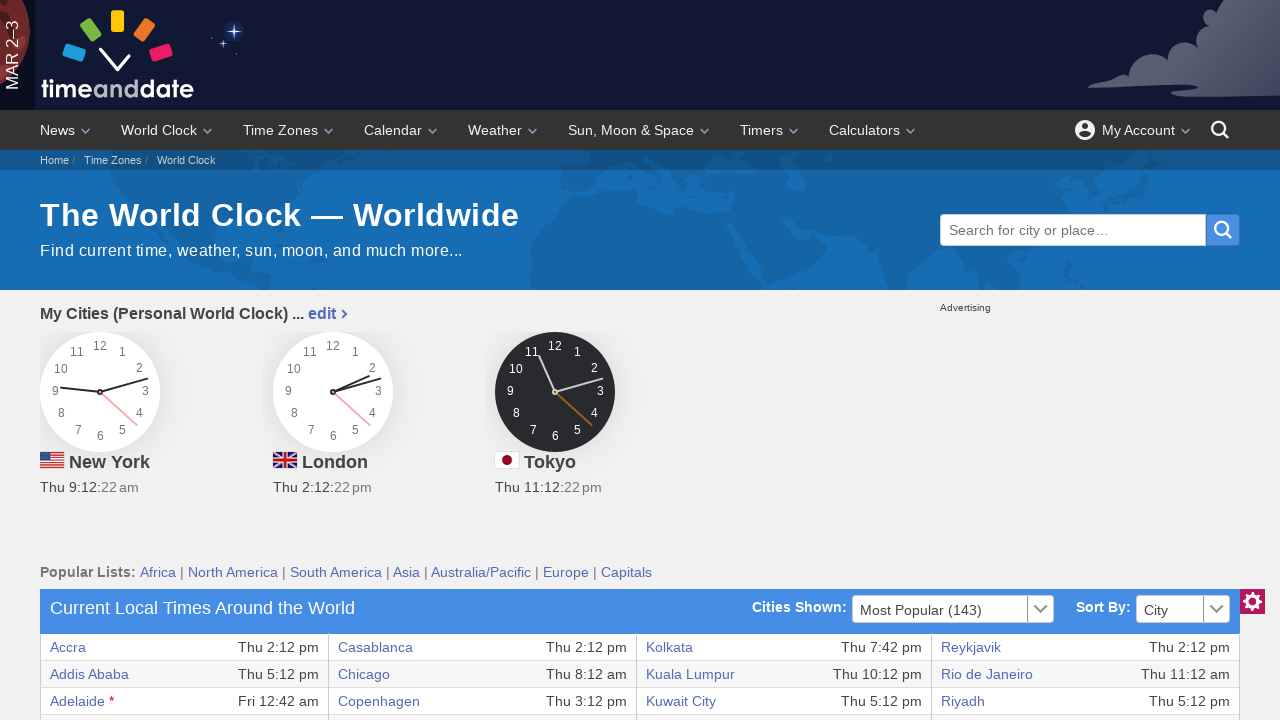

Extracted text from row 36, column 1
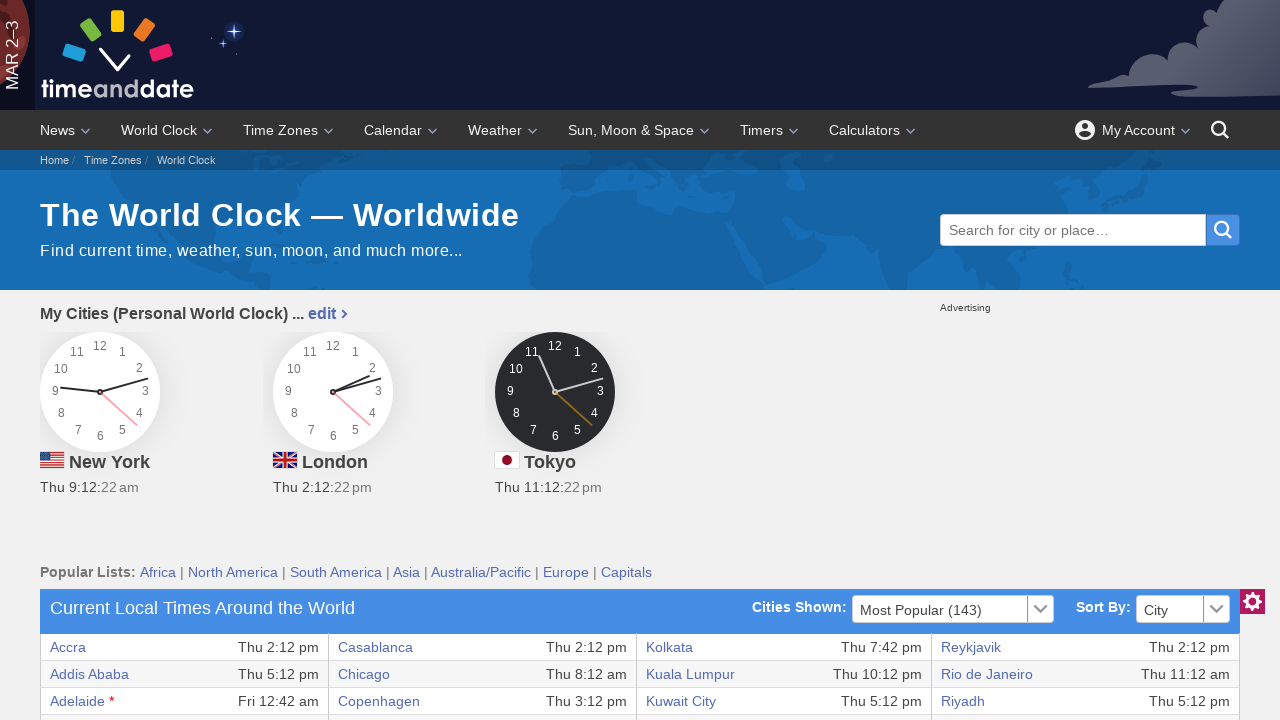

Extracted text from row 36, column 2
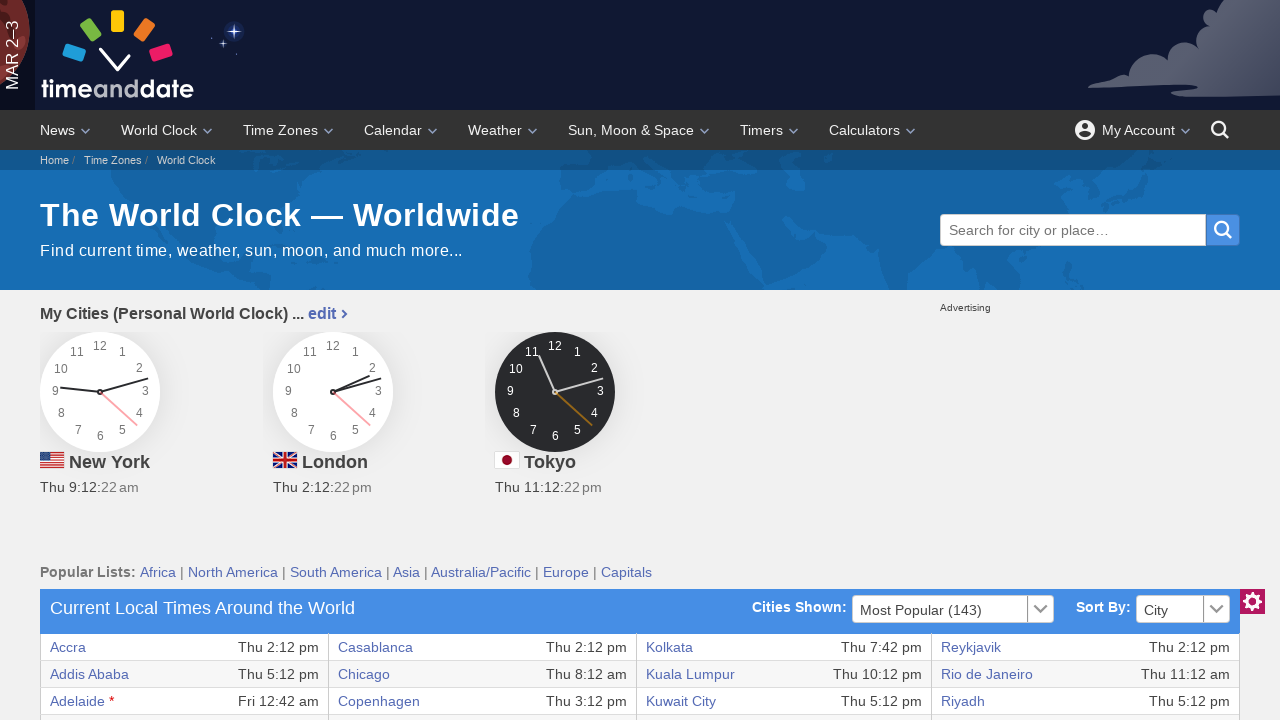

Extracted text from row 36, column 3
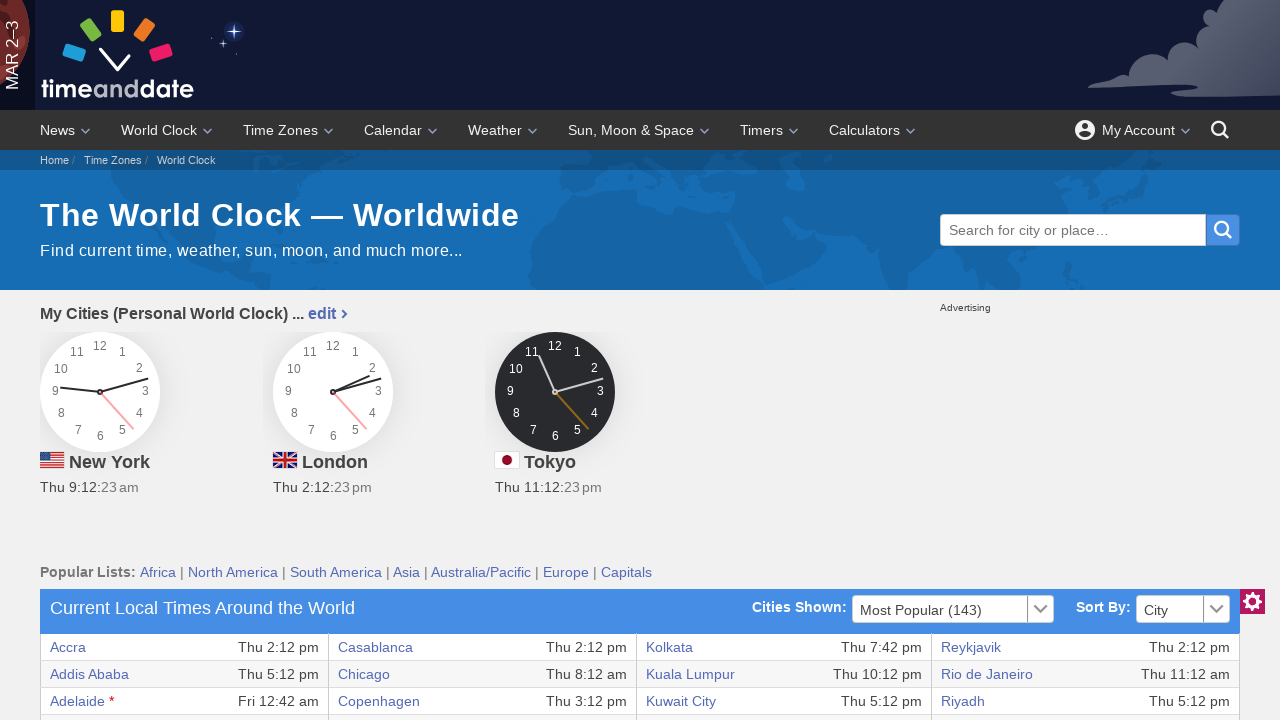

Extracted text from row 36, column 4
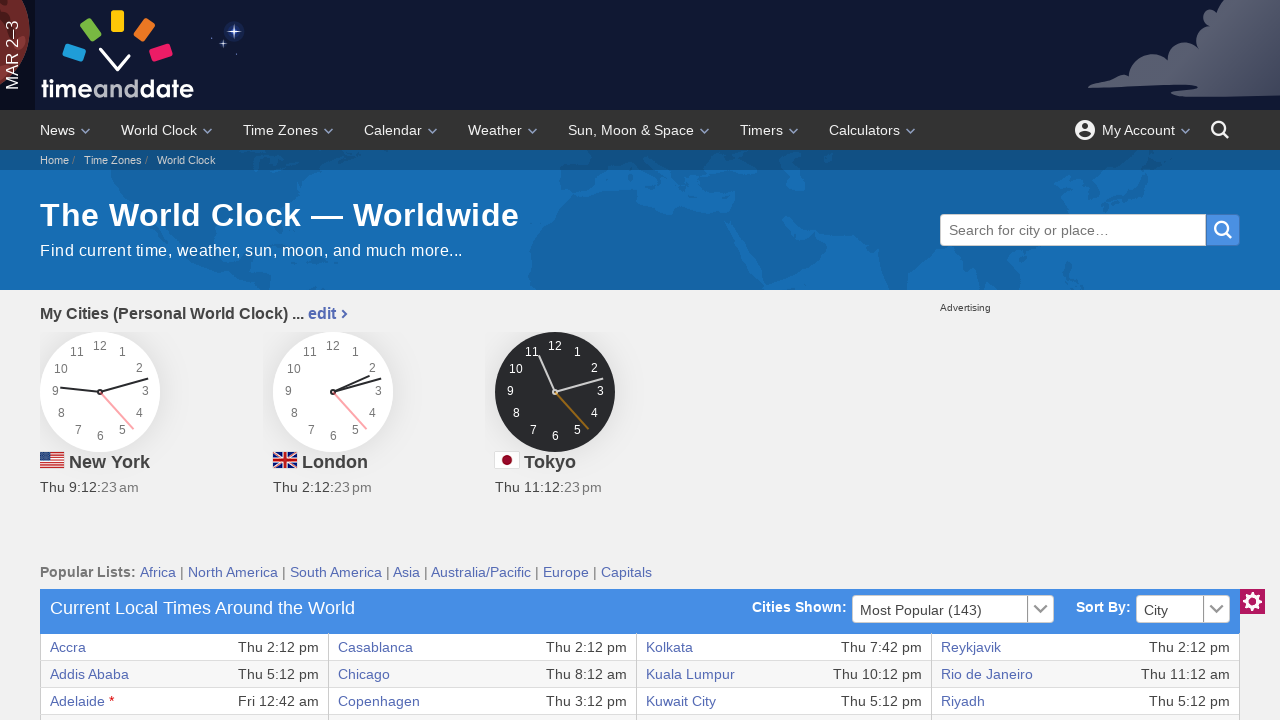

Extracted text from row 36, column 5
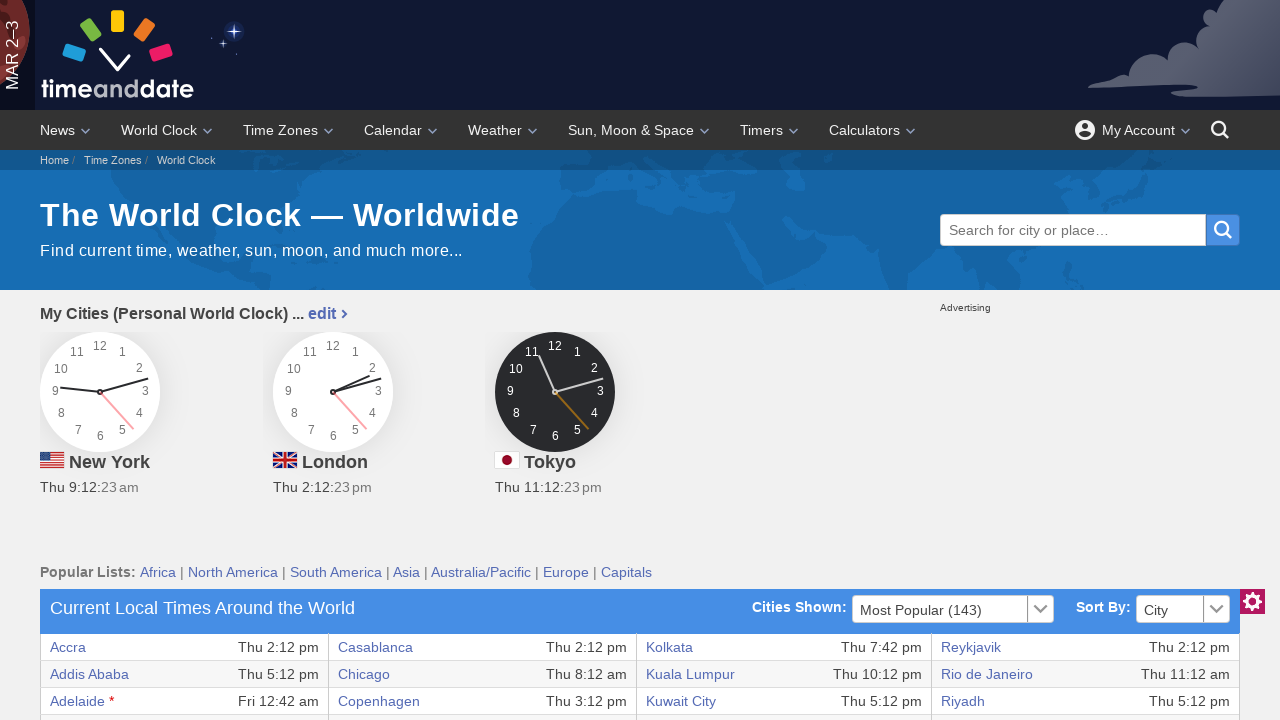

Extracted text from row 36, column 6
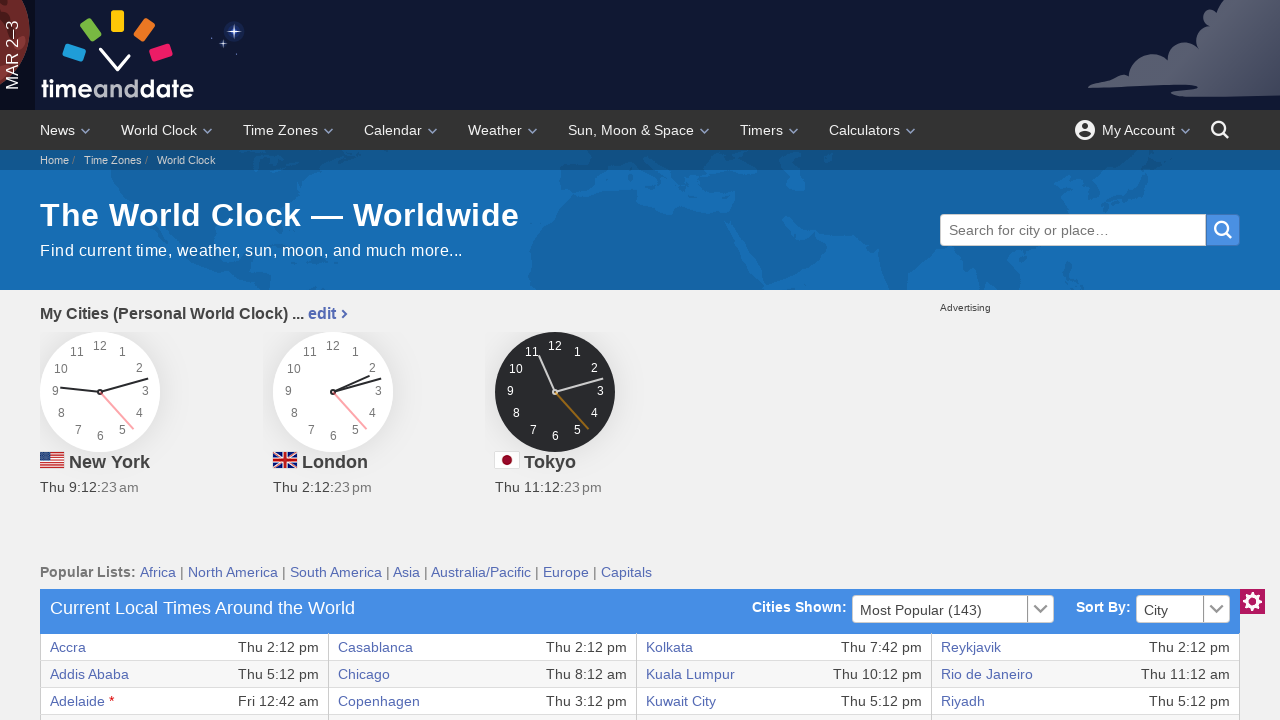

Extracted text from row 36, column 7
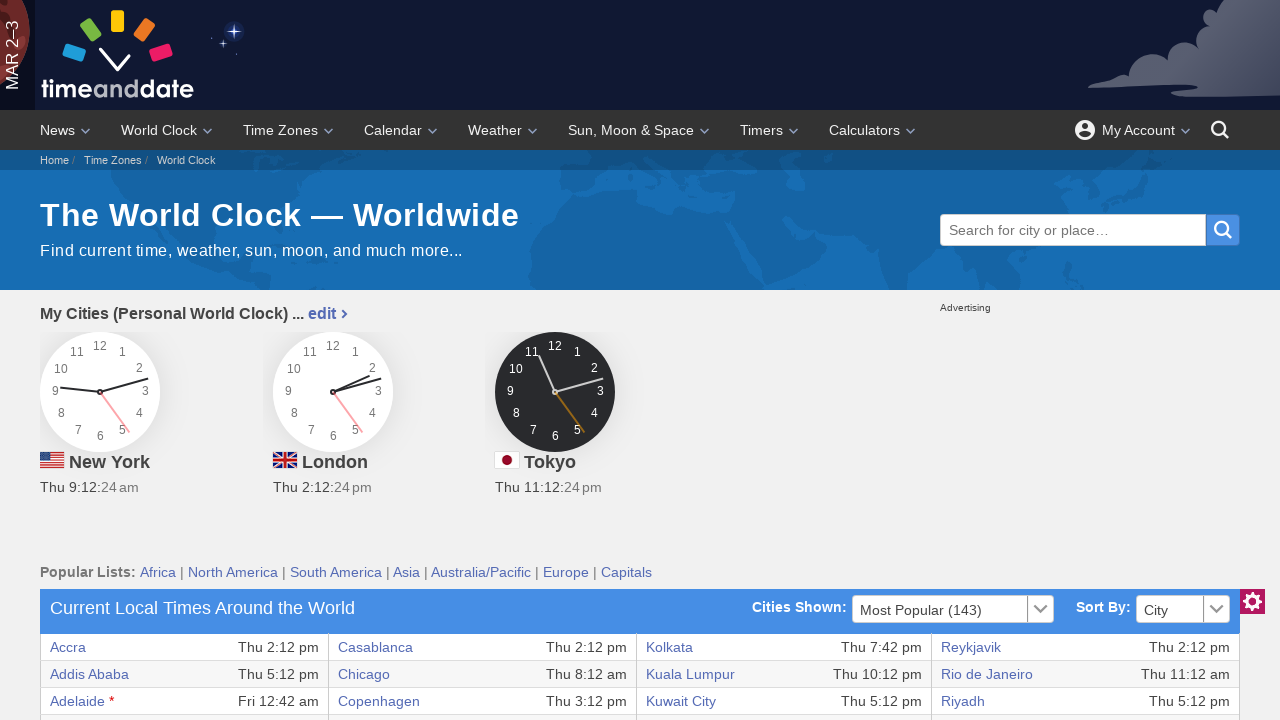

Extracted text from row 36, column 8
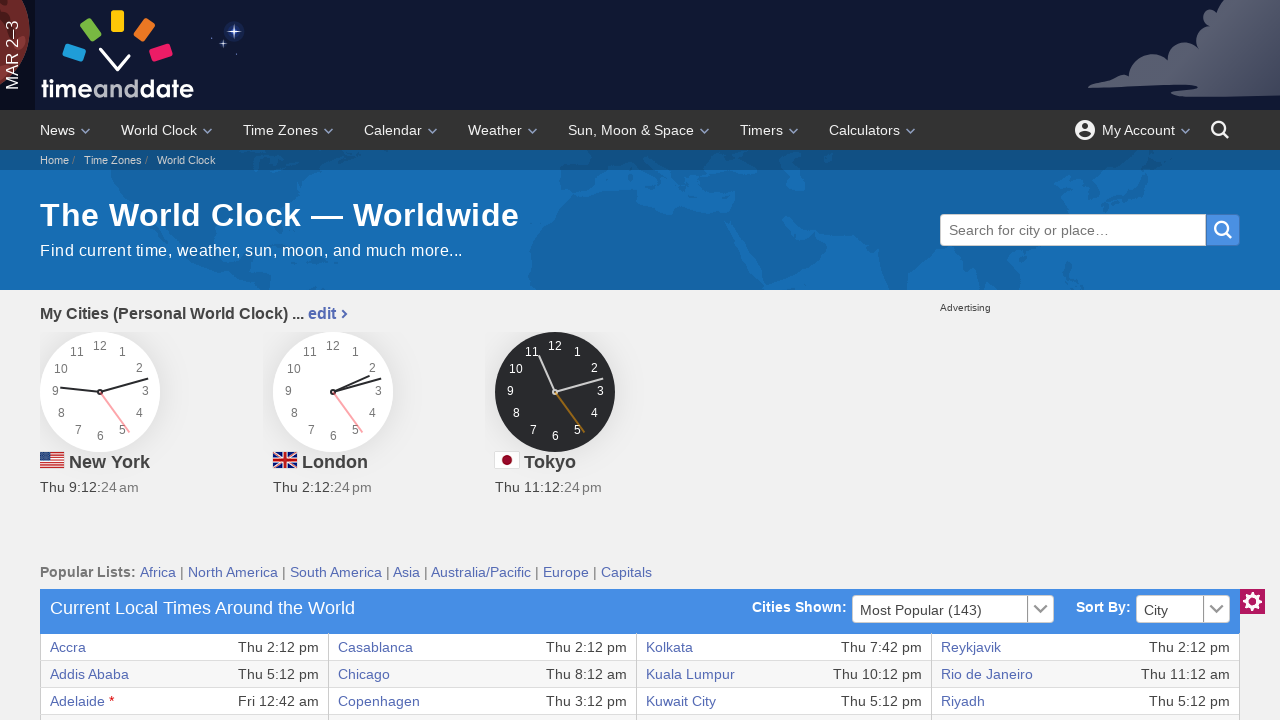

Retrieved columns from row 37 (count: 8)
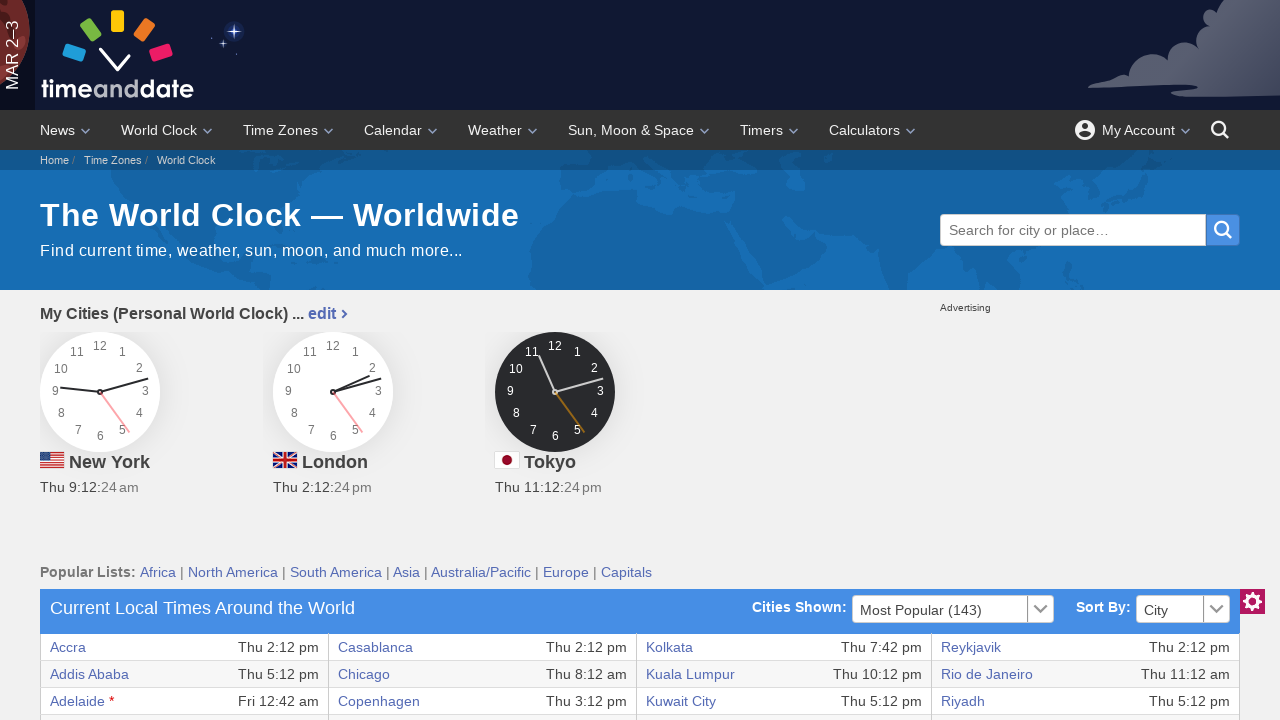

Extracted text from row 37, column 1
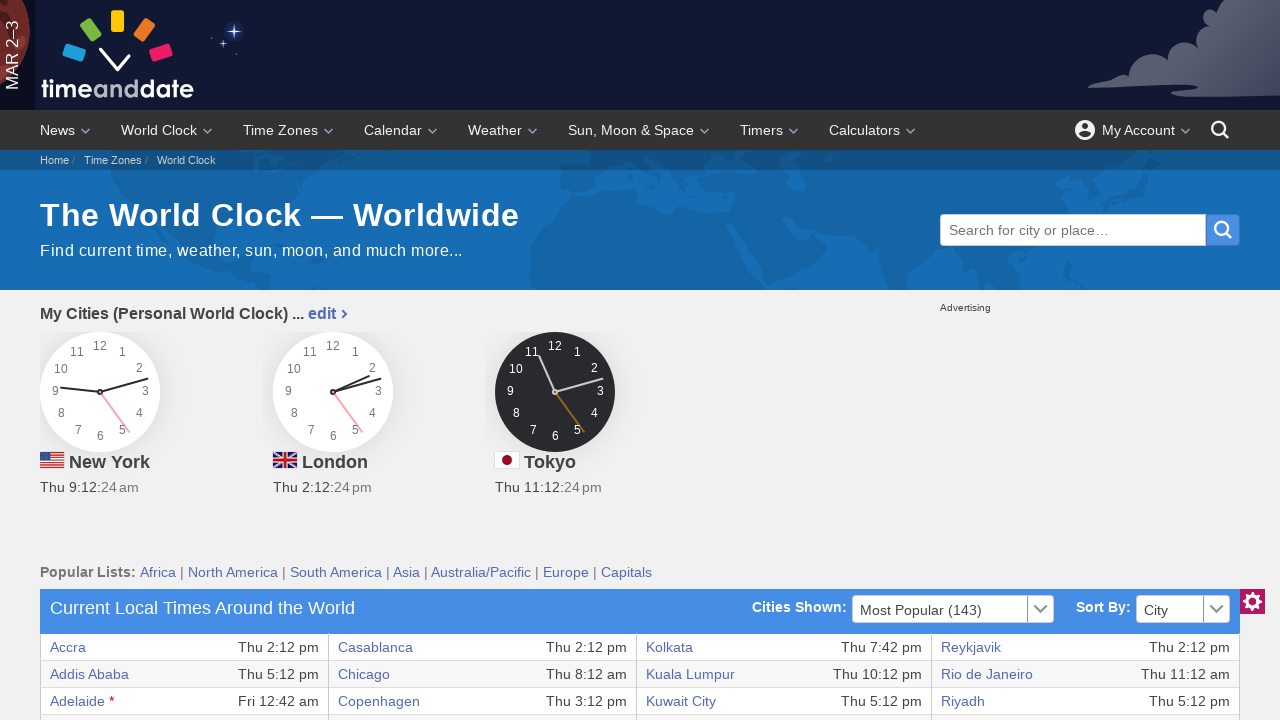

Extracted text from row 37, column 2
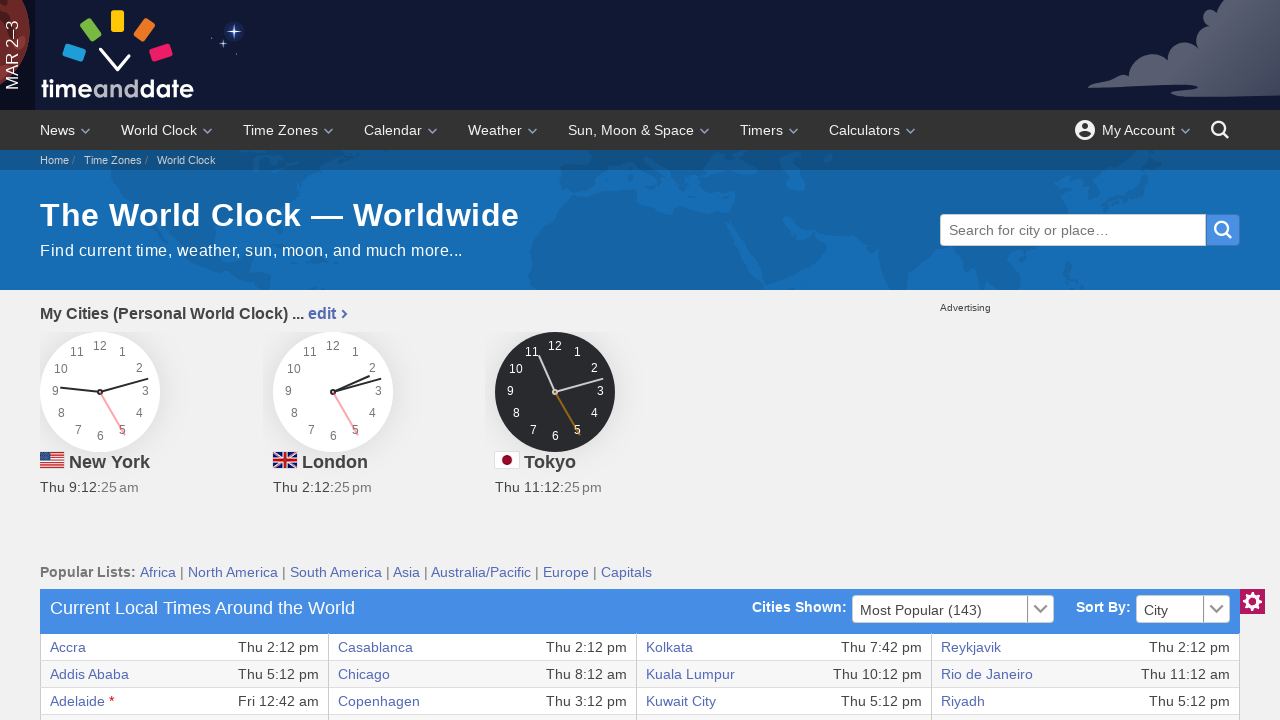

Extracted text from row 37, column 3
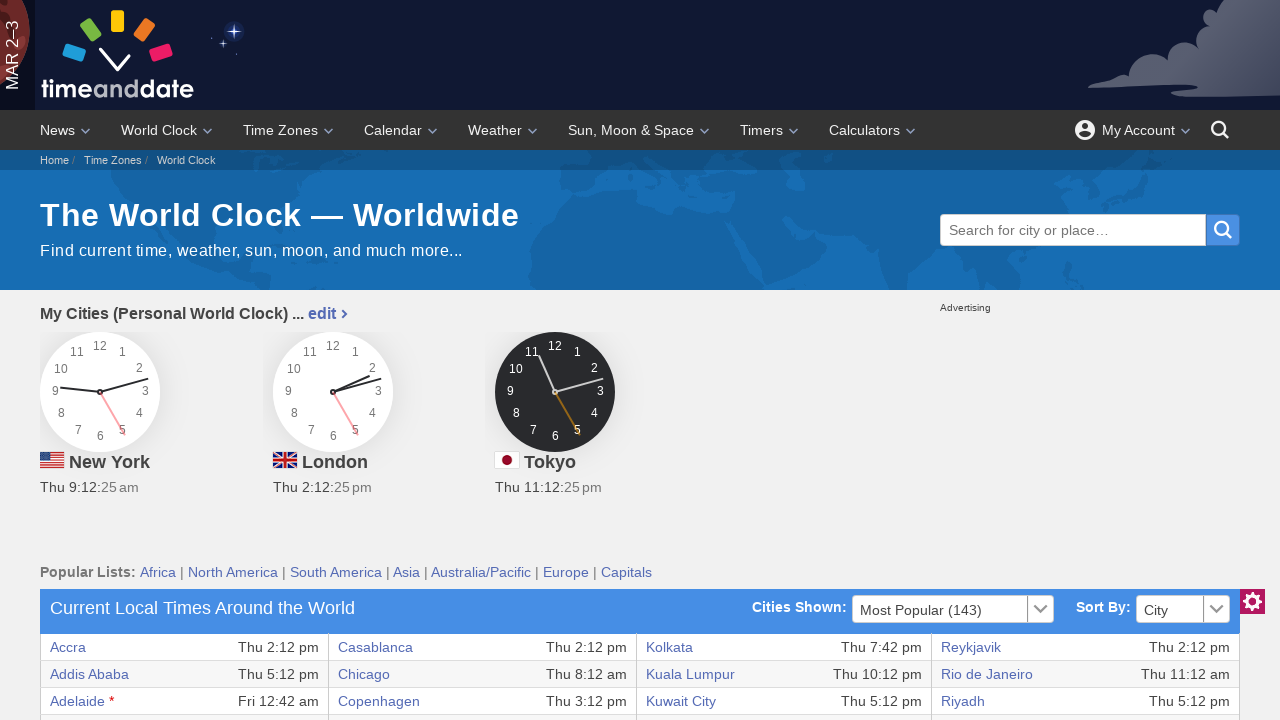

Extracted text from row 37, column 4
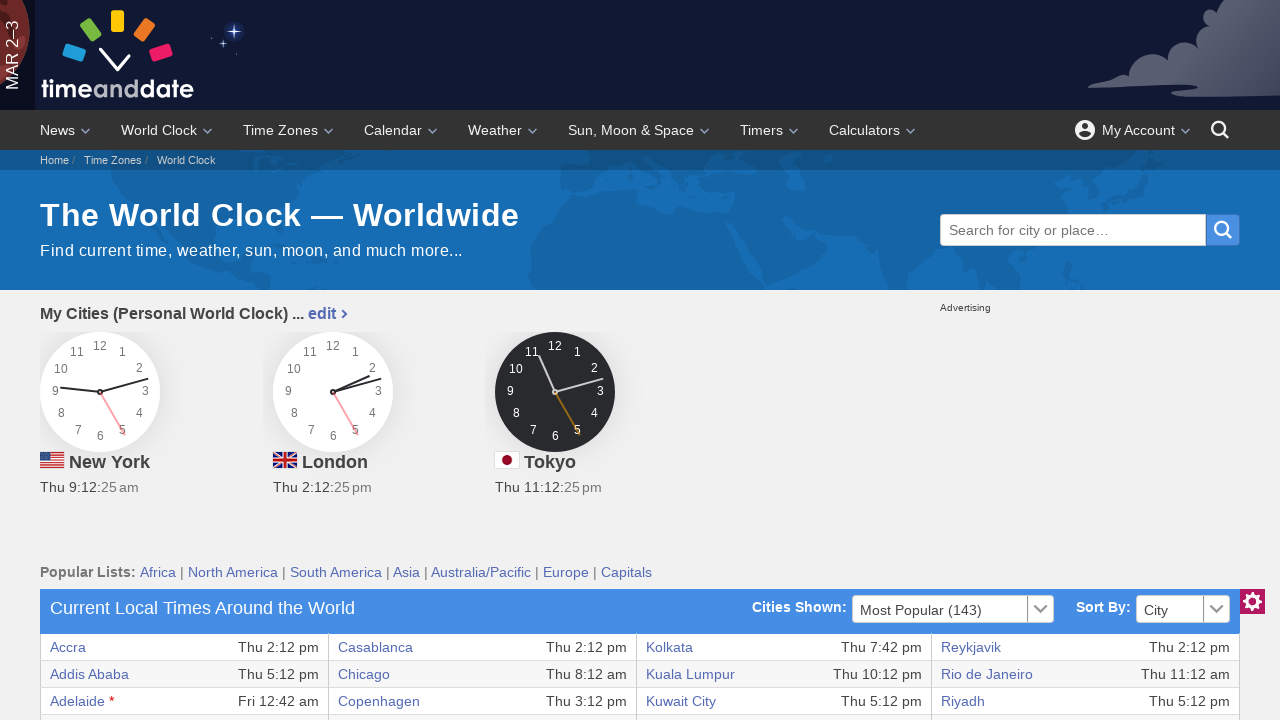

Extracted text from row 37, column 5
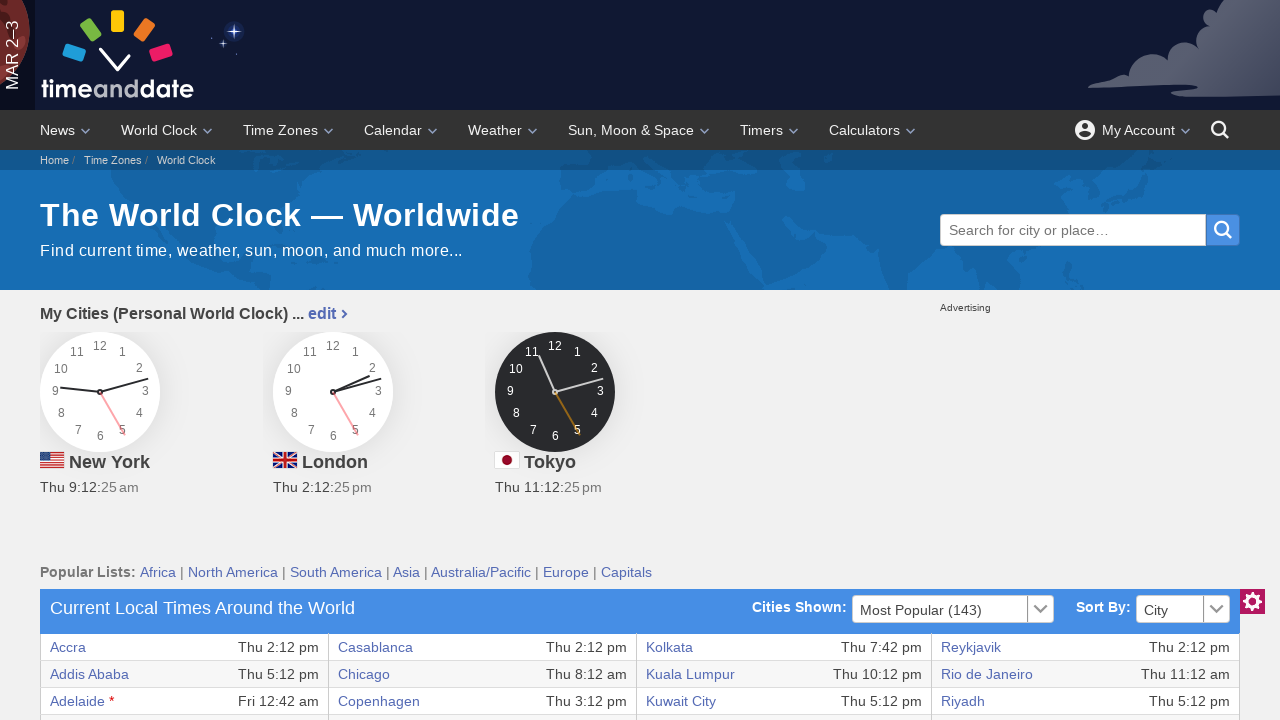

Extracted text from row 37, column 6
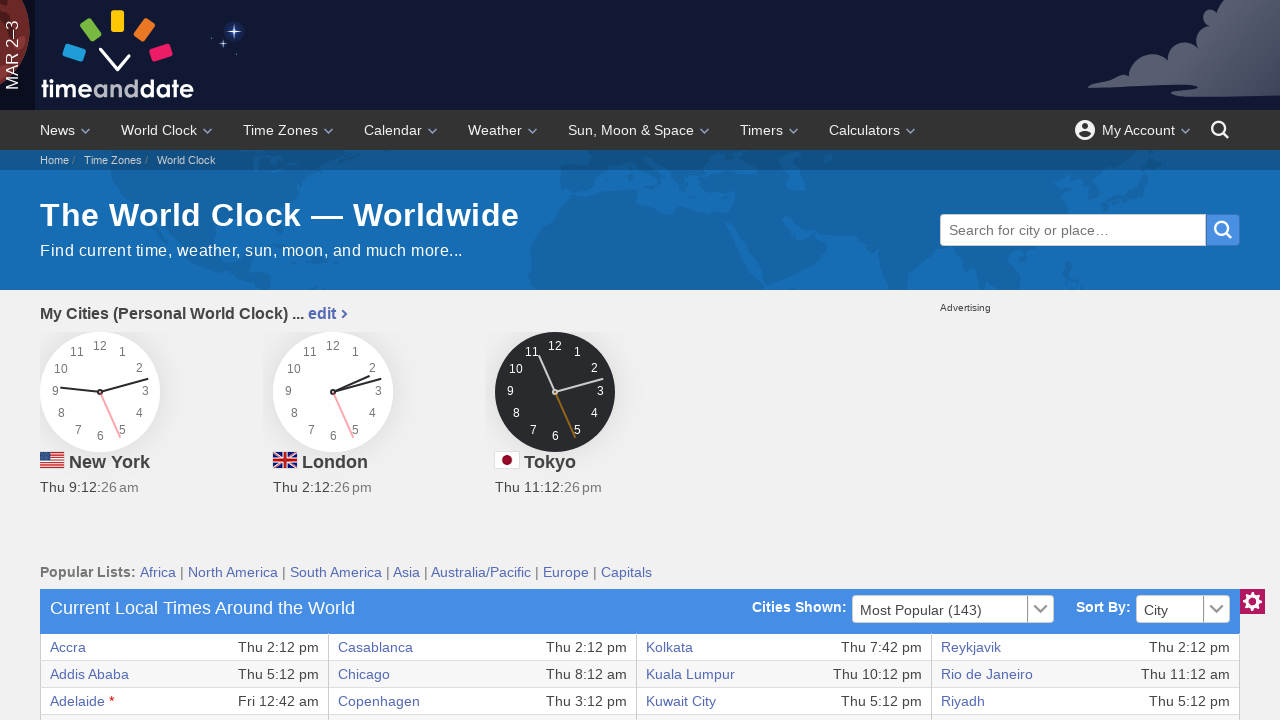

Extracted text from row 37, column 7
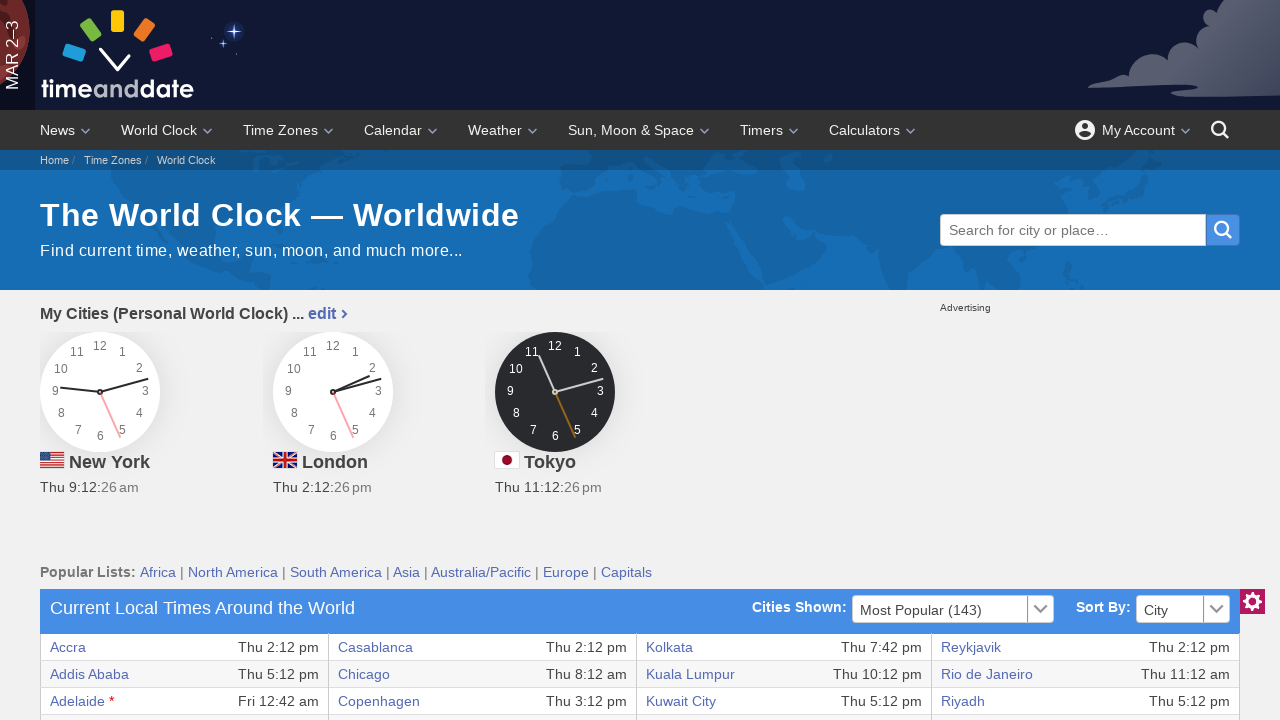

Extracted text from row 37, column 8
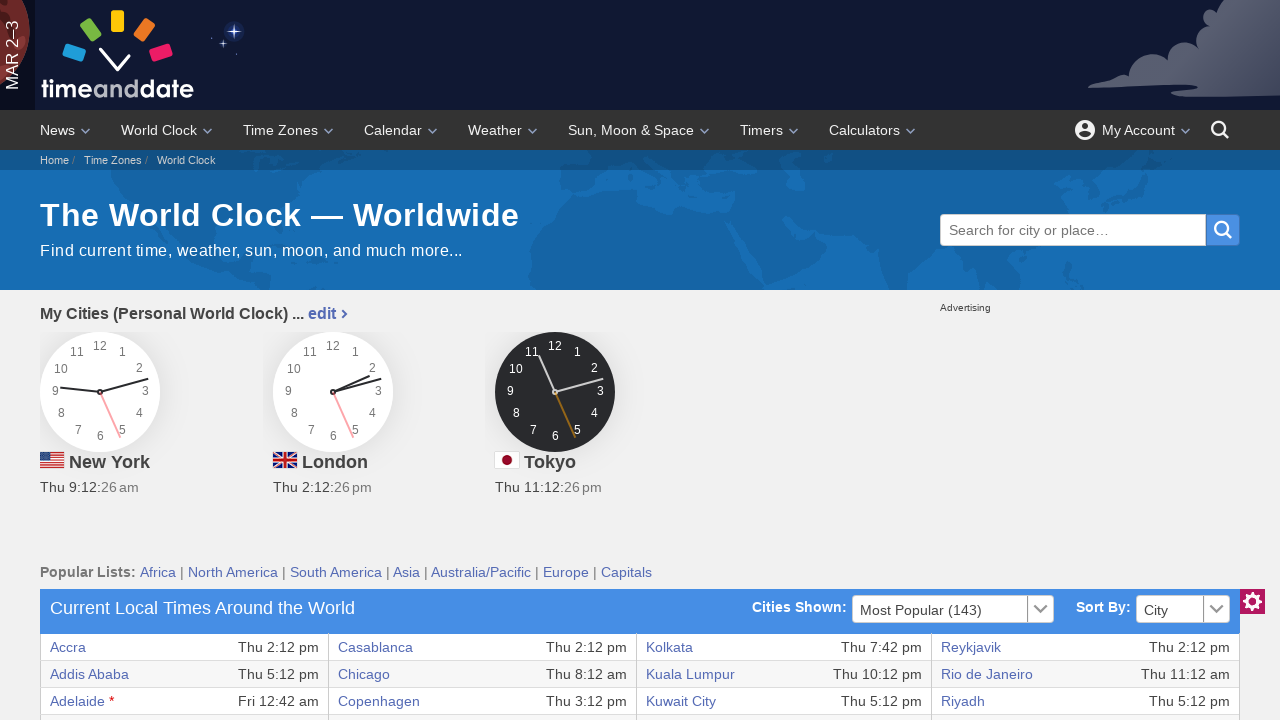

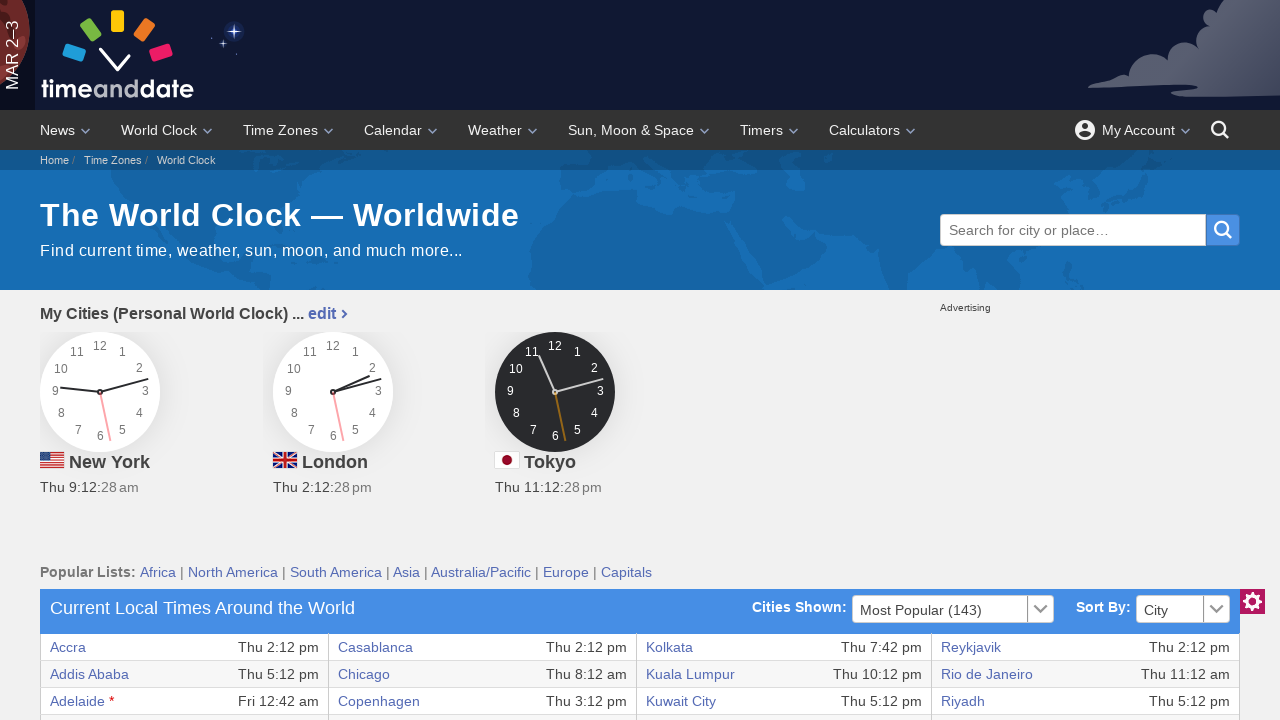